Tests date picker functionality by navigating through UI testing concepts, selecting date picker option, and choosing a specific date from the calendar widget

Starting URL: https://demoapps.qspiders.com

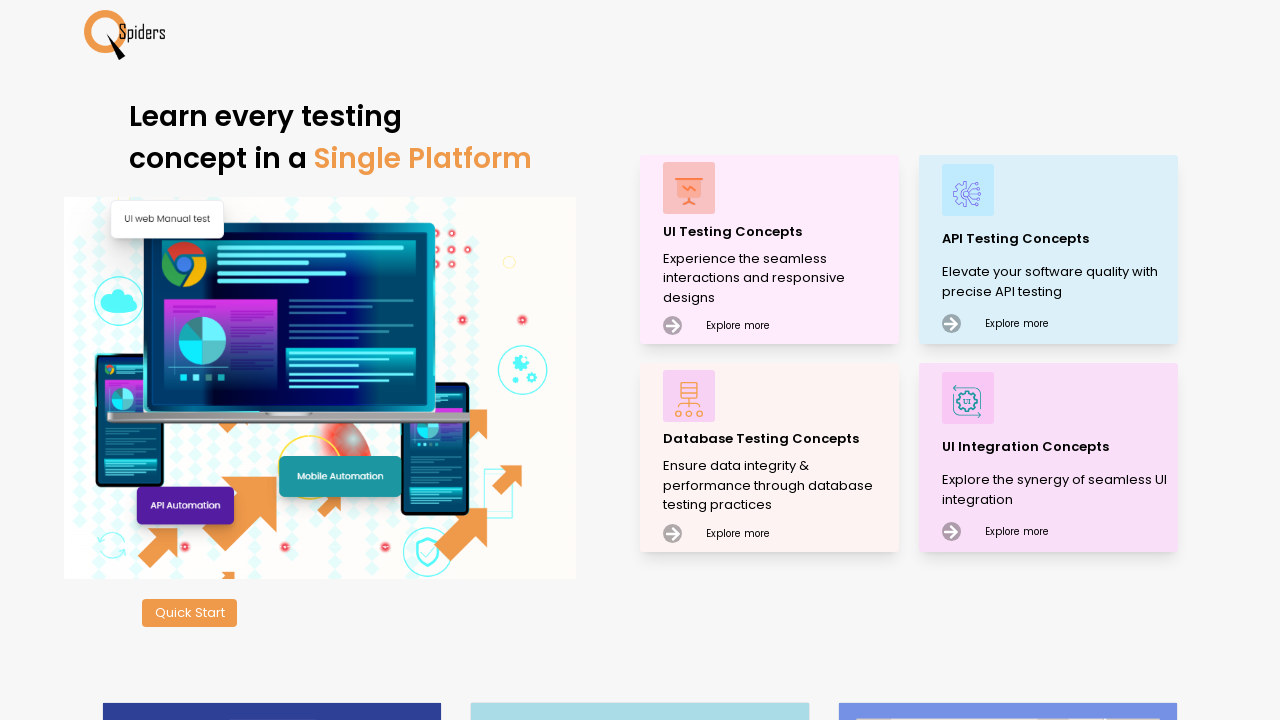

Clicked on 'UI Testing Concepts' link at (778, 232) on xpath=//p[.='UI Testing Concepts']
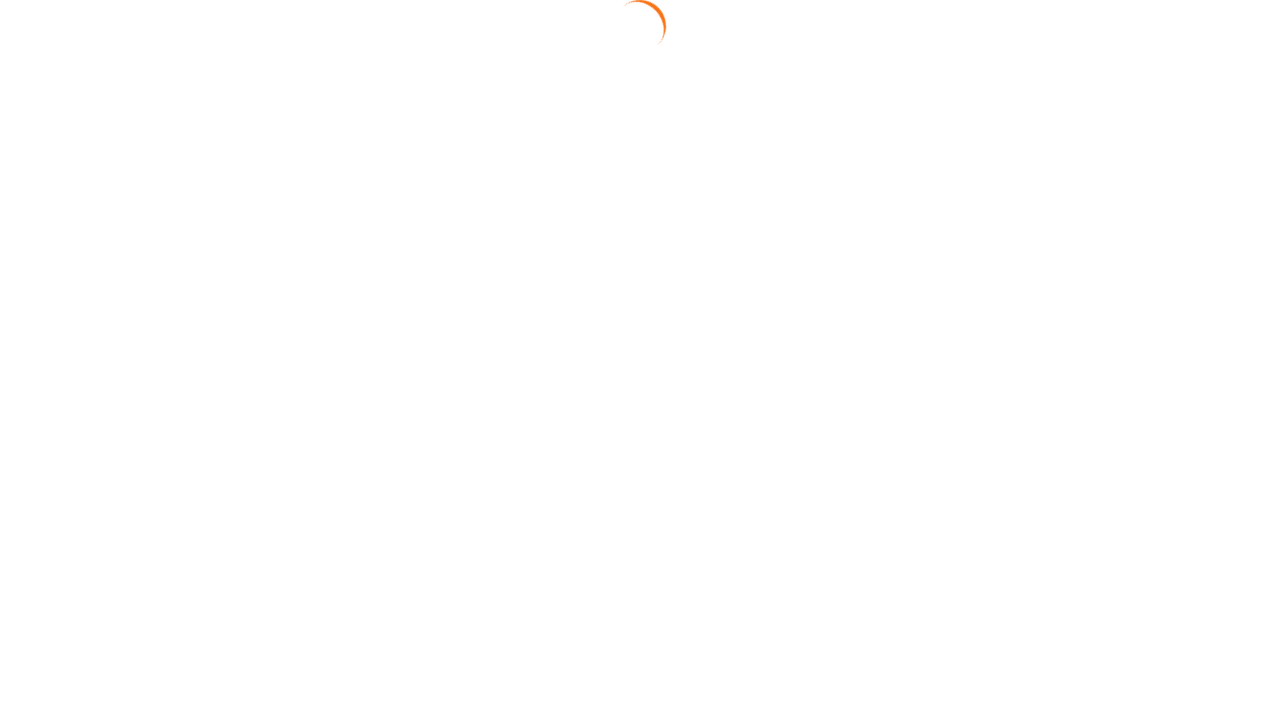

Date & Time Picker section loaded
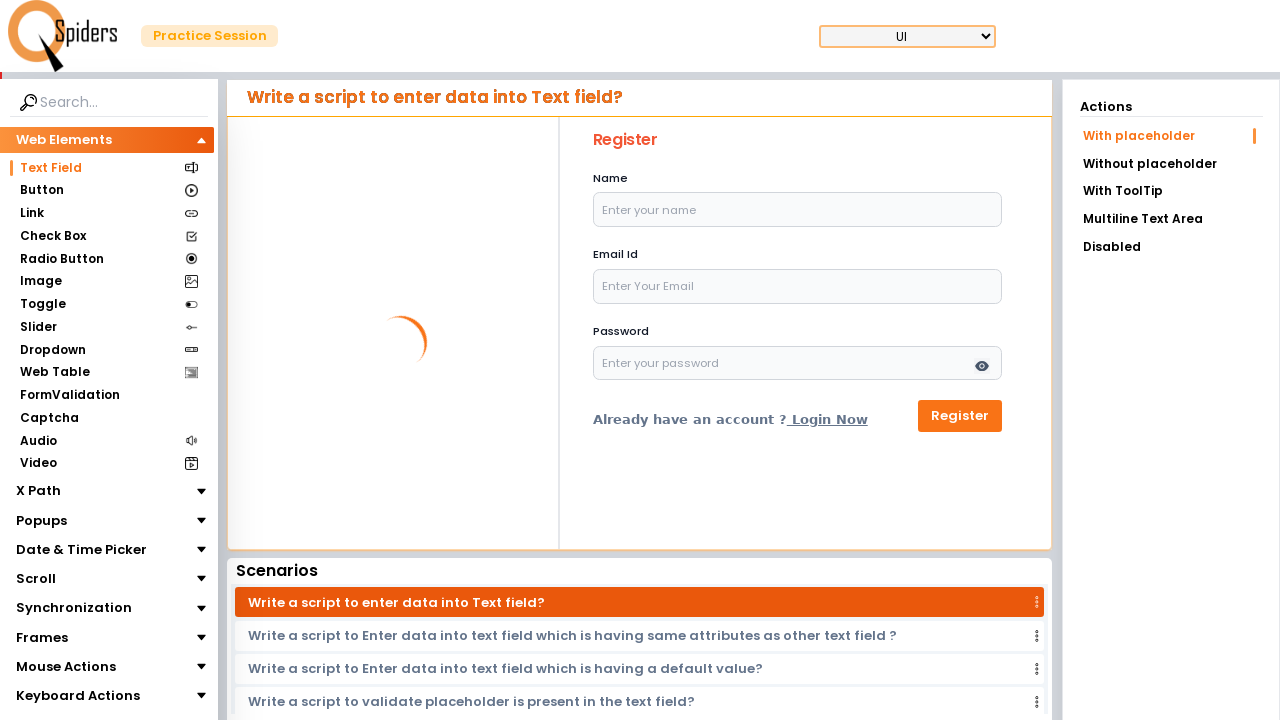

Clicked on 'Date & Time Picker' section at (82, 550) on xpath=//section[.='Date & Time Picker']
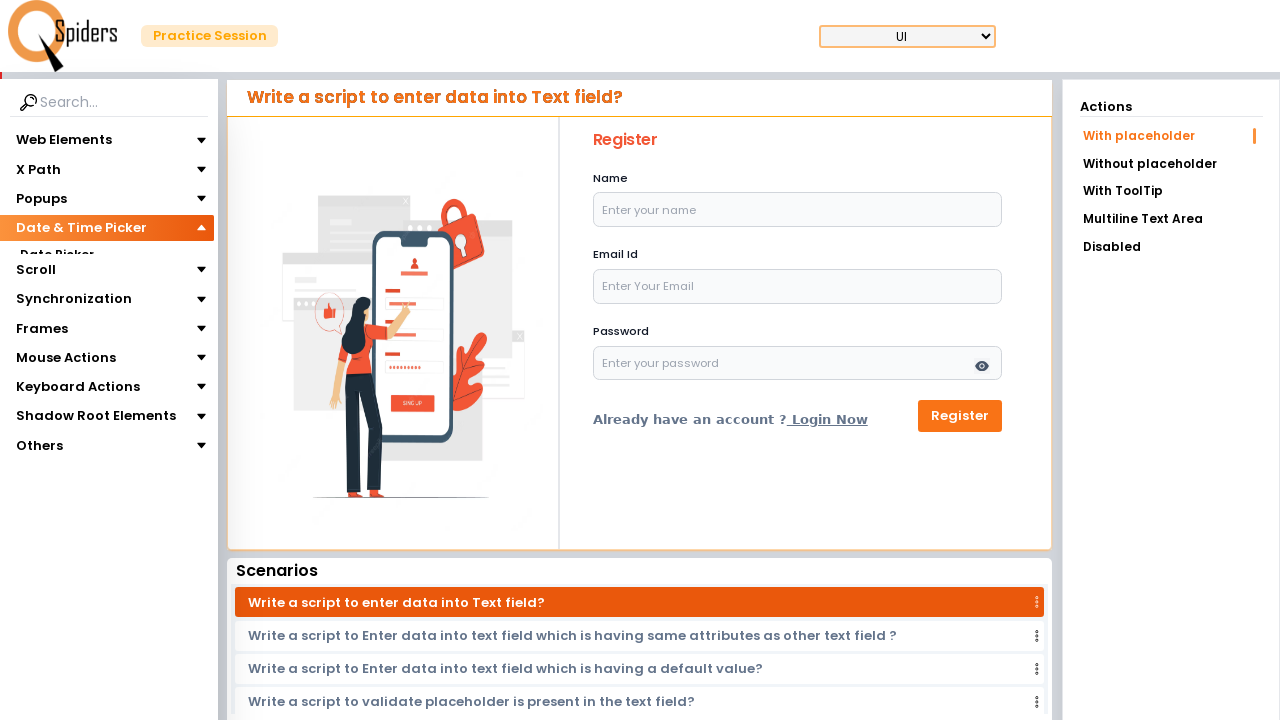

Date Picker section loaded
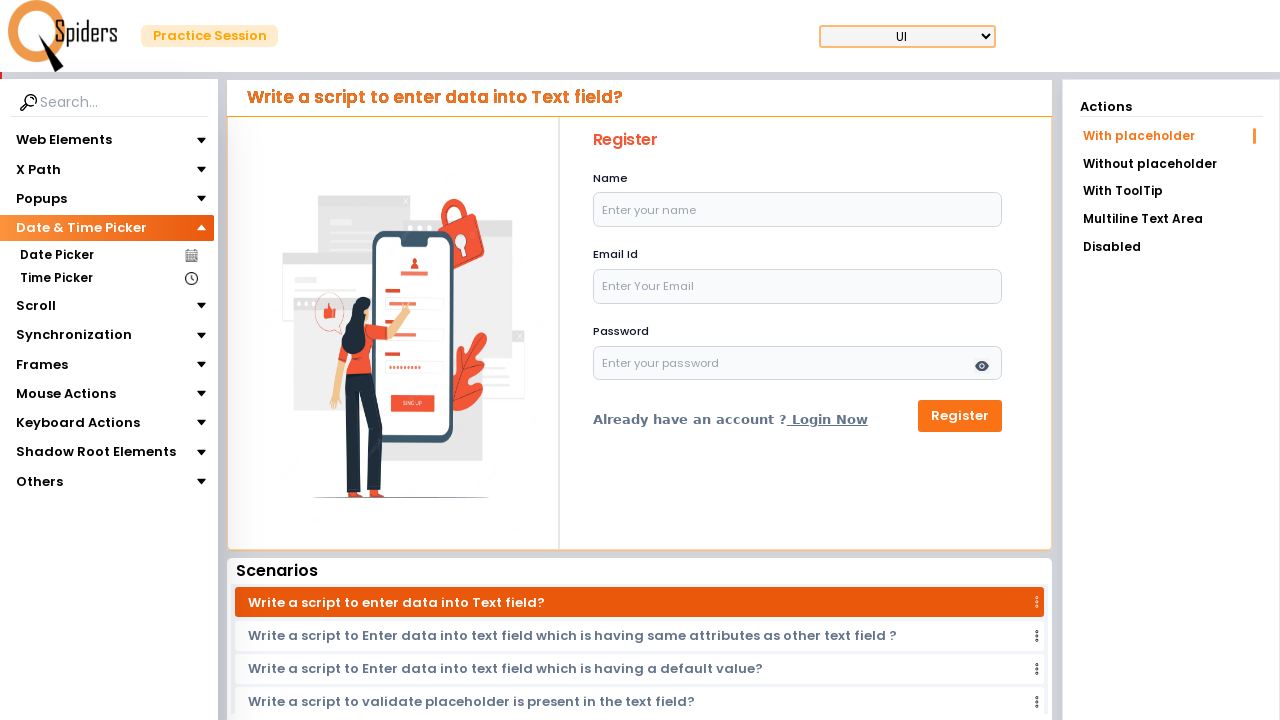

Clicked on 'Date Picker' section at (56, 256) on xpath=//section[.='Date Picker']
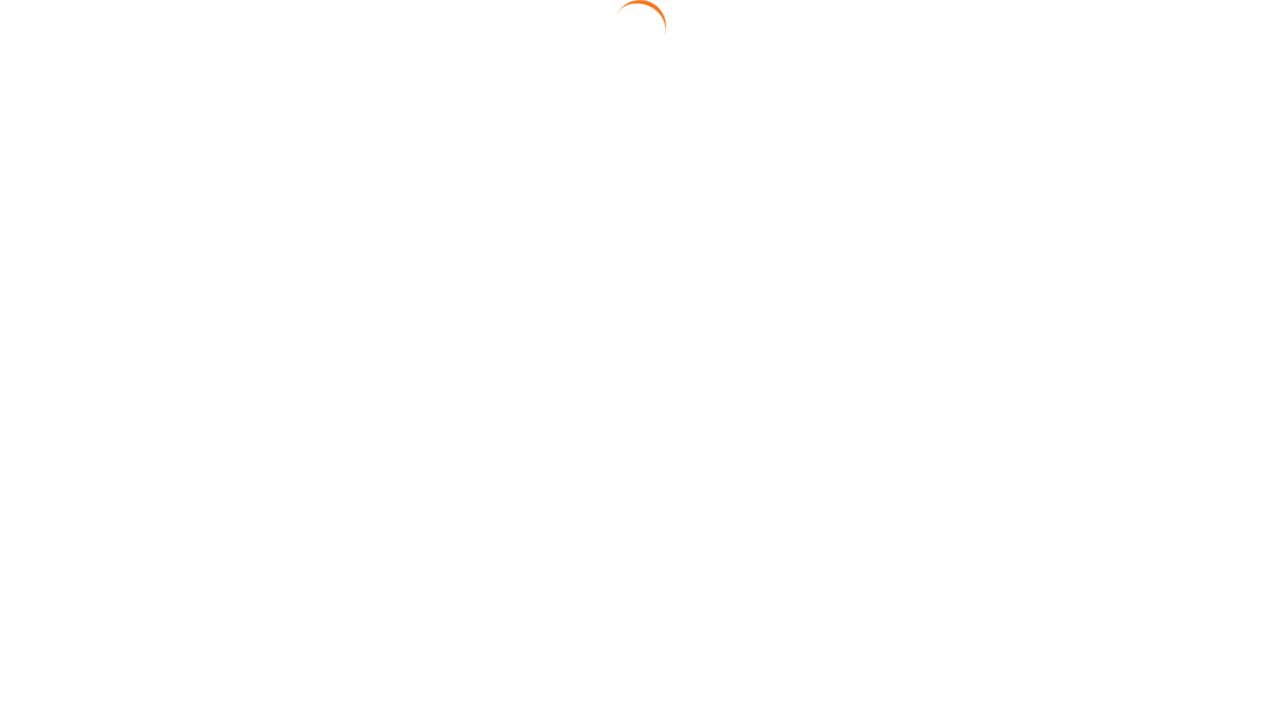

Date input field loaded
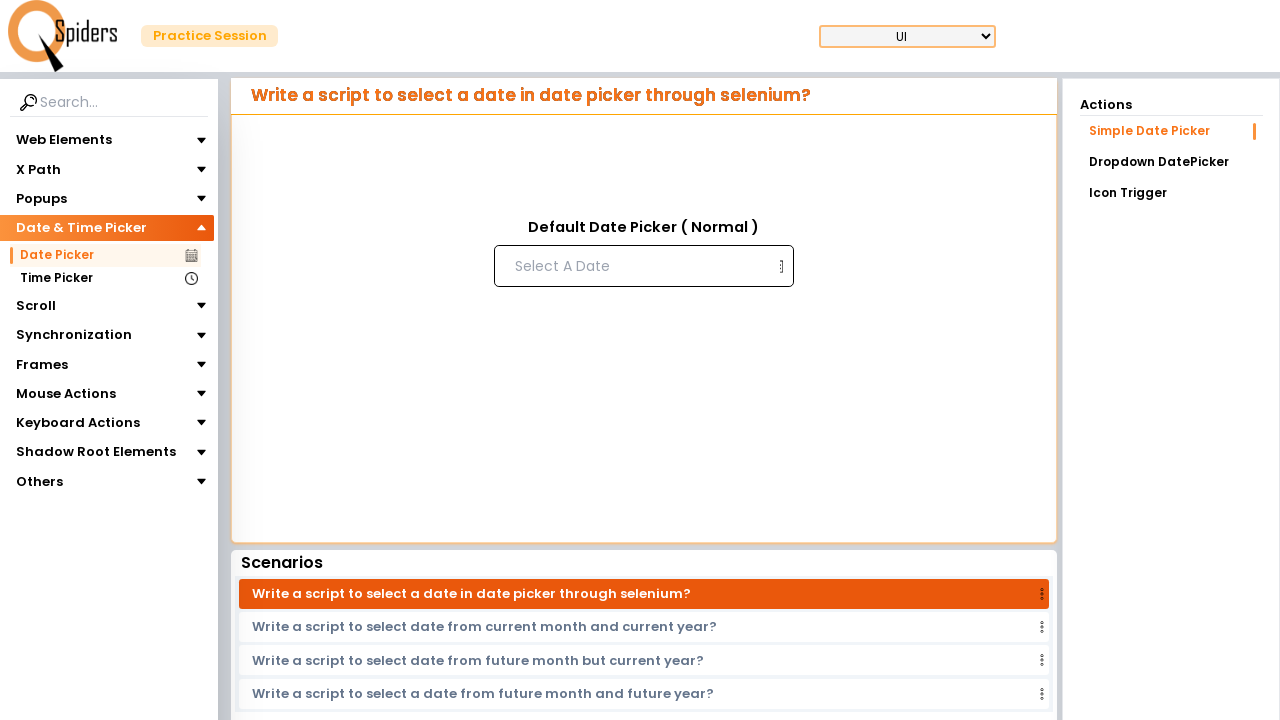

Clicked on date input field to open calendar widget at (642, 266) on [placeholder='Select A Date']
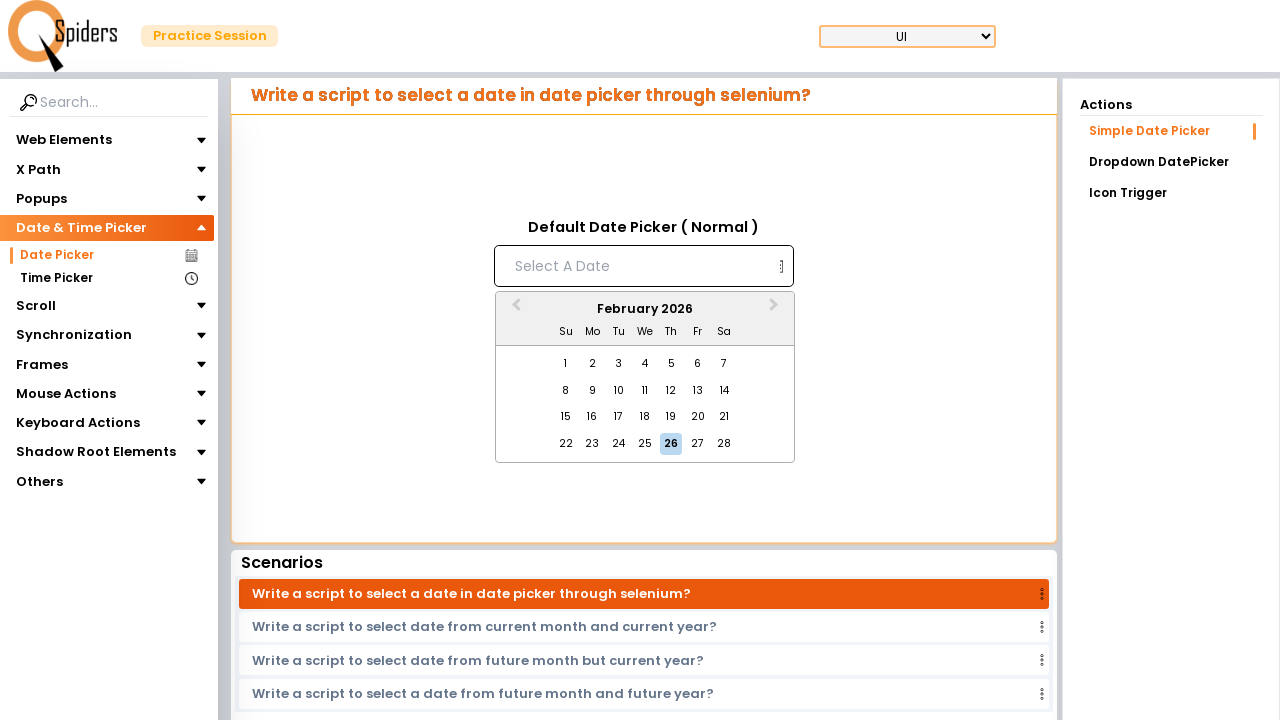

Clicked previous month navigation button in calendar at (514, 310) on xpath=//button[contains(@class,'react-datepicker__navigation react-datepicker__n
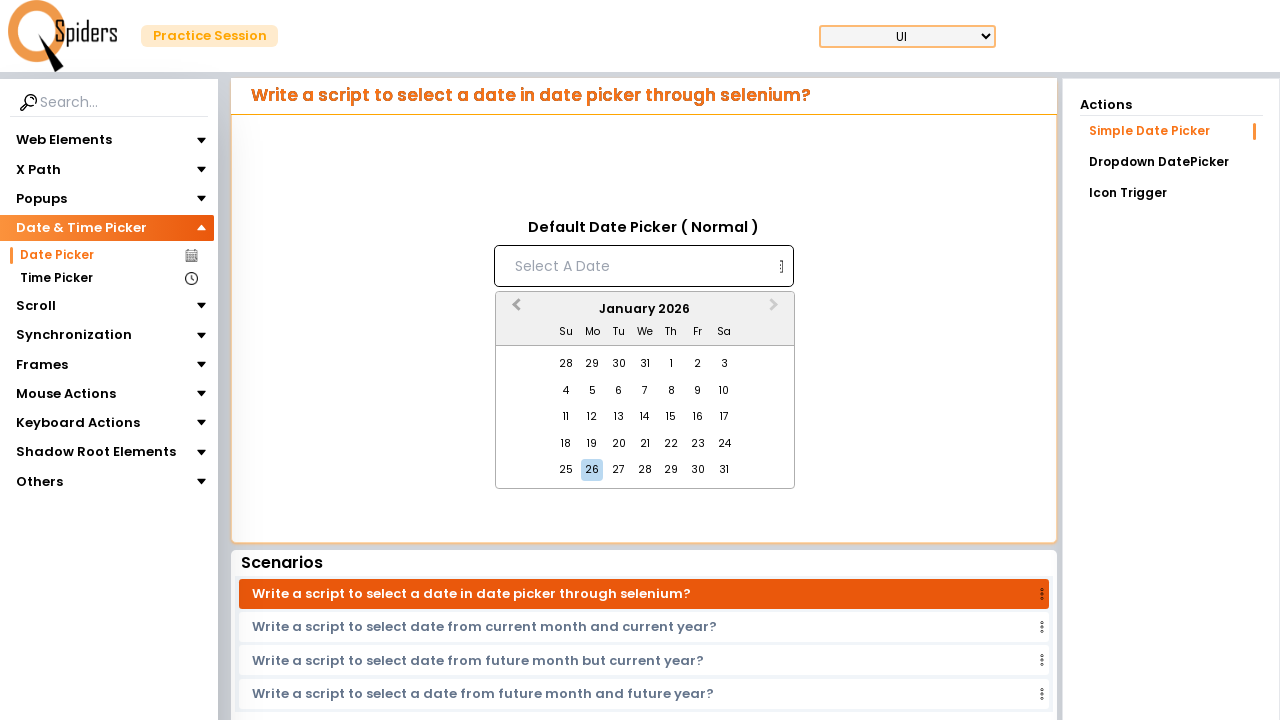

Waited for calendar to update after navigation
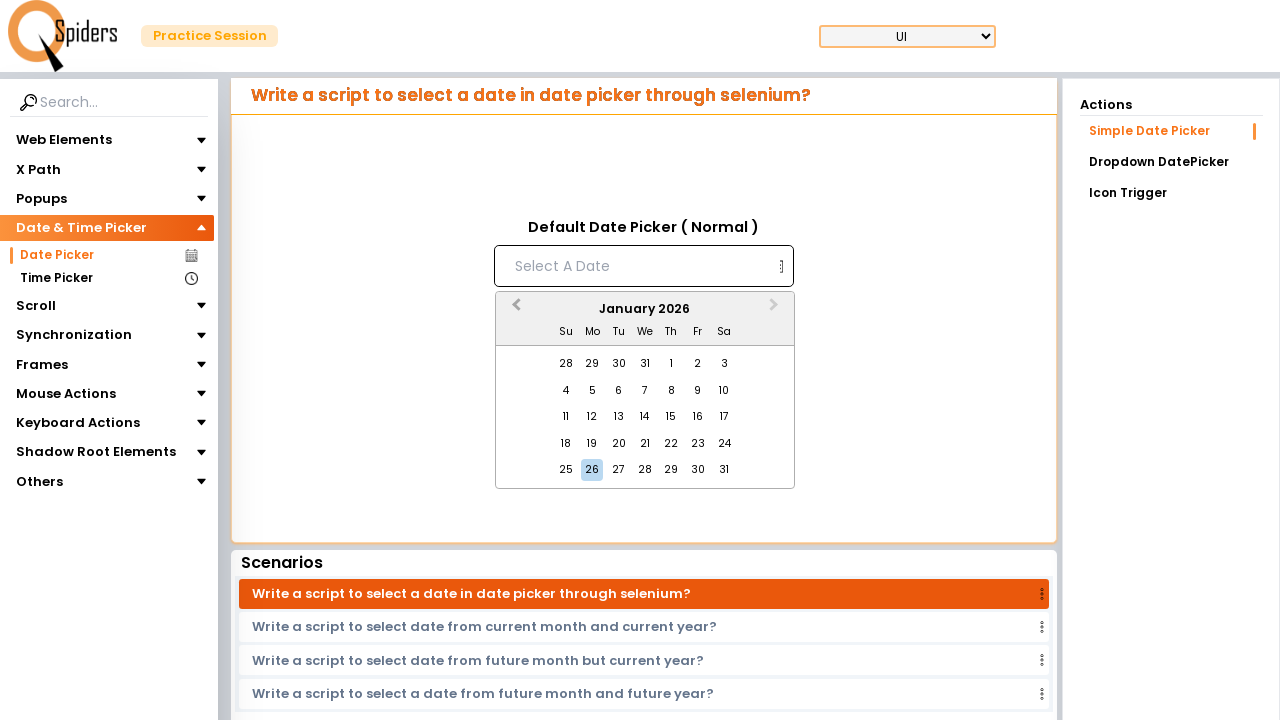

Clicked previous month navigation button in calendar at (514, 310) on xpath=//button[contains(@class,'react-datepicker__navigation react-datepicker__n
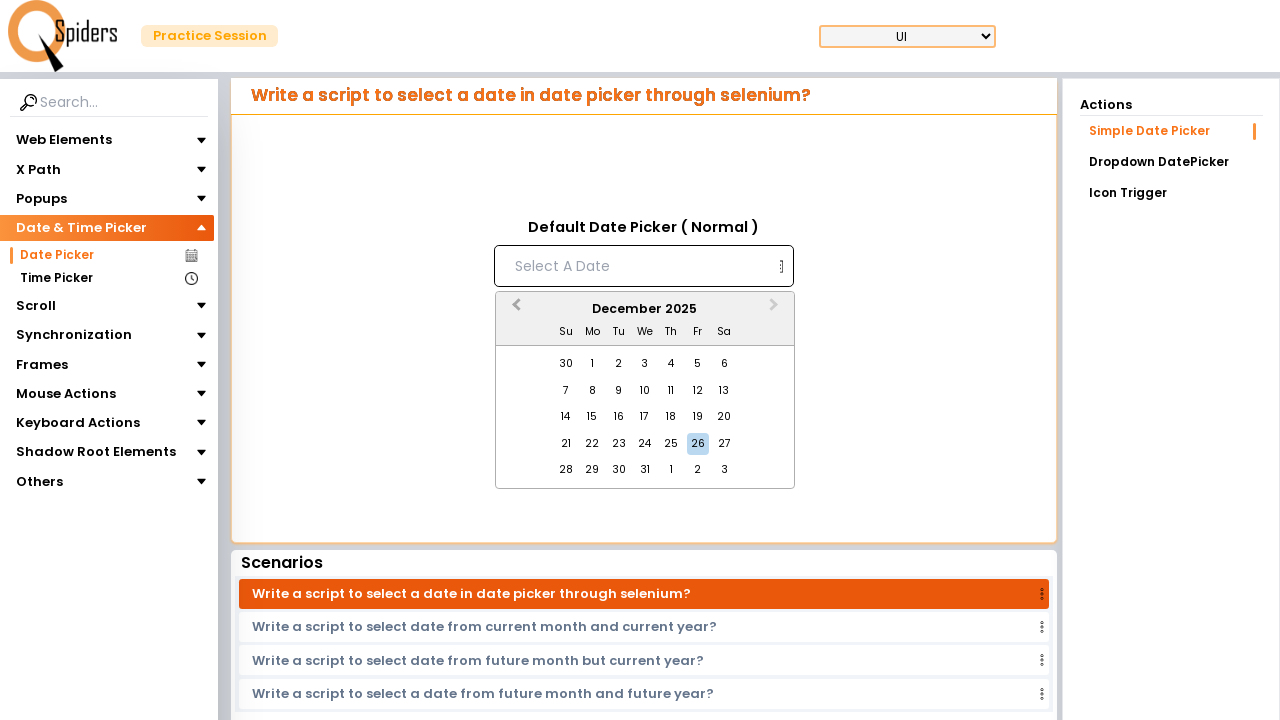

Waited for calendar to update after navigation
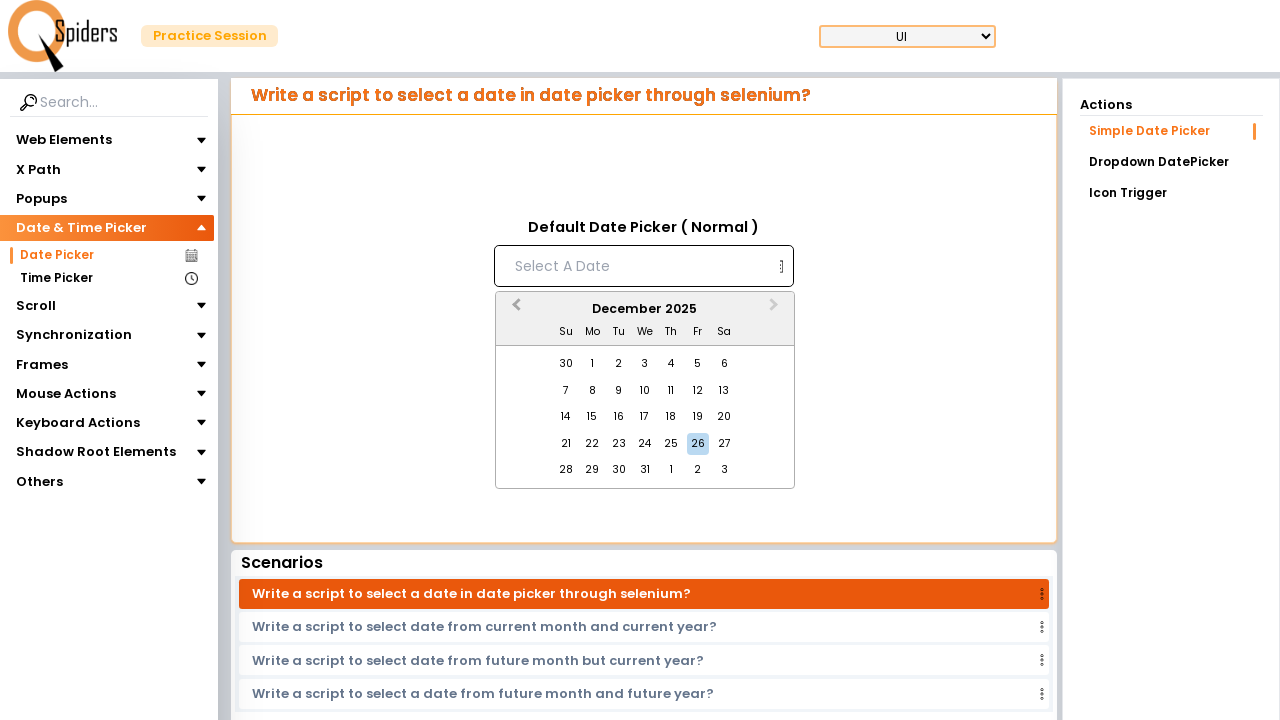

Clicked previous month navigation button in calendar at (514, 310) on xpath=//button[contains(@class,'react-datepicker__navigation react-datepicker__n
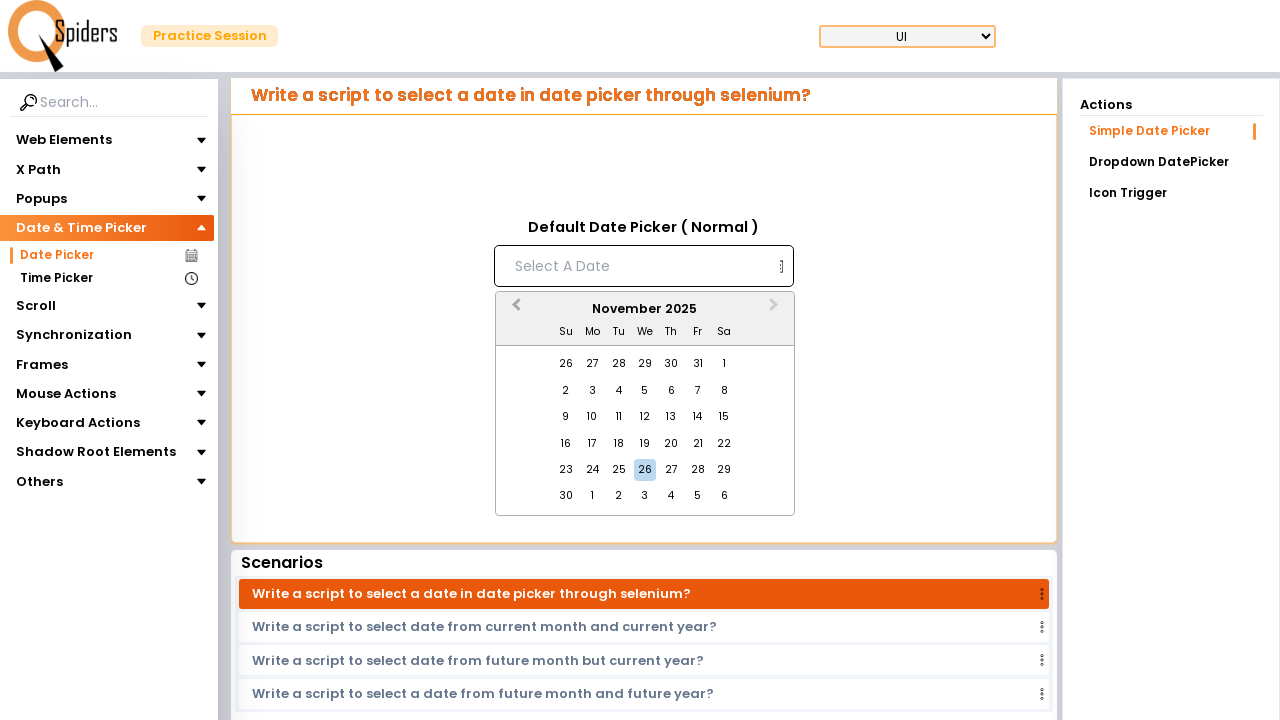

Waited for calendar to update after navigation
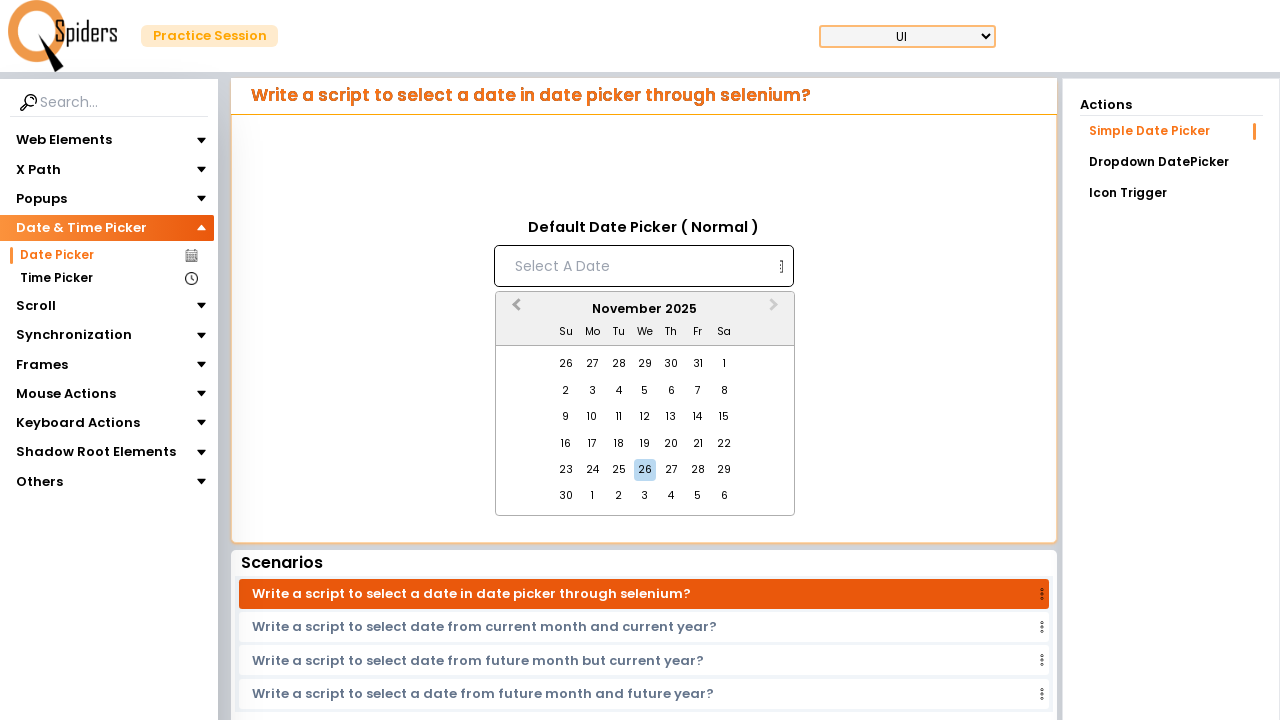

Clicked previous month navigation button in calendar at (514, 310) on xpath=//button[contains(@class,'react-datepicker__navigation react-datepicker__n
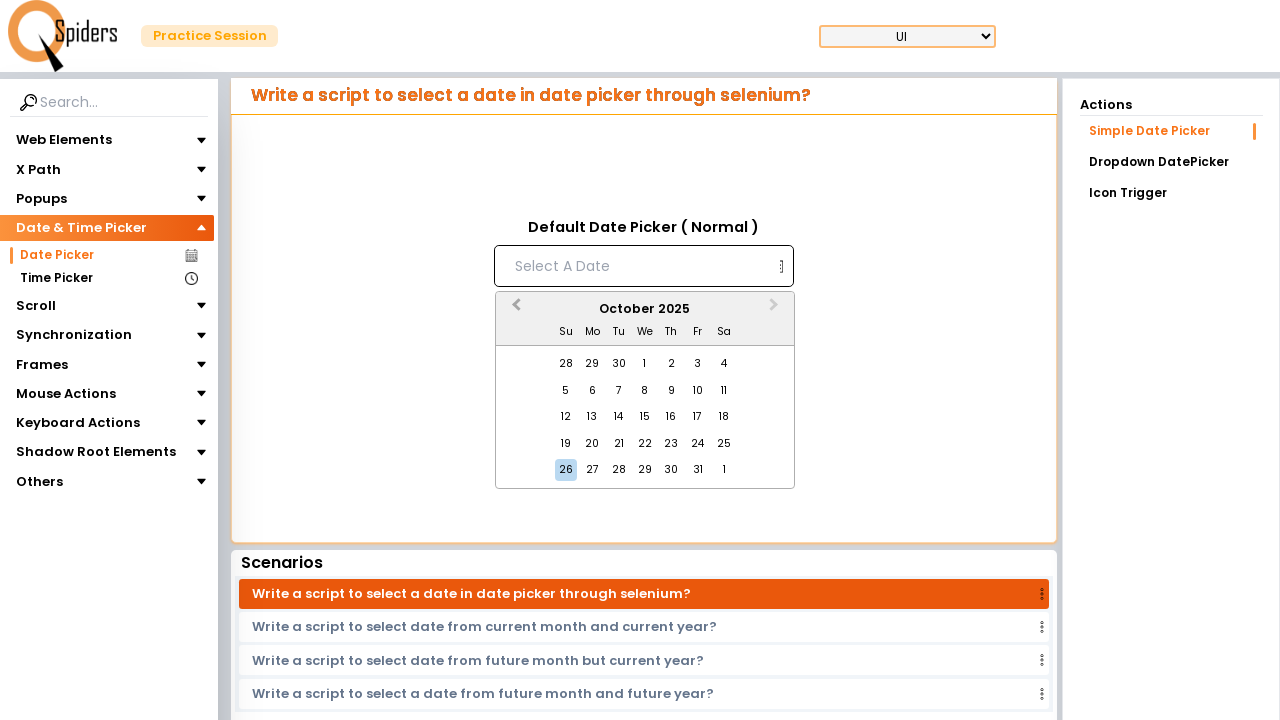

Waited for calendar to update after navigation
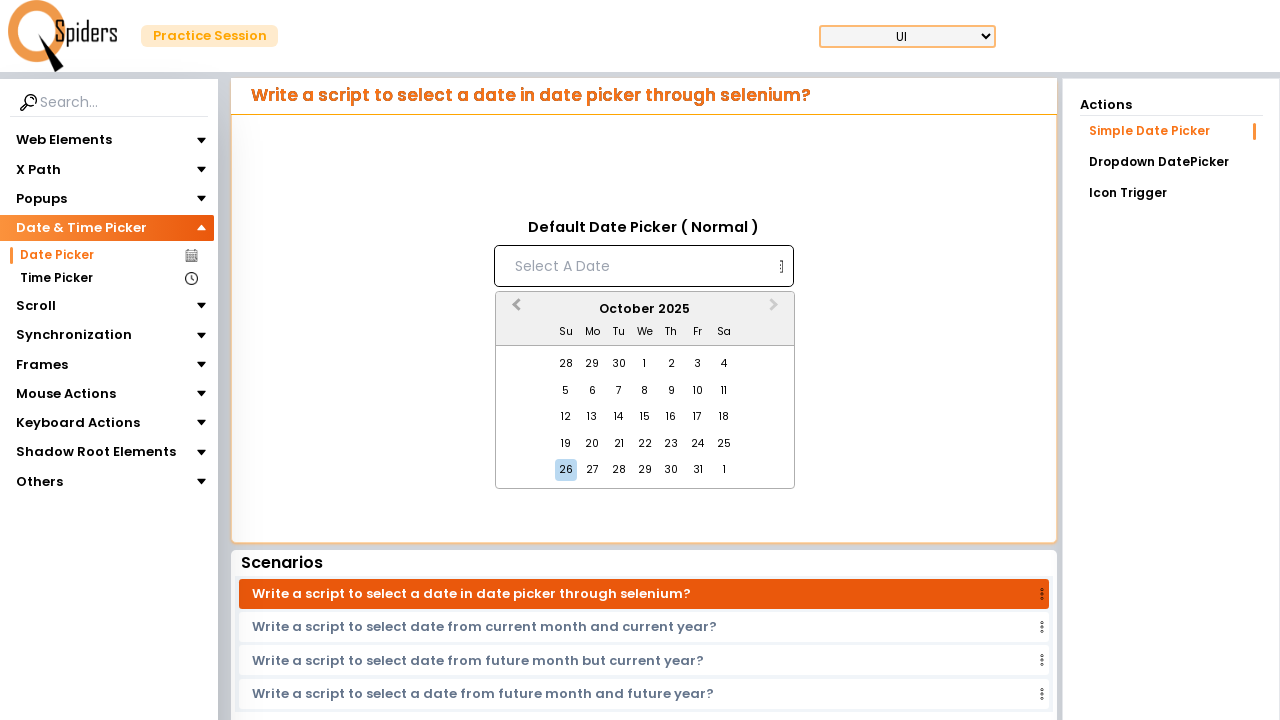

Clicked previous month navigation button in calendar at (514, 310) on xpath=//button[contains(@class,'react-datepicker__navigation react-datepicker__n
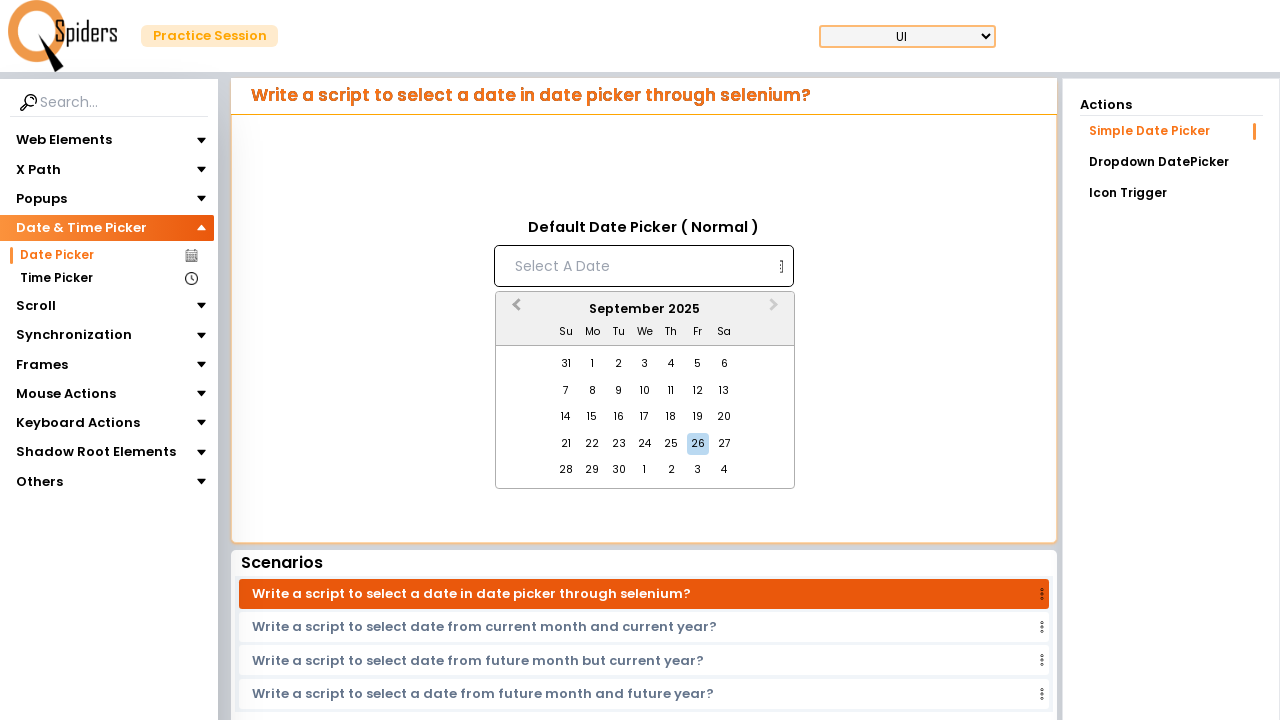

Waited for calendar to update after navigation
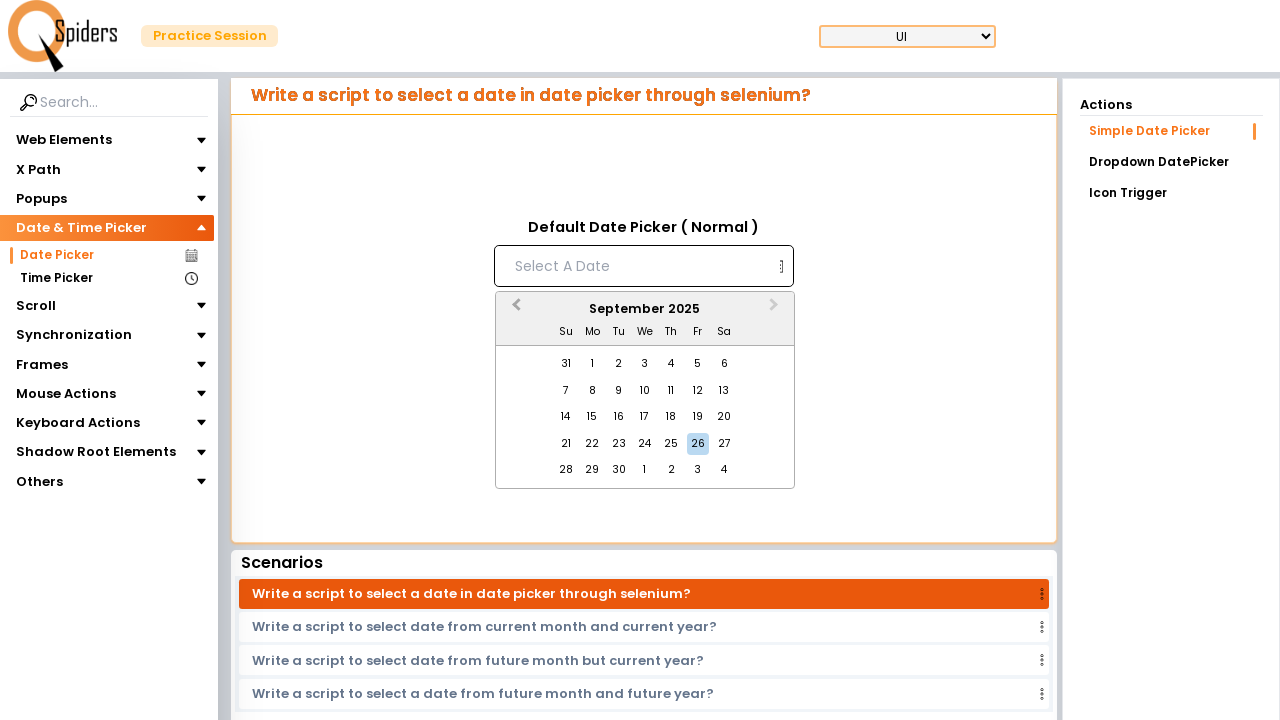

Clicked previous month navigation button in calendar at (514, 310) on xpath=//button[contains(@class,'react-datepicker__navigation react-datepicker__n
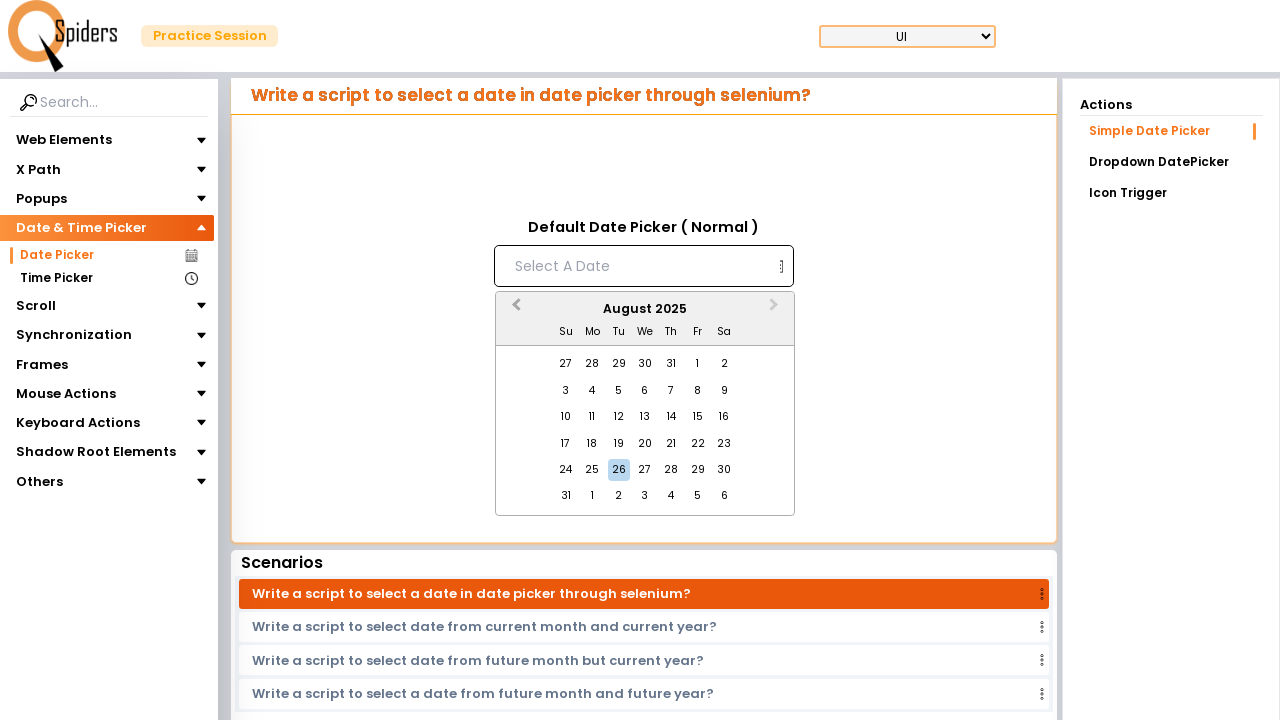

Waited for calendar to update after navigation
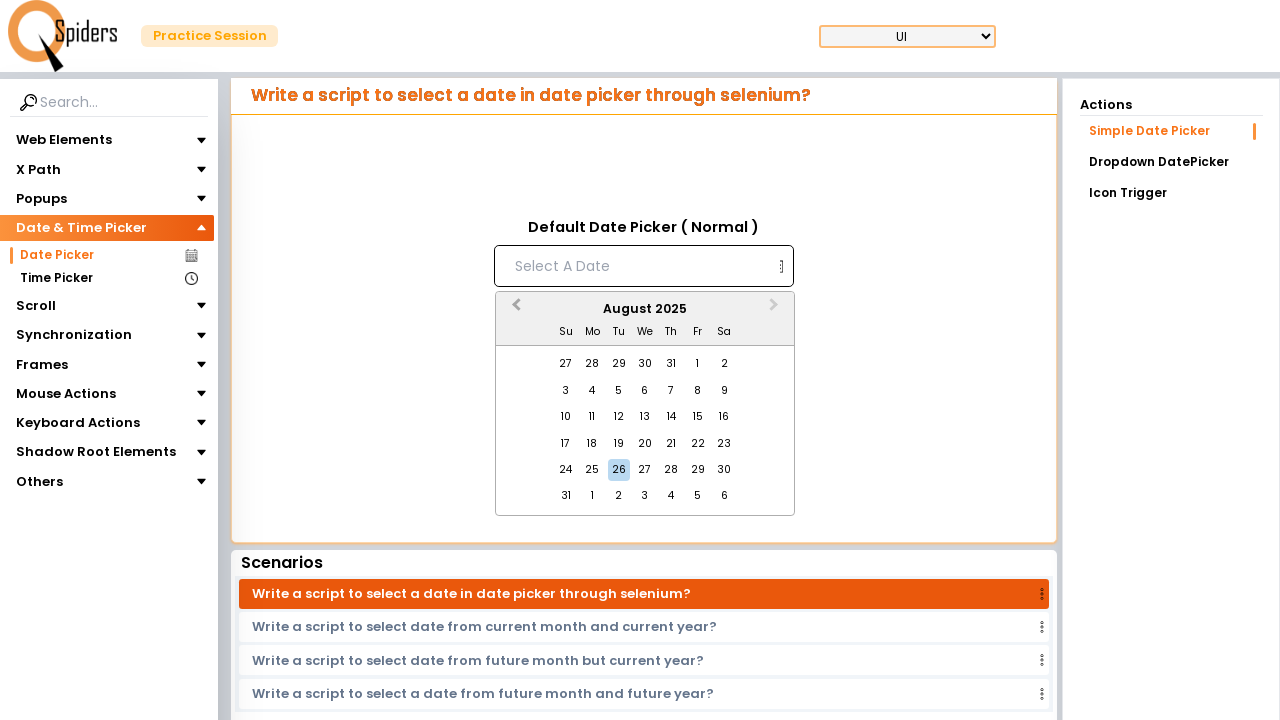

Clicked previous month navigation button in calendar at (514, 310) on xpath=//button[contains(@class,'react-datepicker__navigation react-datepicker__n
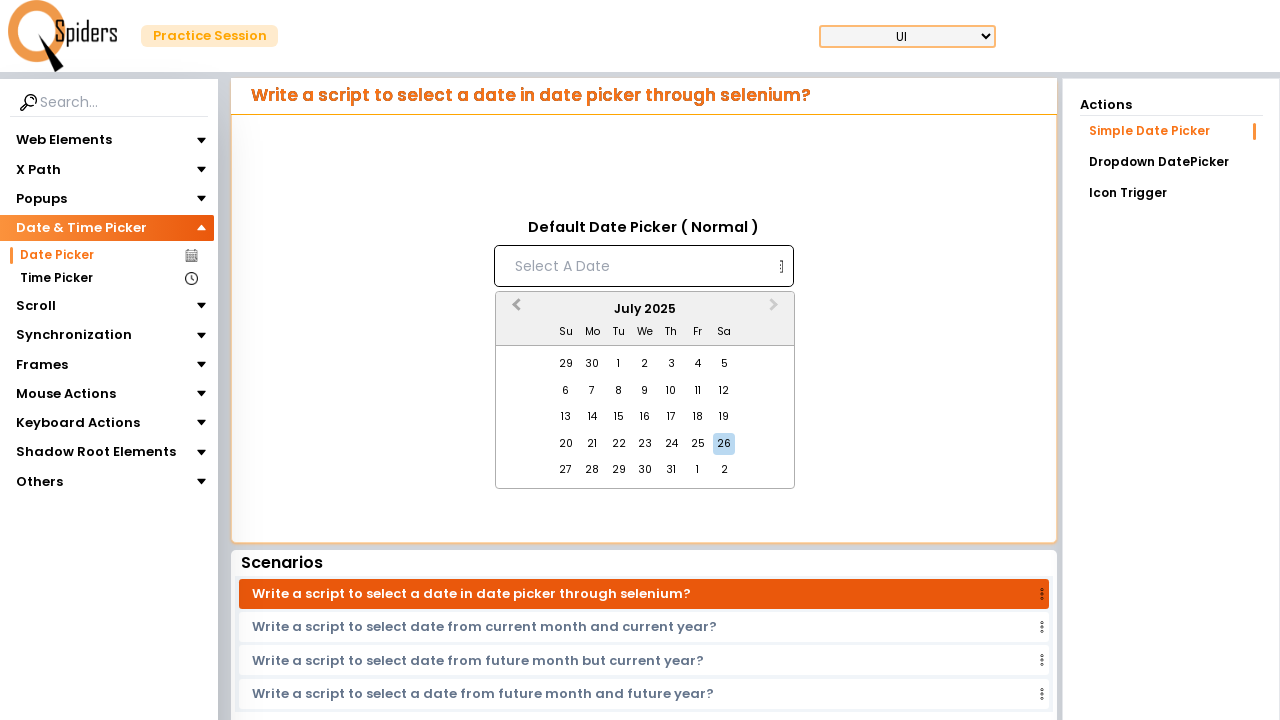

Waited for calendar to update after navigation
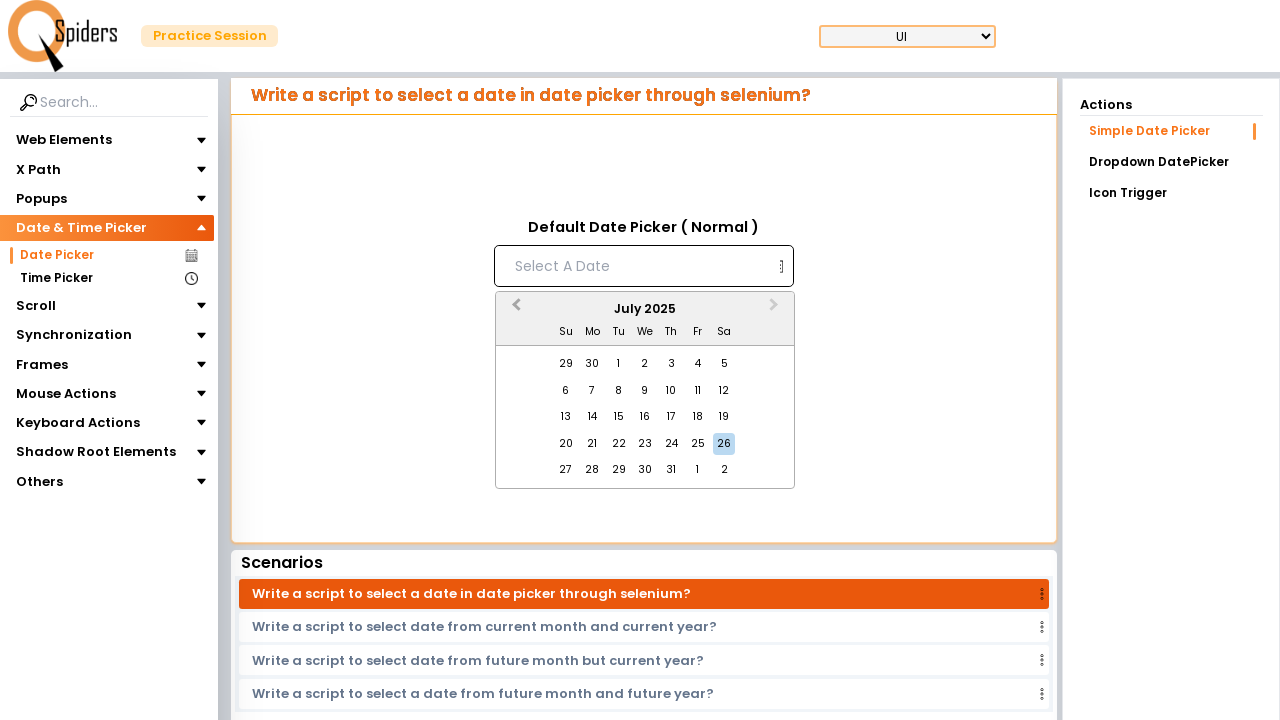

Clicked previous month navigation button in calendar at (514, 310) on xpath=//button[contains(@class,'react-datepicker__navigation react-datepicker__n
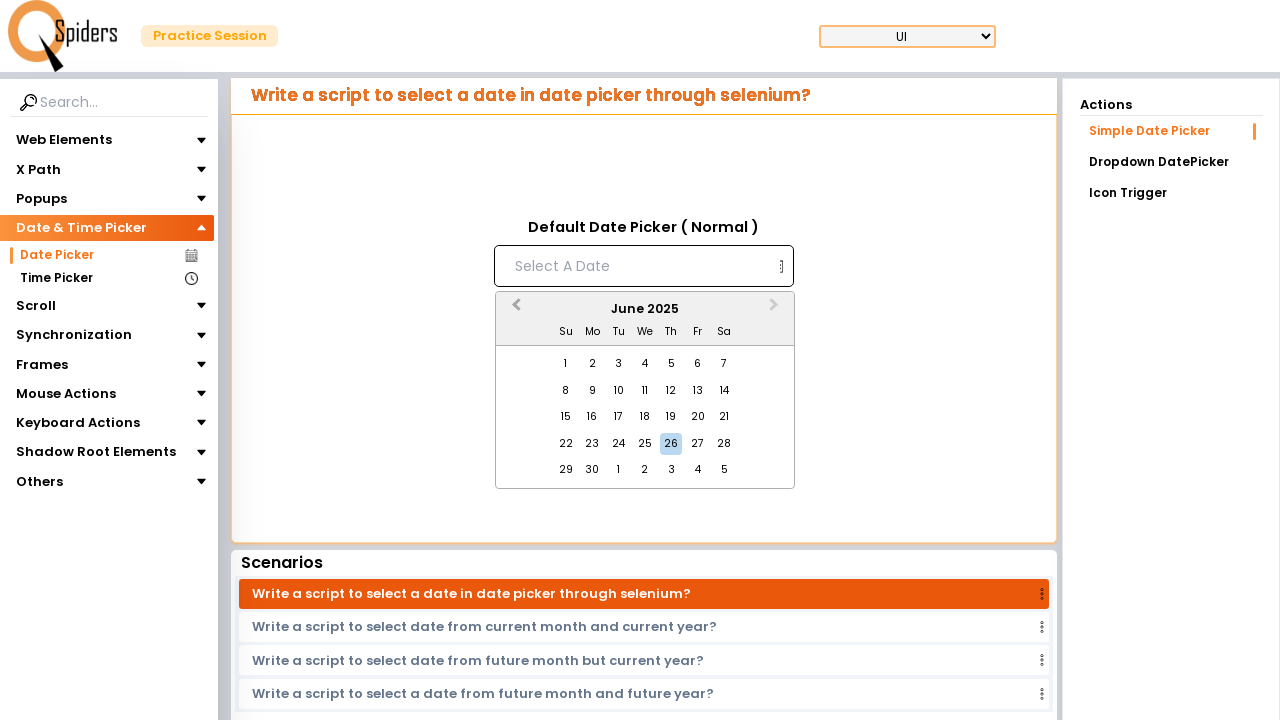

Waited for calendar to update after navigation
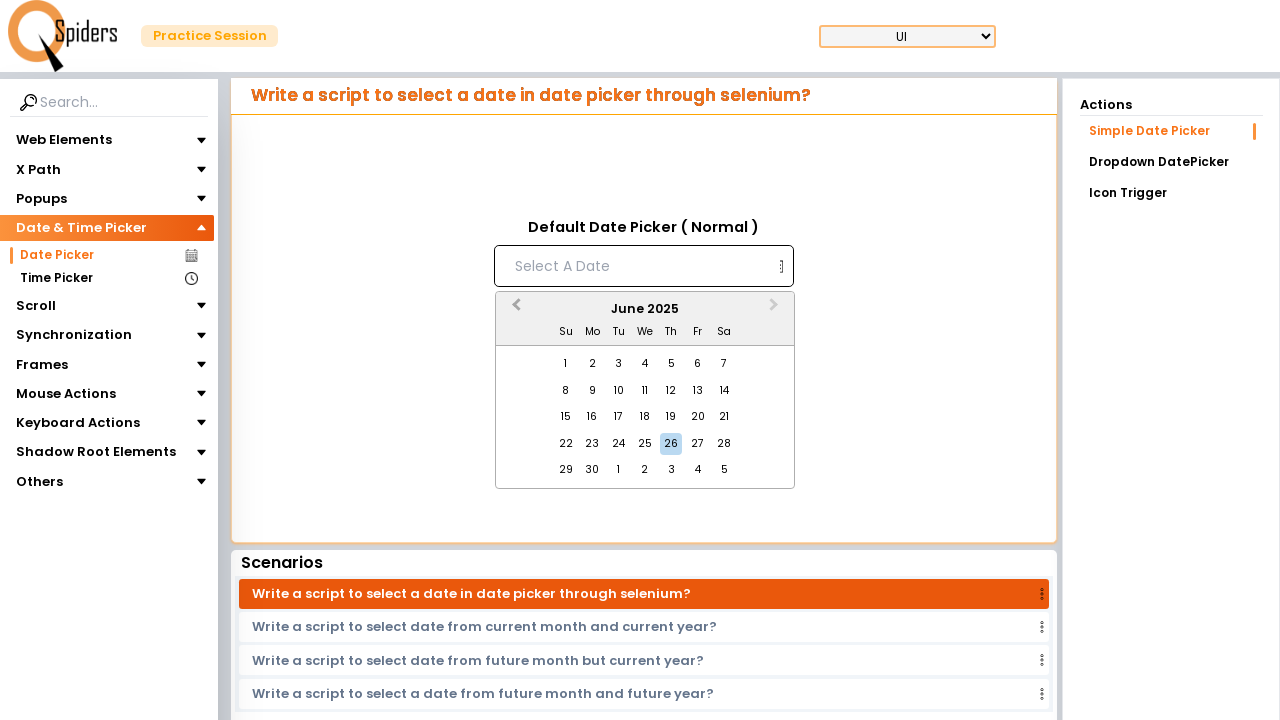

Clicked previous month navigation button in calendar at (514, 310) on xpath=//button[contains(@class,'react-datepicker__navigation react-datepicker__n
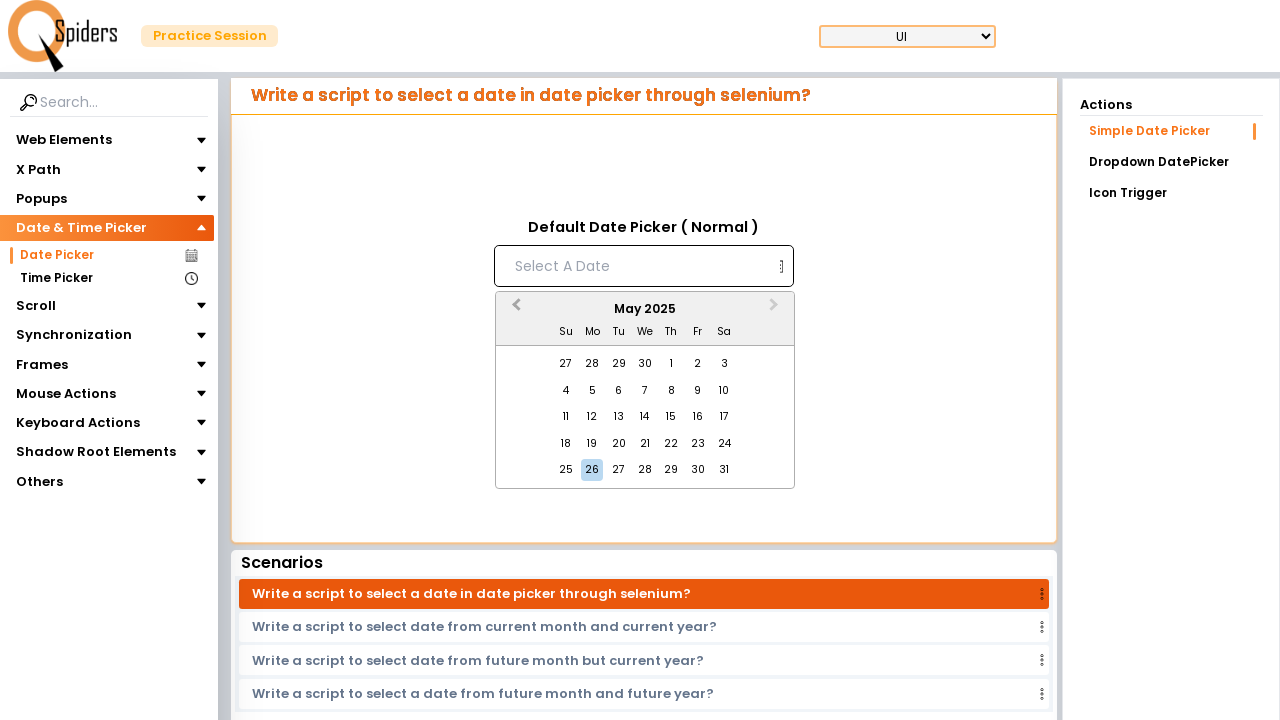

Waited for calendar to update after navigation
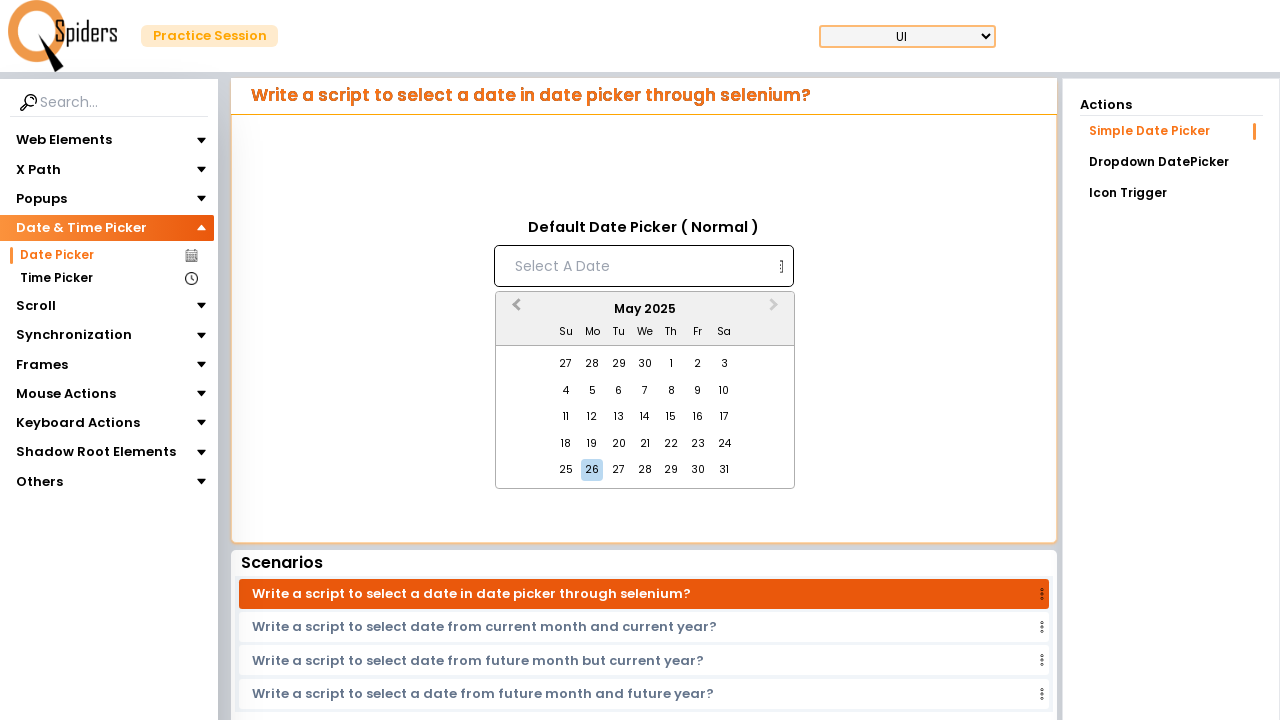

Clicked previous month navigation button in calendar at (514, 310) on xpath=//button[contains(@class,'react-datepicker__navigation react-datepicker__n
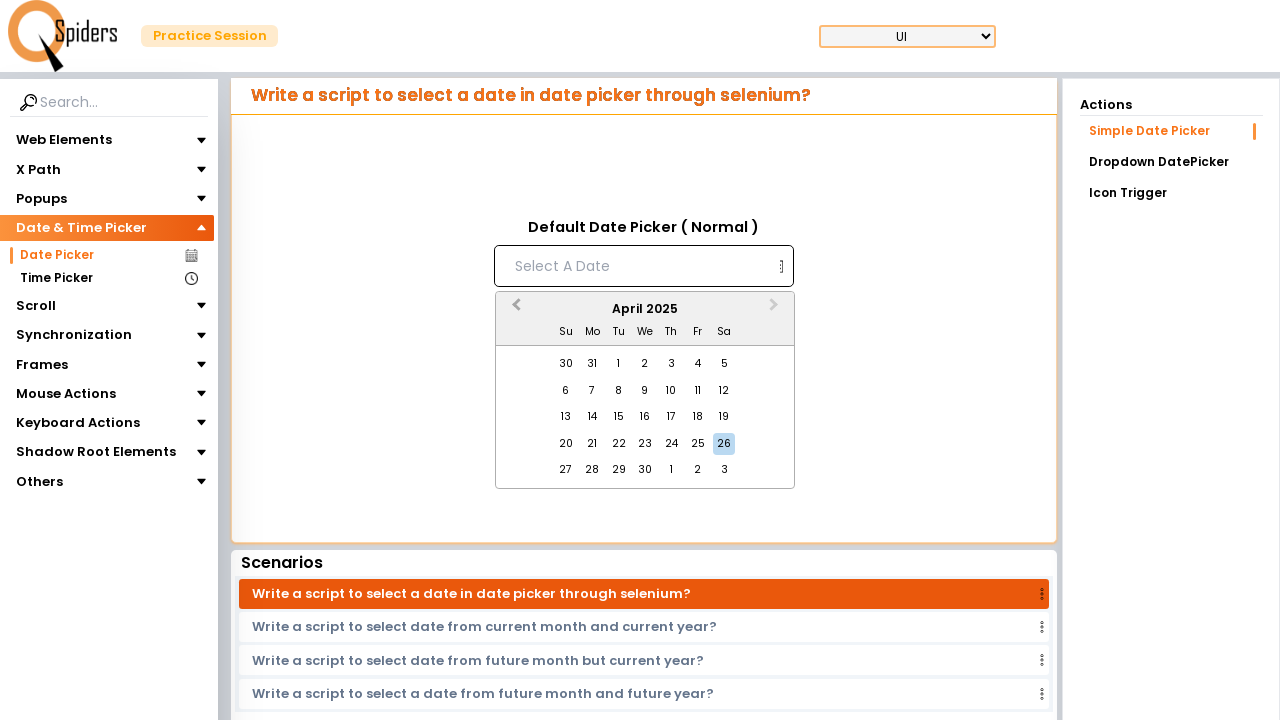

Waited for calendar to update after navigation
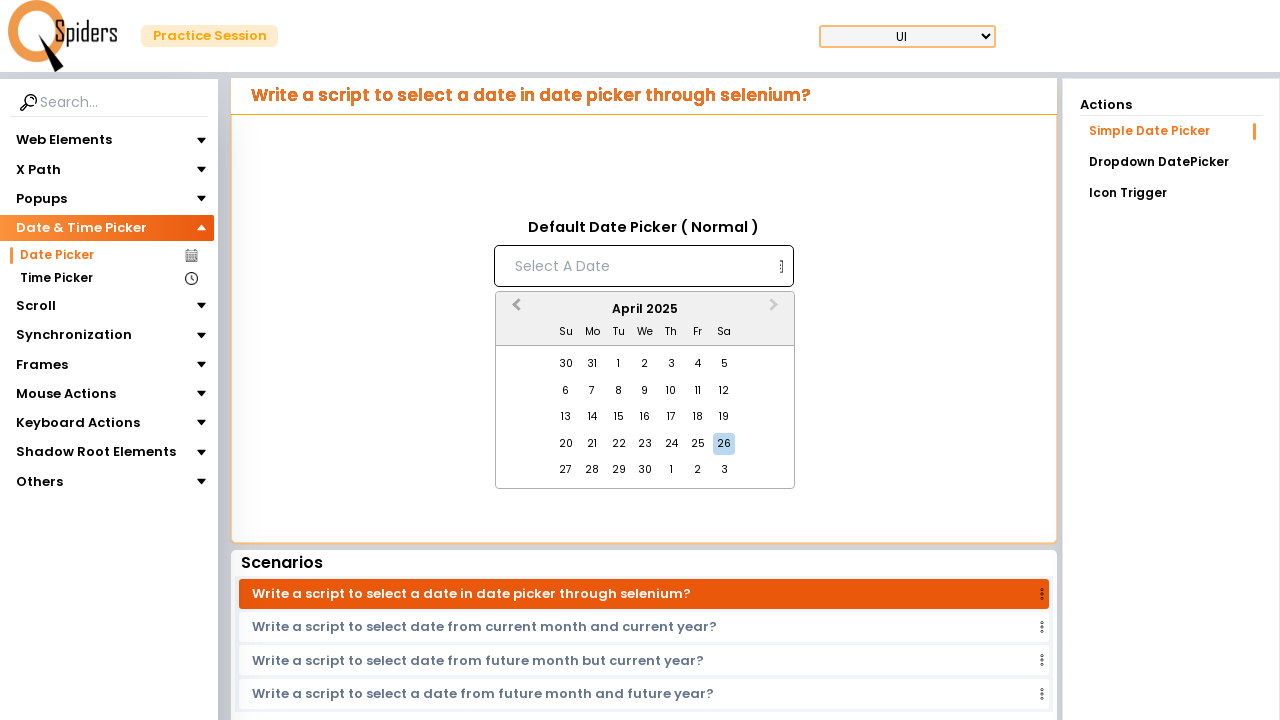

Clicked previous month navigation button in calendar at (514, 310) on xpath=//button[contains(@class,'react-datepicker__navigation react-datepicker__n
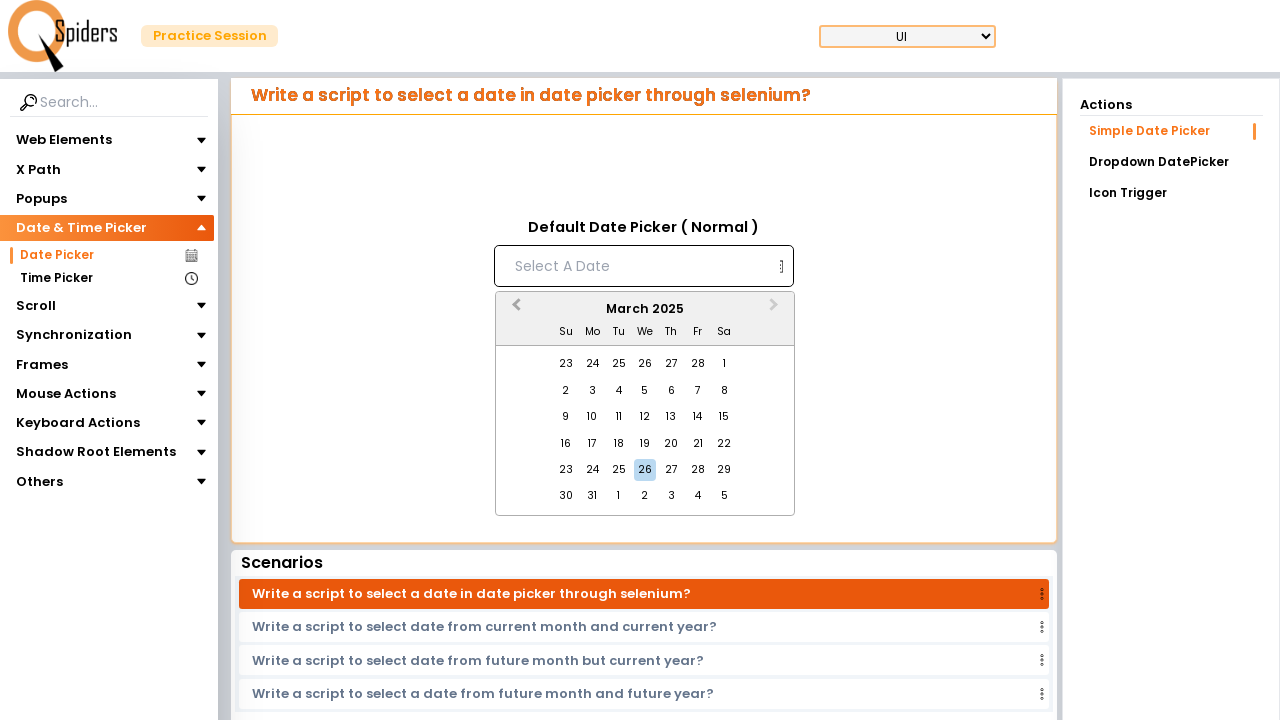

Waited for calendar to update after navigation
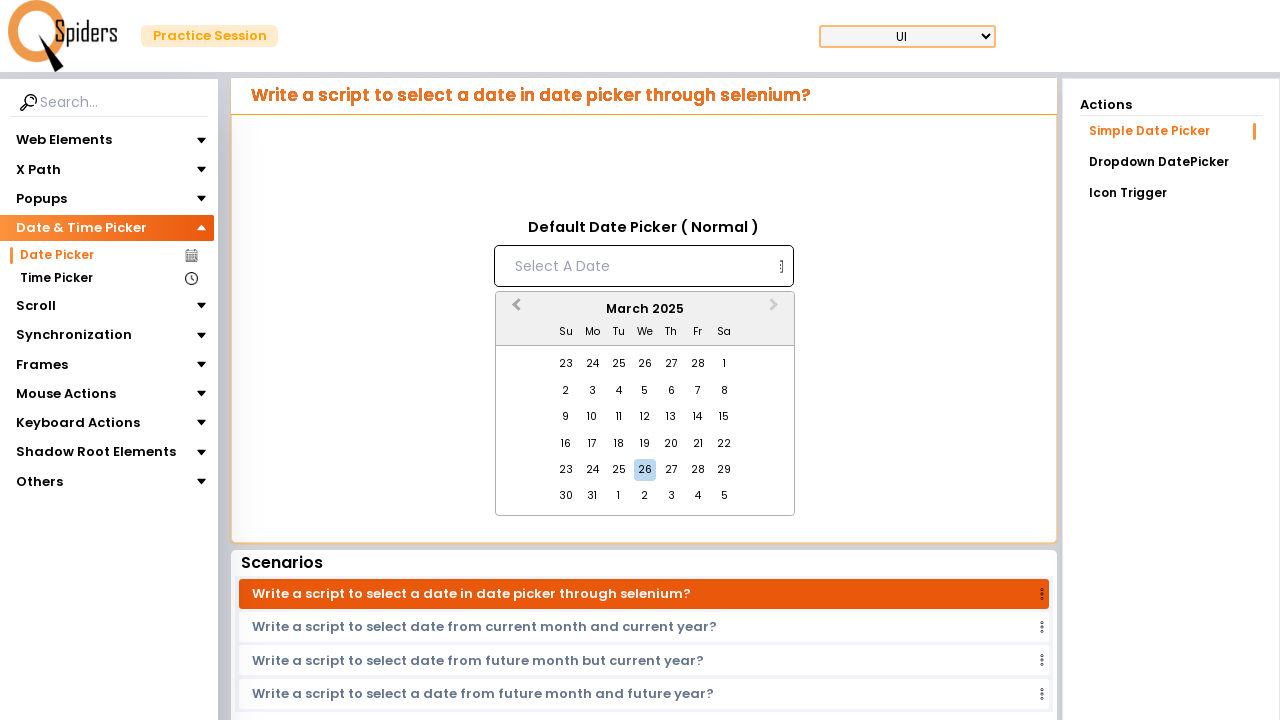

Clicked previous month navigation button in calendar at (514, 310) on xpath=//button[contains(@class,'react-datepicker__navigation react-datepicker__n
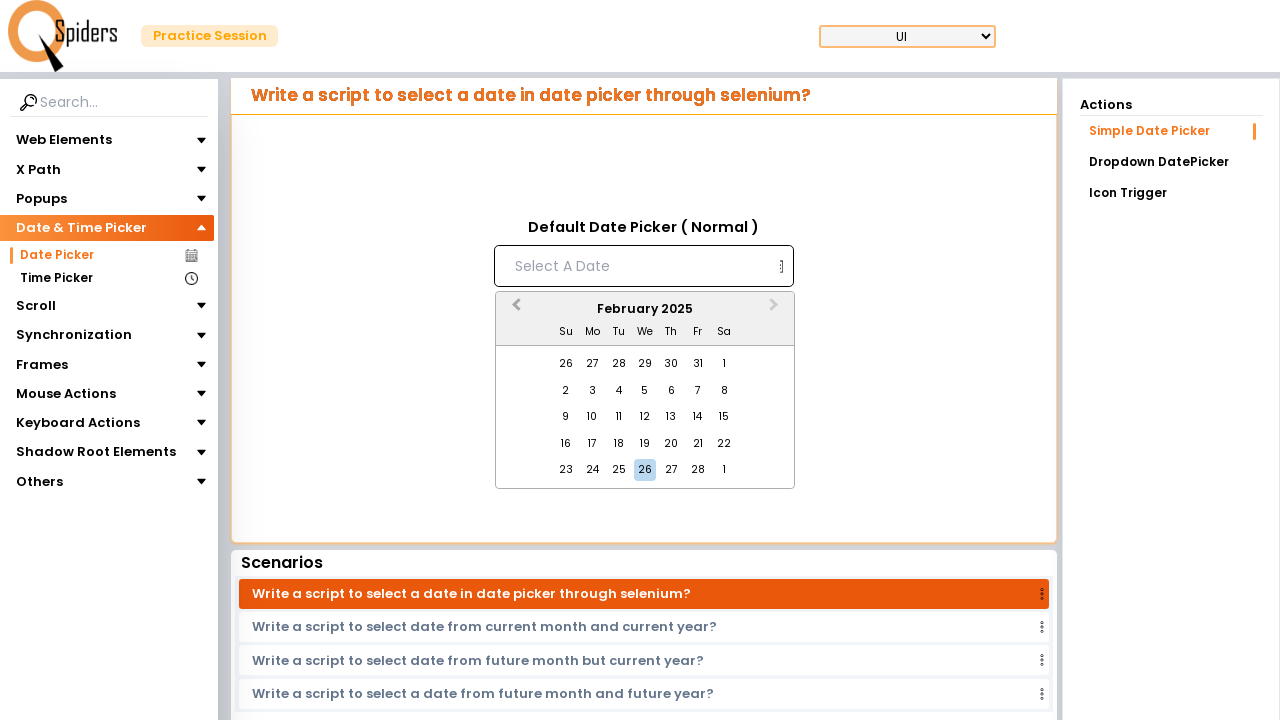

Waited for calendar to update after navigation
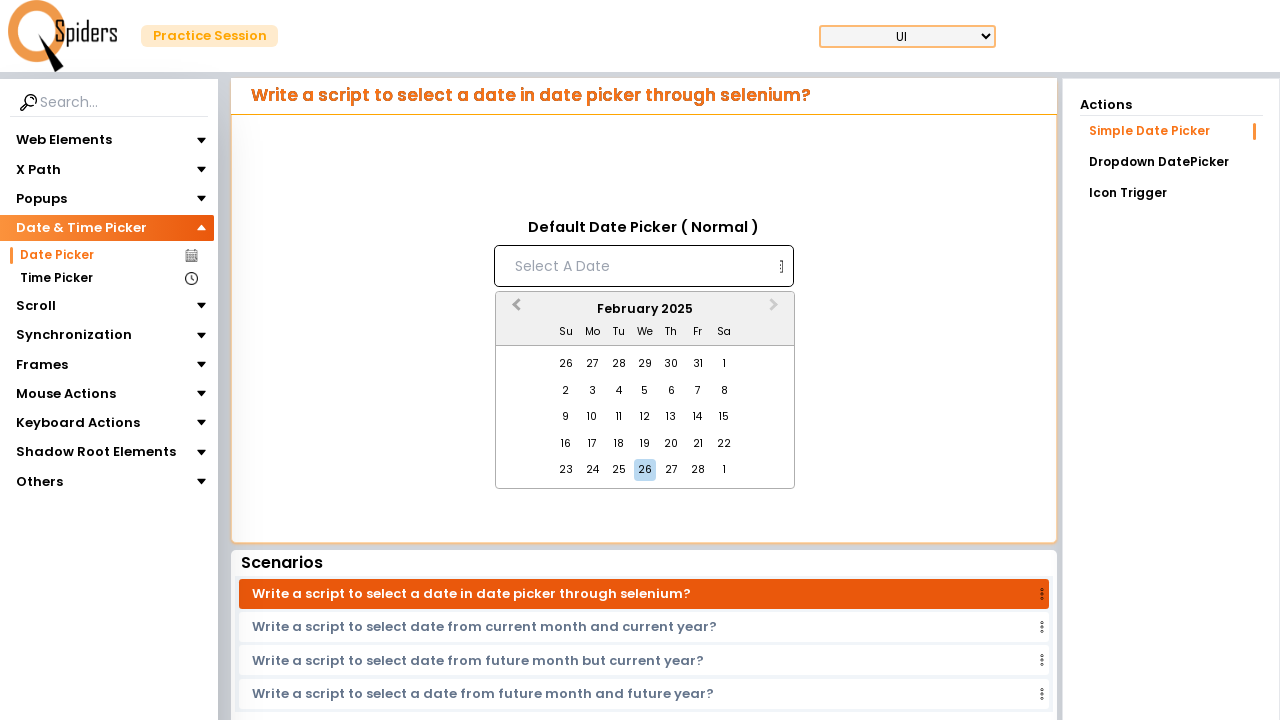

Clicked previous month navigation button in calendar at (514, 310) on xpath=//button[contains(@class,'react-datepicker__navigation react-datepicker__n
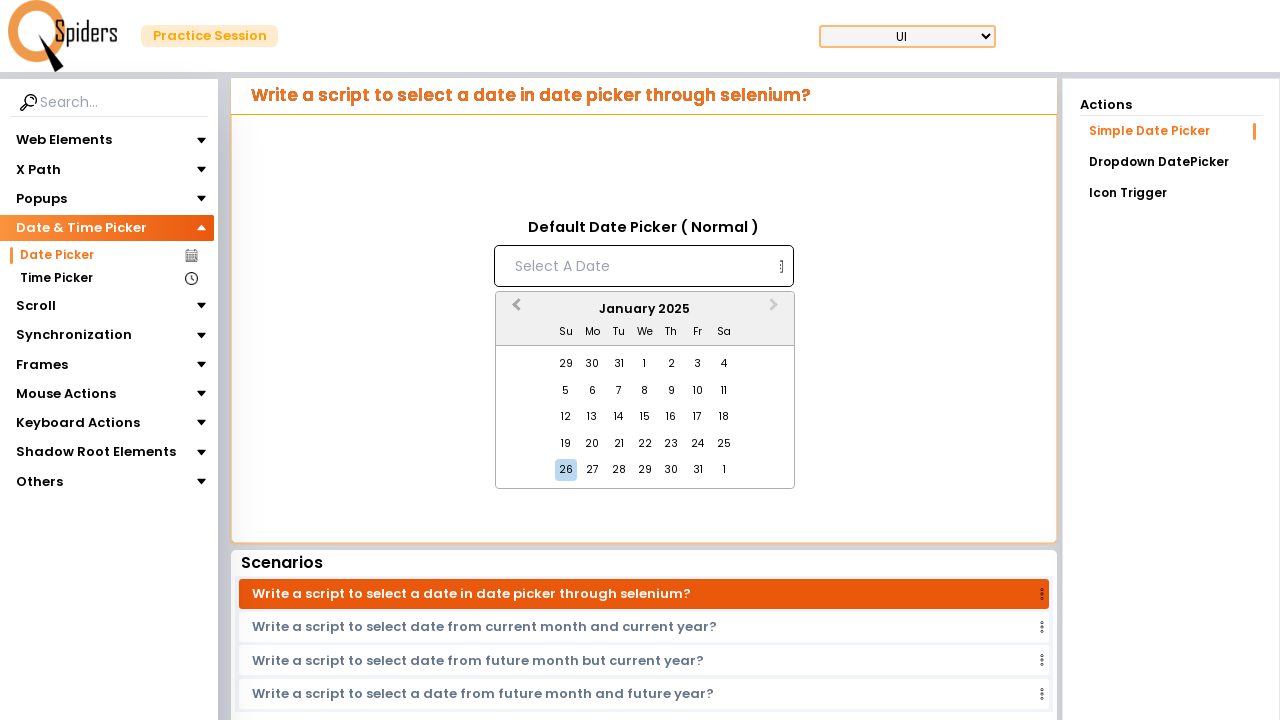

Waited for calendar to update after navigation
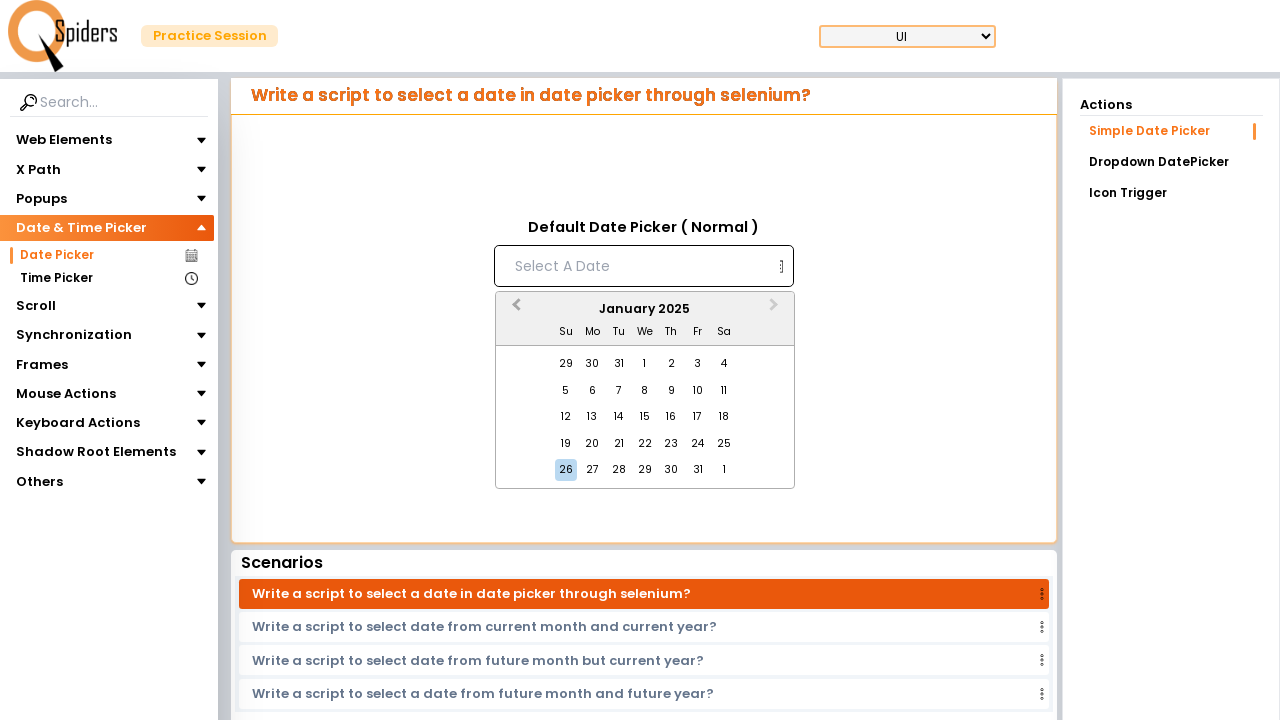

Clicked previous month navigation button in calendar at (514, 310) on xpath=//button[contains(@class,'react-datepicker__navigation react-datepicker__n
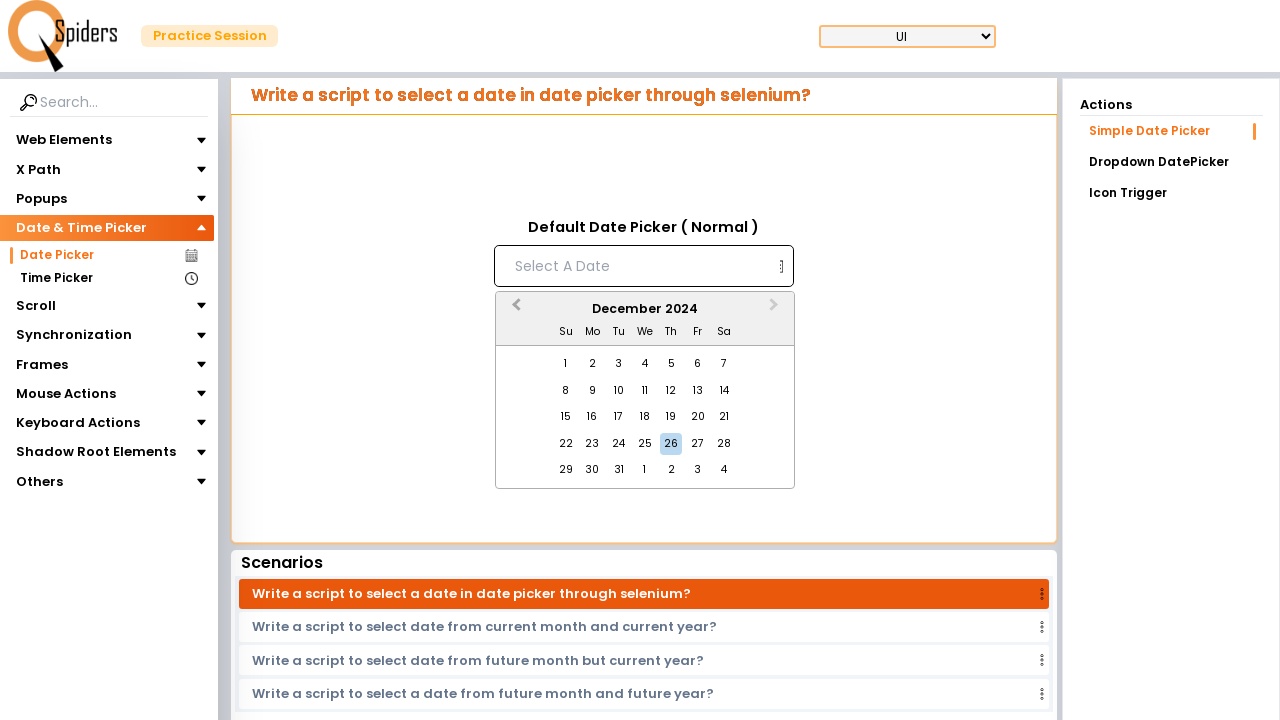

Waited for calendar to update after navigation
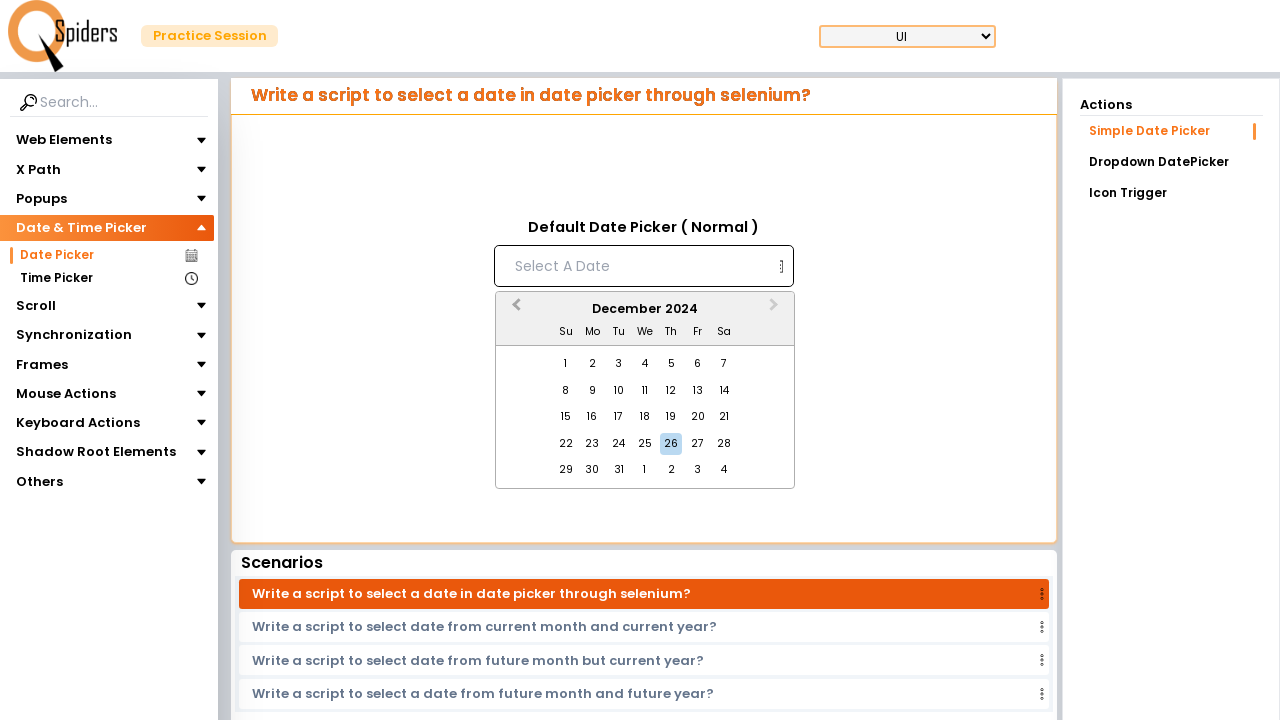

Clicked previous month navigation button in calendar at (514, 310) on xpath=//button[contains(@class,'react-datepicker__navigation react-datepicker__n
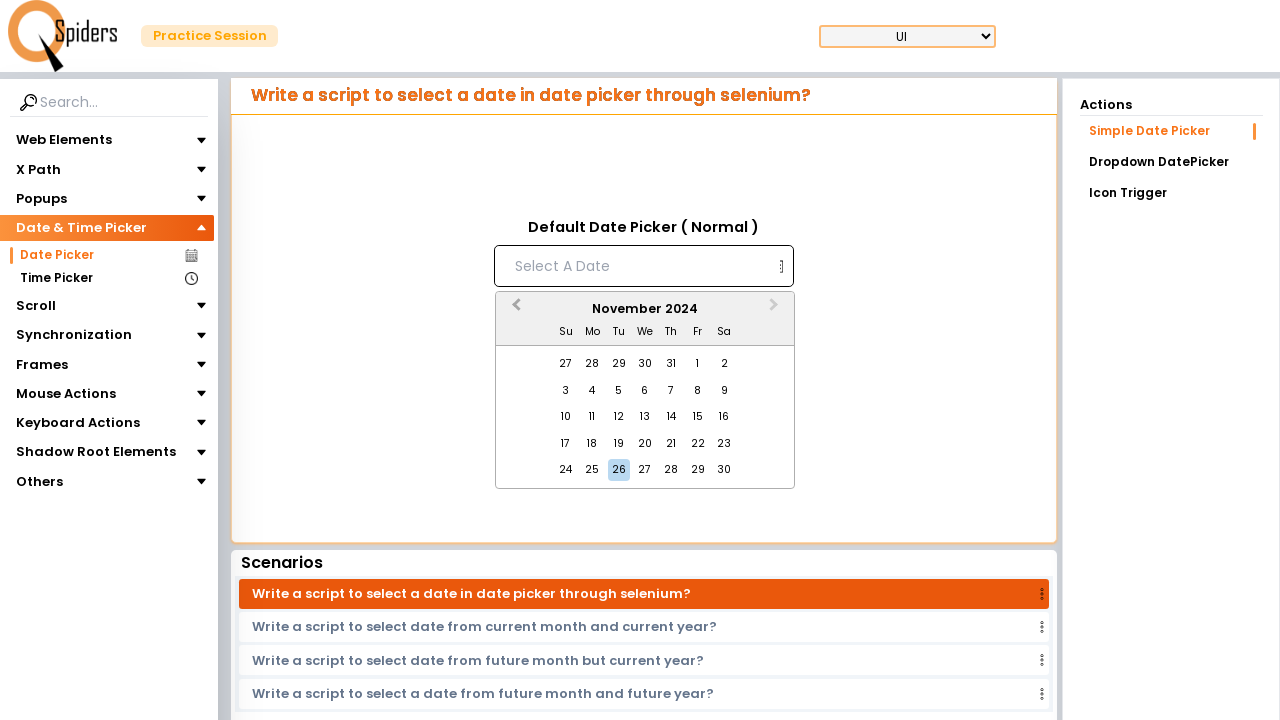

Waited for calendar to update after navigation
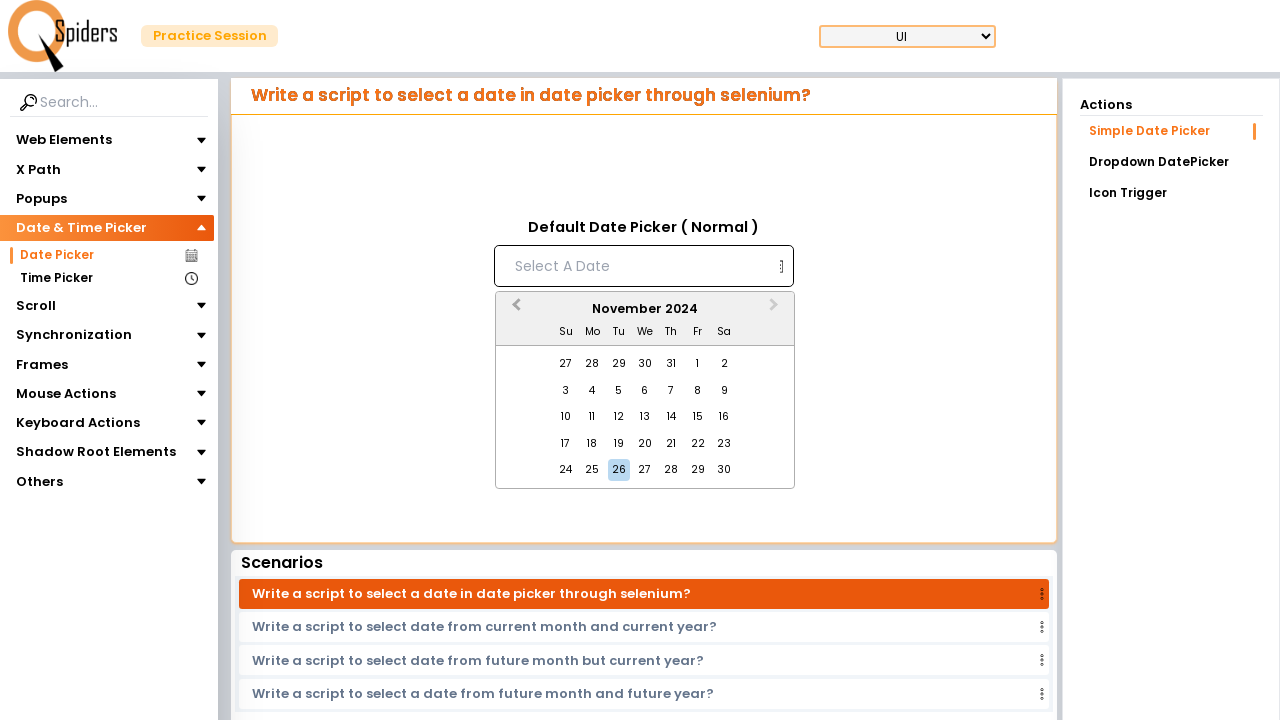

Clicked previous month navigation button in calendar at (514, 310) on xpath=//button[contains(@class,'react-datepicker__navigation react-datepicker__n
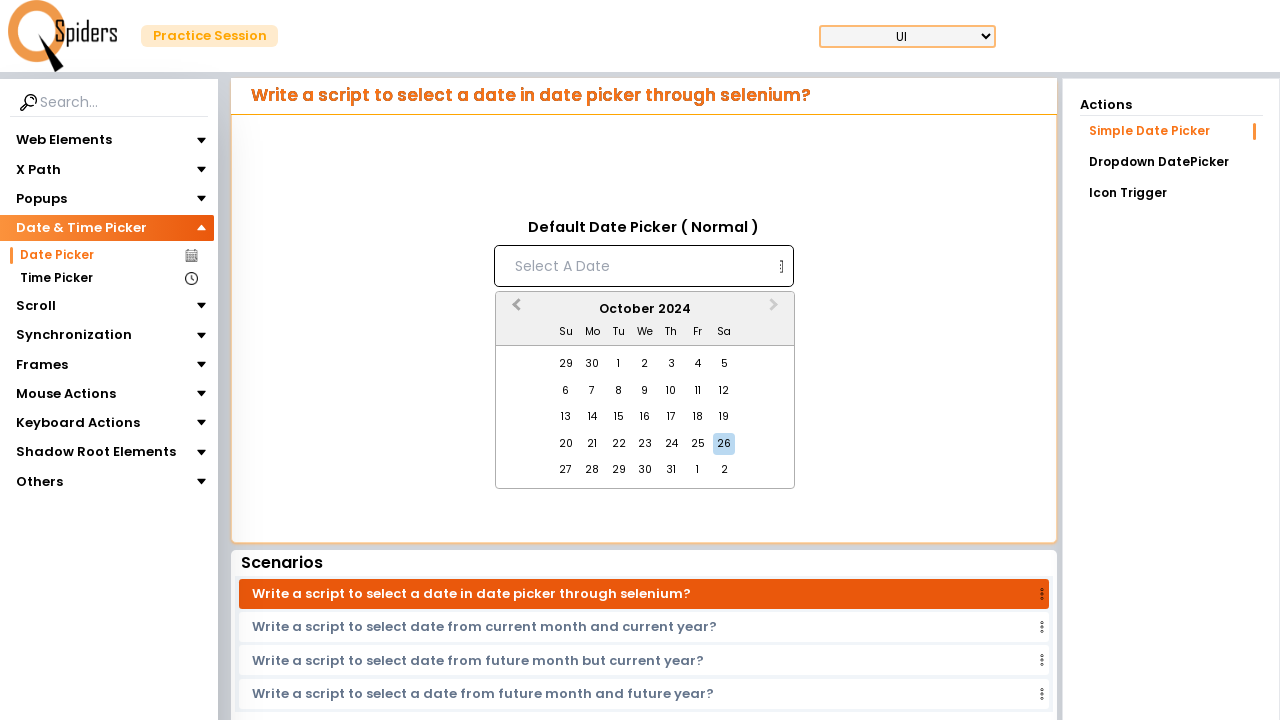

Waited for calendar to update after navigation
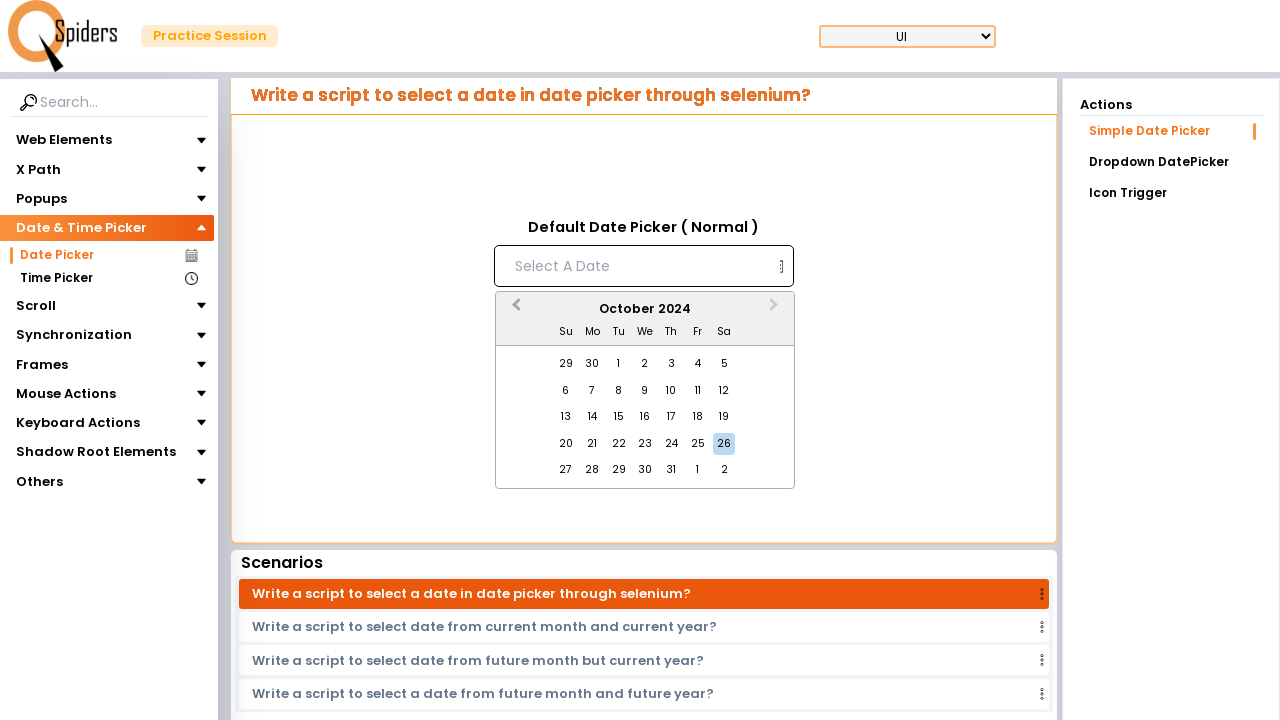

Clicked previous month navigation button in calendar at (514, 310) on xpath=//button[contains(@class,'react-datepicker__navigation react-datepicker__n
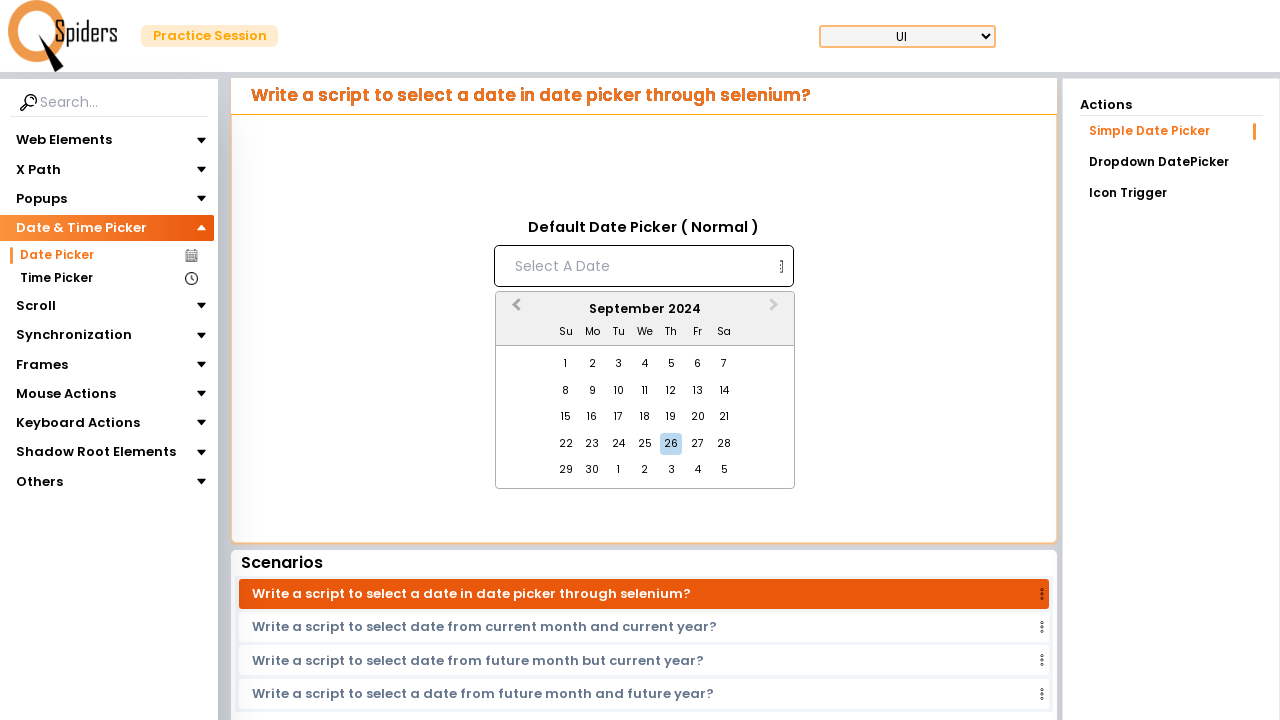

Waited for calendar to update after navigation
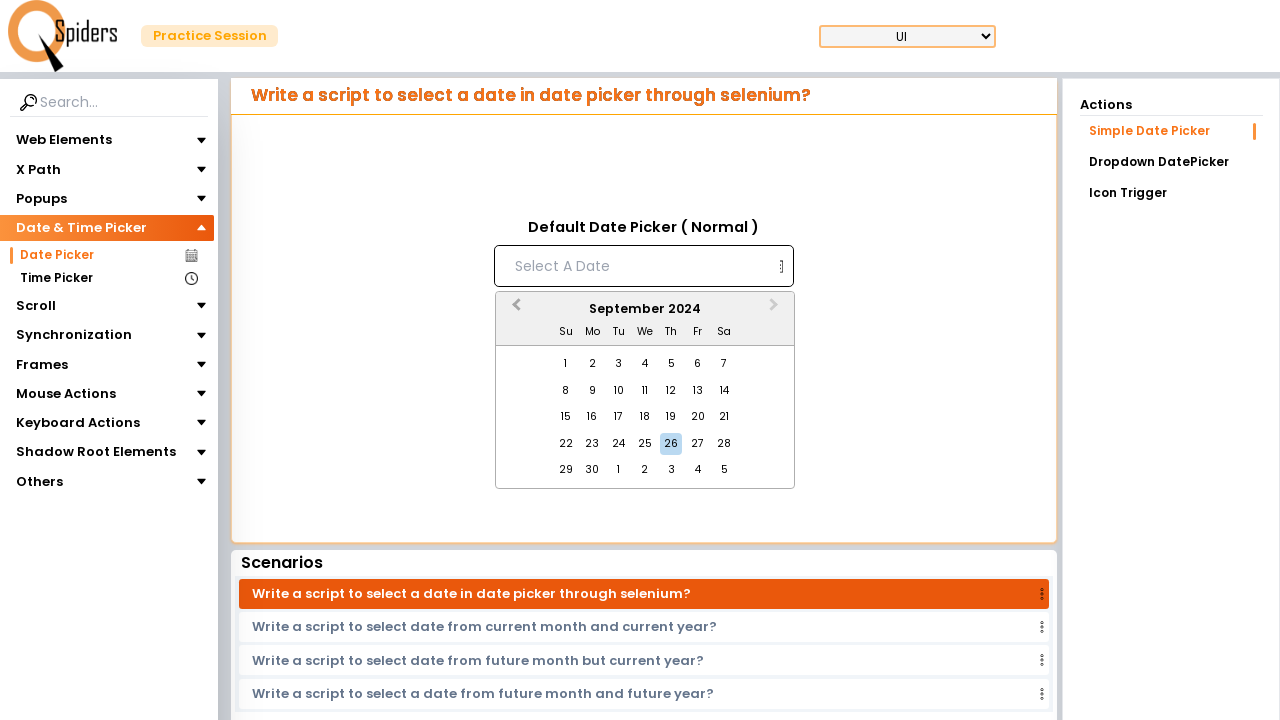

Clicked previous month navigation button in calendar at (514, 310) on xpath=//button[contains(@class,'react-datepicker__navigation react-datepicker__n
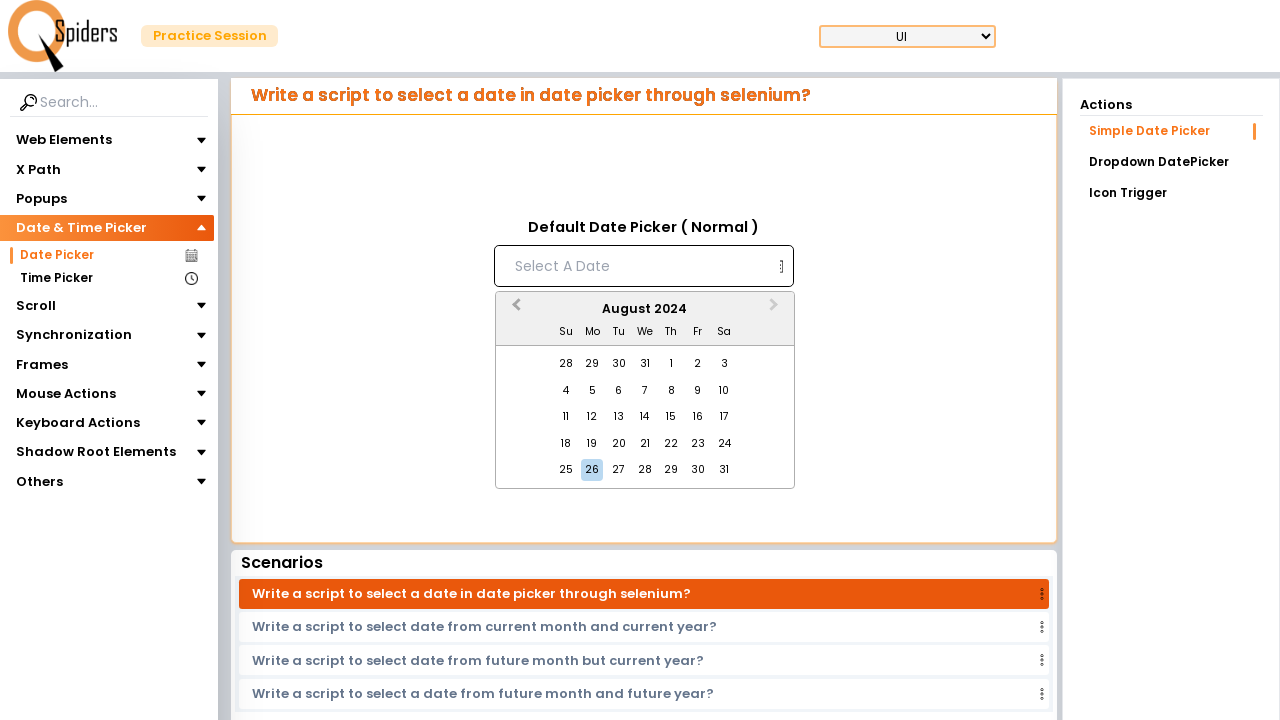

Waited for calendar to update after navigation
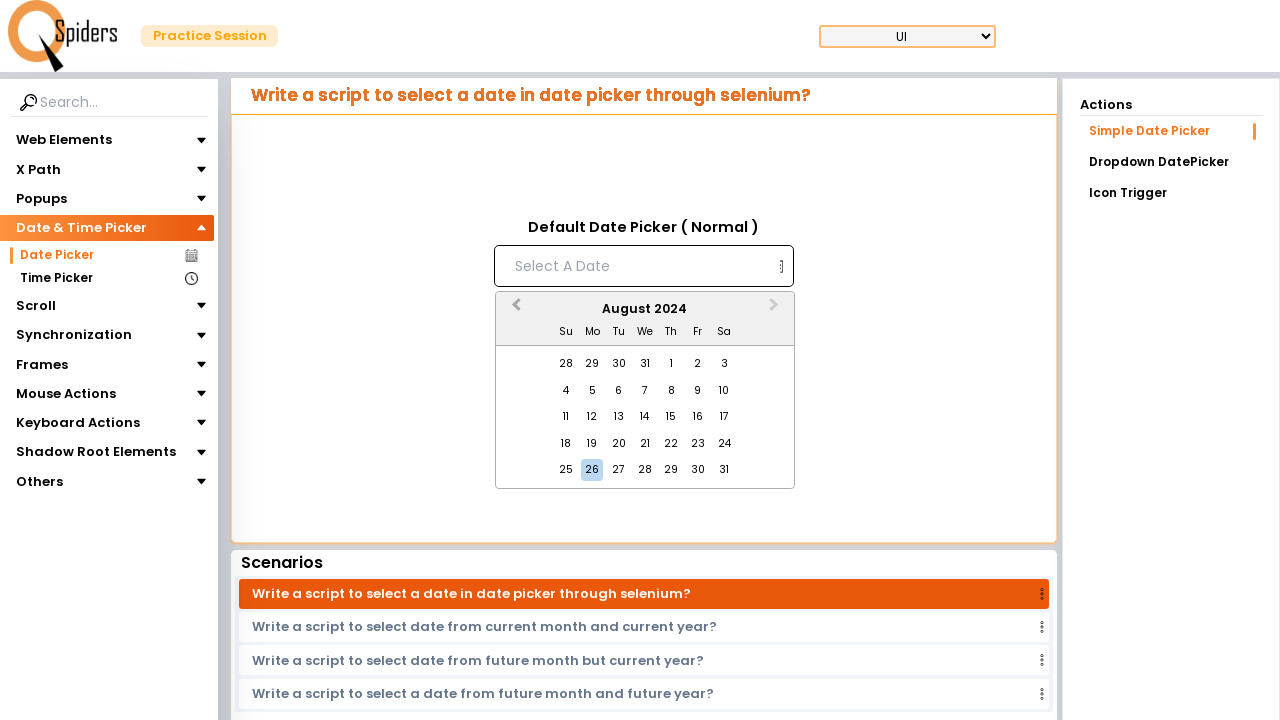

Clicked previous month navigation button in calendar at (514, 310) on xpath=//button[contains(@class,'react-datepicker__navigation react-datepicker__n
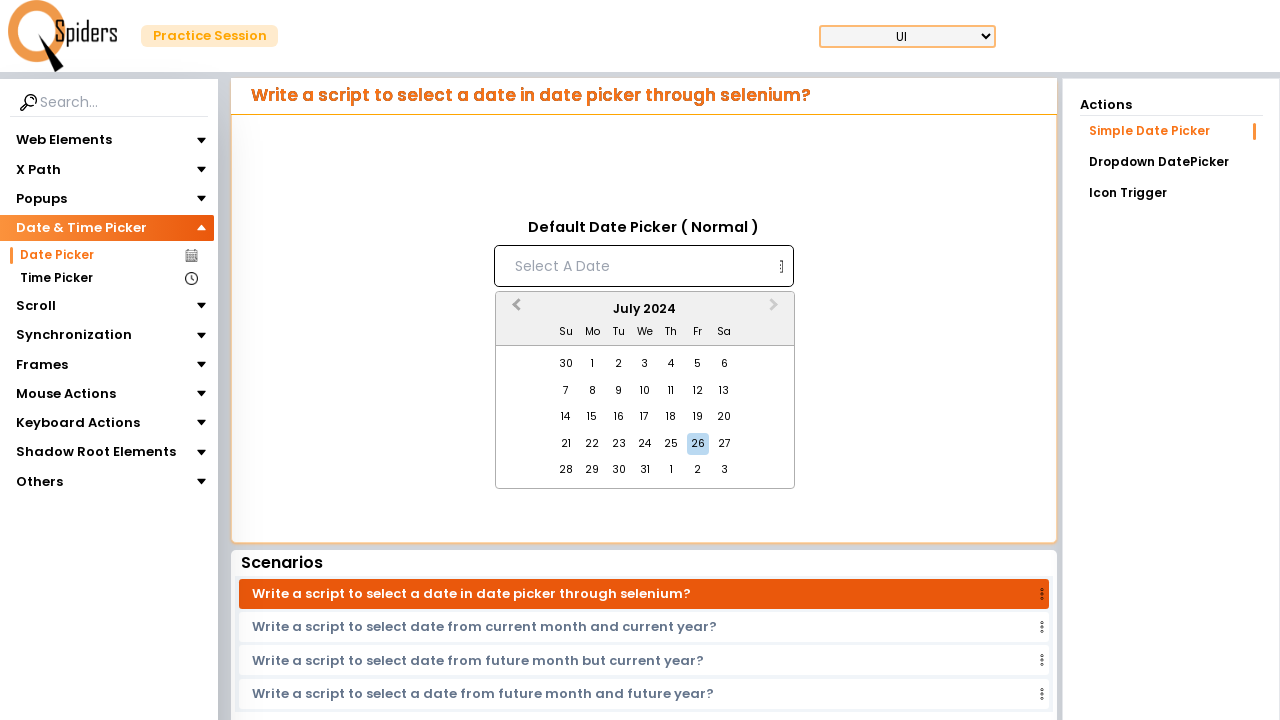

Waited for calendar to update after navigation
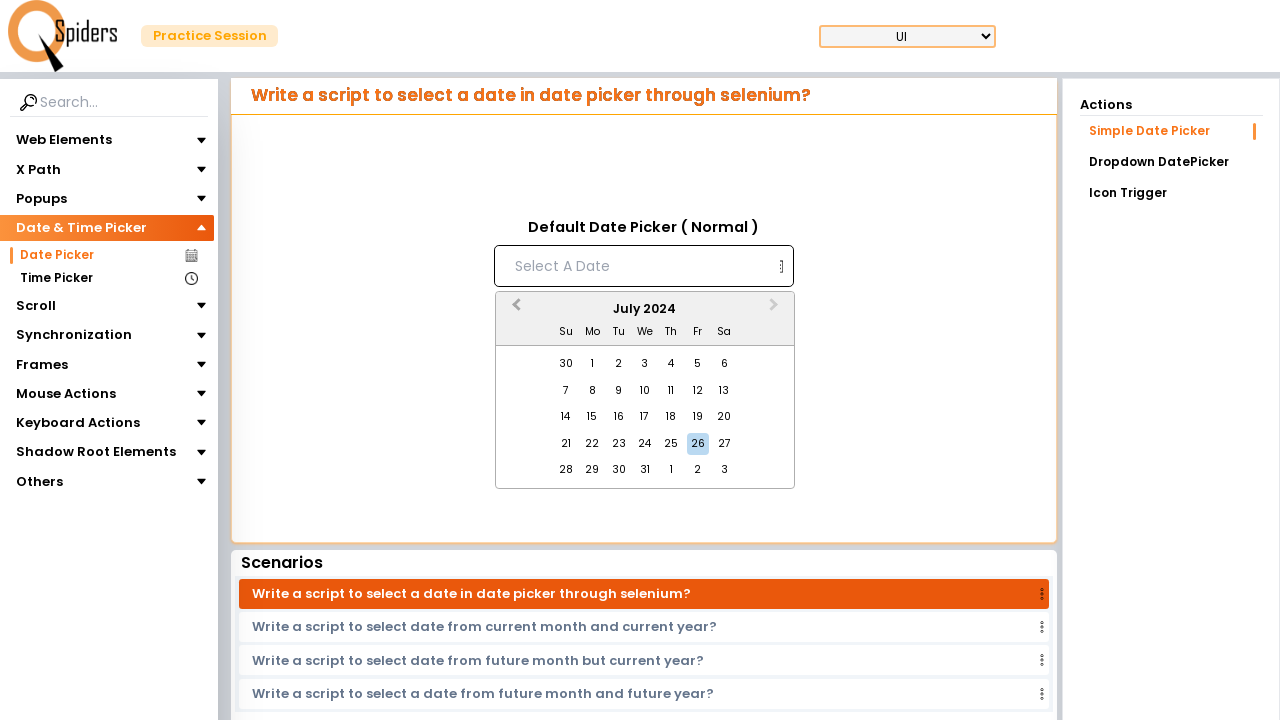

Clicked previous month navigation button in calendar at (514, 310) on xpath=//button[contains(@class,'react-datepicker__navigation react-datepicker__n
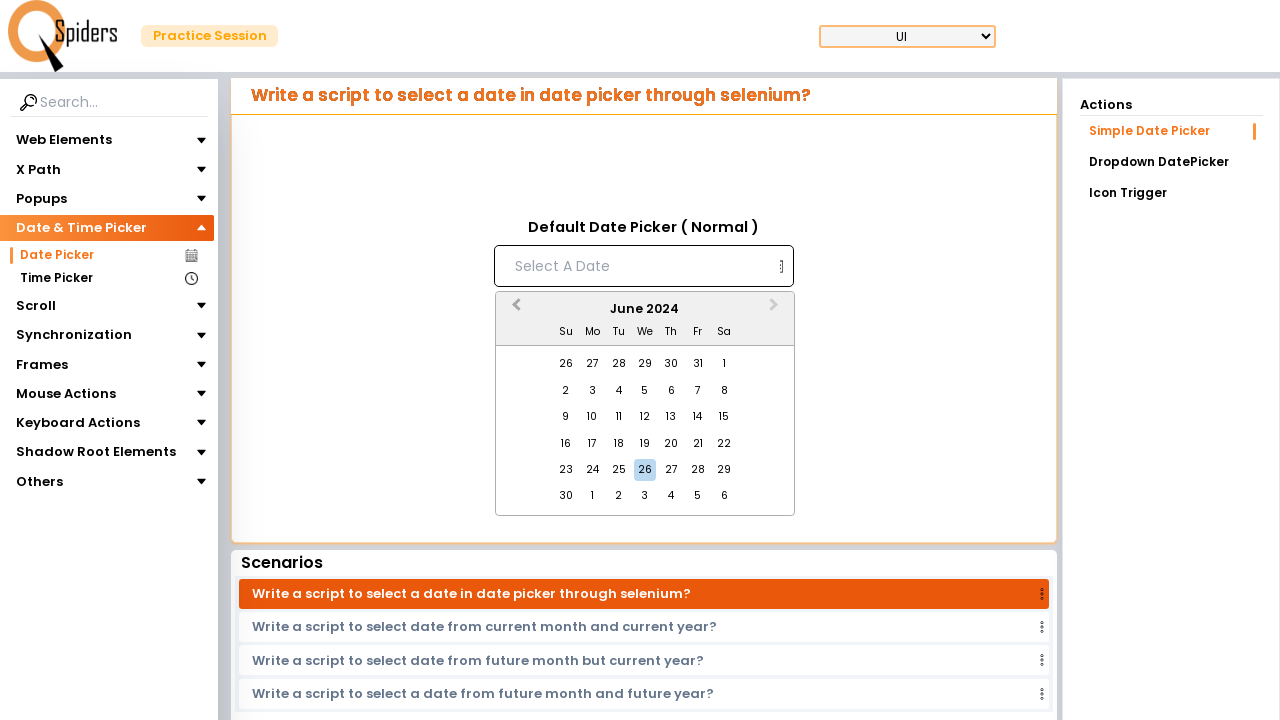

Waited for calendar to update after navigation
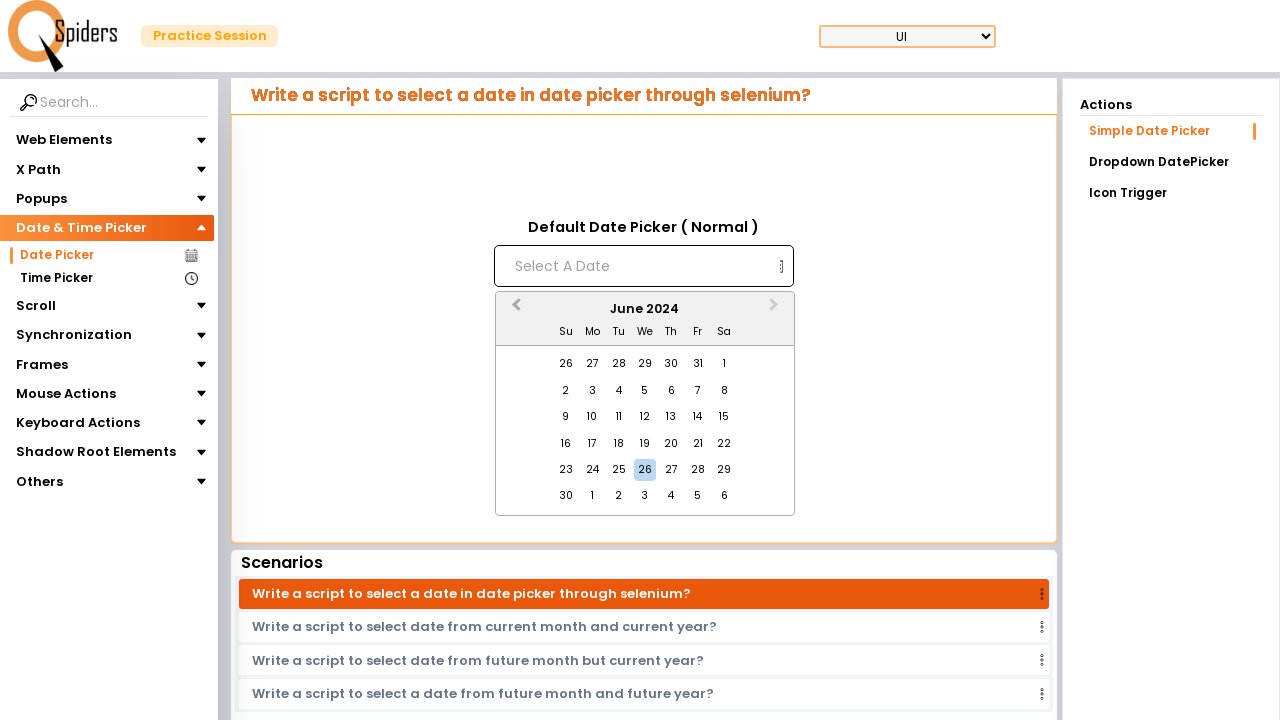

Clicked previous month navigation button in calendar at (514, 310) on xpath=//button[contains(@class,'react-datepicker__navigation react-datepicker__n
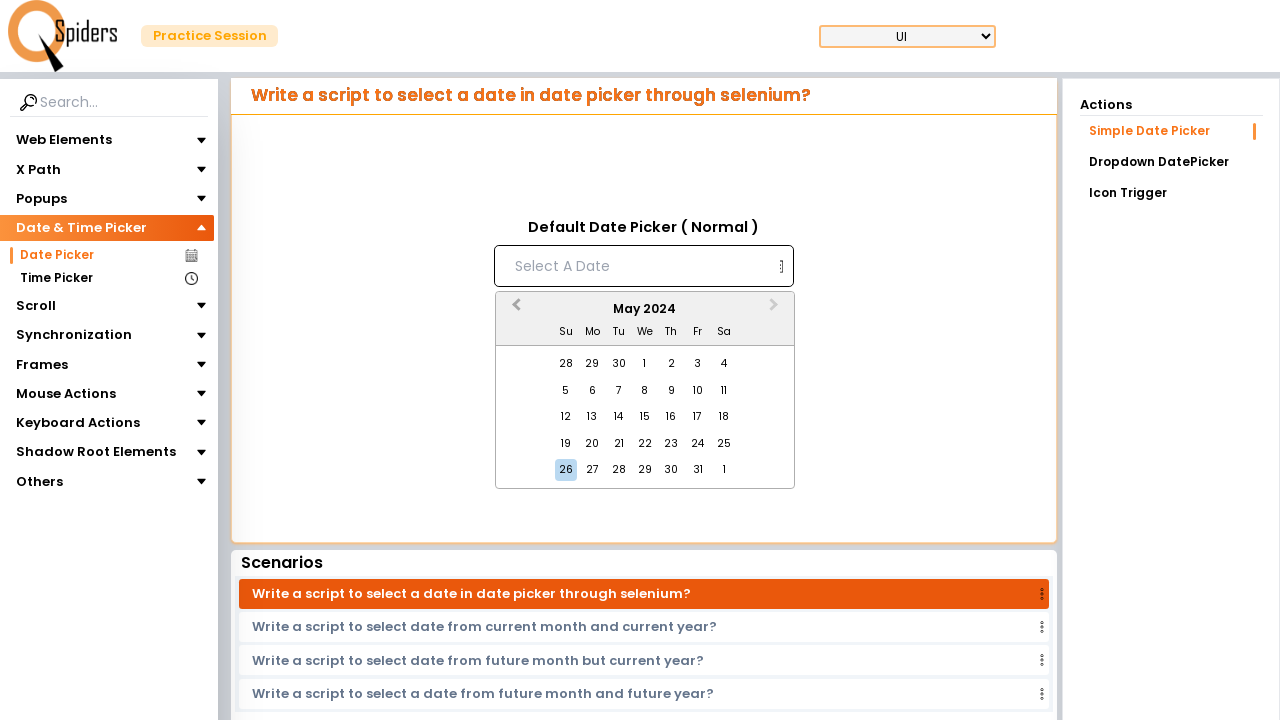

Waited for calendar to update after navigation
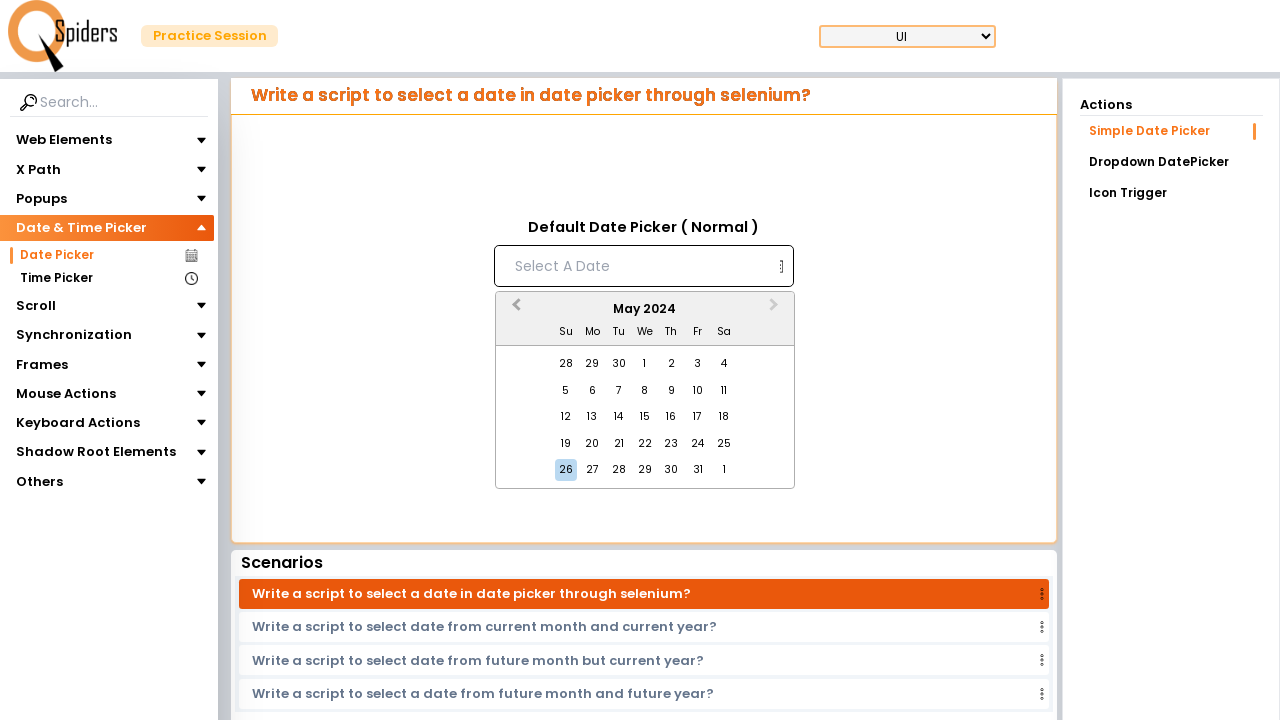

Clicked previous month navigation button in calendar at (514, 310) on xpath=//button[contains(@class,'react-datepicker__navigation react-datepicker__n
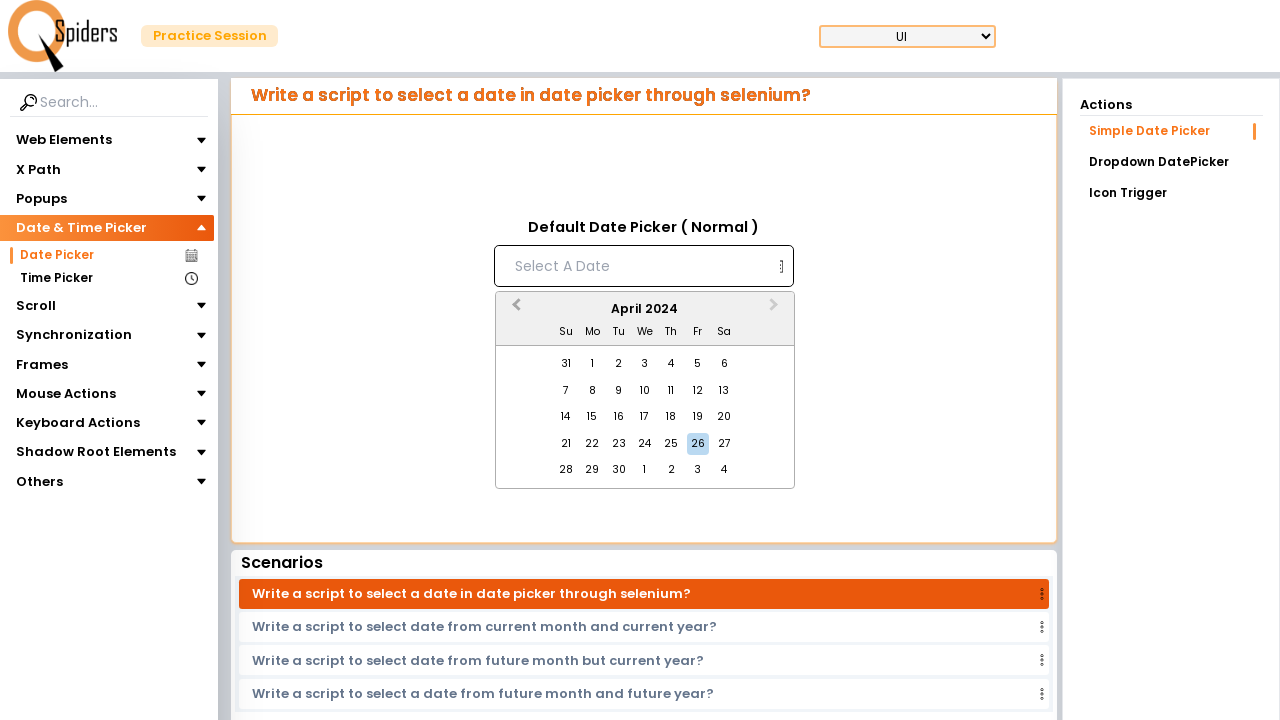

Waited for calendar to update after navigation
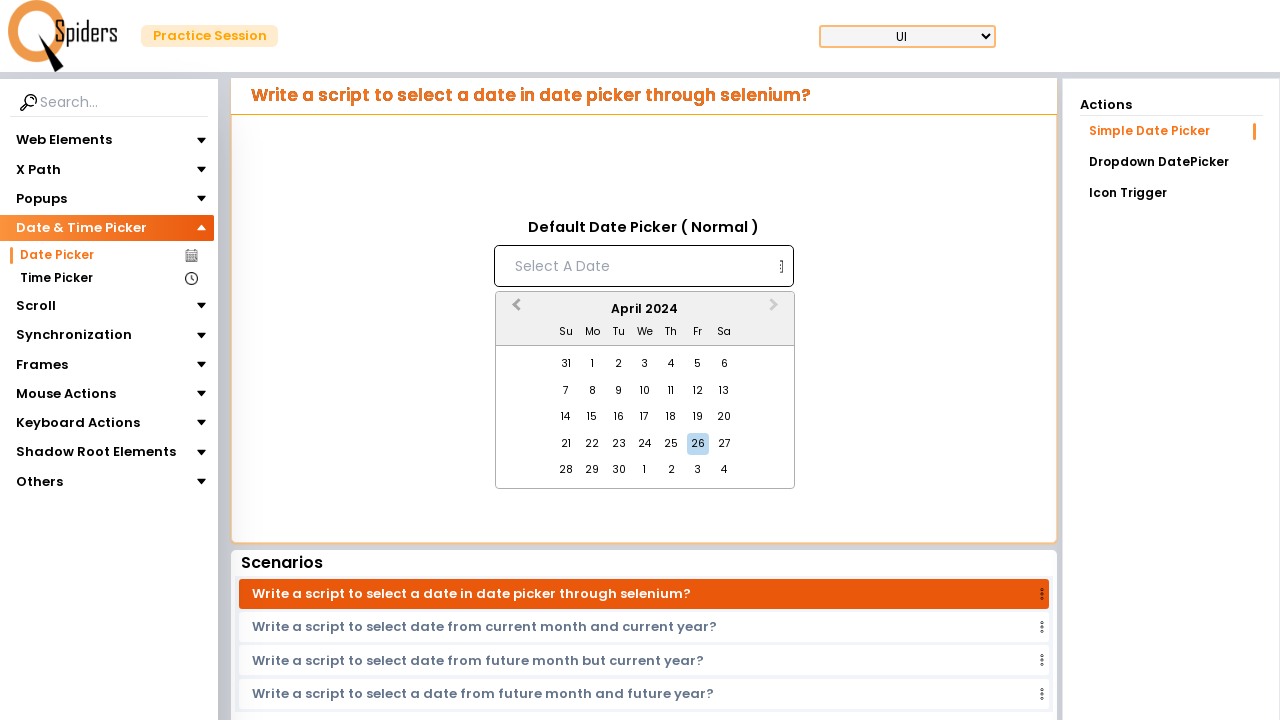

Clicked previous month navigation button in calendar at (514, 310) on xpath=//button[contains(@class,'react-datepicker__navigation react-datepicker__n
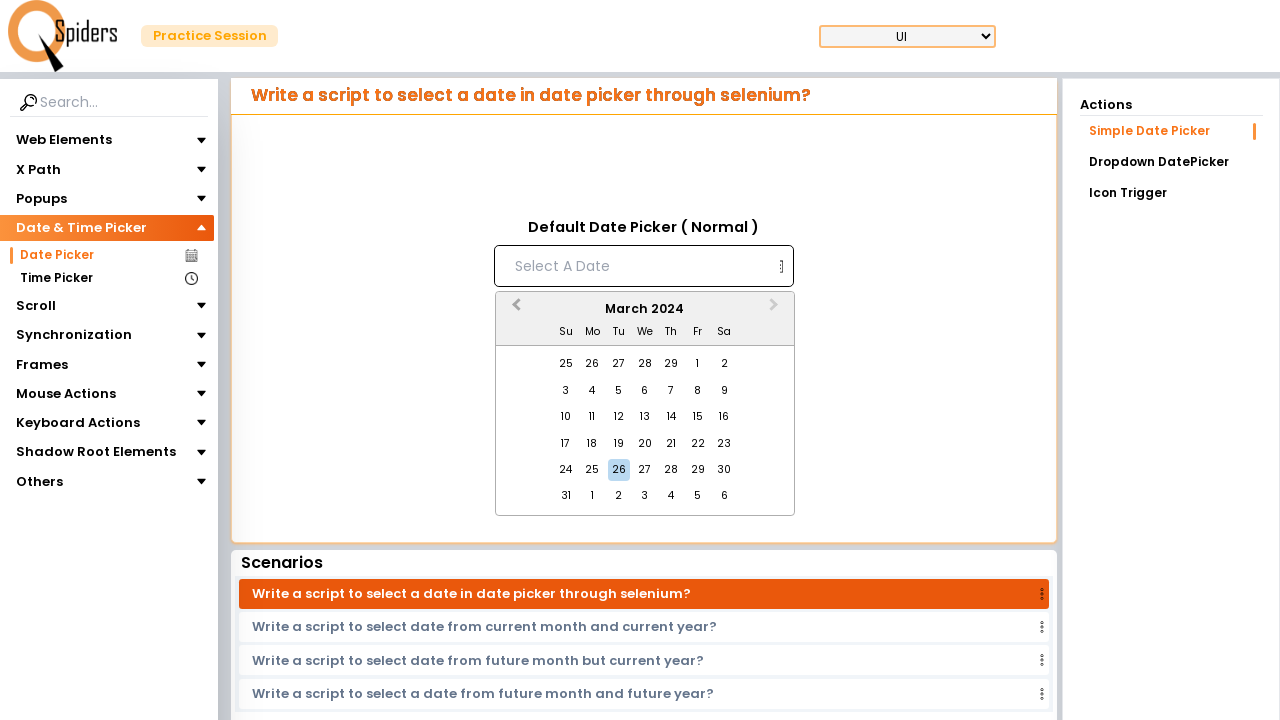

Waited for calendar to update after navigation
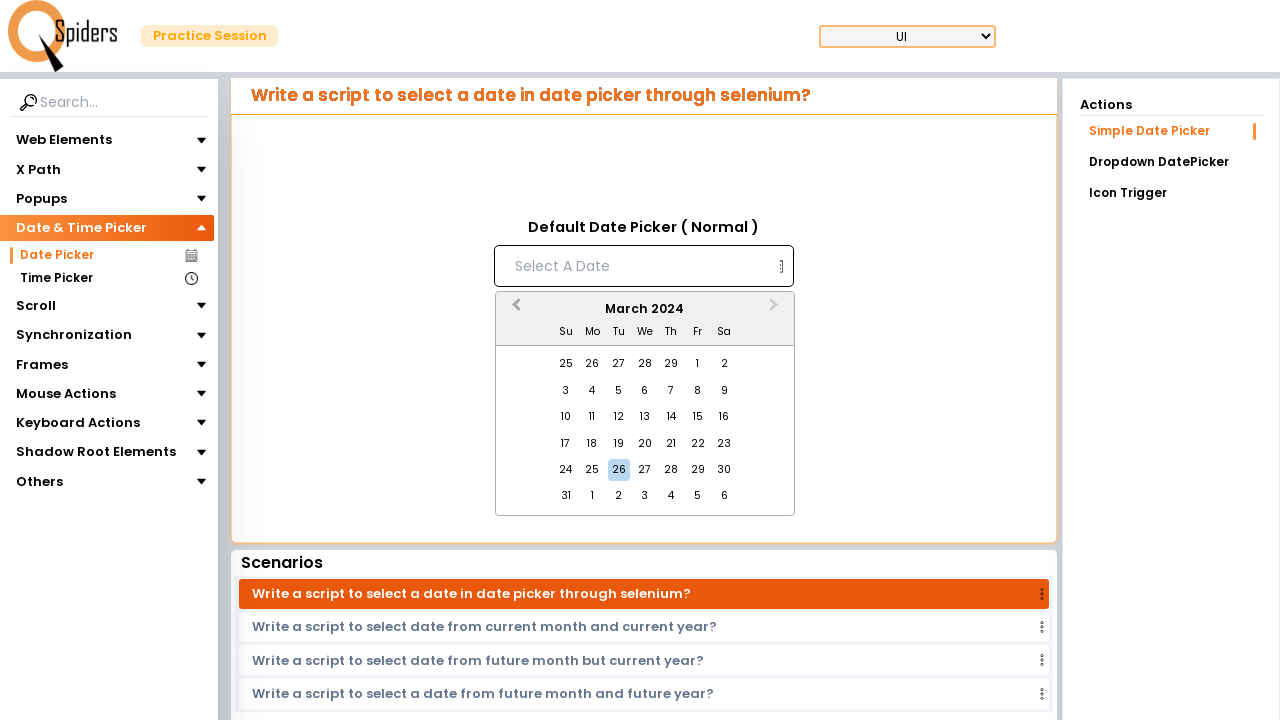

Clicked previous month navigation button in calendar at (514, 310) on xpath=//button[contains(@class,'react-datepicker__navigation react-datepicker__n
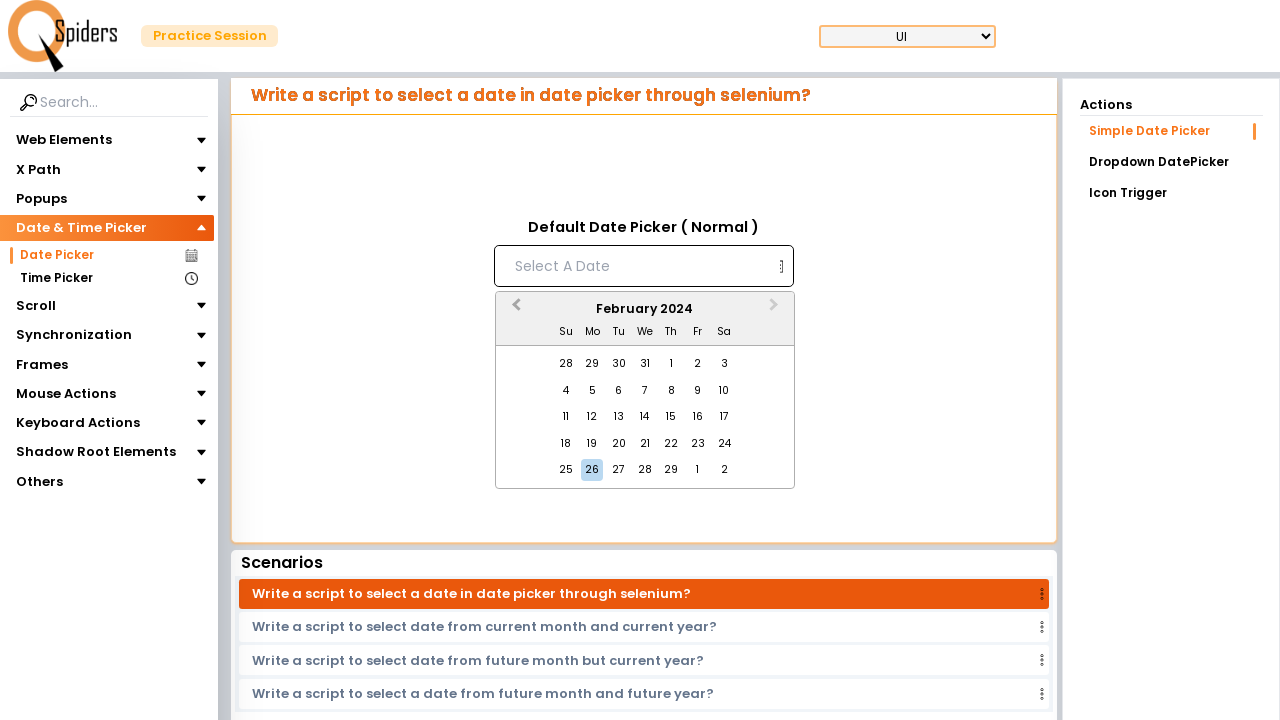

Waited for calendar to update after navigation
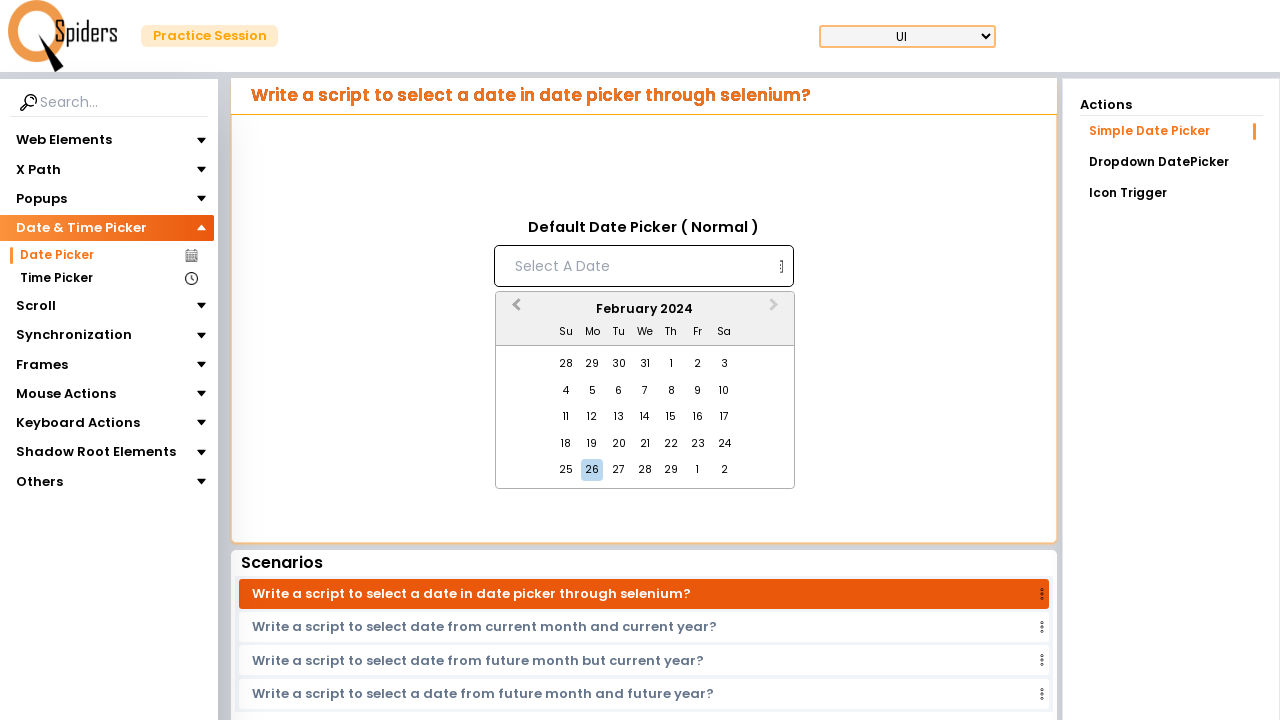

Clicked previous month navigation button in calendar at (514, 310) on xpath=//button[contains(@class,'react-datepicker__navigation react-datepicker__n
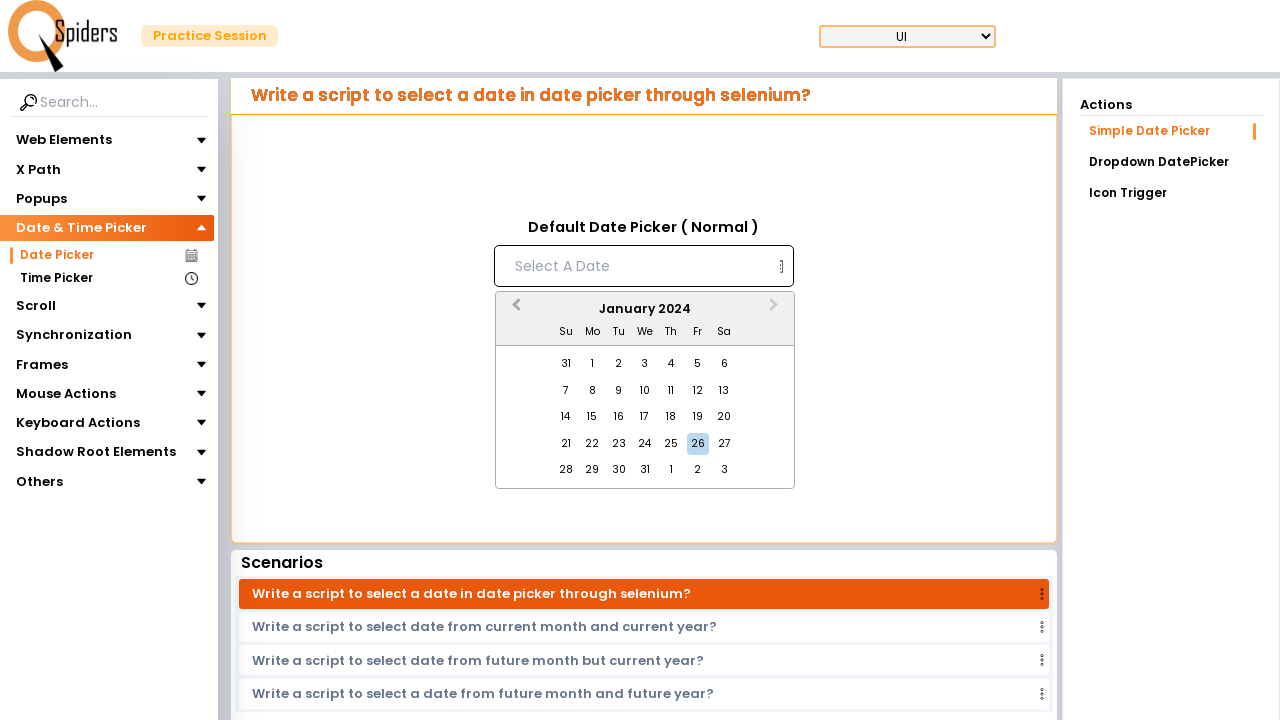

Waited for calendar to update after navigation
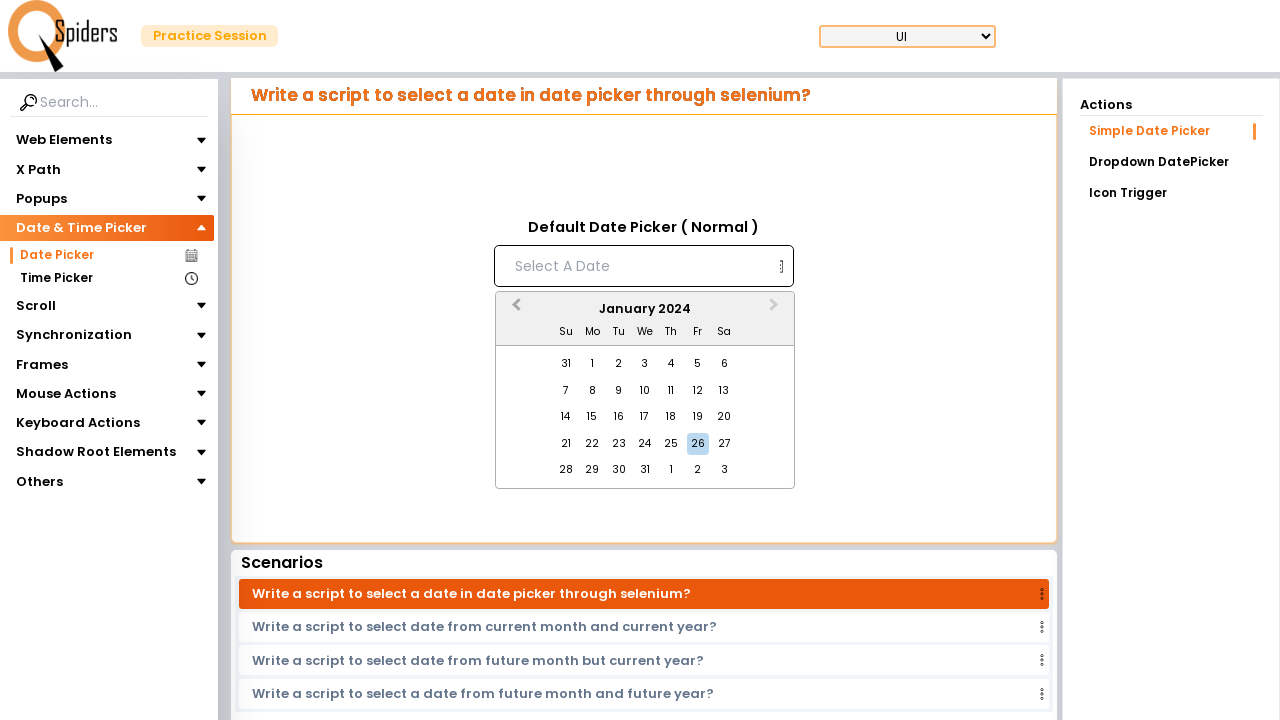

Clicked previous month navigation button in calendar at (514, 310) on xpath=//button[contains(@class,'react-datepicker__navigation react-datepicker__n
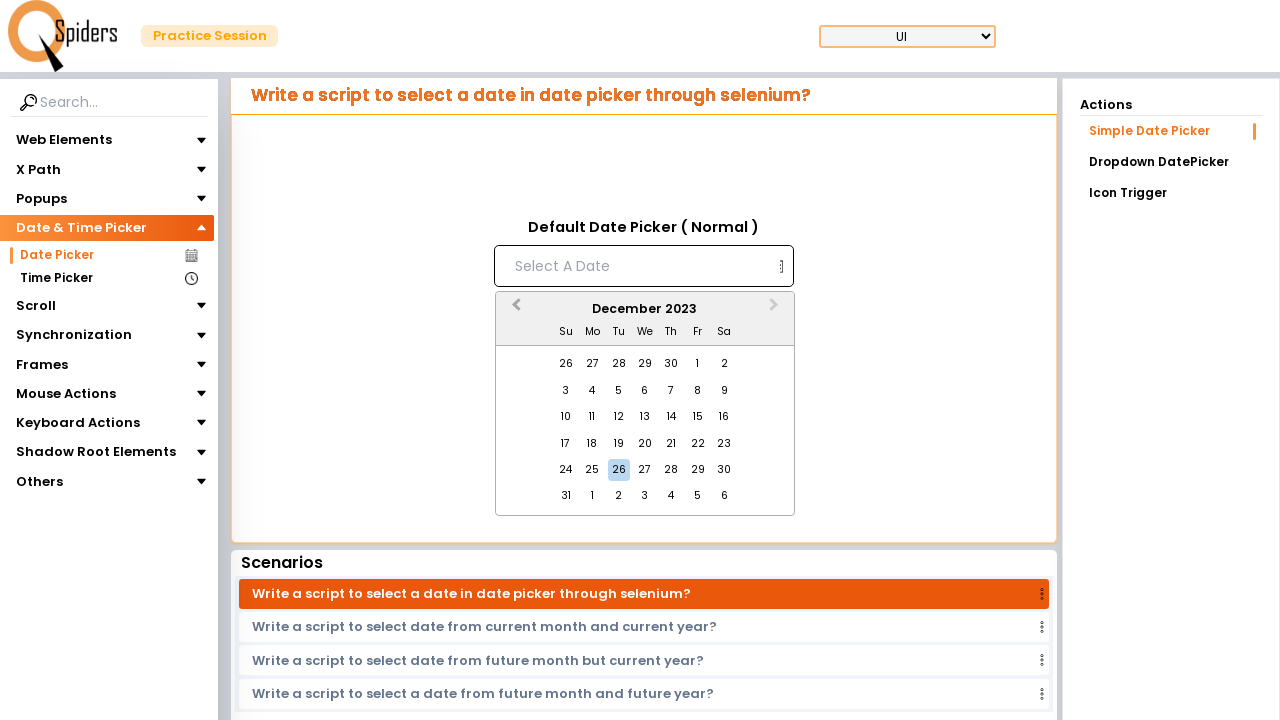

Waited for calendar to update after navigation
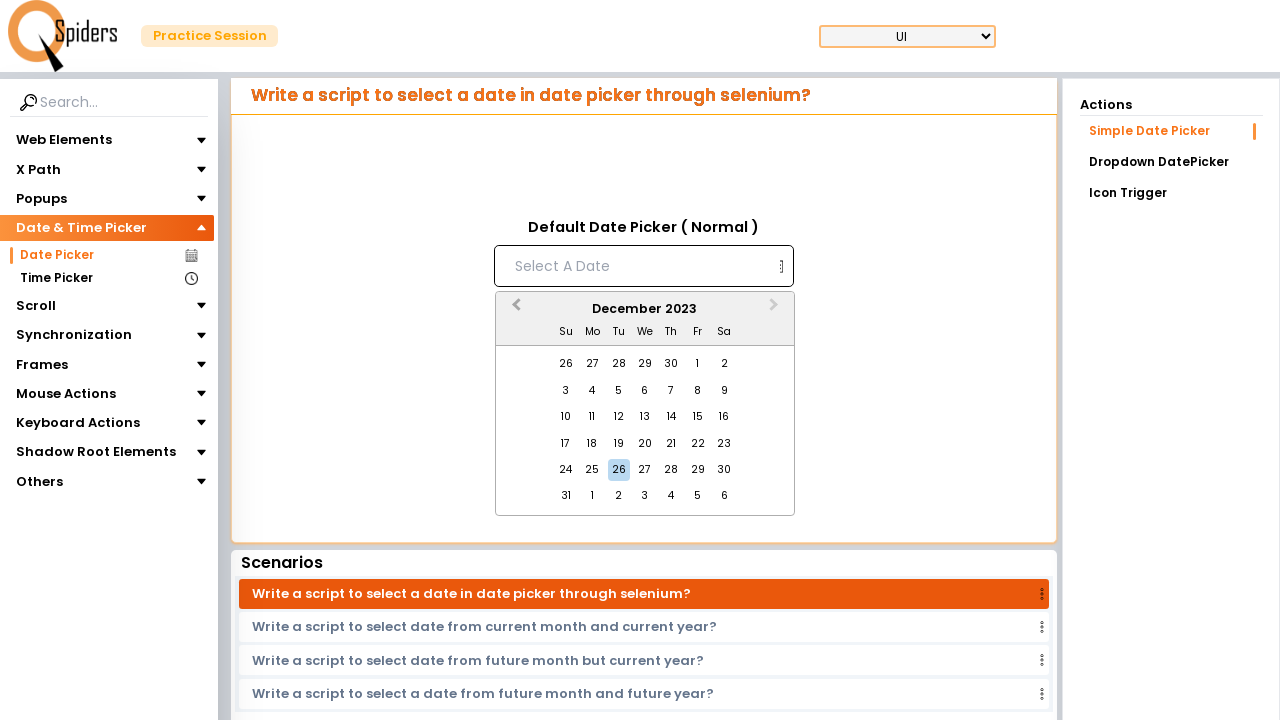

Clicked previous month navigation button in calendar at (514, 310) on xpath=//button[contains(@class,'react-datepicker__navigation react-datepicker__n
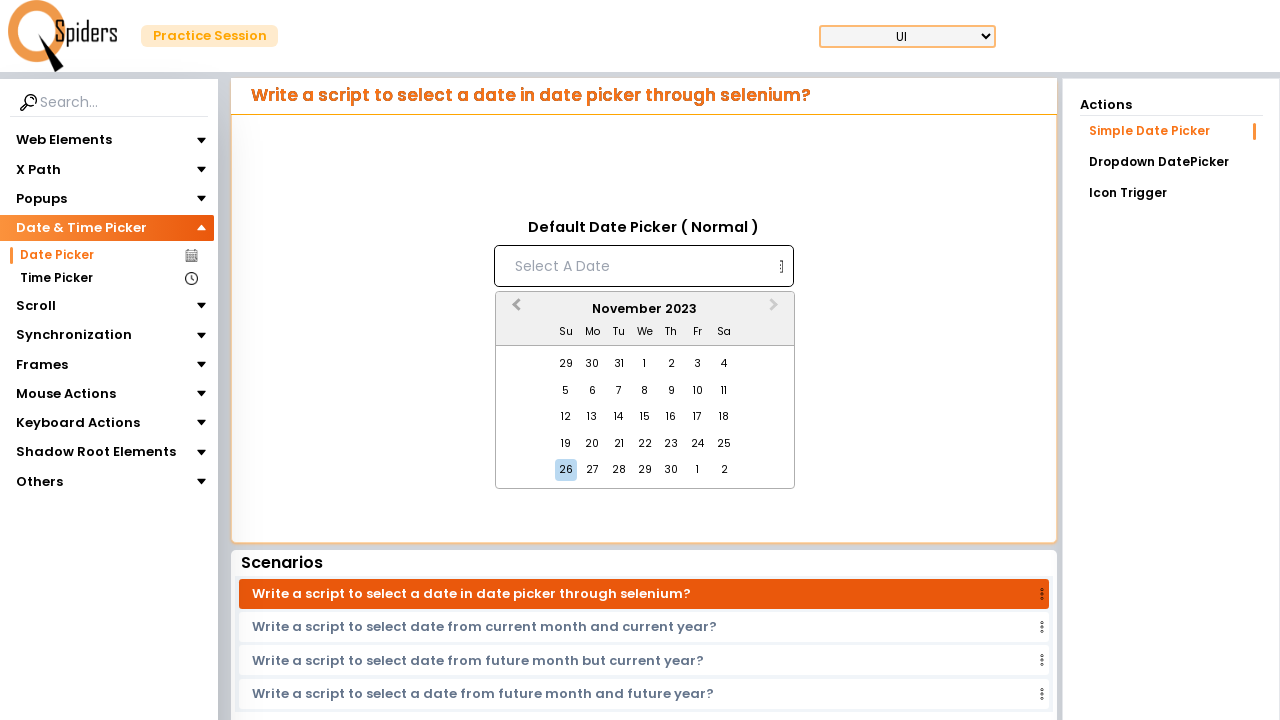

Waited for calendar to update after navigation
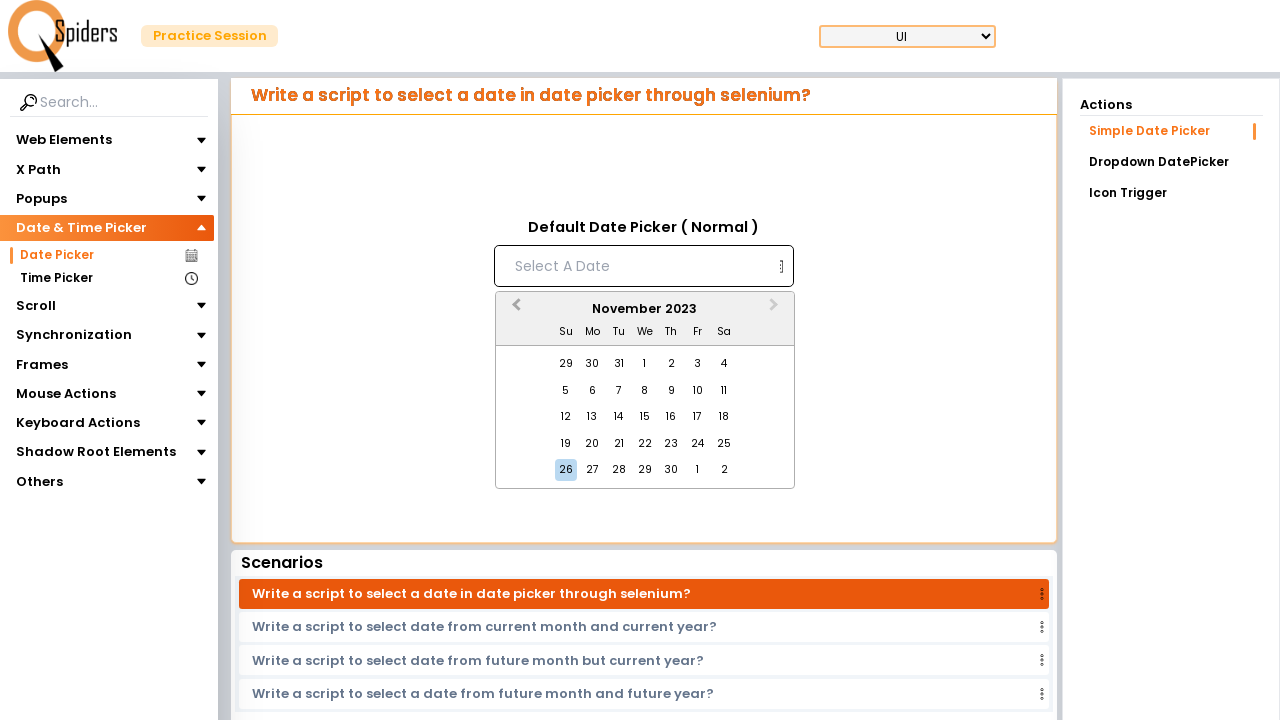

Clicked previous month navigation button in calendar at (514, 310) on xpath=//button[contains(@class,'react-datepicker__navigation react-datepicker__n
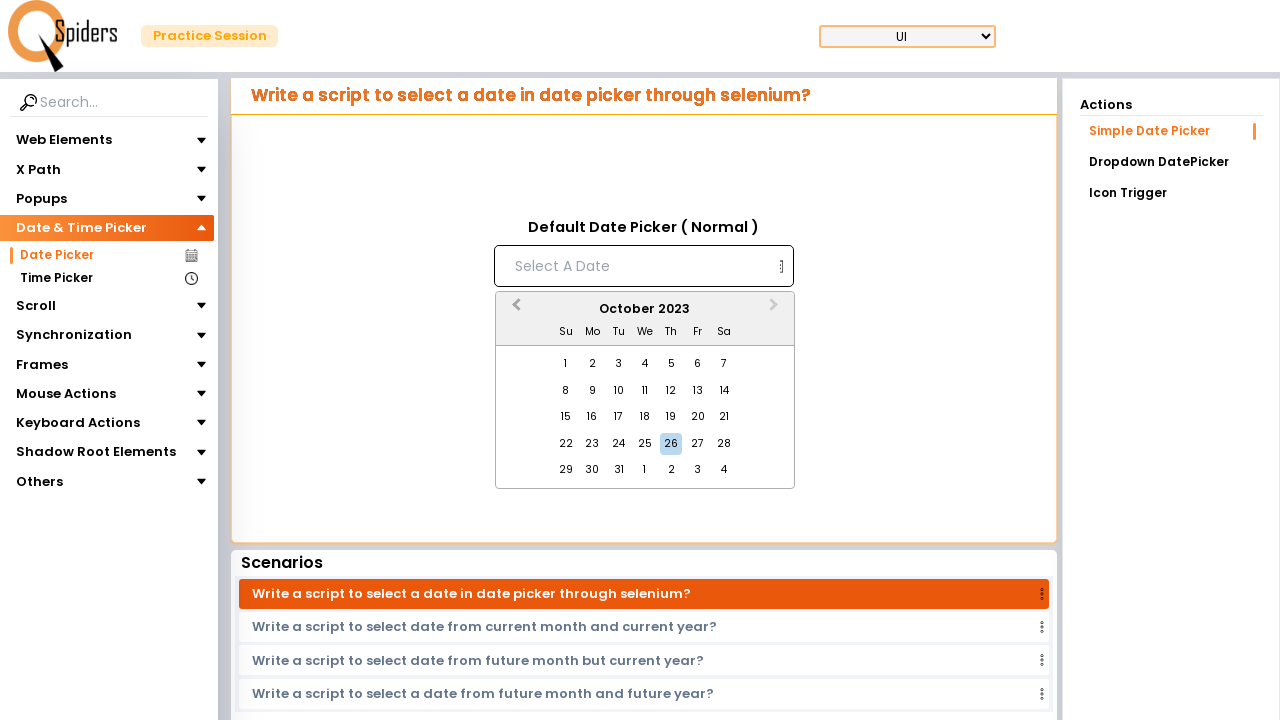

Waited for calendar to update after navigation
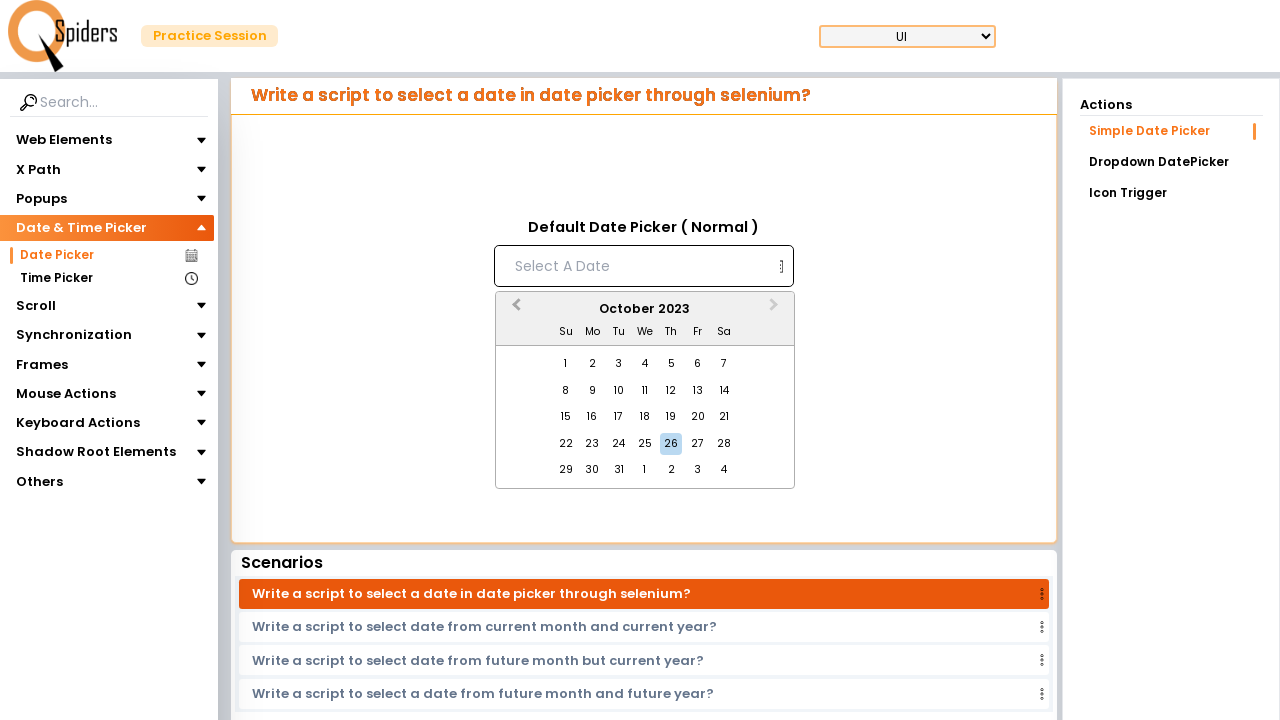

Clicked previous month navigation button in calendar at (514, 310) on xpath=//button[contains(@class,'react-datepicker__navigation react-datepicker__n
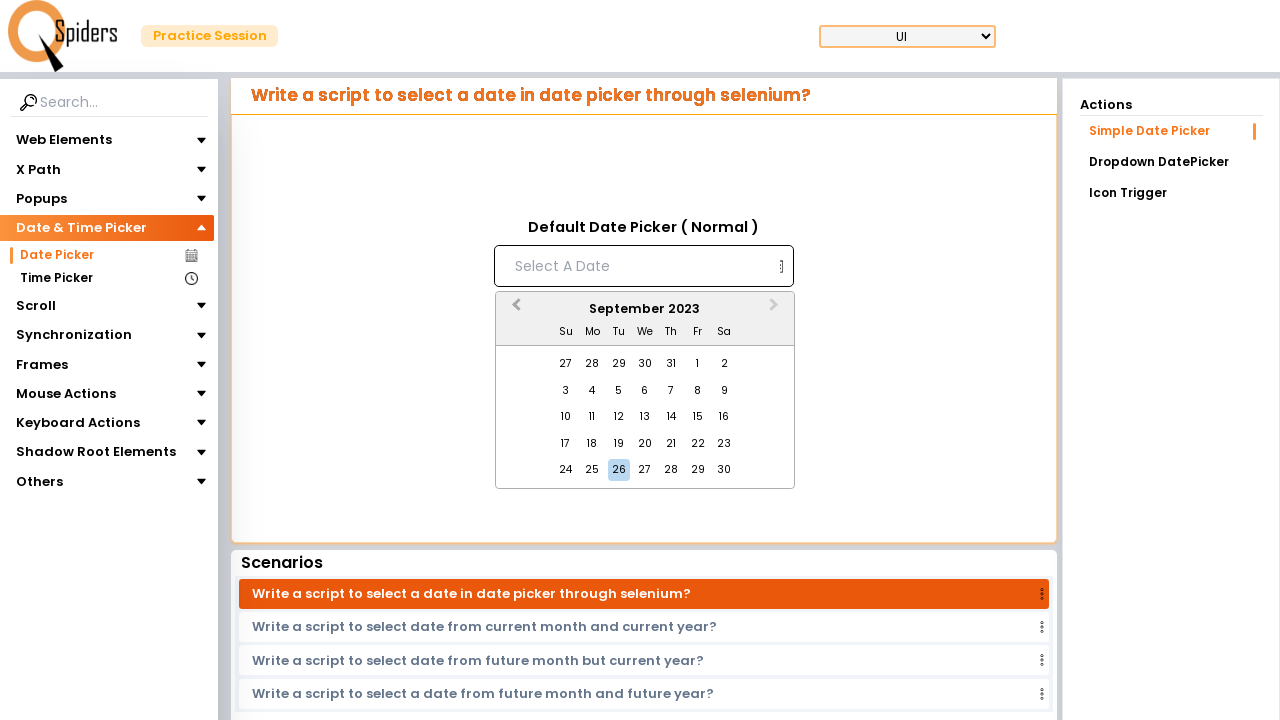

Waited for calendar to update after navigation
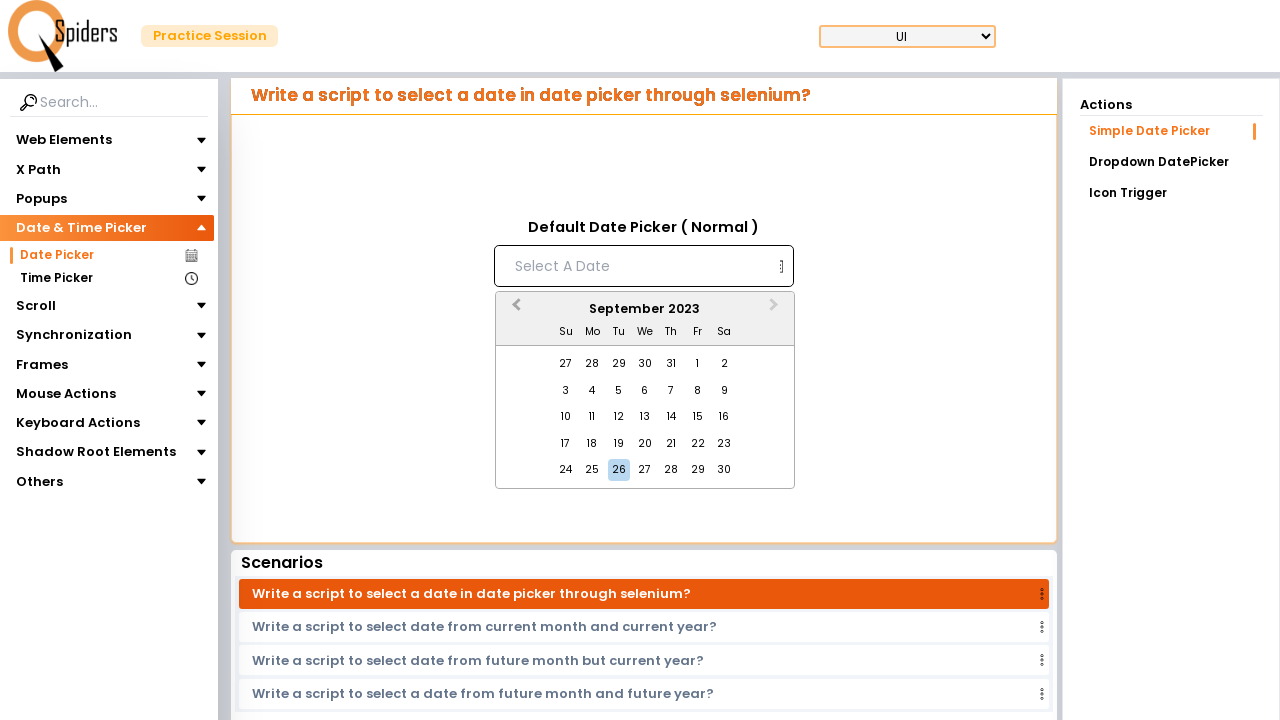

Clicked previous month navigation button in calendar at (514, 310) on xpath=//button[contains(@class,'react-datepicker__navigation react-datepicker__n
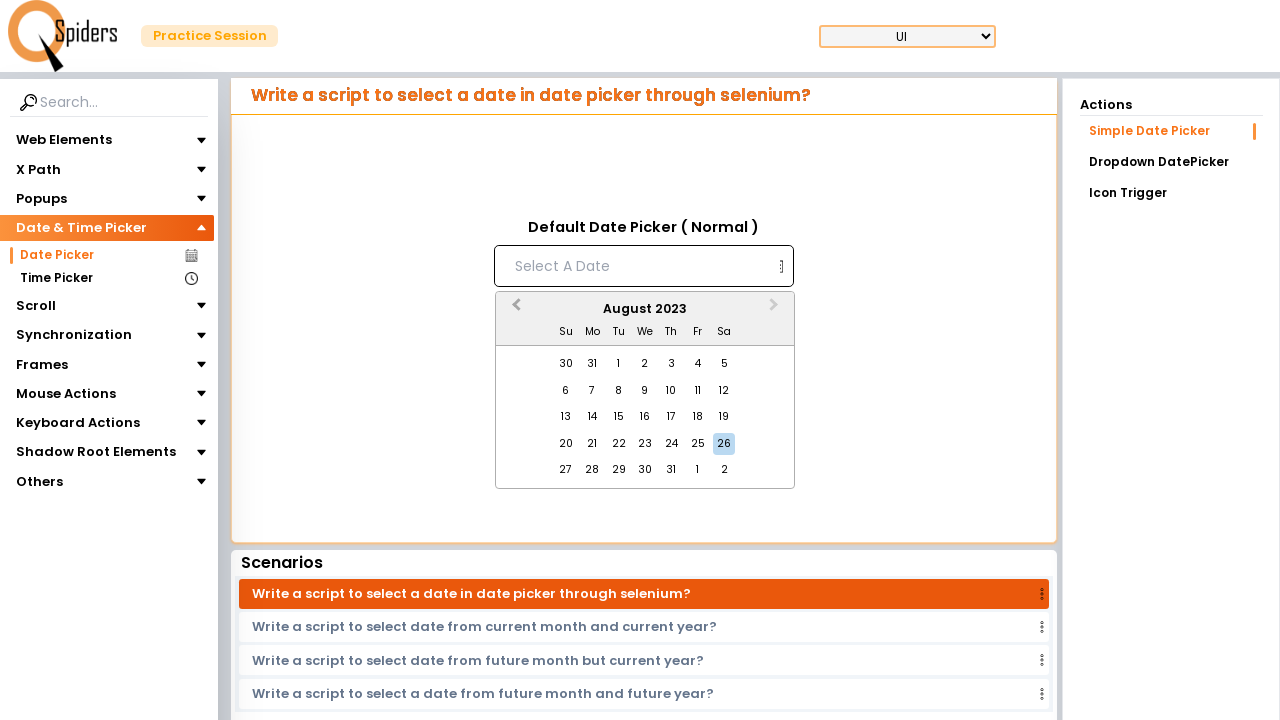

Waited for calendar to update after navigation
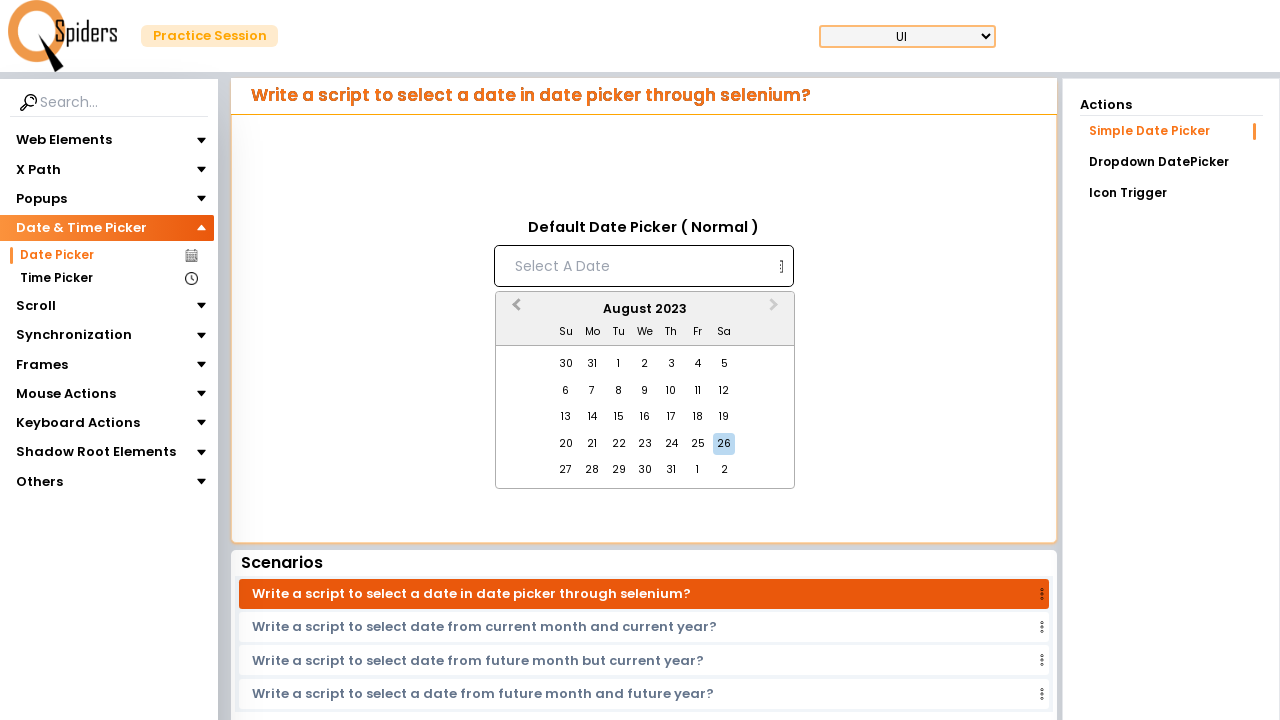

Clicked previous month navigation button in calendar at (514, 310) on xpath=//button[contains(@class,'react-datepicker__navigation react-datepicker__n
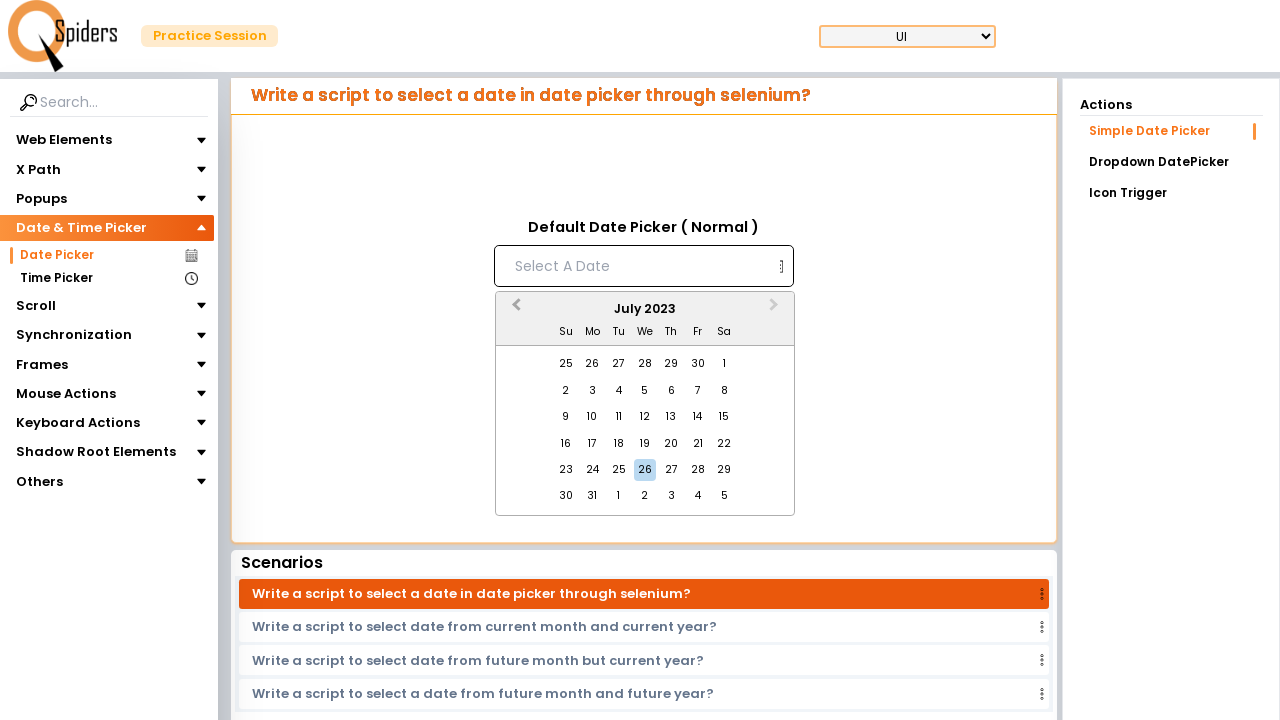

Waited for calendar to update after navigation
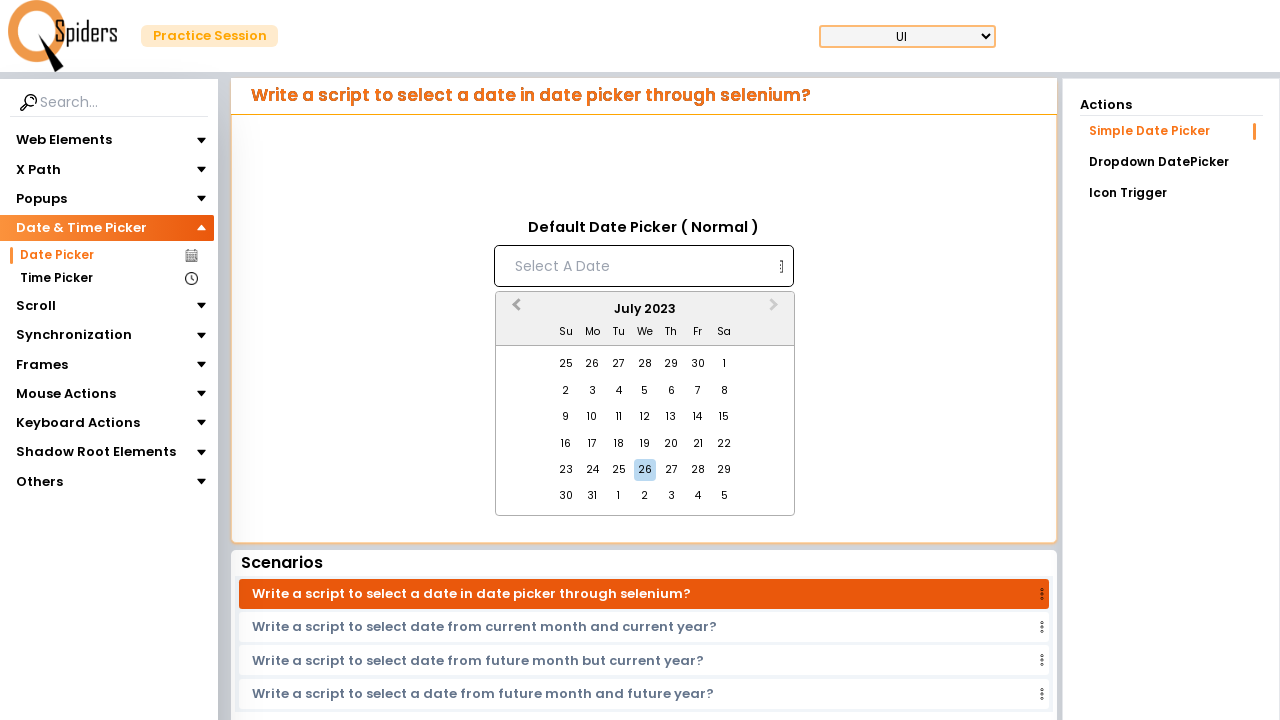

Clicked previous month navigation button in calendar at (514, 310) on xpath=//button[contains(@class,'react-datepicker__navigation react-datepicker__n
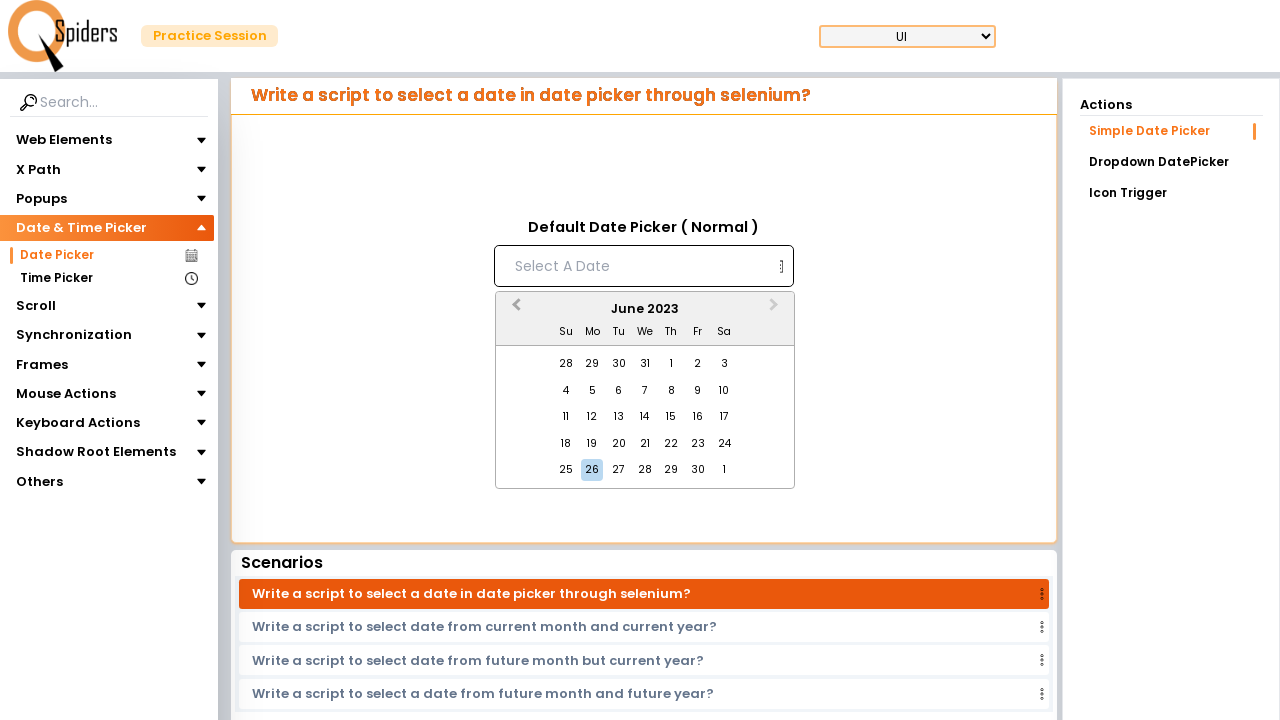

Waited for calendar to update after navigation
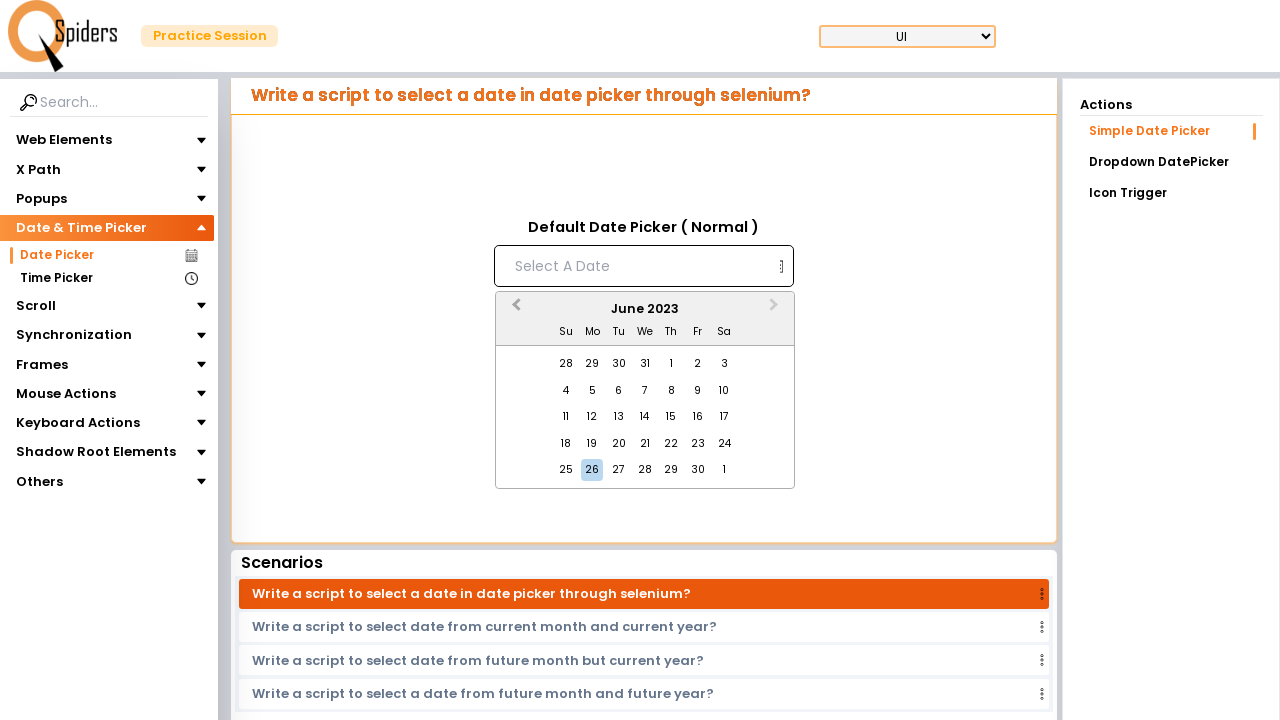

Clicked previous month navigation button in calendar at (514, 310) on xpath=//button[contains(@class,'react-datepicker__navigation react-datepicker__n
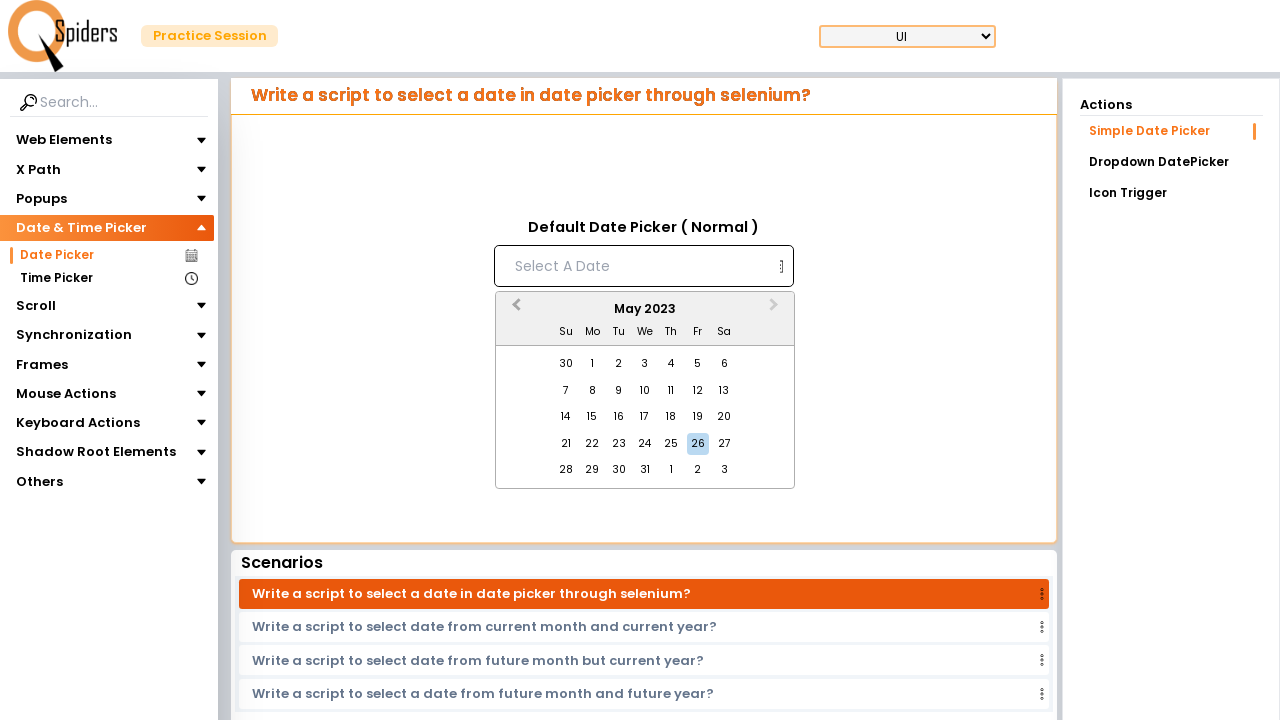

Waited for calendar to update after navigation
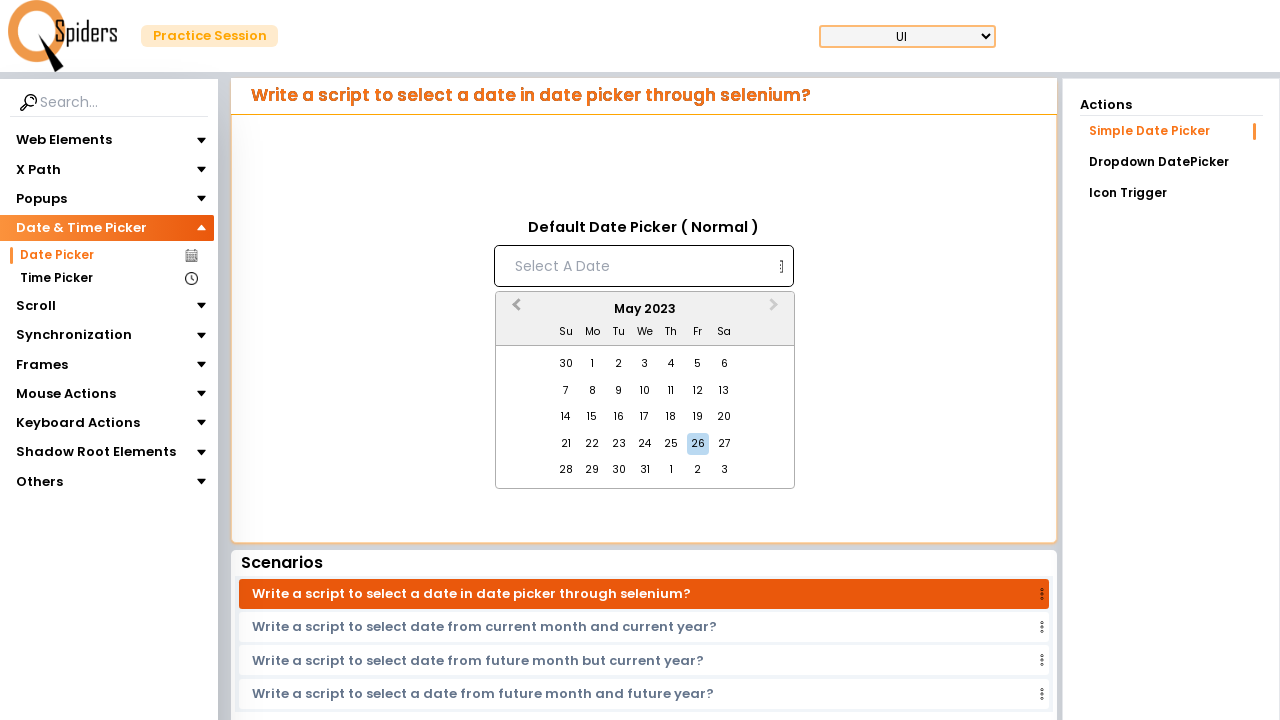

Clicked previous month navigation button in calendar at (514, 310) on xpath=//button[contains(@class,'react-datepicker__navigation react-datepicker__n
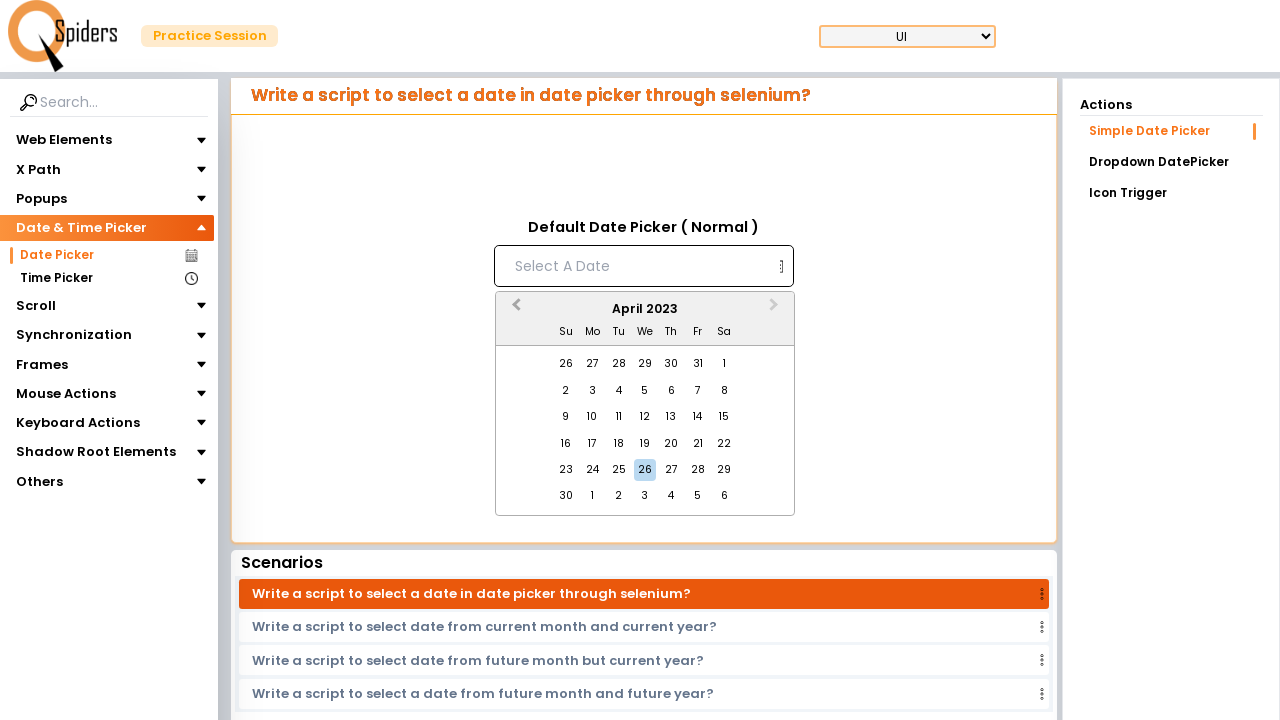

Waited for calendar to update after navigation
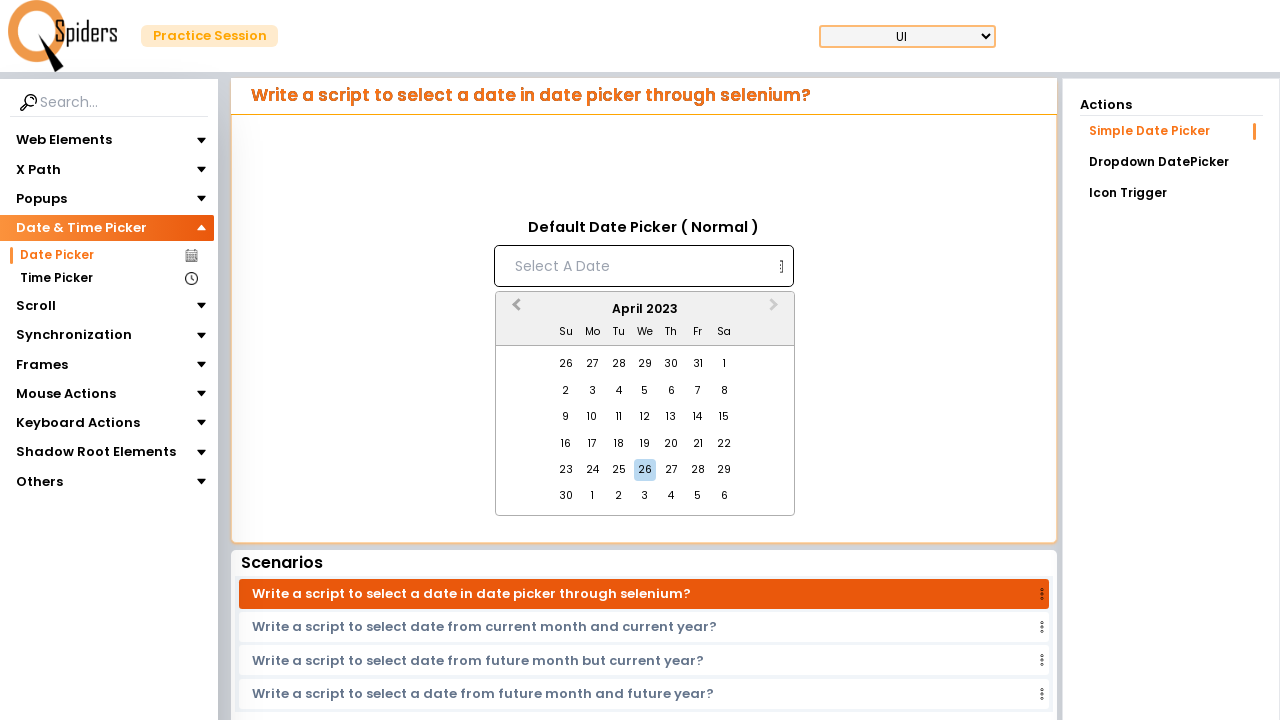

Clicked previous month navigation button in calendar at (514, 310) on xpath=//button[contains(@class,'react-datepicker__navigation react-datepicker__n
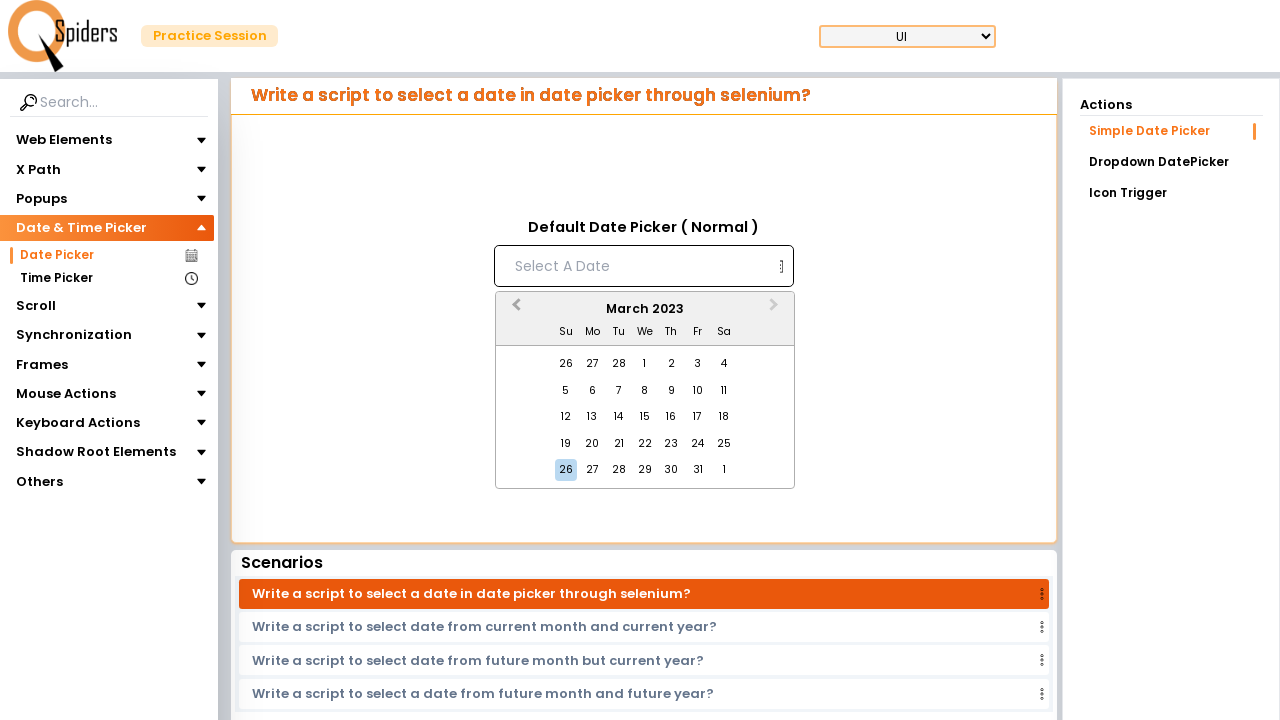

Waited for calendar to update after navigation
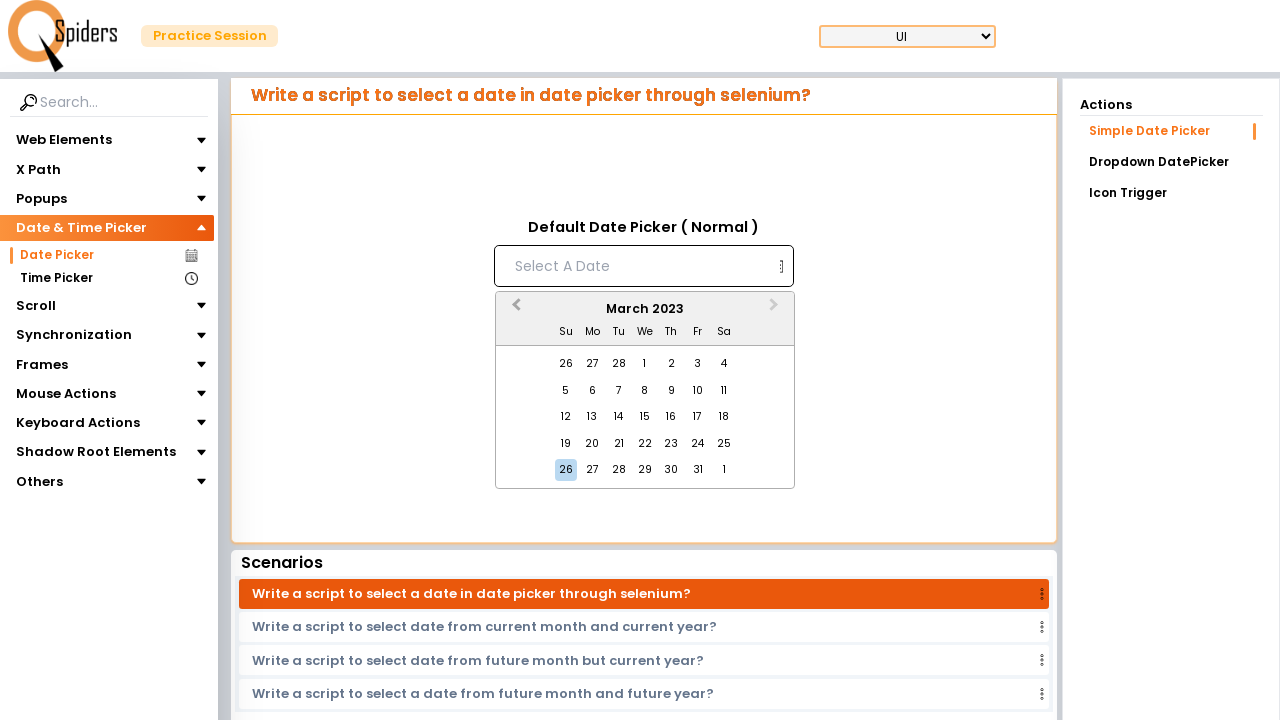

Clicked previous month navigation button in calendar at (514, 310) on xpath=//button[contains(@class,'react-datepicker__navigation react-datepicker__n
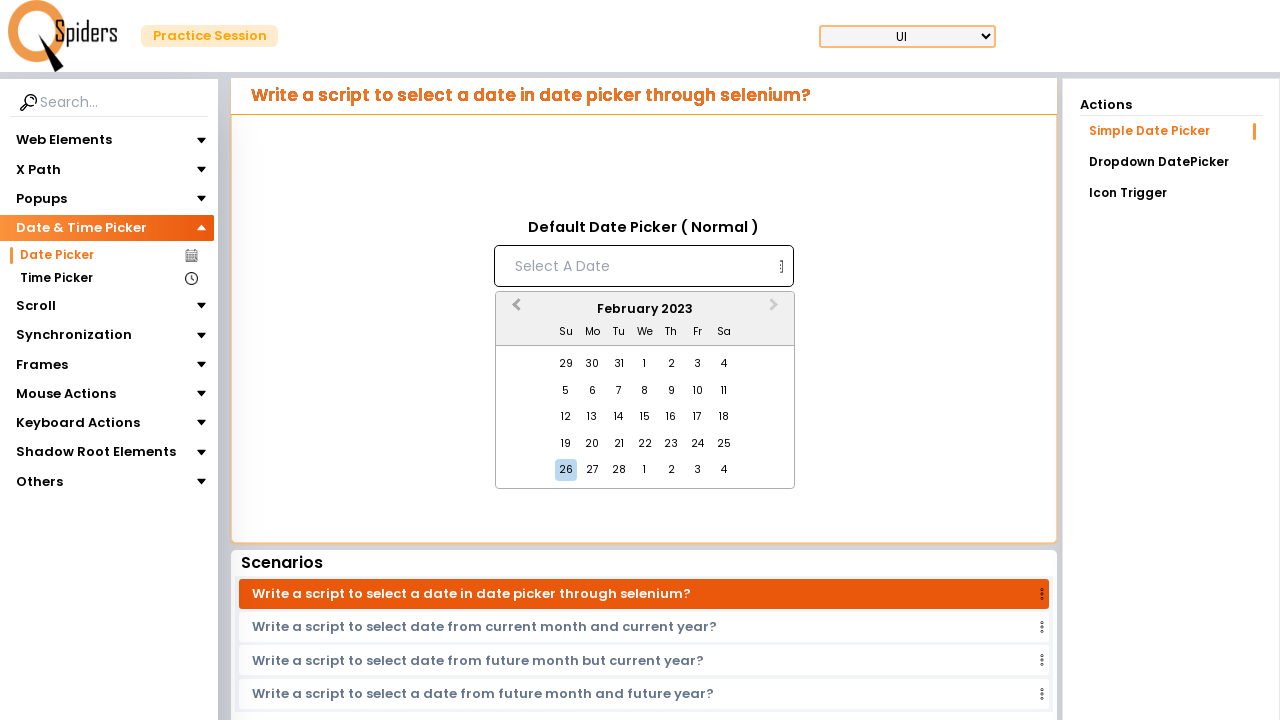

Waited for calendar to update after navigation
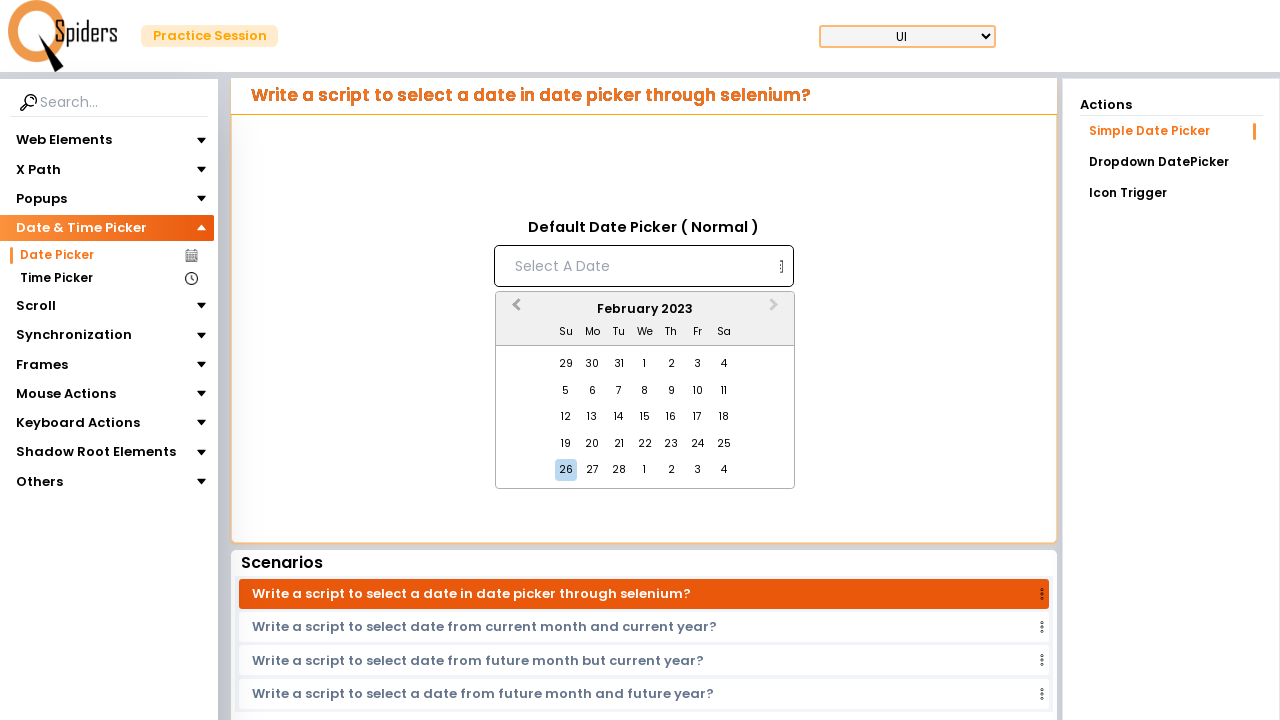

Clicked previous month navigation button in calendar at (514, 310) on xpath=//button[contains(@class,'react-datepicker__navigation react-datepicker__n
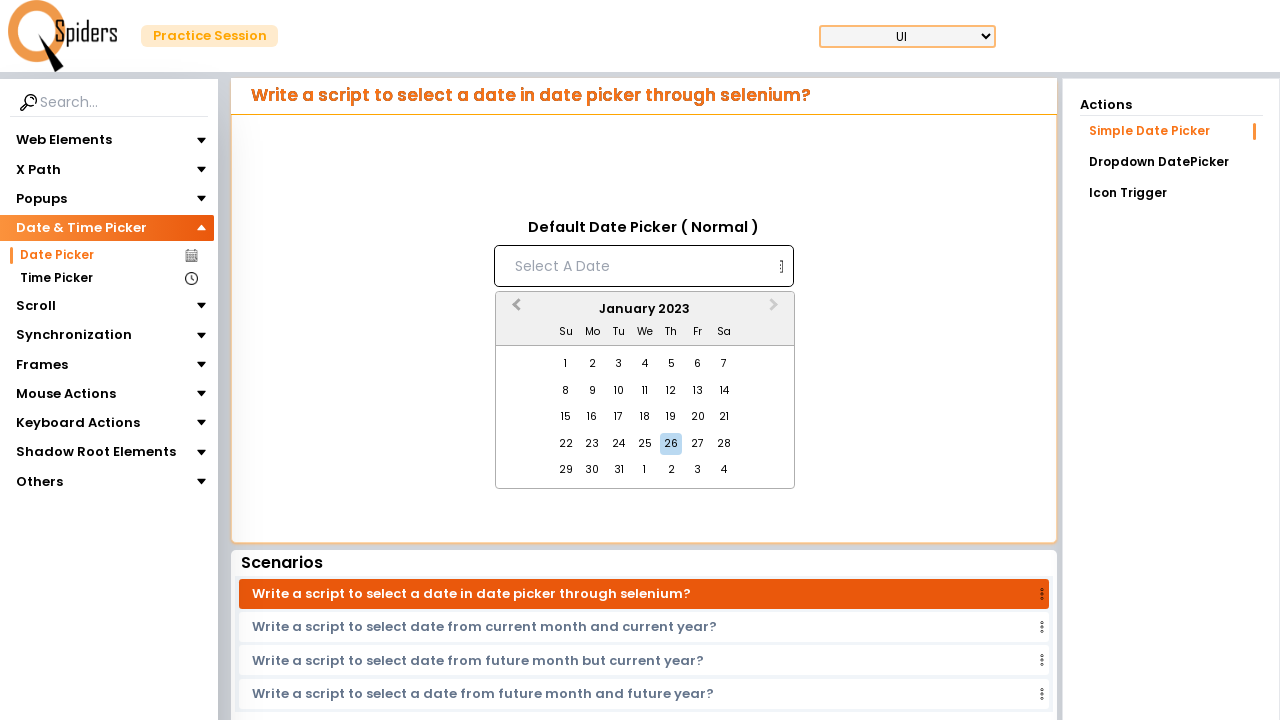

Waited for calendar to update after navigation
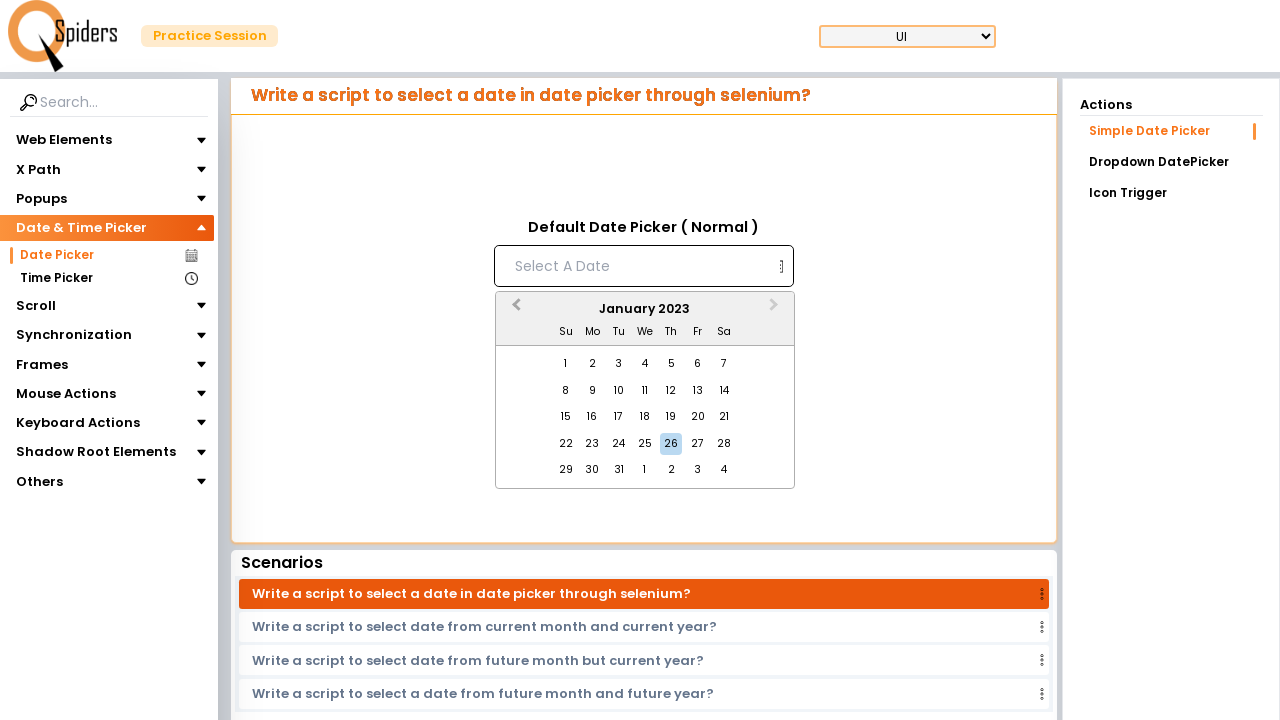

Clicked previous month navigation button in calendar at (514, 310) on xpath=//button[contains(@class,'react-datepicker__navigation react-datepicker__n
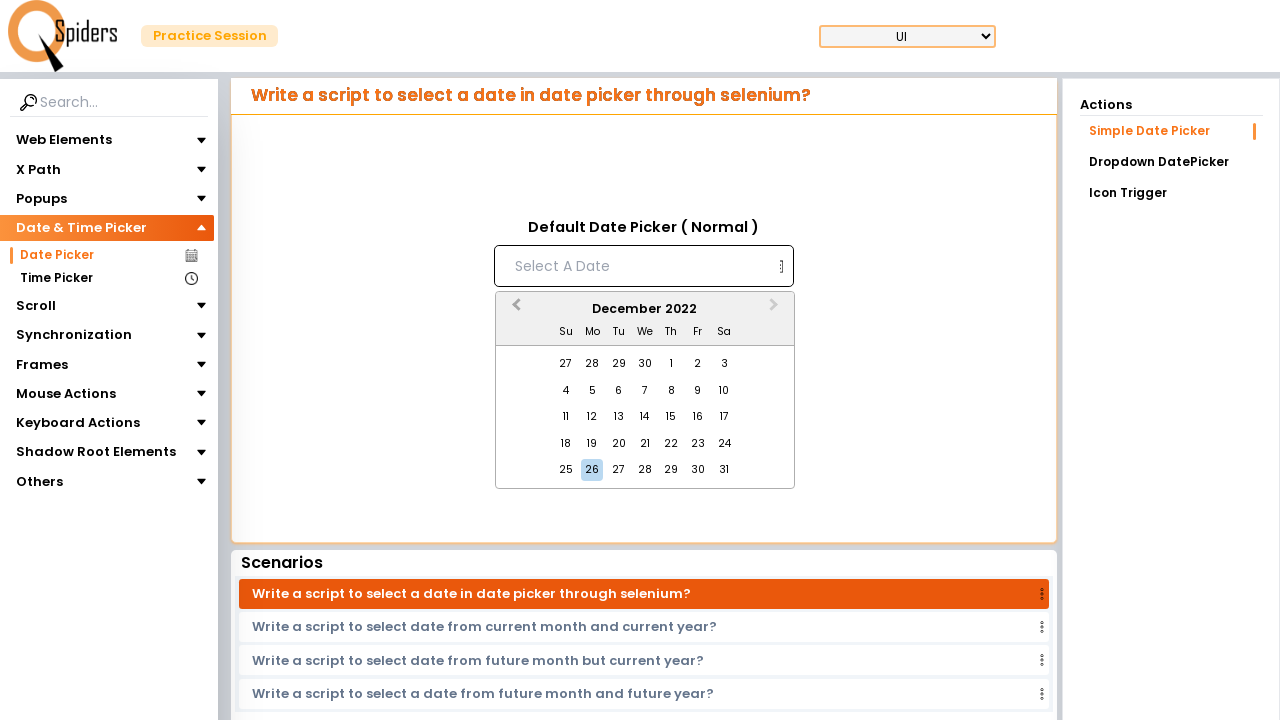

Waited for calendar to update after navigation
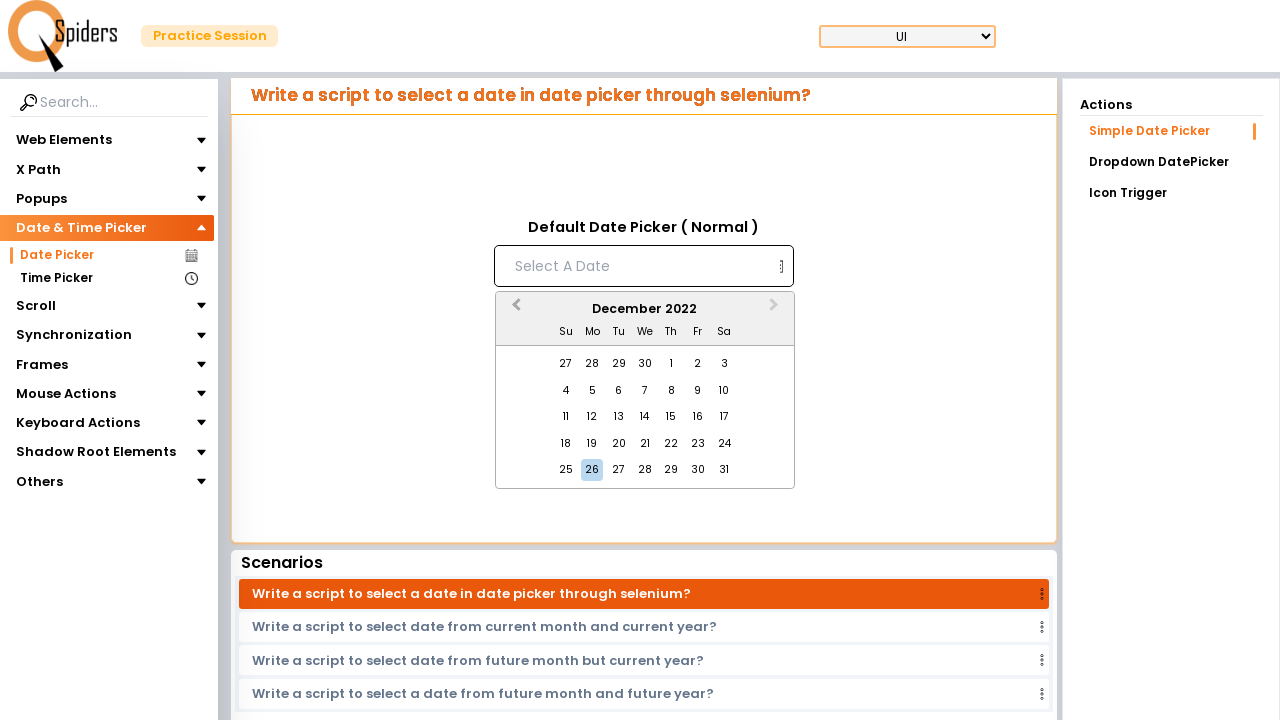

Clicked previous month navigation button in calendar at (514, 310) on xpath=//button[contains(@class,'react-datepicker__navigation react-datepicker__n
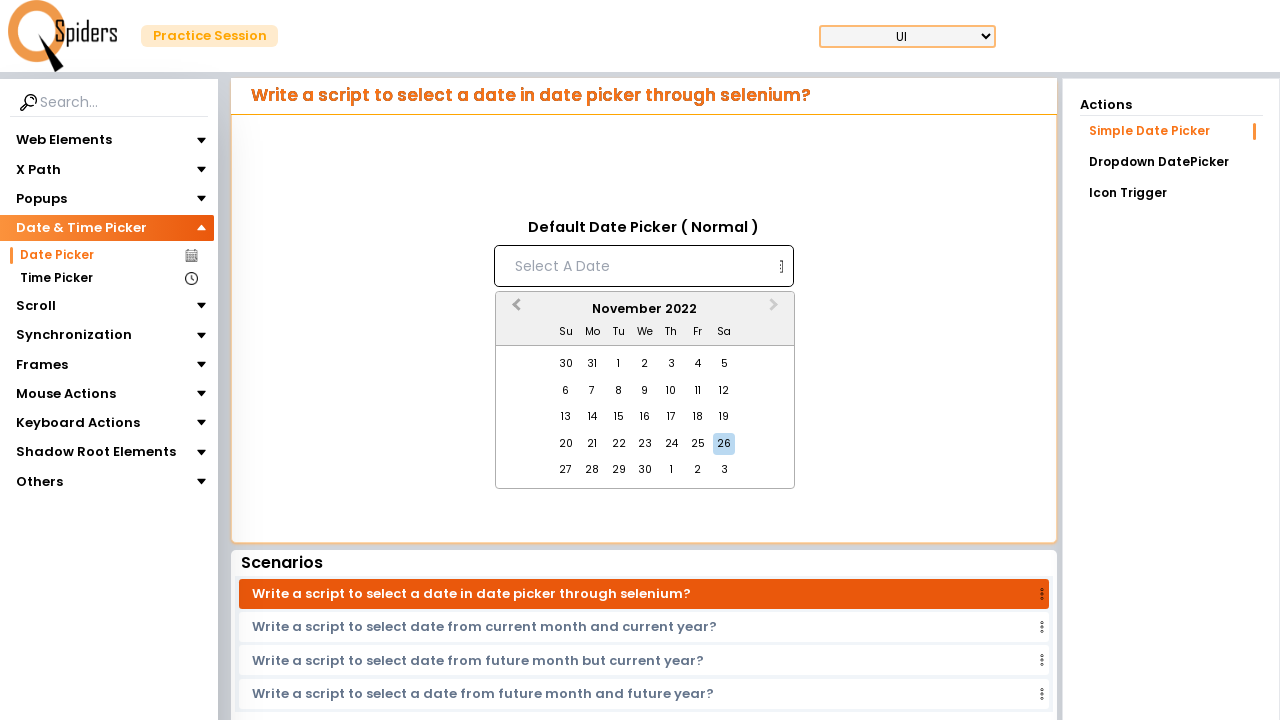

Waited for calendar to update after navigation
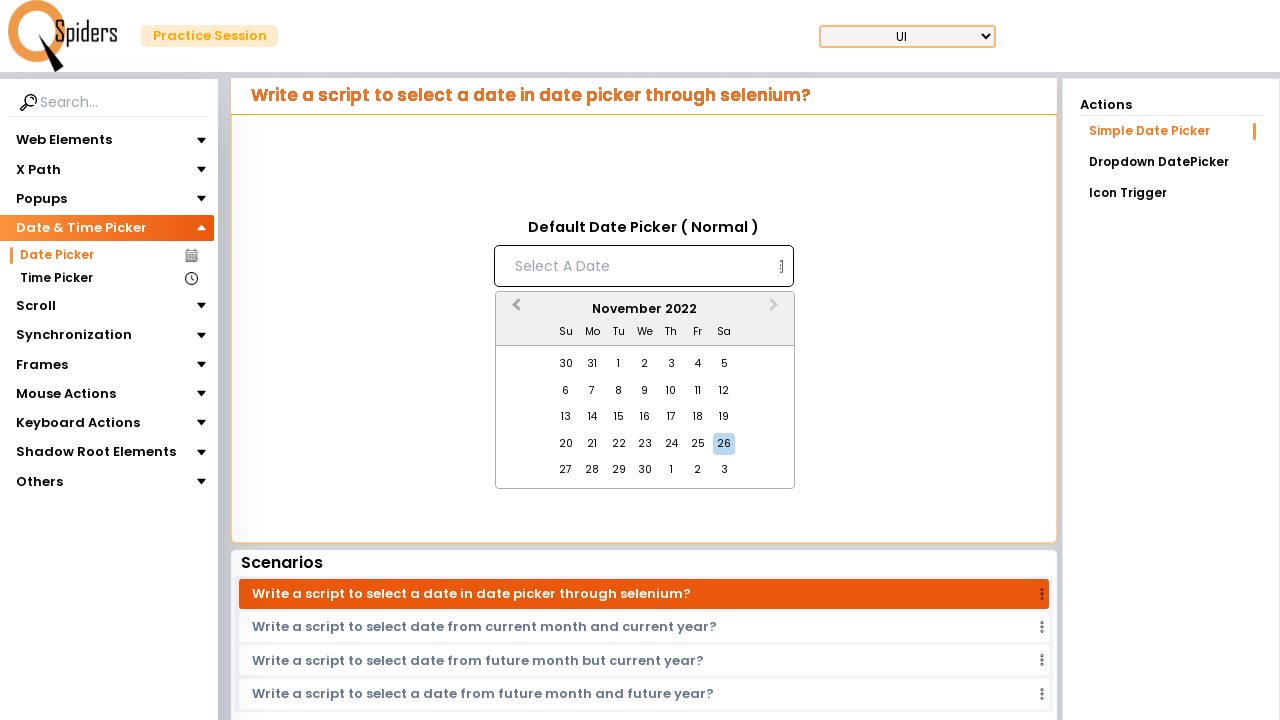

Clicked previous month navigation button in calendar at (514, 310) on xpath=//button[contains(@class,'react-datepicker__navigation react-datepicker__n
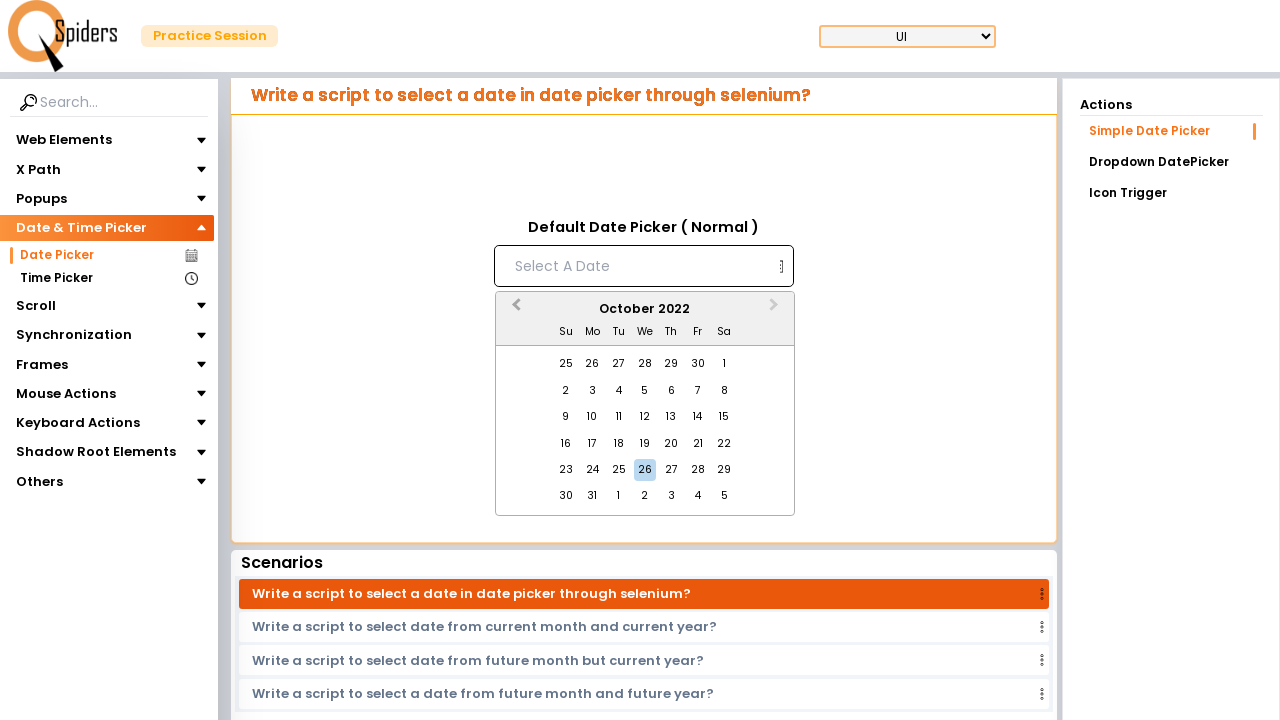

Waited for calendar to update after navigation
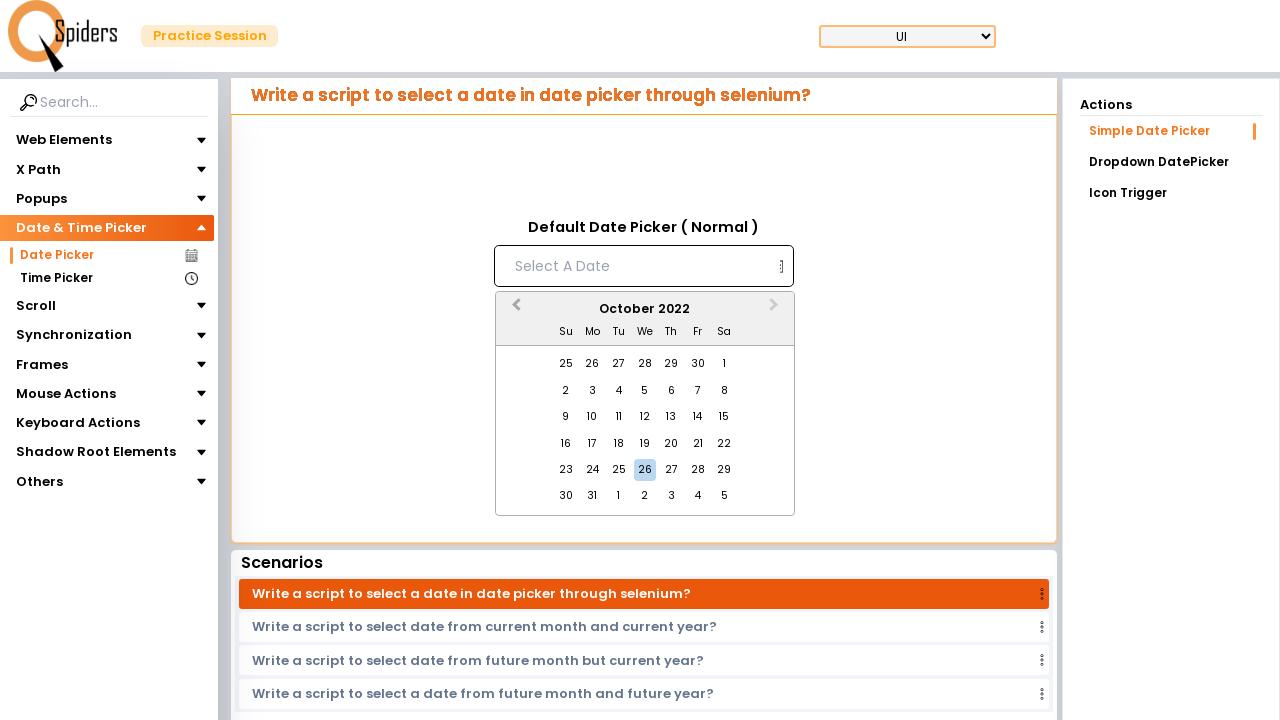

Clicked previous month navigation button in calendar at (514, 310) on xpath=//button[contains(@class,'react-datepicker__navigation react-datepicker__n
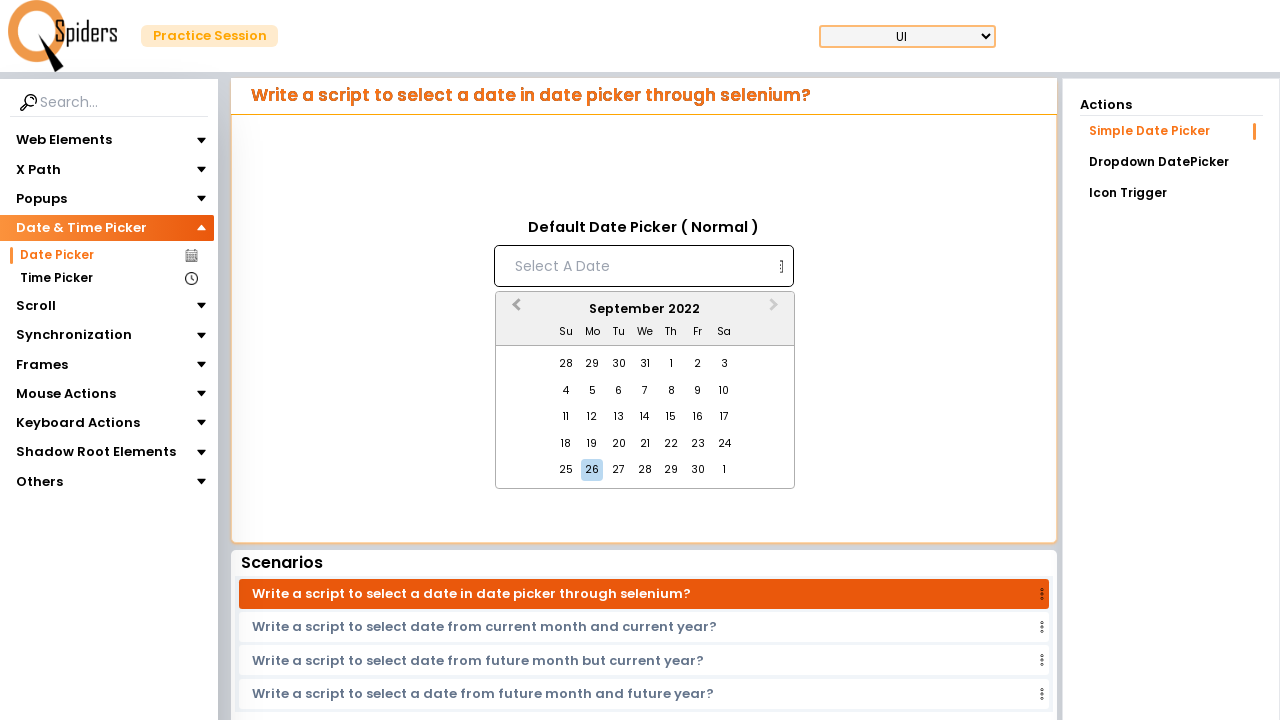

Waited for calendar to update after navigation
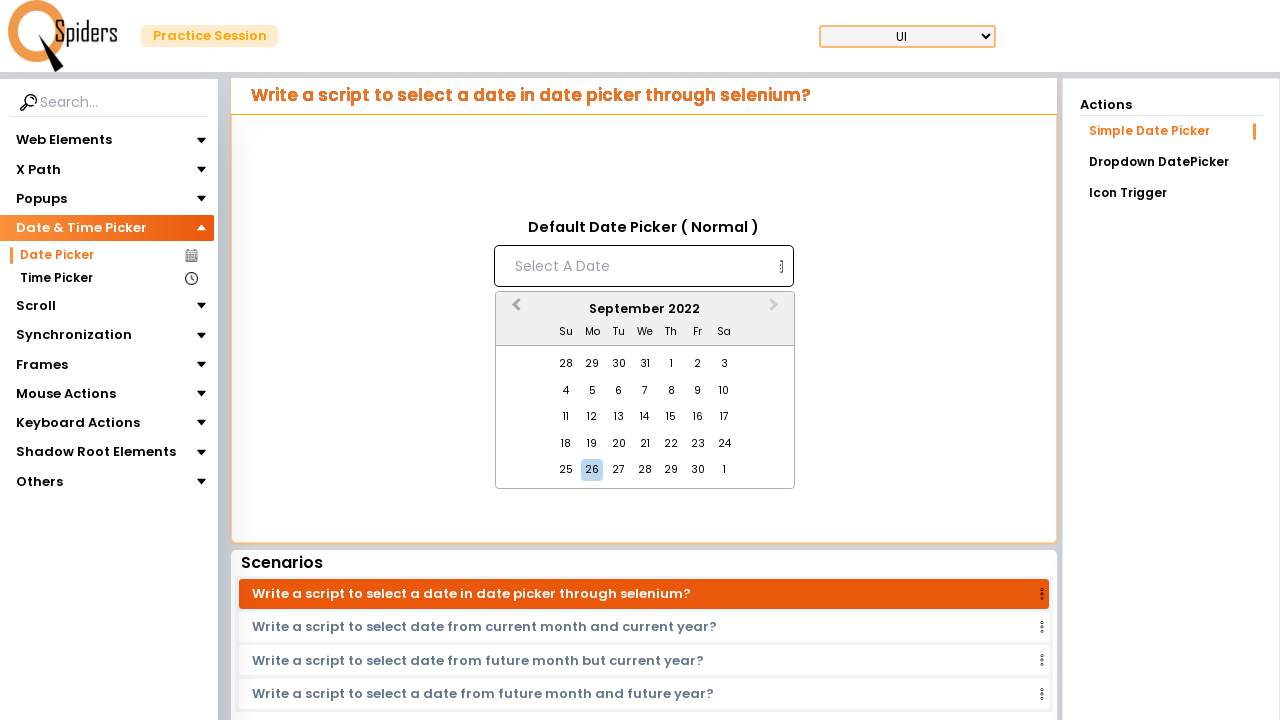

Clicked previous month navigation button in calendar at (514, 310) on xpath=//button[contains(@class,'react-datepicker__navigation react-datepicker__n
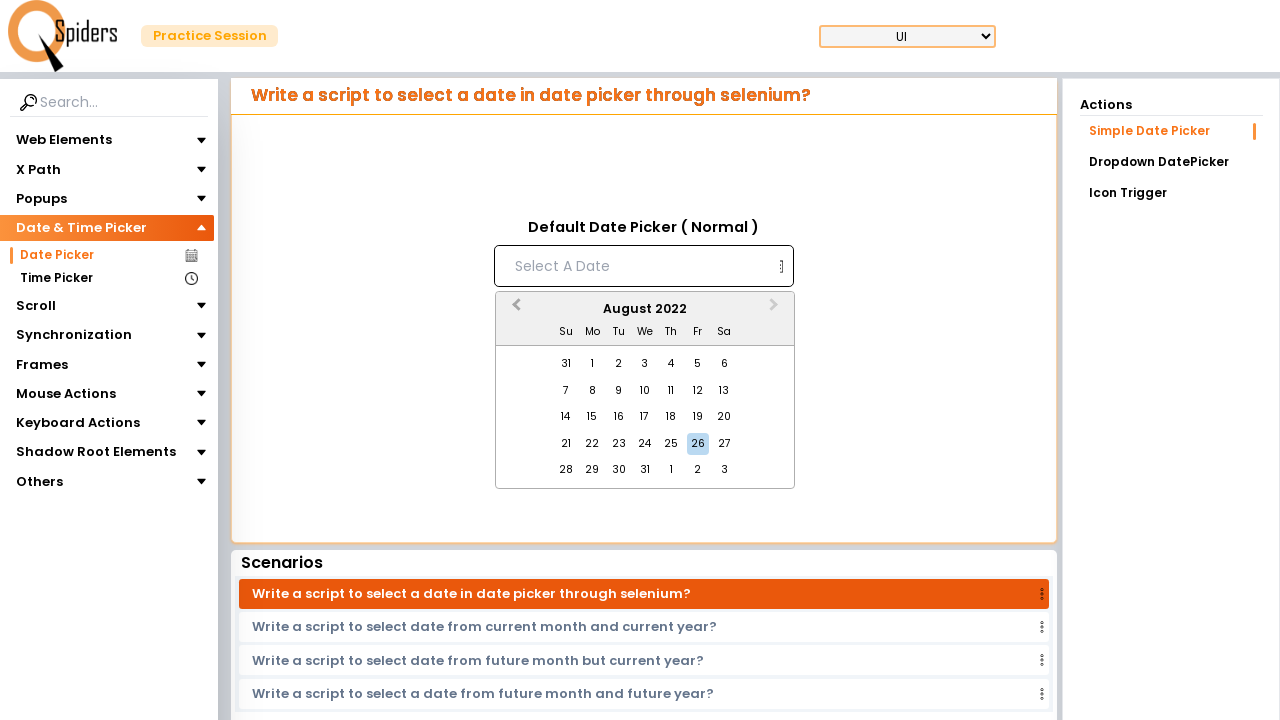

Waited for calendar to update after navigation
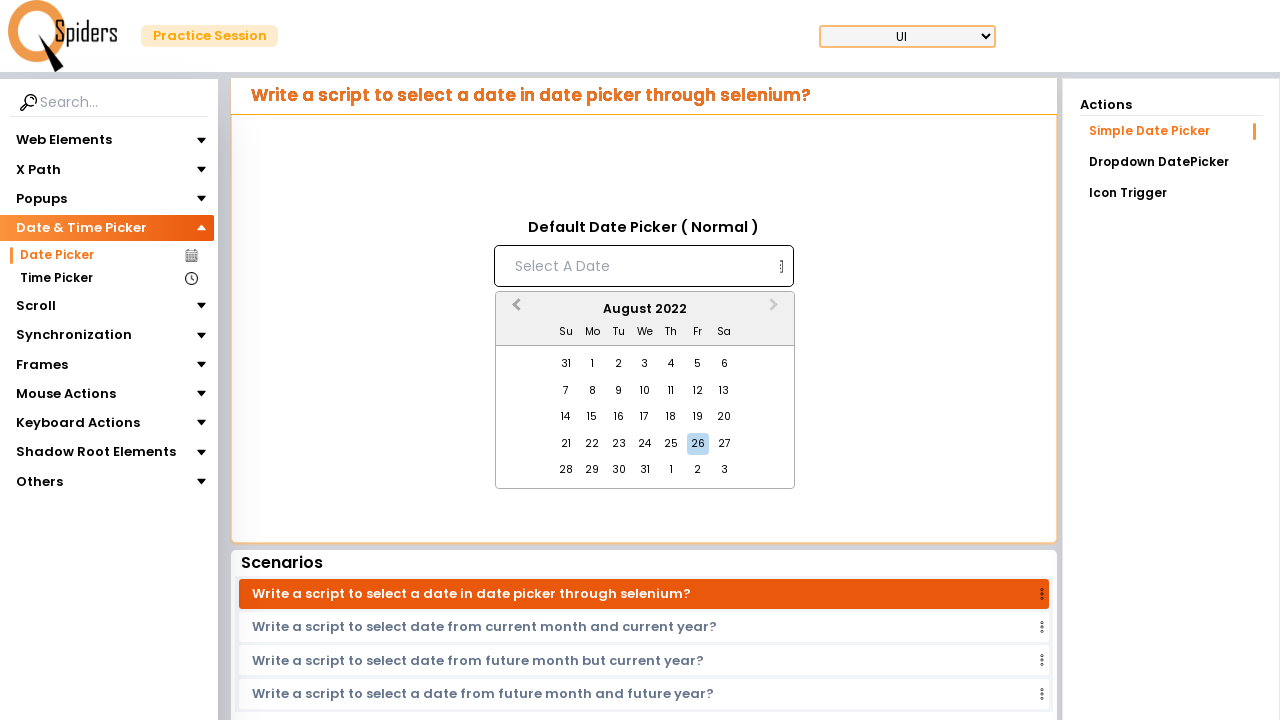

Clicked previous month navigation button in calendar at (514, 310) on xpath=//button[contains(@class,'react-datepicker__navigation react-datepicker__n
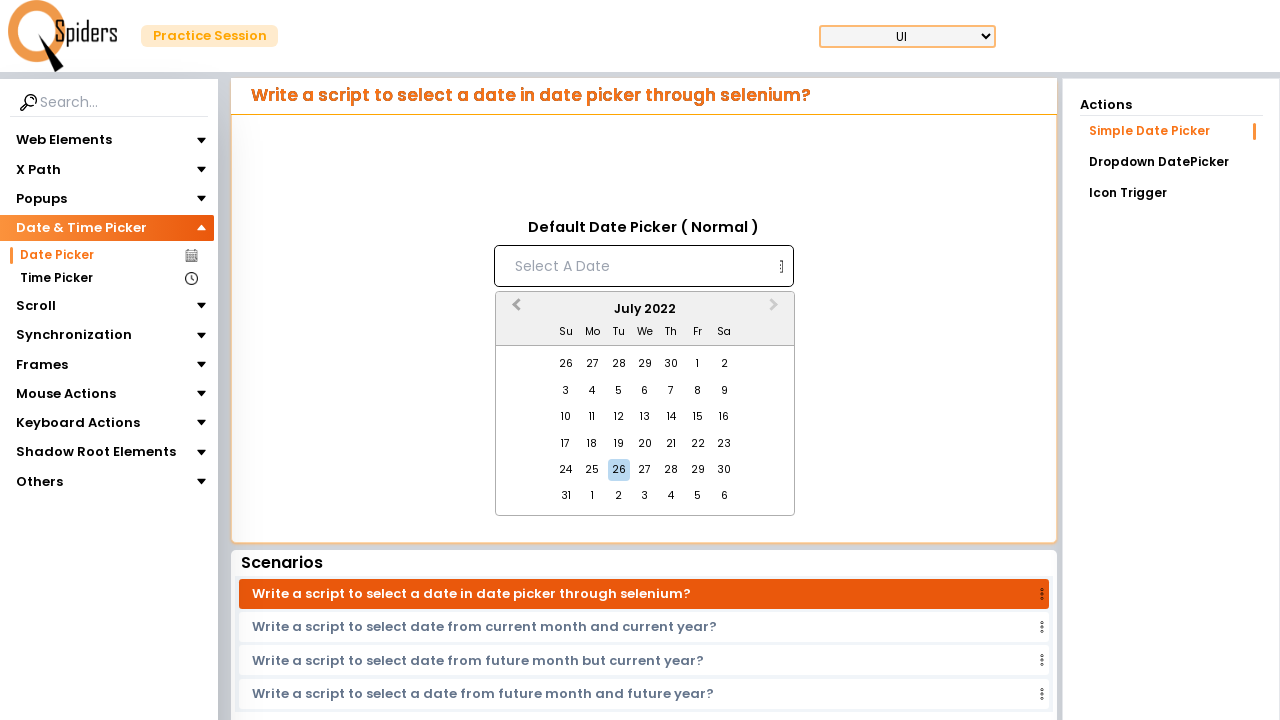

Waited for calendar to update after navigation
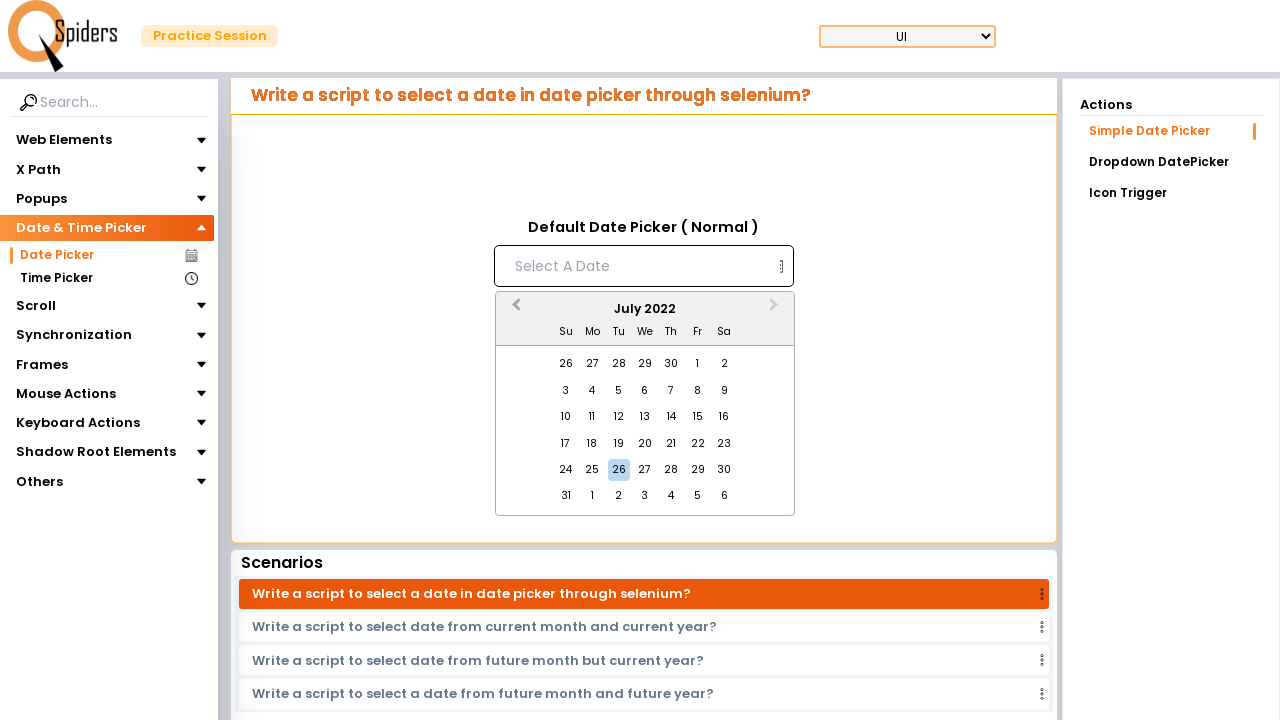

Clicked previous month navigation button in calendar at (514, 310) on xpath=//button[contains(@class,'react-datepicker__navigation react-datepicker__n
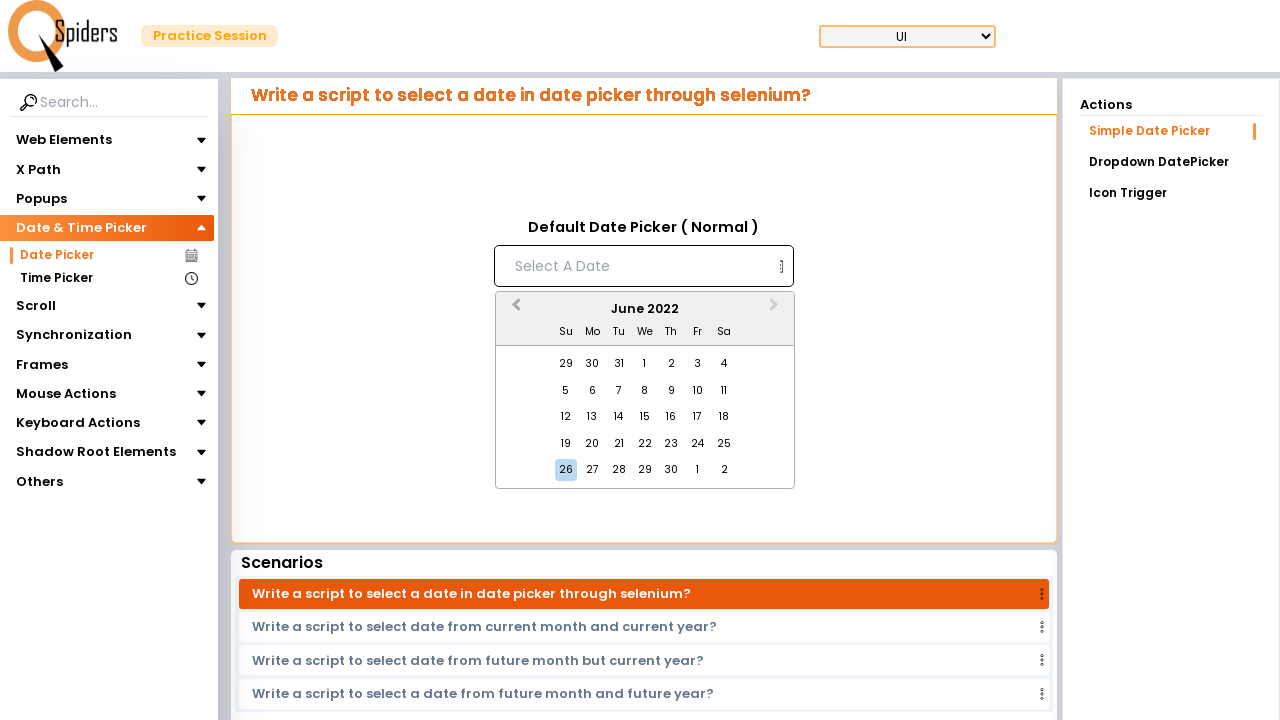

Waited for calendar to update after navigation
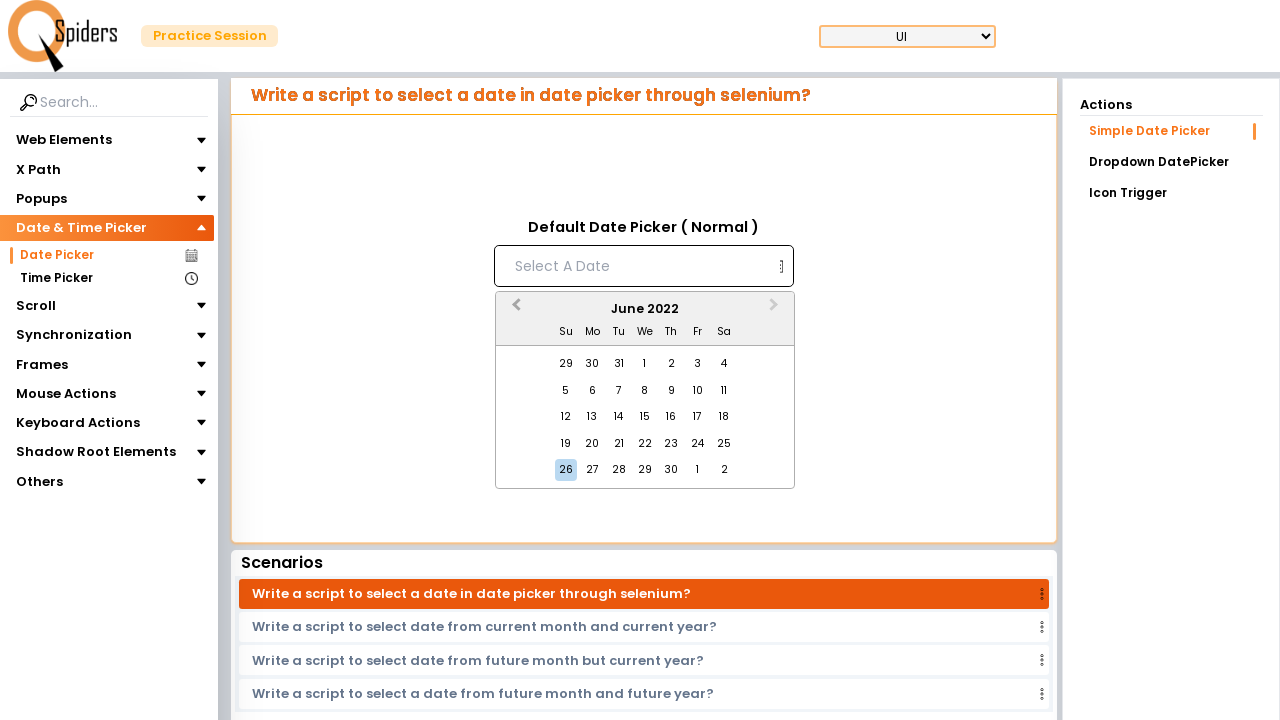

Clicked previous month navigation button in calendar at (514, 310) on xpath=//button[contains(@class,'react-datepicker__navigation react-datepicker__n
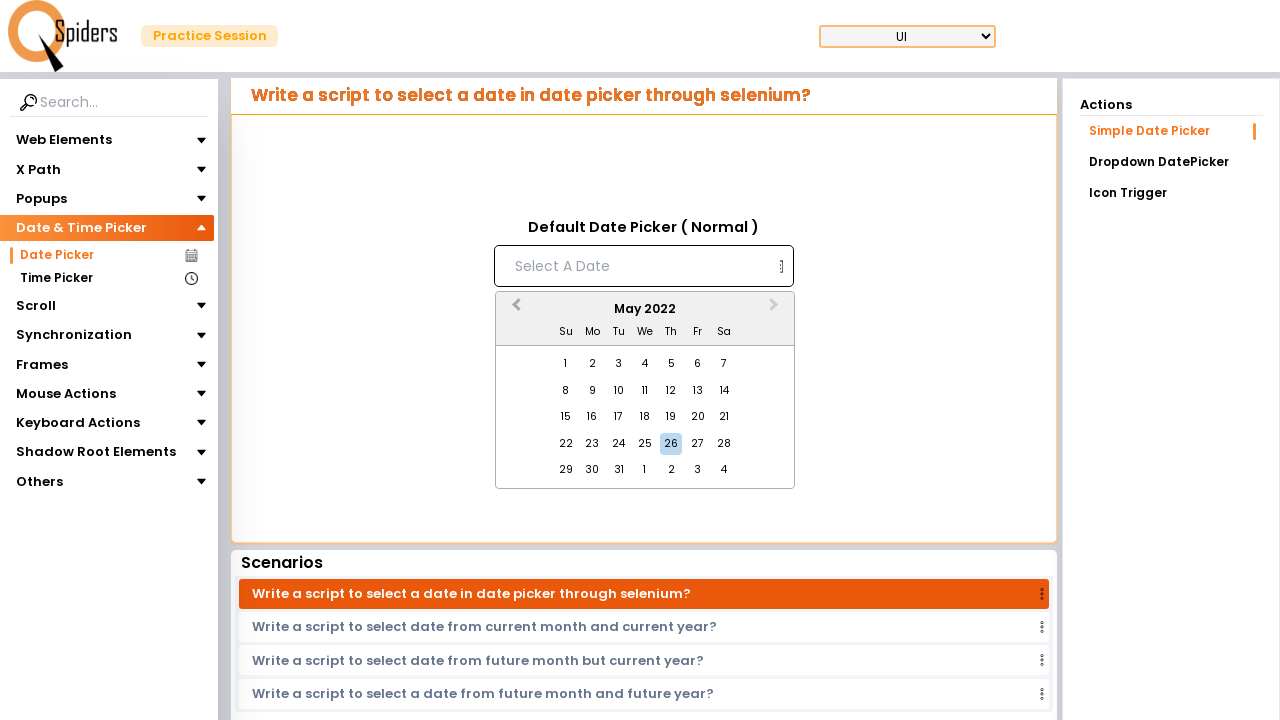

Waited for calendar to update after navigation
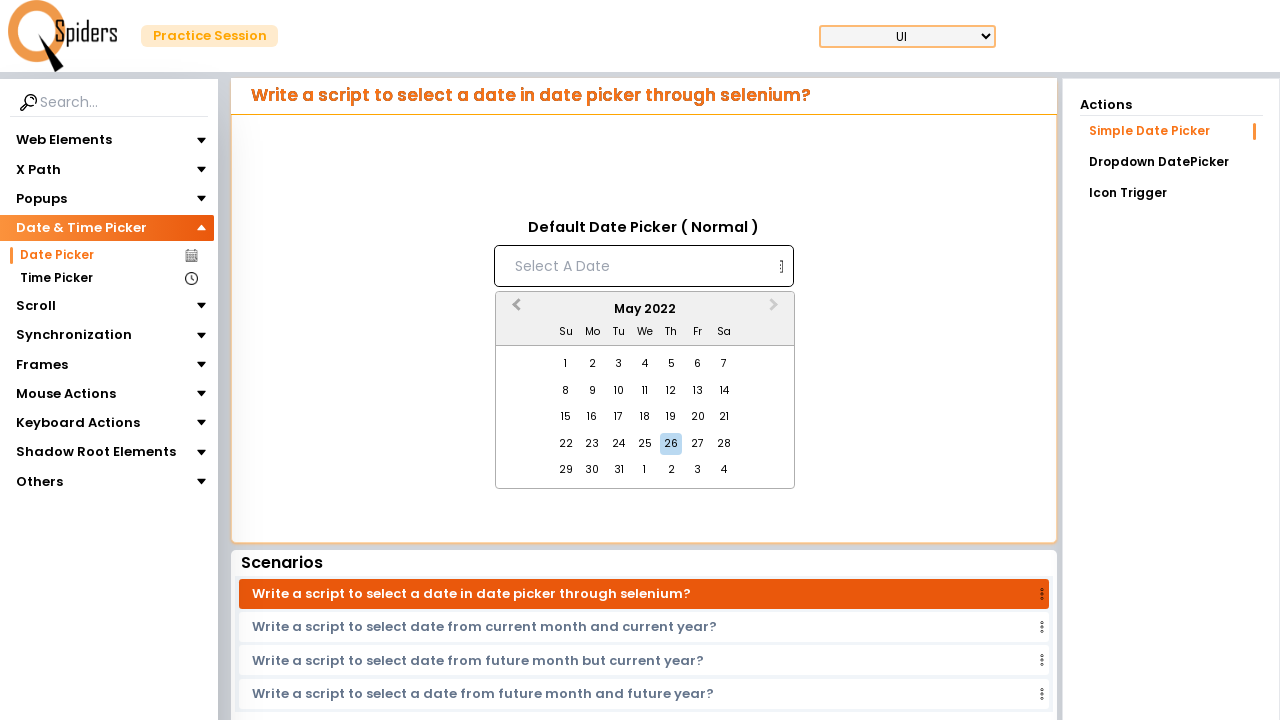

Clicked previous month navigation button in calendar at (514, 310) on xpath=//button[contains(@class,'react-datepicker__navigation react-datepicker__n
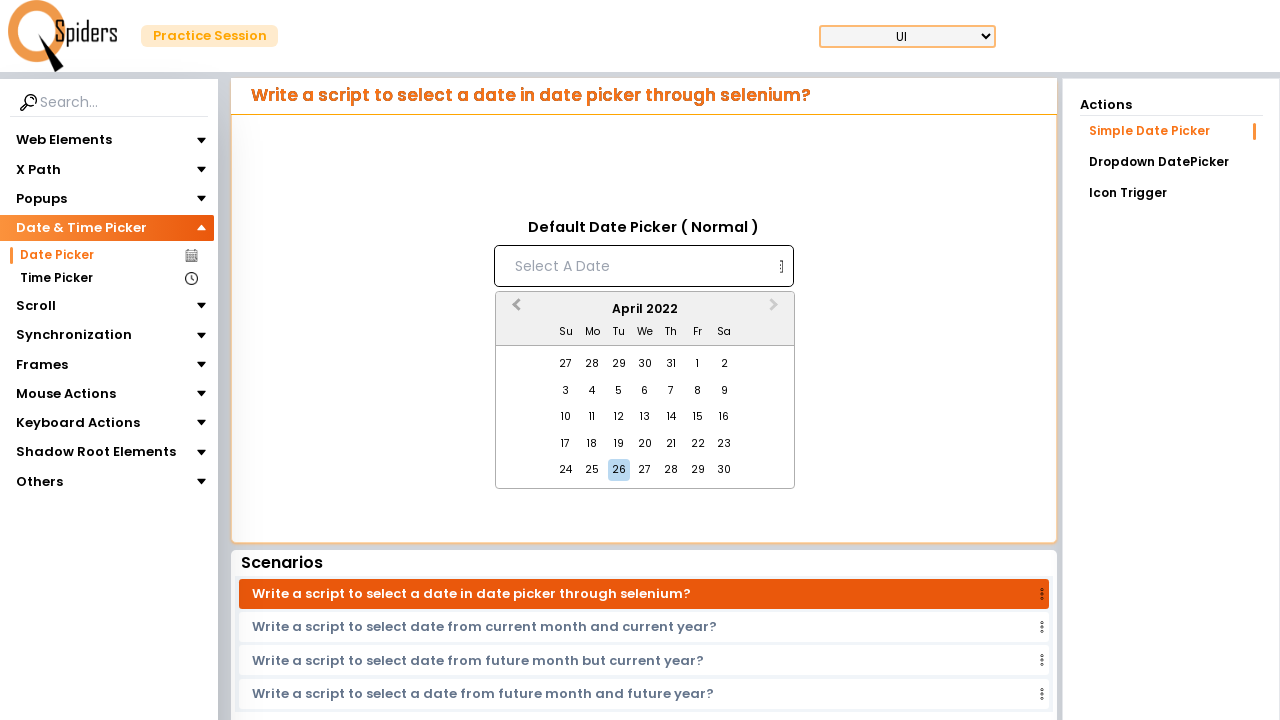

Waited for calendar to update after navigation
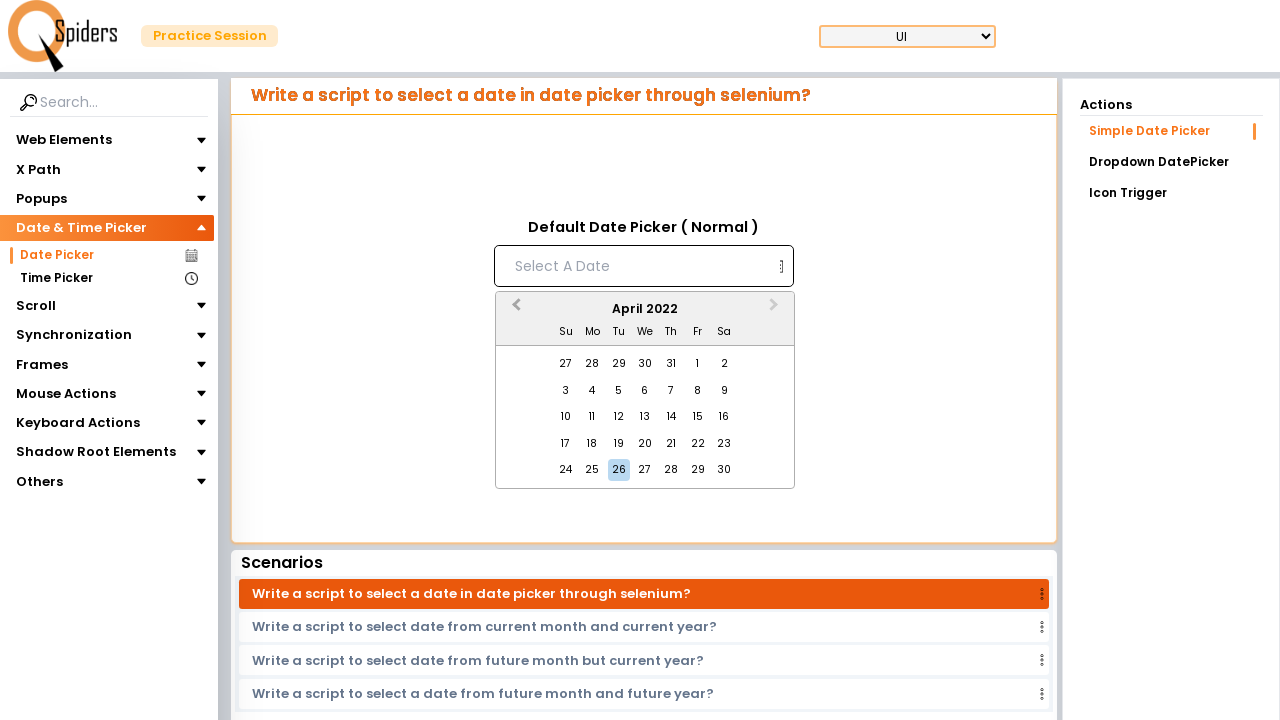

Clicked previous month navigation button in calendar at (514, 310) on xpath=//button[contains(@class,'react-datepicker__navigation react-datepicker__n
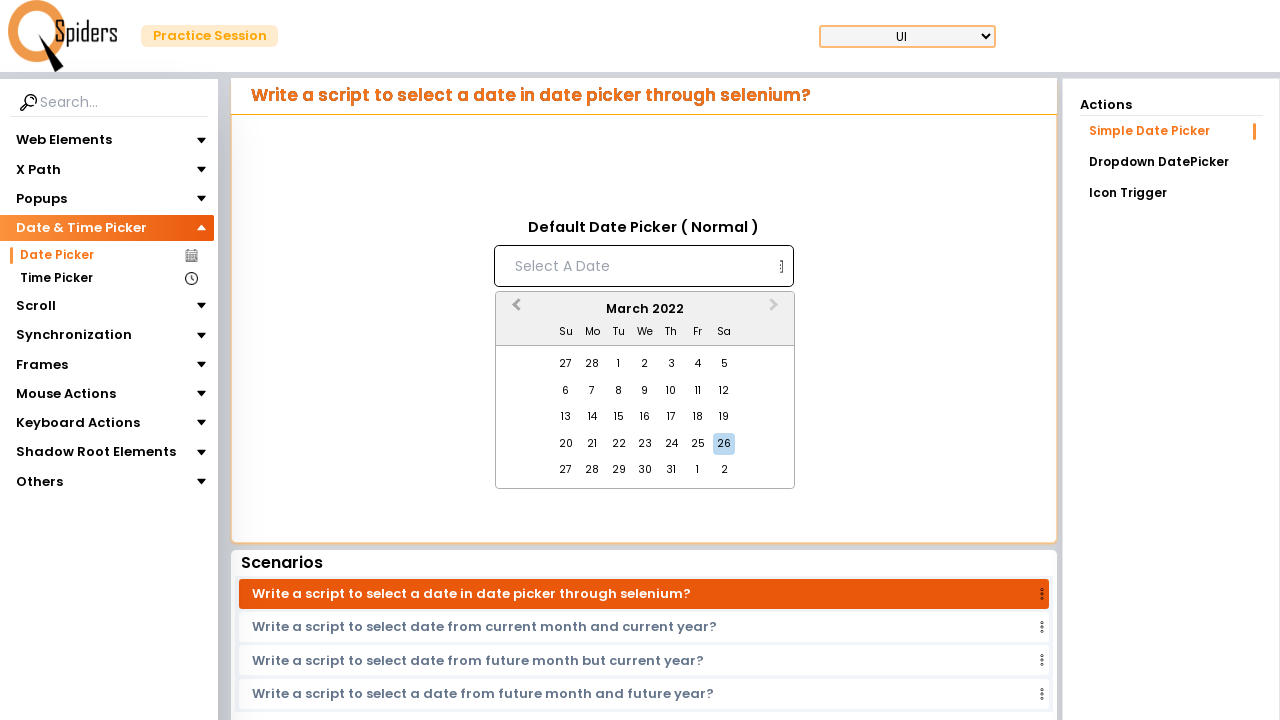

Waited for calendar to update after navigation
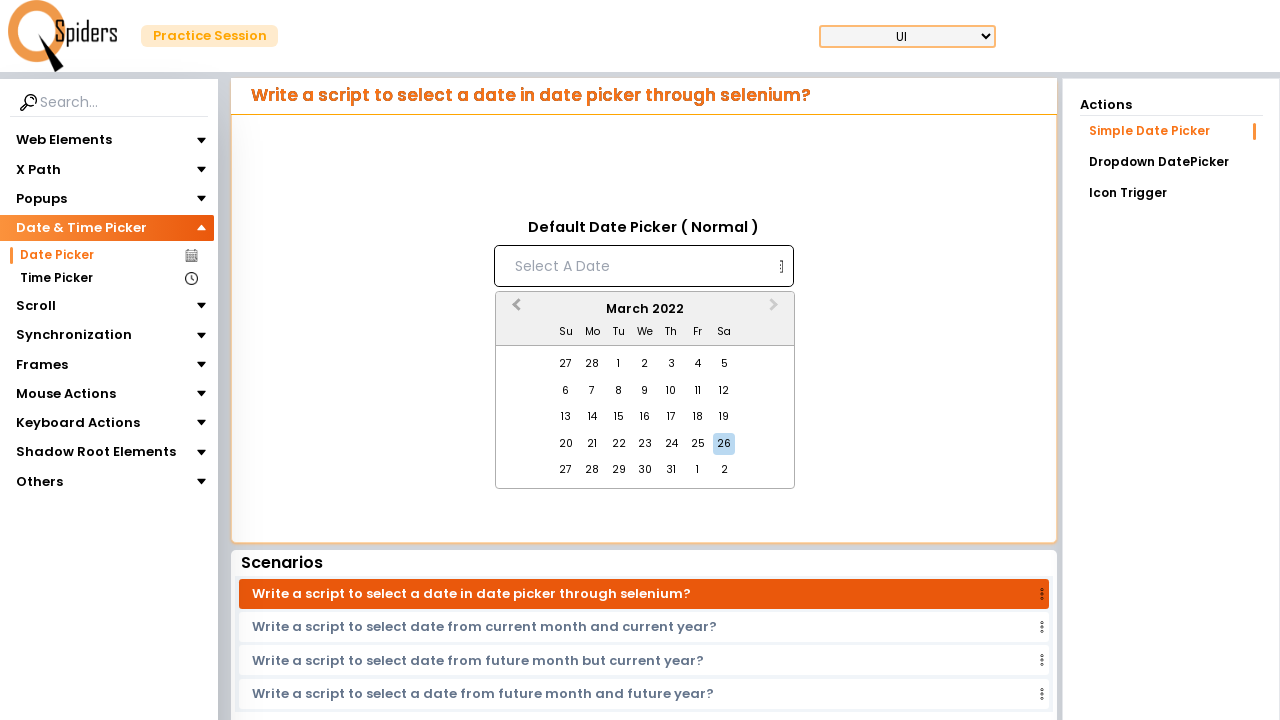

Clicked previous month navigation button in calendar at (514, 310) on xpath=//button[contains(@class,'react-datepicker__navigation react-datepicker__n
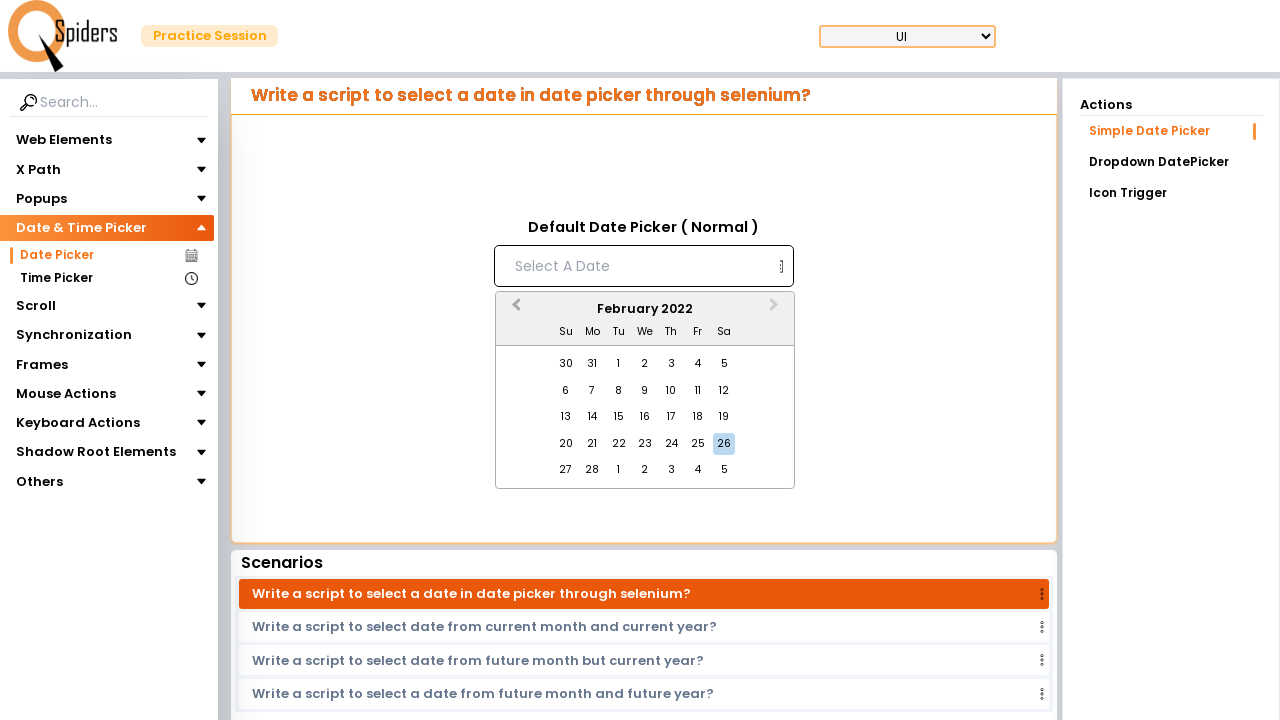

Waited for calendar to update after navigation
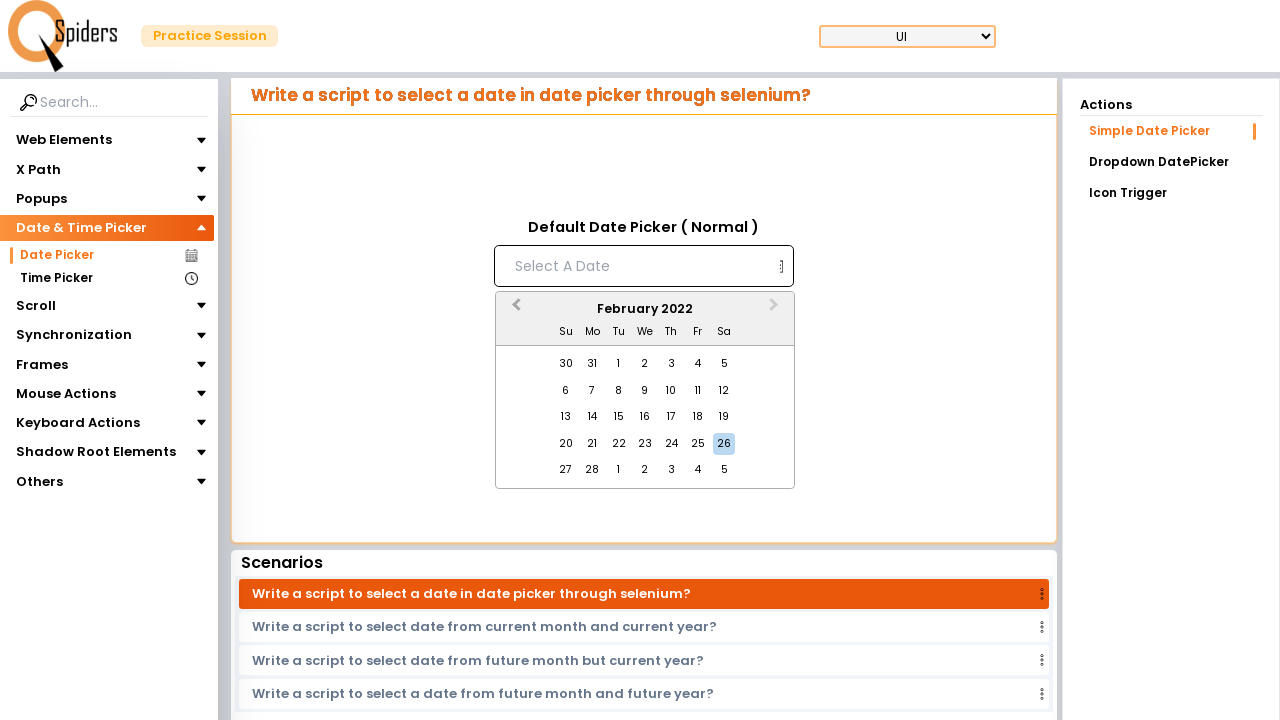

Clicked previous month navigation button in calendar at (514, 310) on xpath=//button[contains(@class,'react-datepicker__navigation react-datepicker__n
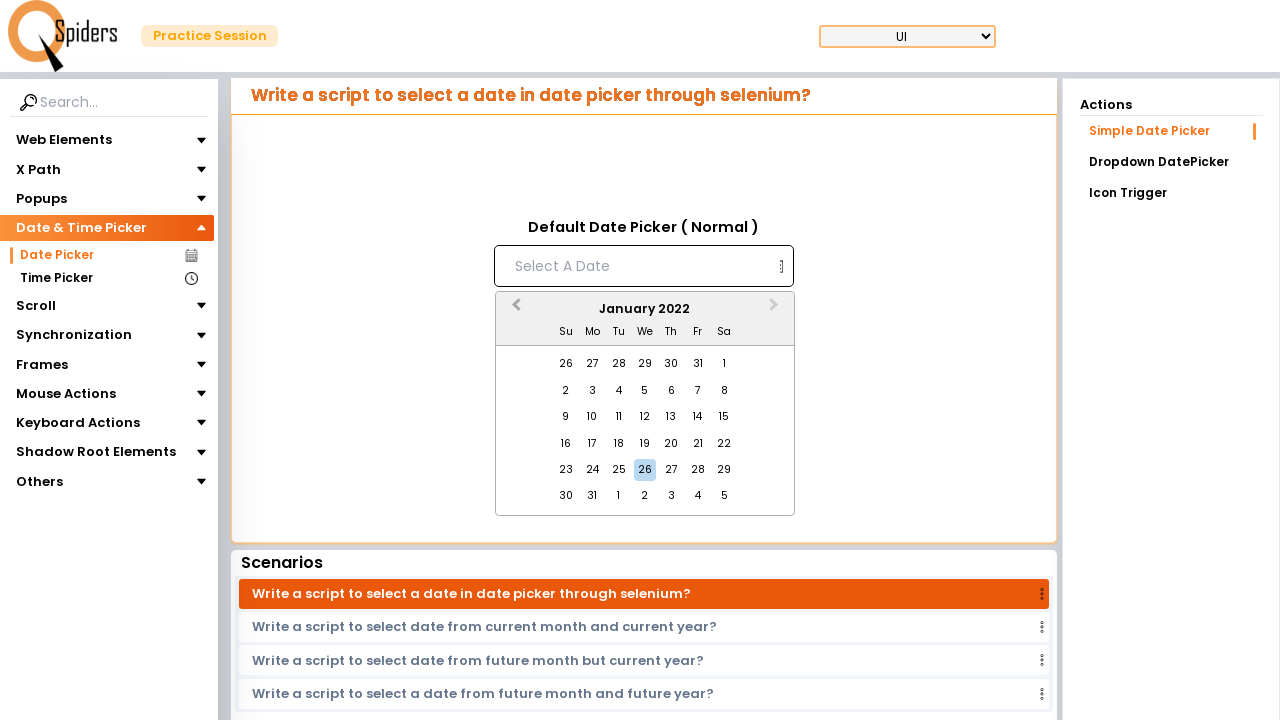

Waited for calendar to update after navigation
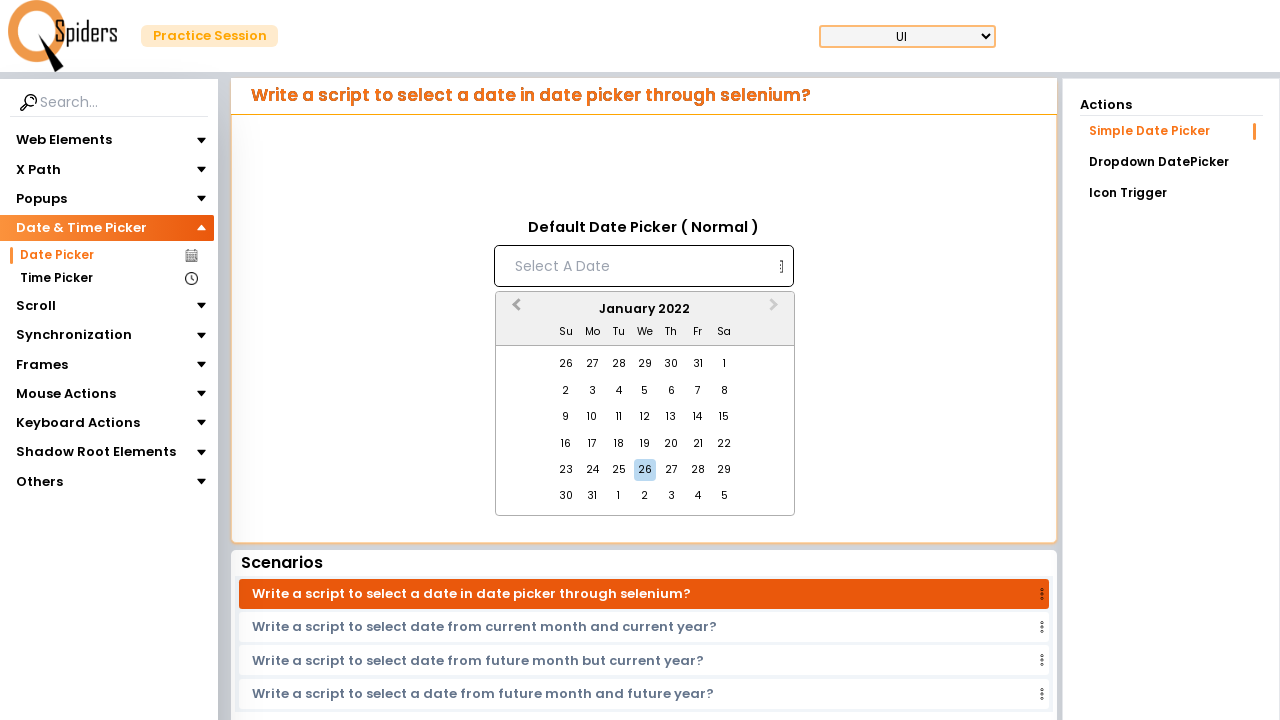

Clicked previous month navigation button in calendar at (514, 310) on xpath=//button[contains(@class,'react-datepicker__navigation react-datepicker__n
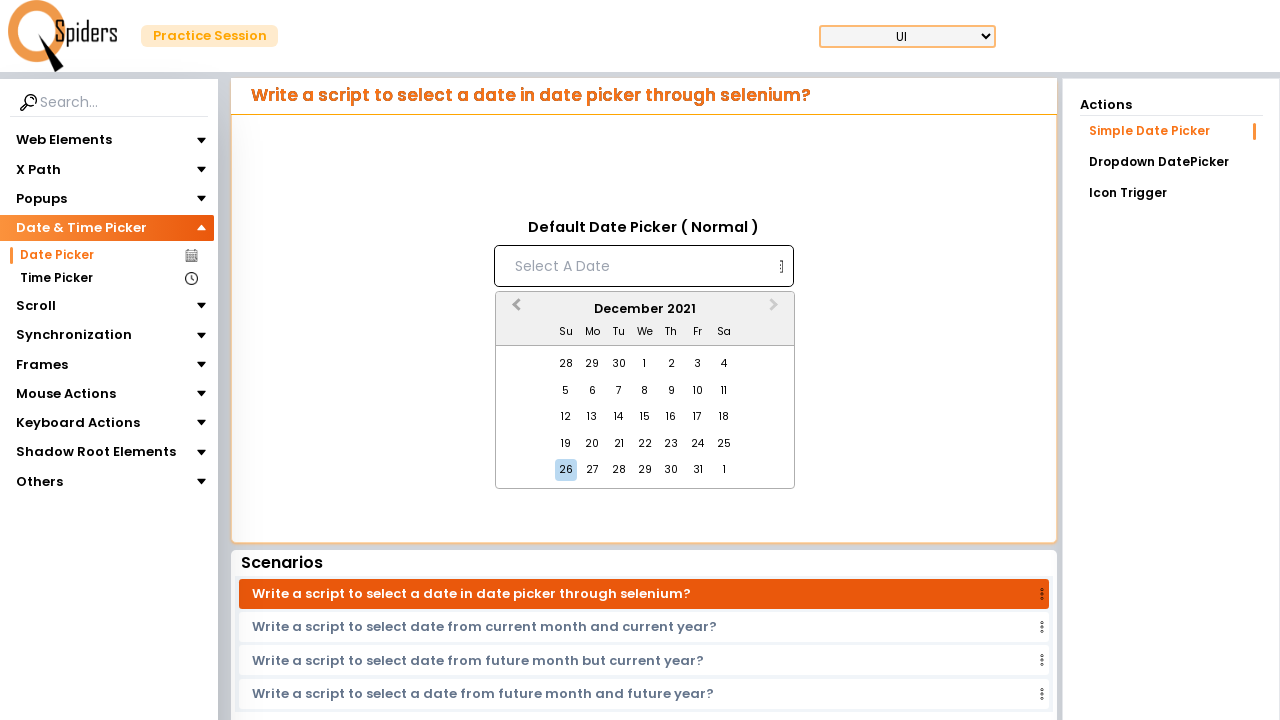

Waited for calendar to update after navigation
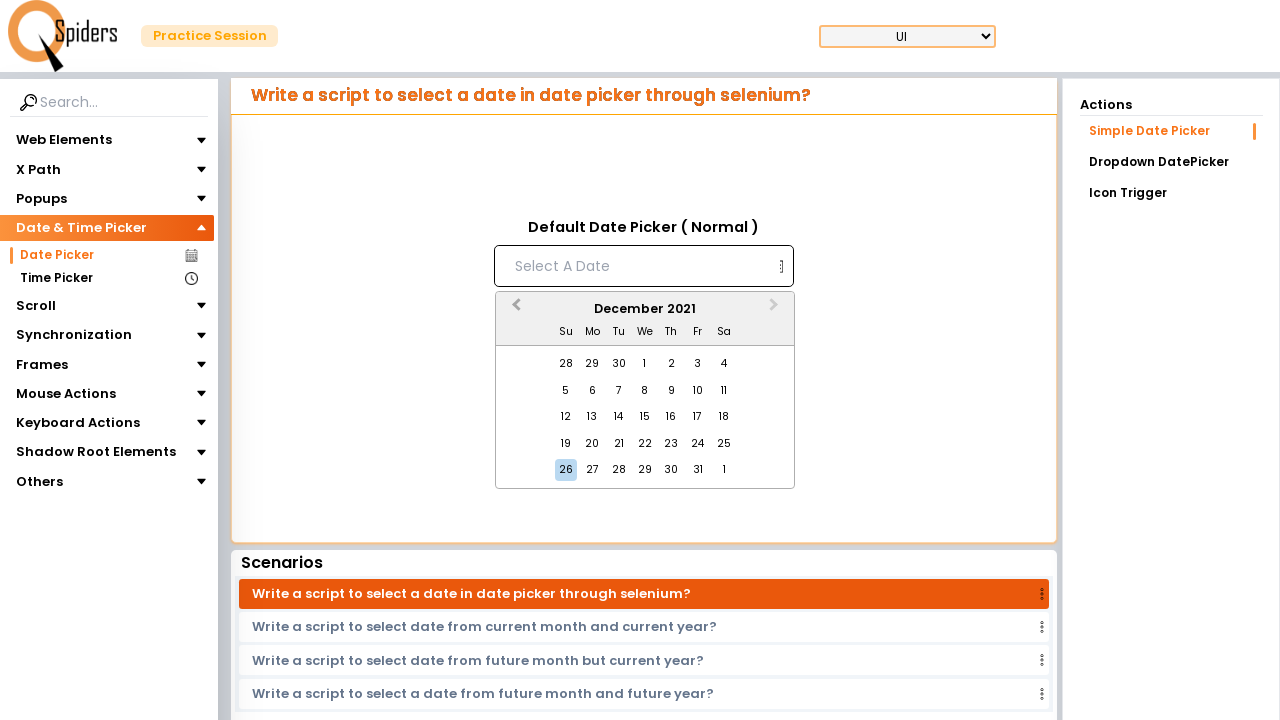

Clicked previous month navigation button in calendar at (514, 310) on xpath=//button[contains(@class,'react-datepicker__navigation react-datepicker__n
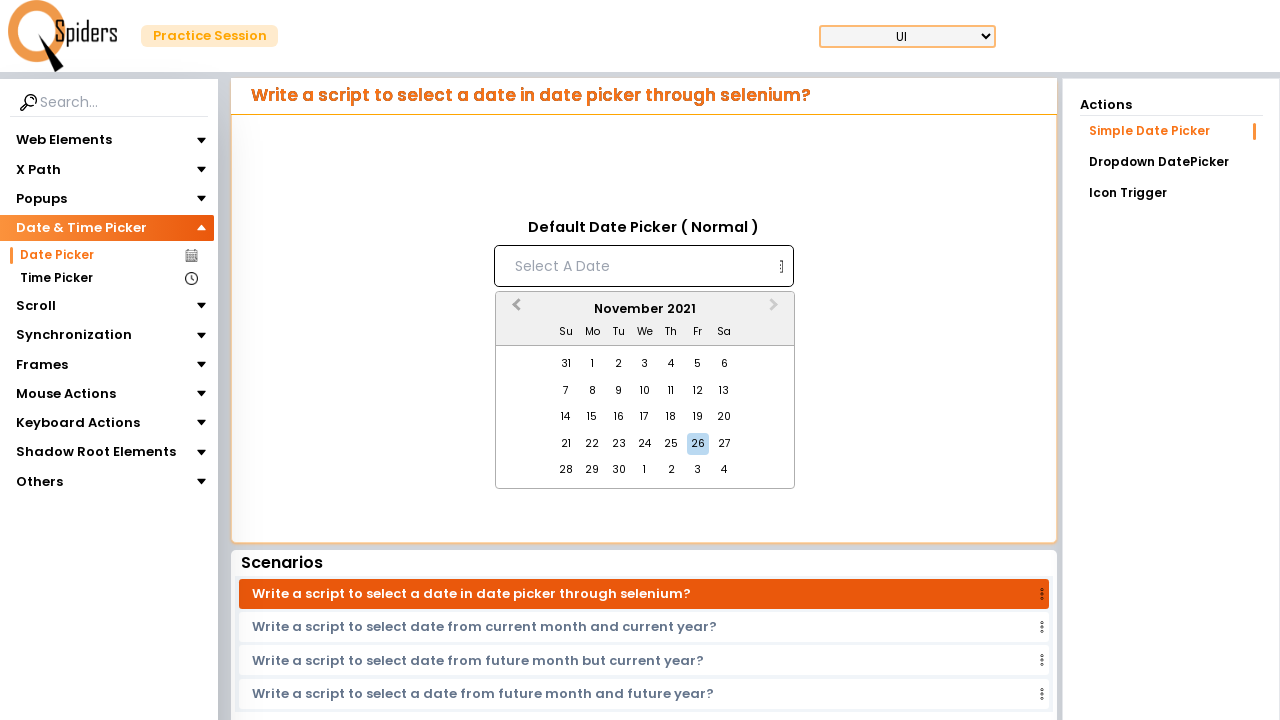

Waited for calendar to update after navigation
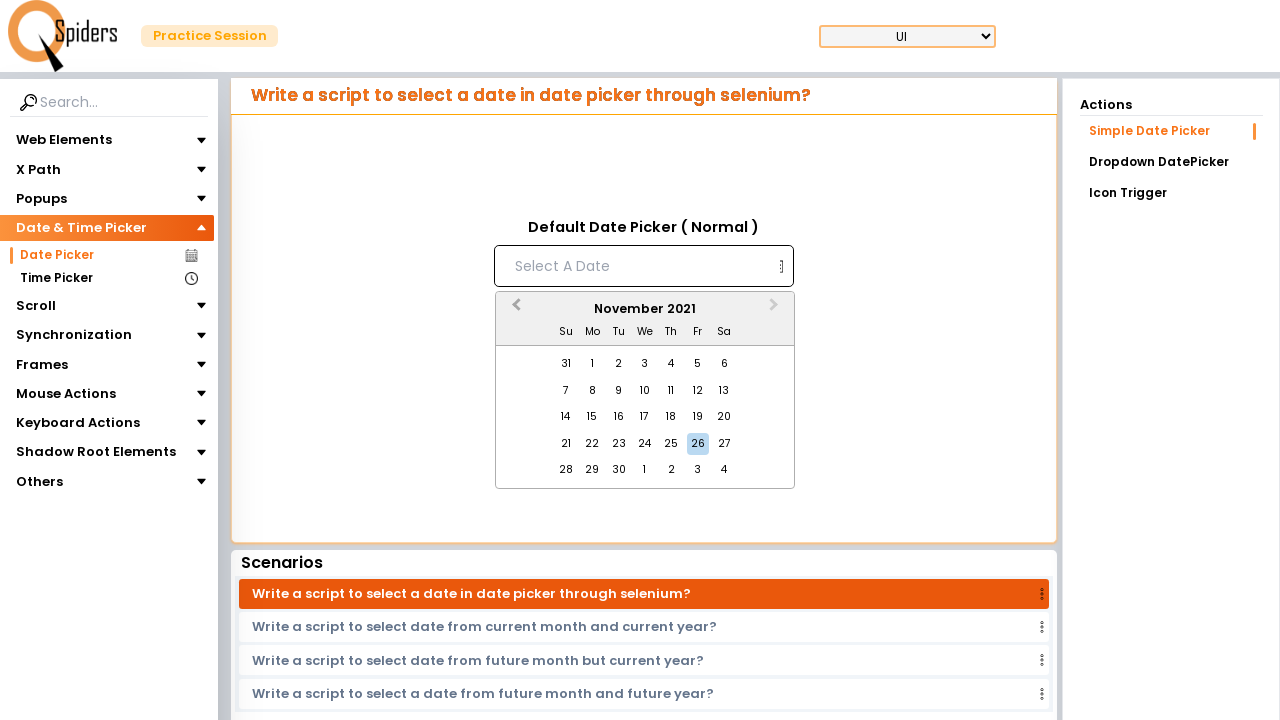

Clicked previous month navigation button in calendar at (514, 310) on xpath=//button[contains(@class,'react-datepicker__navigation react-datepicker__n
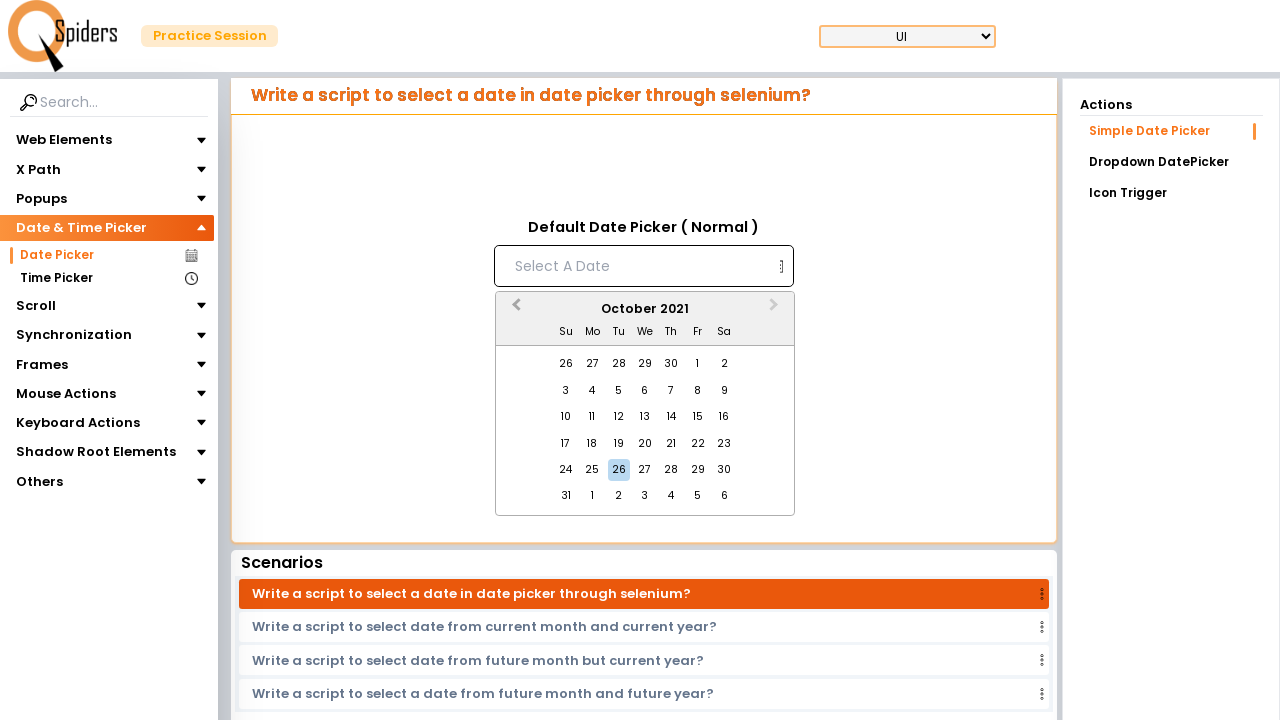

Waited for calendar to update after navigation
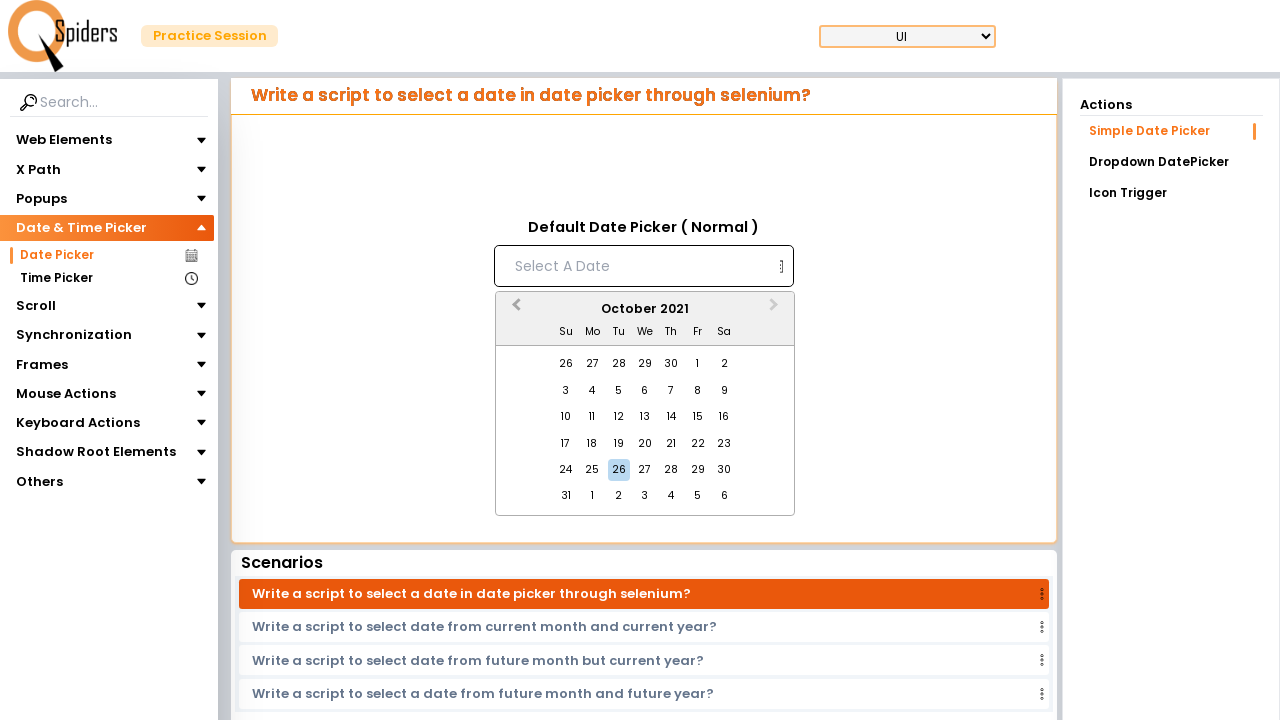

Clicked previous month navigation button in calendar at (514, 310) on xpath=//button[contains(@class,'react-datepicker__navigation react-datepicker__n
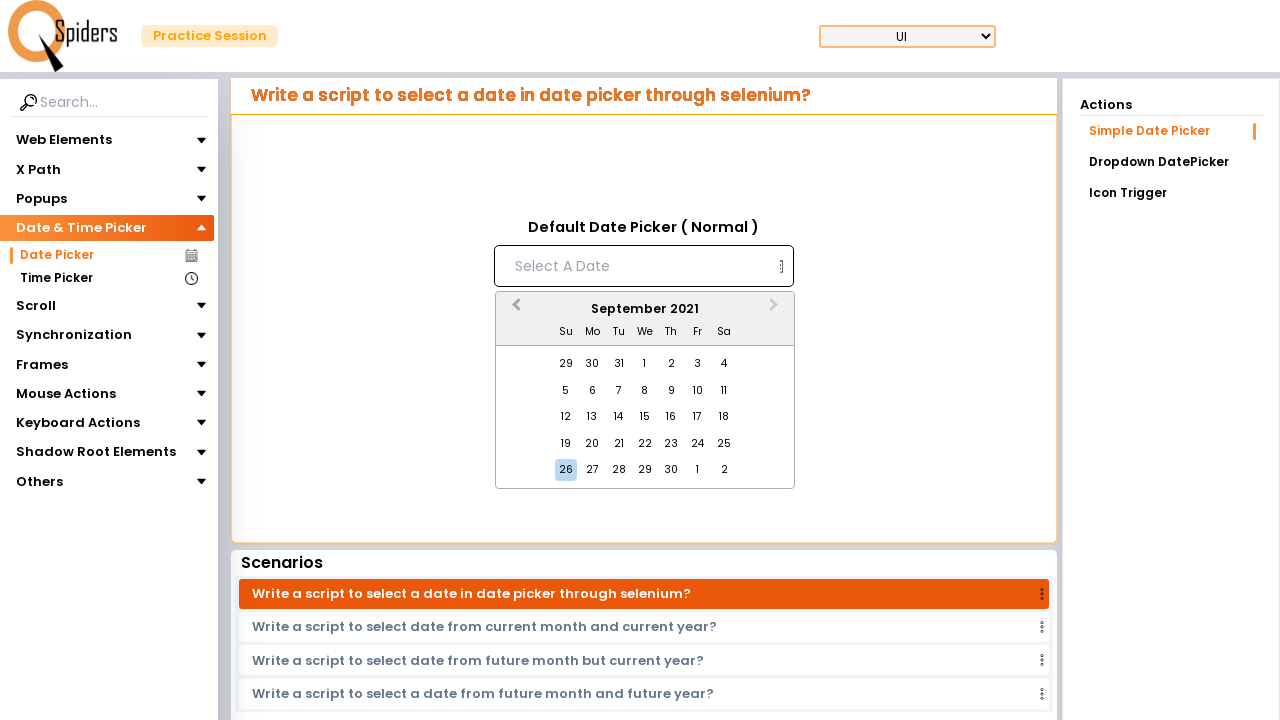

Waited for calendar to update after navigation
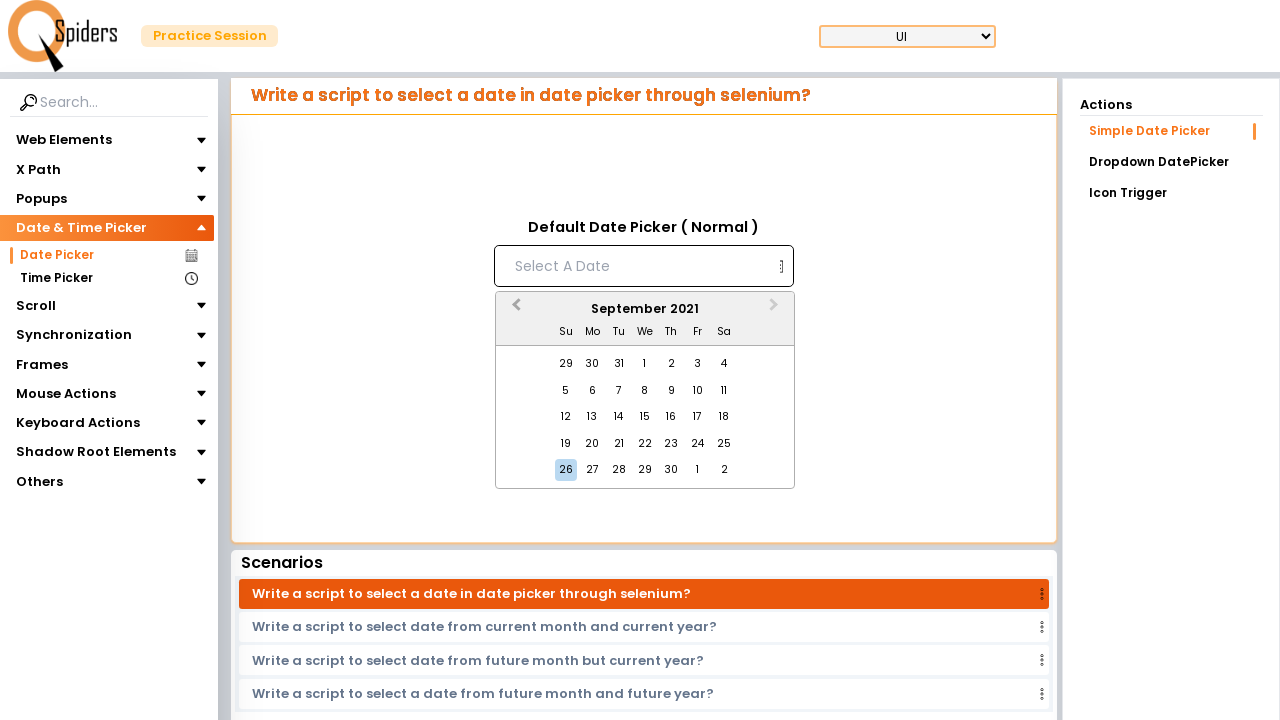

Clicked previous month navigation button in calendar at (514, 310) on xpath=//button[contains(@class,'react-datepicker__navigation react-datepicker__n
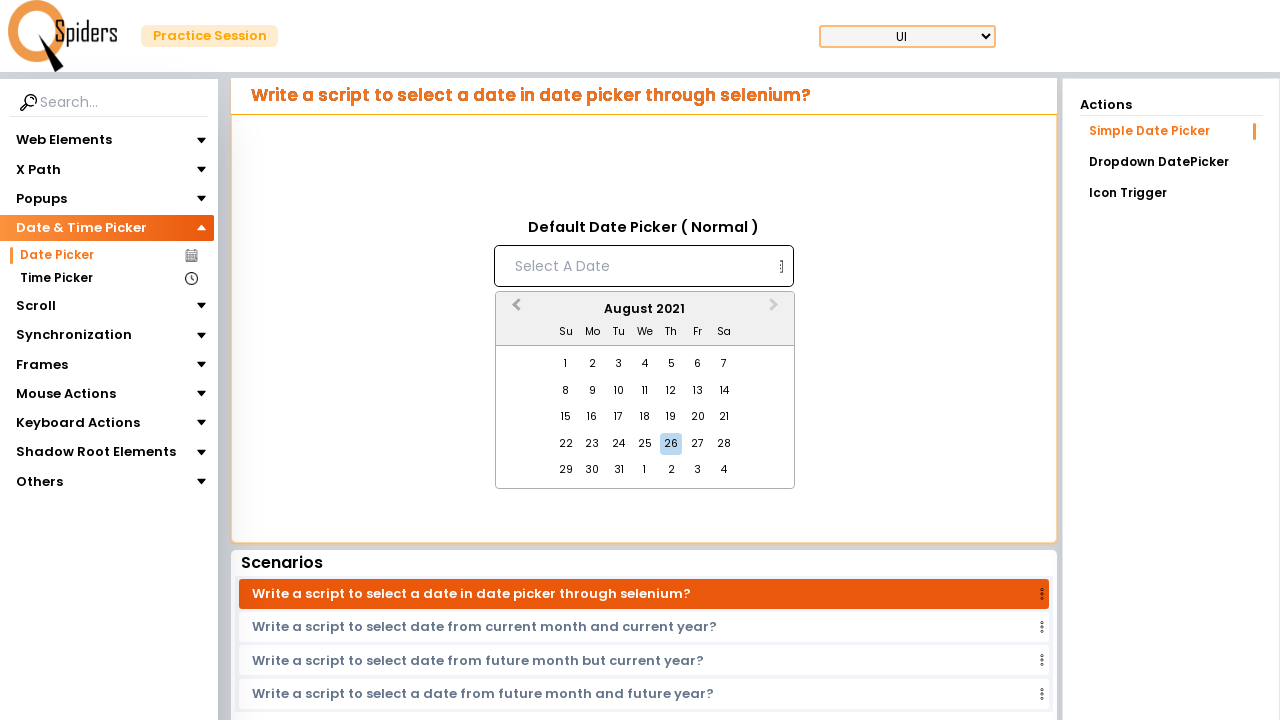

Waited for calendar to update after navigation
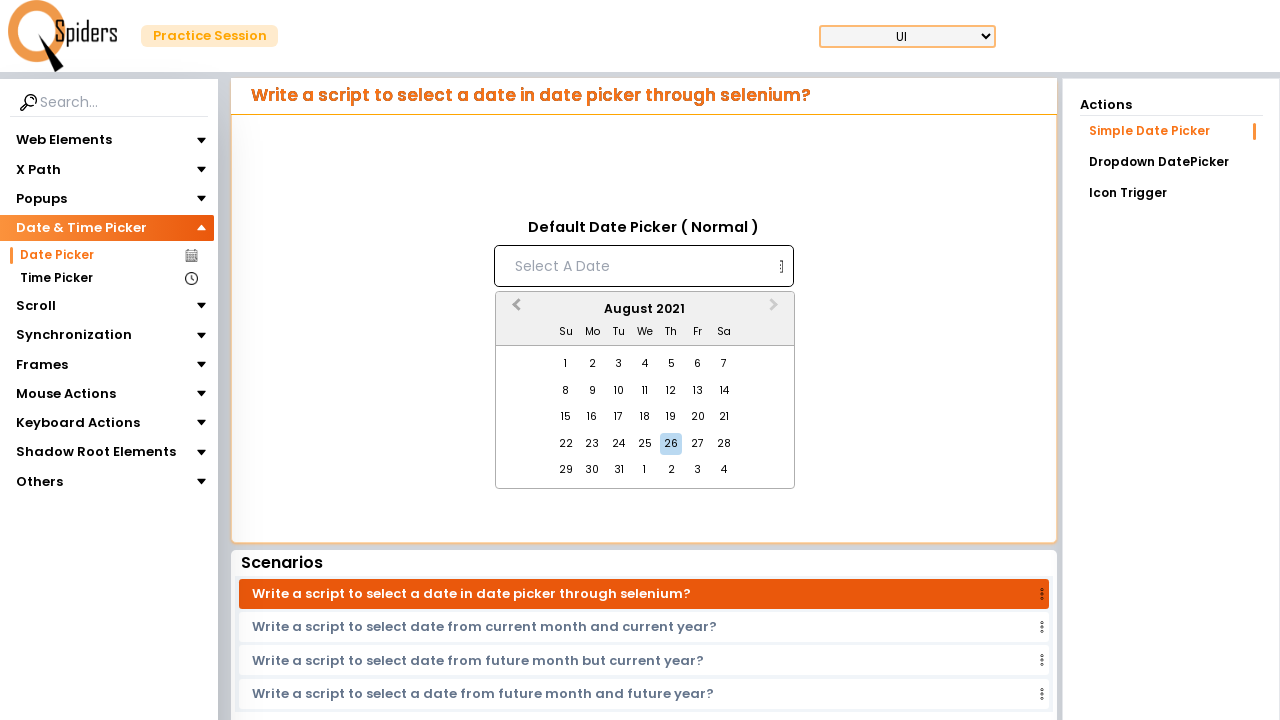

Clicked previous month navigation button in calendar at (514, 310) on xpath=//button[contains(@class,'react-datepicker__navigation react-datepicker__n
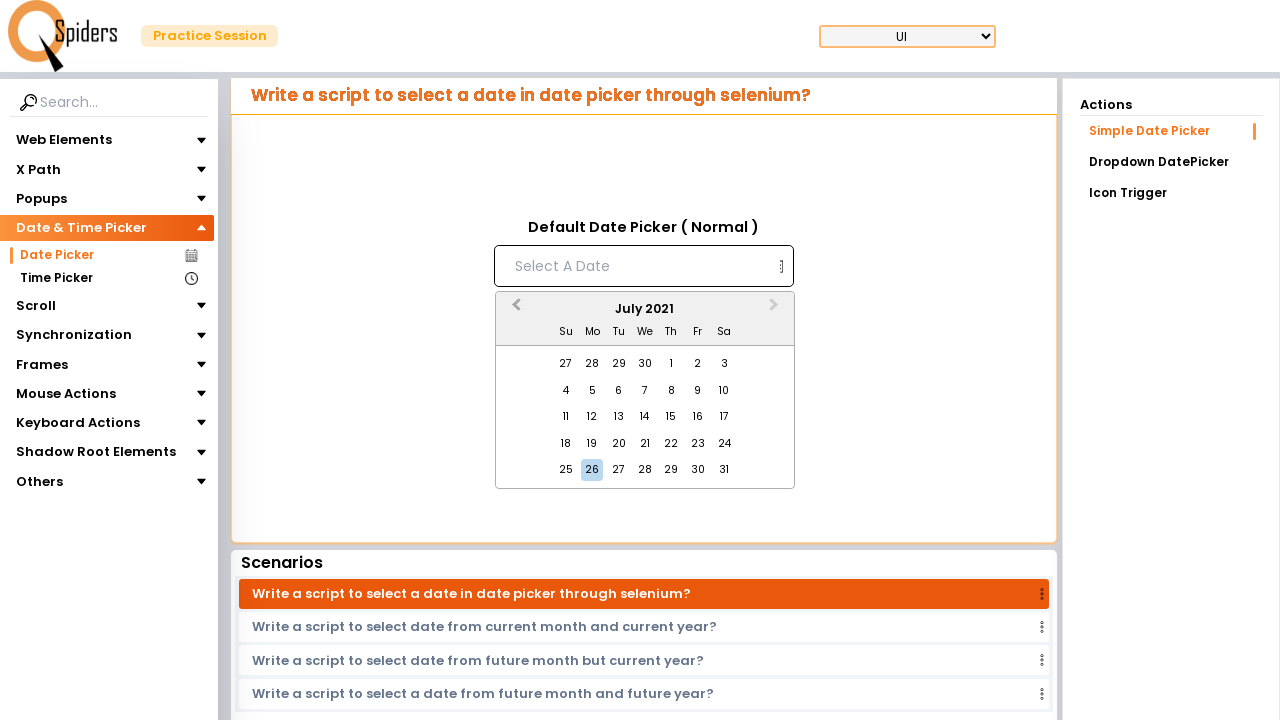

Waited for calendar to update after navigation
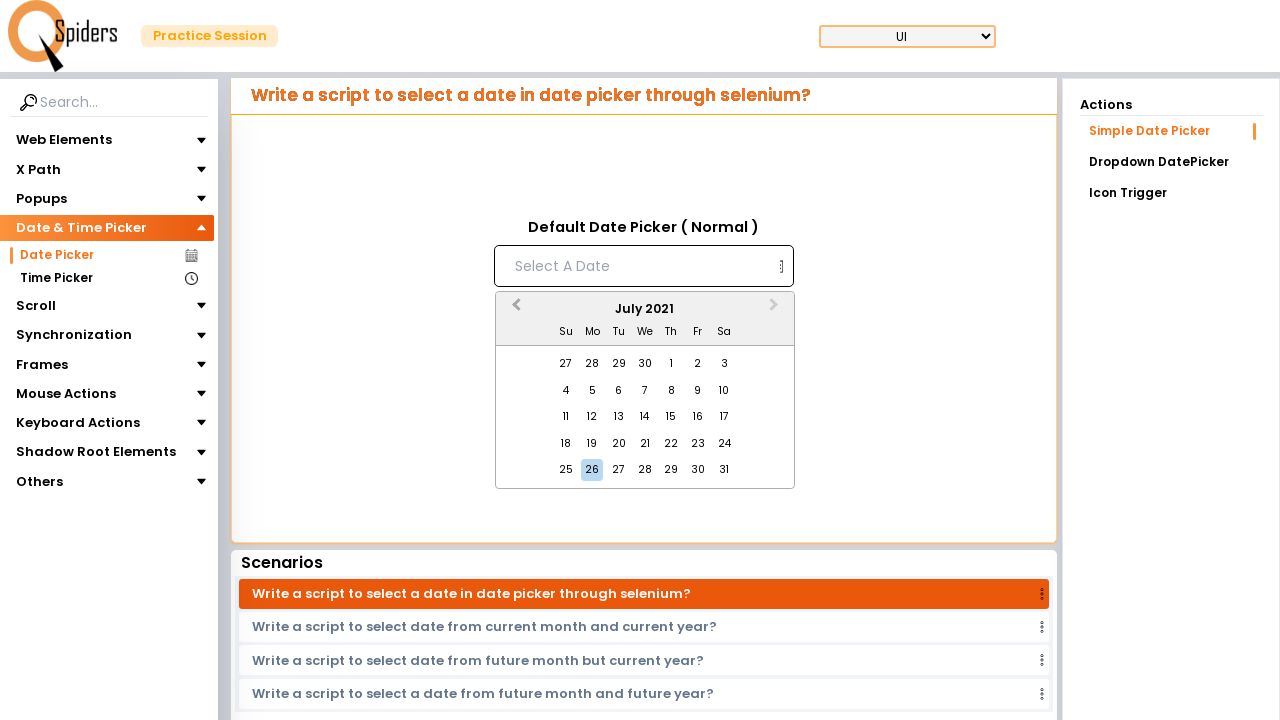

Clicked previous month navigation button in calendar at (514, 310) on xpath=//button[contains(@class,'react-datepicker__navigation react-datepicker__n
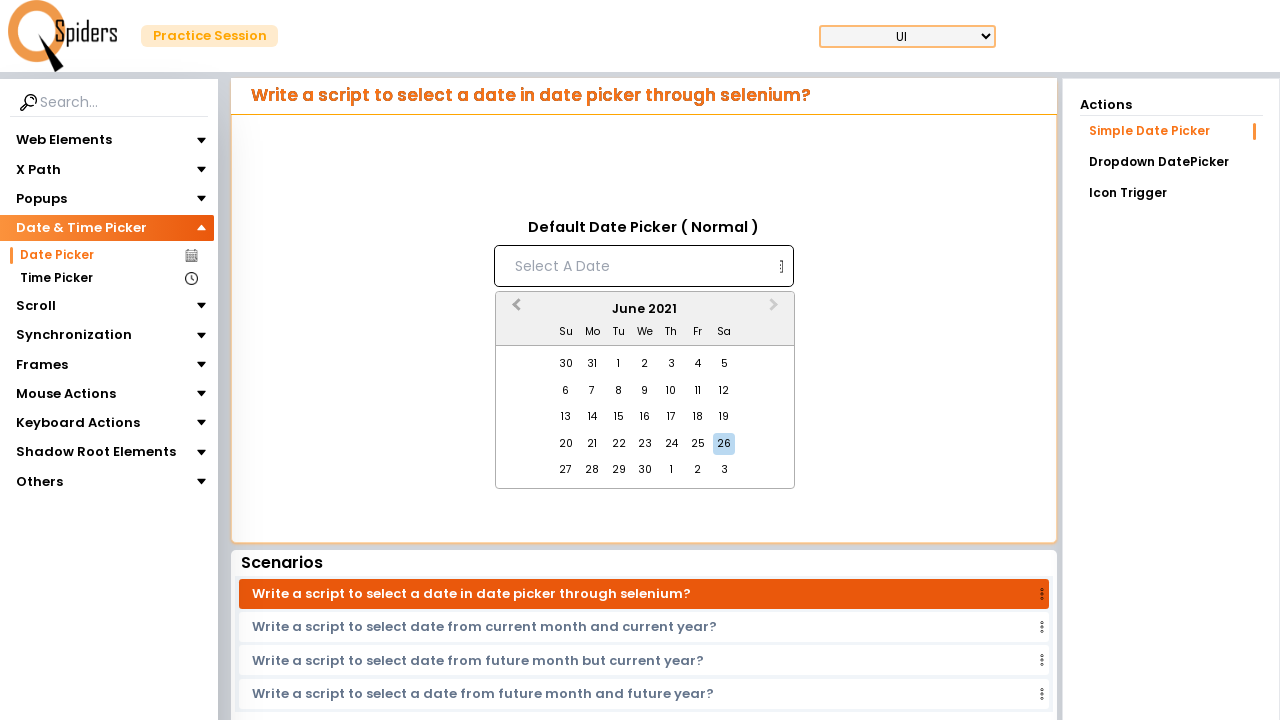

Waited for calendar to update after navigation
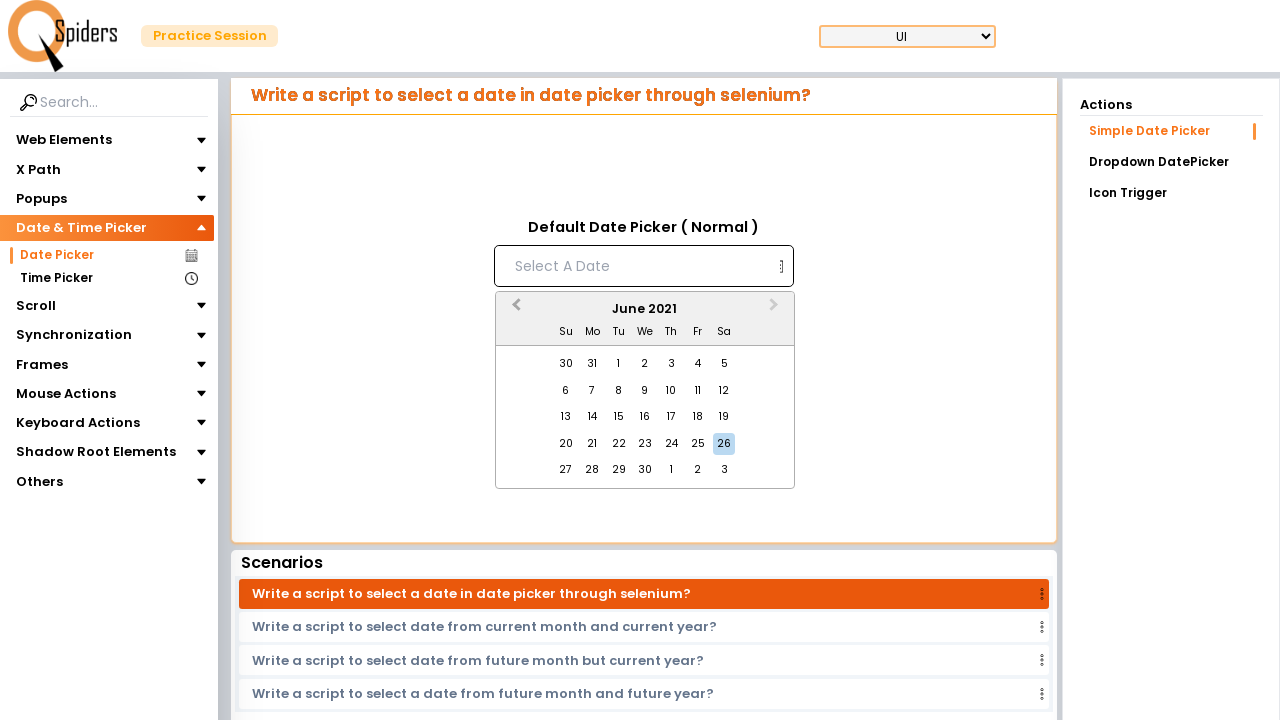

Clicked previous month navigation button in calendar at (514, 310) on xpath=//button[contains(@class,'react-datepicker__navigation react-datepicker__n
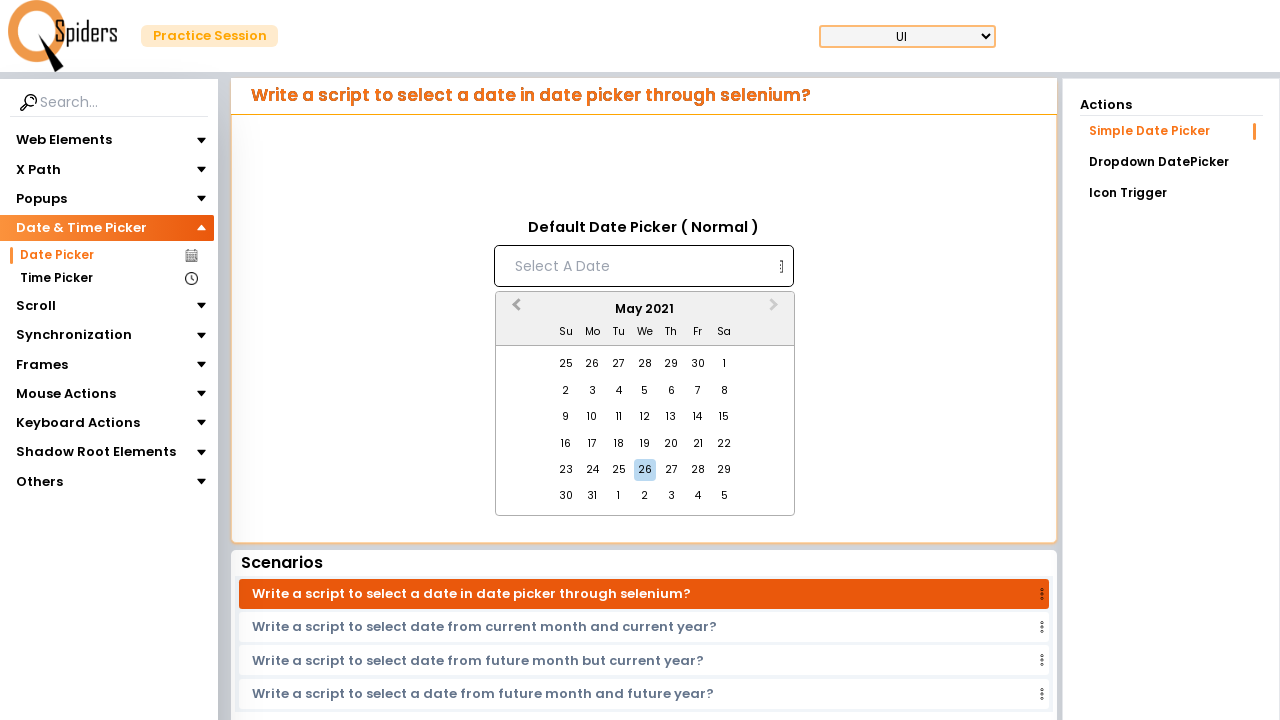

Waited for calendar to update after navigation
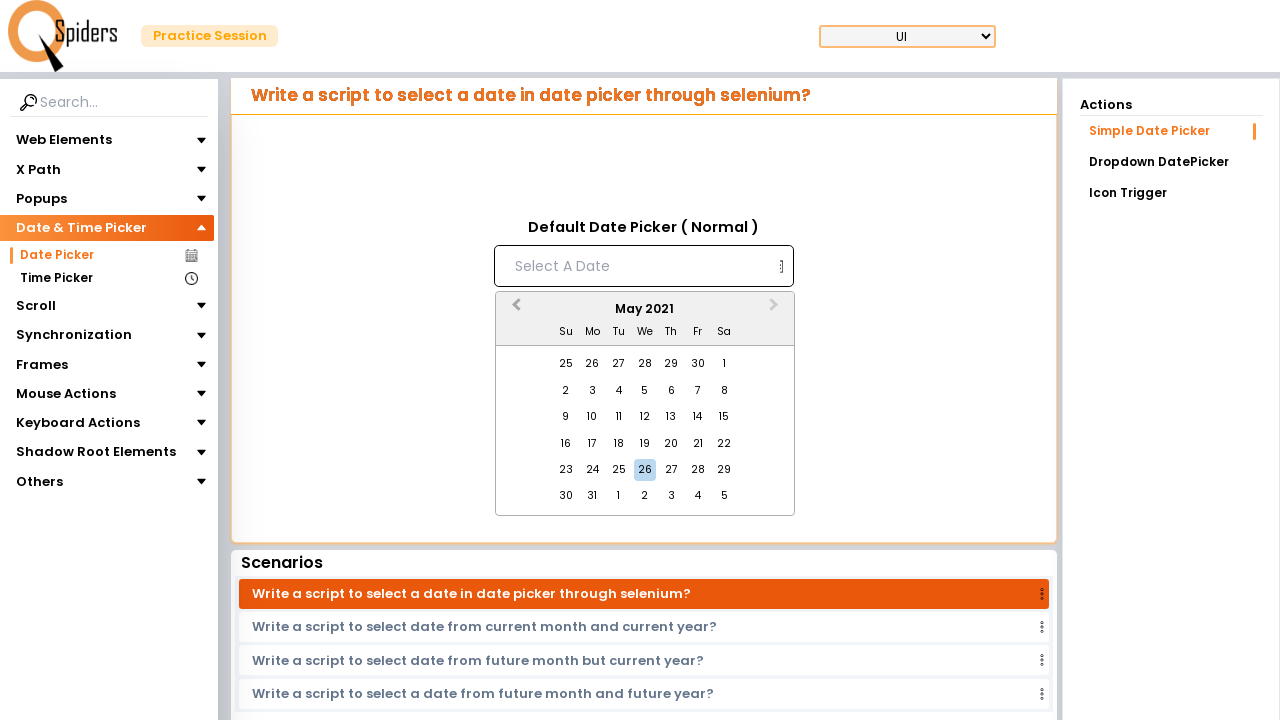

Clicked previous month navigation button in calendar at (514, 310) on xpath=//button[contains(@class,'react-datepicker__navigation react-datepicker__n
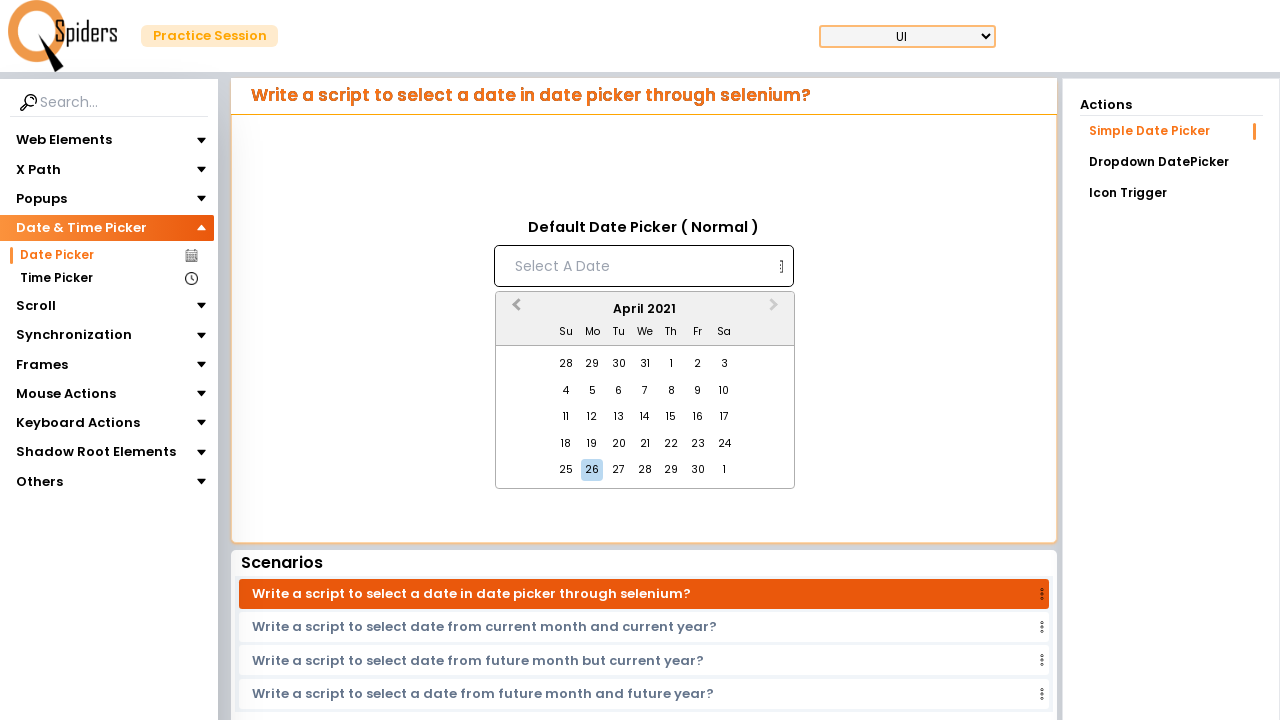

Waited for calendar to update after navigation
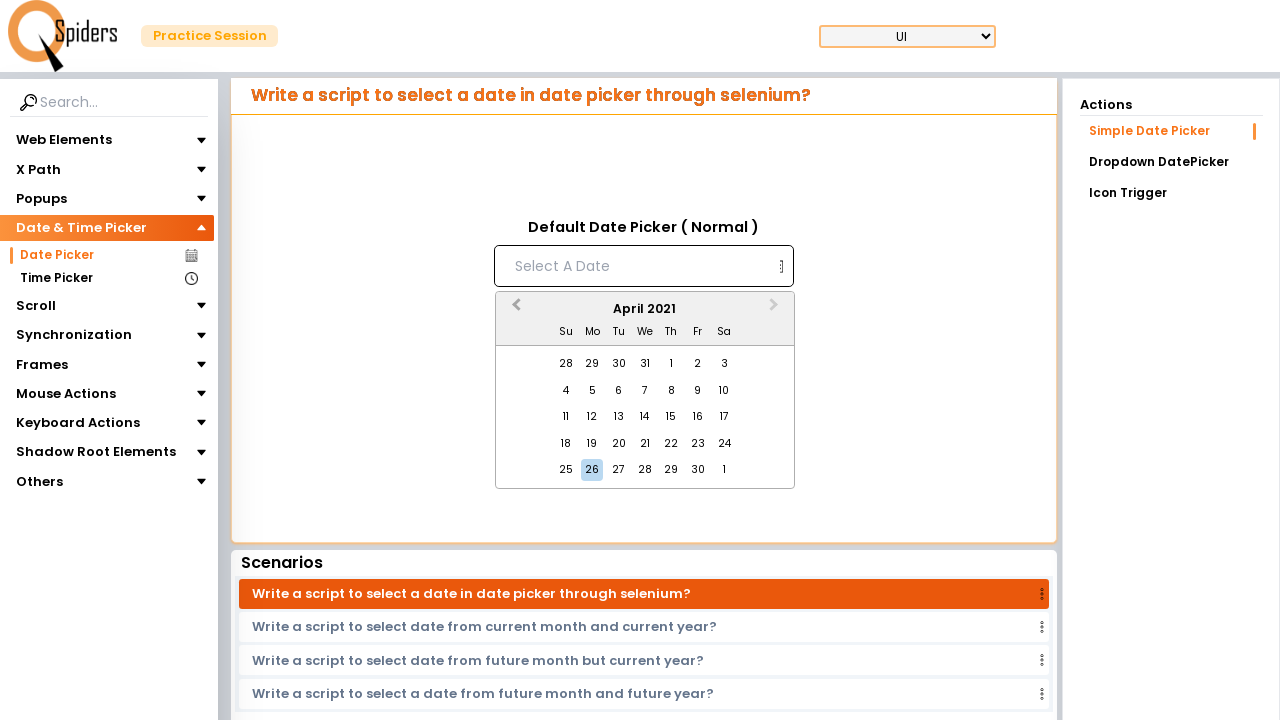

Clicked previous month navigation button in calendar at (514, 310) on xpath=//button[contains(@class,'react-datepicker__navigation react-datepicker__n
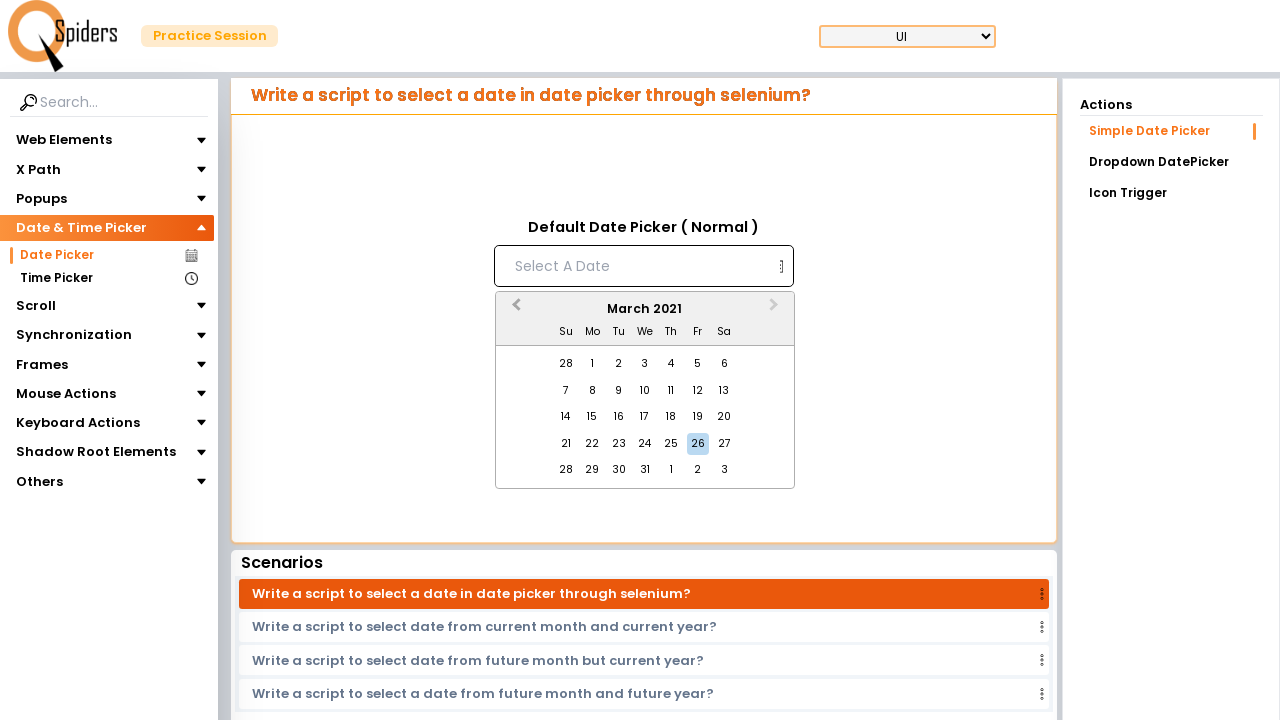

Waited for calendar to update after navigation
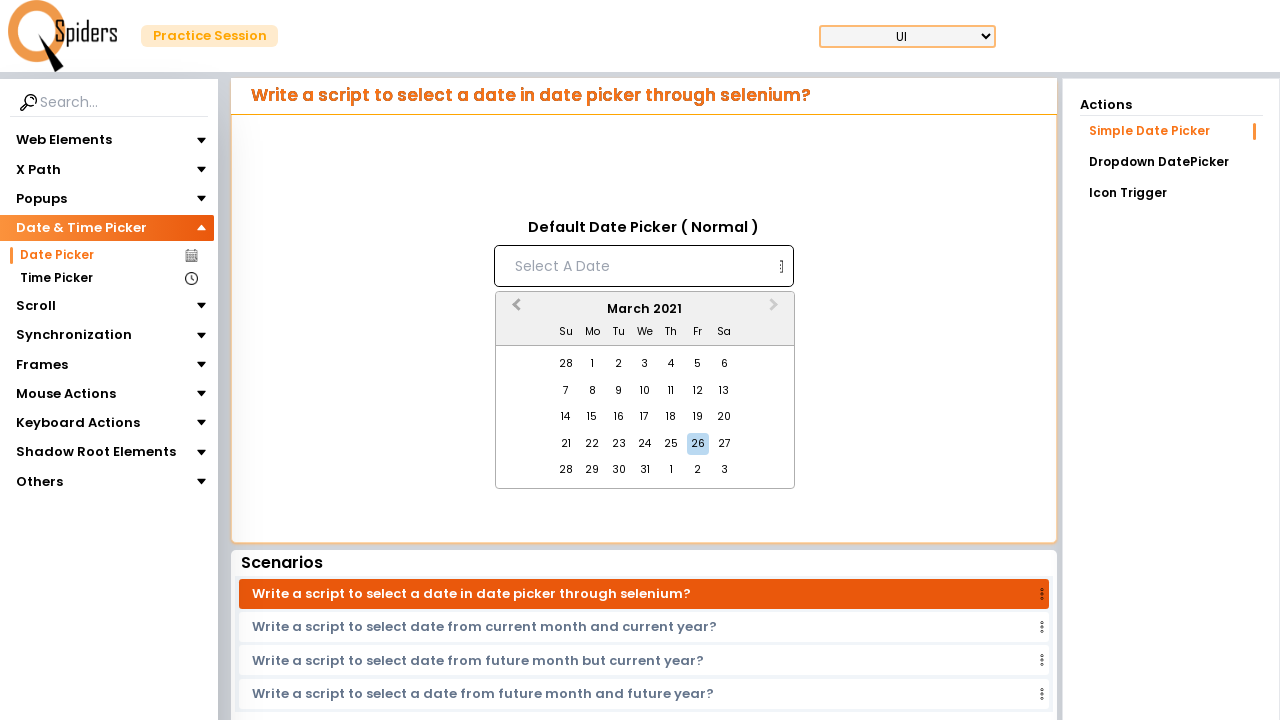

Clicked previous month navigation button in calendar at (514, 310) on xpath=//button[contains(@class,'react-datepicker__navigation react-datepicker__n
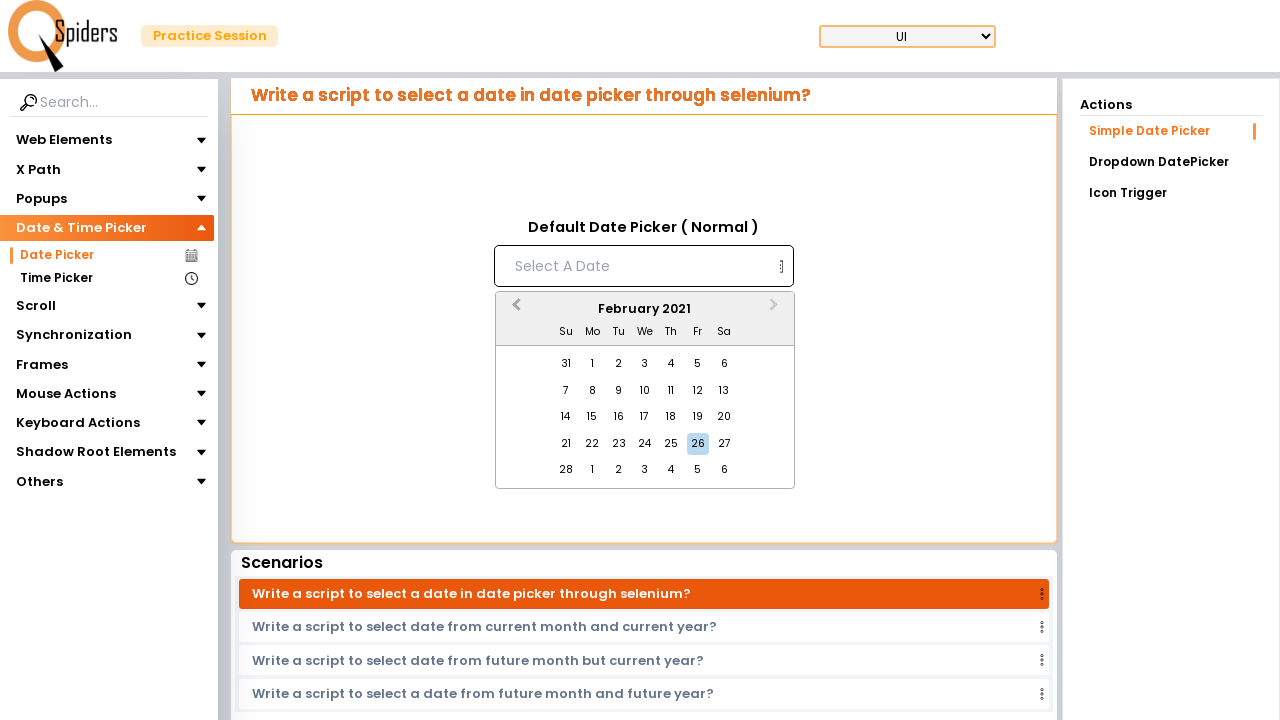

Waited for calendar to update after navigation
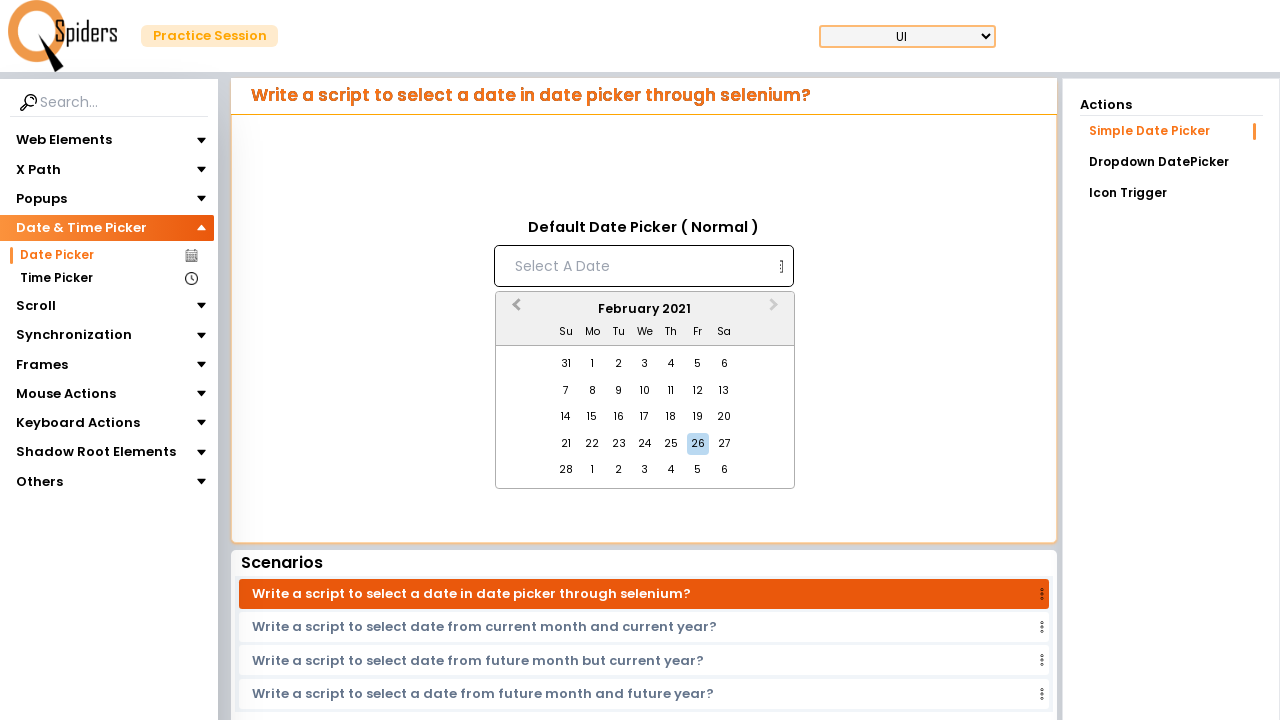

Clicked previous month navigation button in calendar at (514, 310) on xpath=//button[contains(@class,'react-datepicker__navigation react-datepicker__n
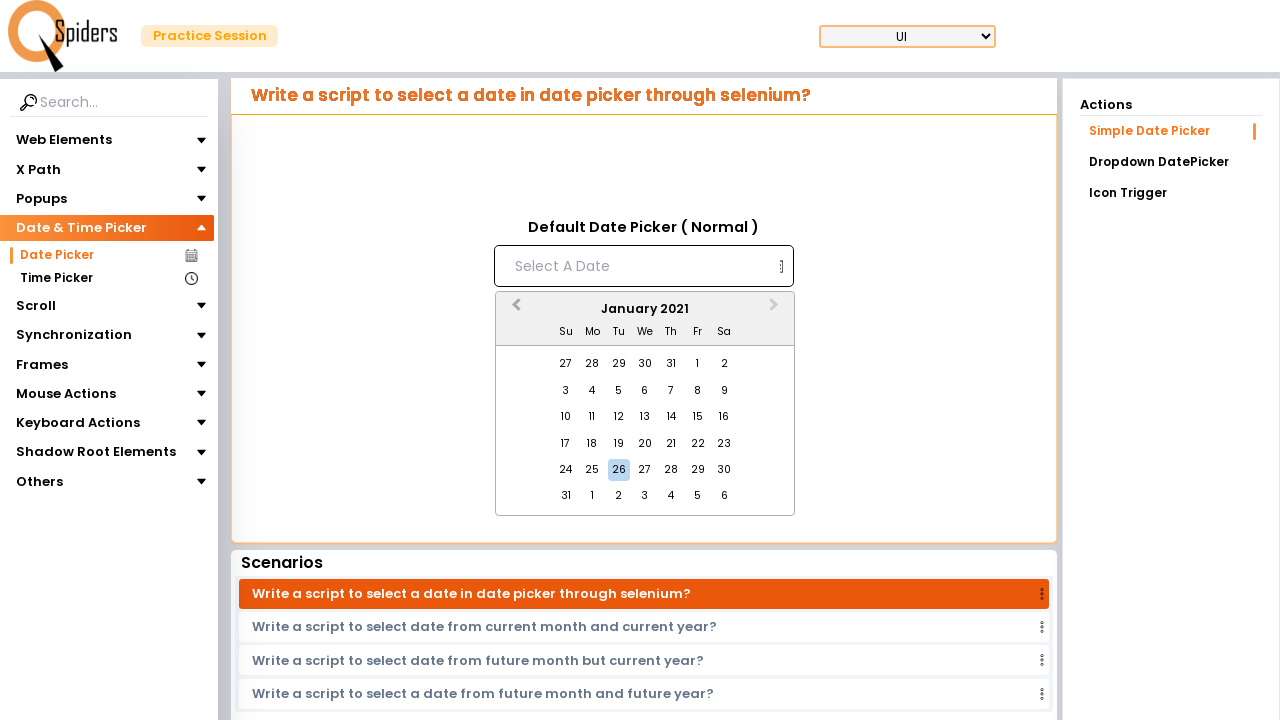

Waited for calendar to update after navigation
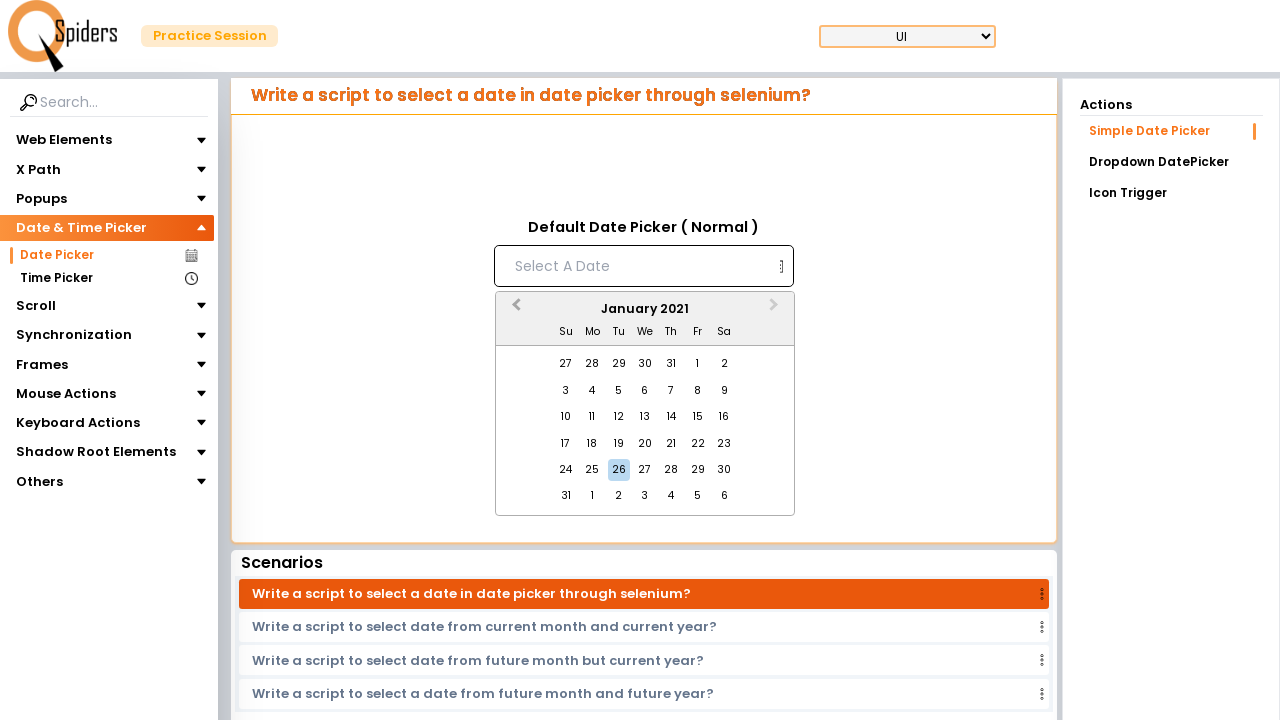

Clicked previous month navigation button in calendar at (514, 310) on xpath=//button[contains(@class,'react-datepicker__navigation react-datepicker__n
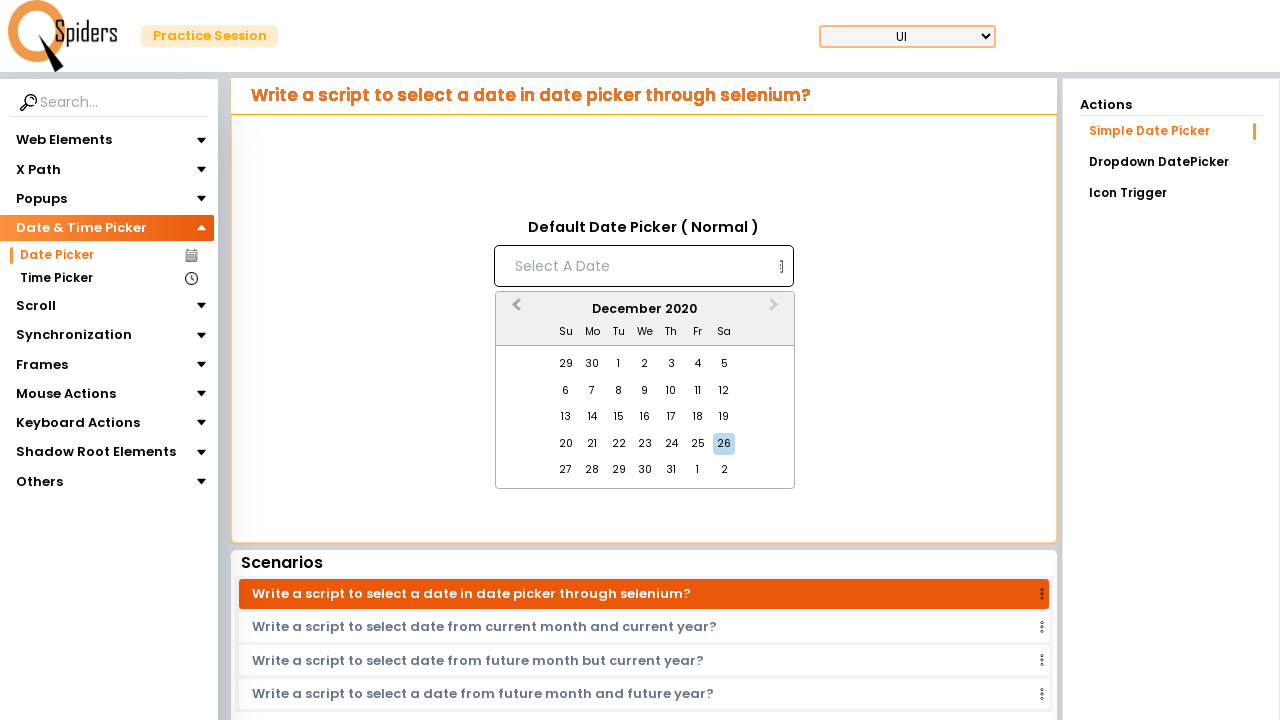

Waited for calendar to update after navigation
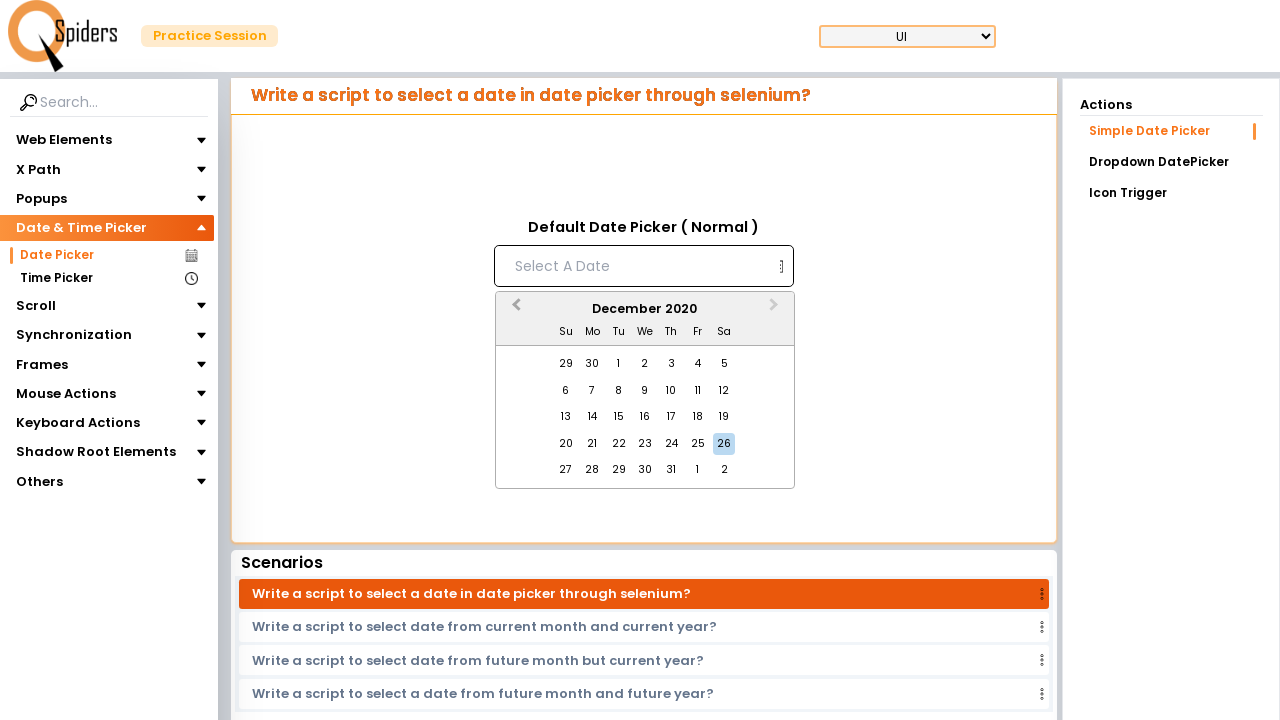

Clicked previous month navigation button in calendar at (514, 310) on xpath=//button[contains(@class,'react-datepicker__navigation react-datepicker__n
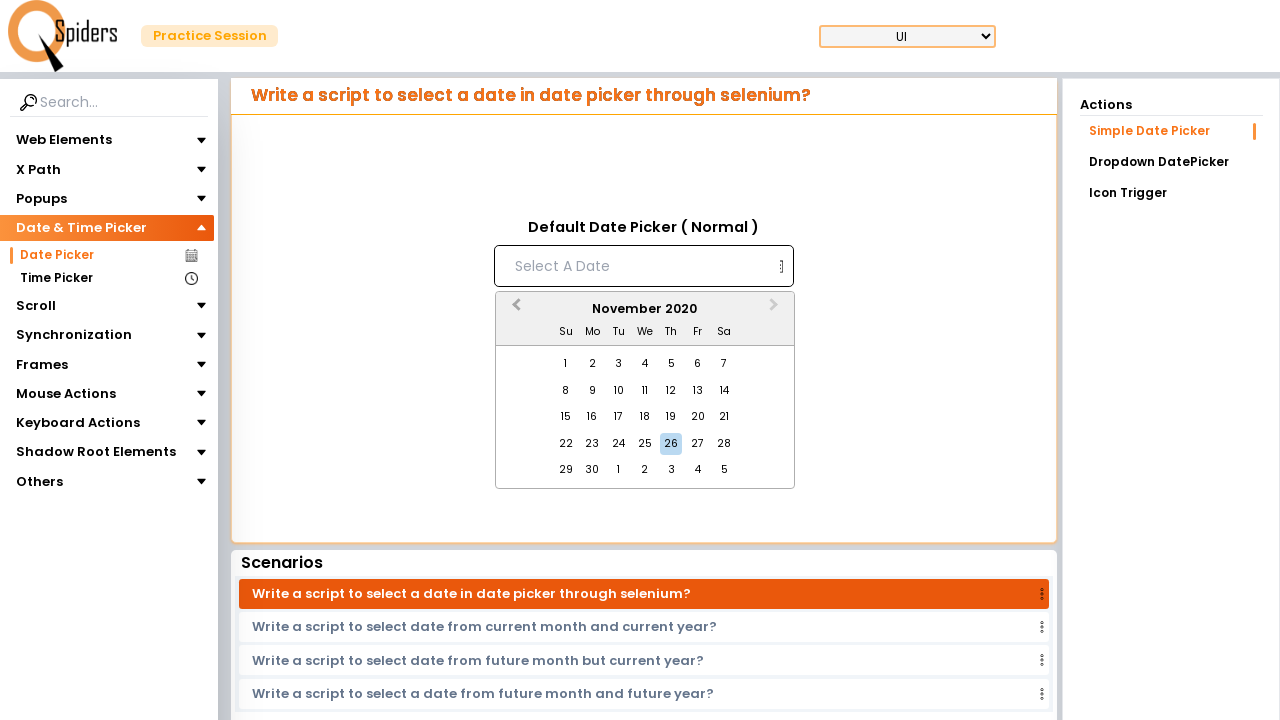

Waited for calendar to update after navigation
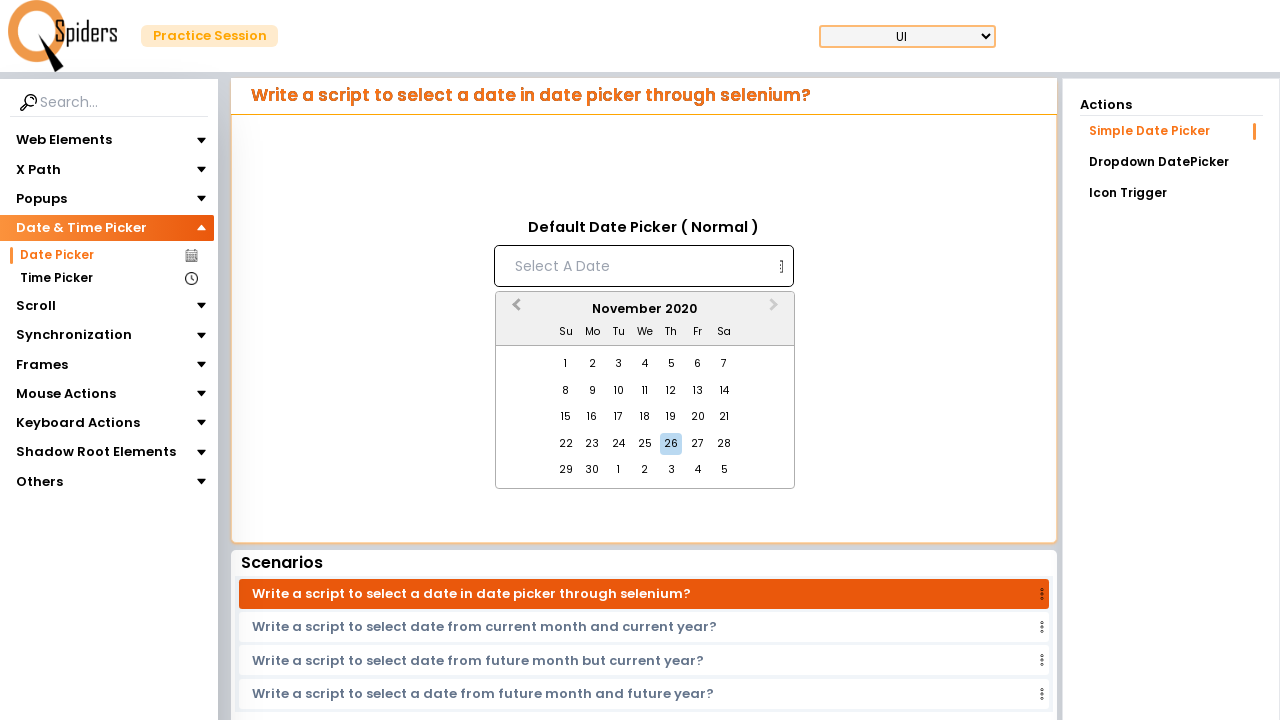

Clicked previous month navigation button in calendar at (514, 310) on xpath=//button[contains(@class,'react-datepicker__navigation react-datepicker__n
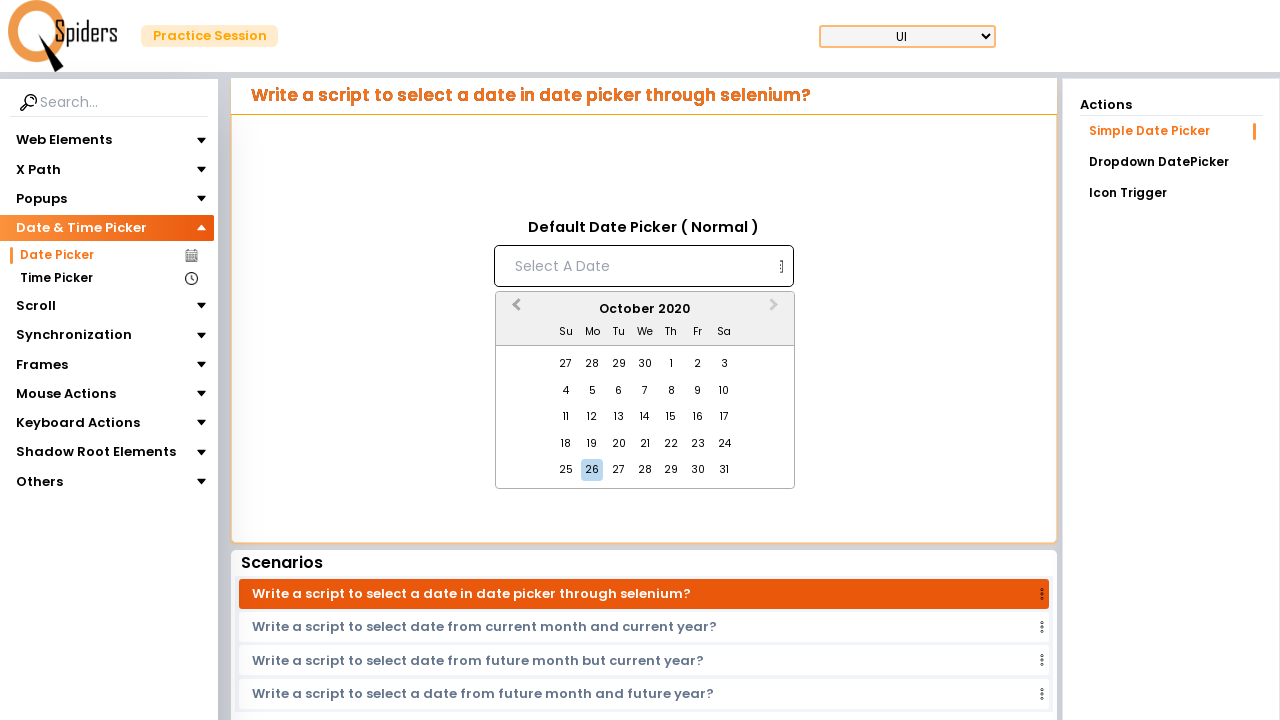

Waited for calendar to update after navigation
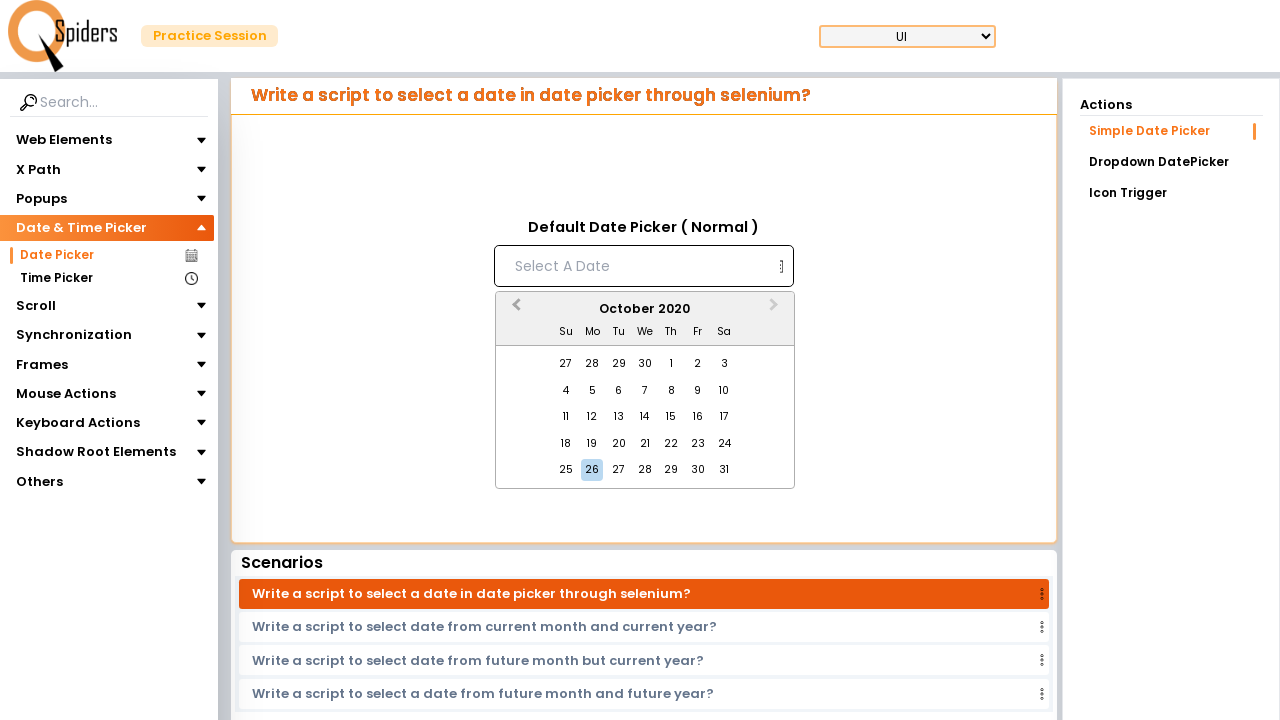

Clicked previous month navigation button in calendar at (514, 310) on xpath=//button[contains(@class,'react-datepicker__navigation react-datepicker__n
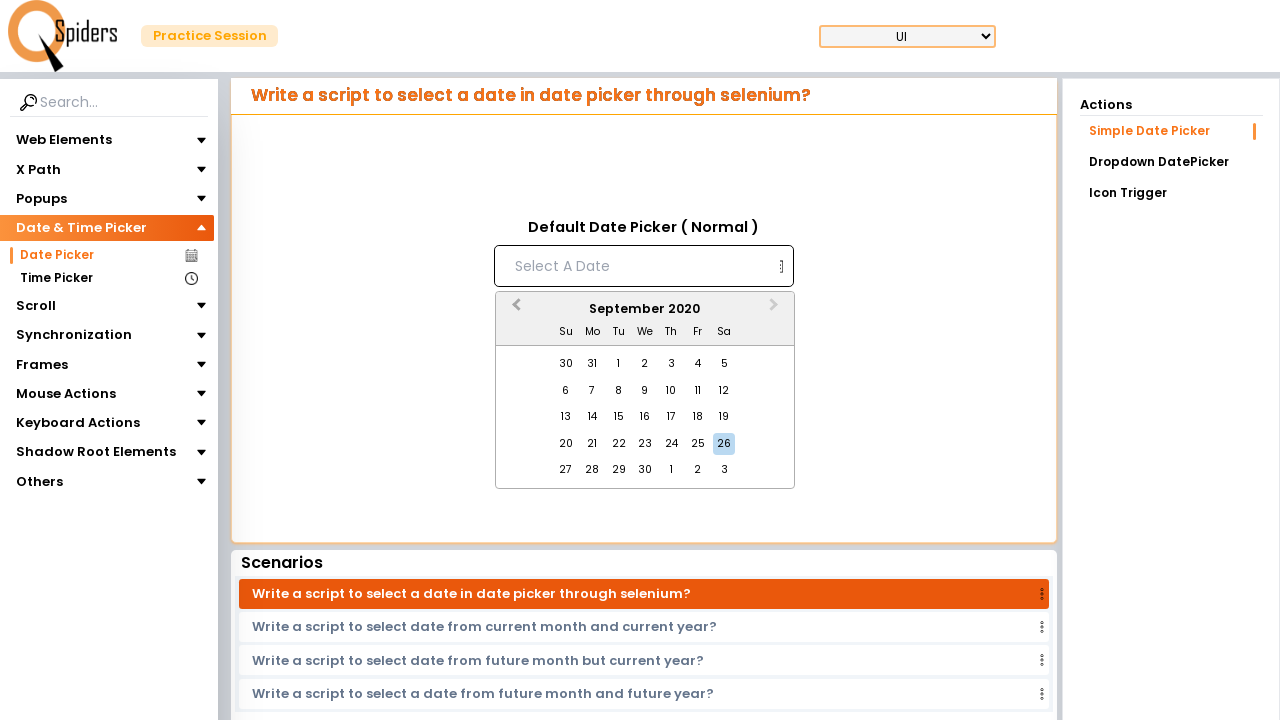

Waited for calendar to update after navigation
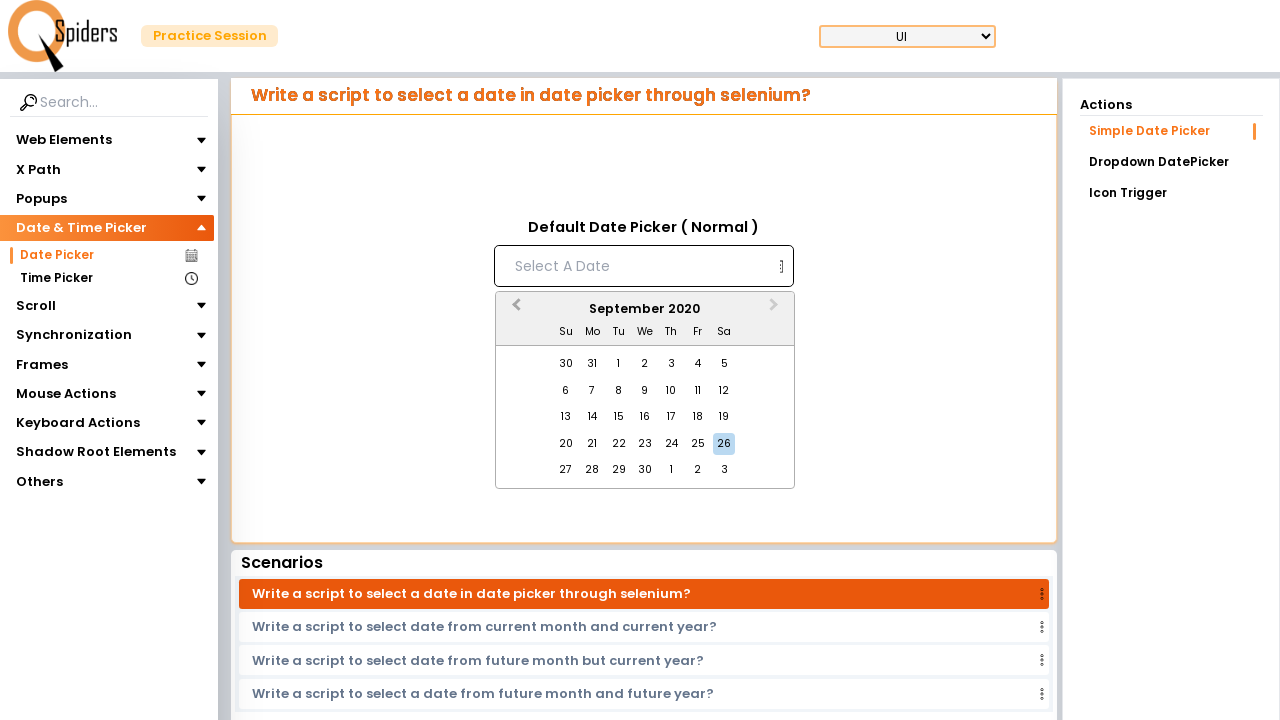

Clicked previous month navigation button in calendar at (514, 310) on xpath=//button[contains(@class,'react-datepicker__navigation react-datepicker__n
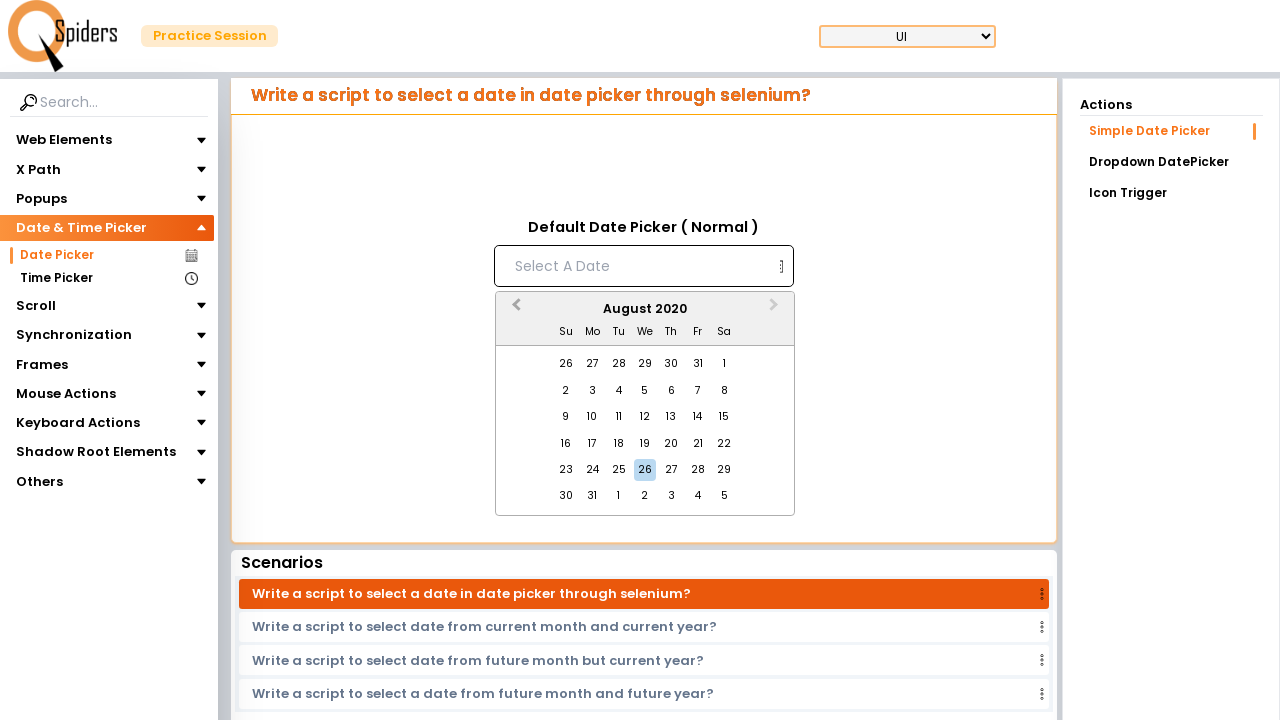

Waited for calendar to update after navigation
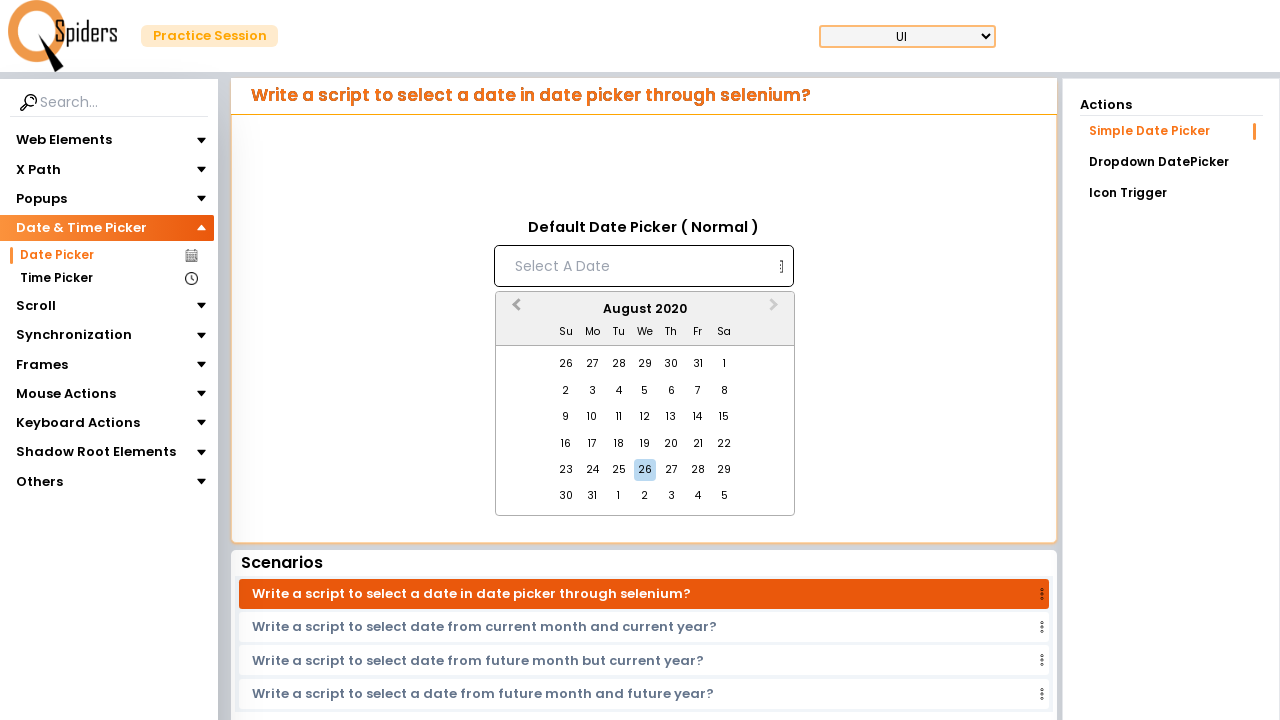

Clicked previous month navigation button in calendar at (514, 310) on xpath=//button[contains(@class,'react-datepicker__navigation react-datepicker__n
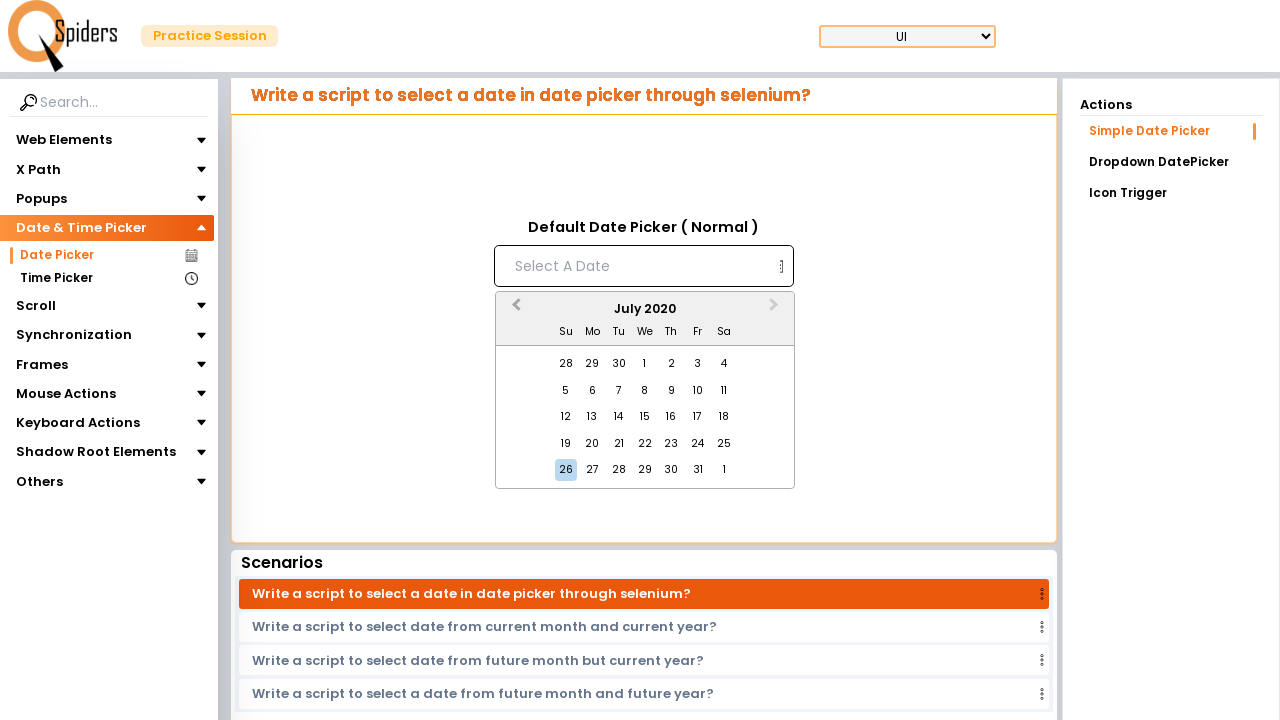

Waited for calendar to update after navigation
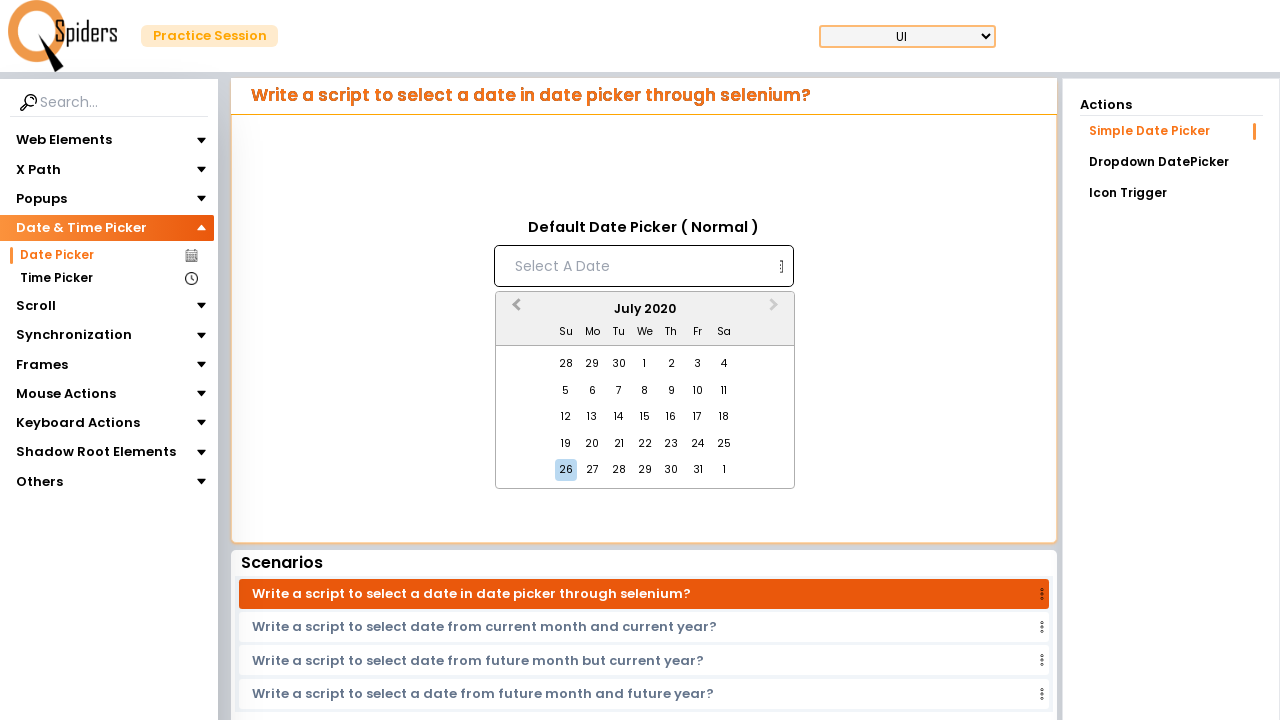

Clicked previous month navigation button in calendar at (514, 310) on xpath=//button[contains(@class,'react-datepicker__navigation react-datepicker__n
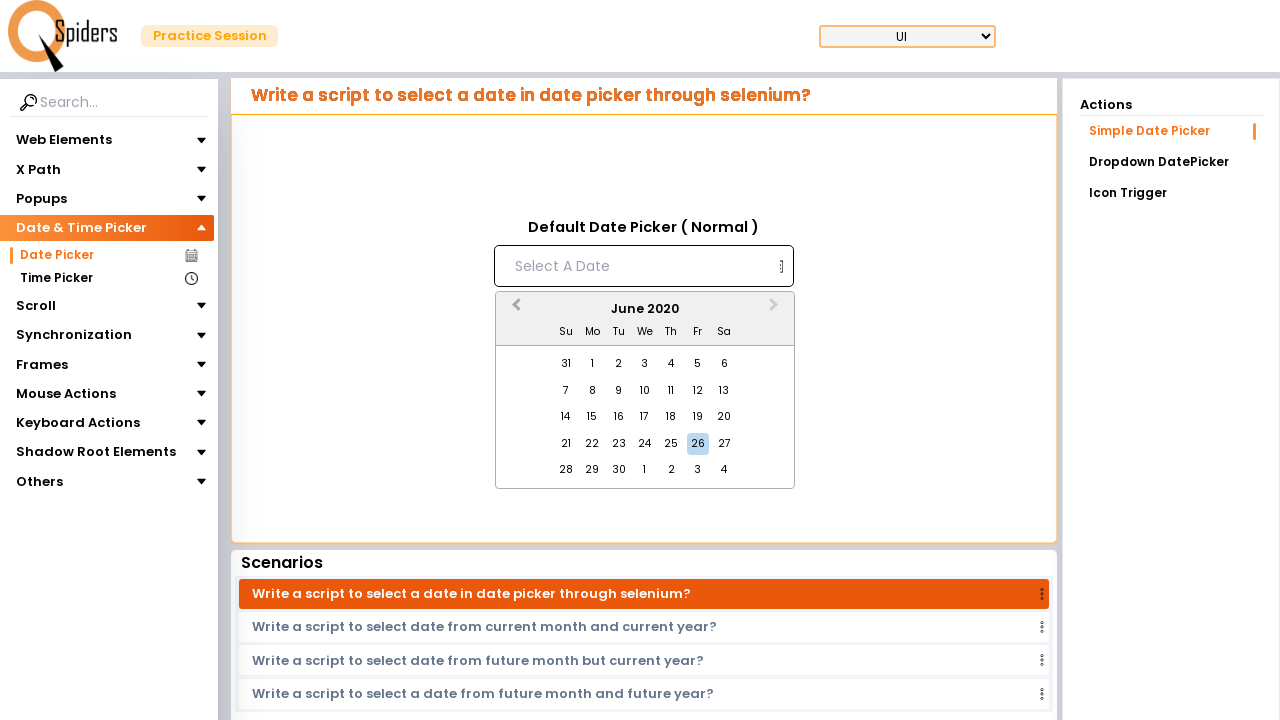

Waited for calendar to update after navigation
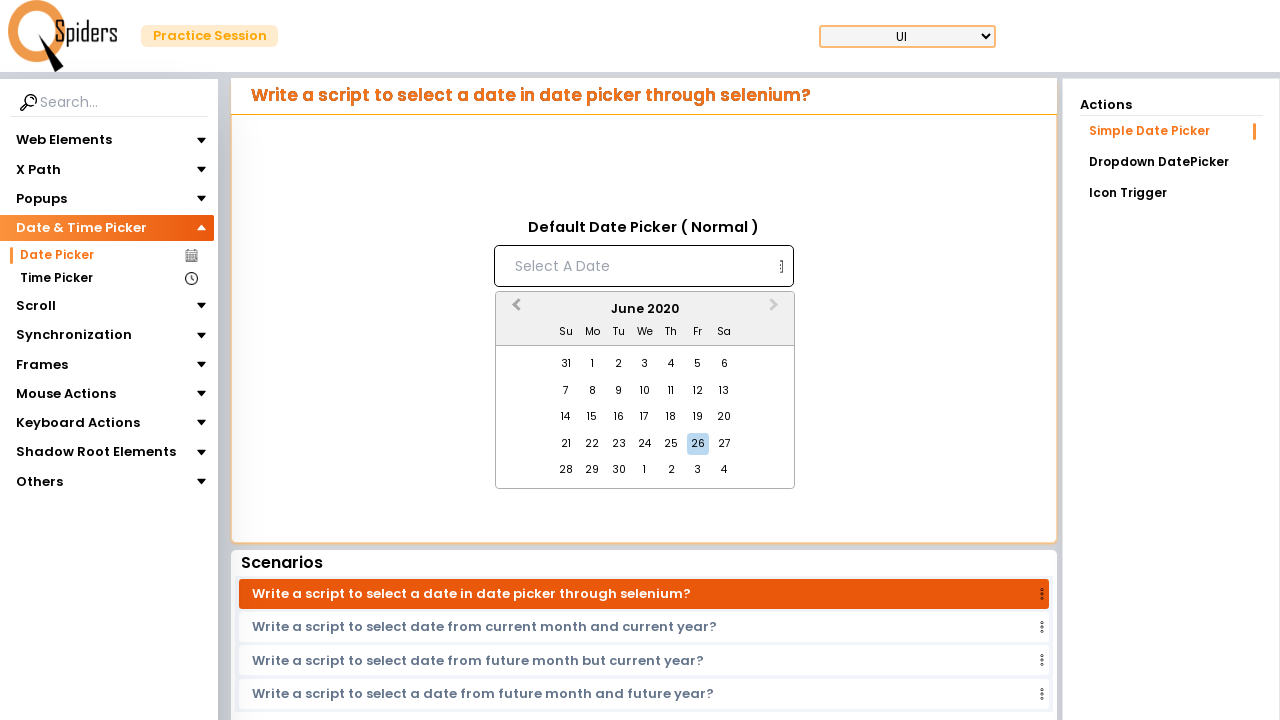

Clicked previous month navigation button in calendar at (514, 310) on xpath=//button[contains(@class,'react-datepicker__navigation react-datepicker__n
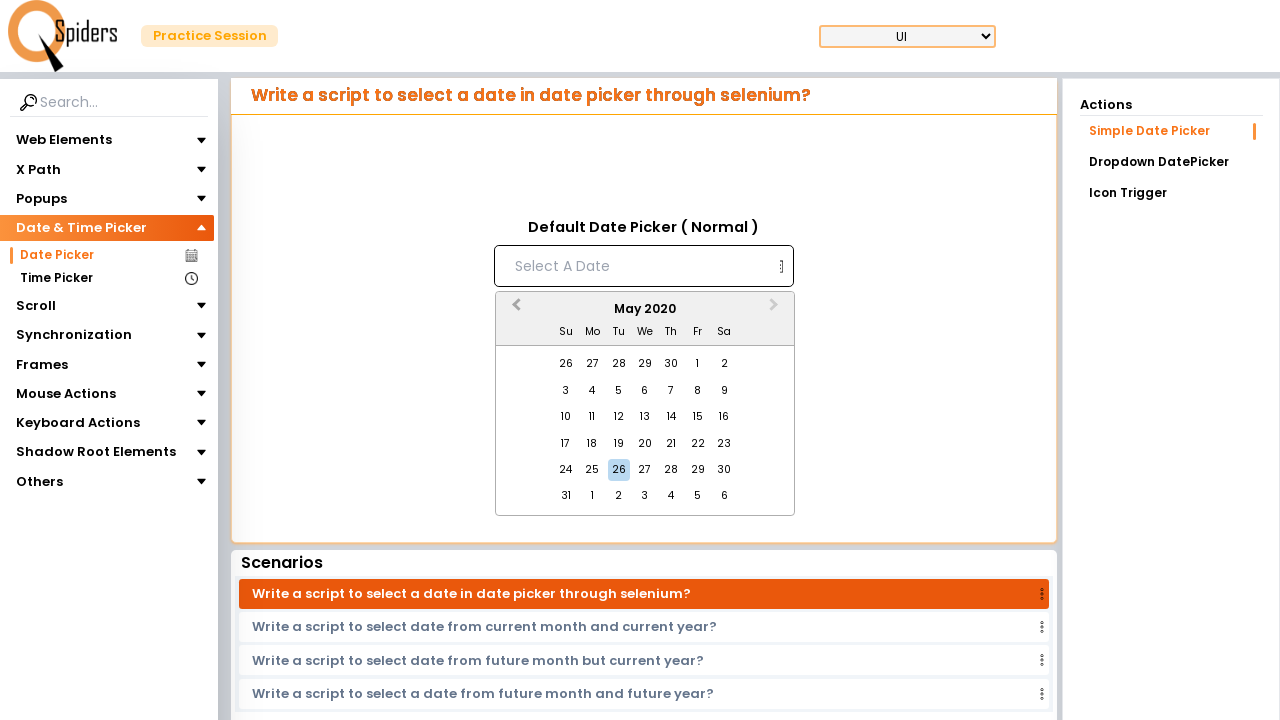

Waited for calendar to update after navigation
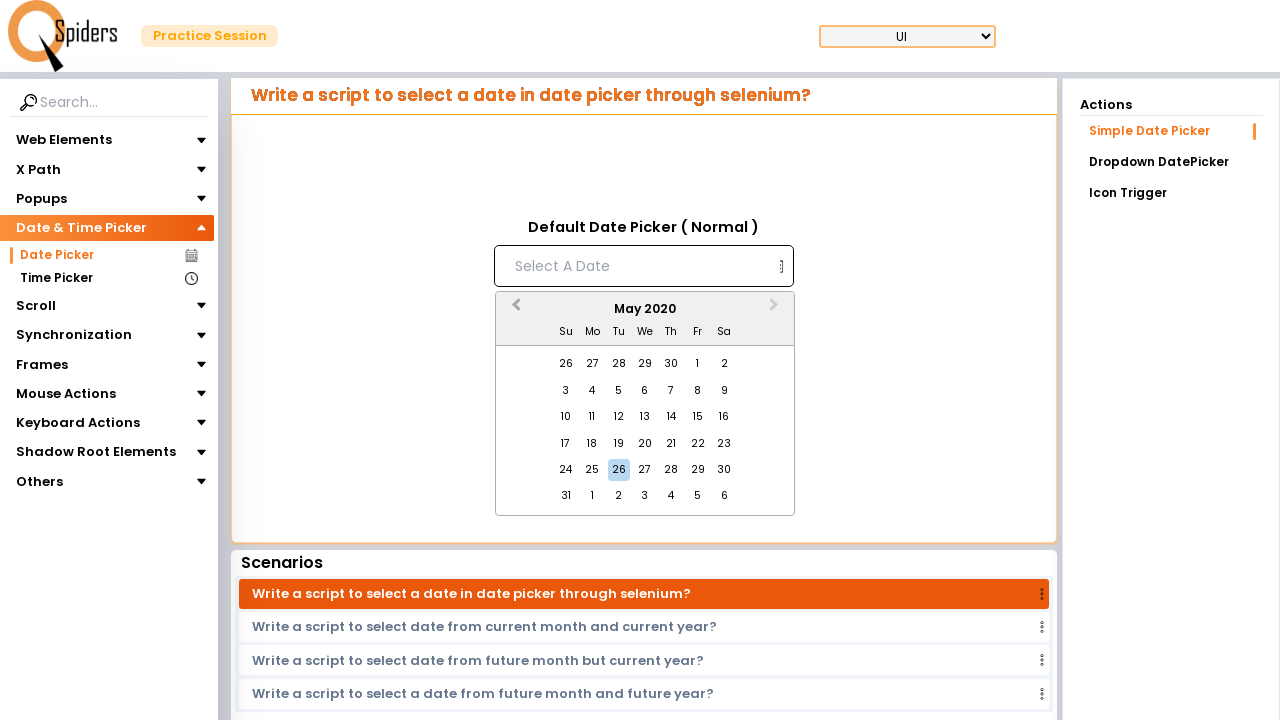

Clicked previous month navigation button in calendar at (514, 310) on xpath=//button[contains(@class,'react-datepicker__navigation react-datepicker__n
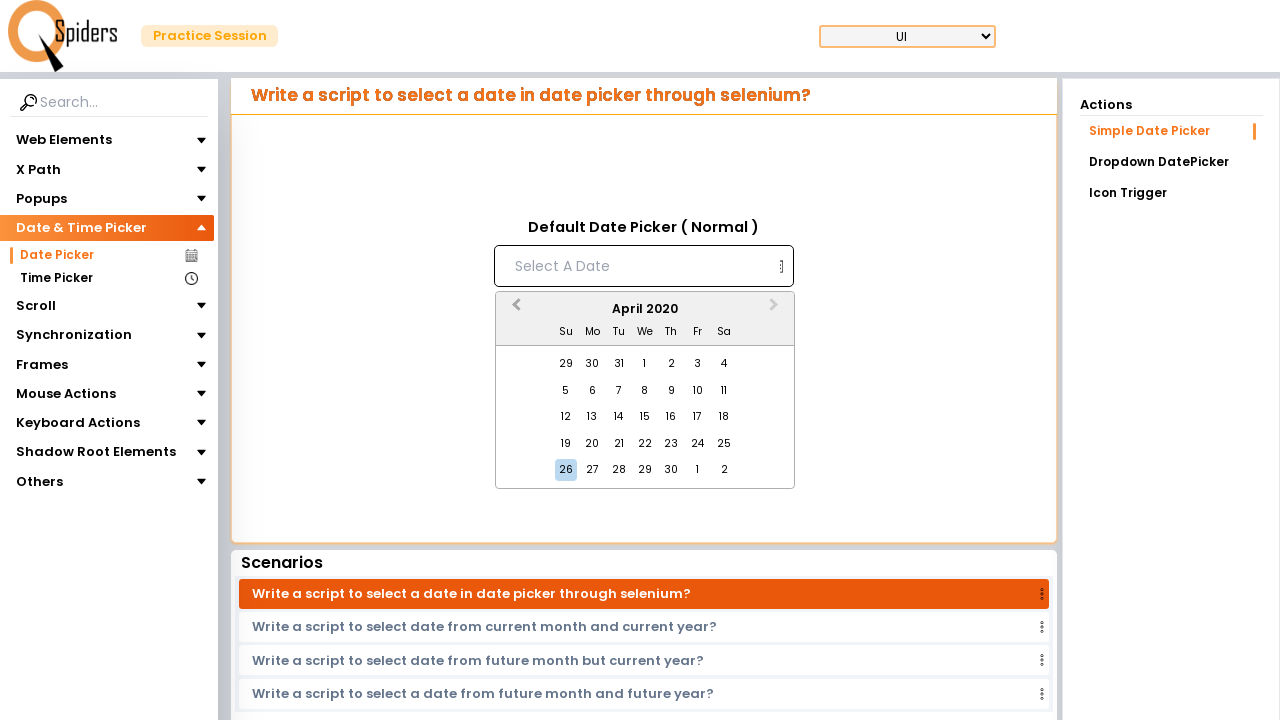

Waited for calendar to update after navigation
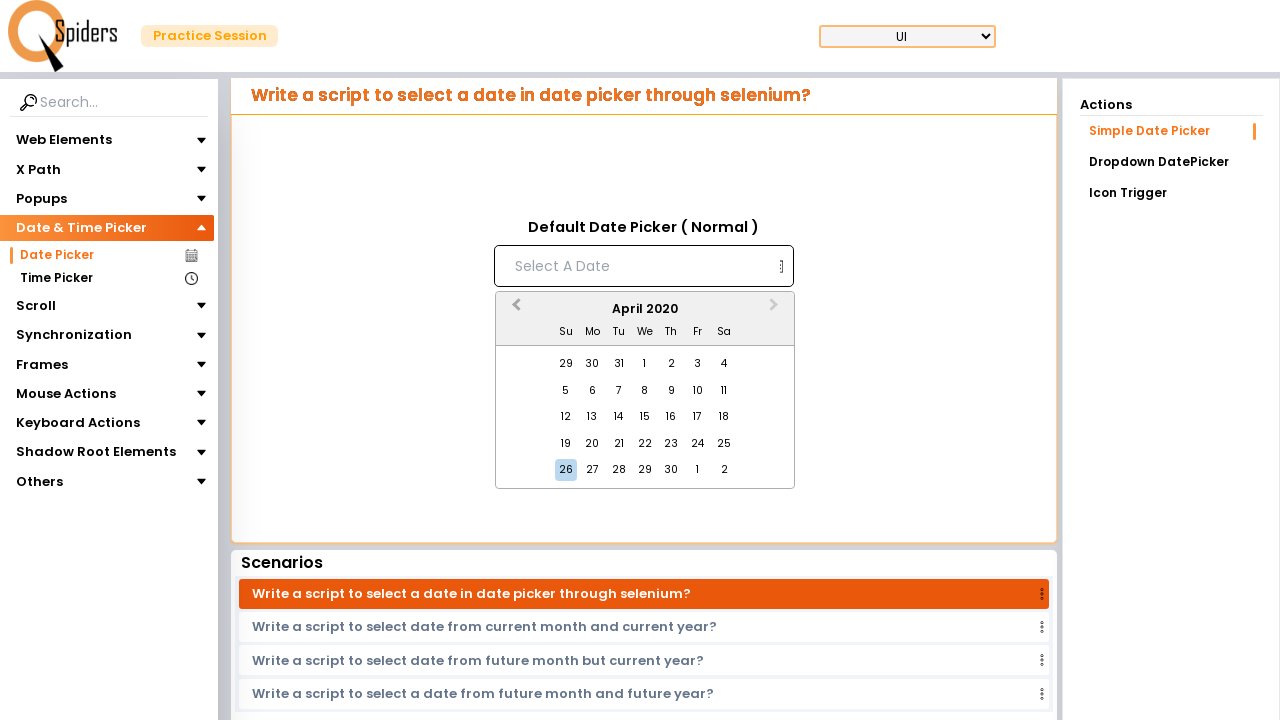

Clicked previous month navigation button in calendar at (514, 310) on xpath=//button[contains(@class,'react-datepicker__navigation react-datepicker__n
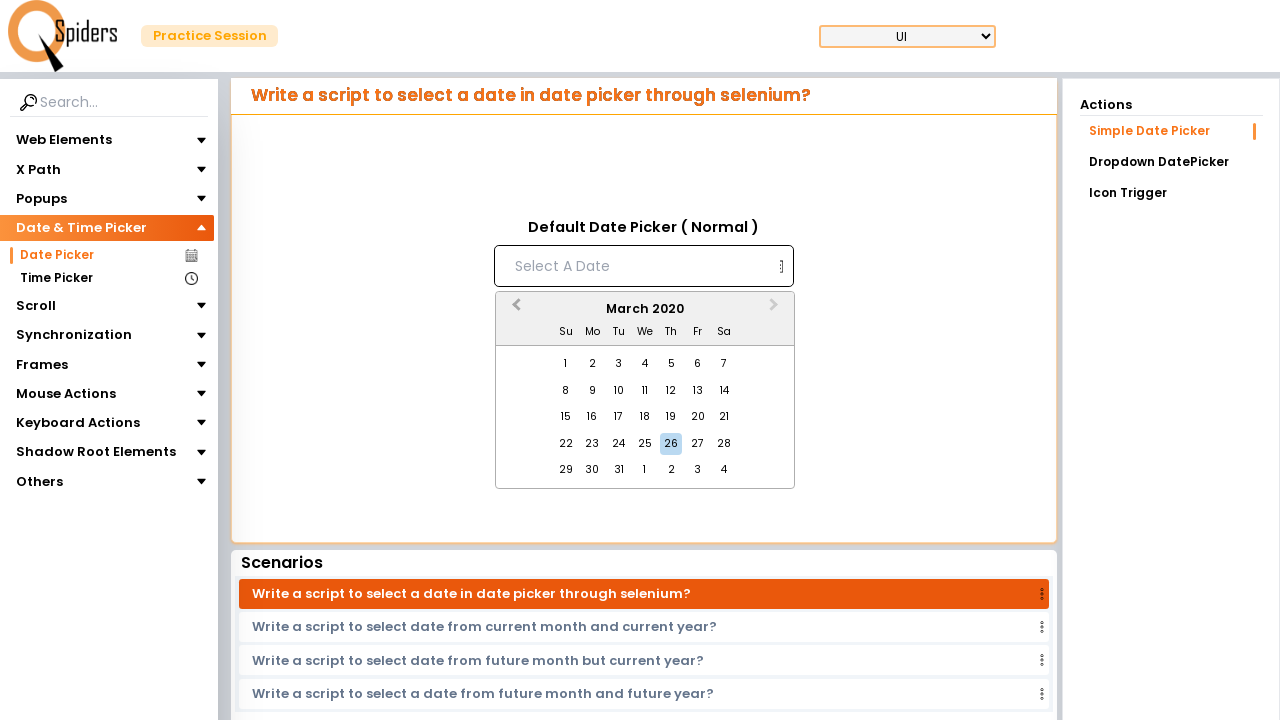

Waited for calendar to update after navigation
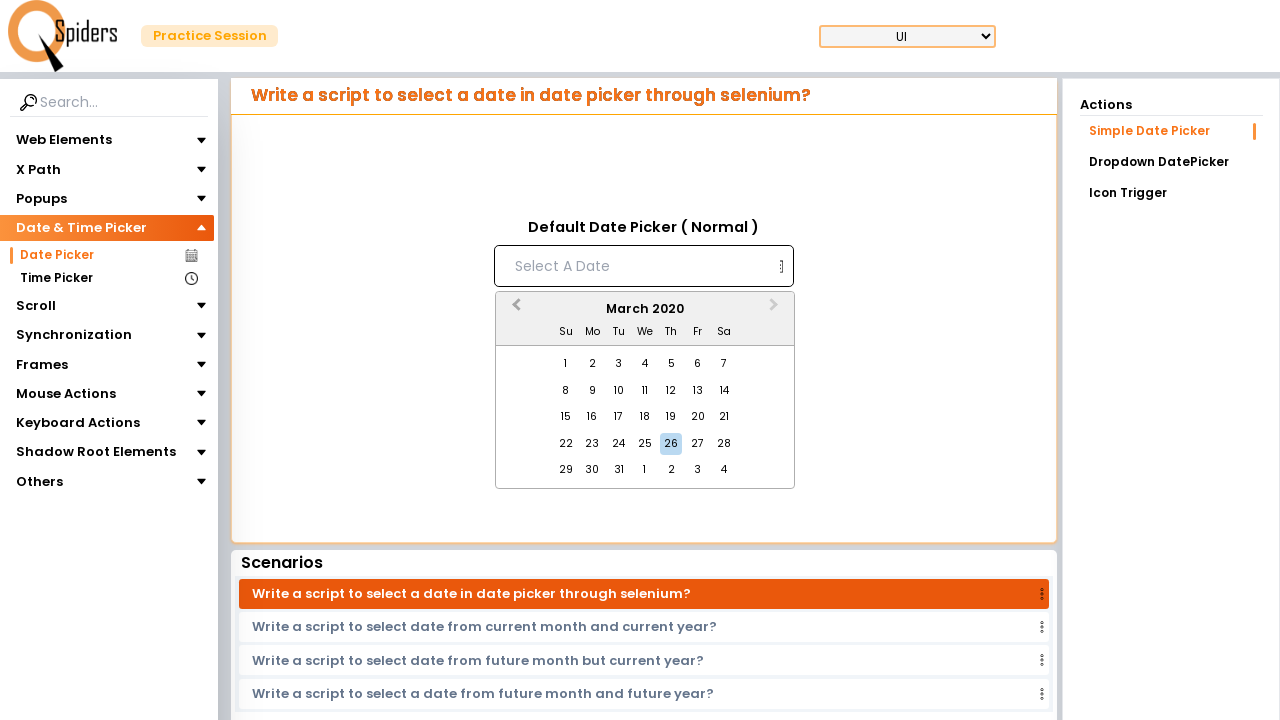

Clicked previous month navigation button in calendar at (514, 310) on xpath=//button[contains(@class,'react-datepicker__navigation react-datepicker__n
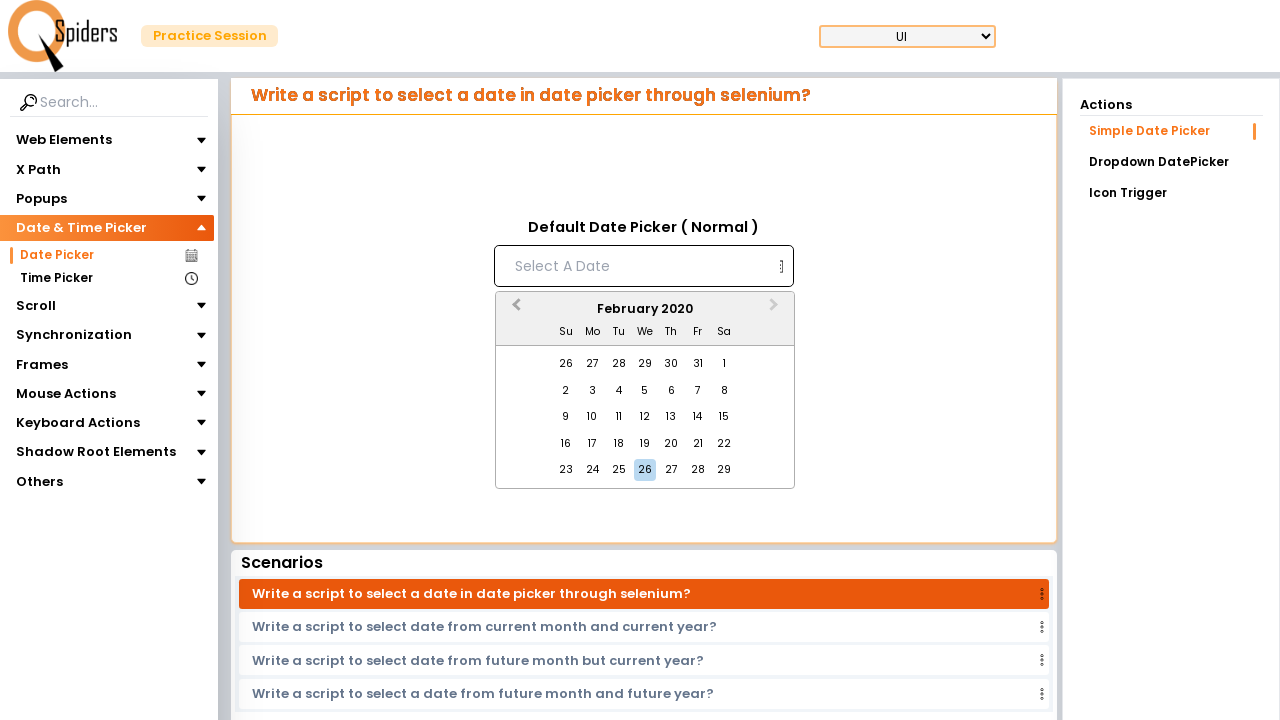

Waited for calendar to update after navigation
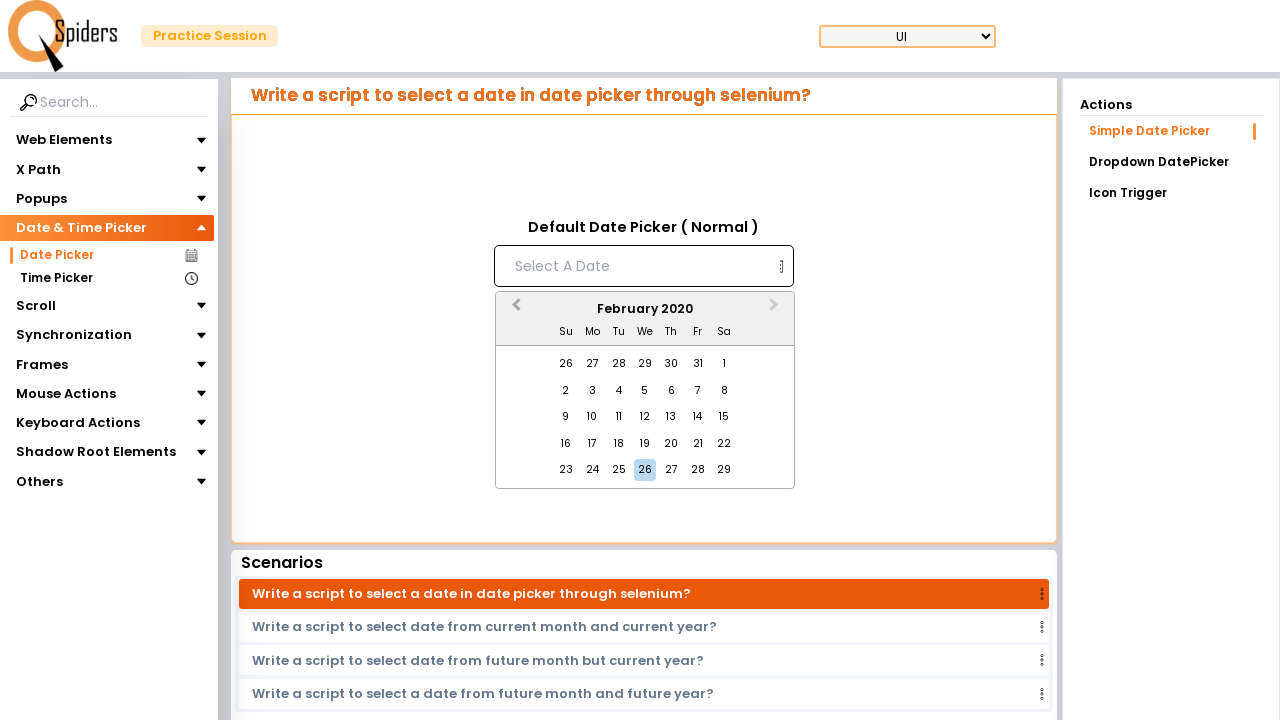

Clicked previous month navigation button in calendar at (514, 310) on xpath=//button[contains(@class,'react-datepicker__navigation react-datepicker__n
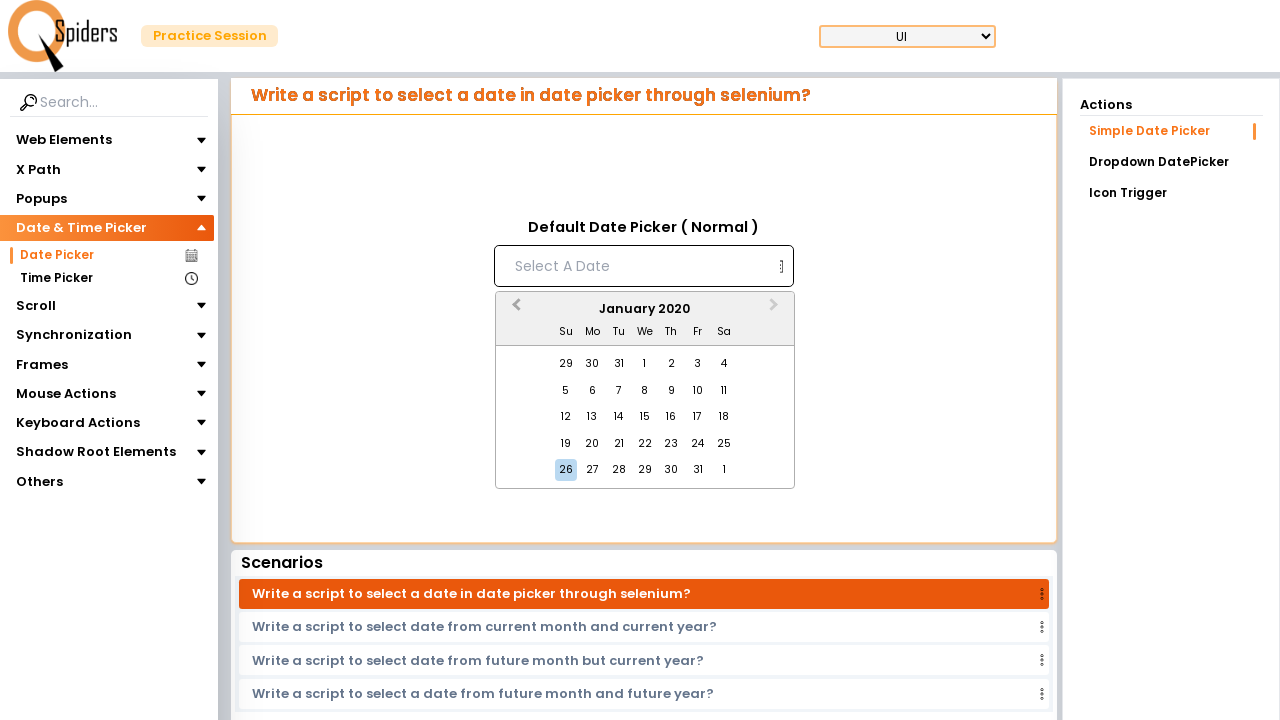

Waited for calendar to update after navigation
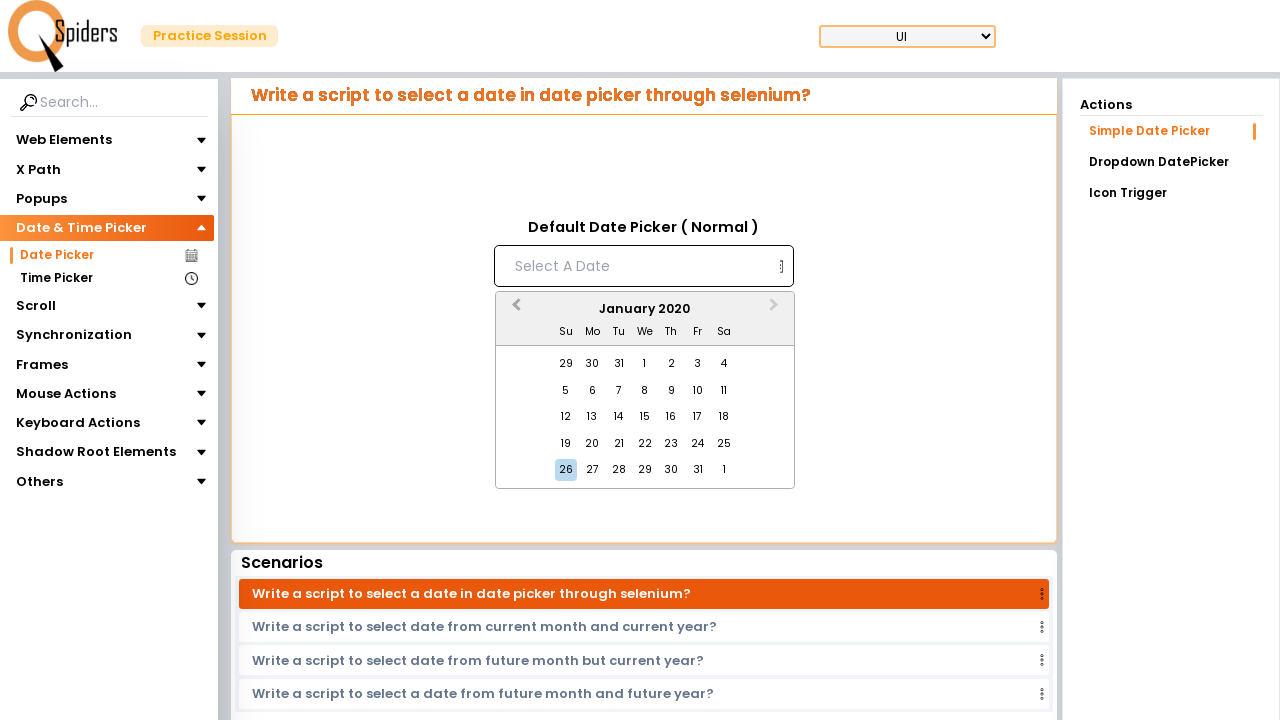

Clicked previous month navigation button in calendar at (514, 310) on xpath=//button[contains(@class,'react-datepicker__navigation react-datepicker__n
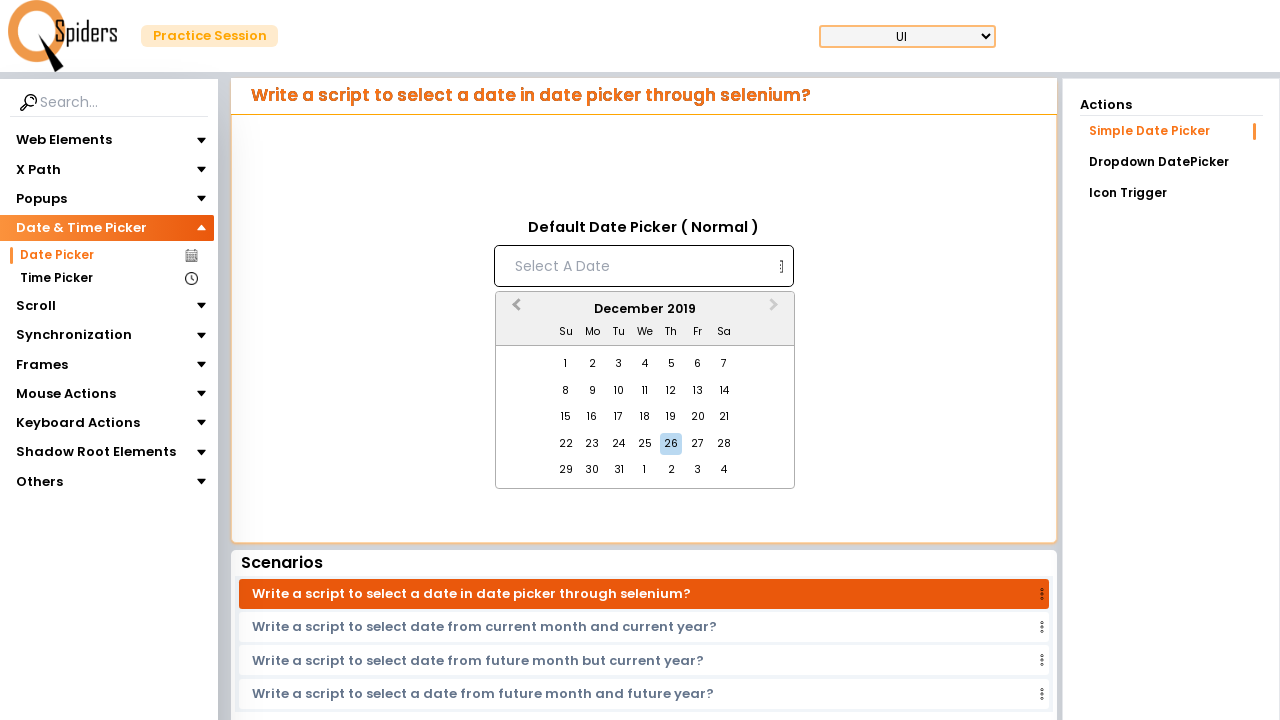

Waited for calendar to update after navigation
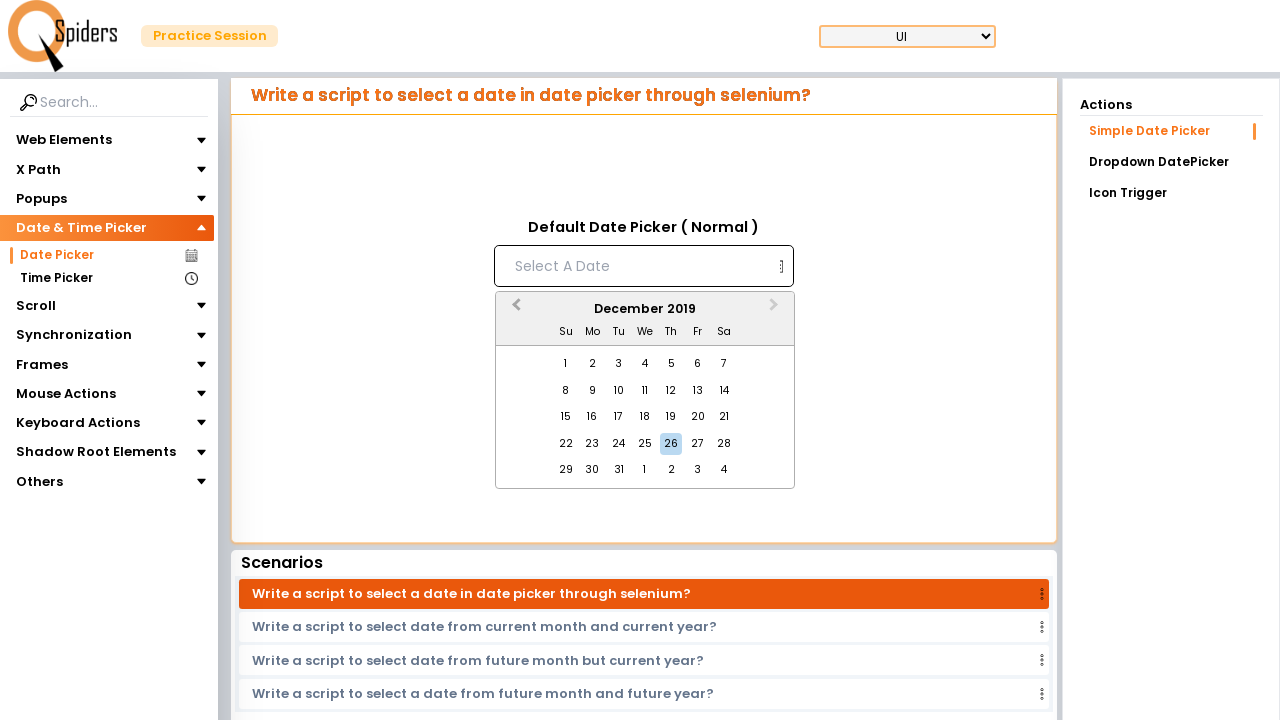

Clicked previous month navigation button in calendar at (514, 310) on xpath=//button[contains(@class,'react-datepicker__navigation react-datepicker__n
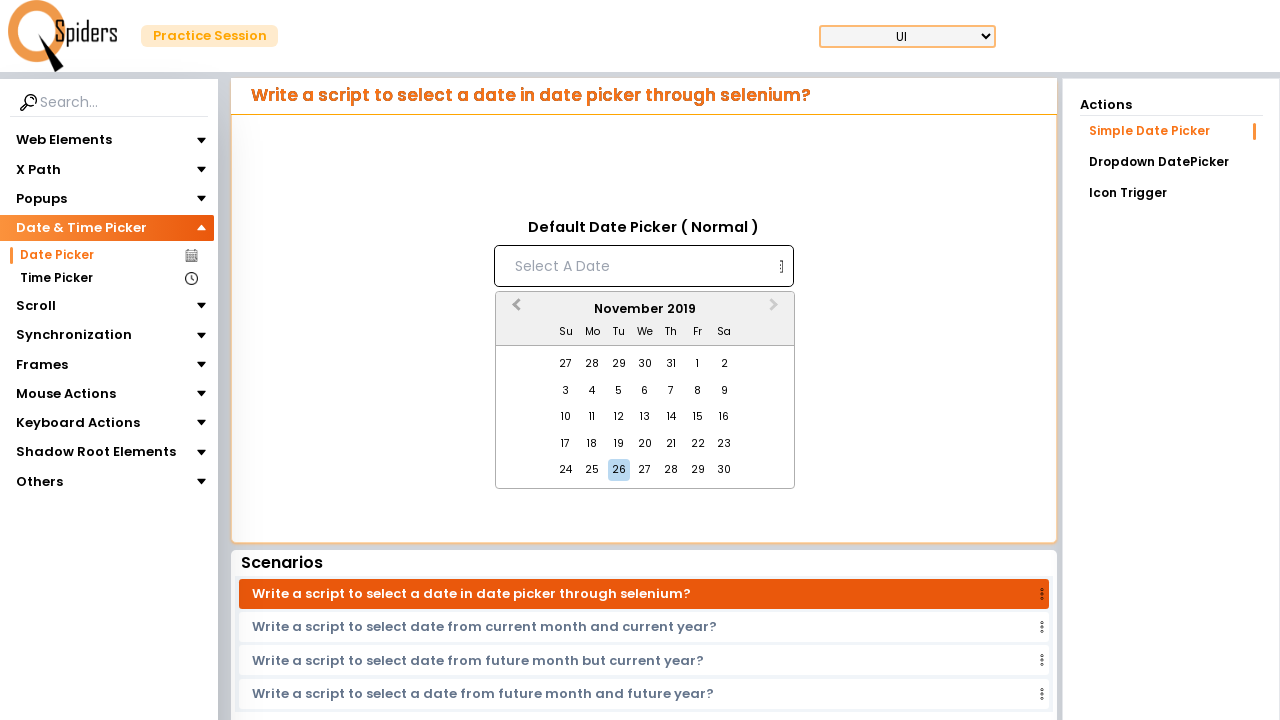

Waited for calendar to update after navigation
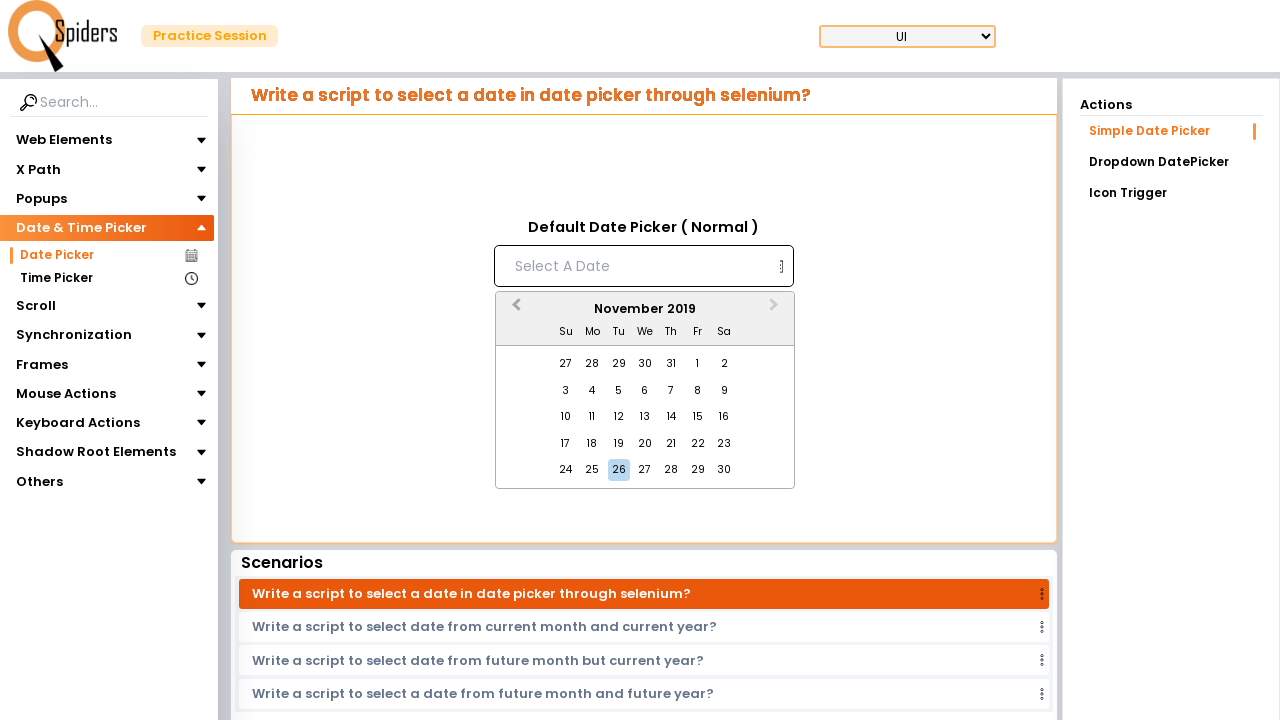

Clicked previous month navigation button in calendar at (514, 310) on xpath=//button[contains(@class,'react-datepicker__navigation react-datepicker__n
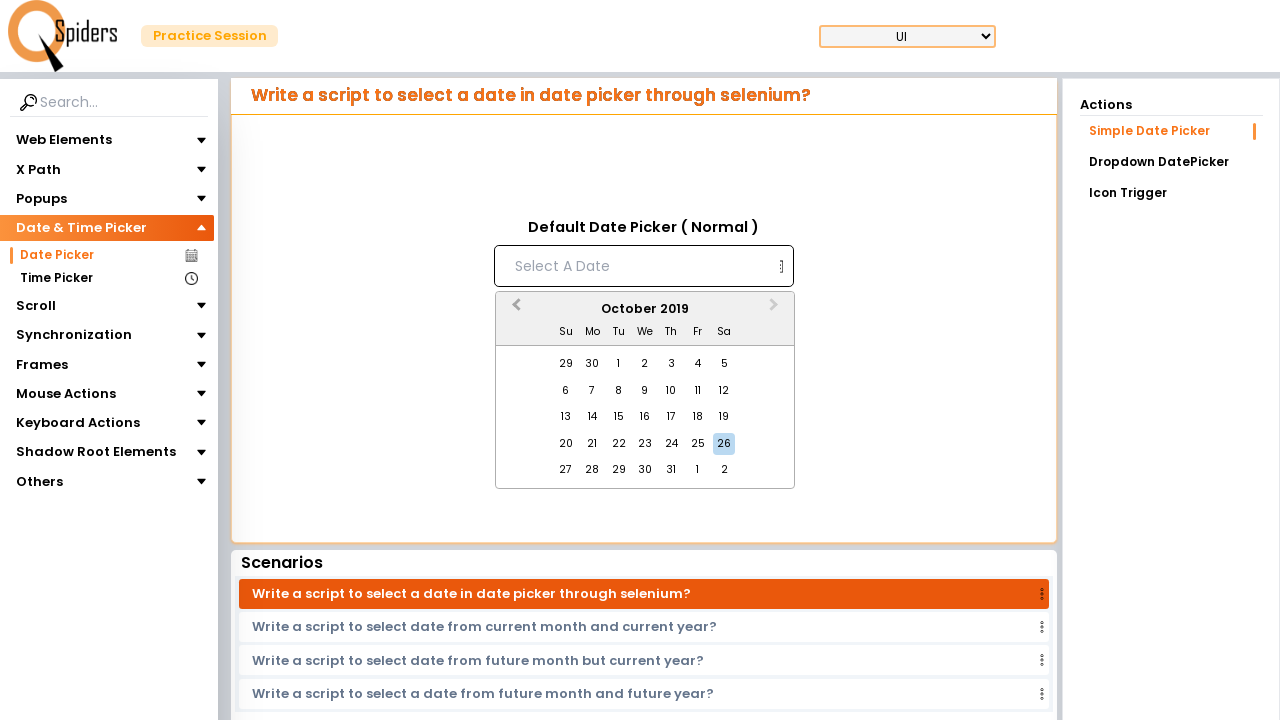

Waited for calendar to update after navigation
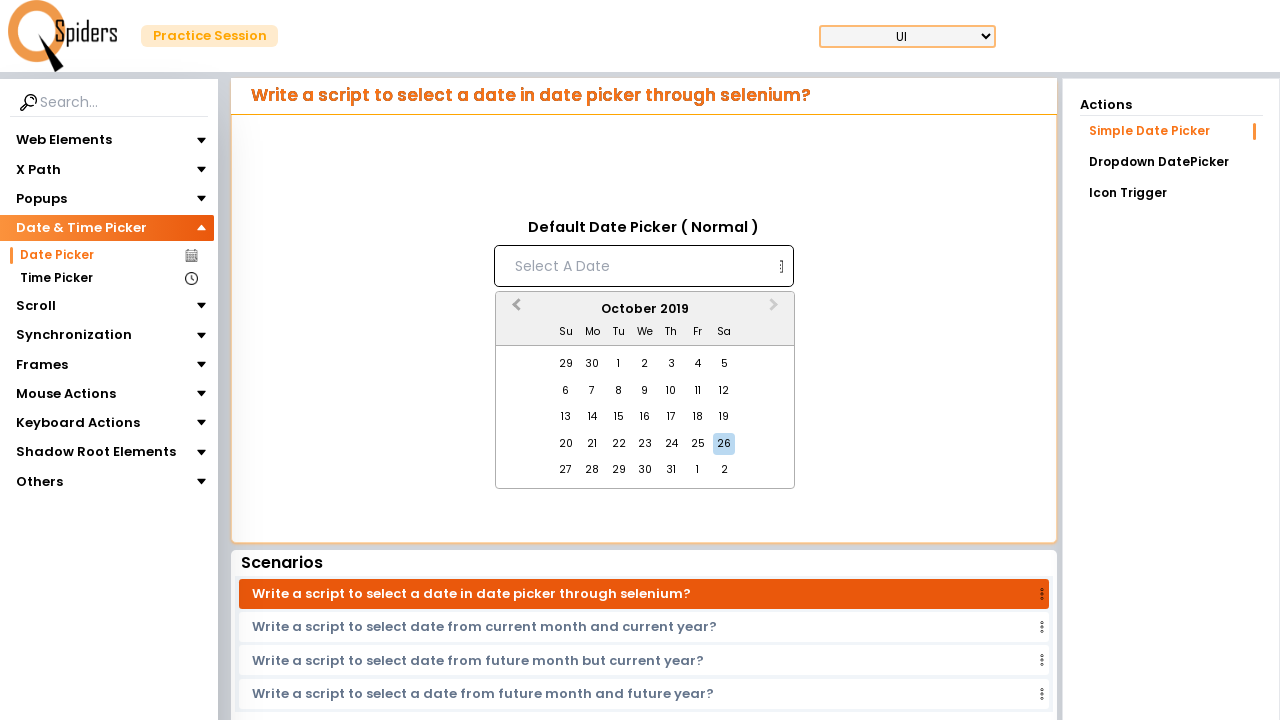

Clicked previous month navigation button in calendar at (514, 310) on xpath=//button[contains(@class,'react-datepicker__navigation react-datepicker__n
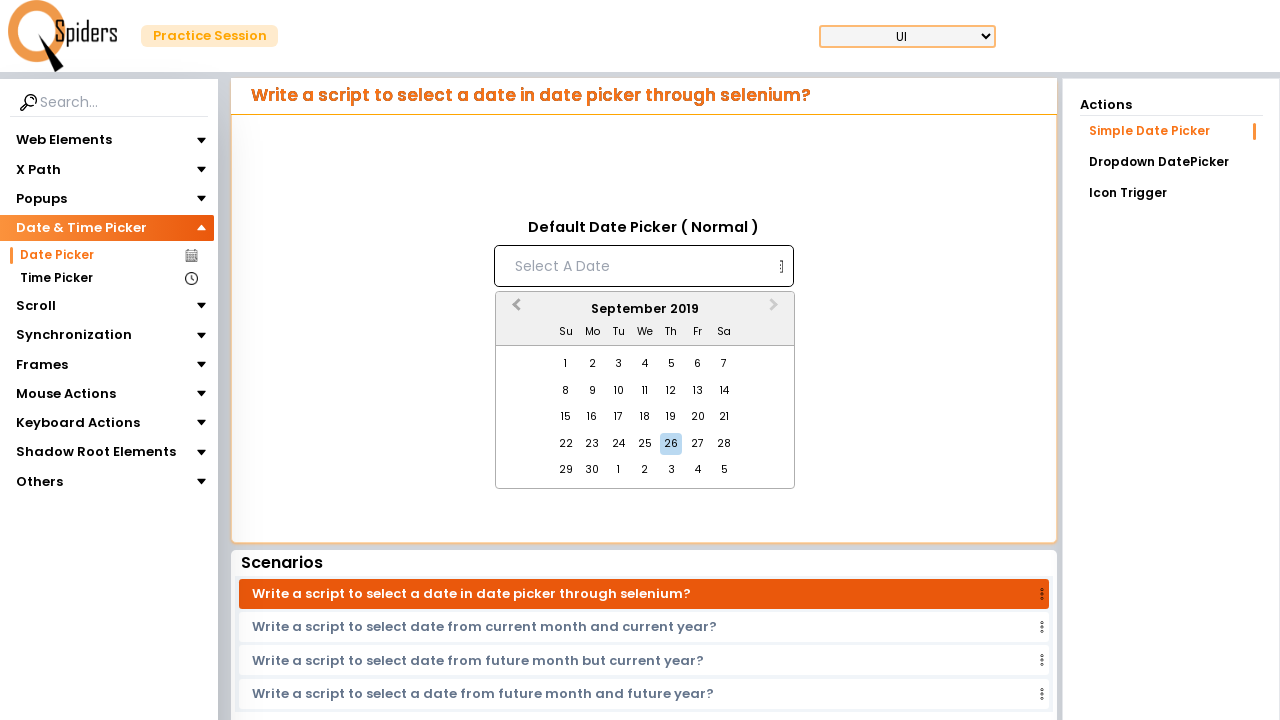

Waited for calendar to update after navigation
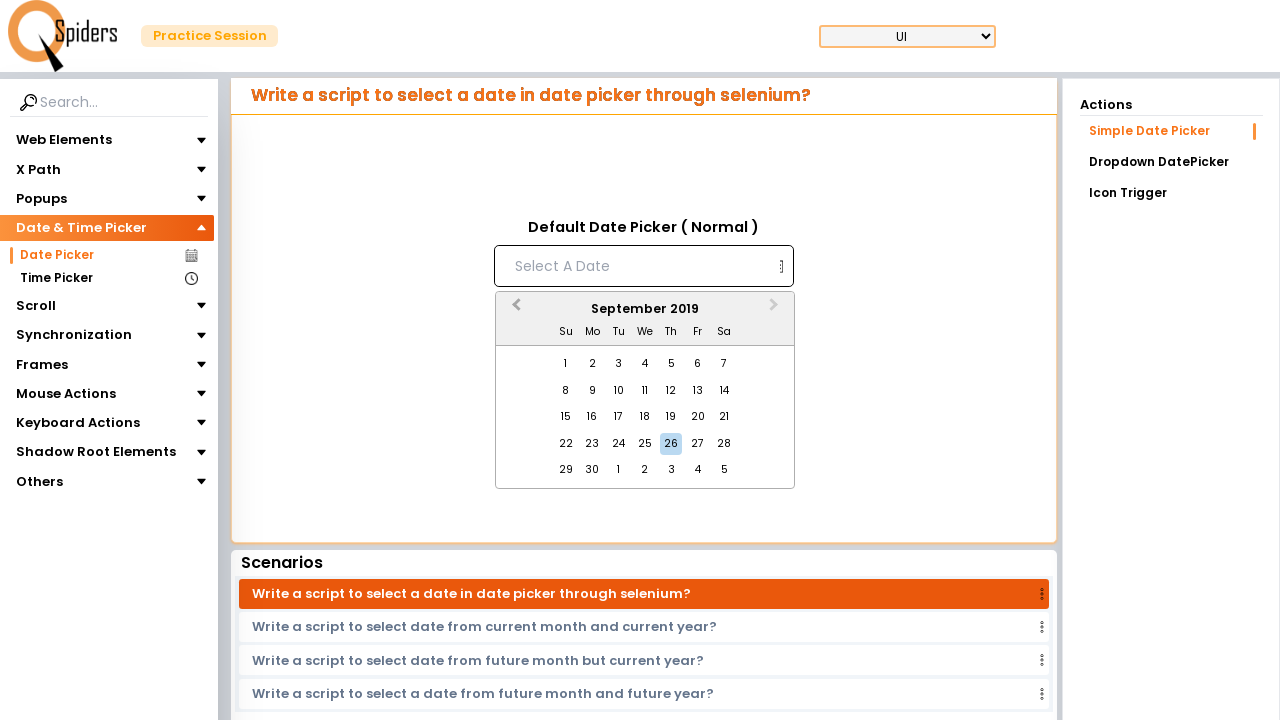

Clicked previous month navigation button in calendar at (514, 310) on xpath=//button[contains(@class,'react-datepicker__navigation react-datepicker__n
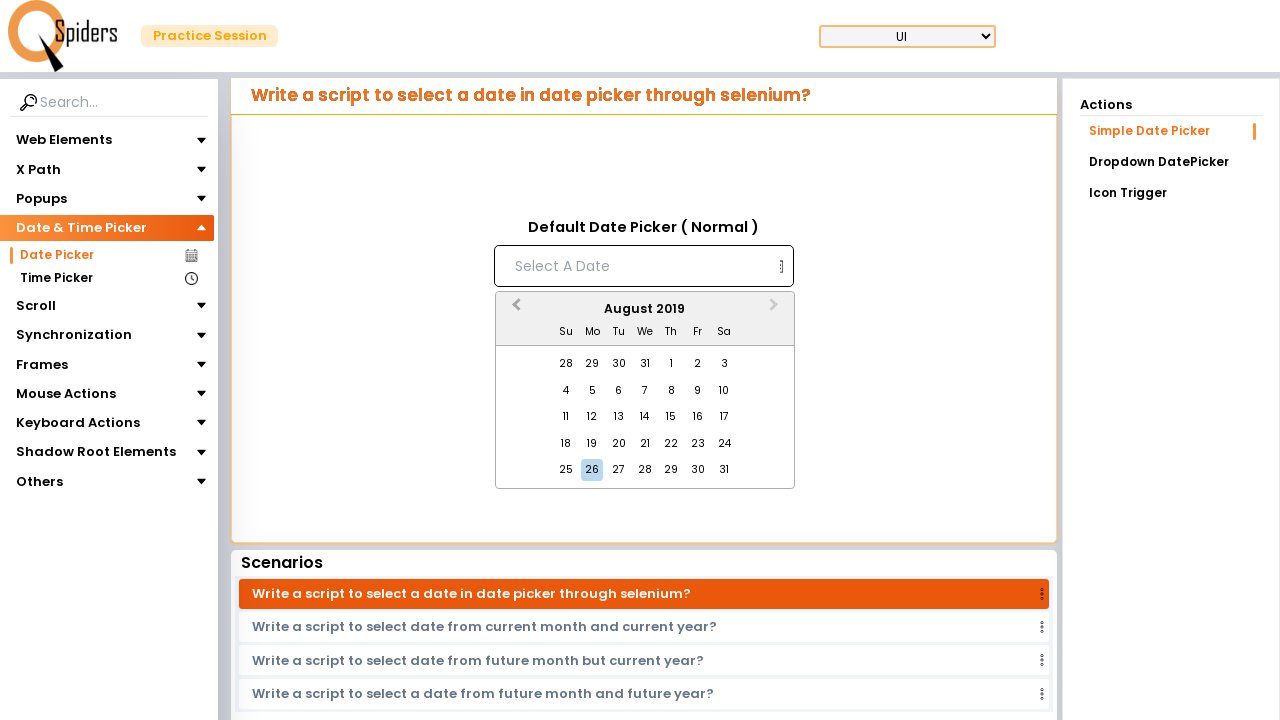

Waited for calendar to update after navigation
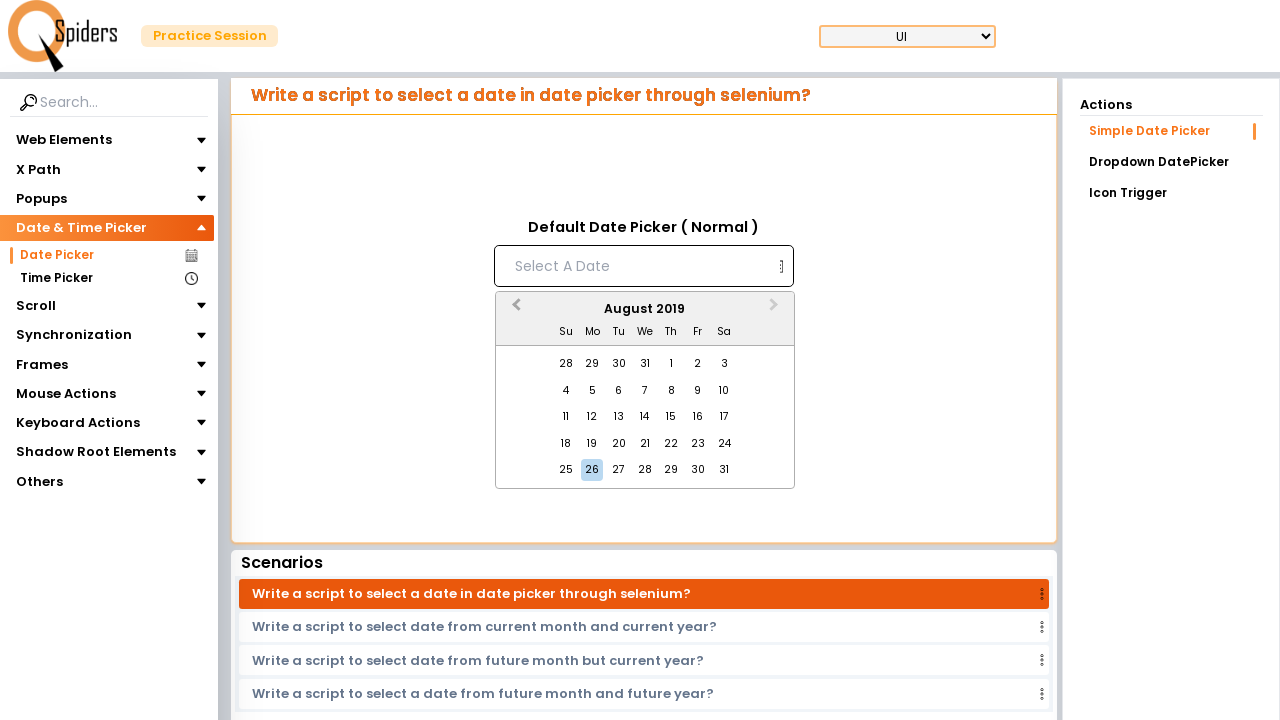

Clicked previous month navigation button in calendar at (514, 310) on xpath=//button[contains(@class,'react-datepicker__navigation react-datepicker__n
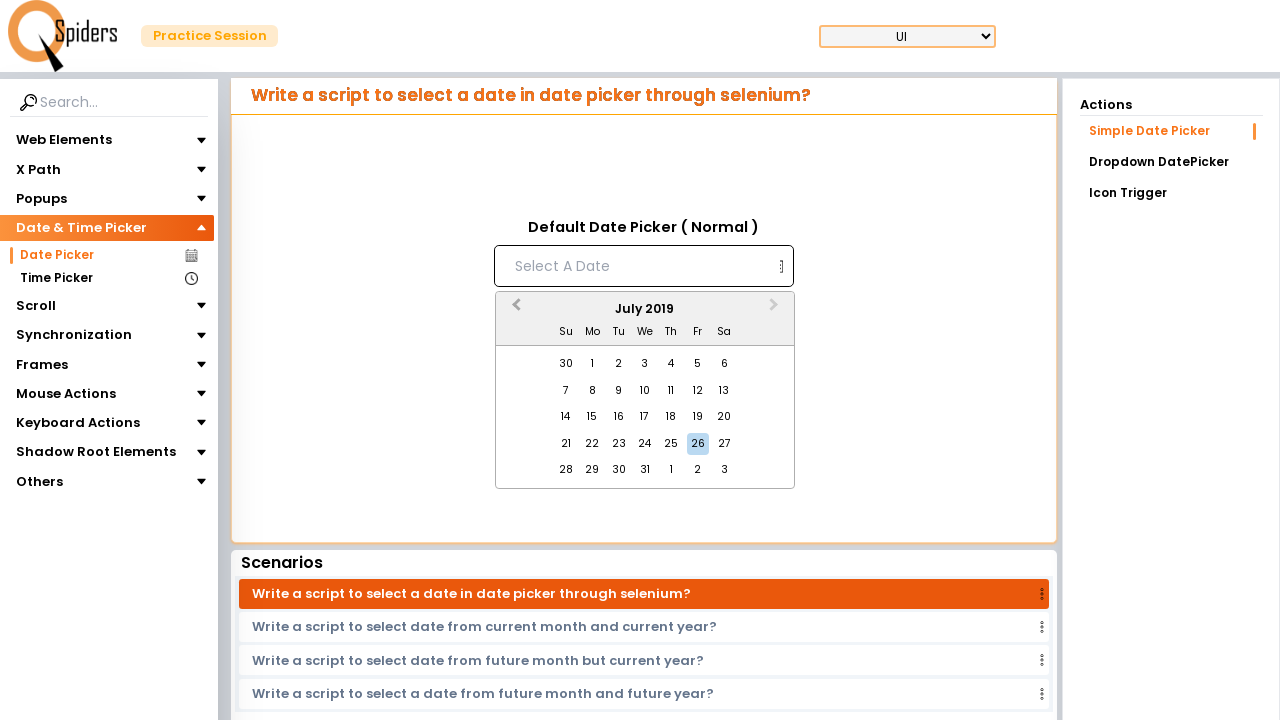

Waited for calendar to update after navigation
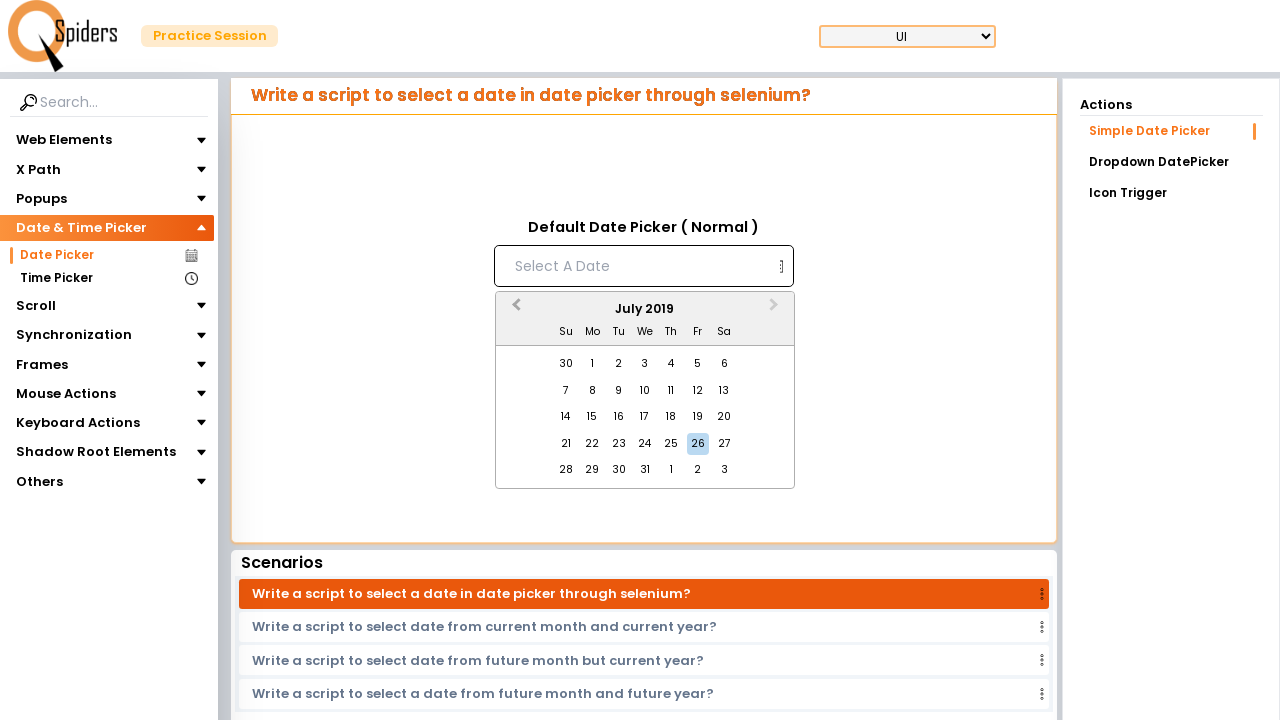

Clicked previous month navigation button in calendar at (514, 310) on xpath=//button[contains(@class,'react-datepicker__navigation react-datepicker__n
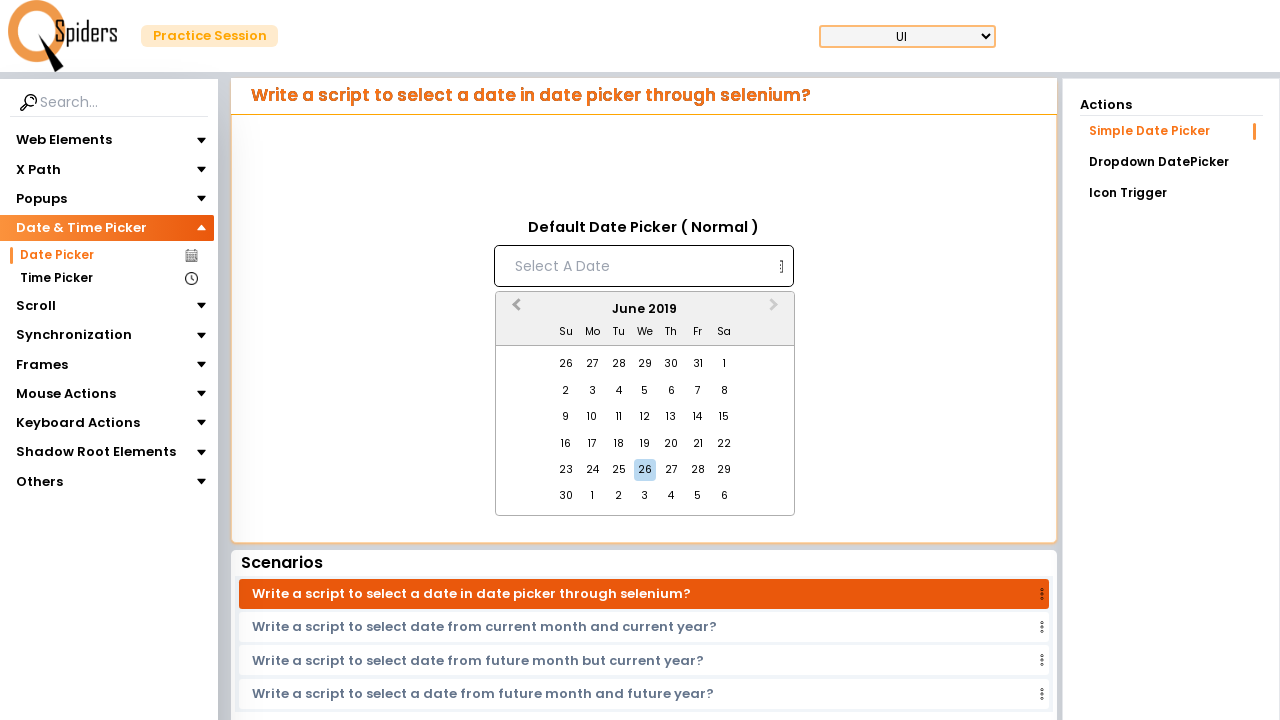

Waited for calendar to update after navigation
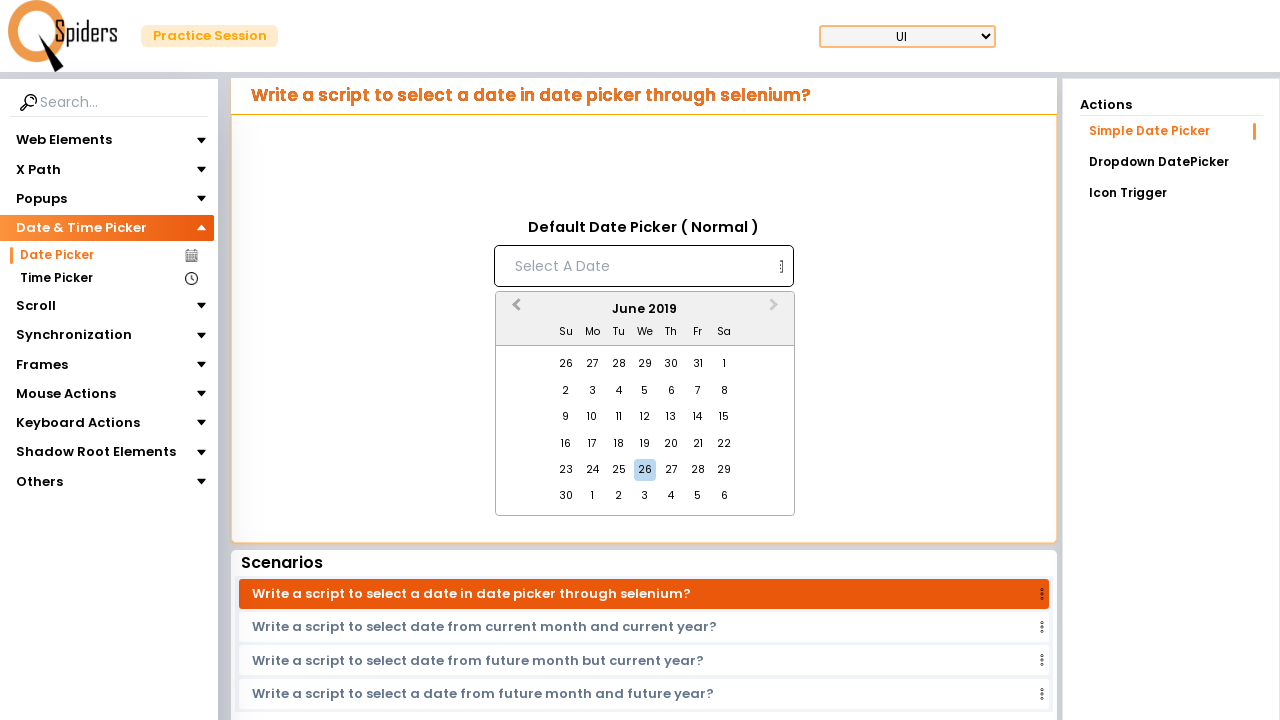

Clicked previous month navigation button in calendar at (514, 310) on xpath=//button[contains(@class,'react-datepicker__navigation react-datepicker__n
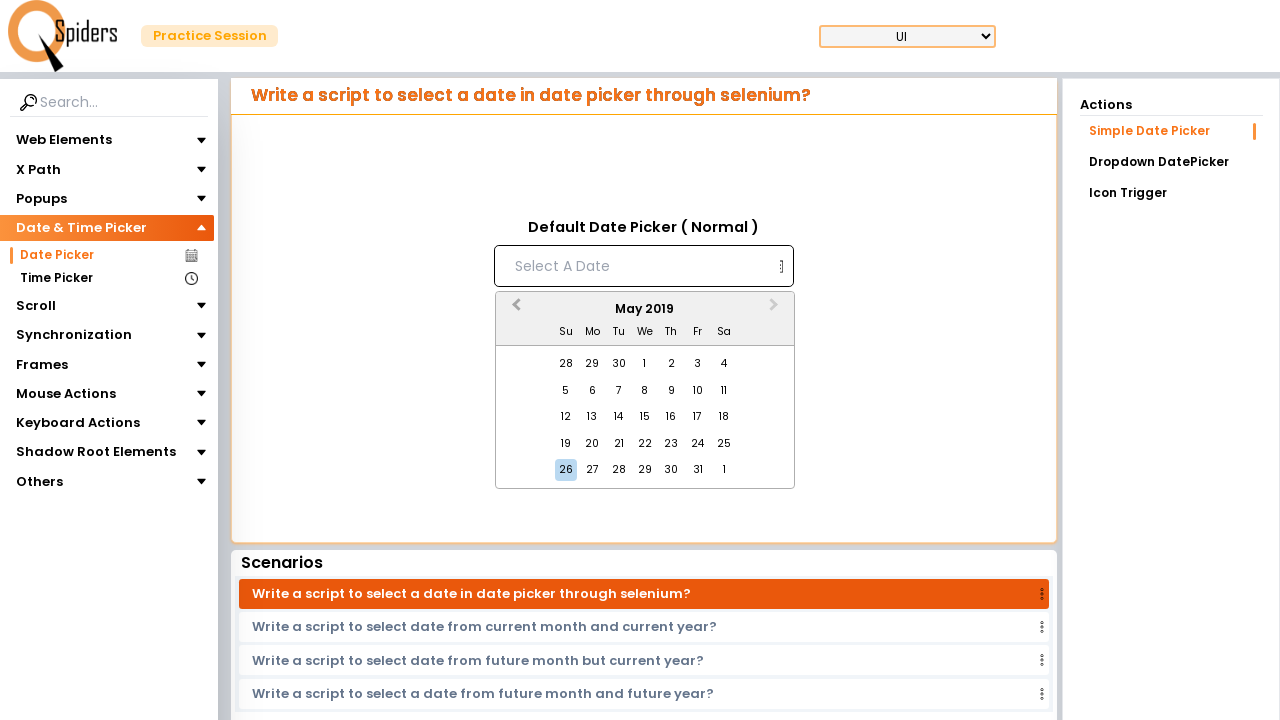

Waited for calendar to update after navigation
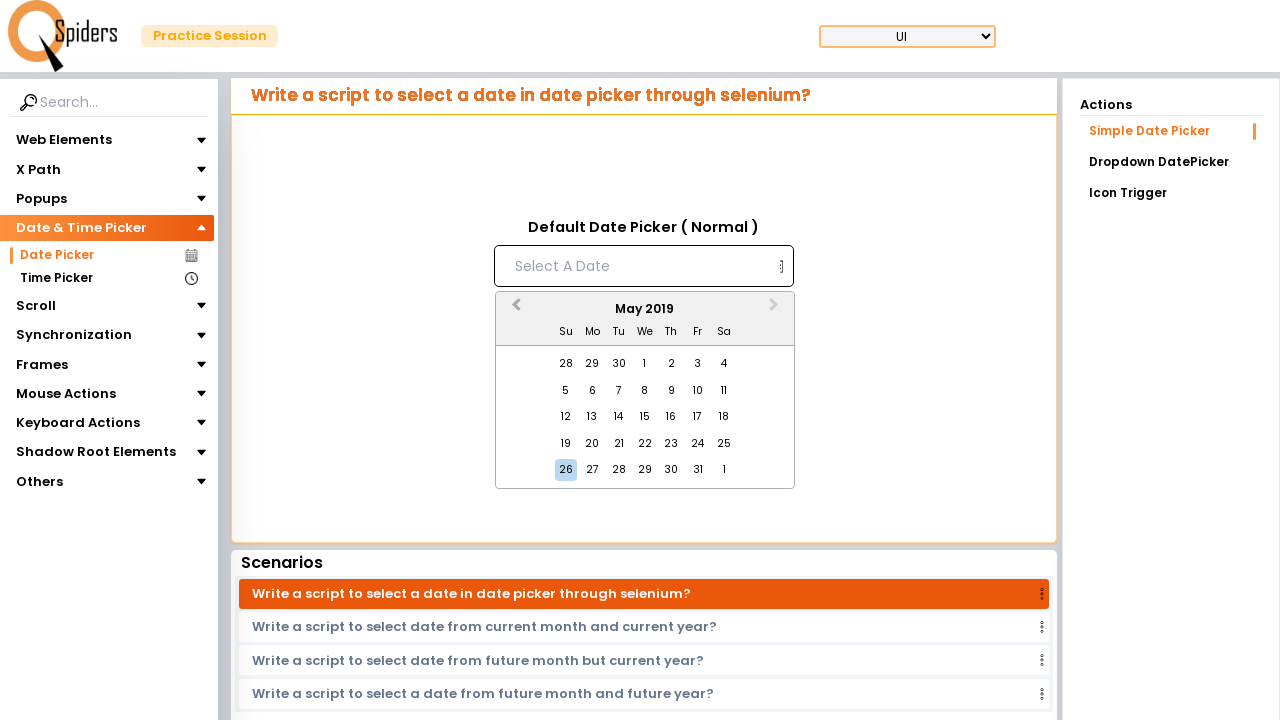

Clicked previous month navigation button in calendar at (514, 310) on xpath=//button[contains(@class,'react-datepicker__navigation react-datepicker__n
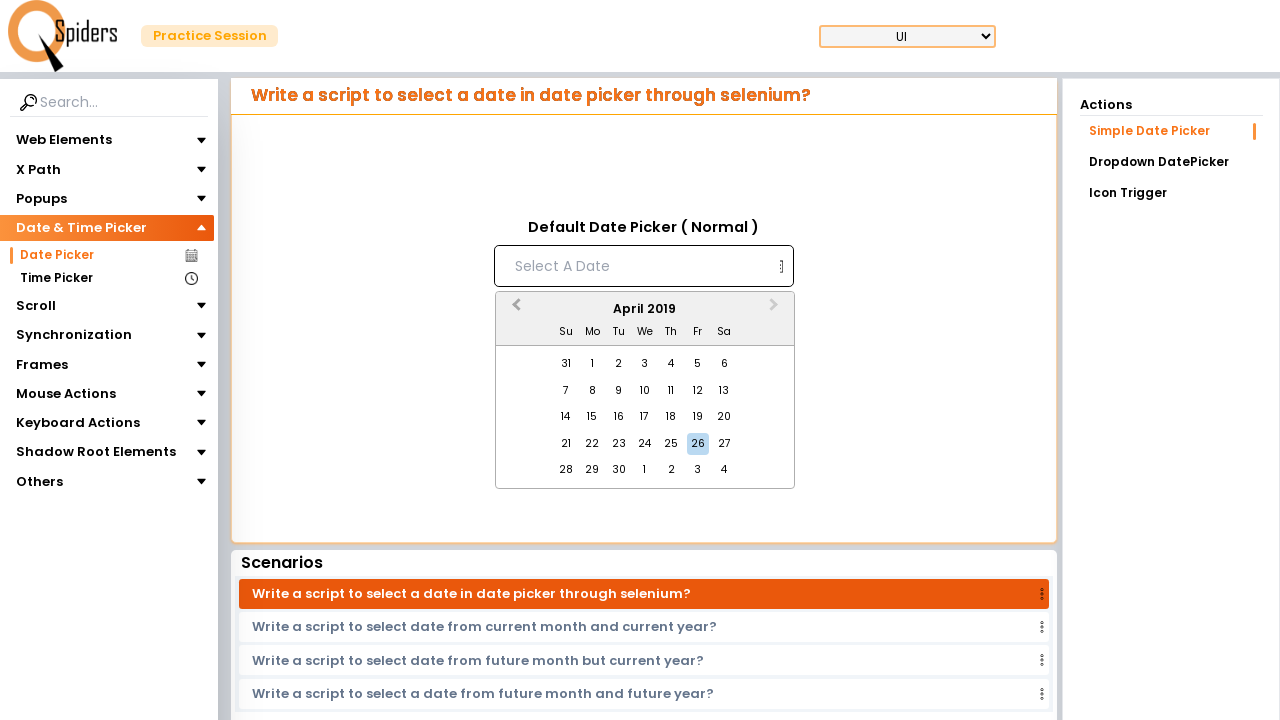

Waited for calendar to update after navigation
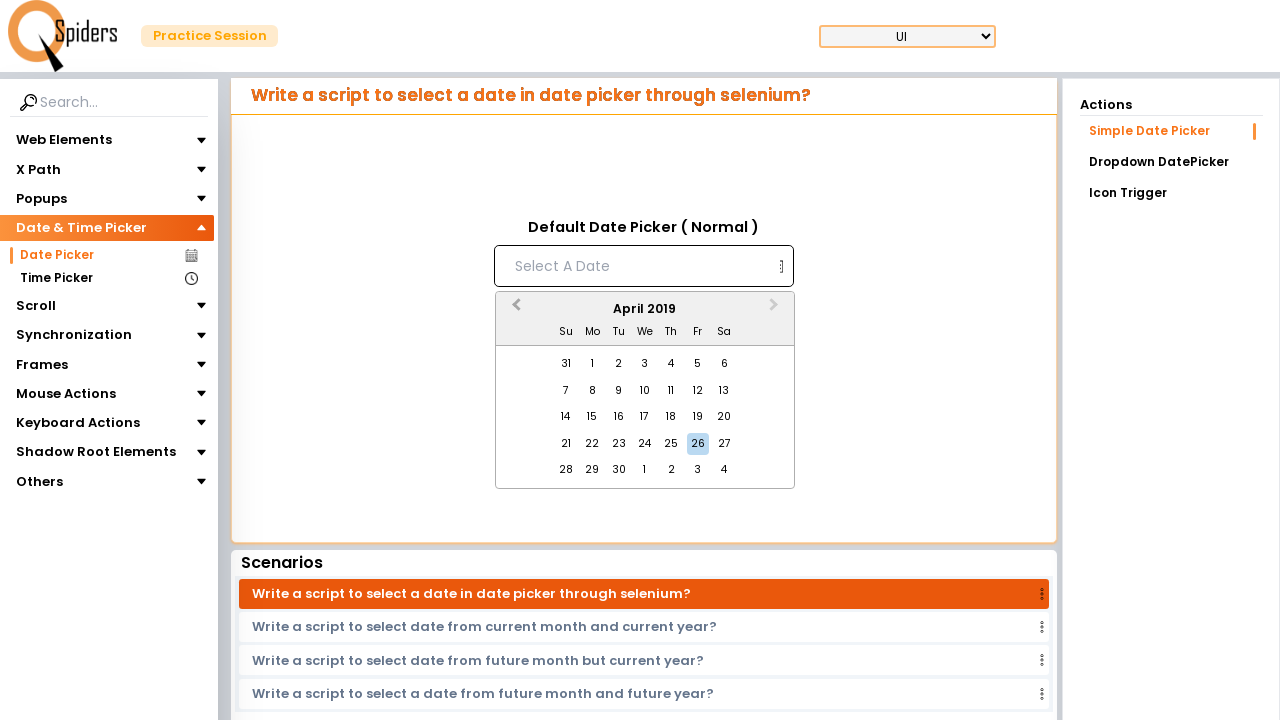

Clicked previous month navigation button in calendar at (514, 310) on xpath=//button[contains(@class,'react-datepicker__navigation react-datepicker__n
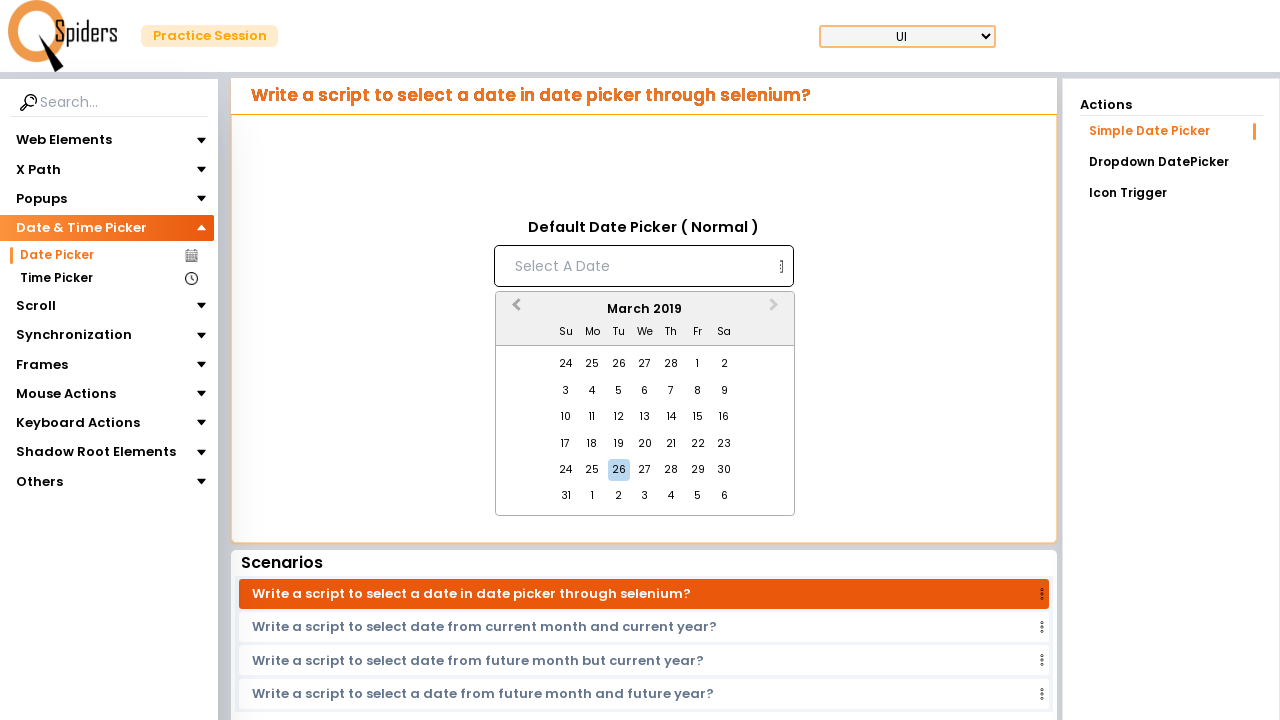

Waited for calendar to update after navigation
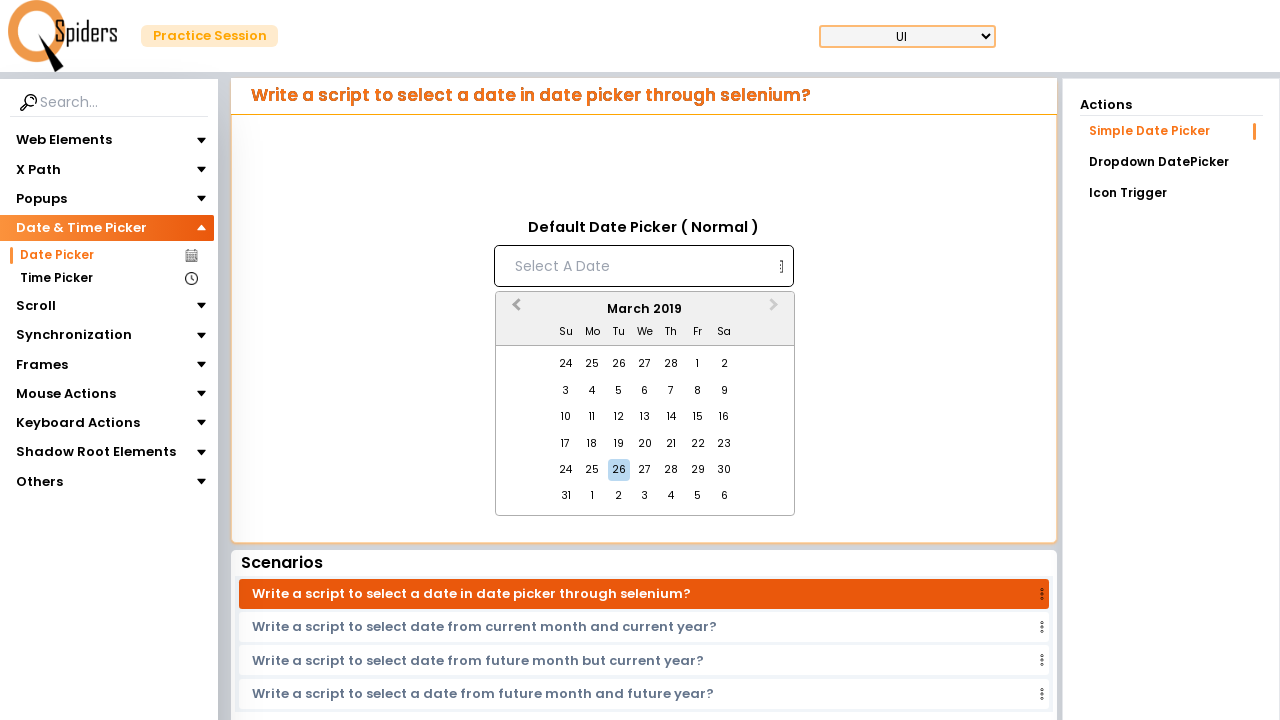

Clicked previous month navigation button in calendar at (514, 310) on xpath=//button[contains(@class,'react-datepicker__navigation react-datepicker__n
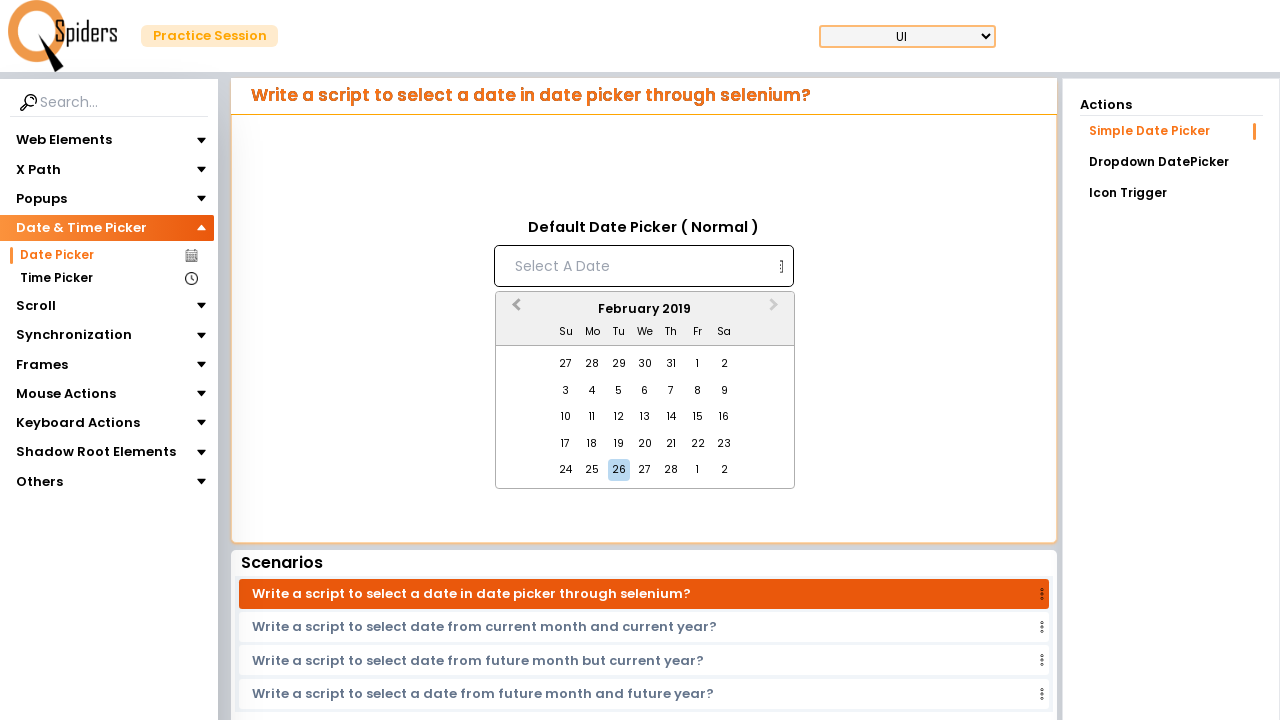

Waited for calendar to update after navigation
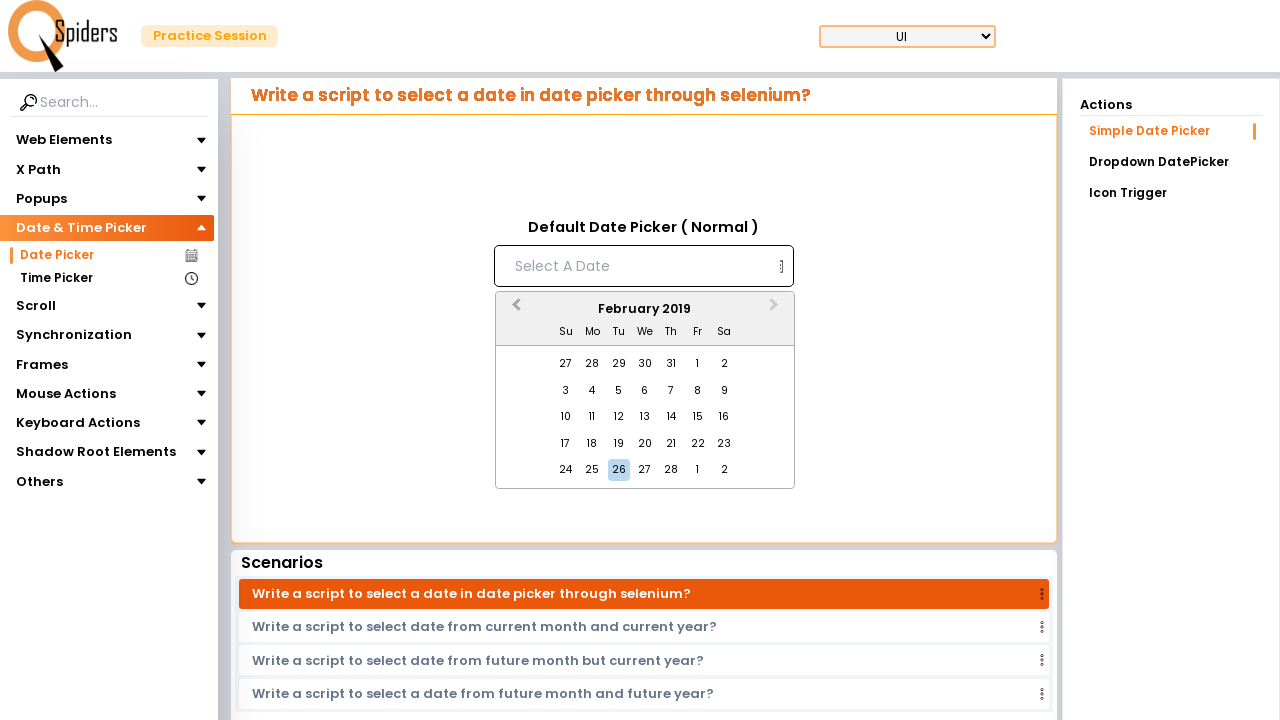

Clicked previous month navigation button in calendar at (514, 310) on xpath=//button[contains(@class,'react-datepicker__navigation react-datepicker__n
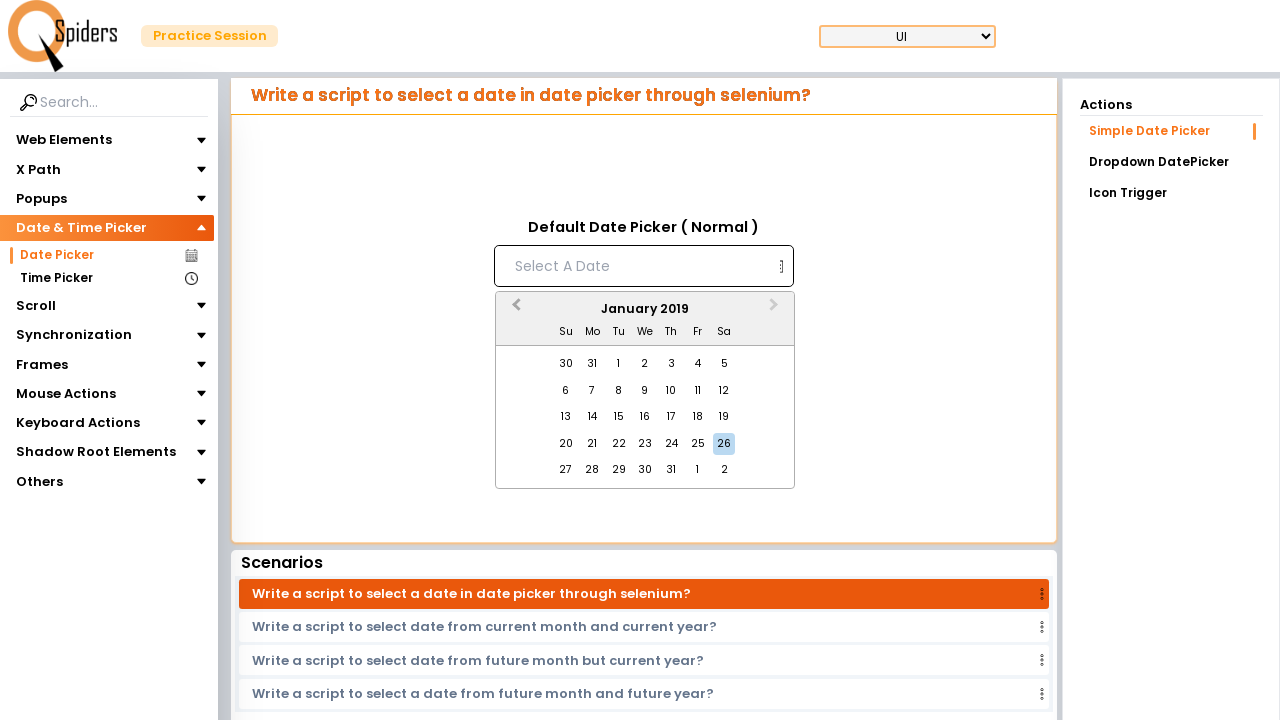

Waited for calendar to update after navigation
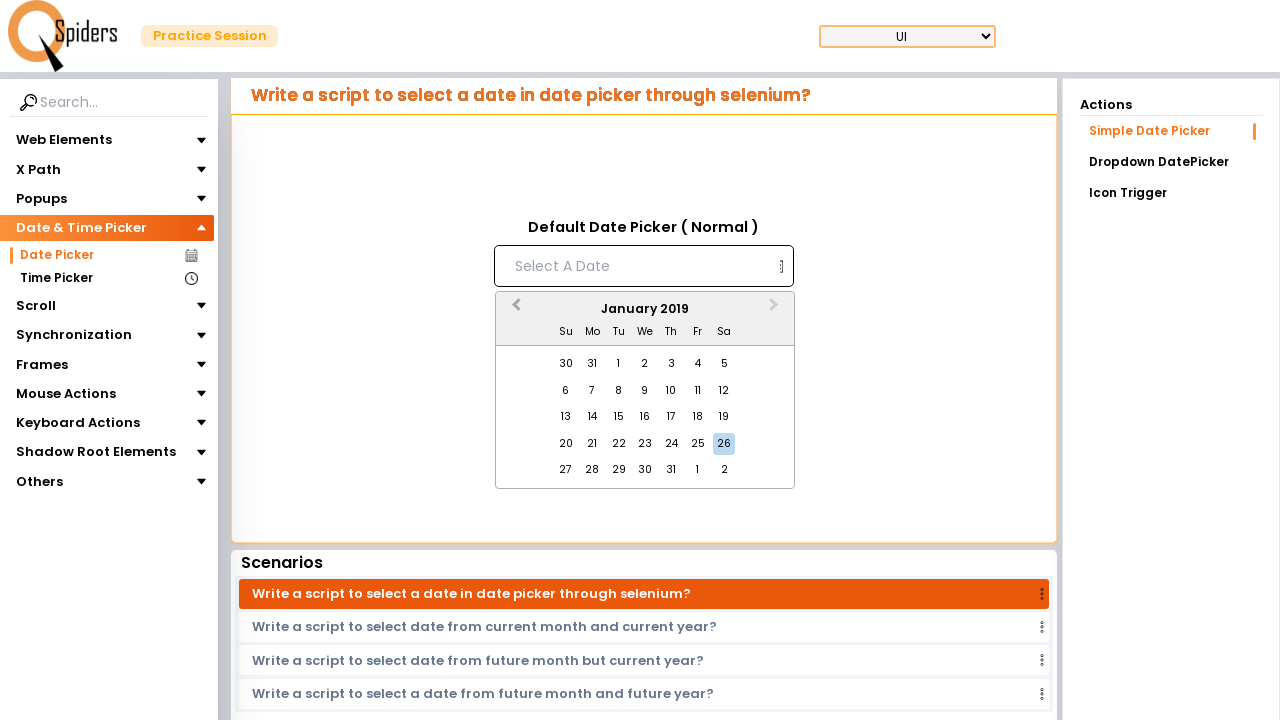

Clicked previous month navigation button in calendar at (514, 310) on xpath=//button[contains(@class,'react-datepicker__navigation react-datepicker__n
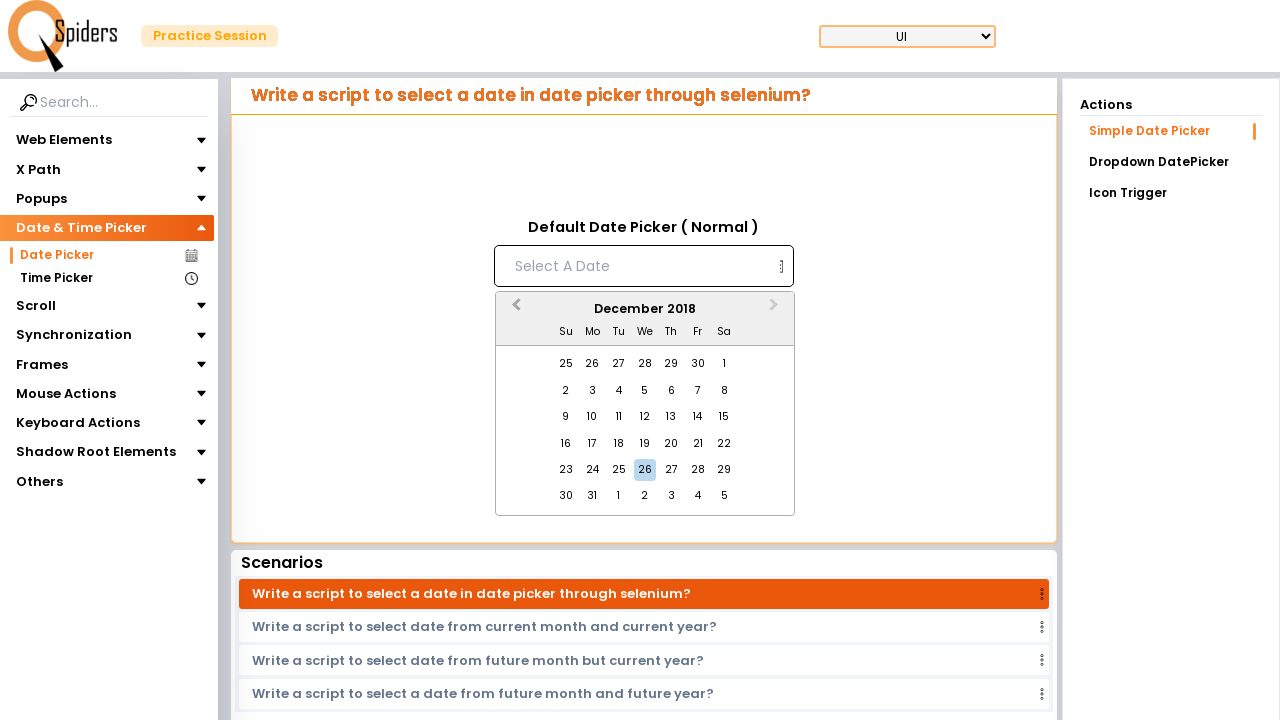

Waited for calendar to update after navigation
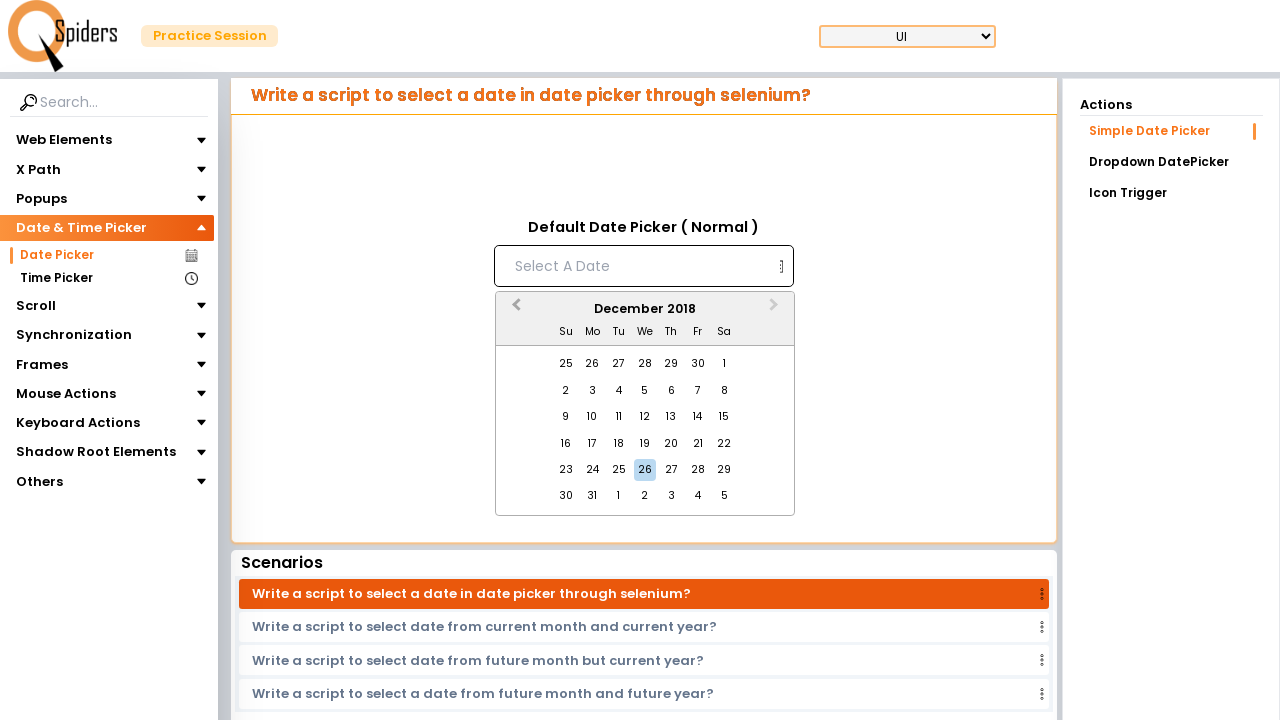

Clicked previous month navigation button in calendar at (514, 310) on xpath=//button[contains(@class,'react-datepicker__navigation react-datepicker__n
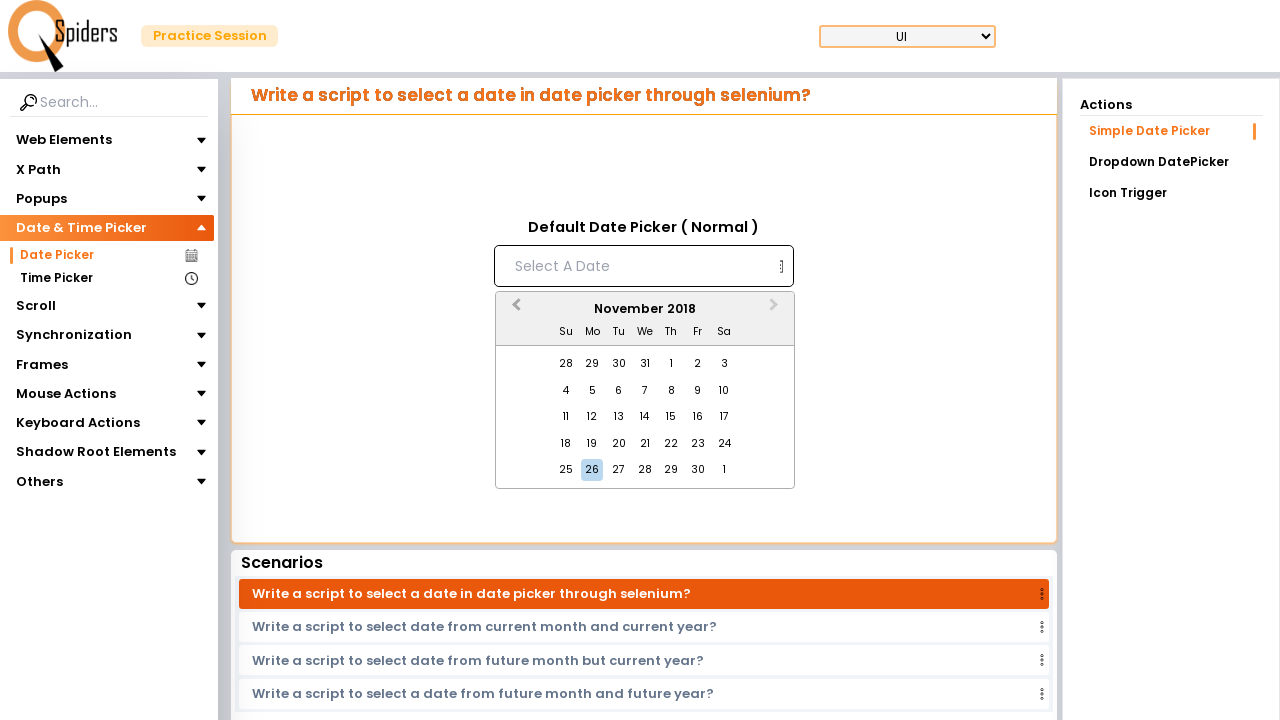

Waited for calendar to update after navigation
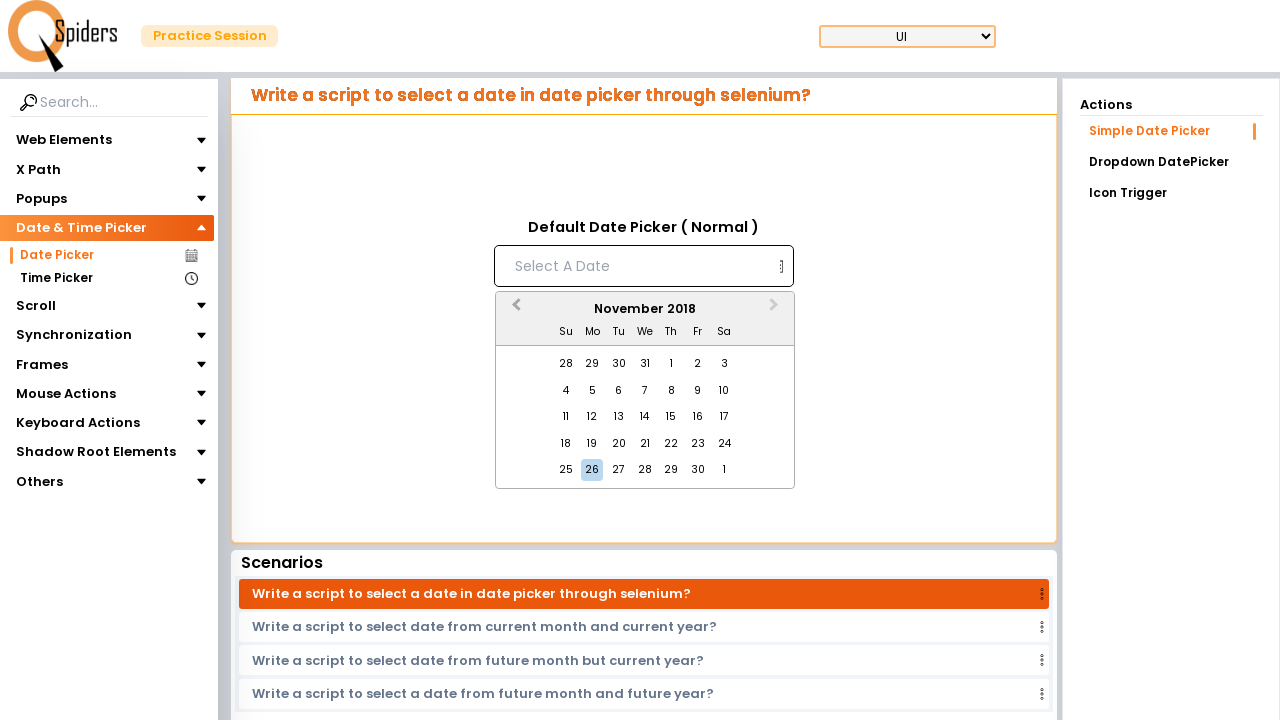

Clicked previous month navigation button in calendar at (514, 310) on xpath=//button[contains(@class,'react-datepicker__navigation react-datepicker__n
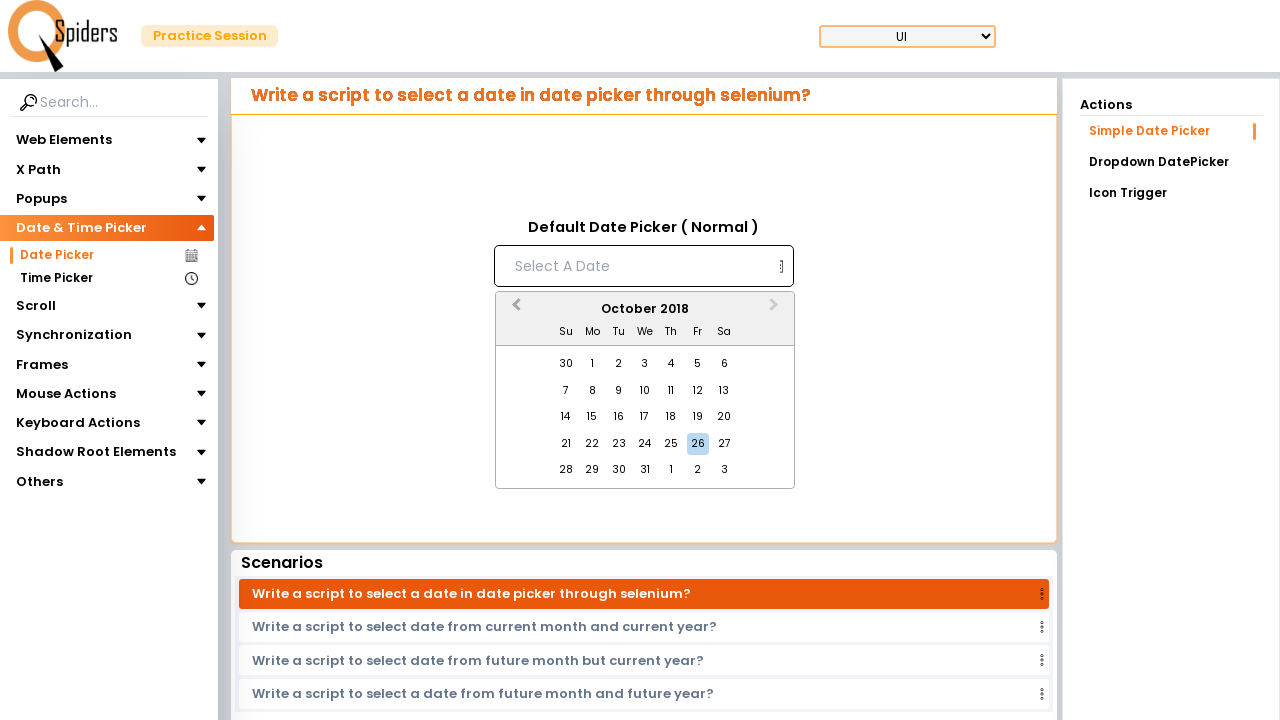

Waited for calendar to update after navigation
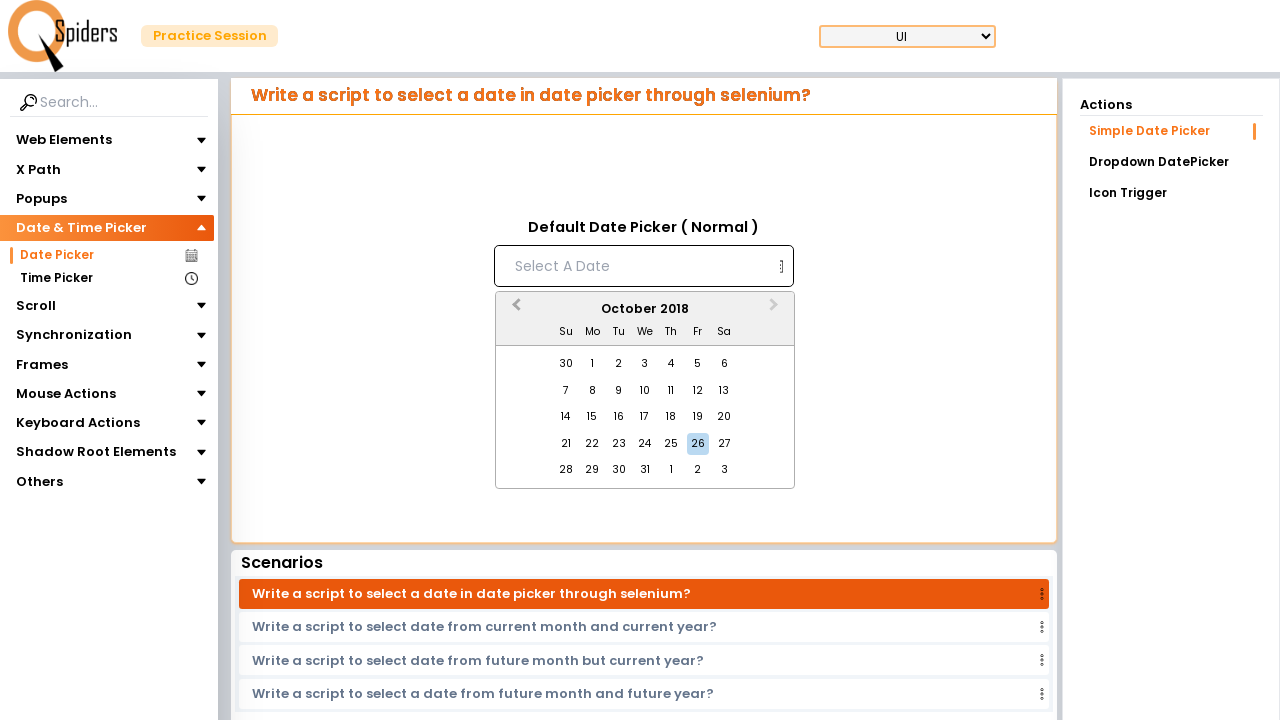

Clicked previous month navigation button in calendar at (514, 310) on xpath=//button[contains(@class,'react-datepicker__navigation react-datepicker__n
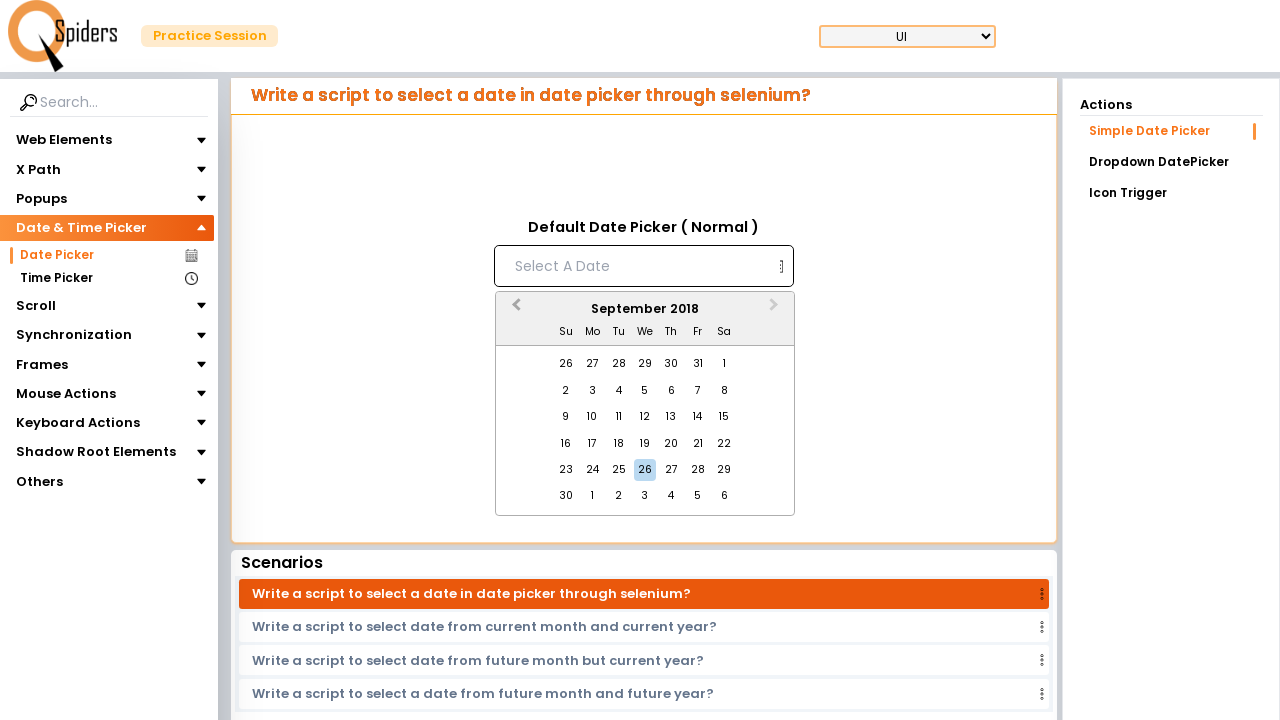

Waited for calendar to update after navigation
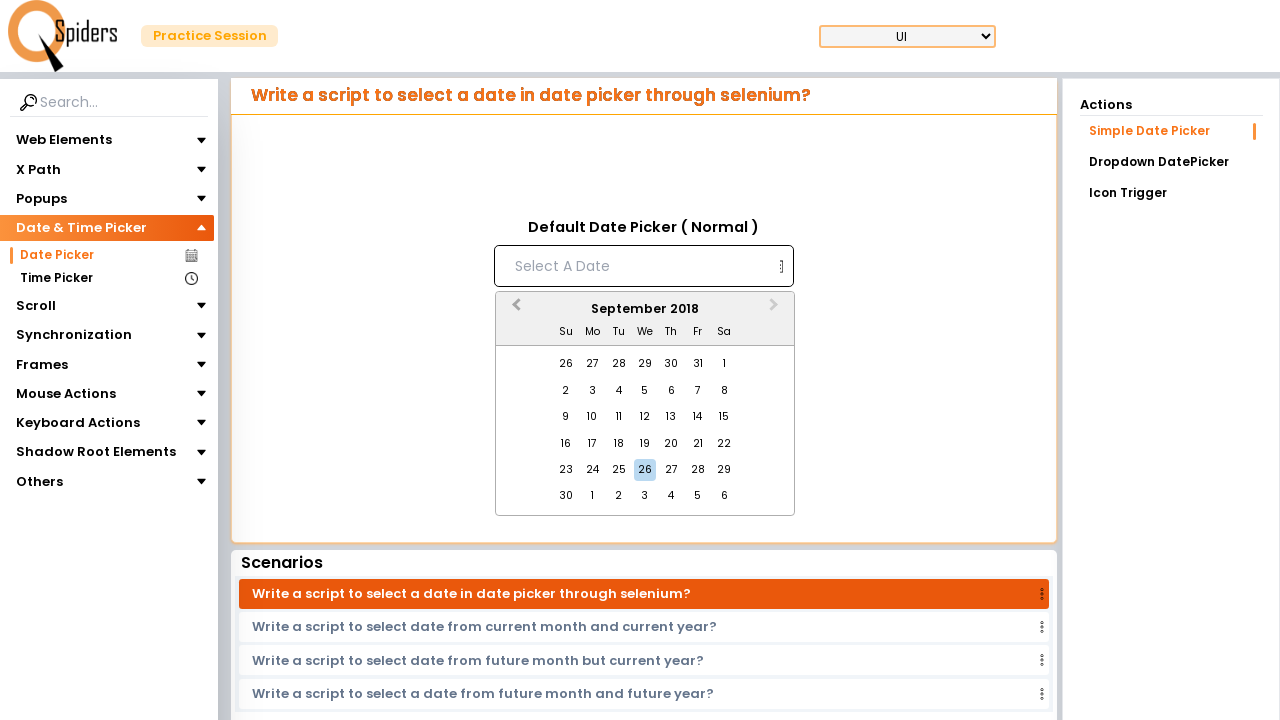

Clicked previous month navigation button in calendar at (514, 310) on xpath=//button[contains(@class,'react-datepicker__navigation react-datepicker__n
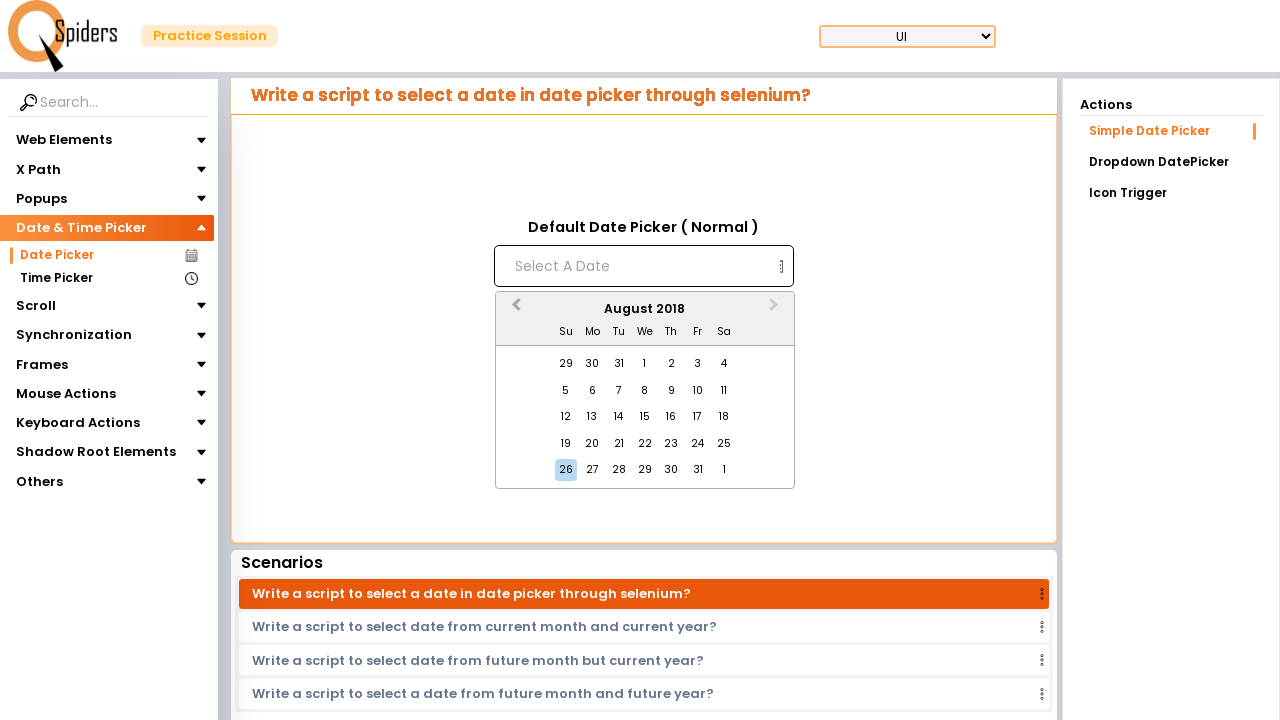

Waited for calendar to update after navigation
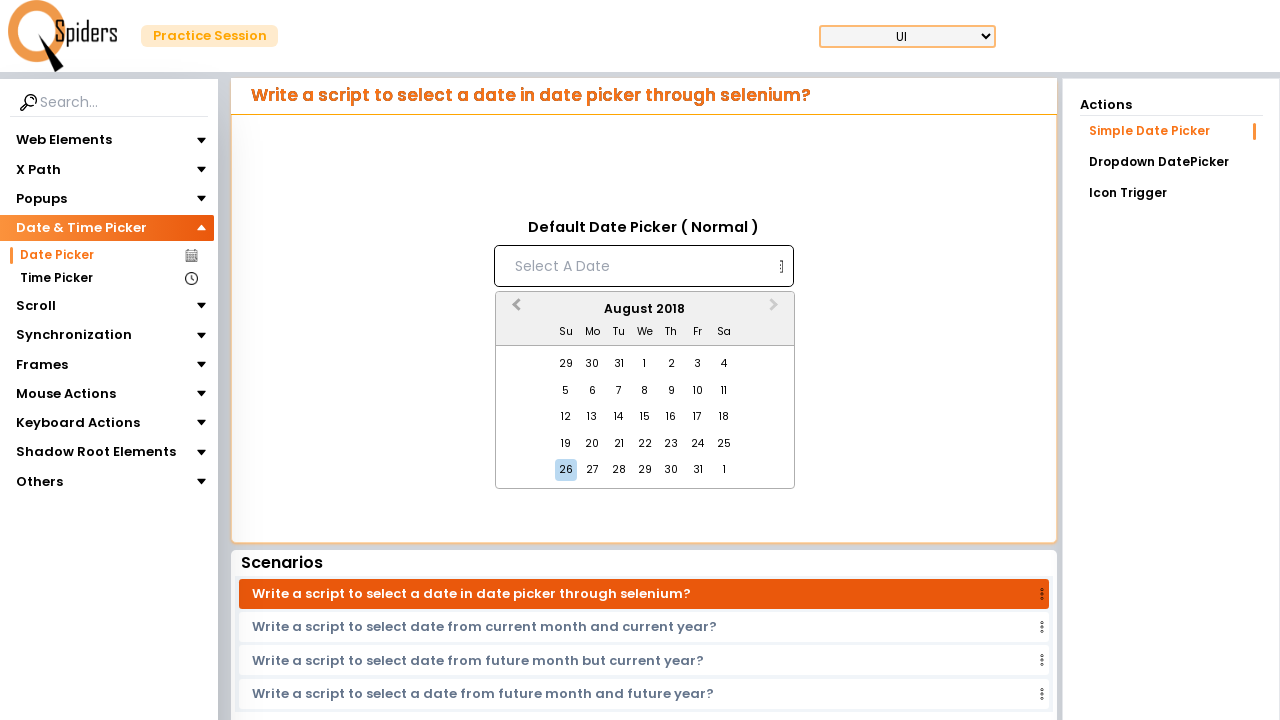

Clicked previous month navigation button in calendar at (514, 310) on xpath=//button[contains(@class,'react-datepicker__navigation react-datepicker__n
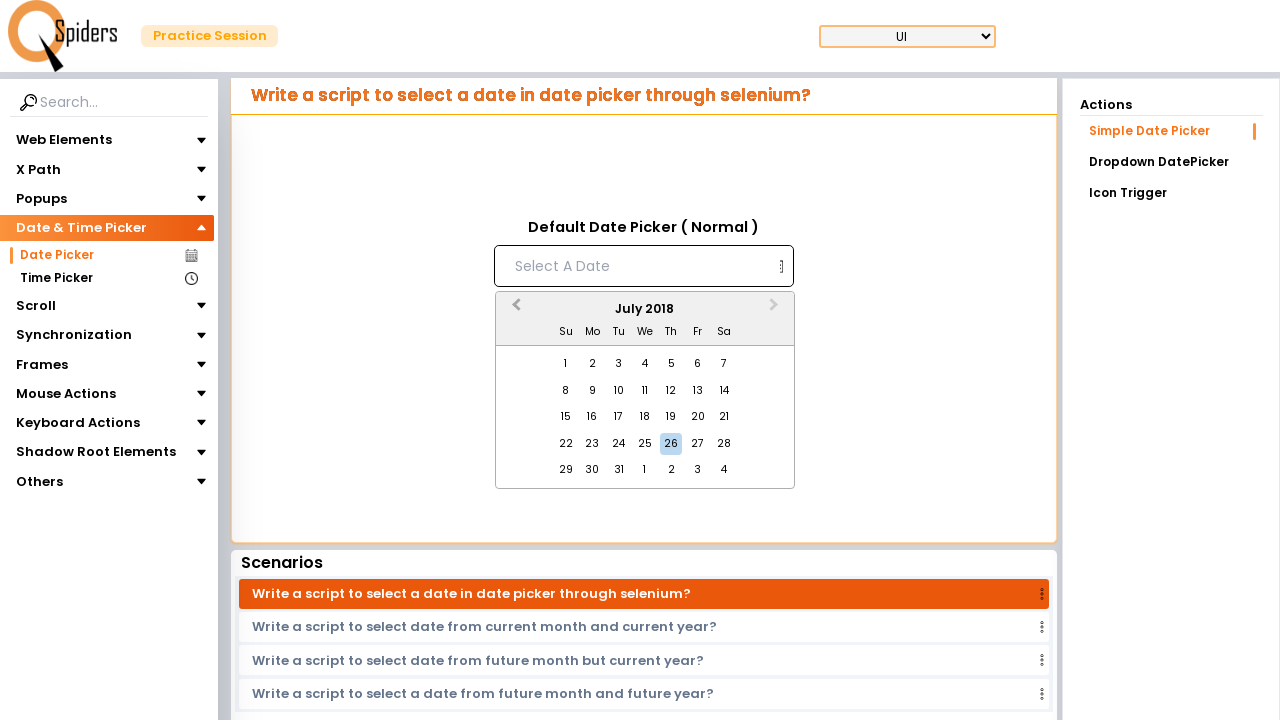

Waited for calendar to update after navigation
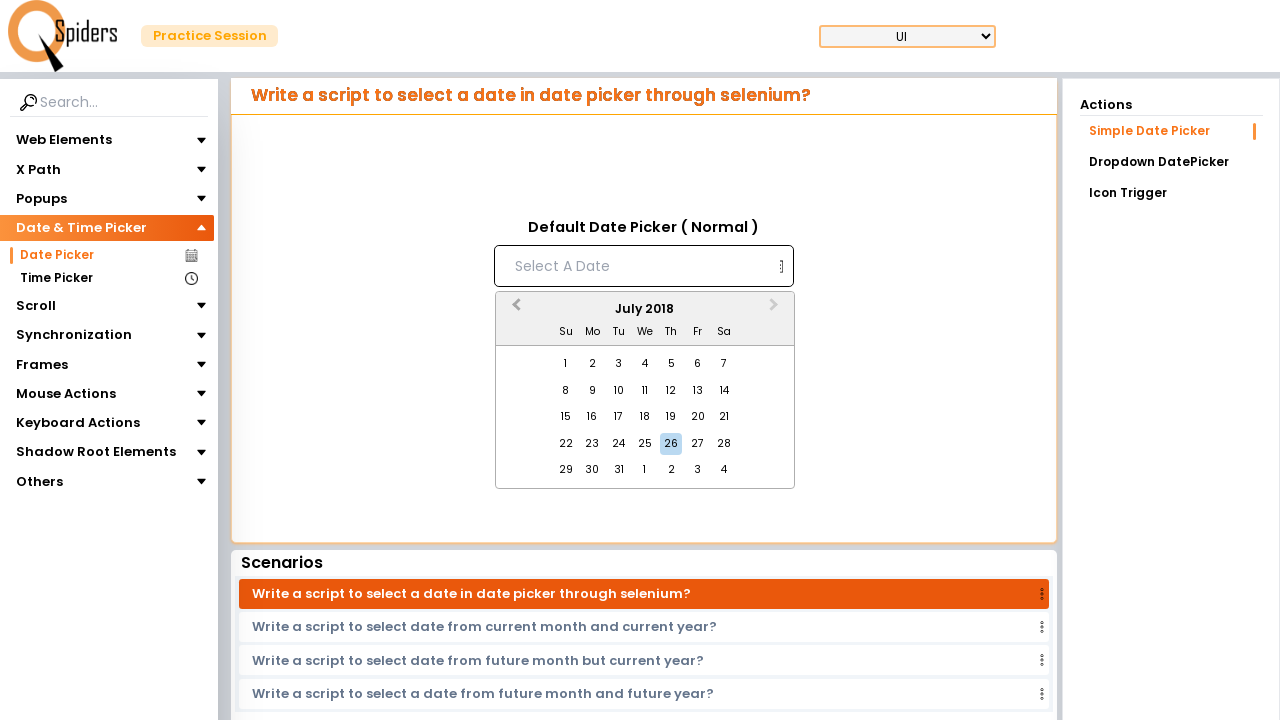

Clicked previous month navigation button in calendar at (514, 310) on xpath=//button[contains(@class,'react-datepicker__navigation react-datepicker__n
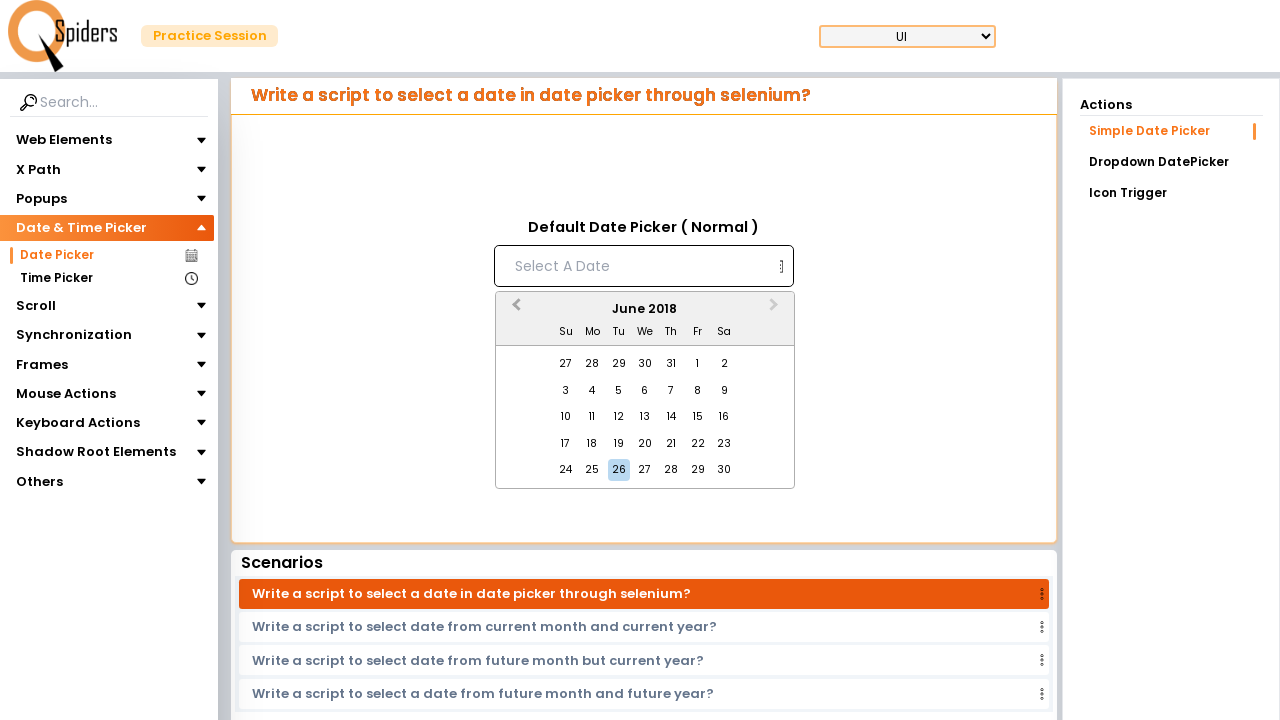

Waited for calendar to update after navigation
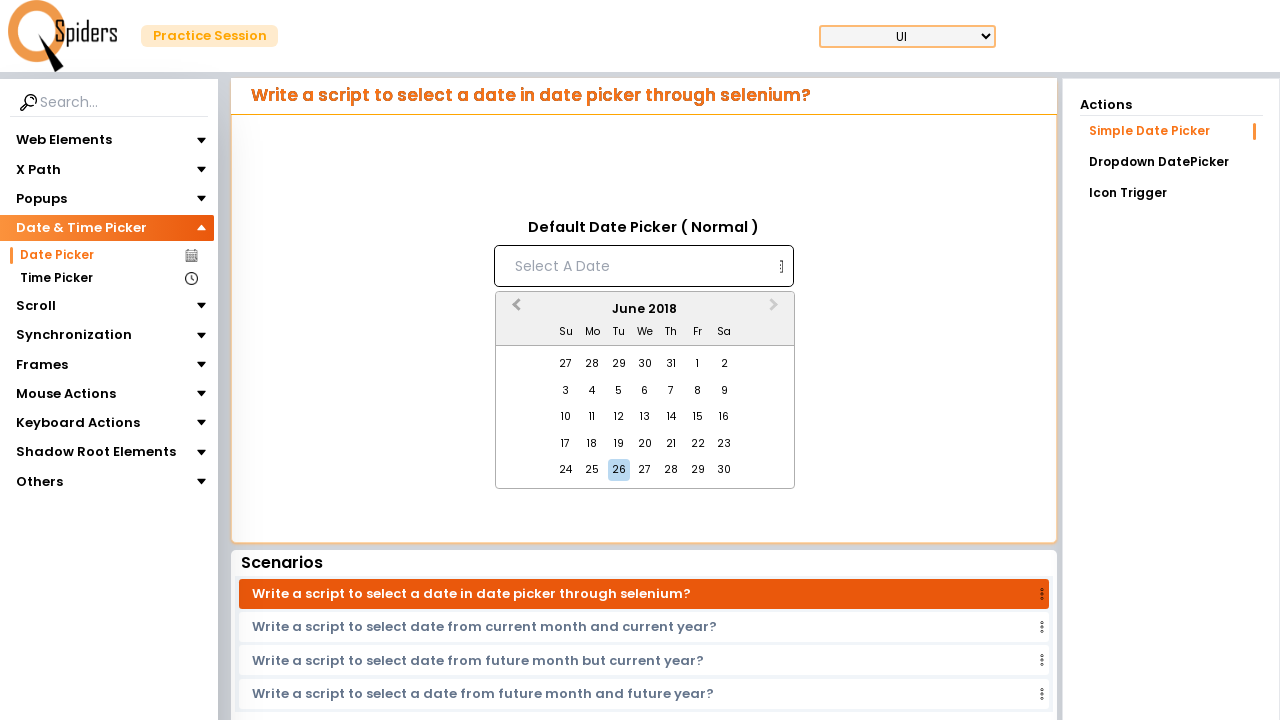

Clicked previous month navigation button in calendar at (514, 310) on xpath=//button[contains(@class,'react-datepicker__navigation react-datepicker__n
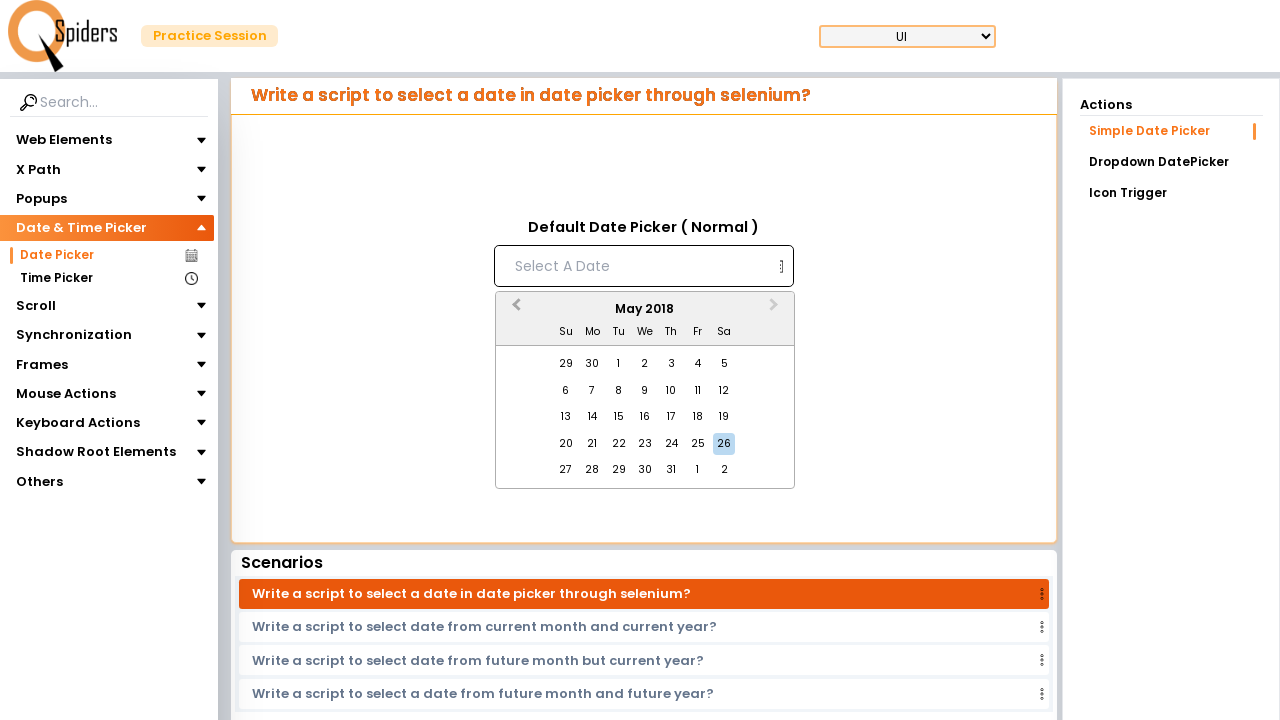

Waited for calendar to update after navigation
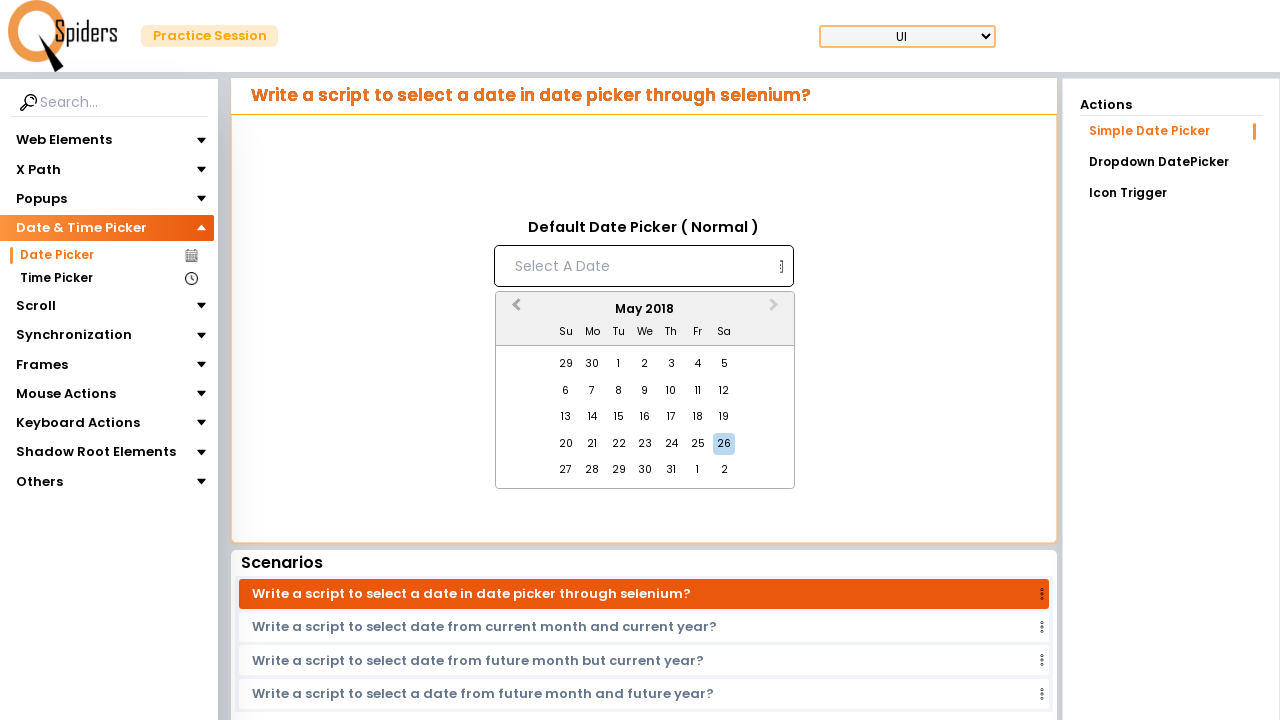

Clicked previous month navigation button in calendar at (514, 310) on xpath=//button[contains(@class,'react-datepicker__navigation react-datepicker__n
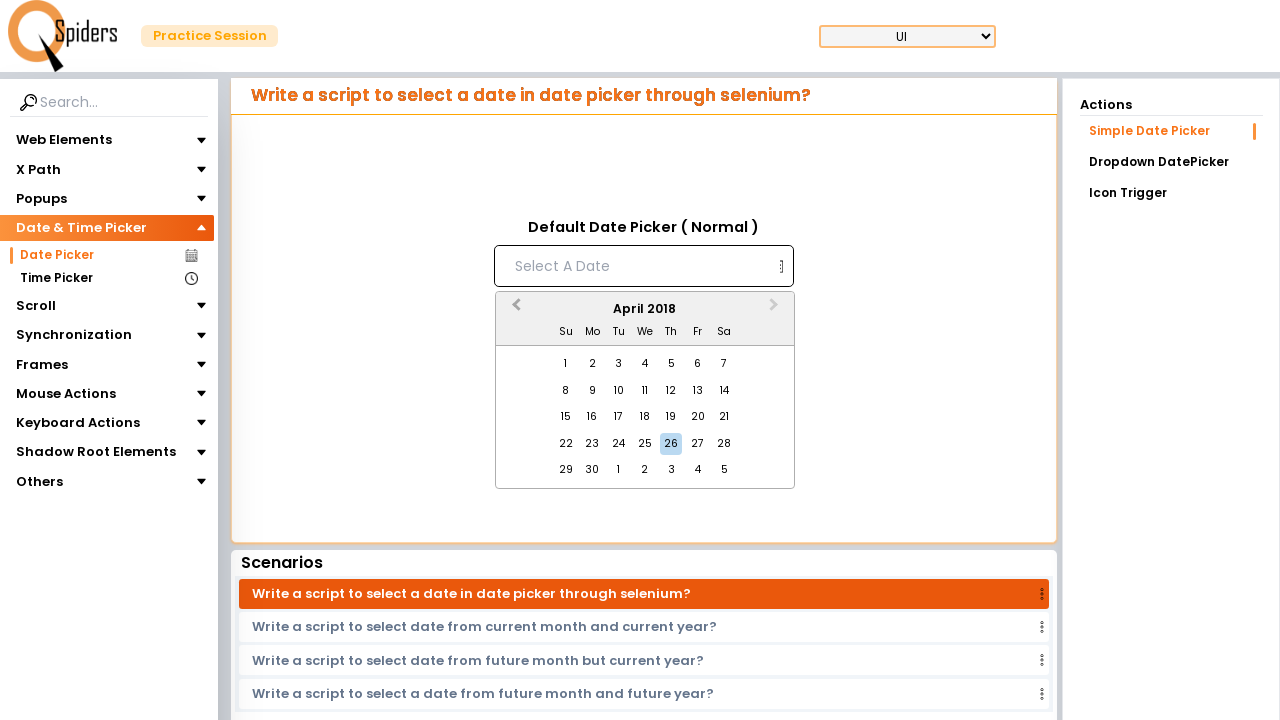

Waited for calendar to update after navigation
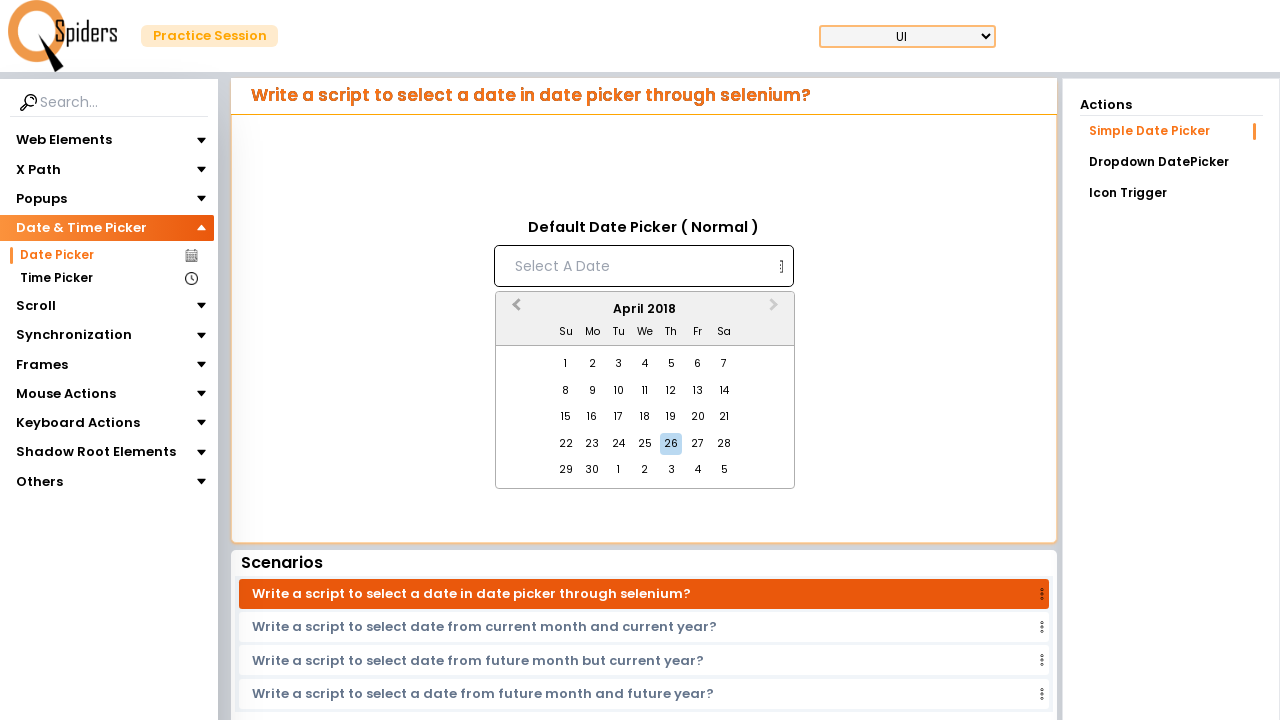

Clicked previous month navigation button in calendar at (514, 310) on xpath=//button[contains(@class,'react-datepicker__navigation react-datepicker__n
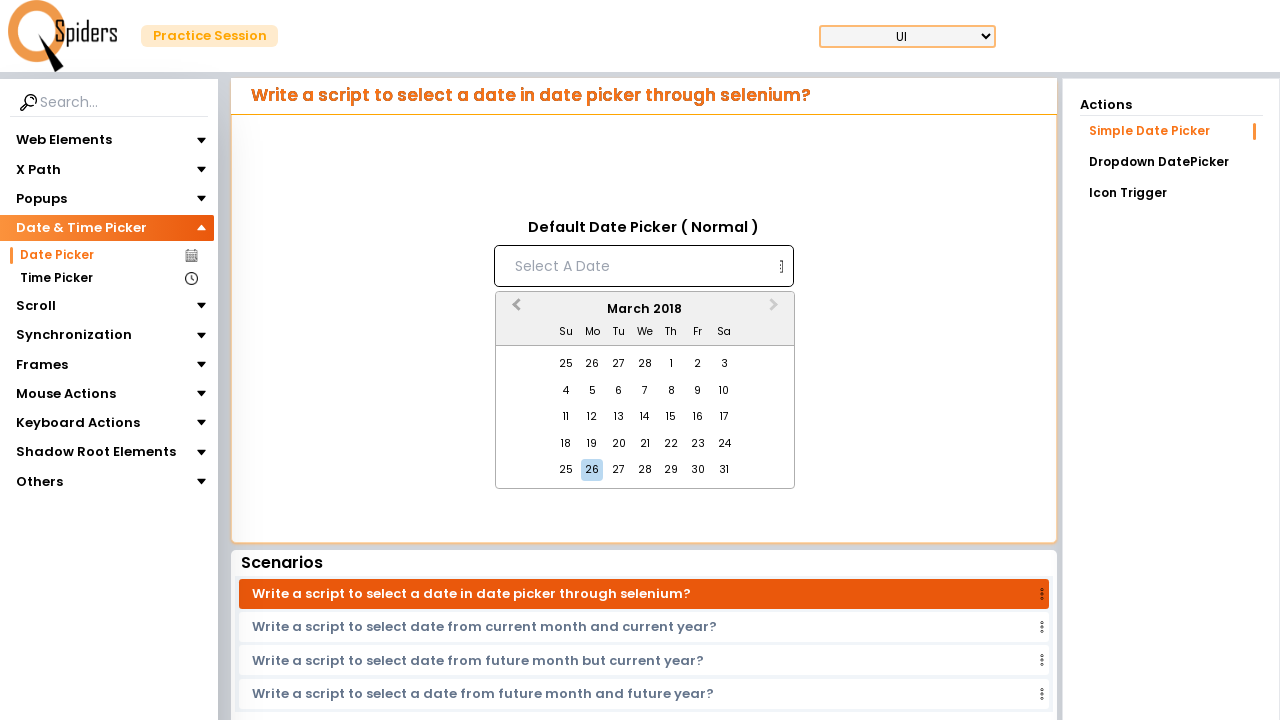

Waited for calendar to update after navigation
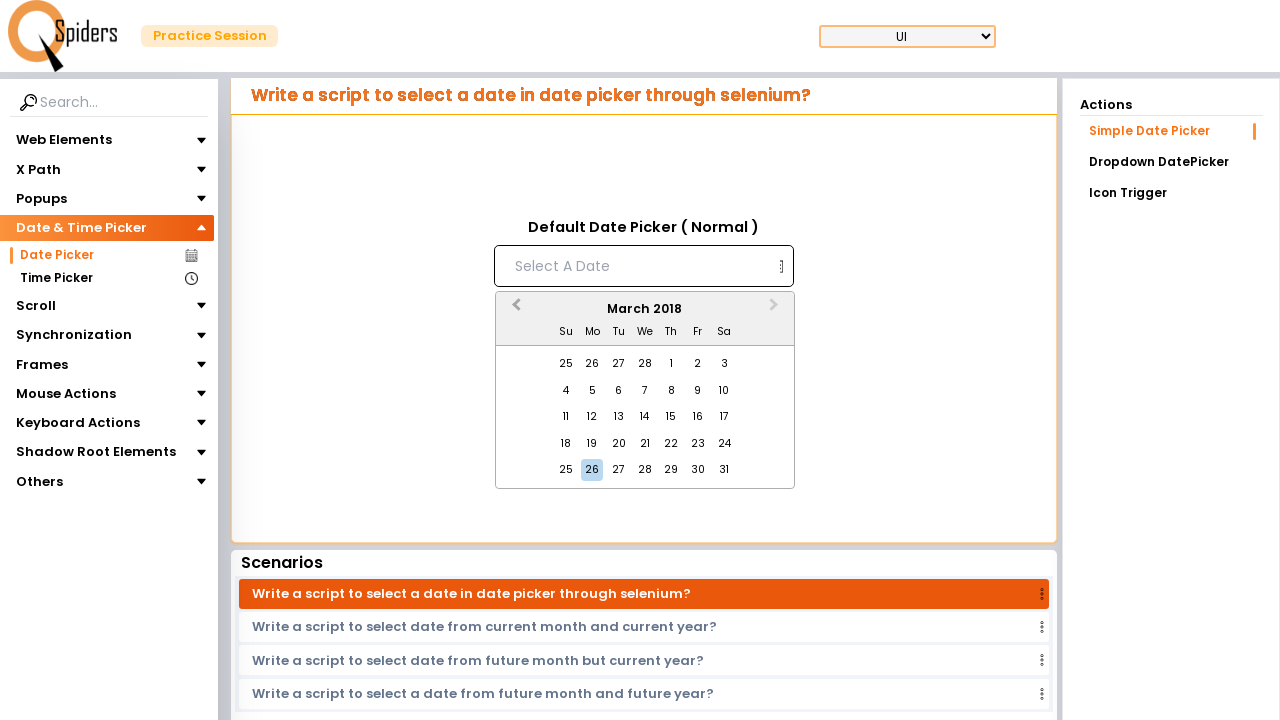

Clicked previous month navigation button in calendar at (514, 310) on xpath=//button[contains(@class,'react-datepicker__navigation react-datepicker__n
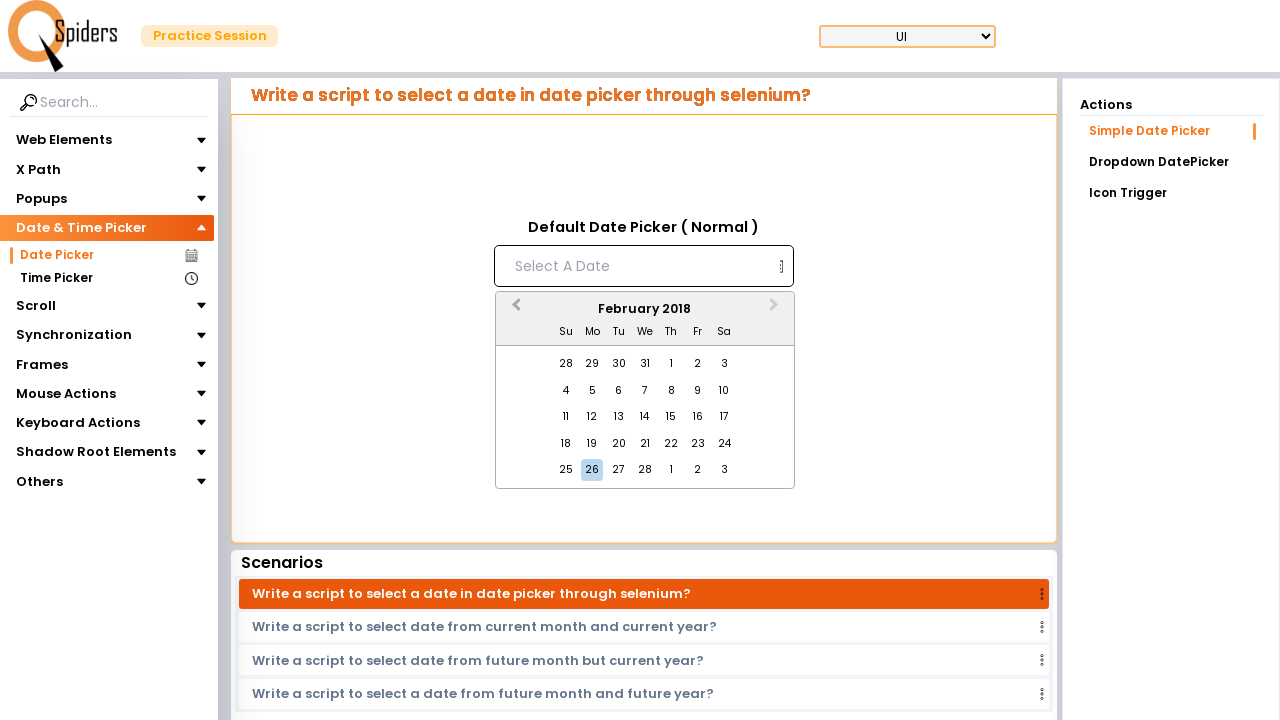

Waited for calendar to update after navigation
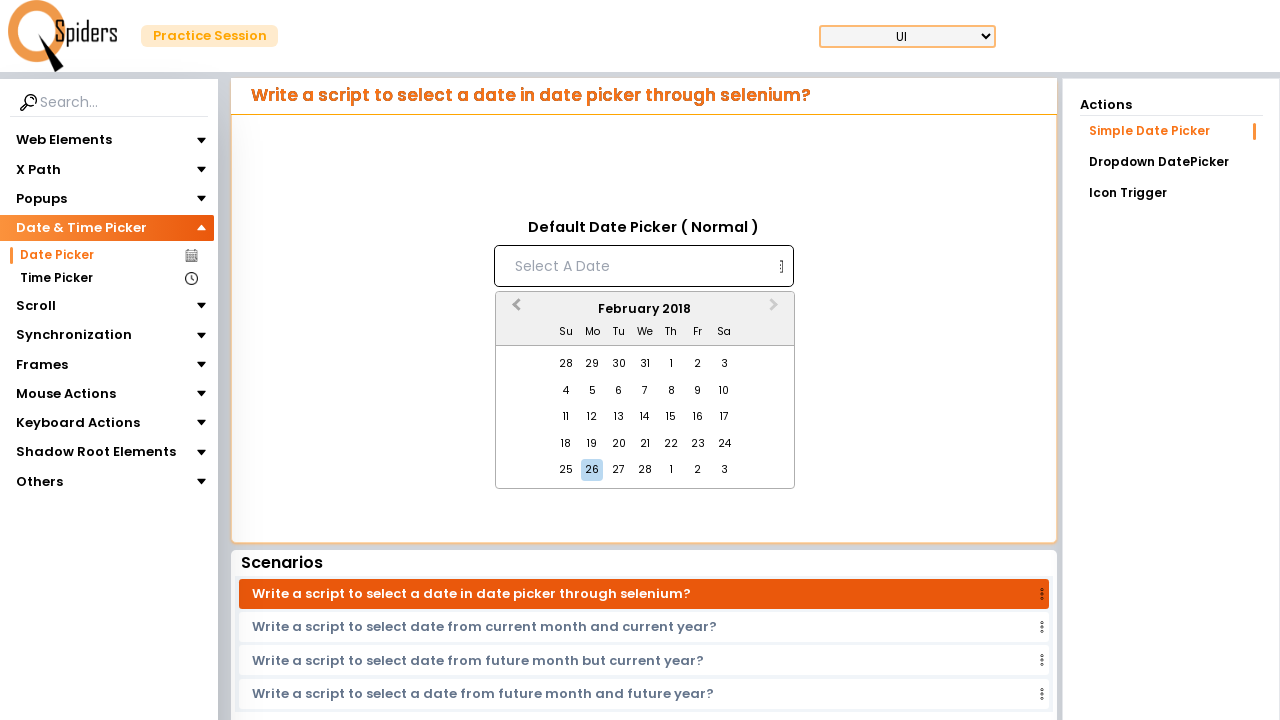

Clicked previous month navigation button in calendar at (514, 310) on xpath=//button[contains(@class,'react-datepicker__navigation react-datepicker__n
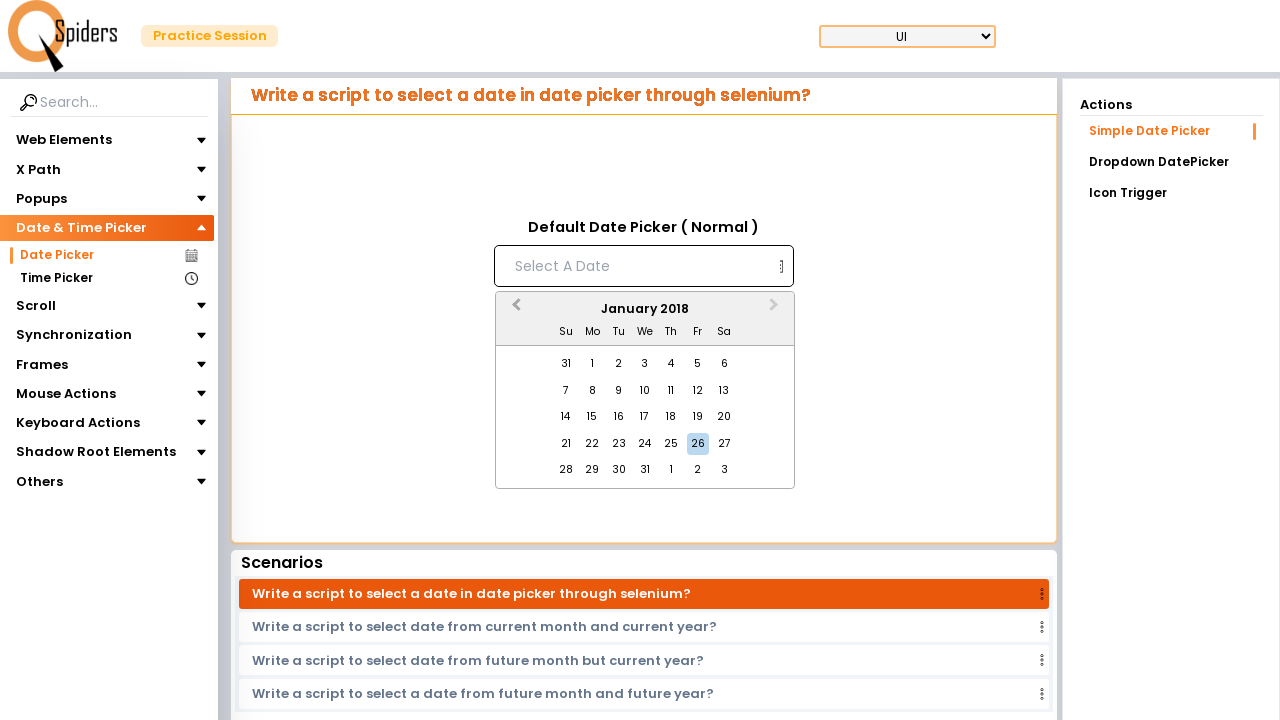

Waited for calendar to update after navigation
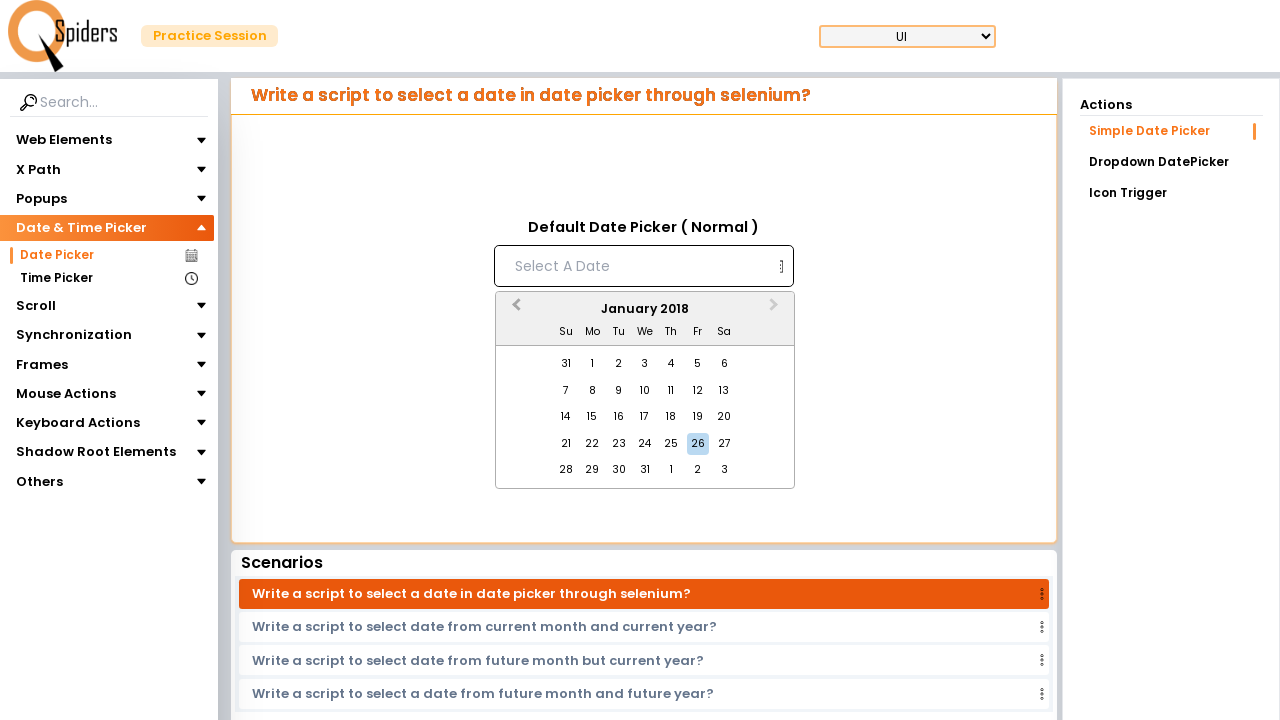

Clicked previous month navigation button in calendar at (514, 310) on xpath=//button[contains(@class,'react-datepicker__navigation react-datepicker__n
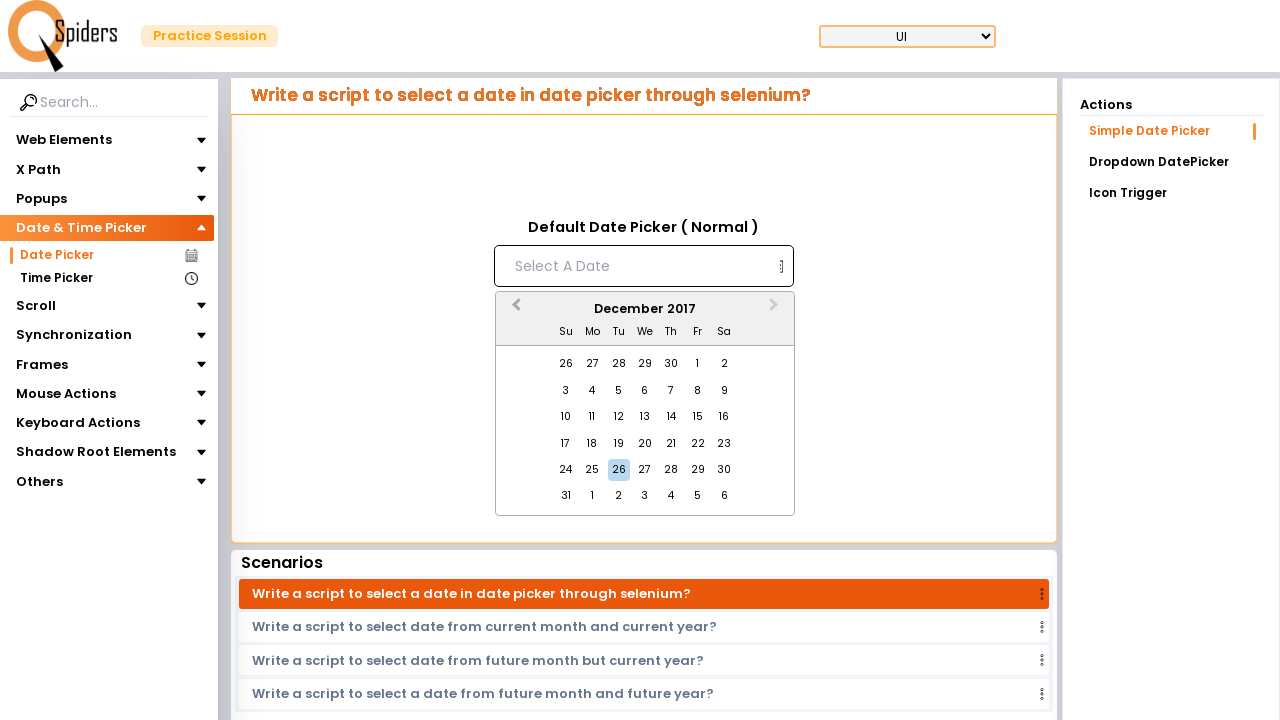

Waited for calendar to update after navigation
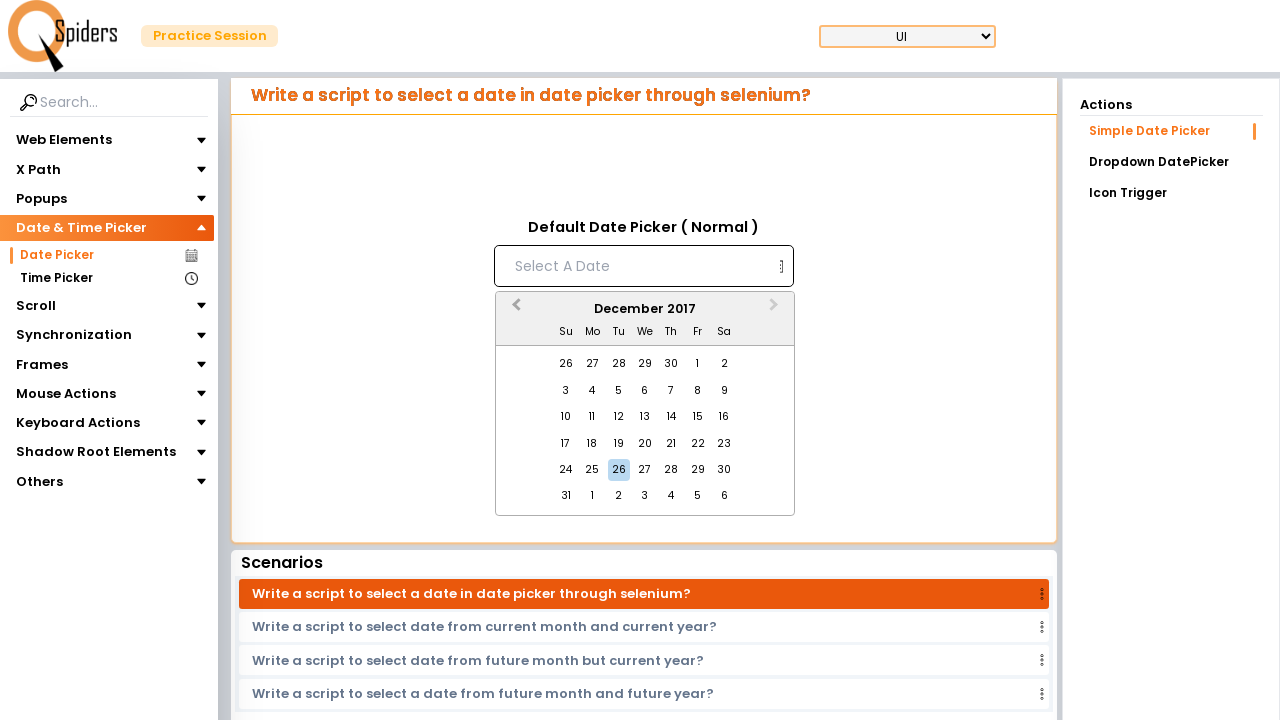

Clicked previous month navigation button in calendar at (514, 310) on xpath=//button[contains(@class,'react-datepicker__navigation react-datepicker__n
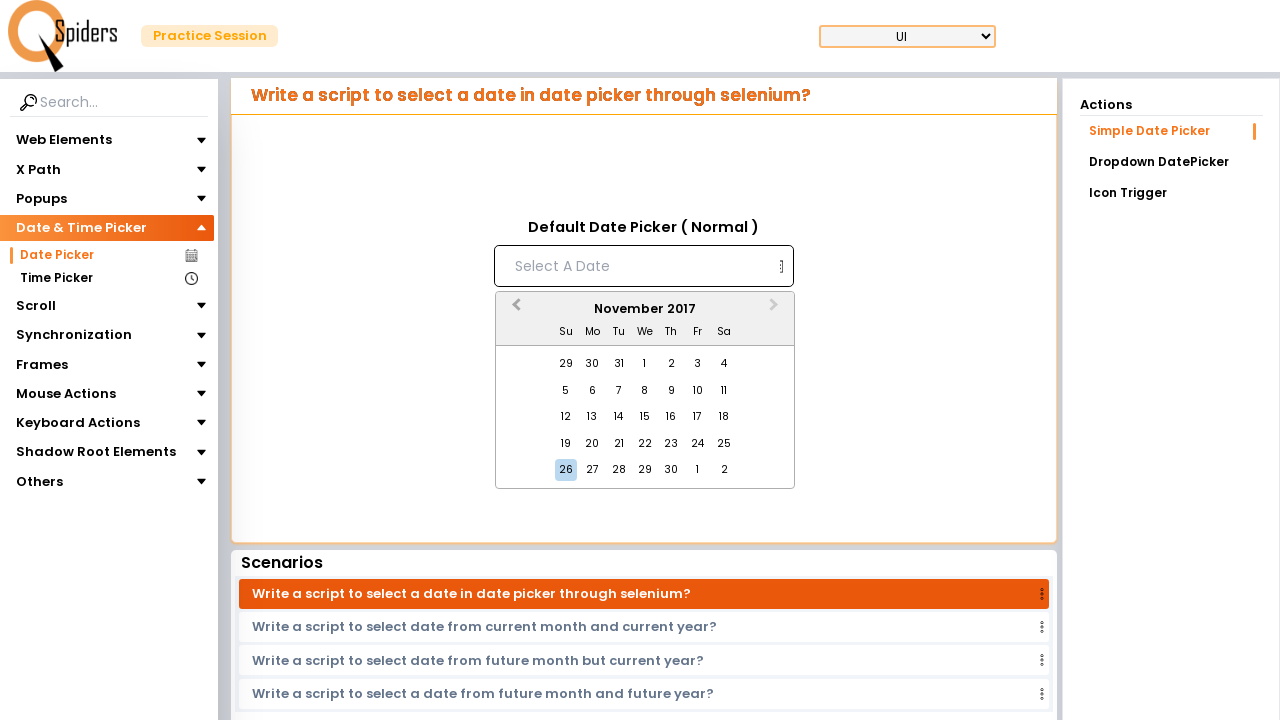

Waited for calendar to update after navigation
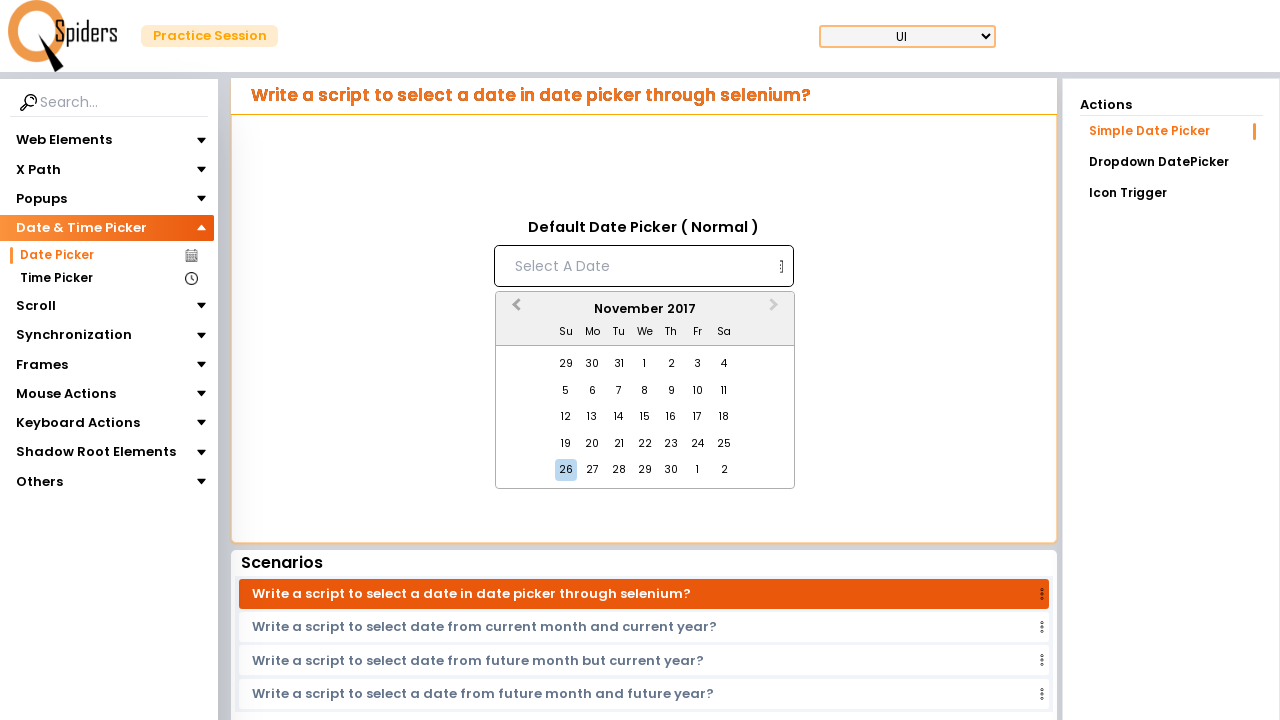

Clicked previous month navigation button in calendar at (514, 310) on xpath=//button[contains(@class,'react-datepicker__navigation react-datepicker__n
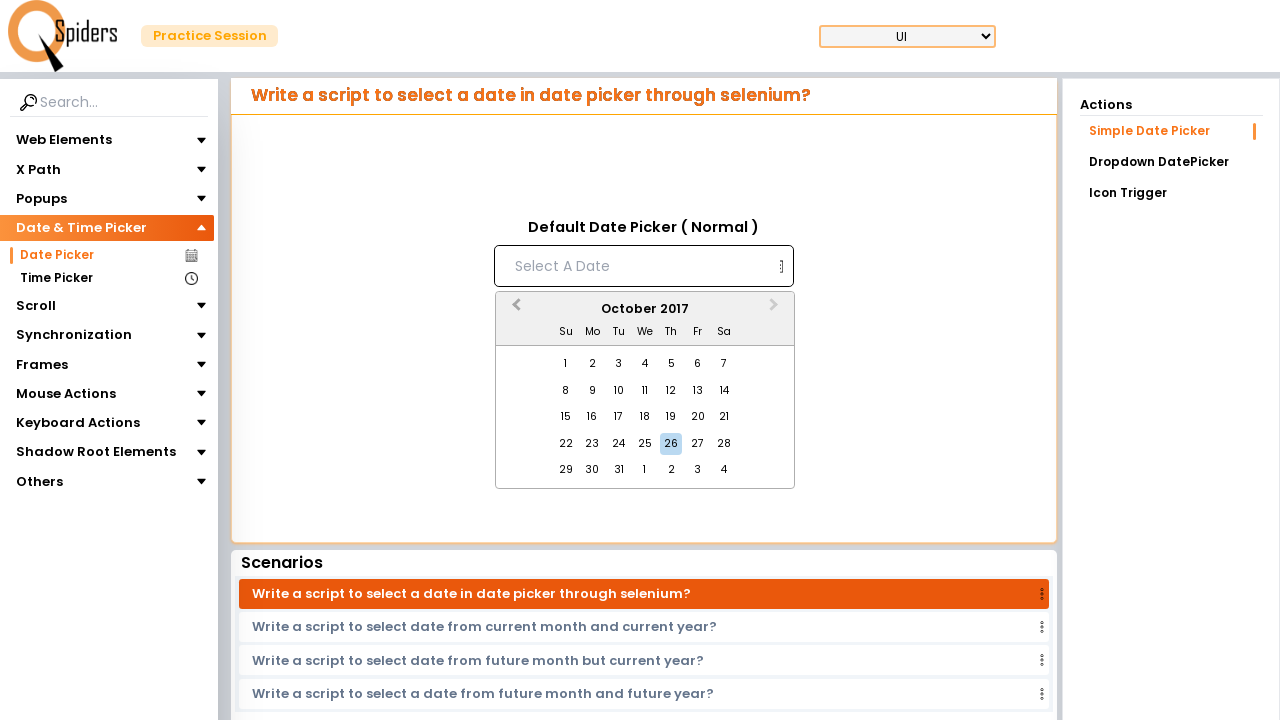

Waited for calendar to update after navigation
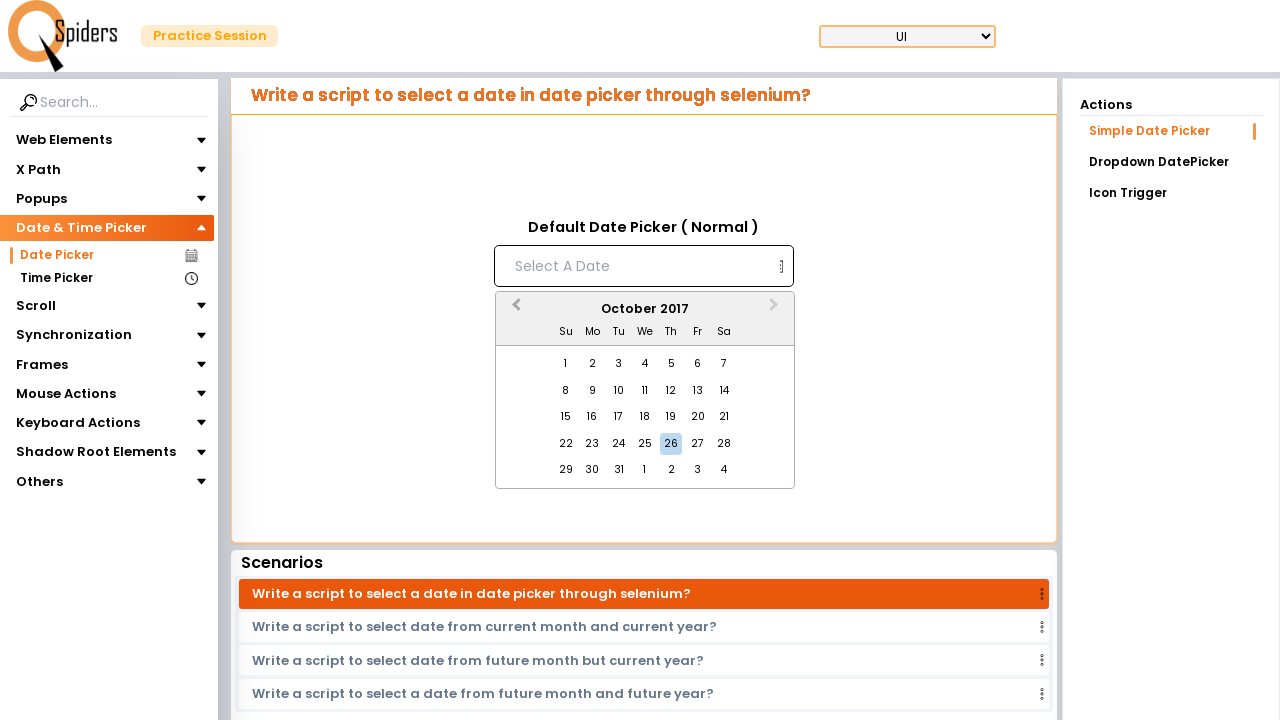

Clicked previous month navigation button in calendar at (514, 310) on xpath=//button[contains(@class,'react-datepicker__navigation react-datepicker__n
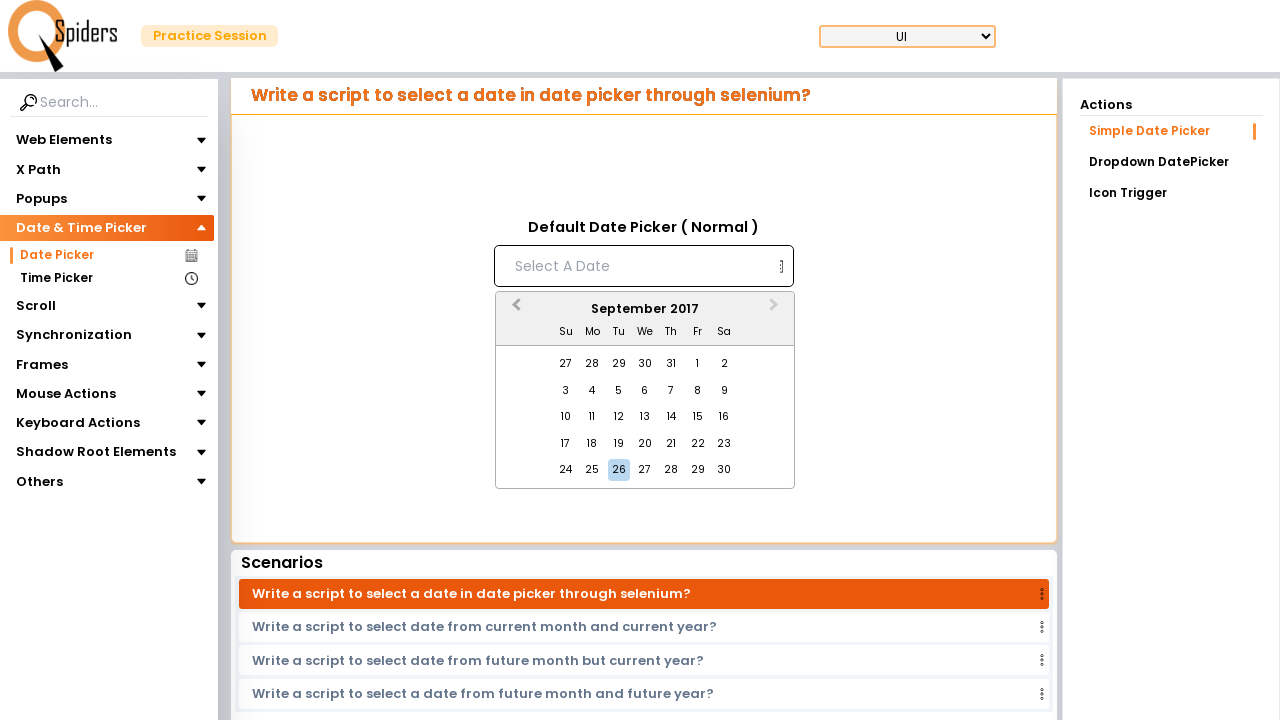

Waited for calendar to update after navigation
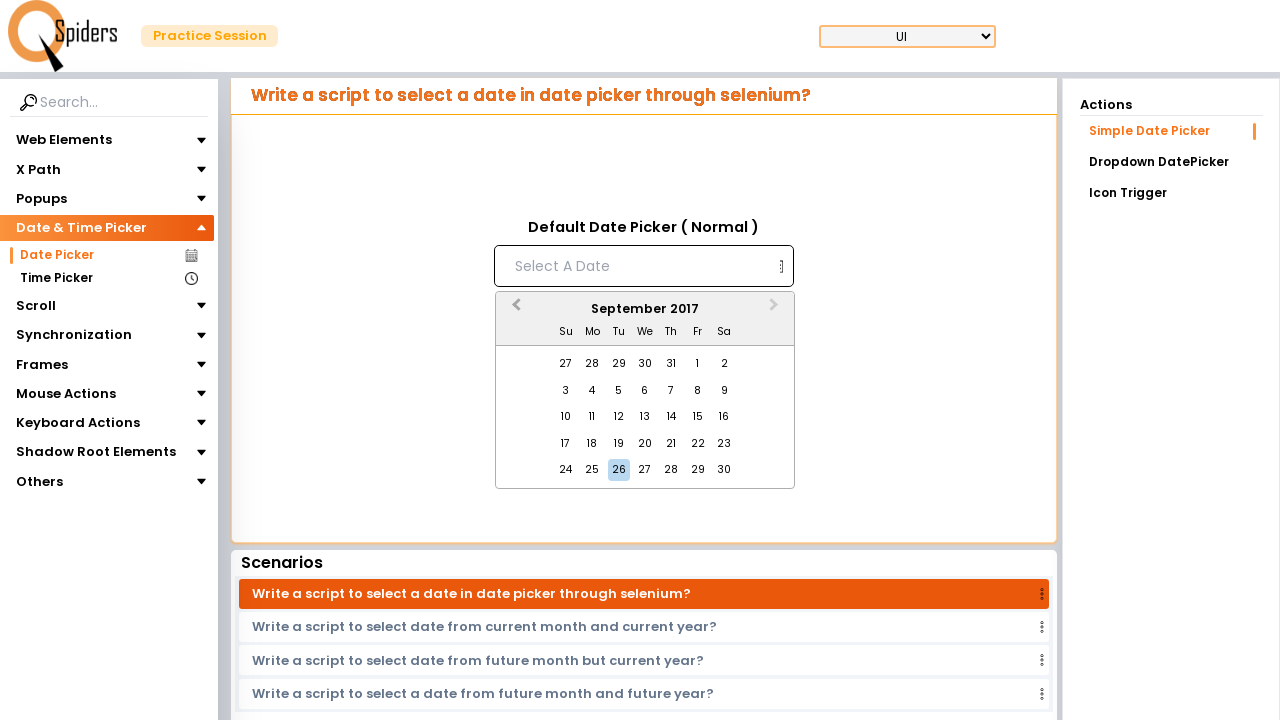

Clicked previous month navigation button in calendar at (514, 310) on xpath=//button[contains(@class,'react-datepicker__navigation react-datepicker__n
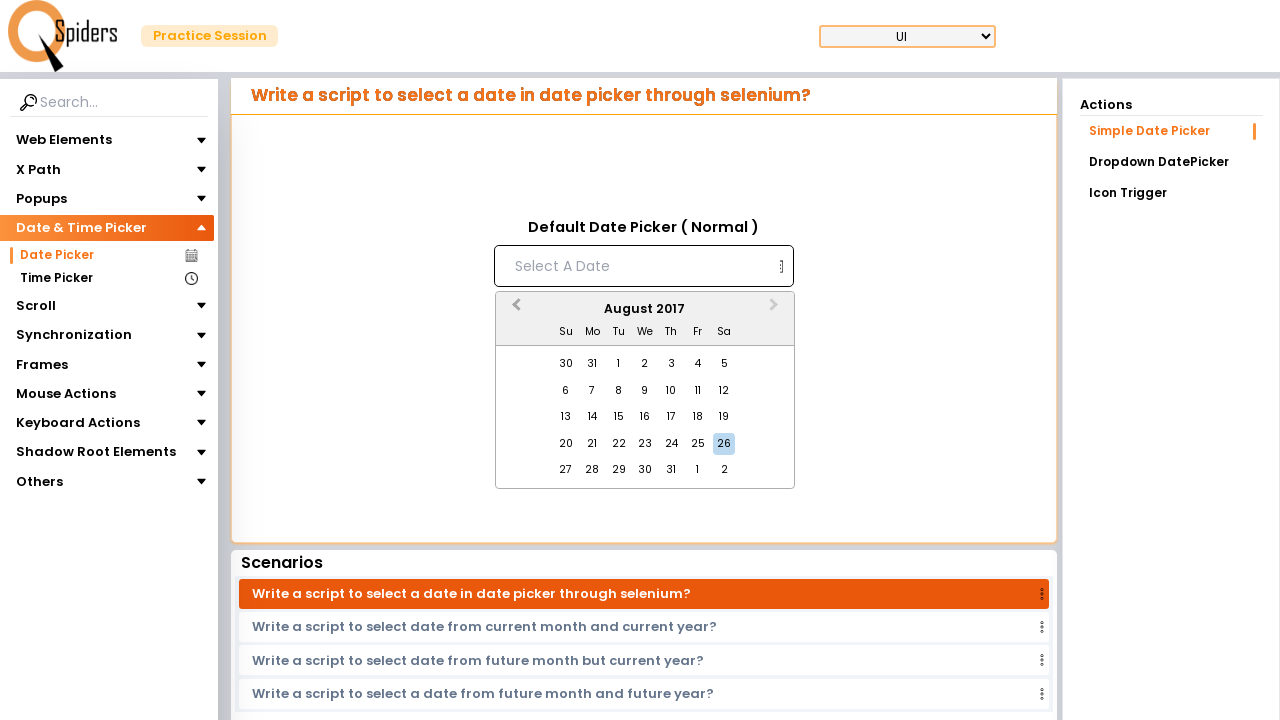

Waited for calendar to update after navigation
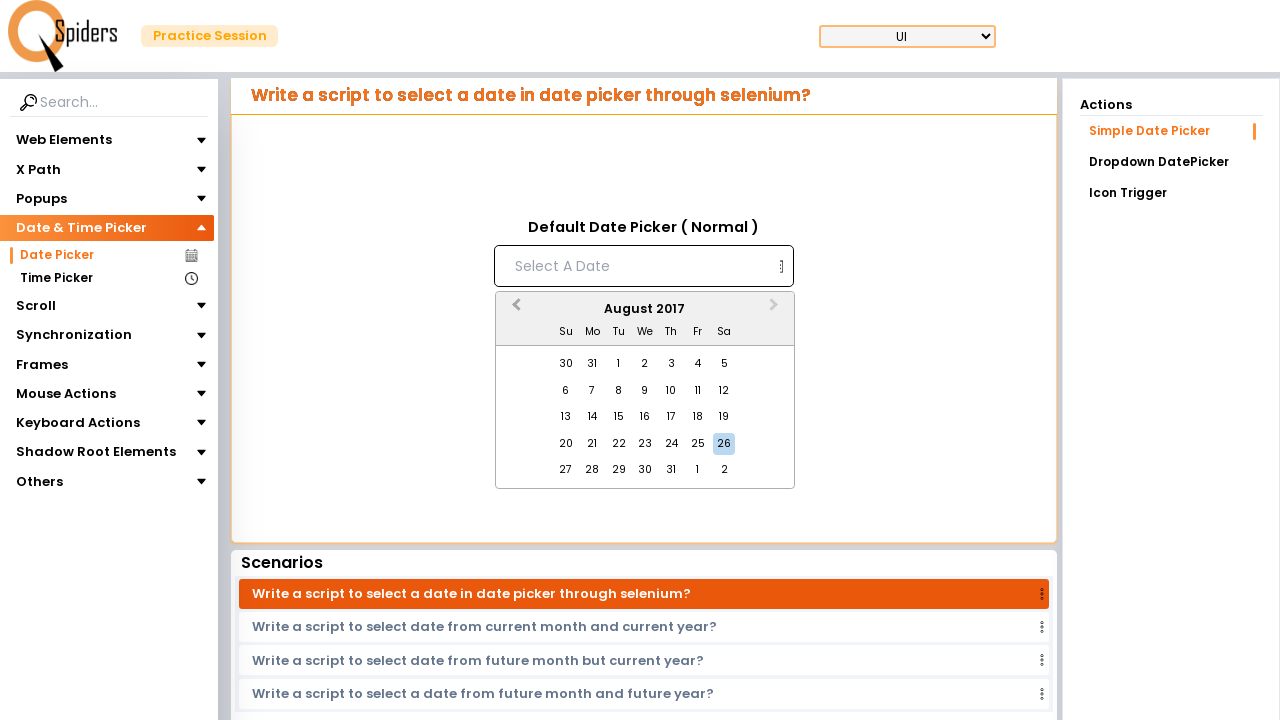

Clicked previous month navigation button in calendar at (514, 310) on xpath=//button[contains(@class,'react-datepicker__navigation react-datepicker__n
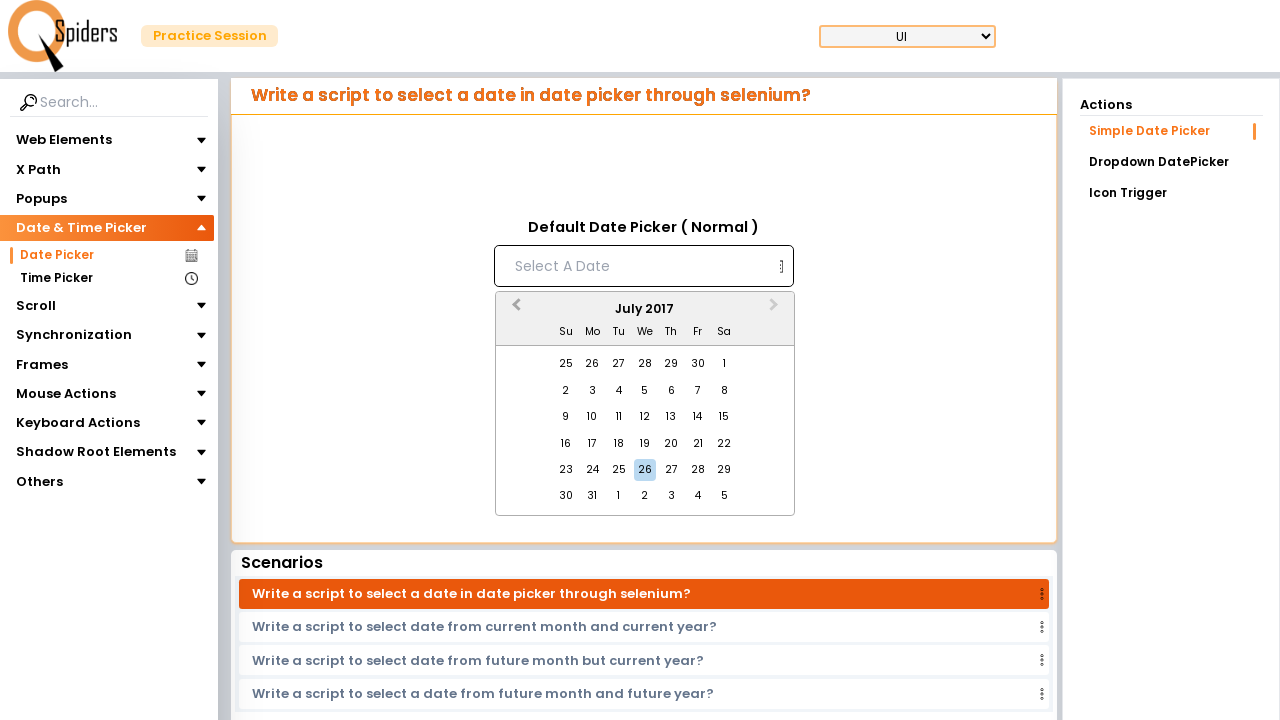

Waited for calendar to update after navigation
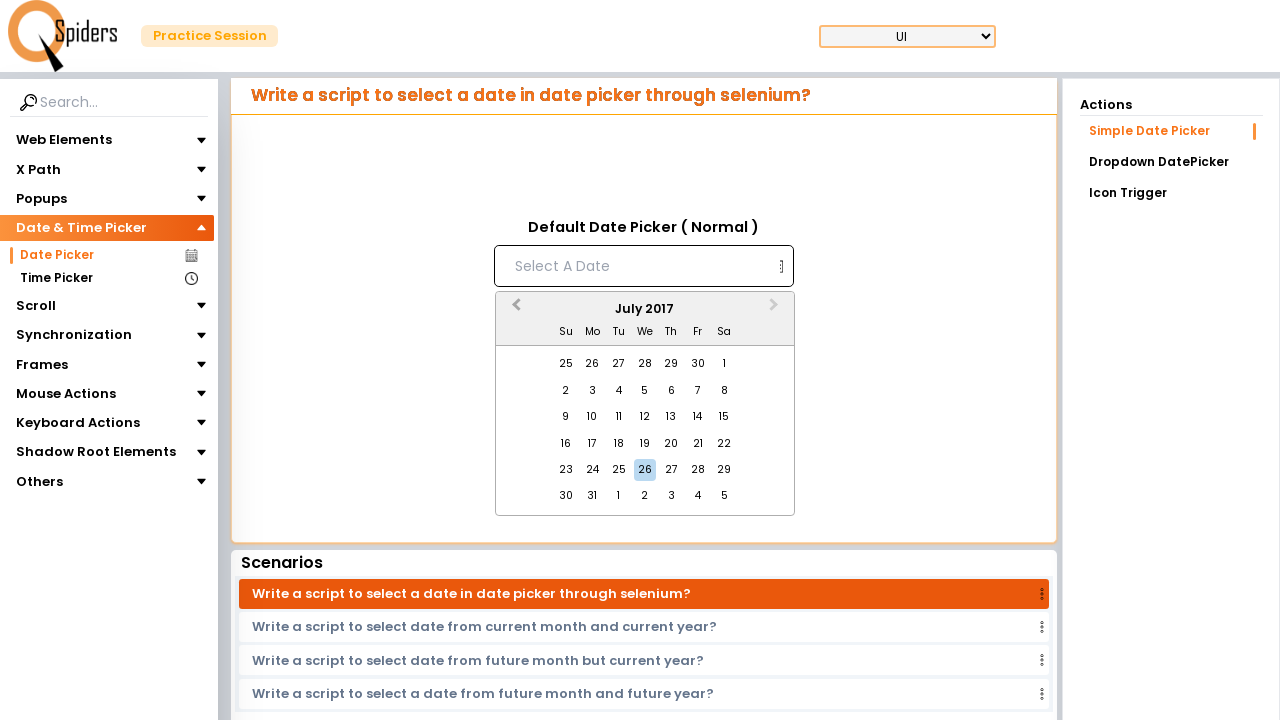

Clicked previous month navigation button in calendar at (514, 310) on xpath=//button[contains(@class,'react-datepicker__navigation react-datepicker__n
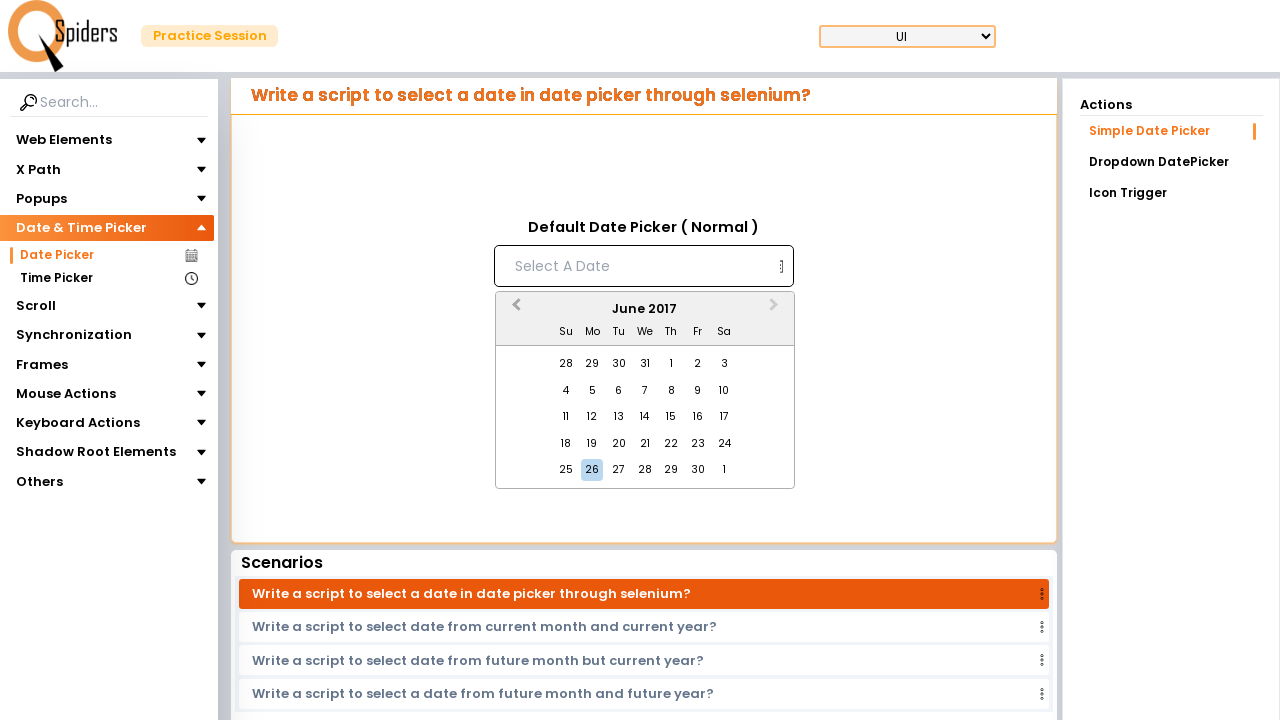

Waited for calendar to update after navigation
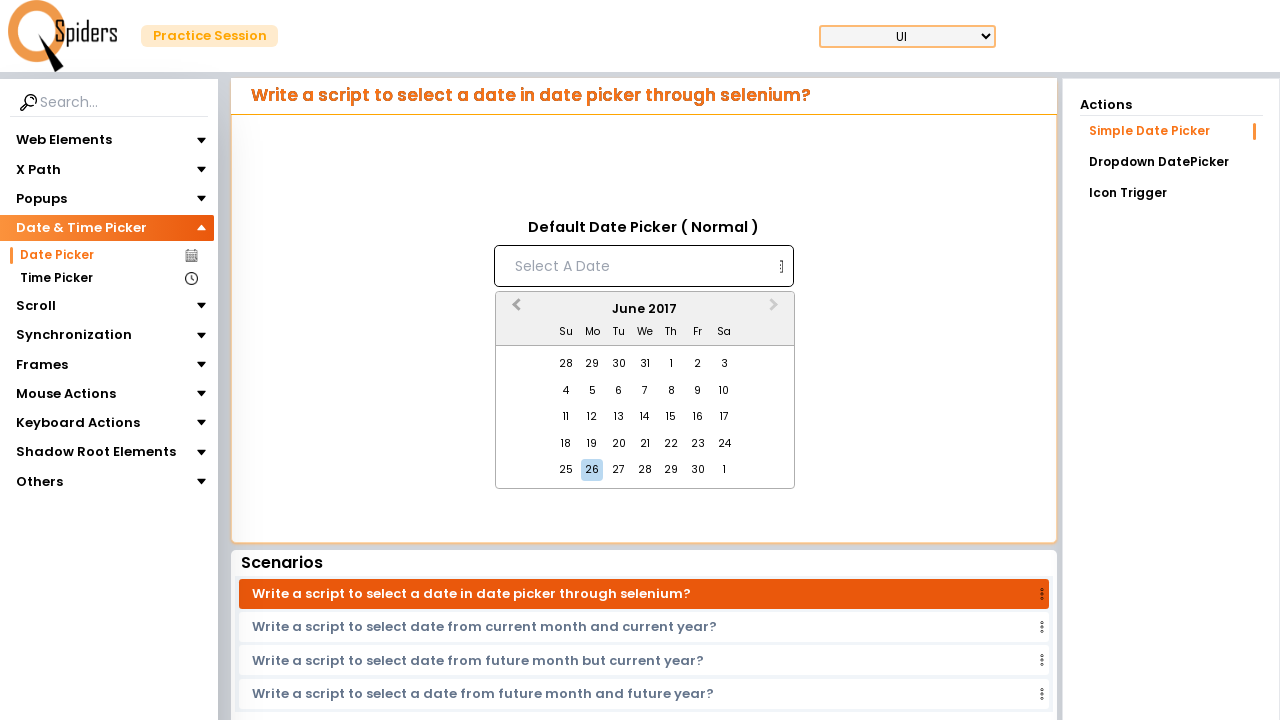

Clicked previous month navigation button in calendar at (514, 310) on xpath=//button[contains(@class,'react-datepicker__navigation react-datepicker__n
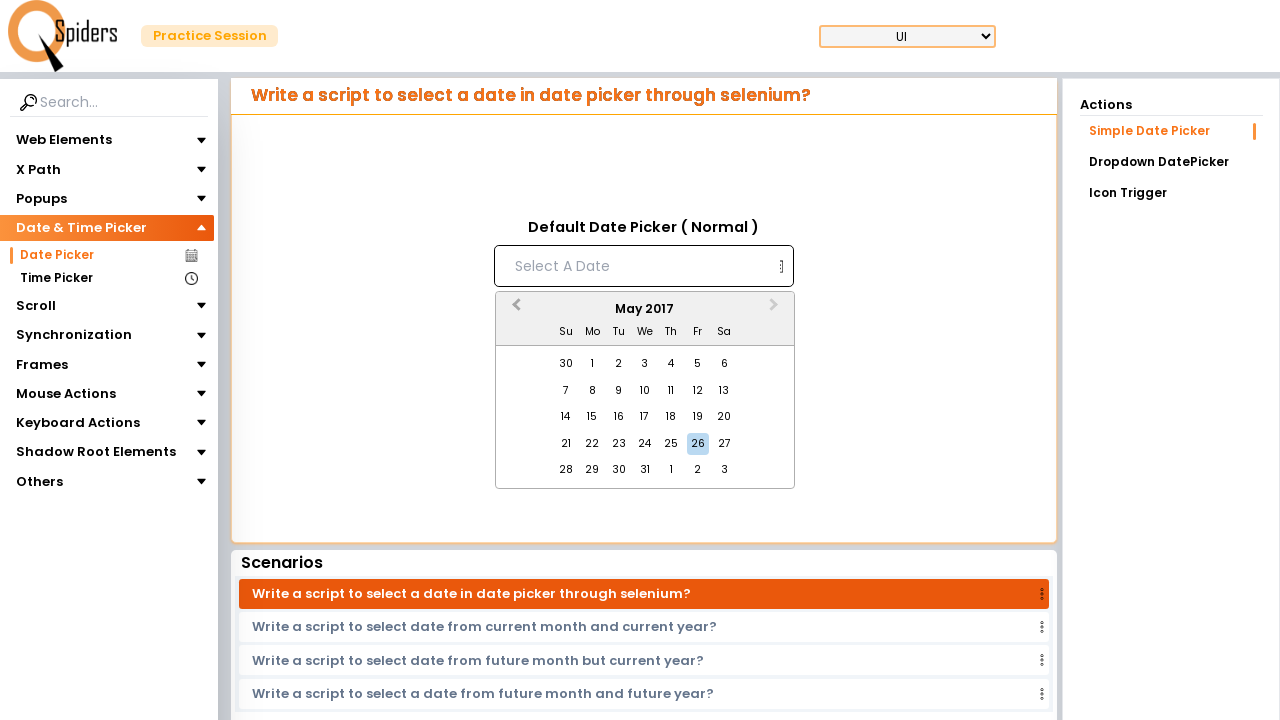

Waited for calendar to update after navigation
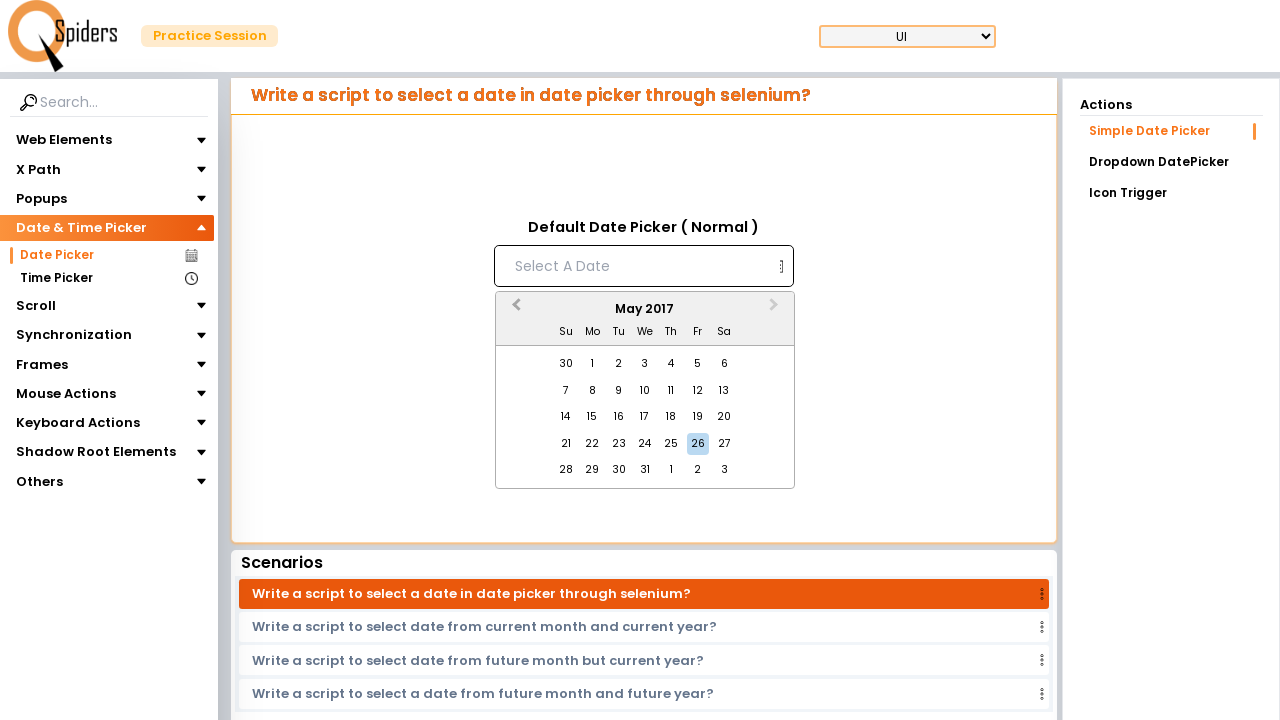

Clicked previous month navigation button in calendar at (514, 310) on xpath=//button[contains(@class,'react-datepicker__navigation react-datepicker__n
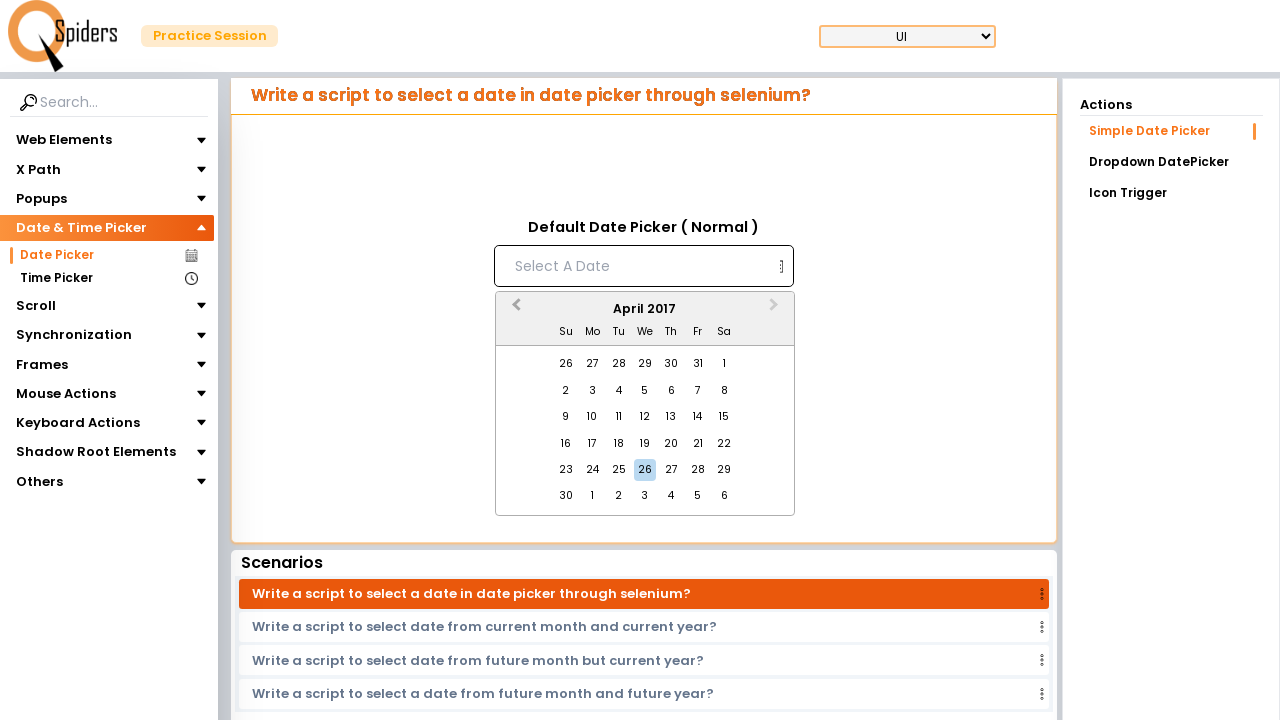

Waited for calendar to update after navigation
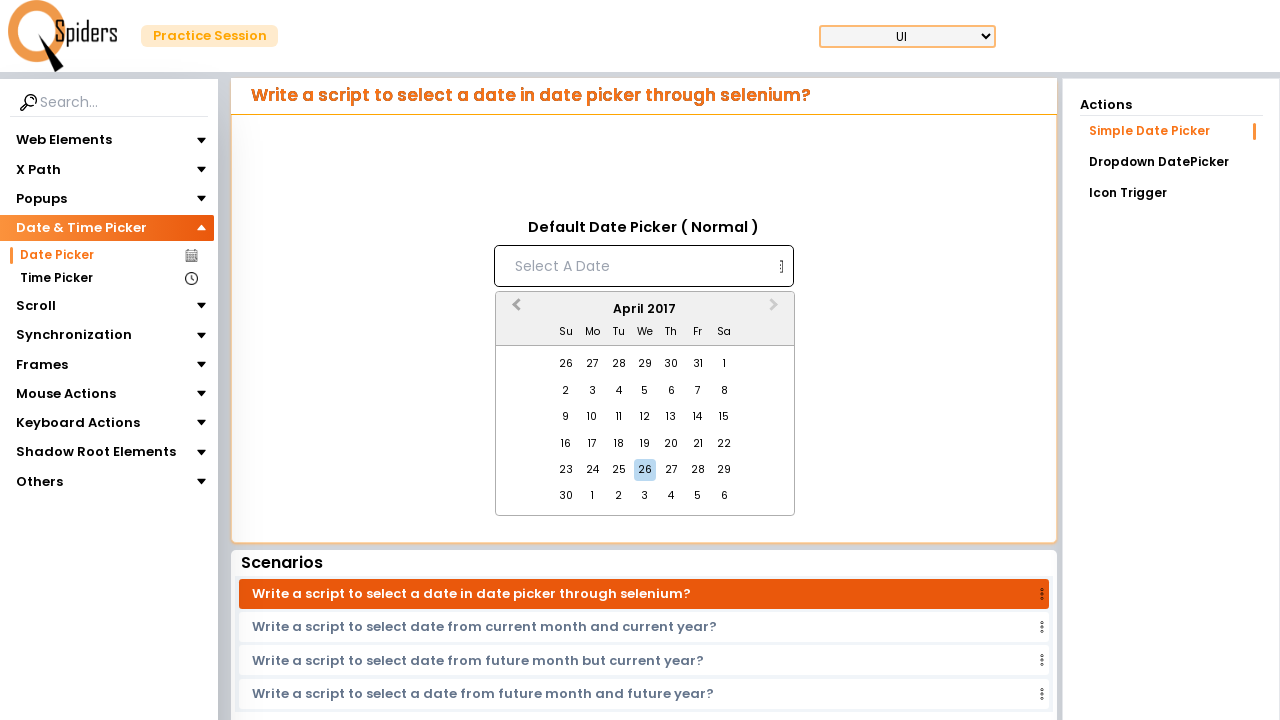

Clicked previous month navigation button in calendar at (514, 310) on xpath=//button[contains(@class,'react-datepicker__navigation react-datepicker__n
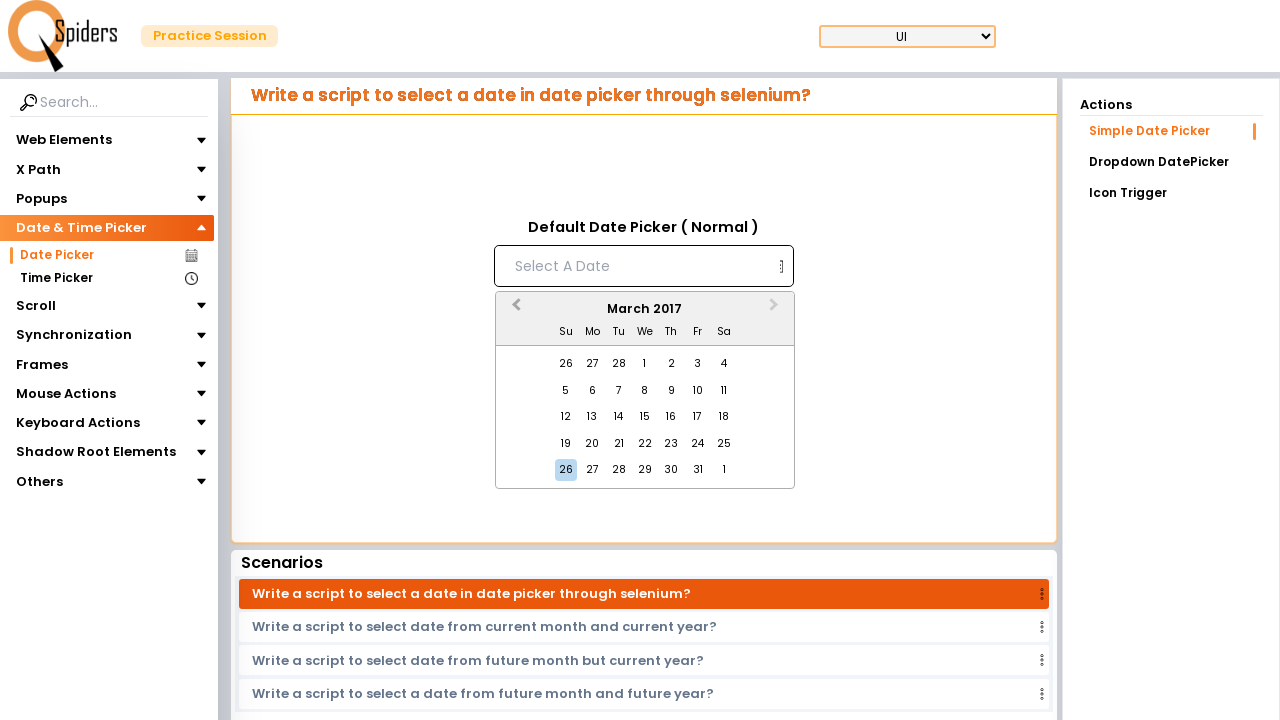

Waited for calendar to update after navigation
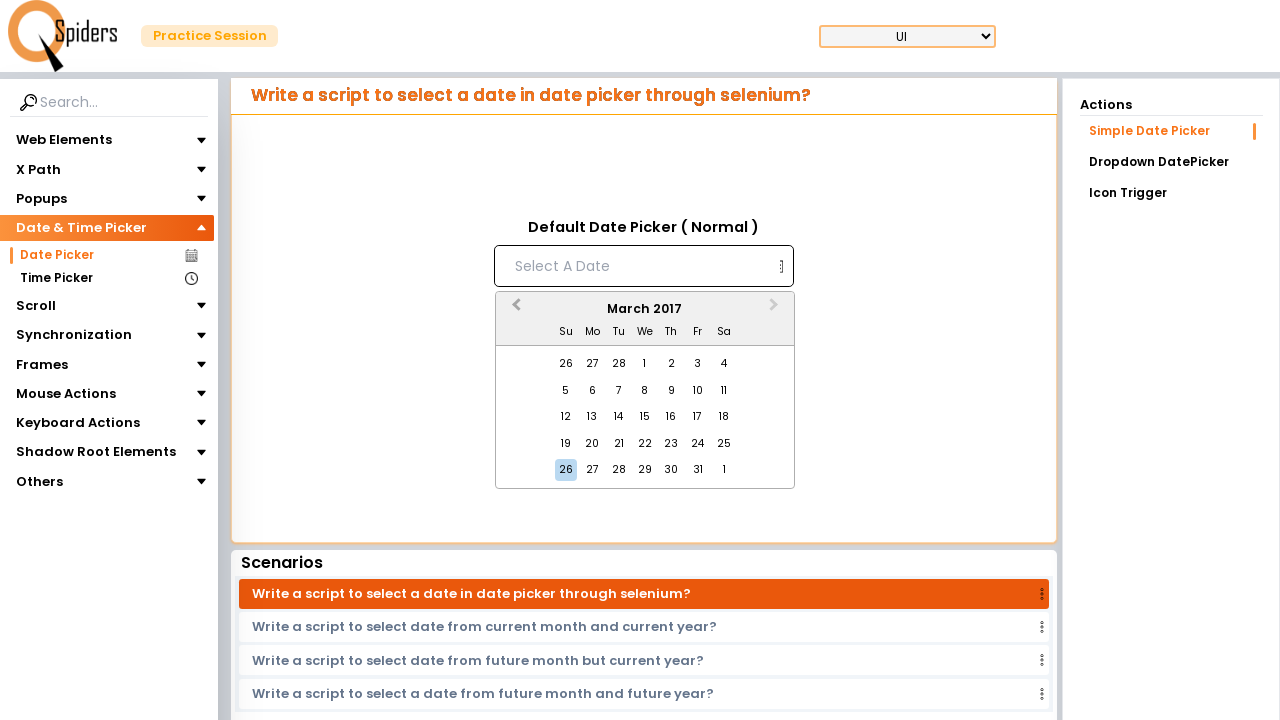

Clicked previous month navigation button in calendar at (514, 310) on xpath=//button[contains(@class,'react-datepicker__navigation react-datepicker__n
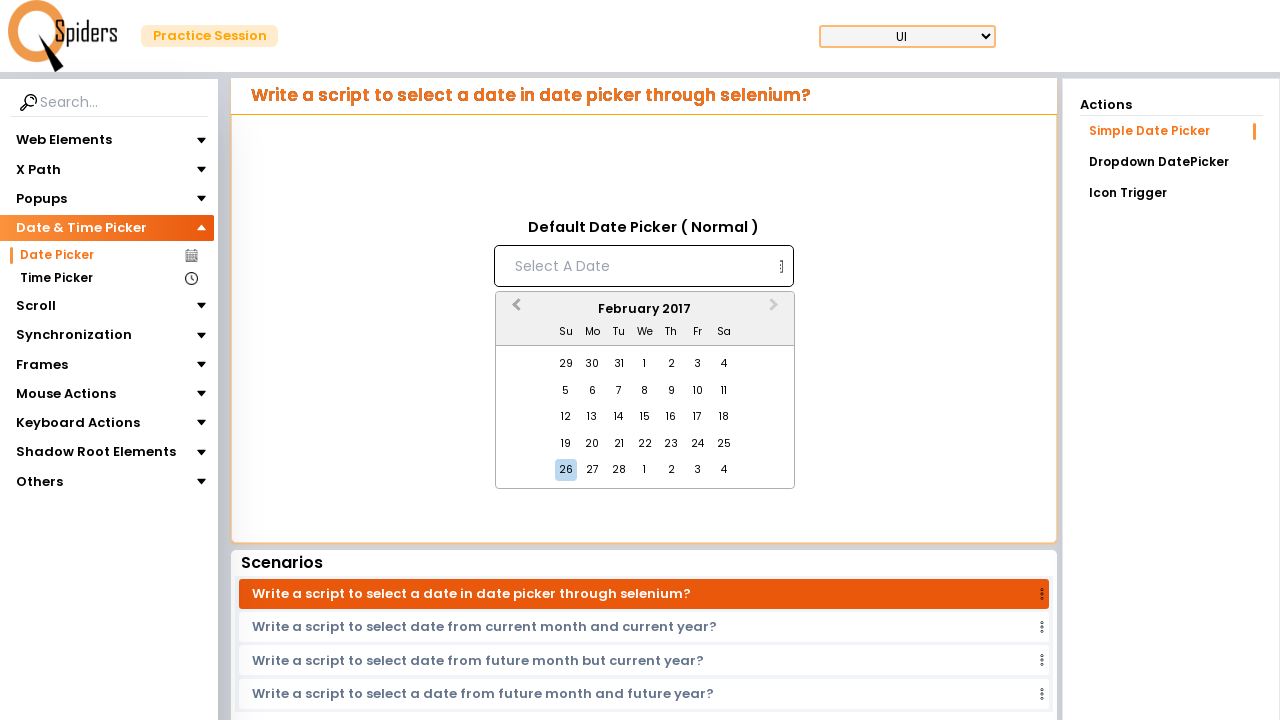

Waited for calendar to update after navigation
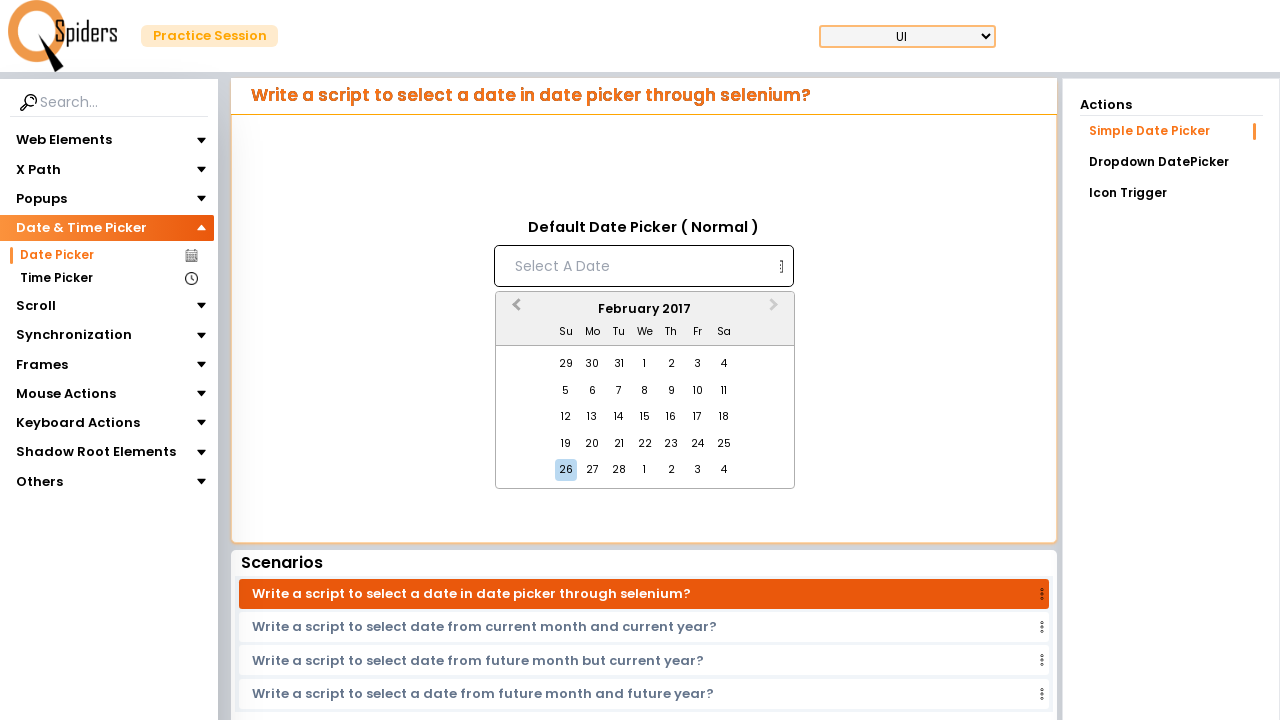

Clicked previous month navigation button in calendar at (514, 310) on xpath=//button[contains(@class,'react-datepicker__navigation react-datepicker__n
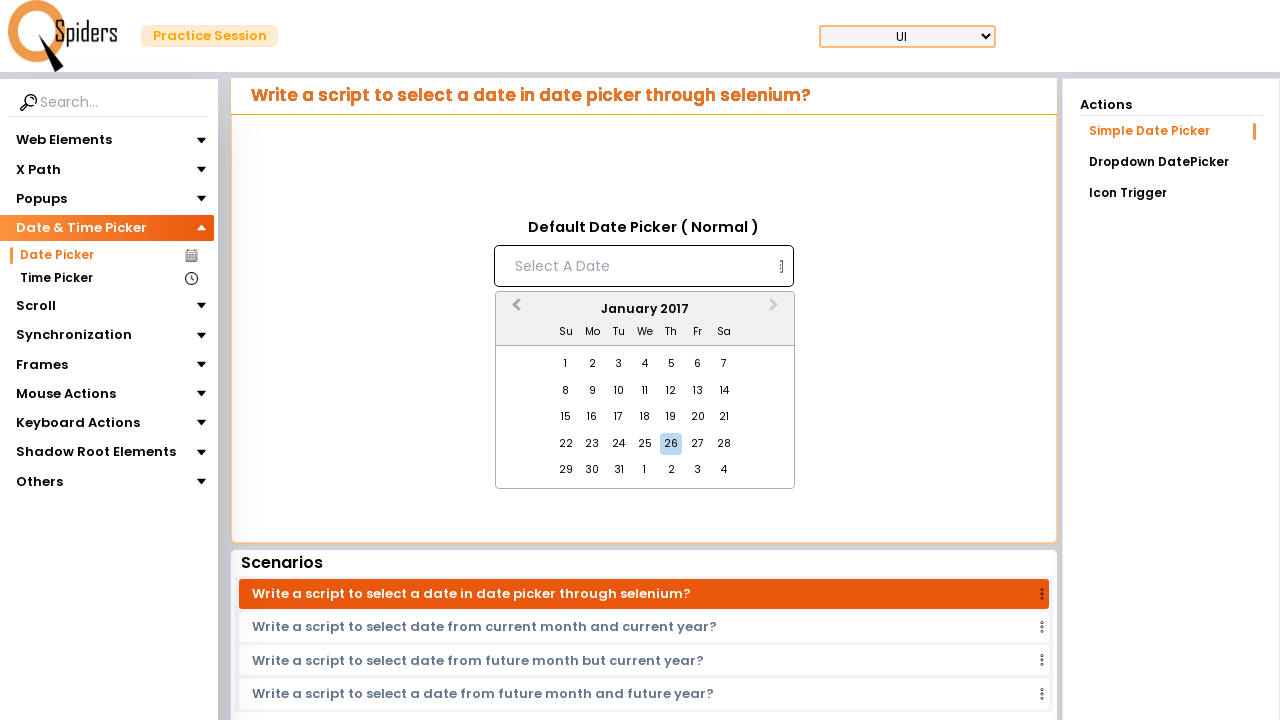

Waited for calendar to update after navigation
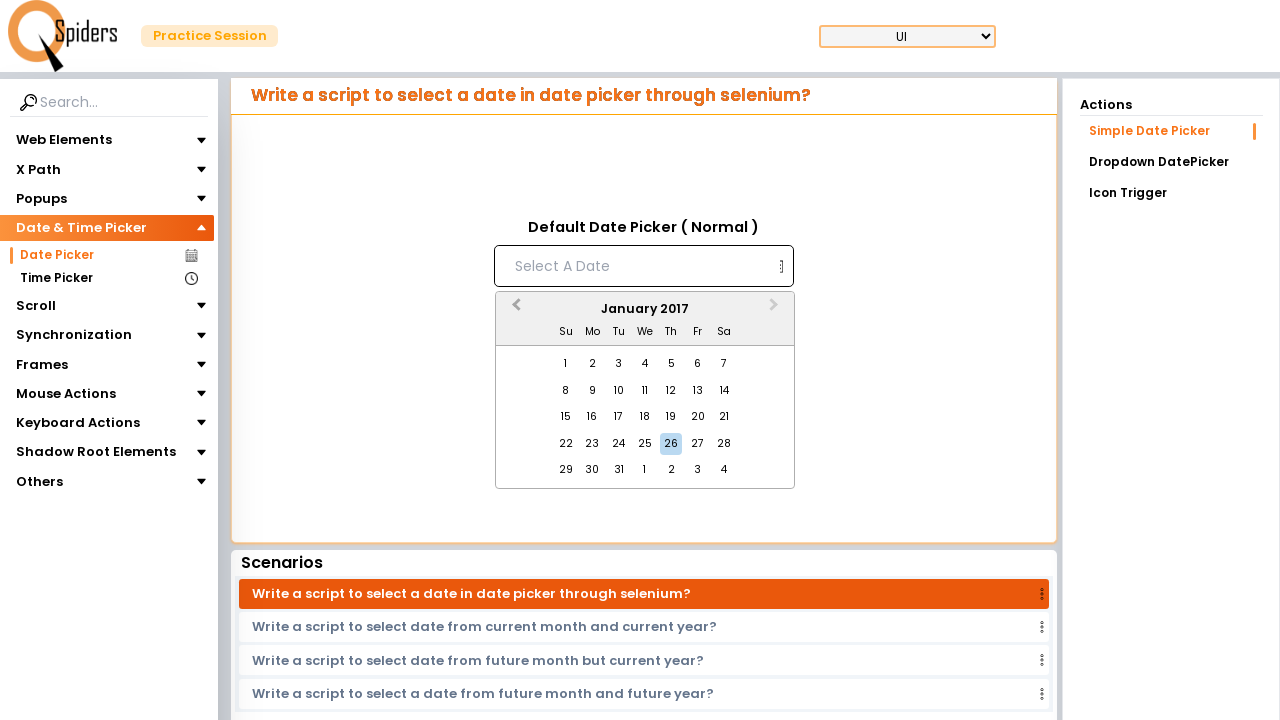

Clicked previous month navigation button in calendar at (514, 310) on xpath=//button[contains(@class,'react-datepicker__navigation react-datepicker__n
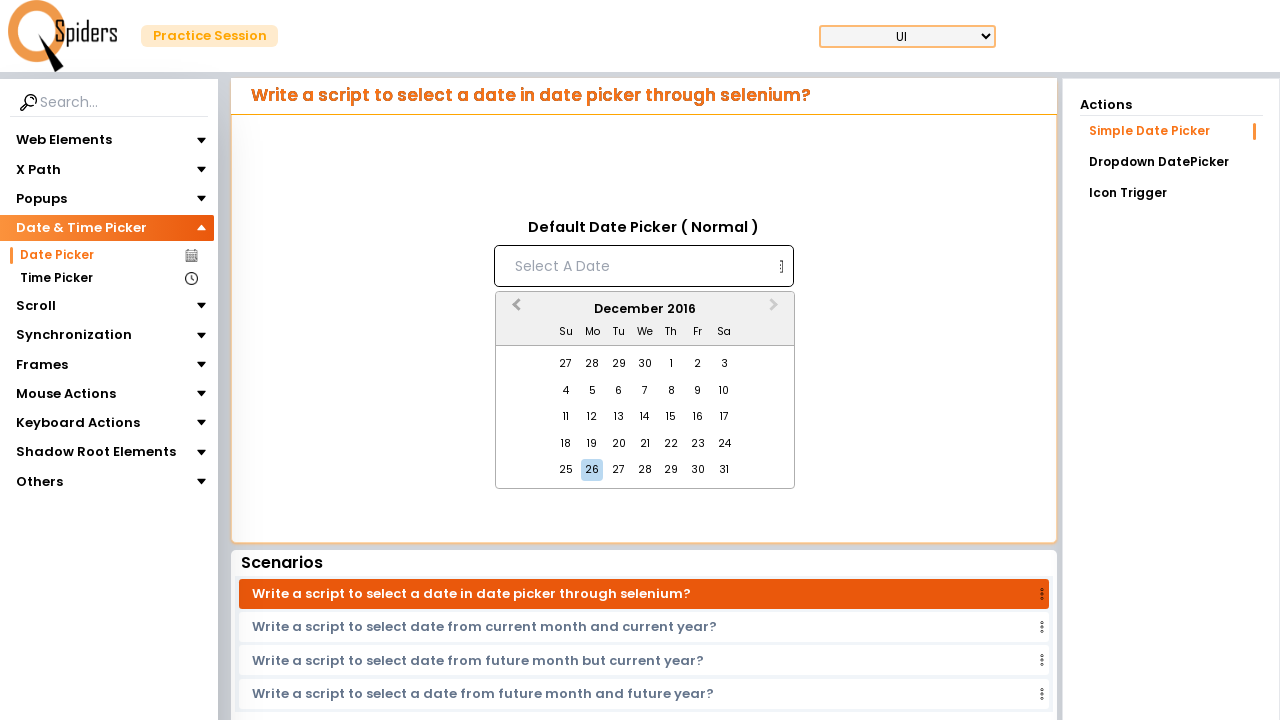

Waited for calendar to update after navigation
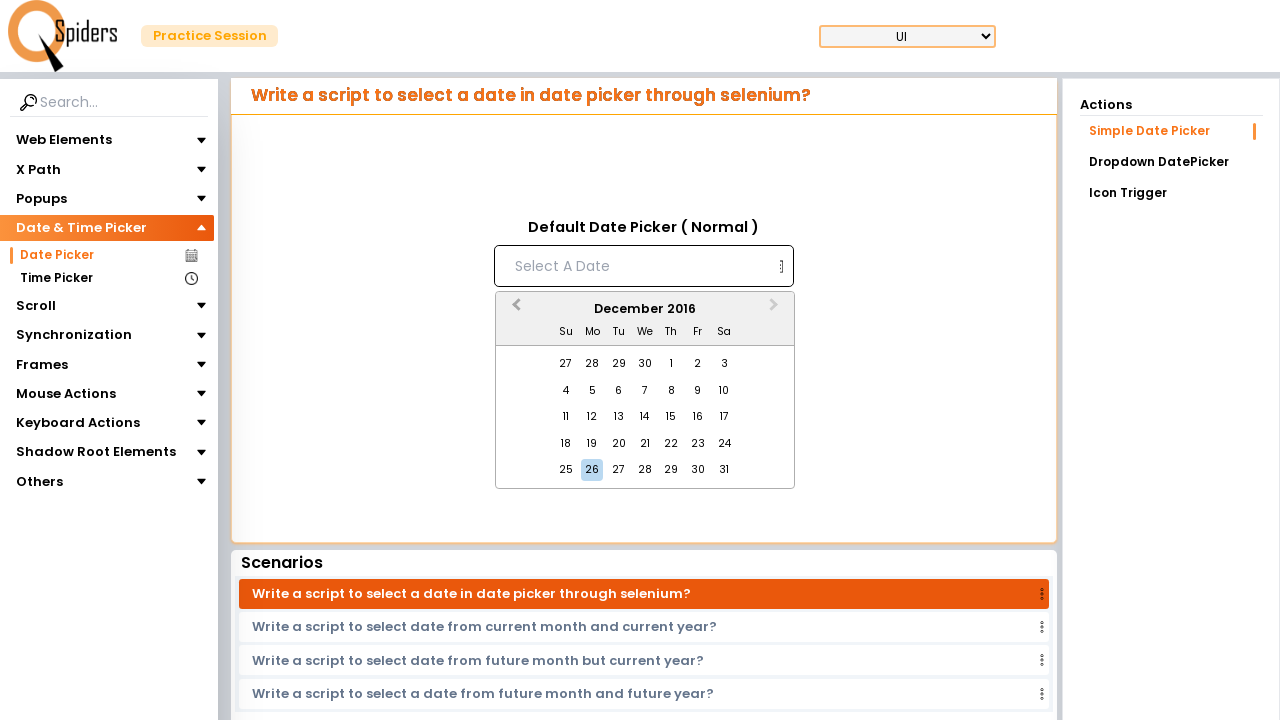

Clicked previous month navigation button in calendar at (514, 310) on xpath=//button[contains(@class,'react-datepicker__navigation react-datepicker__n
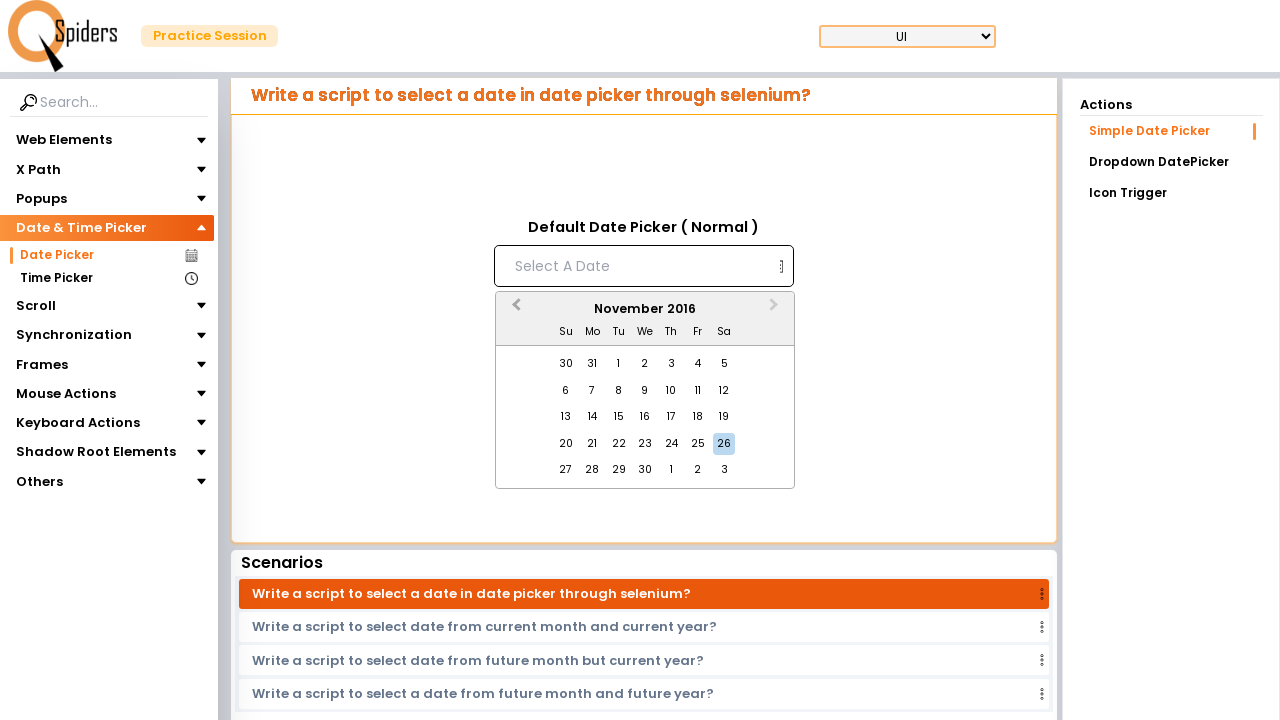

Waited for calendar to update after navigation
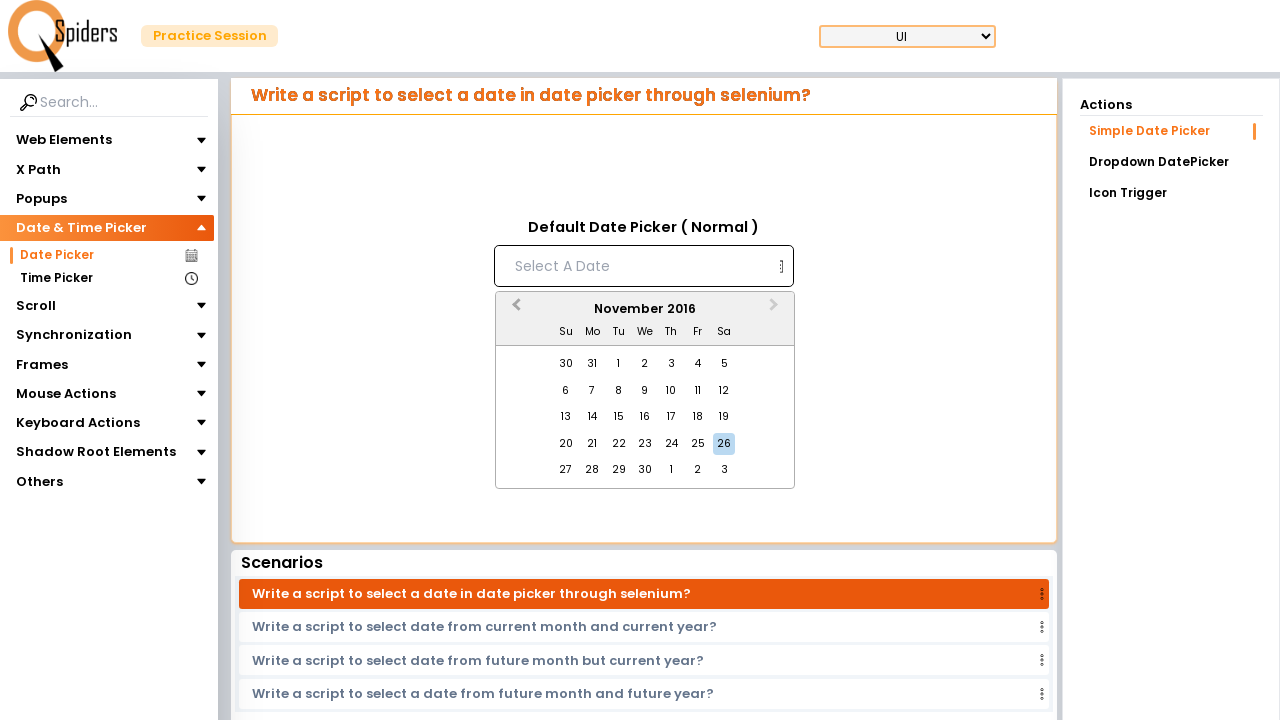

Clicked previous month navigation button in calendar at (514, 310) on xpath=//button[contains(@class,'react-datepicker__navigation react-datepicker__n
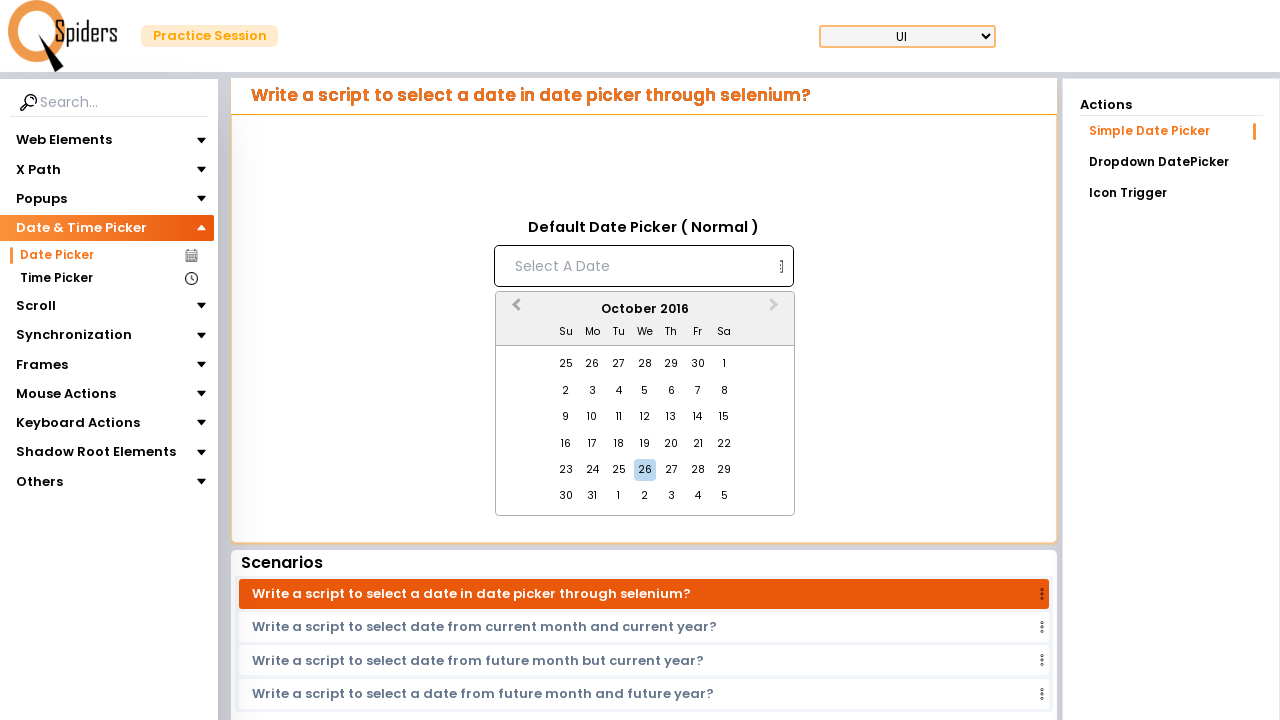

Waited for calendar to update after navigation
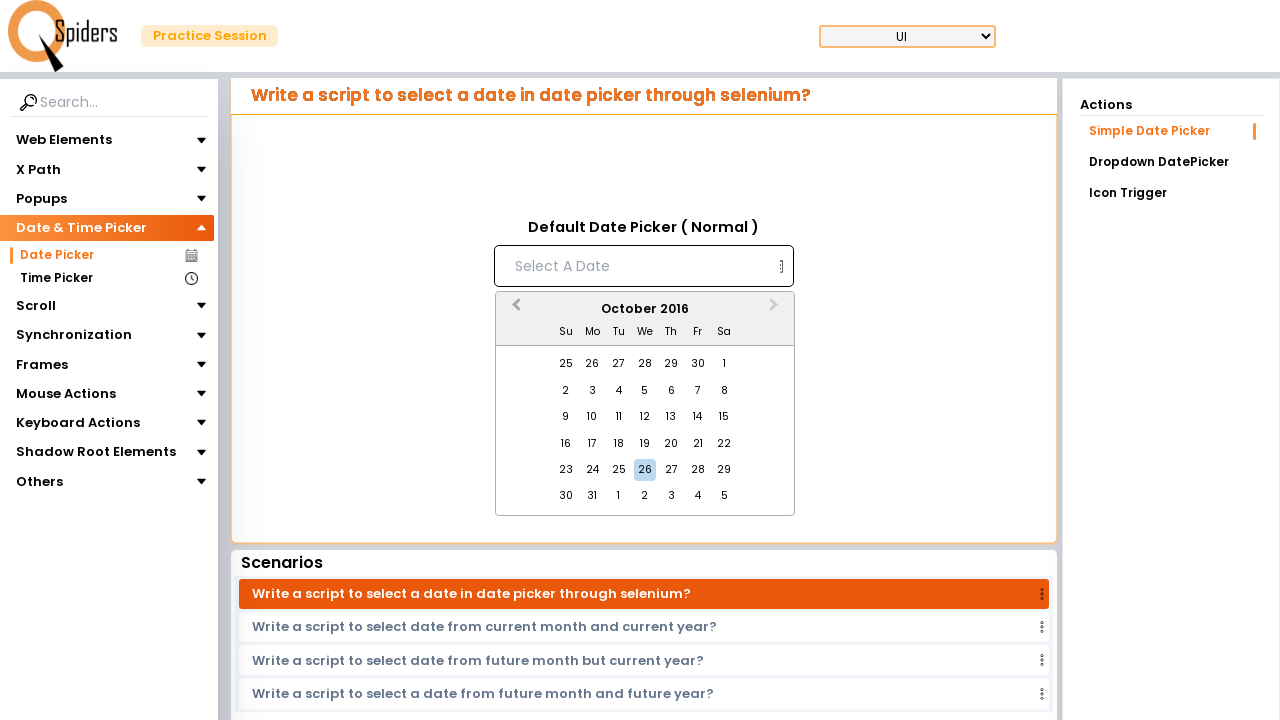

Clicked previous month navigation button in calendar at (514, 310) on xpath=//button[contains(@class,'react-datepicker__navigation react-datepicker__n
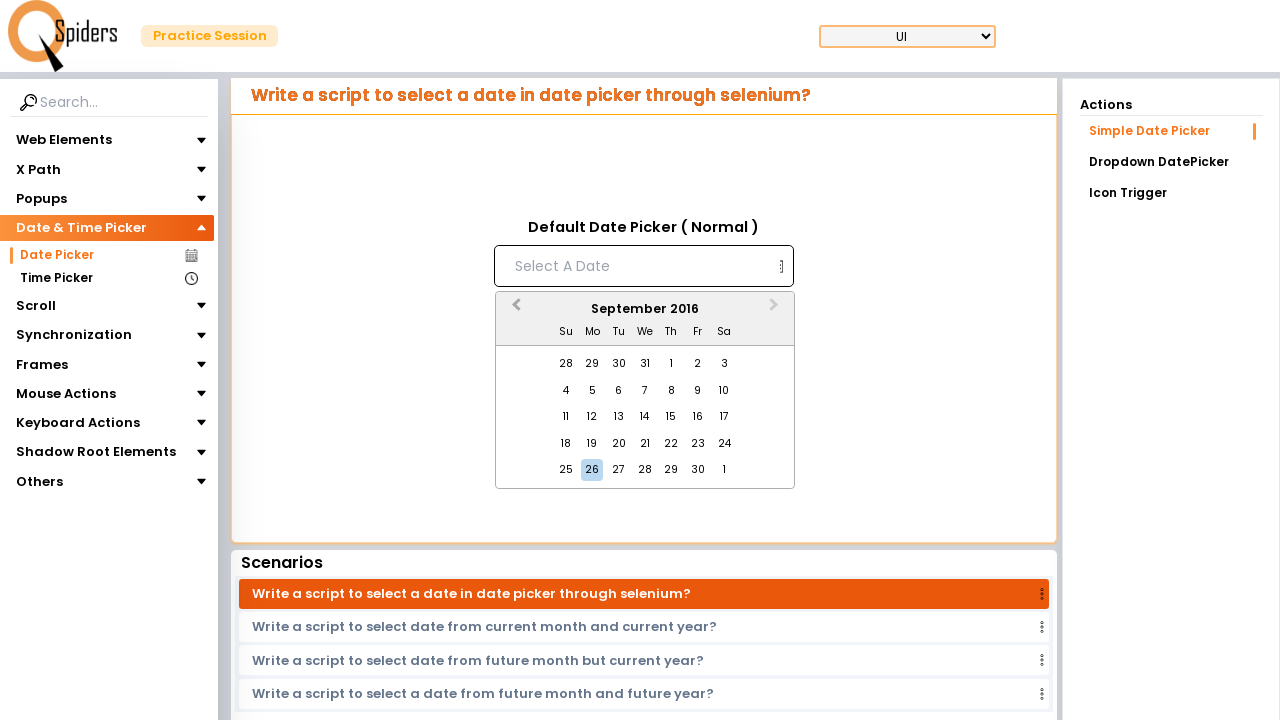

Waited for calendar to update after navigation
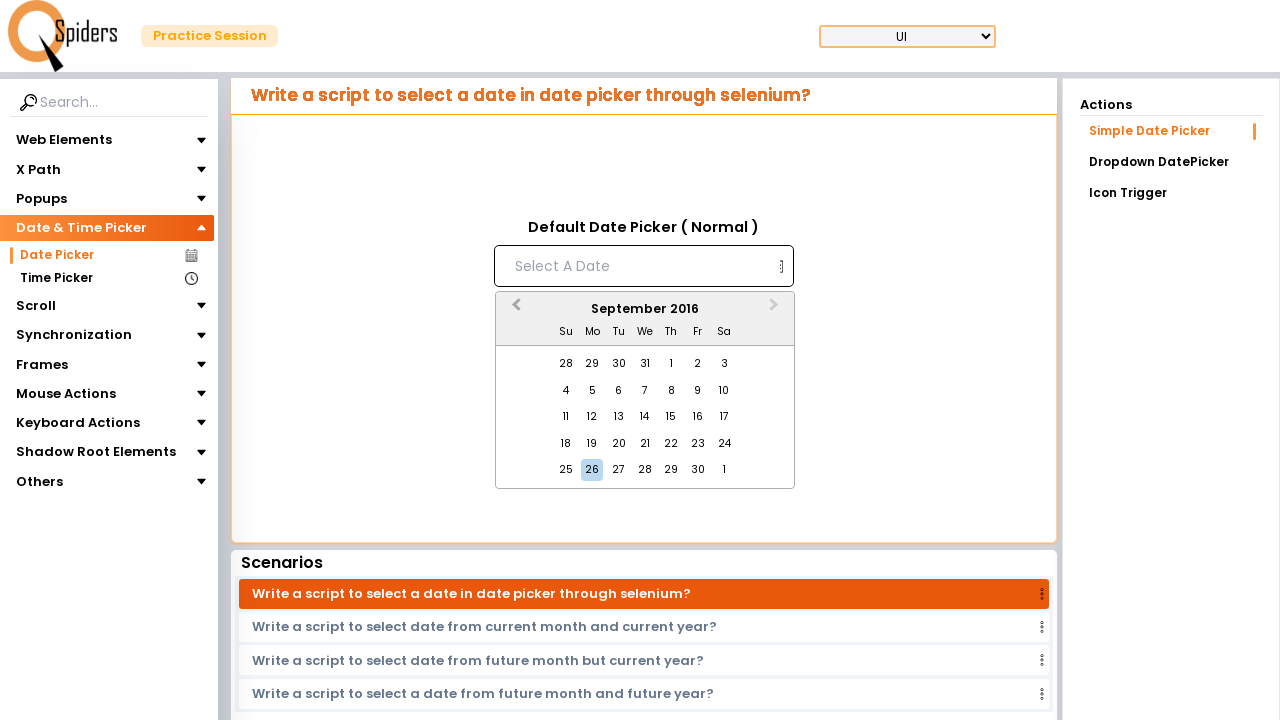

Clicked previous month navigation button in calendar at (514, 310) on xpath=//button[contains(@class,'react-datepicker__navigation react-datepicker__n
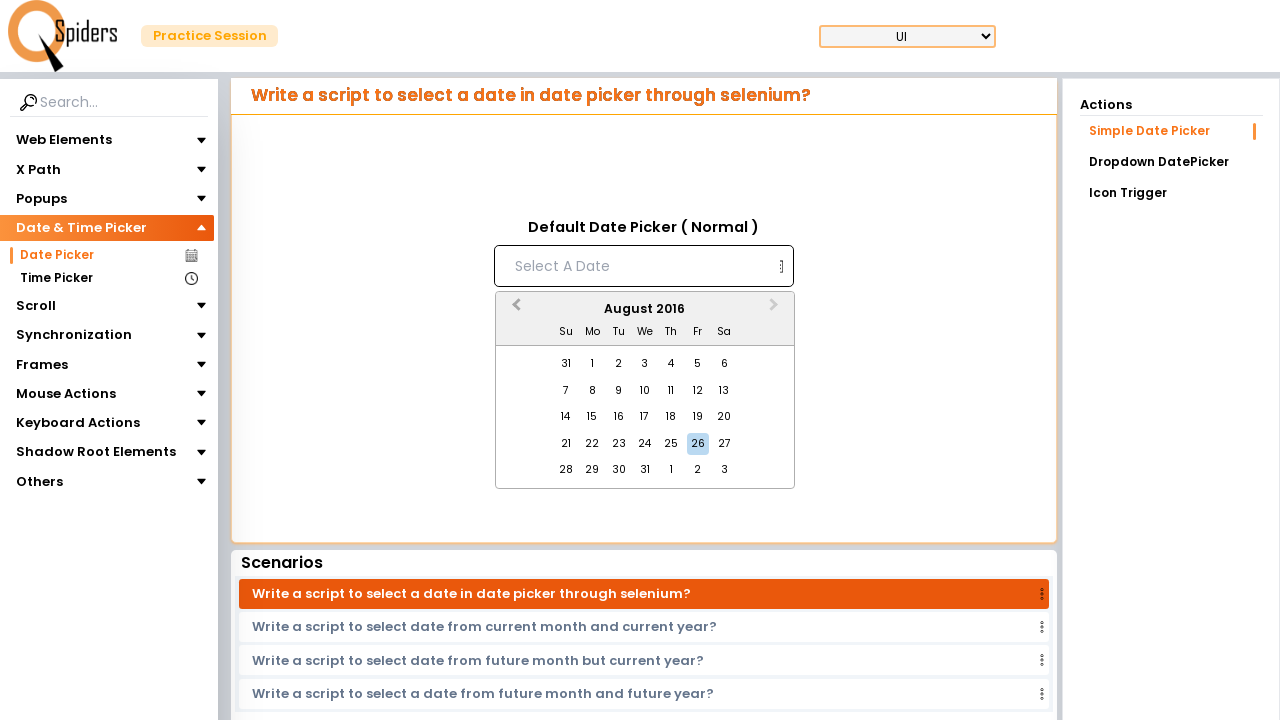

Waited for calendar to update after navigation
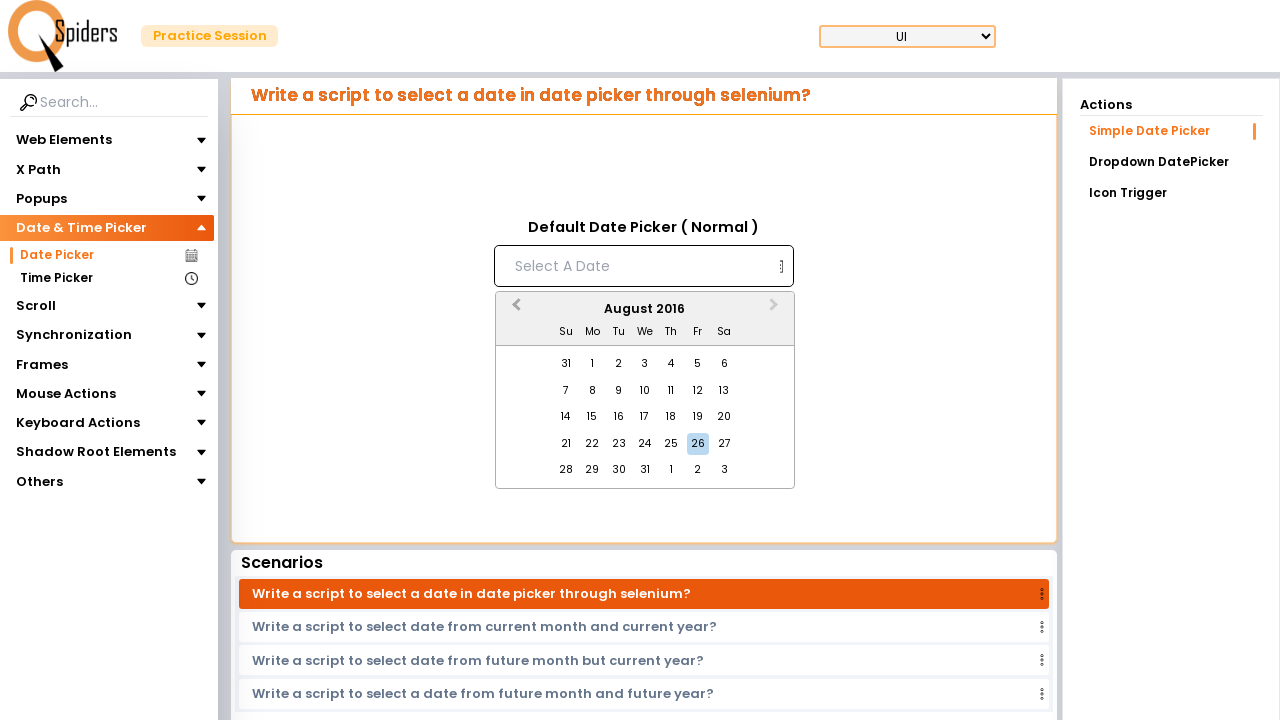

Clicked previous month navigation button in calendar at (514, 310) on xpath=//button[contains(@class,'react-datepicker__navigation react-datepicker__n
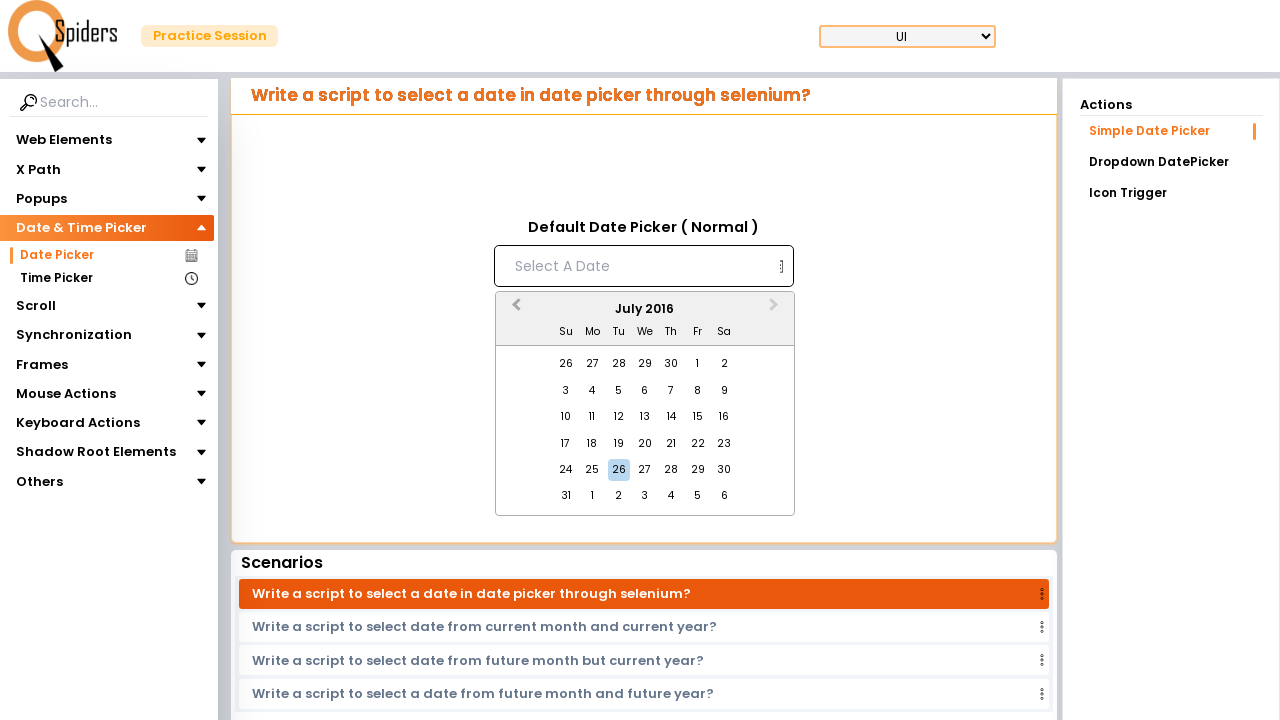

Waited for calendar to update after navigation
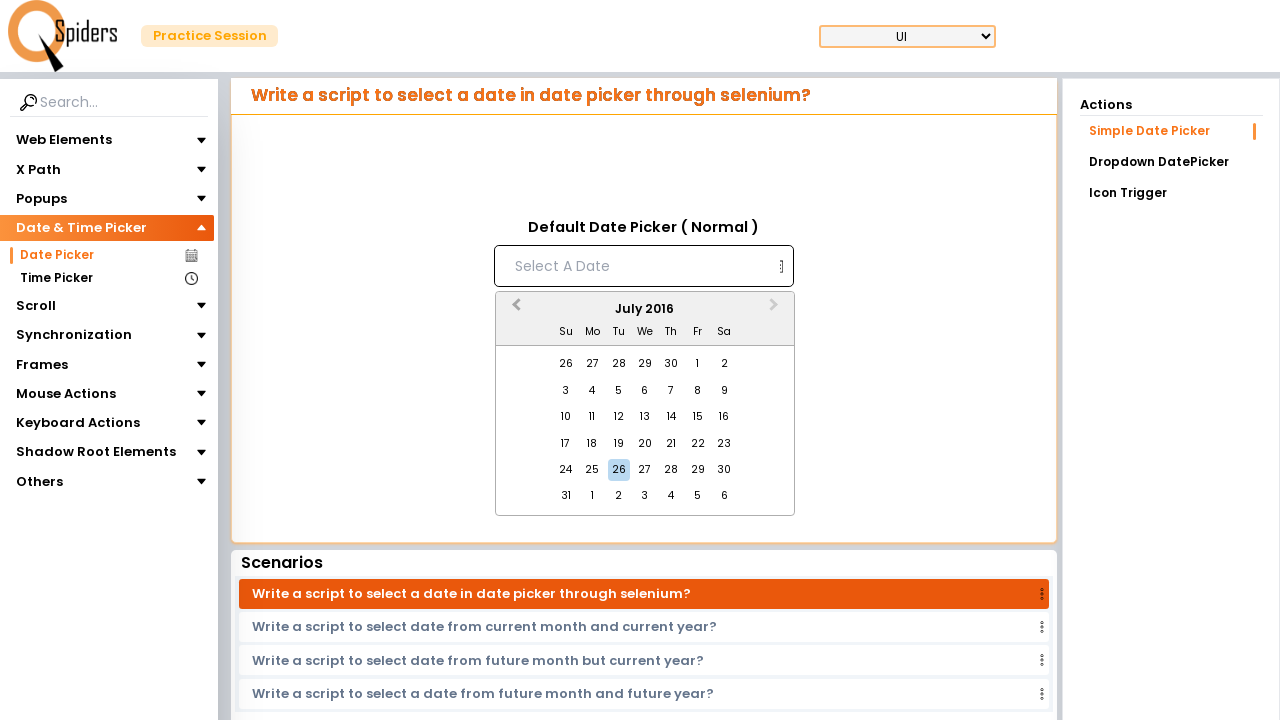

Clicked previous month navigation button in calendar at (514, 310) on xpath=//button[contains(@class,'react-datepicker__navigation react-datepicker__n
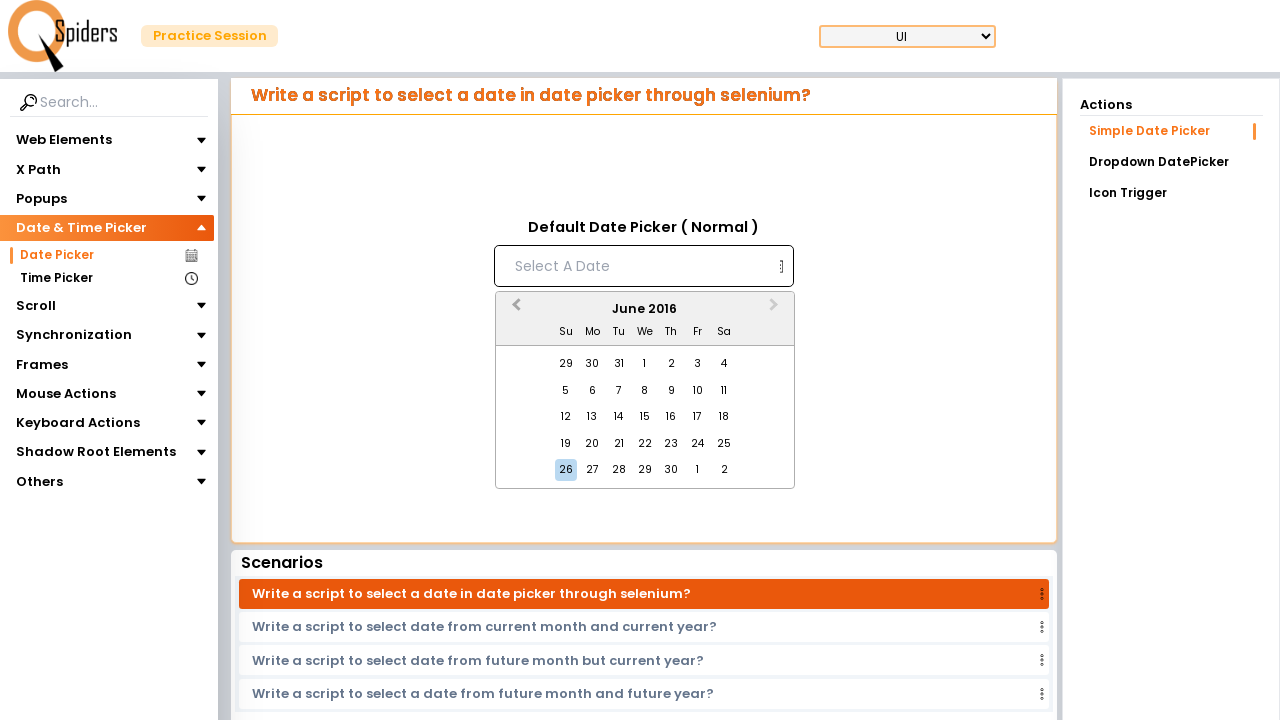

Waited for calendar to update after navigation
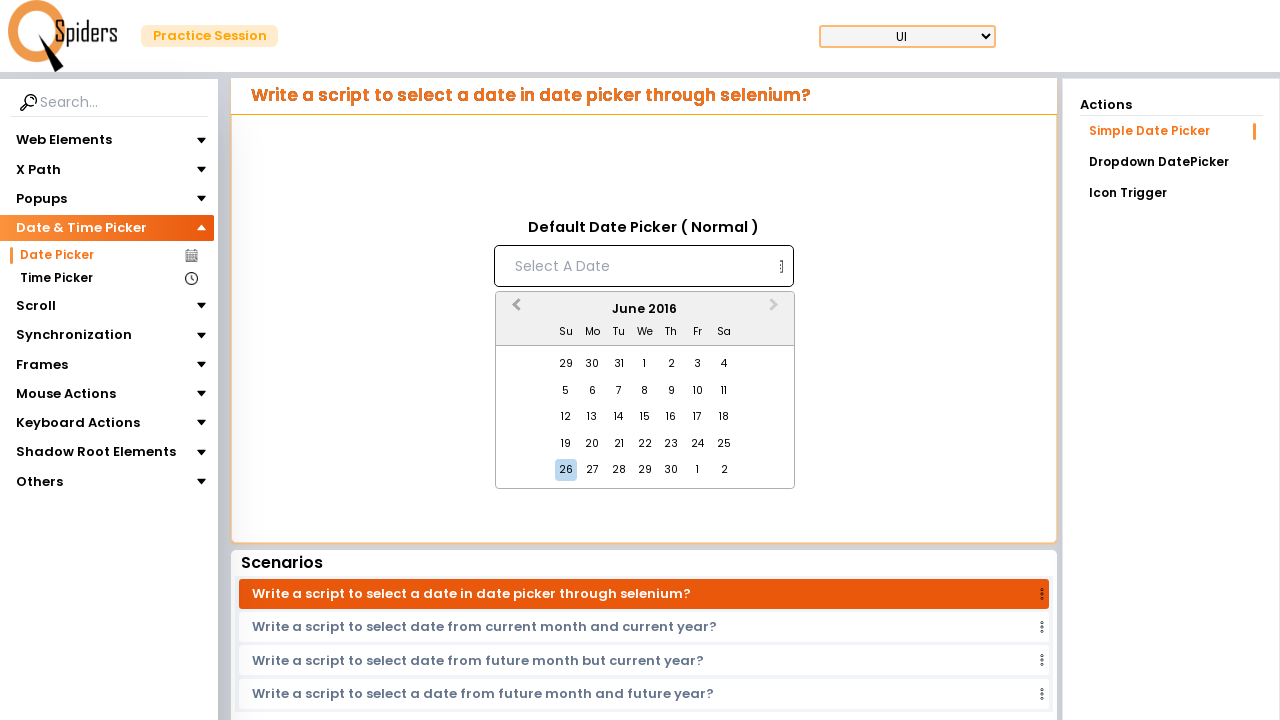

Clicked previous month navigation button in calendar at (514, 310) on xpath=//button[contains(@class,'react-datepicker__navigation react-datepicker__n
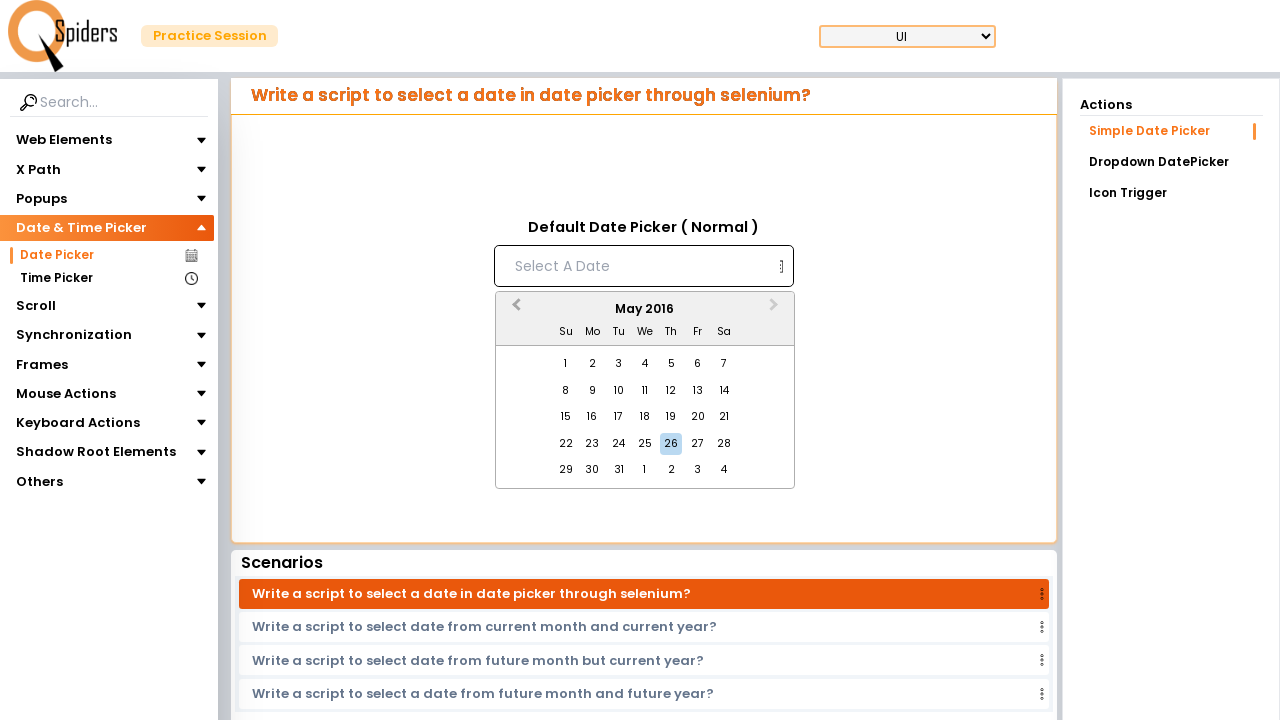

Waited for calendar to update after navigation
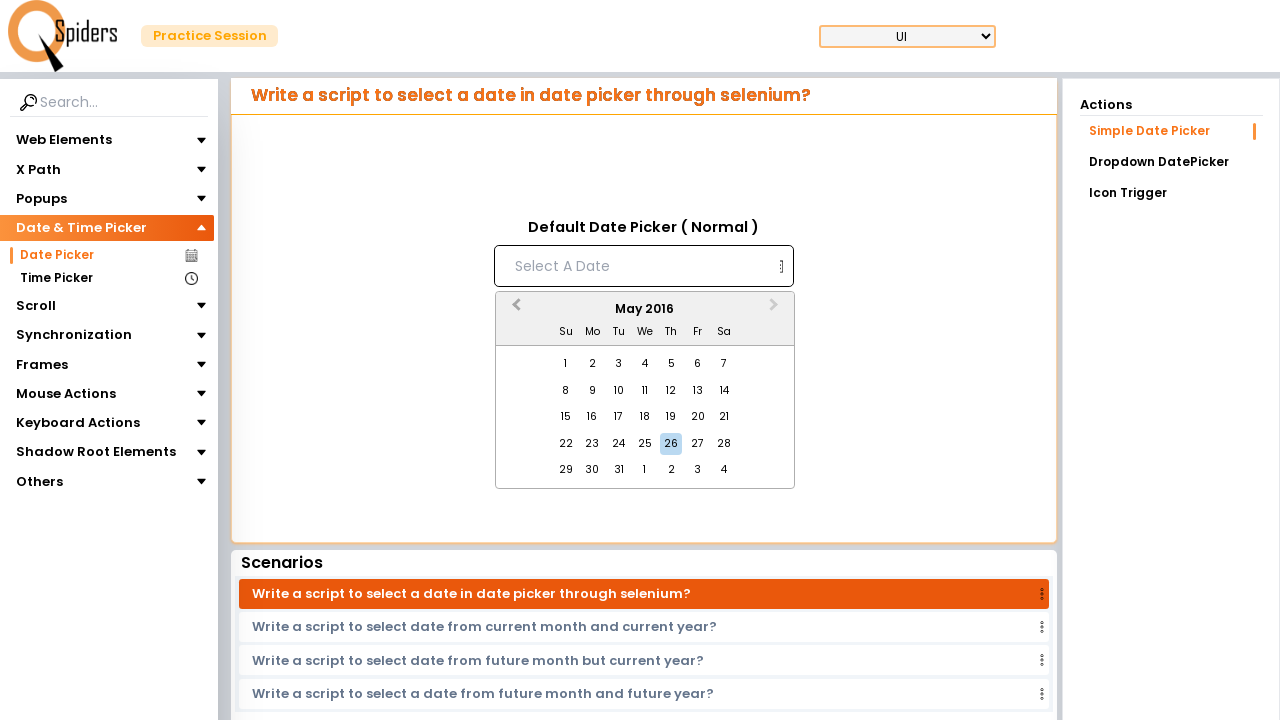

Clicked previous month navigation button in calendar at (514, 310) on xpath=//button[contains(@class,'react-datepicker__navigation react-datepicker__n
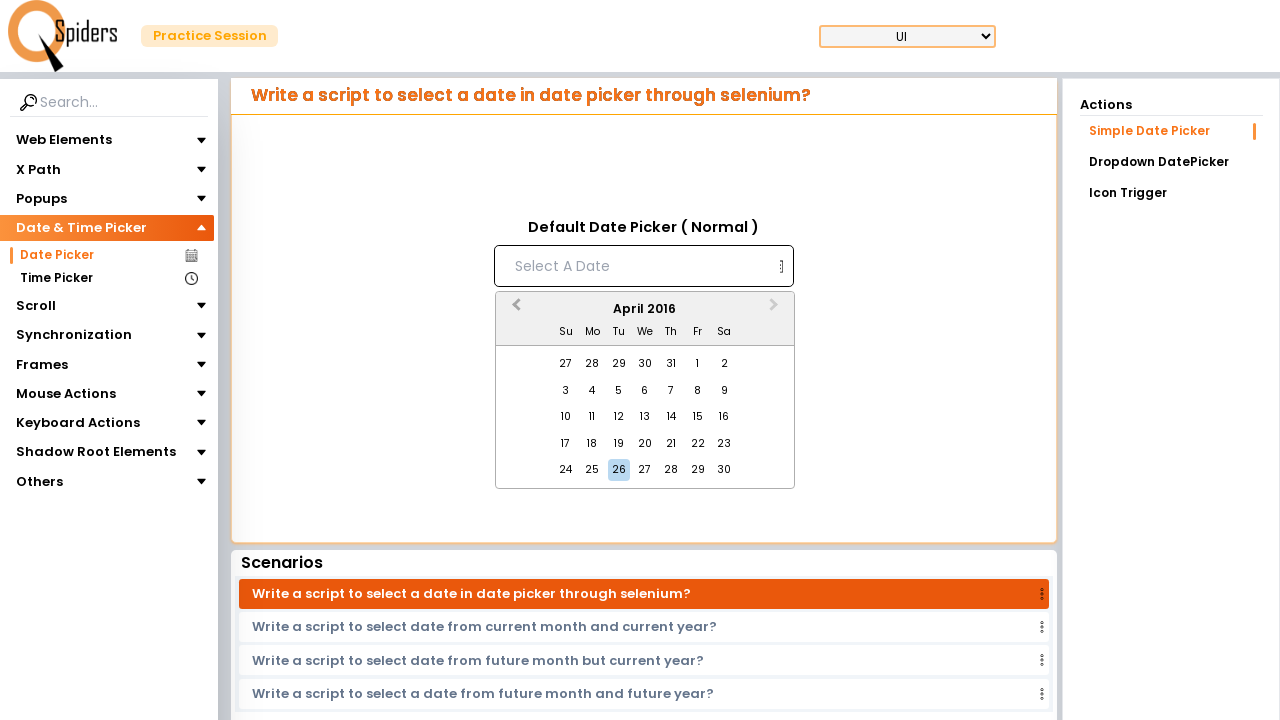

Waited for calendar to update after navigation
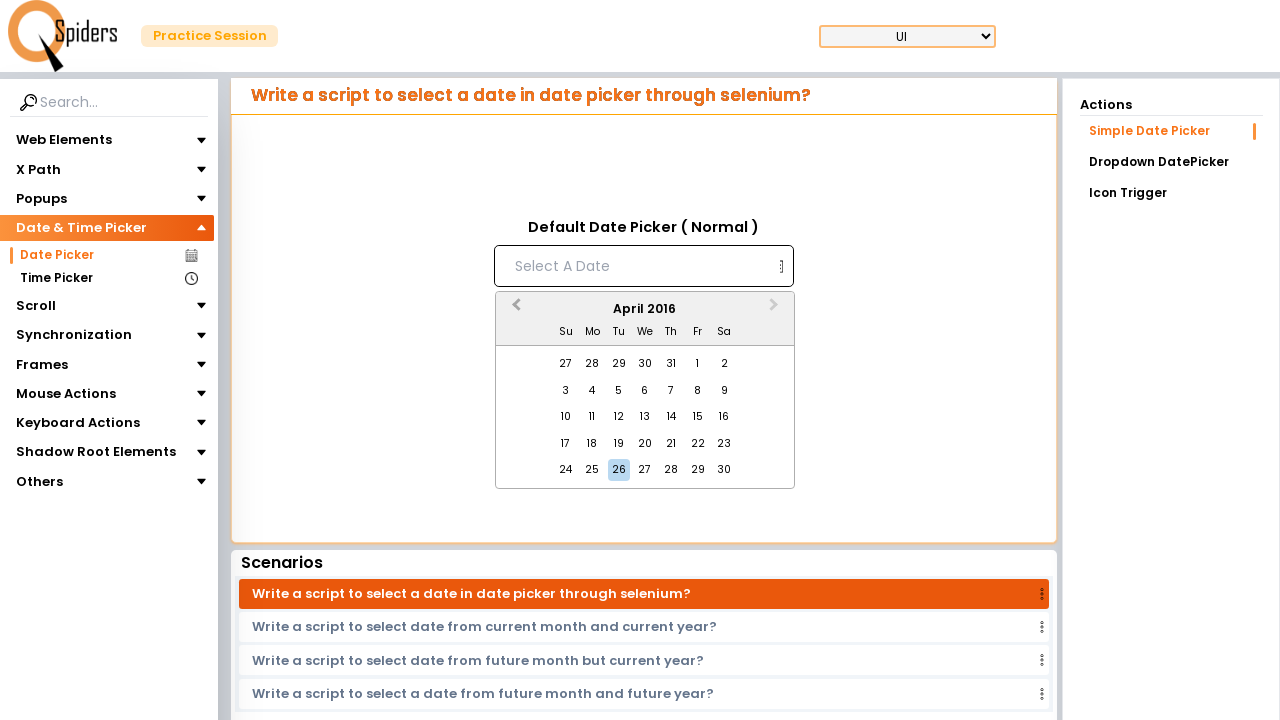

Clicked previous month navigation button in calendar at (514, 310) on xpath=//button[contains(@class,'react-datepicker__navigation react-datepicker__n
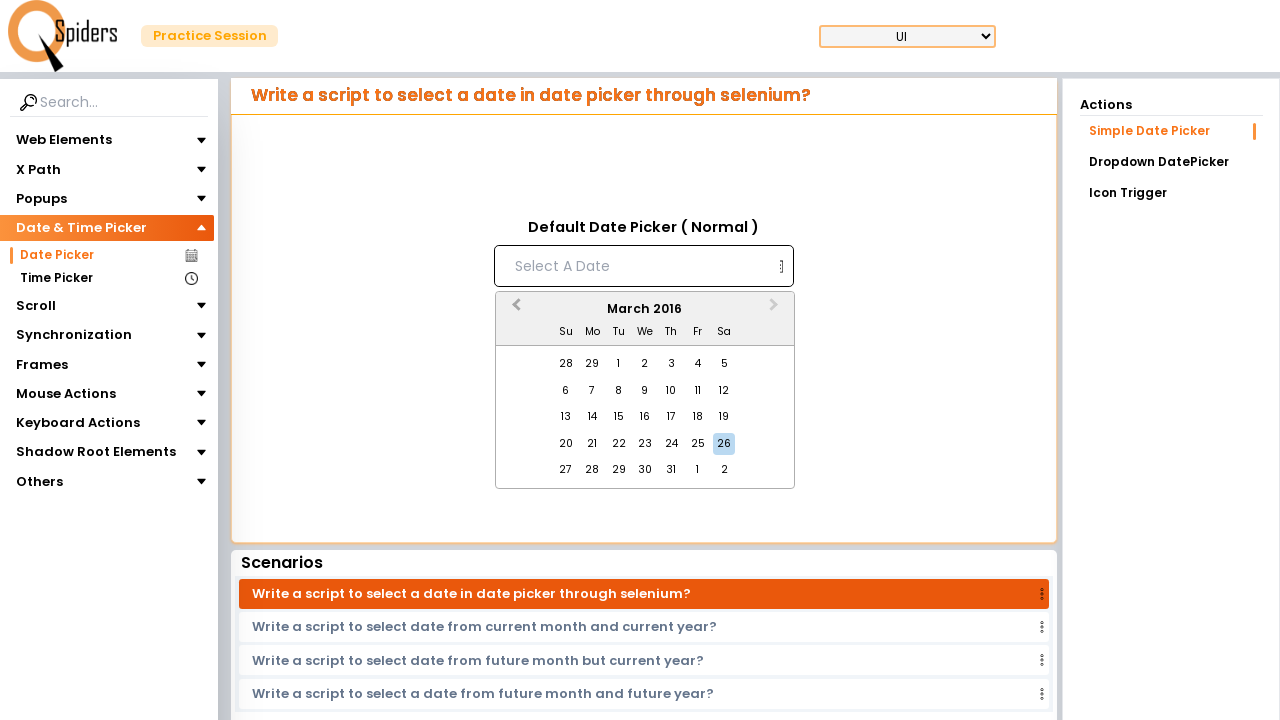

Waited for calendar to update after navigation
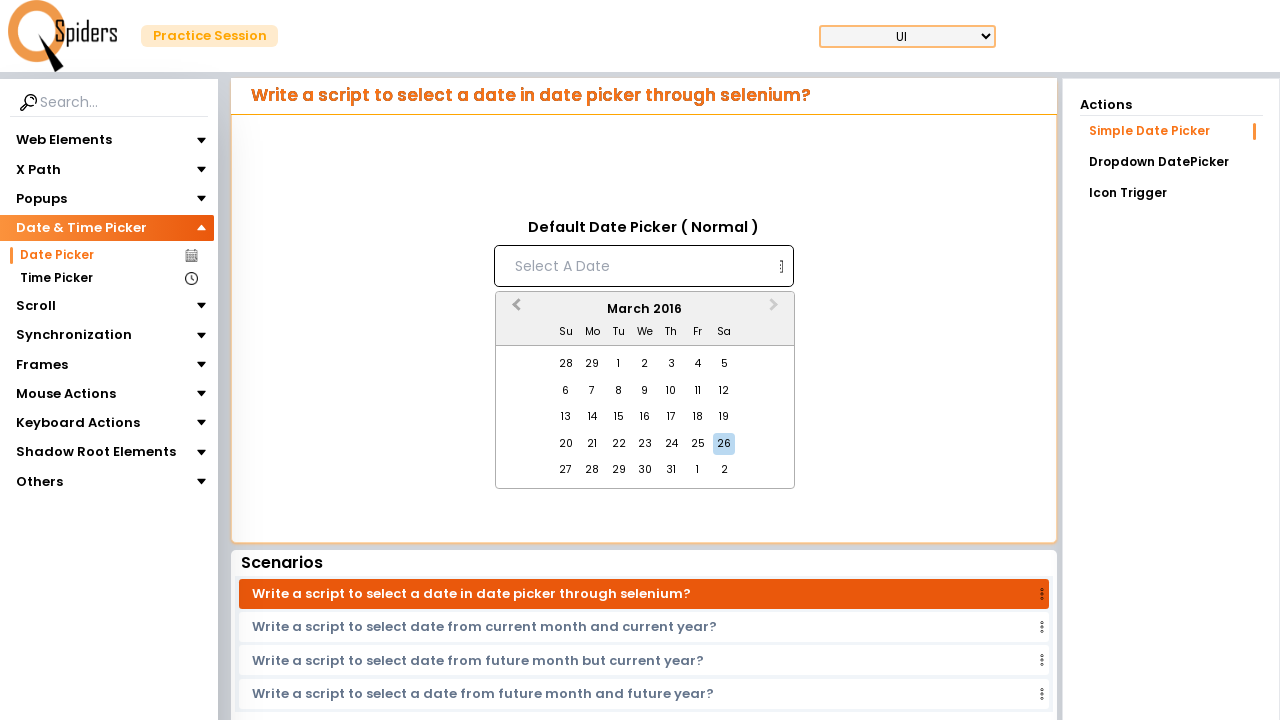

Clicked previous month navigation button in calendar at (514, 310) on xpath=//button[contains(@class,'react-datepicker__navigation react-datepicker__n
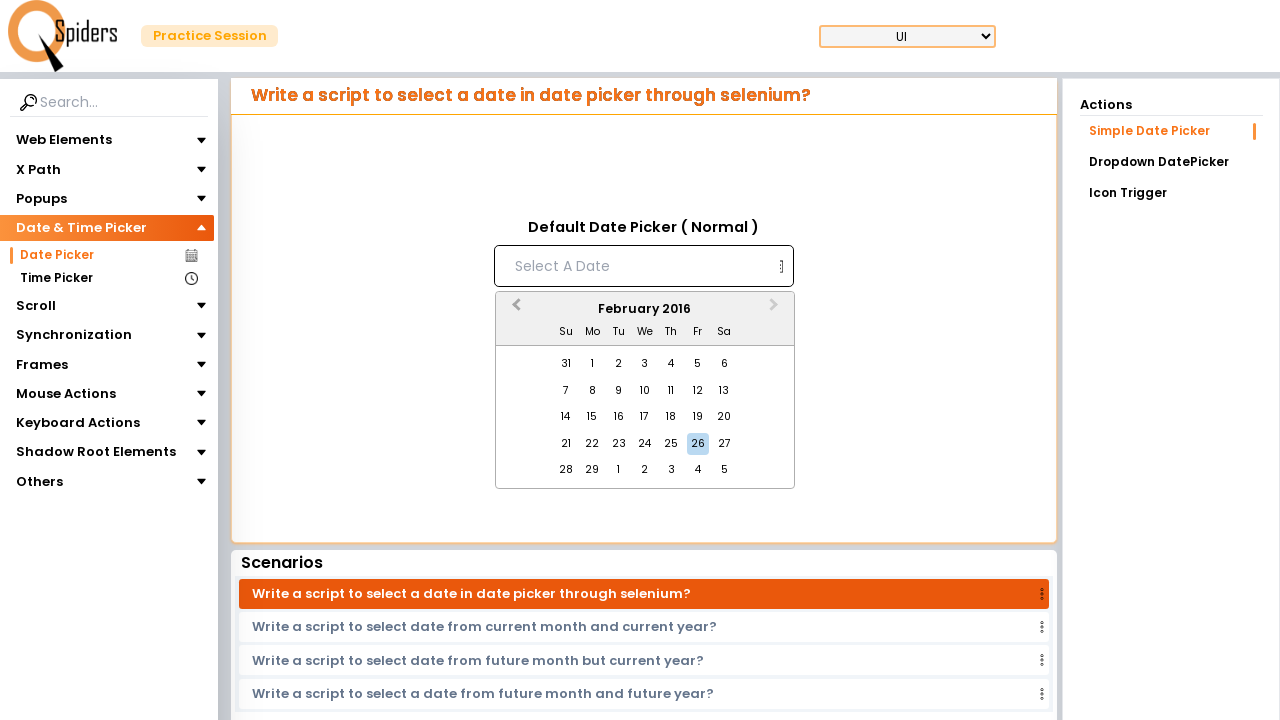

Waited for calendar to update after navigation
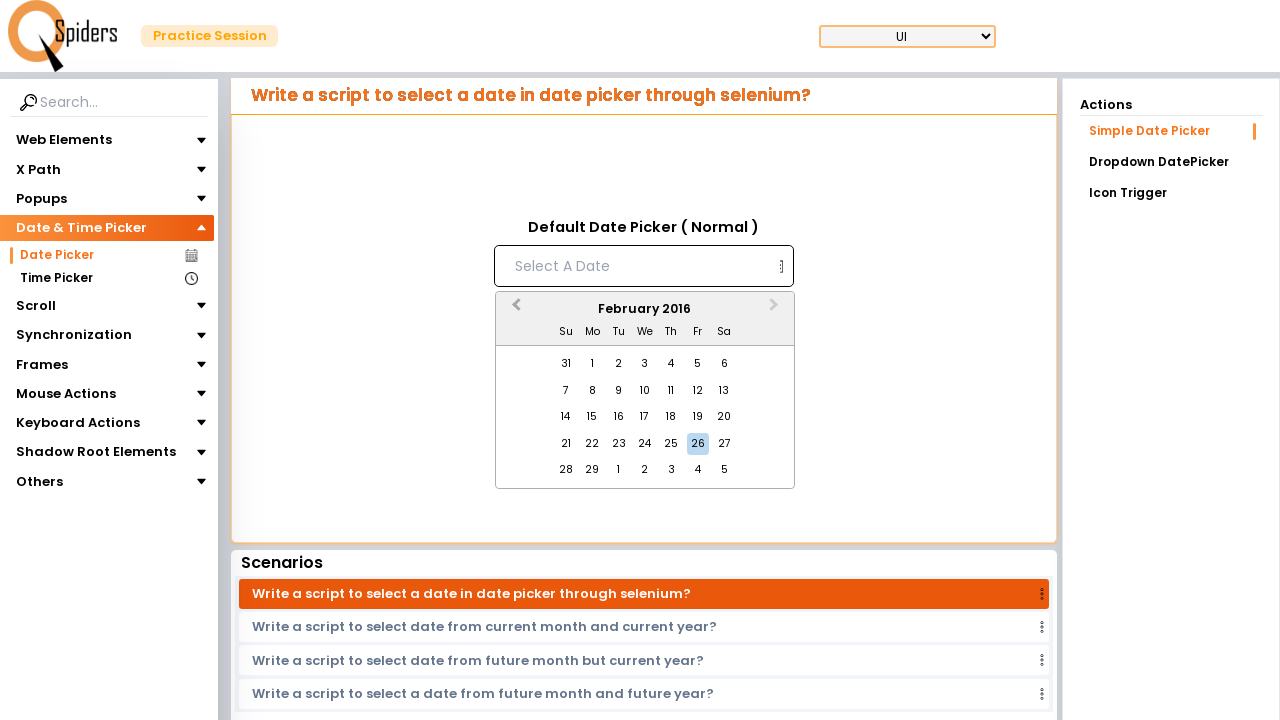

Clicked previous month navigation button in calendar at (514, 310) on xpath=//button[contains(@class,'react-datepicker__navigation react-datepicker__n
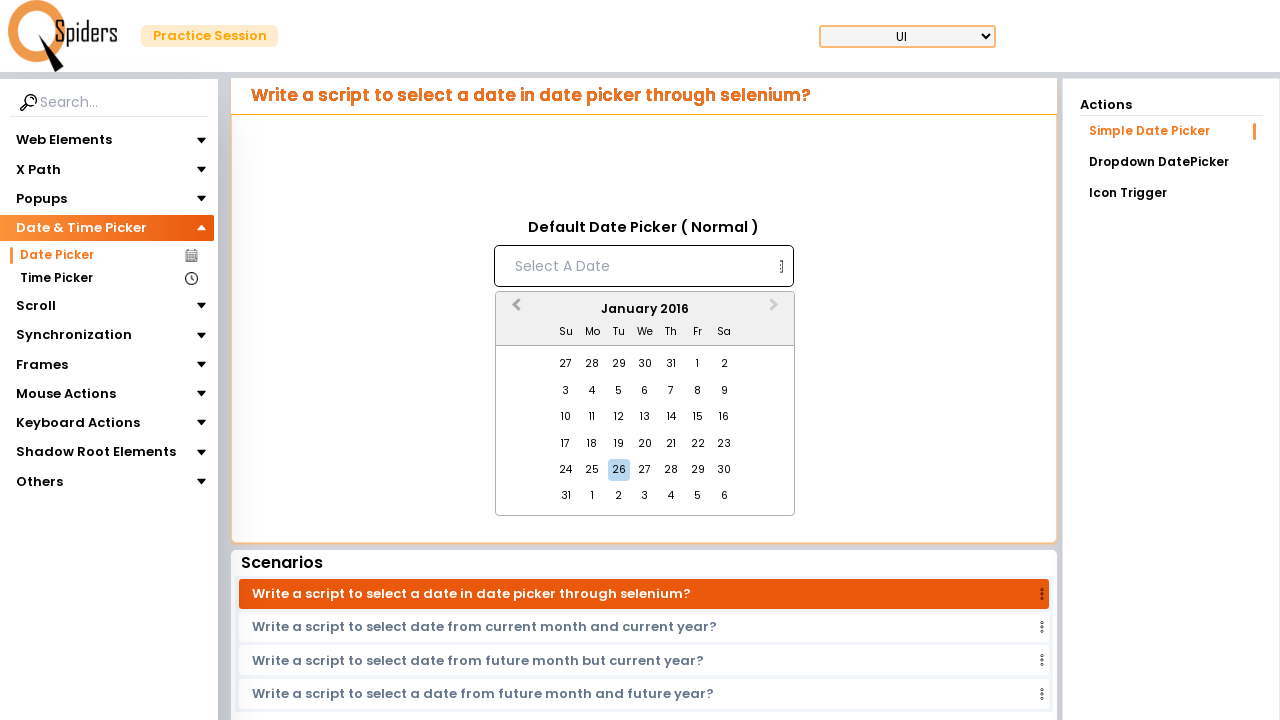

Waited for calendar to update after navigation
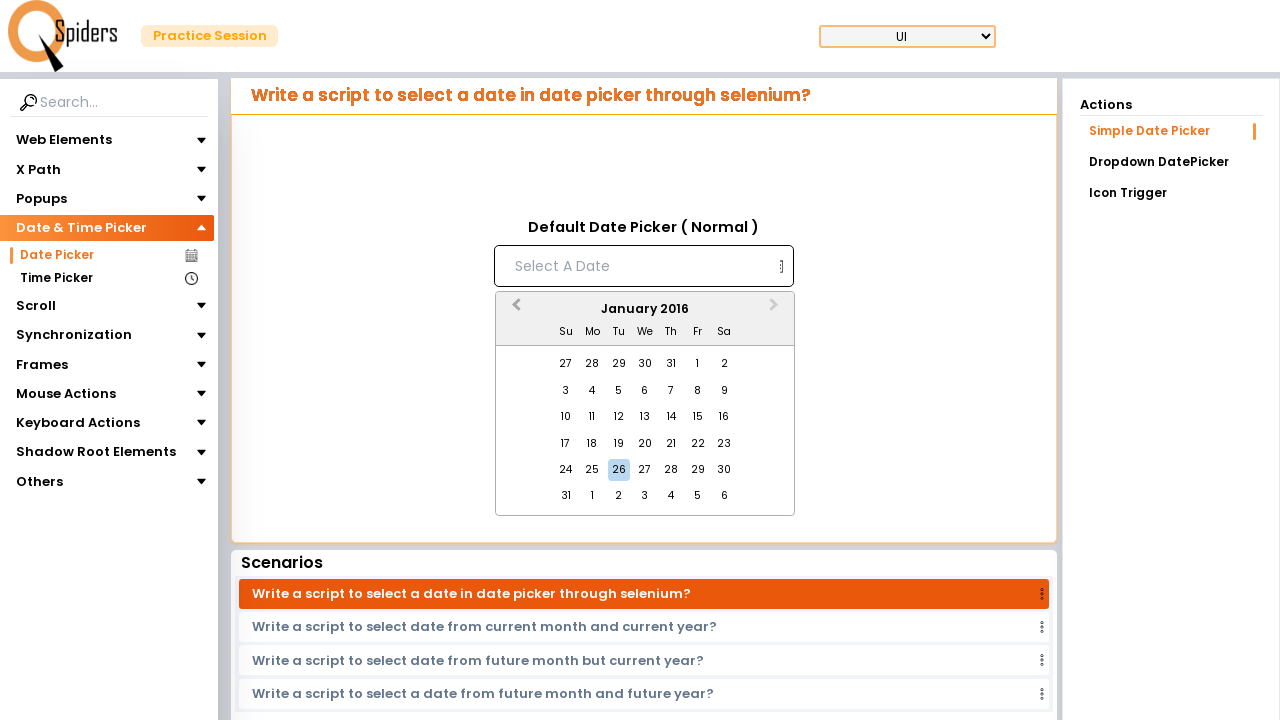

Clicked previous month navigation button in calendar at (514, 310) on xpath=//button[contains(@class,'react-datepicker__navigation react-datepicker__n
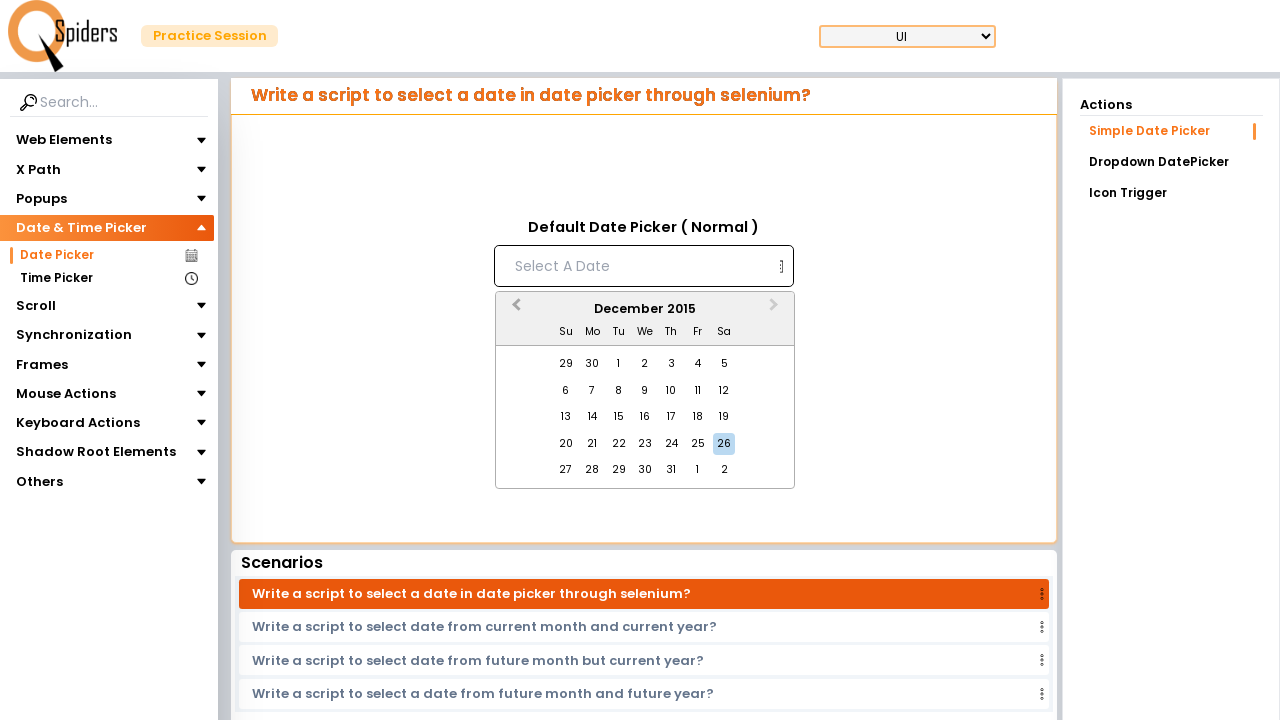

Waited for calendar to update after navigation
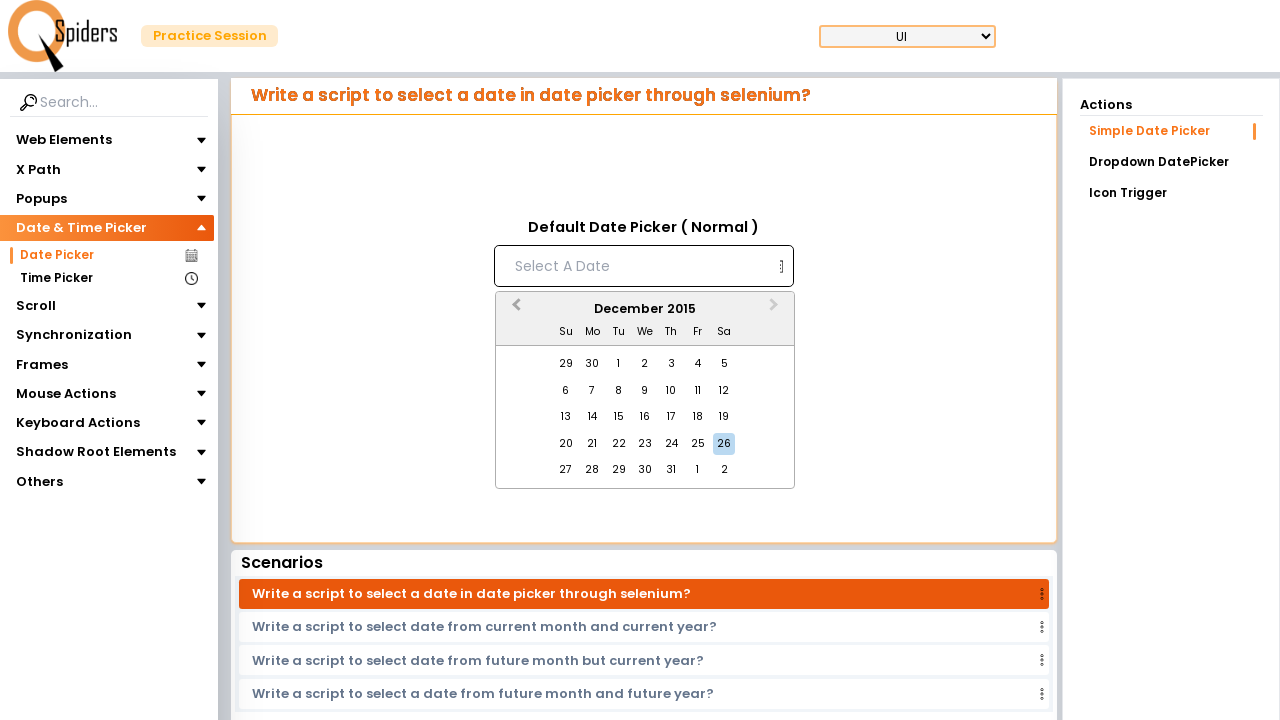

Clicked previous month navigation button in calendar at (514, 310) on xpath=//button[contains(@class,'react-datepicker__navigation react-datepicker__n
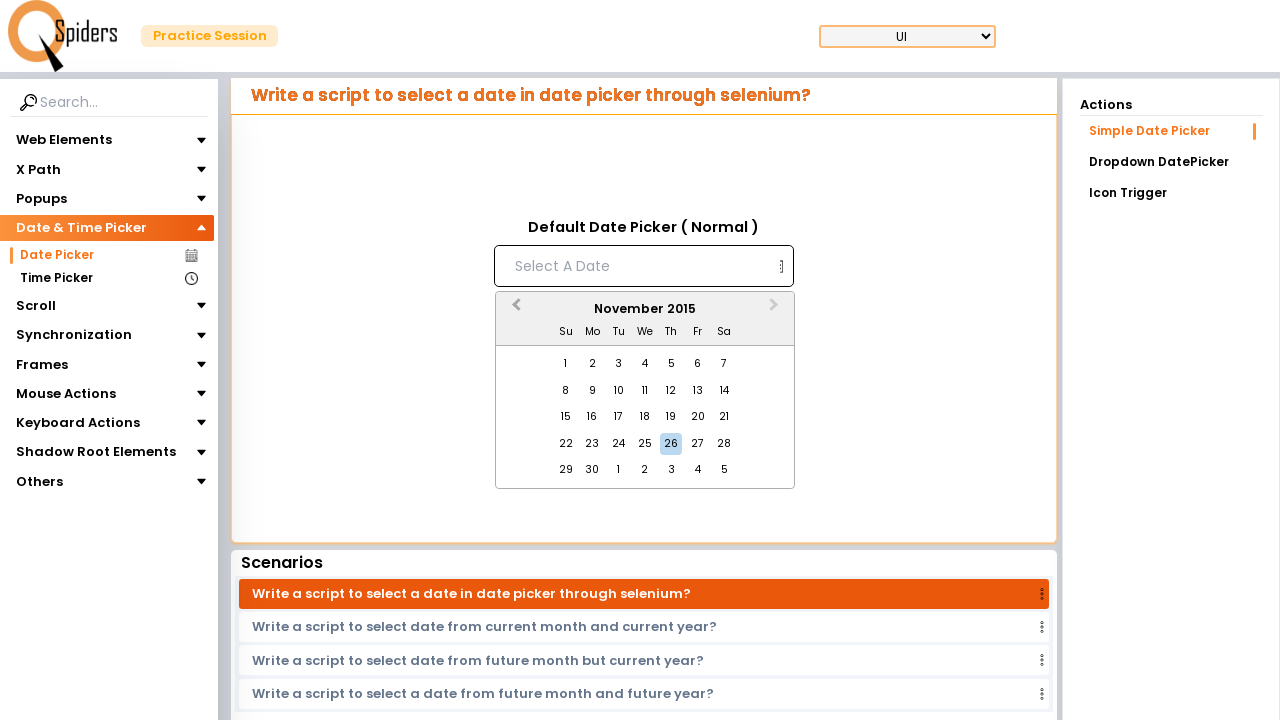

Waited for calendar to update after navigation
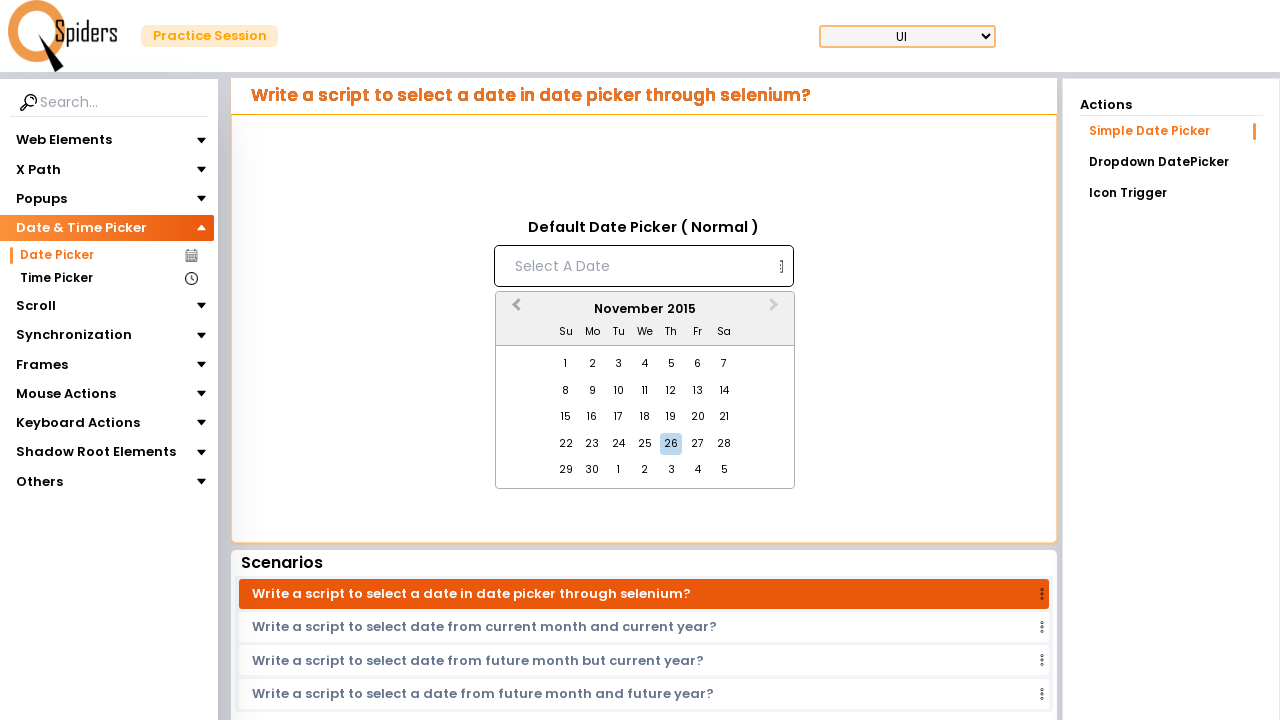

Clicked previous month navigation button in calendar at (514, 310) on xpath=//button[contains(@class,'react-datepicker__navigation react-datepicker__n
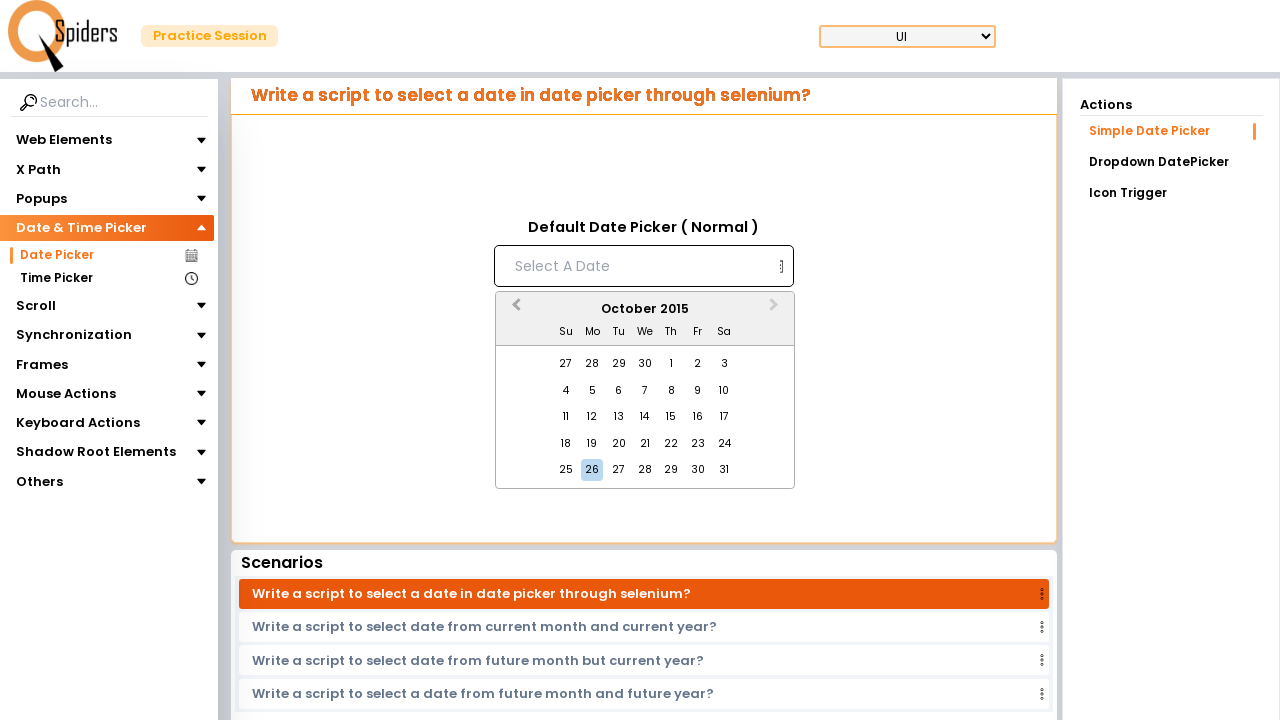

Waited for calendar to update after navigation
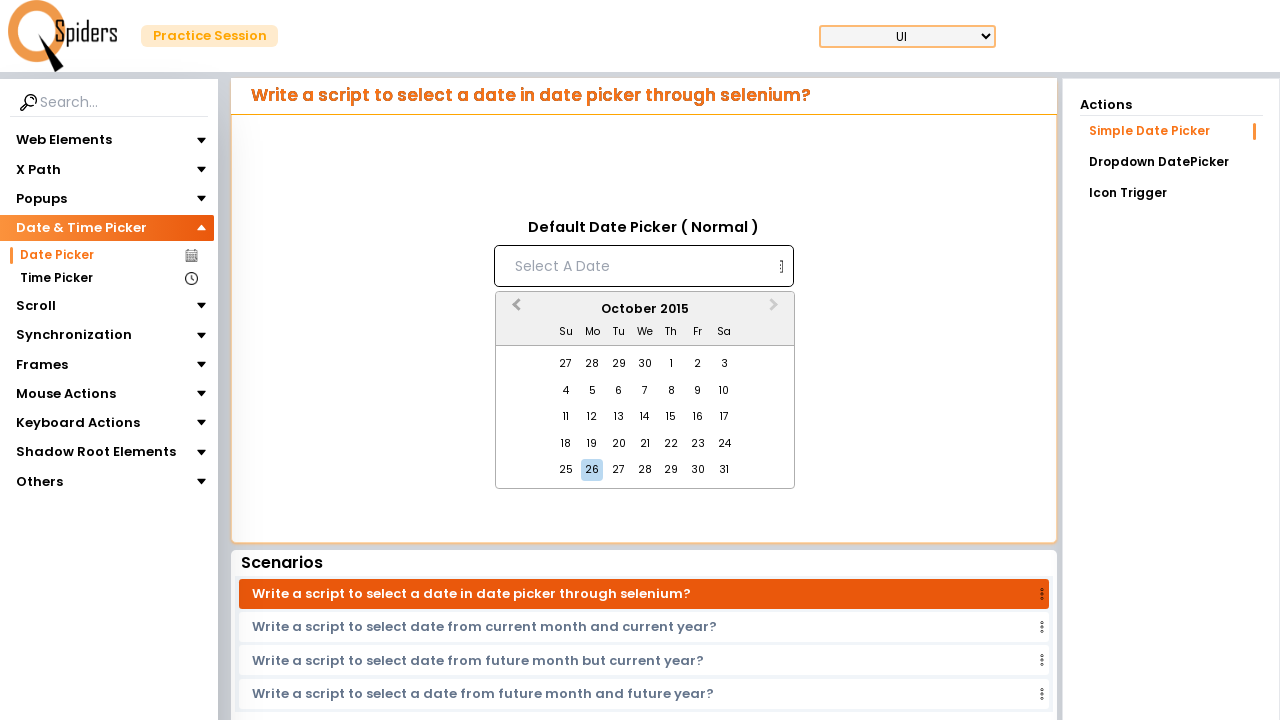

Clicked previous month navigation button in calendar at (514, 310) on xpath=//button[contains(@class,'react-datepicker__navigation react-datepicker__n
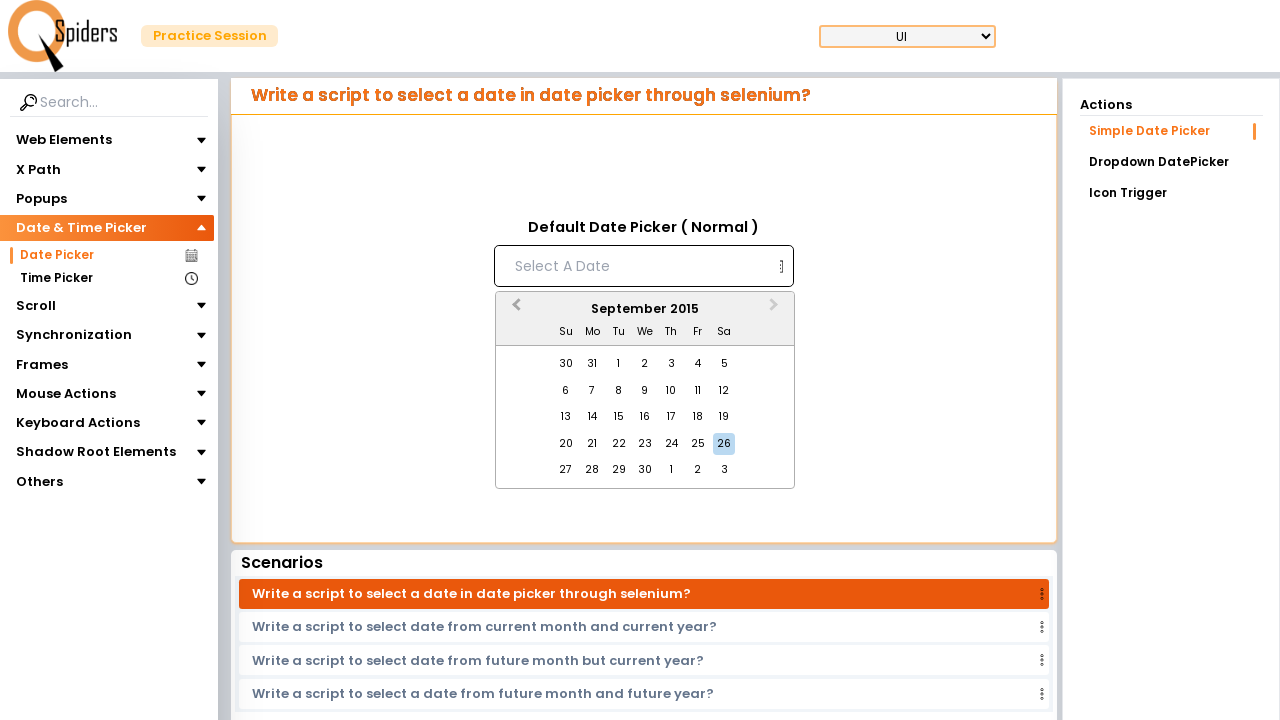

Waited for calendar to update after navigation
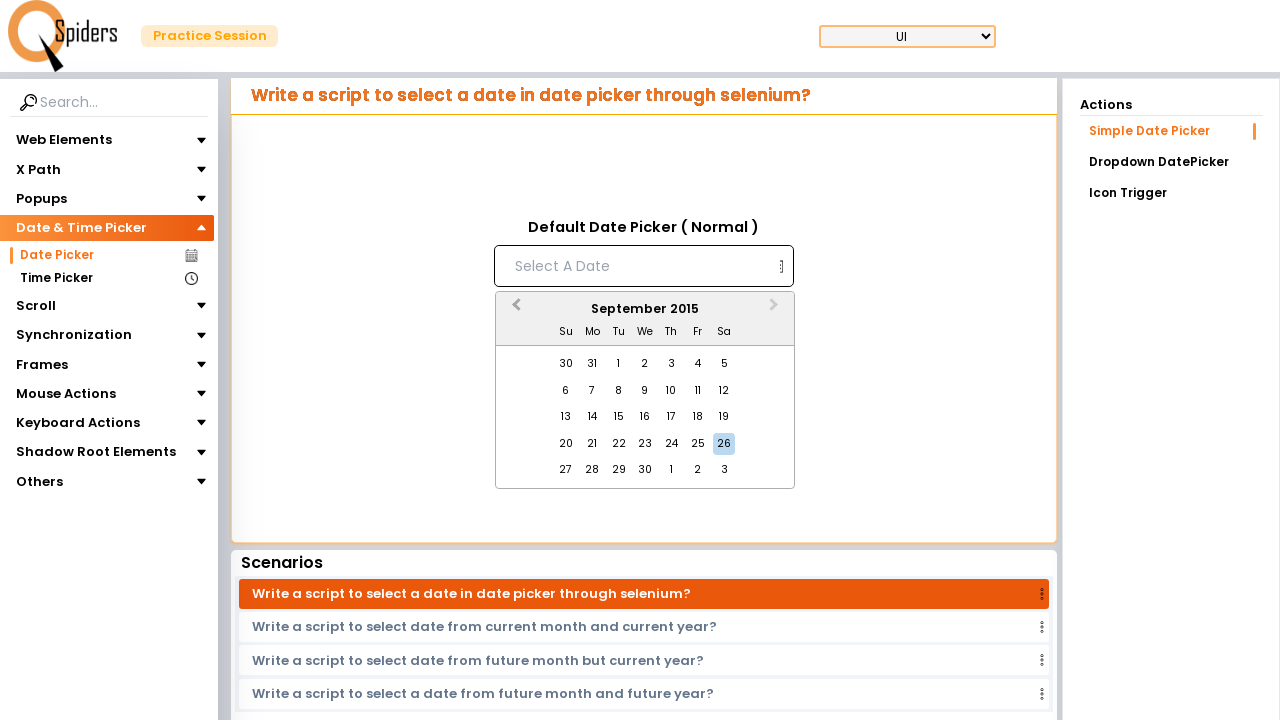

Clicked previous month navigation button in calendar at (514, 310) on xpath=//button[contains(@class,'react-datepicker__navigation react-datepicker__n
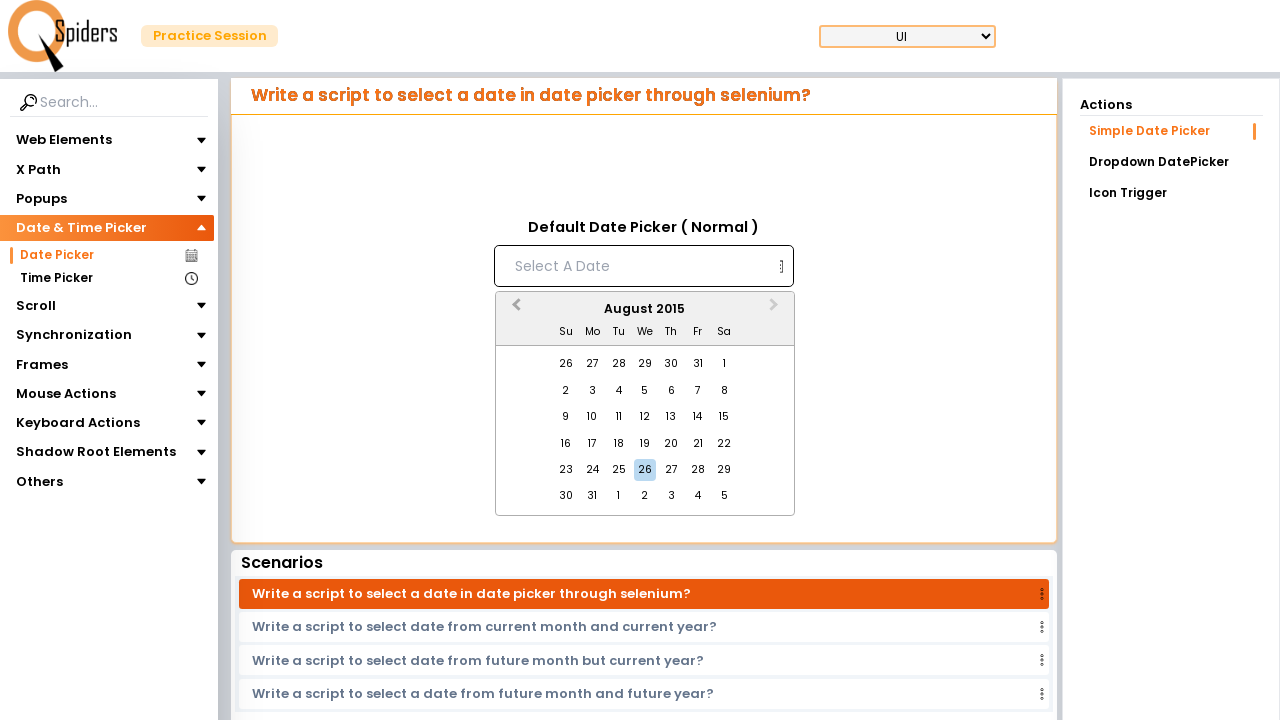

Waited for calendar to update after navigation
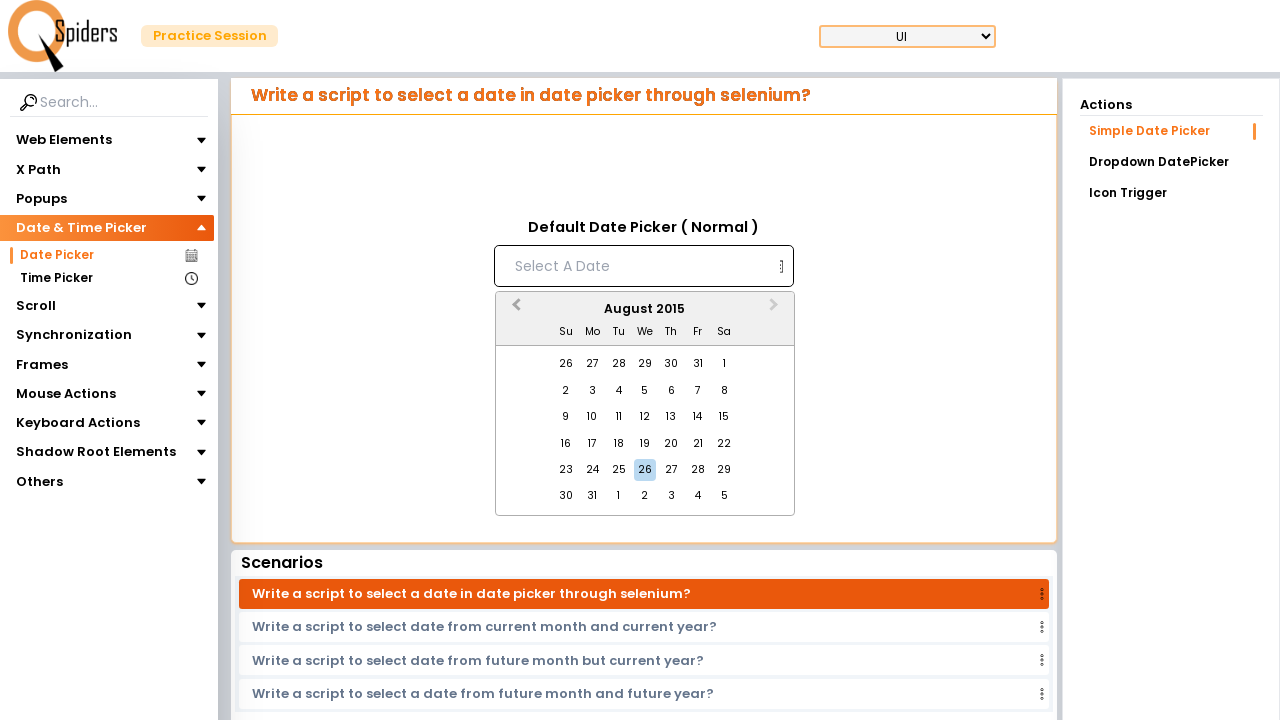

Clicked previous month navigation button in calendar at (514, 310) on xpath=//button[contains(@class,'react-datepicker__navigation react-datepicker__n
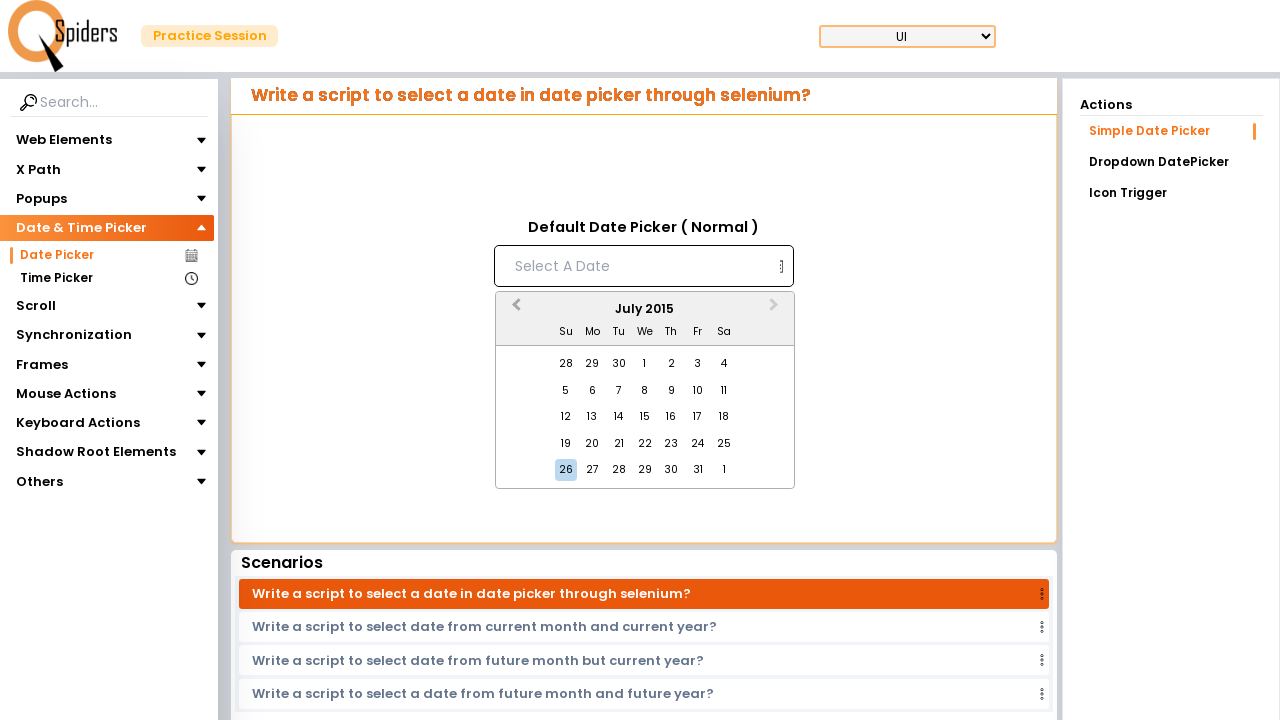

Waited for calendar to update after navigation
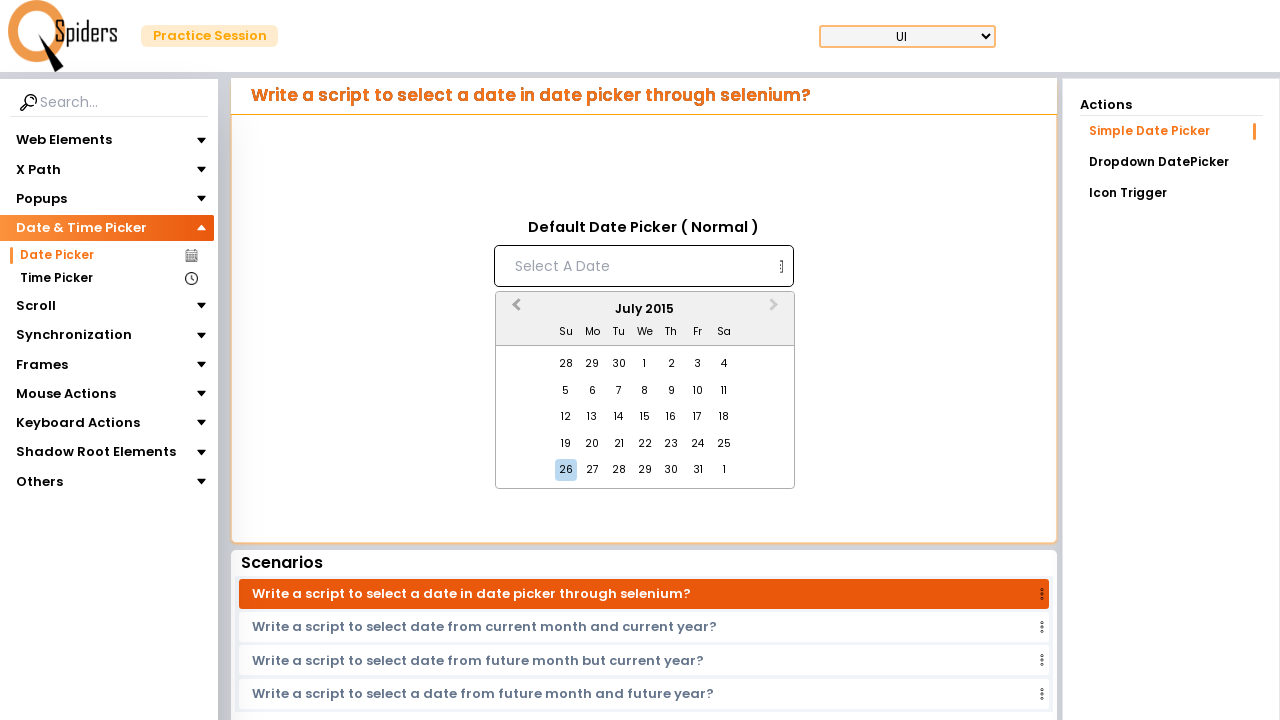

Clicked previous month navigation button in calendar at (514, 310) on xpath=//button[contains(@class,'react-datepicker__navigation react-datepicker__n
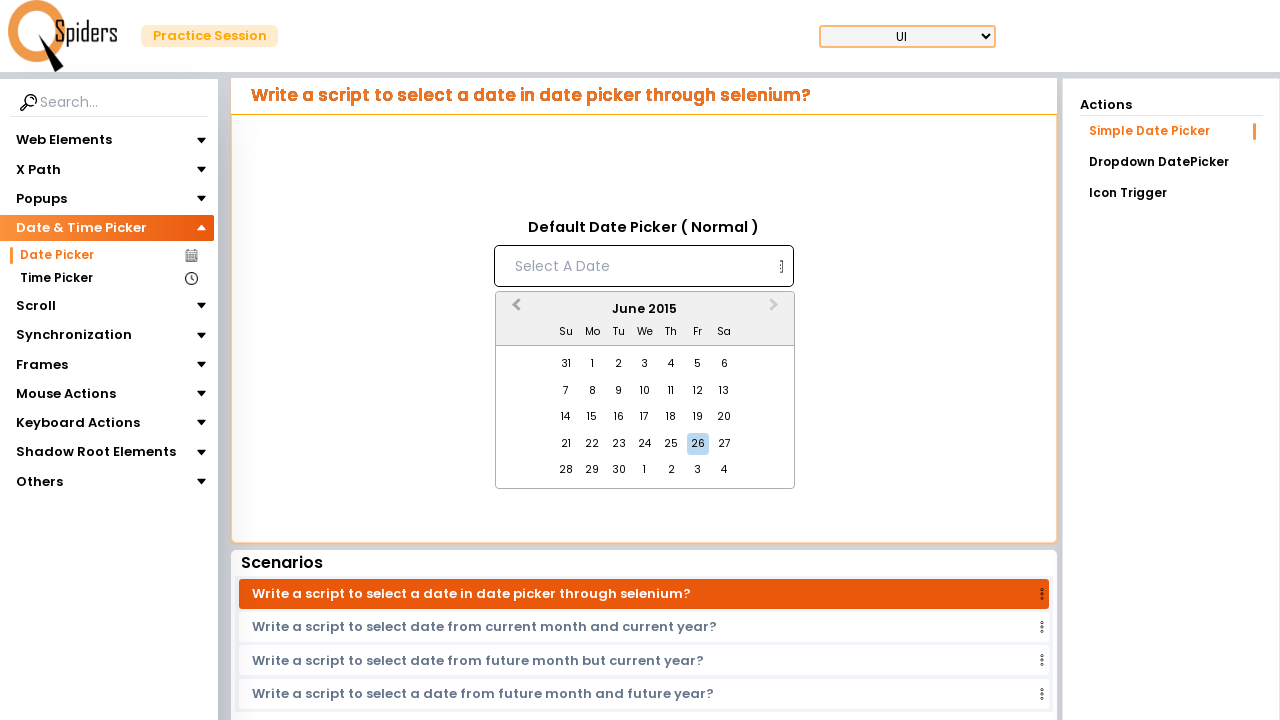

Waited for calendar to update after navigation
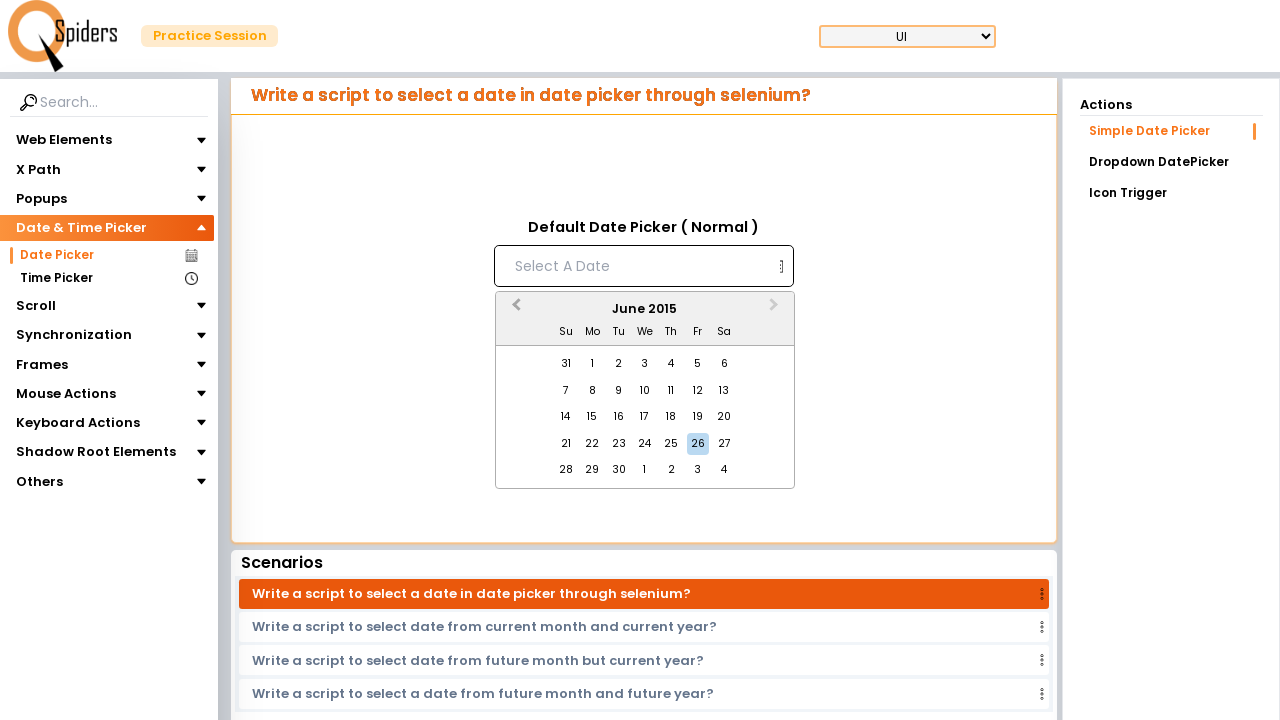

Clicked previous month navigation button in calendar at (514, 310) on xpath=//button[contains(@class,'react-datepicker__navigation react-datepicker__n
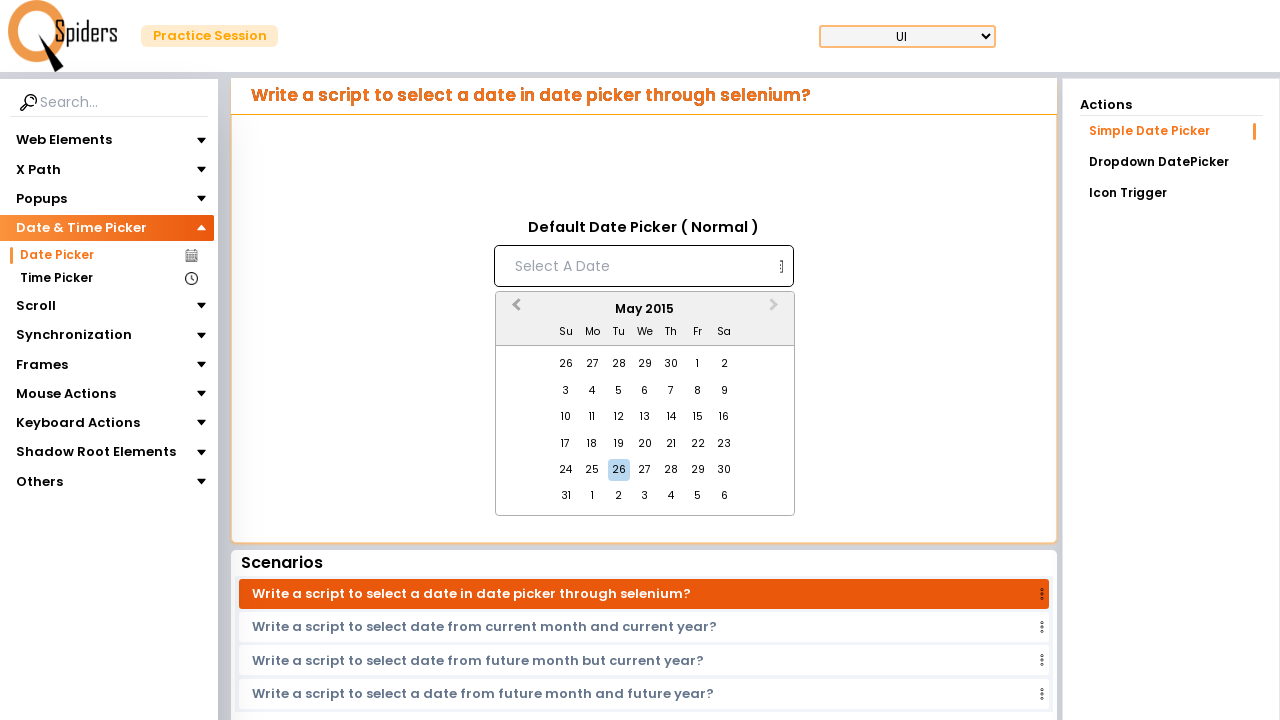

Waited for calendar to update after navigation
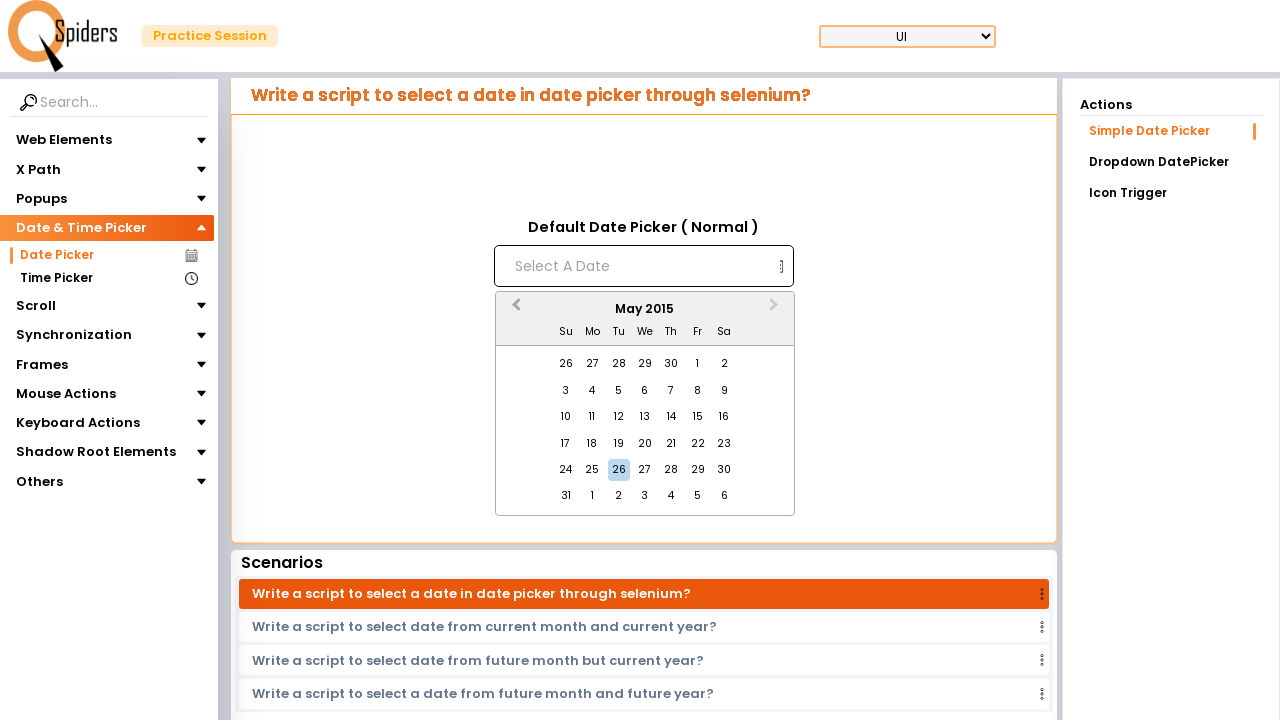

Clicked previous month navigation button in calendar at (514, 310) on xpath=//button[contains(@class,'react-datepicker__navigation react-datepicker__n
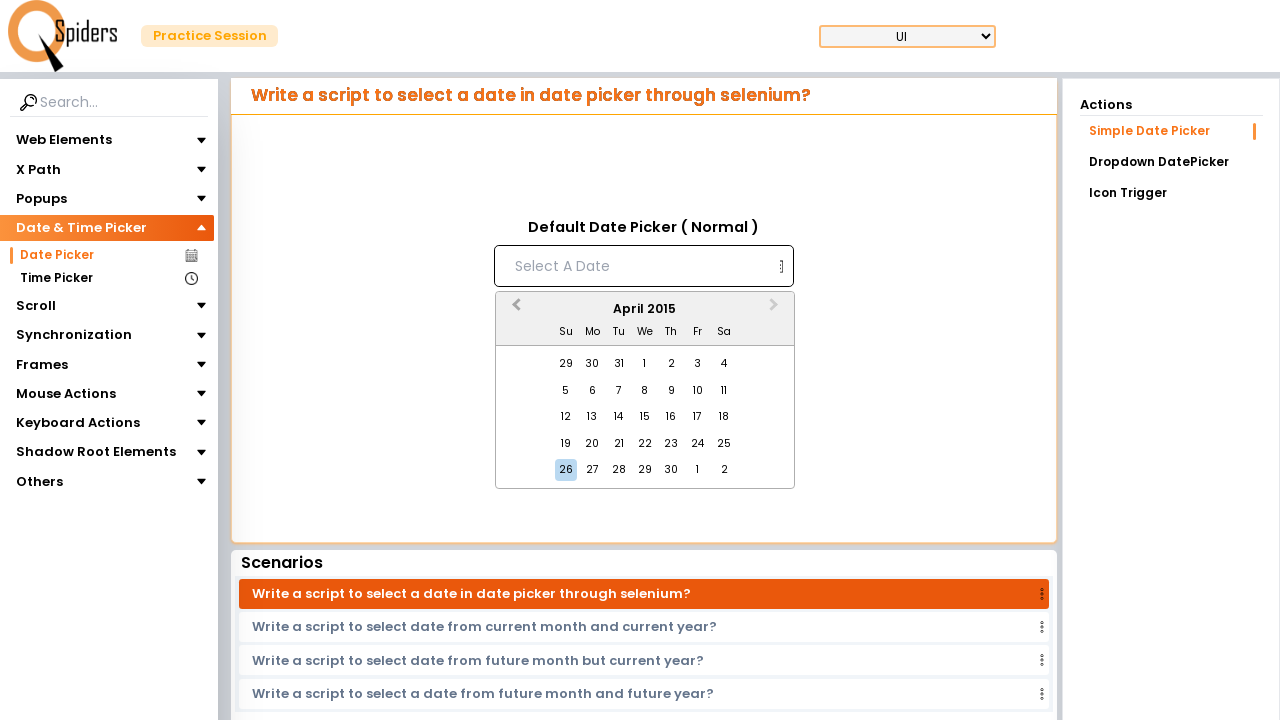

Waited for calendar to update after navigation
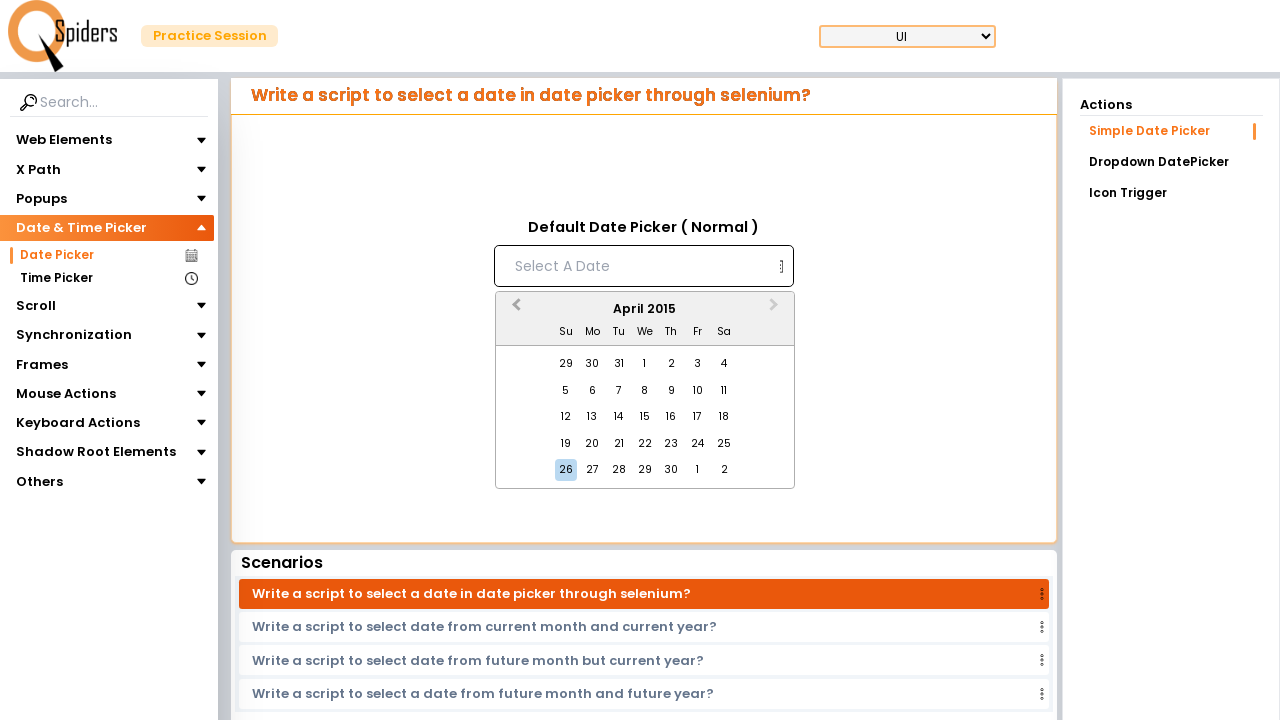

Clicked previous month navigation button in calendar at (514, 310) on xpath=//button[contains(@class,'react-datepicker__navigation react-datepicker__n
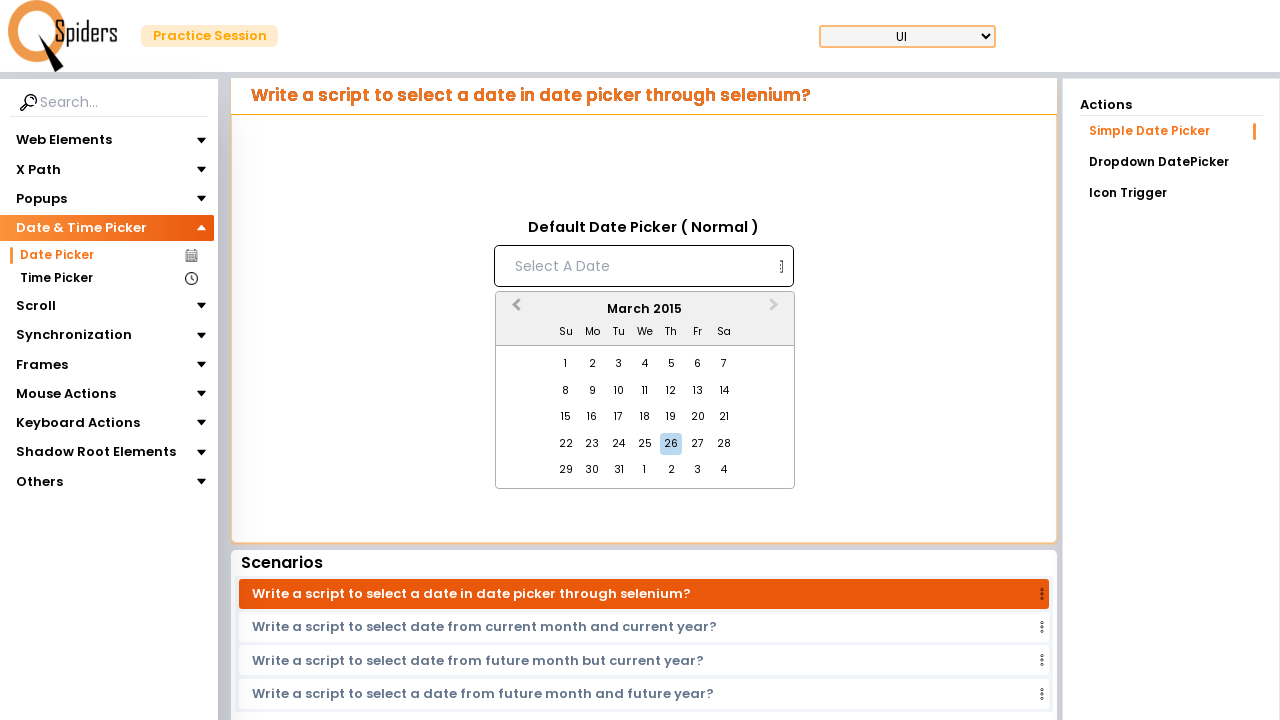

Waited for calendar to update after navigation
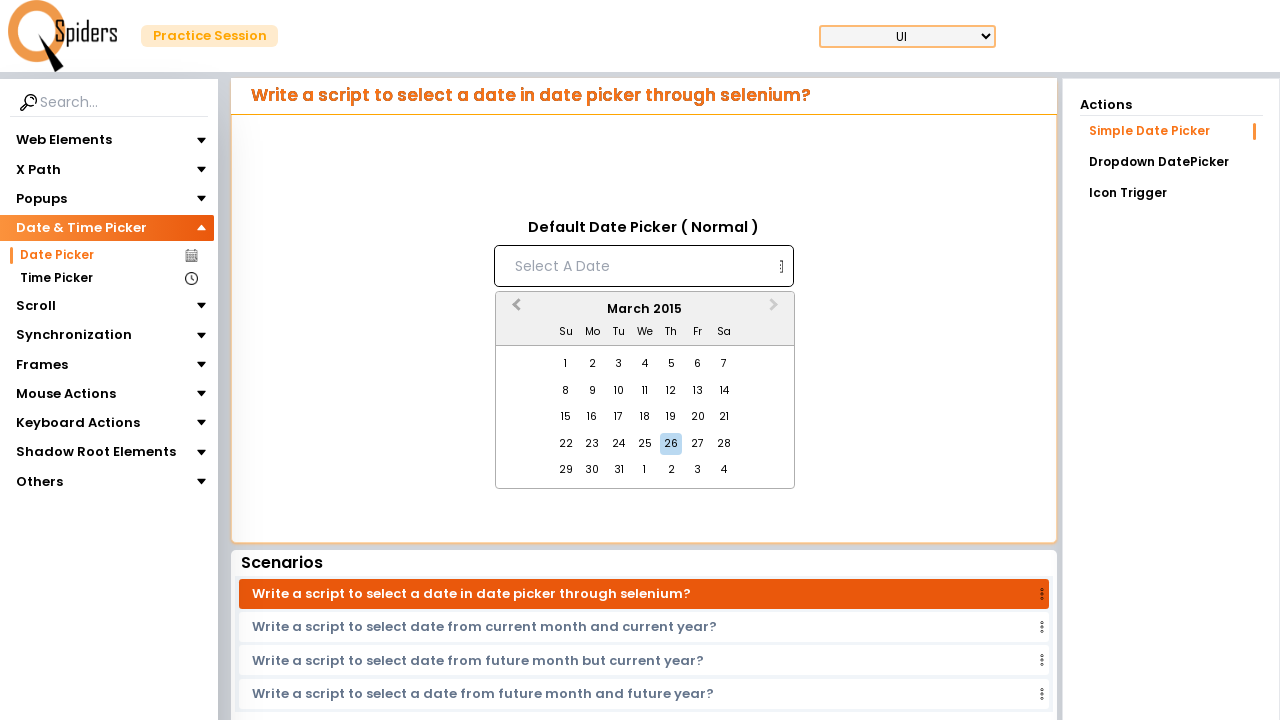

Clicked previous month navigation button in calendar at (514, 310) on xpath=//button[contains(@class,'react-datepicker__navigation react-datepicker__n
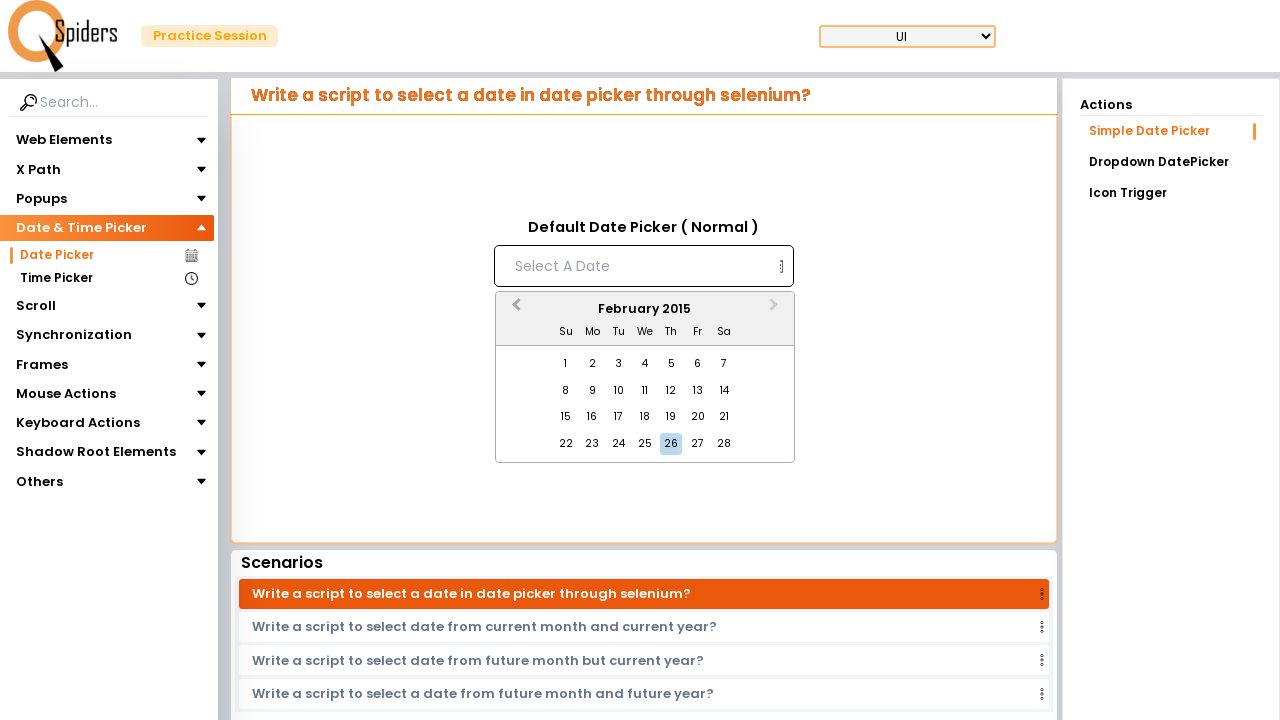

Waited for calendar to update after navigation
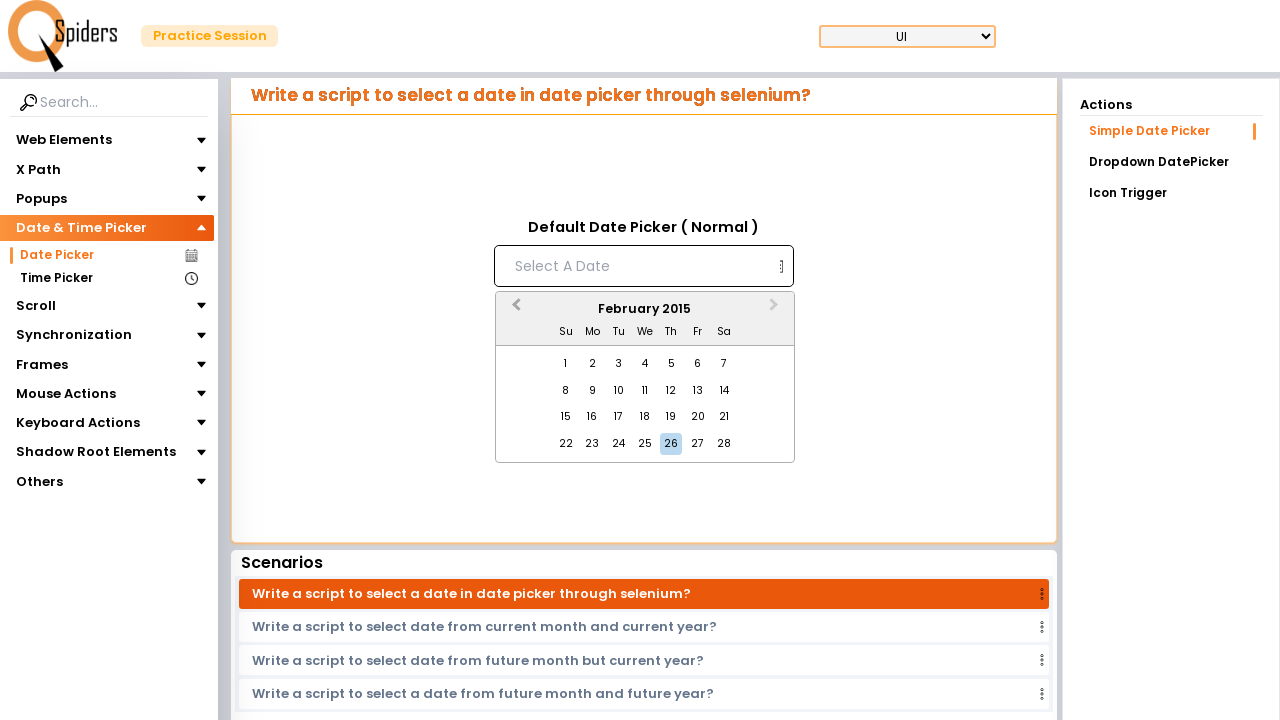

Clicked previous month navigation button in calendar at (514, 310) on xpath=//button[contains(@class,'react-datepicker__navigation react-datepicker__n
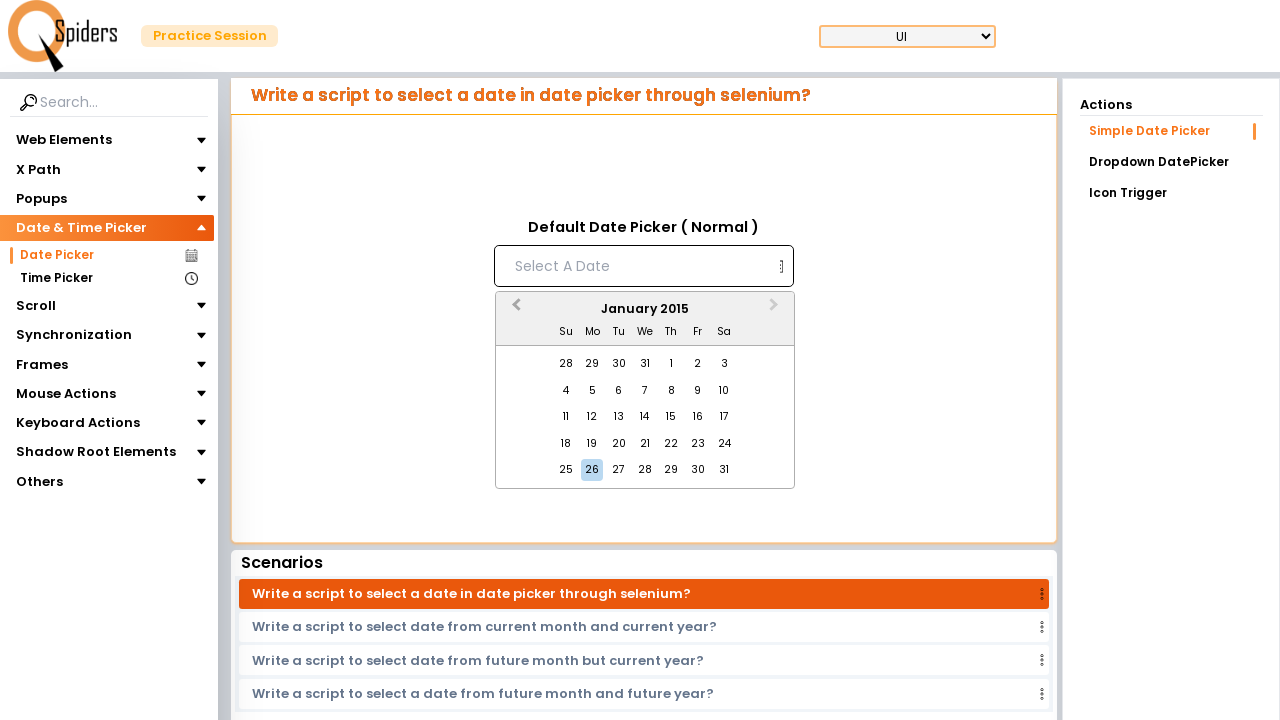

Waited for calendar to update after navigation
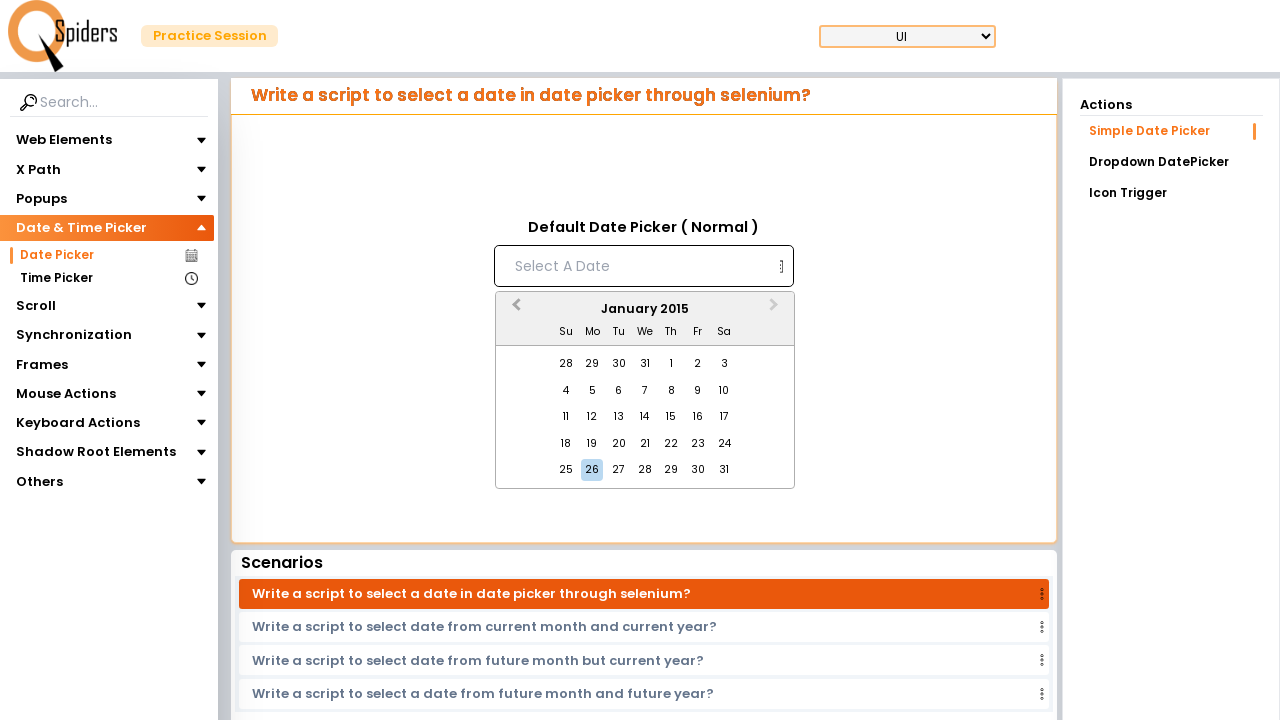

Clicked previous month navigation button in calendar at (514, 310) on xpath=//button[contains(@class,'react-datepicker__navigation react-datepicker__n
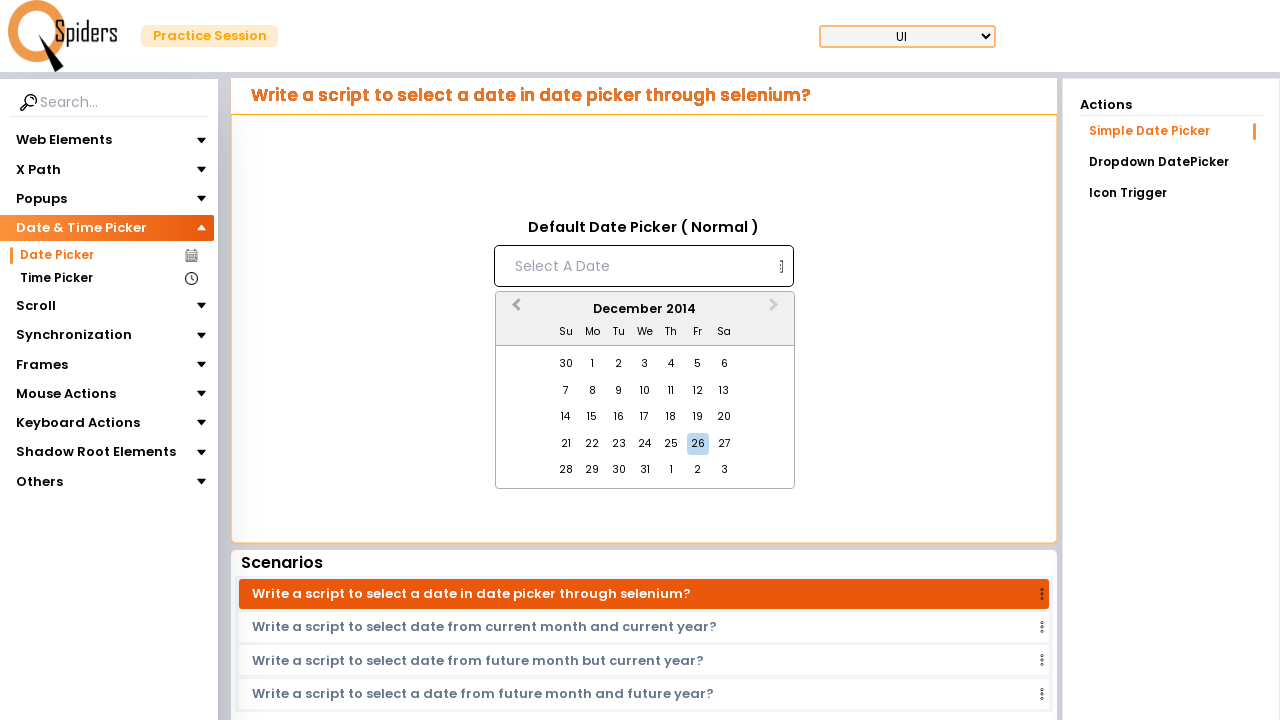

Waited for calendar to update after navigation
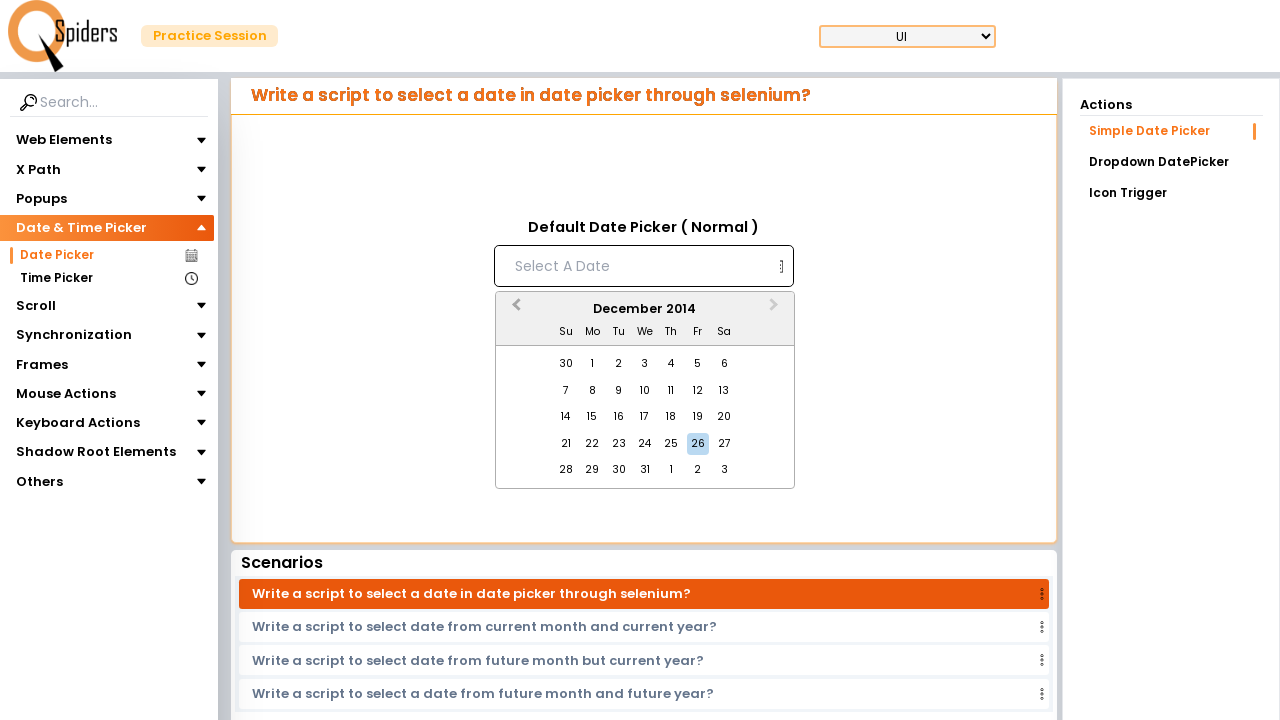

Clicked previous month navigation button in calendar at (514, 310) on xpath=//button[contains(@class,'react-datepicker__navigation react-datepicker__n
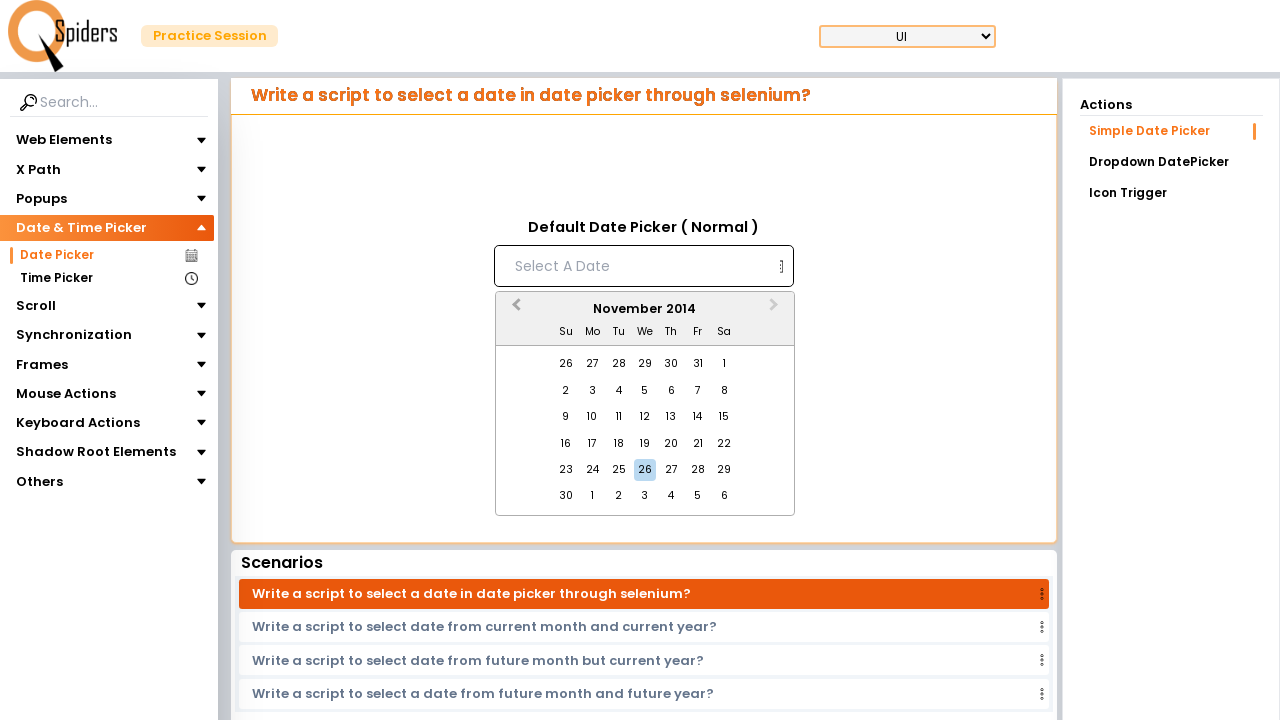

Waited for calendar to update after navigation
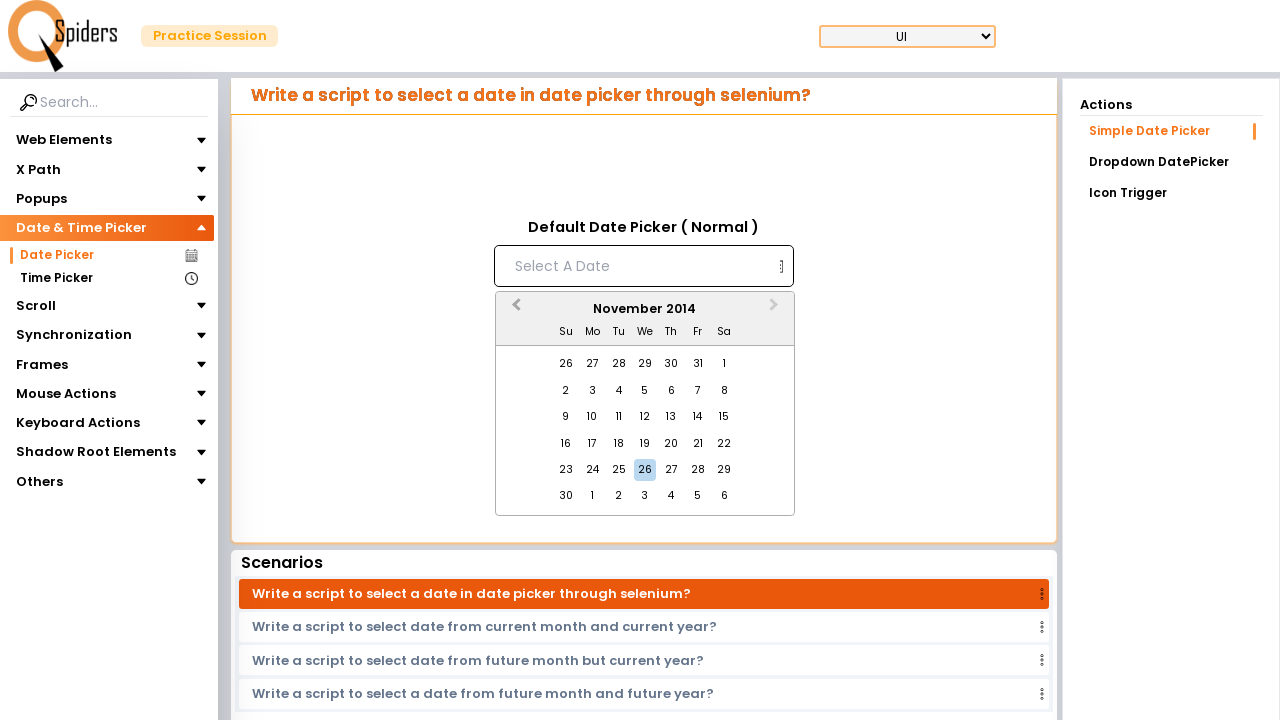

Clicked previous month navigation button in calendar at (514, 310) on xpath=//button[contains(@class,'react-datepicker__navigation react-datepicker__n
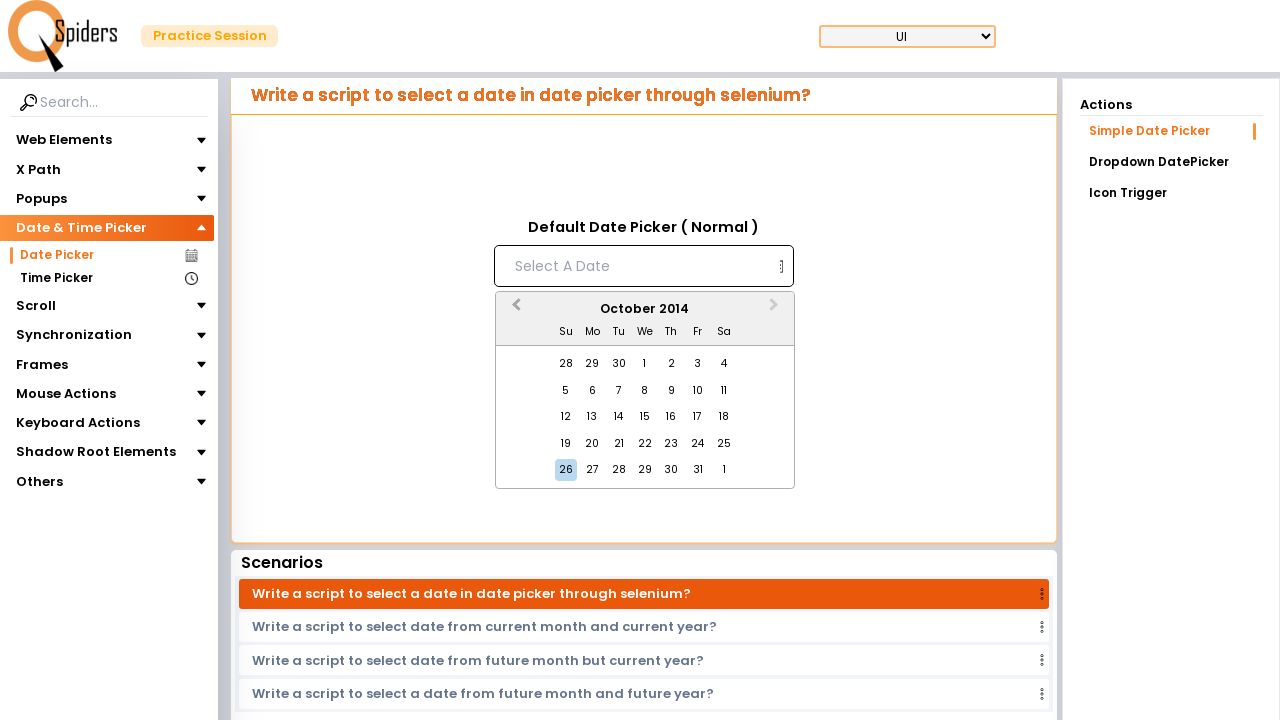

Waited for calendar to update after navigation
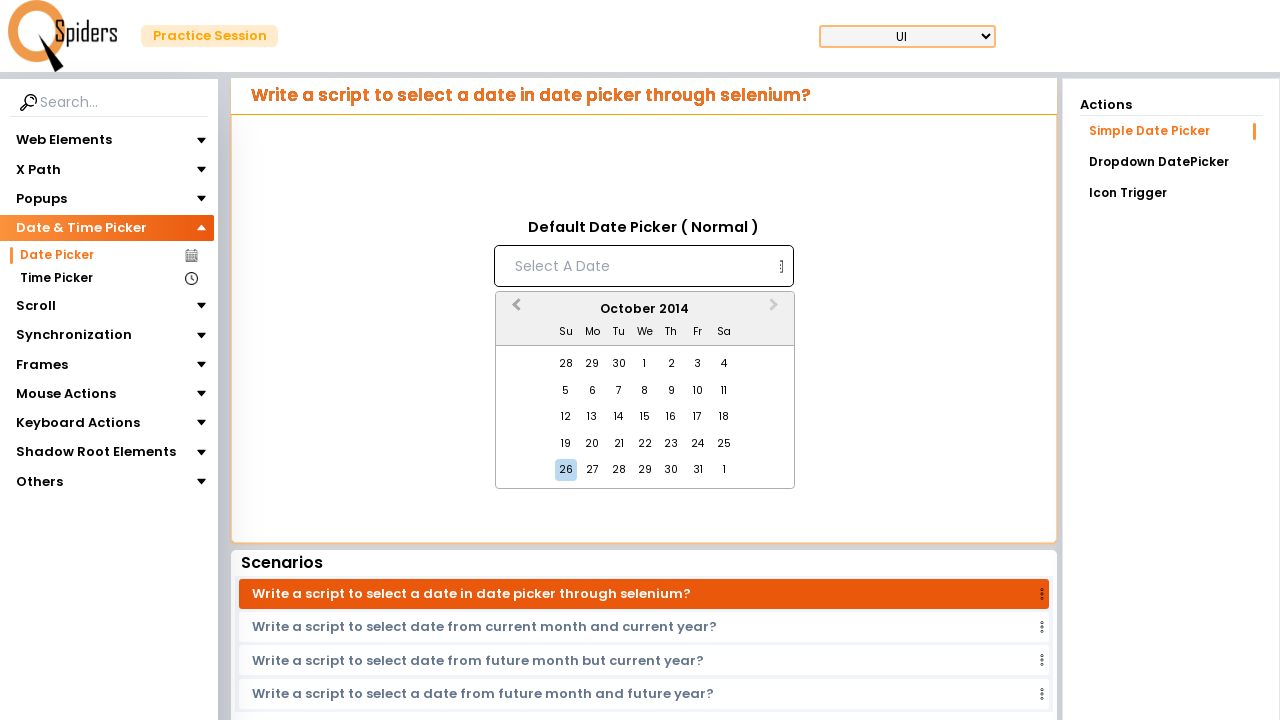

Clicked previous month navigation button in calendar at (514, 310) on xpath=//button[contains(@class,'react-datepicker__navigation react-datepicker__n
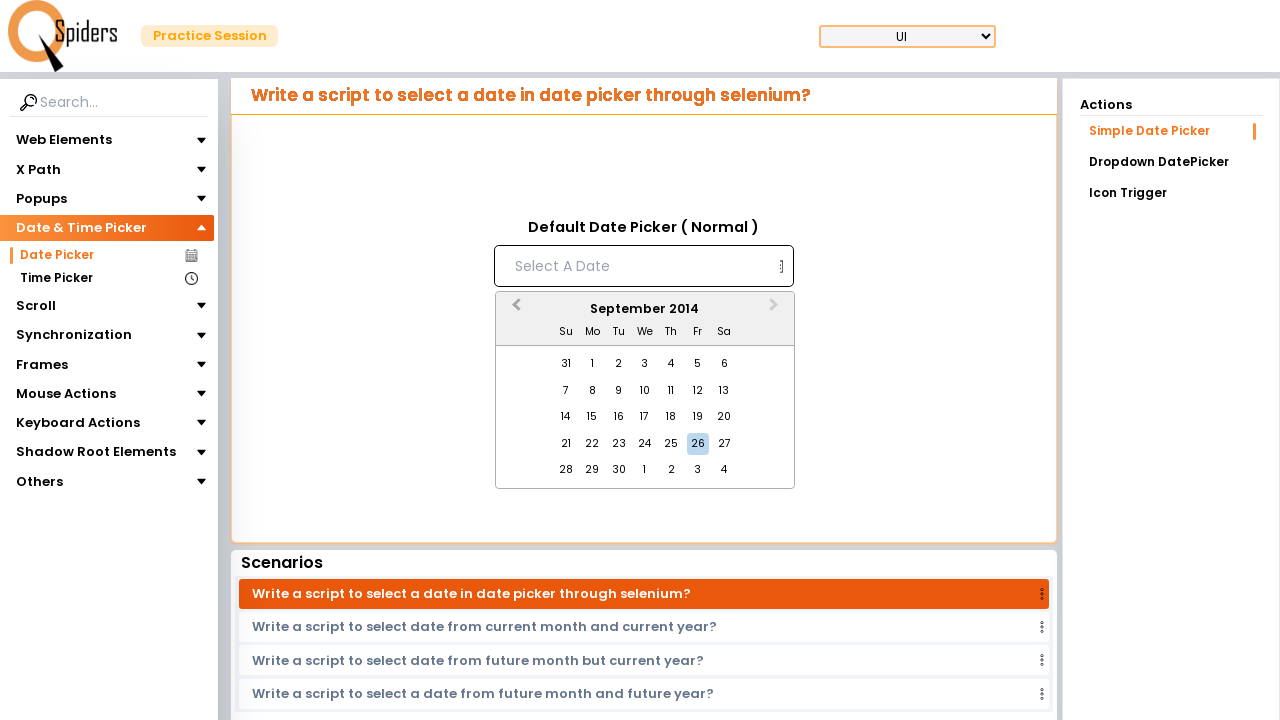

Waited for calendar to update after navigation
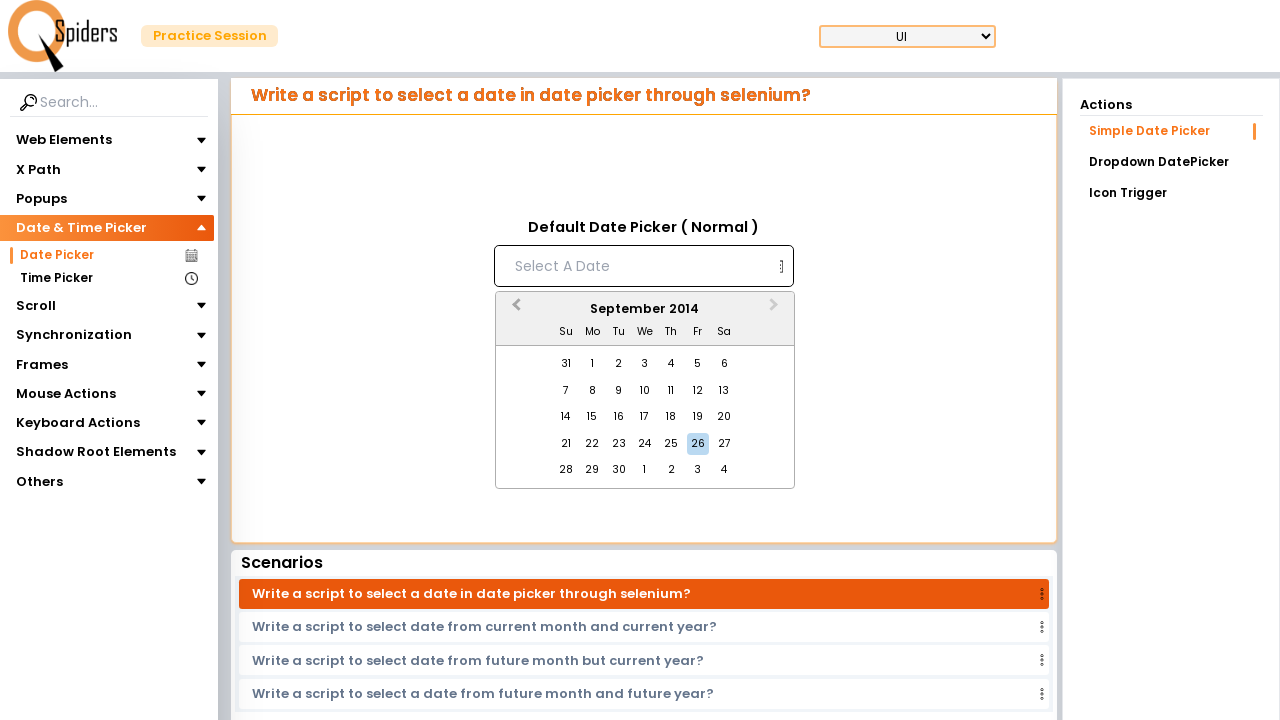

Clicked previous month navigation button in calendar at (514, 310) on xpath=//button[contains(@class,'react-datepicker__navigation react-datepicker__n
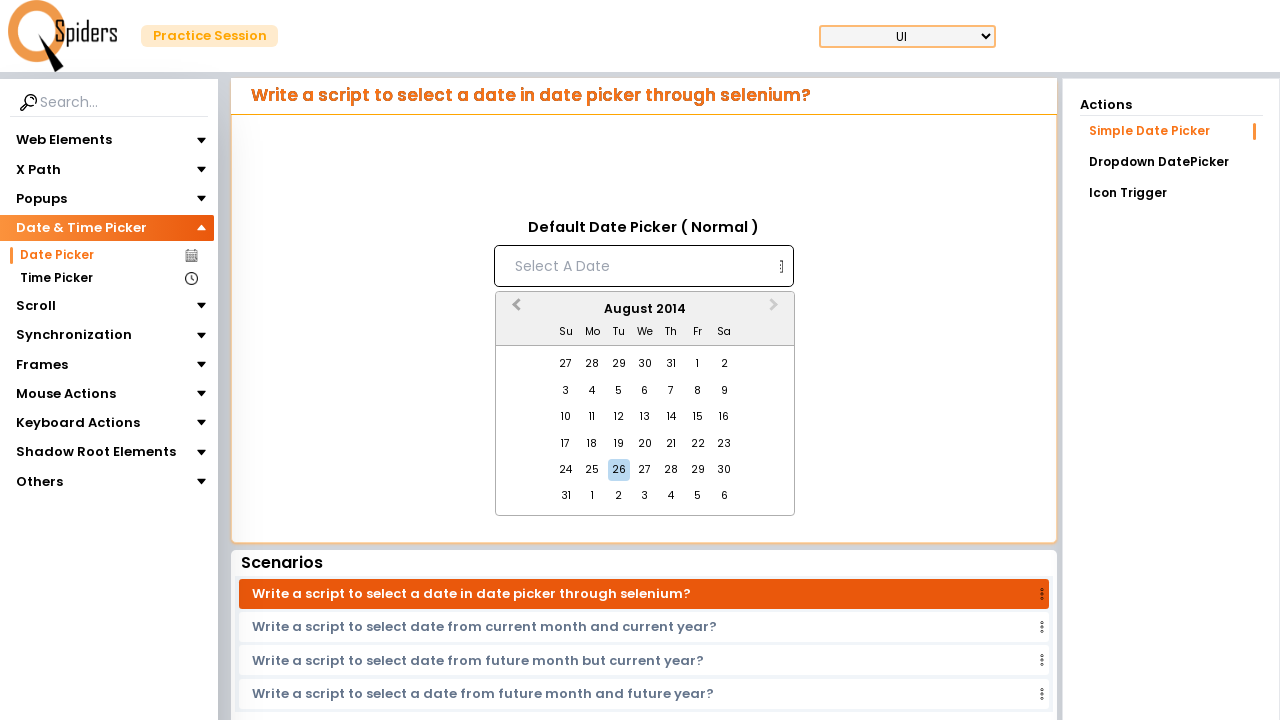

Waited for calendar to update after navigation
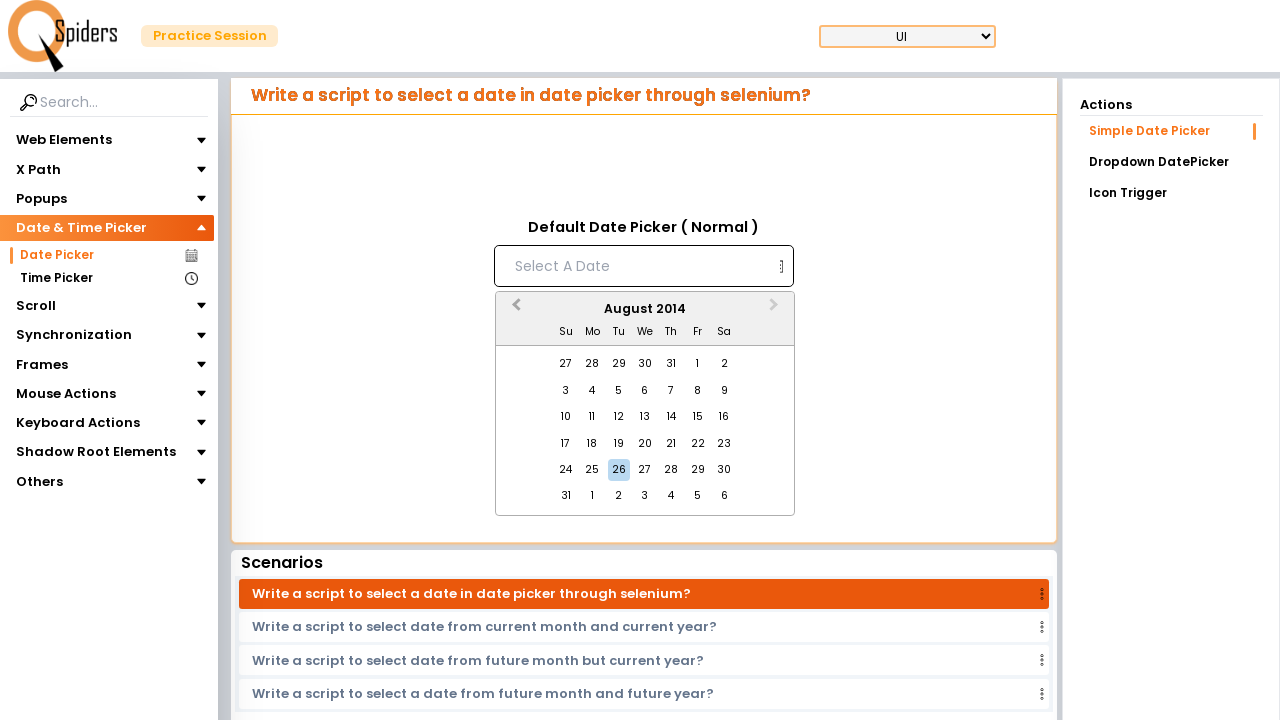

Clicked previous month navigation button in calendar at (514, 310) on xpath=//button[contains(@class,'react-datepicker__navigation react-datepicker__n
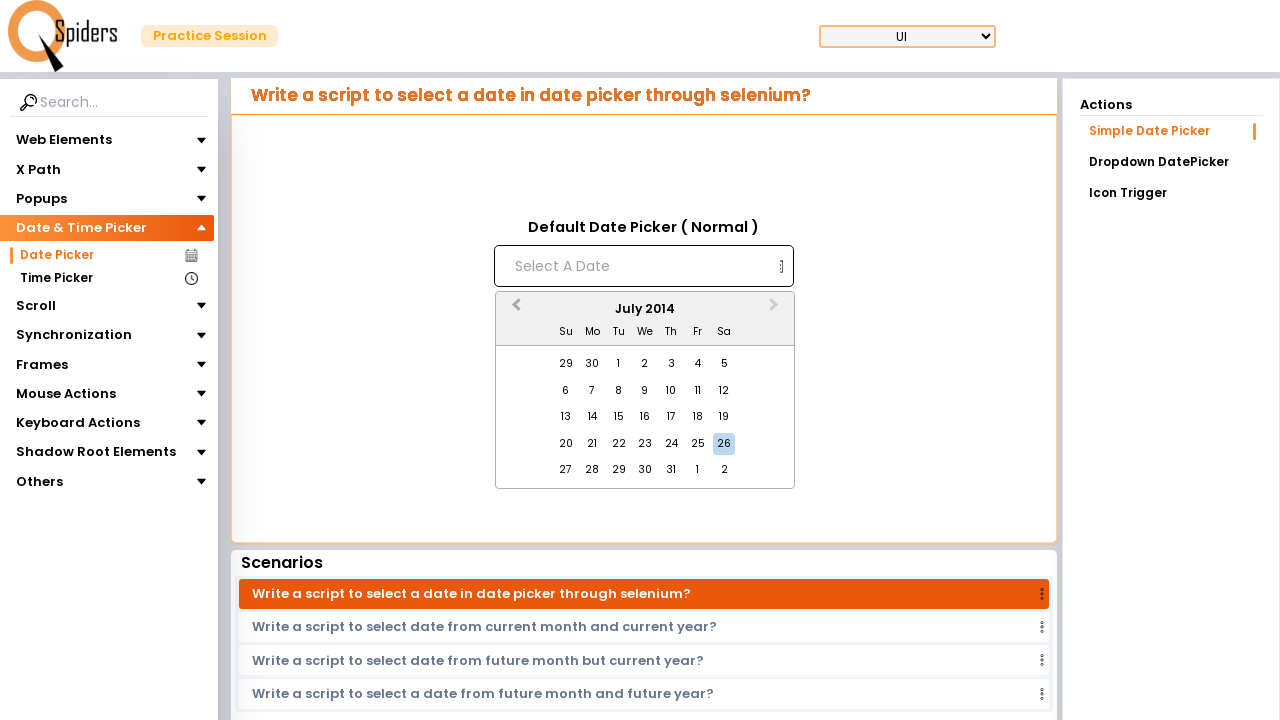

Waited for calendar to update after navigation
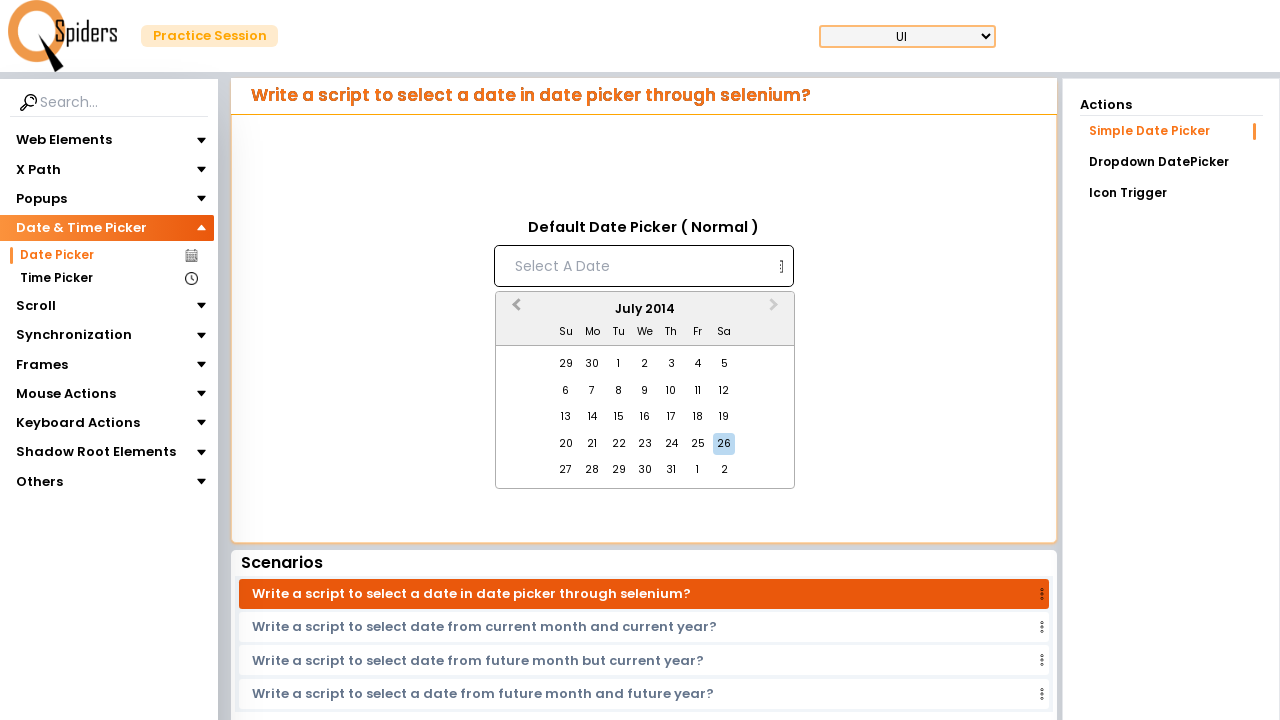

Clicked previous month navigation button in calendar at (514, 310) on xpath=//button[contains(@class,'react-datepicker__navigation react-datepicker__n
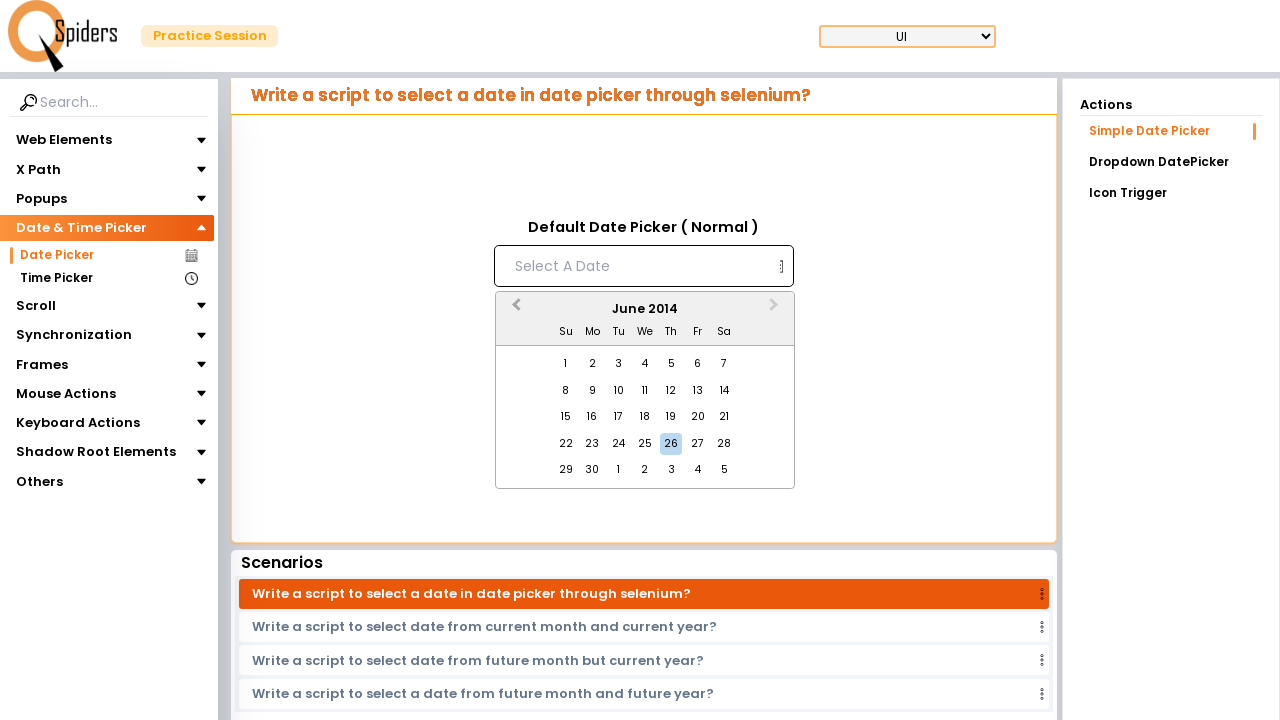

Waited for calendar to update after navigation
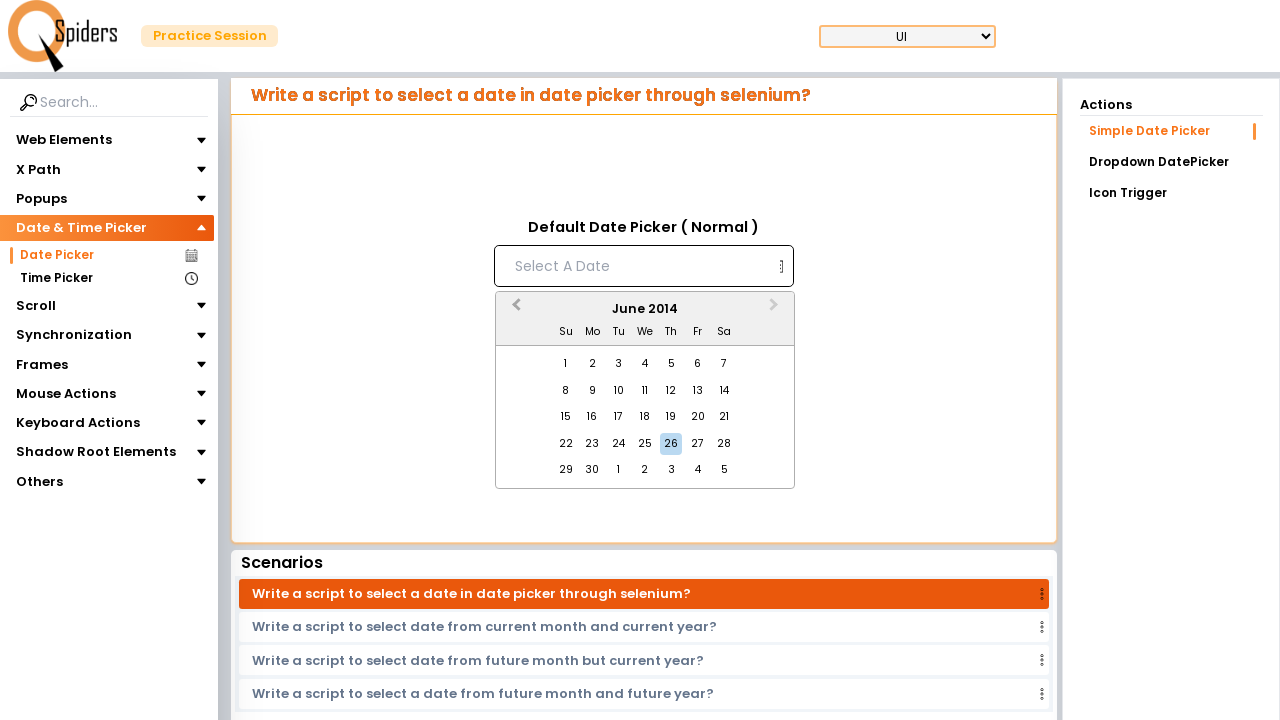

Clicked previous month navigation button in calendar at (514, 310) on xpath=//button[contains(@class,'react-datepicker__navigation react-datepicker__n
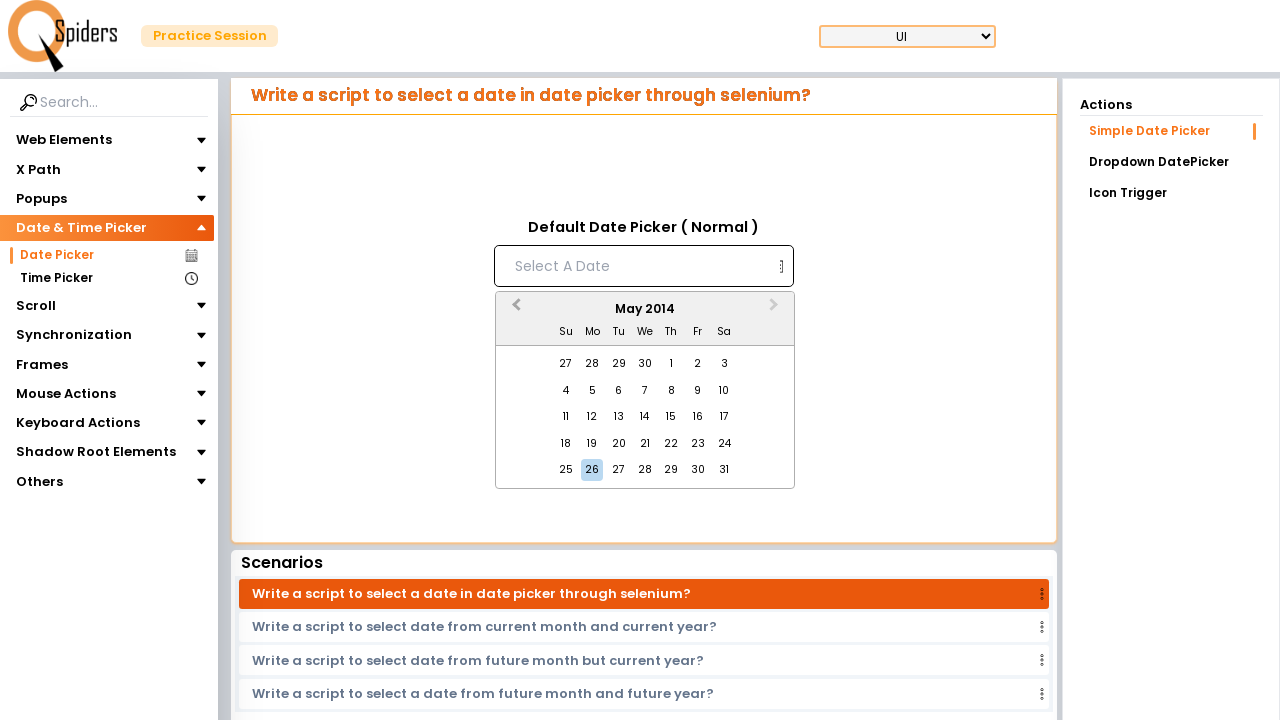

Waited for calendar to update after navigation
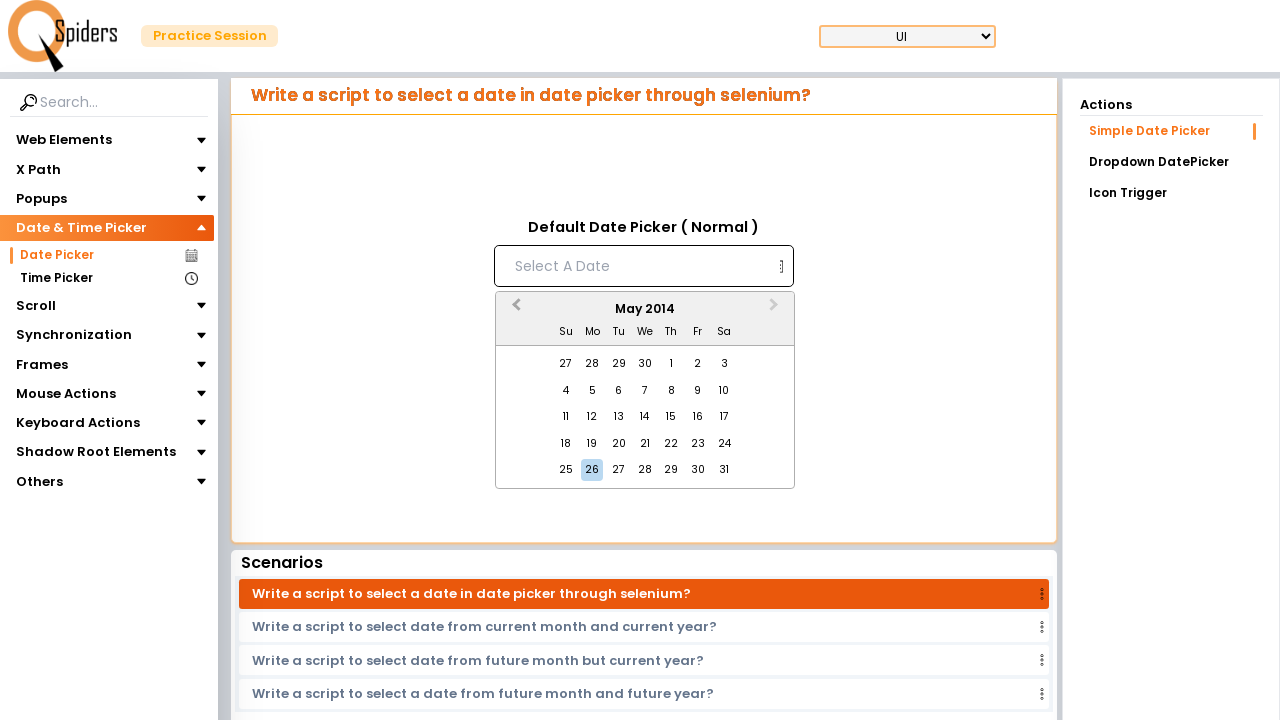

Clicked previous month navigation button in calendar at (514, 310) on xpath=//button[contains(@class,'react-datepicker__navigation react-datepicker__n
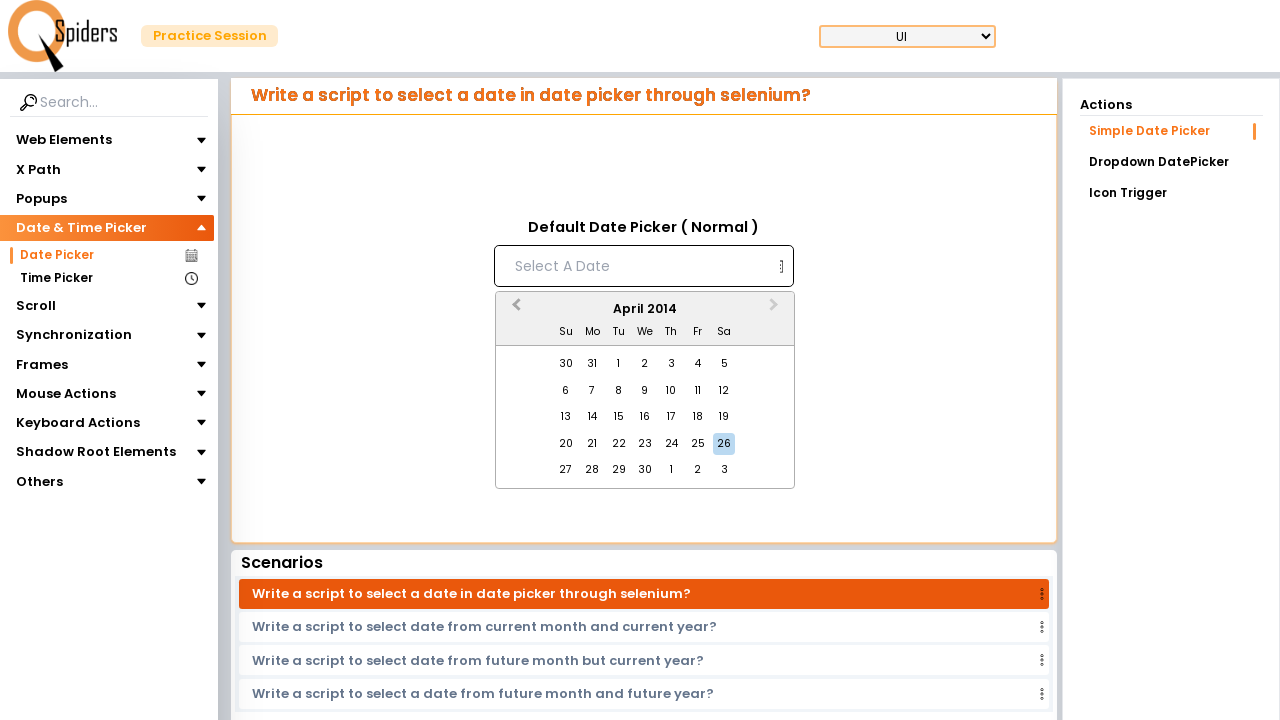

Waited for calendar to update after navigation
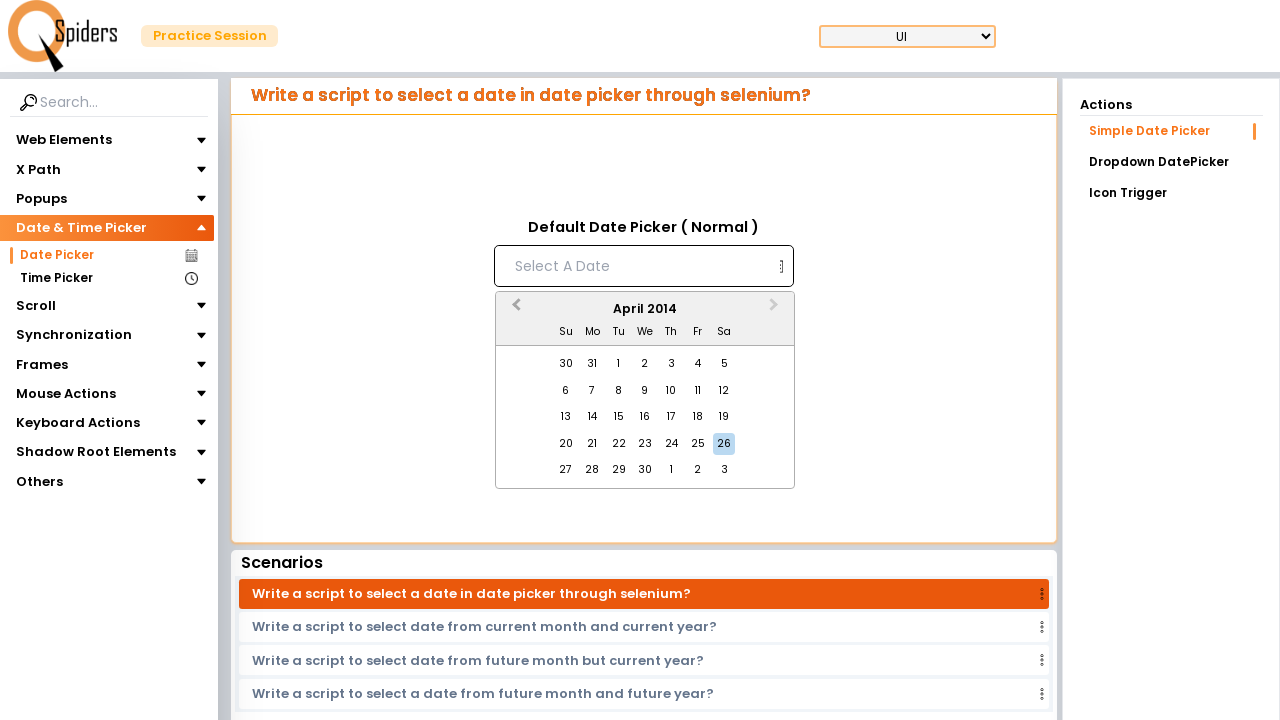

Clicked previous month navigation button in calendar at (514, 310) on xpath=//button[contains(@class,'react-datepicker__navigation react-datepicker__n
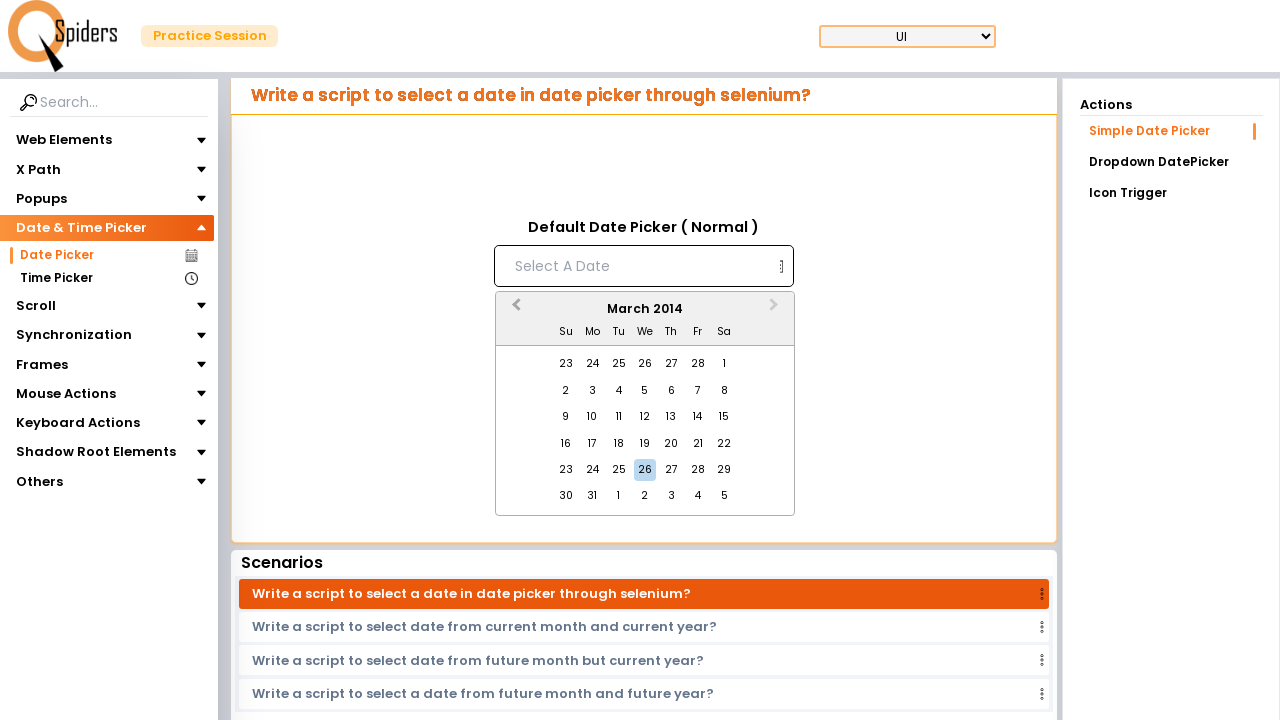

Waited for calendar to update after navigation
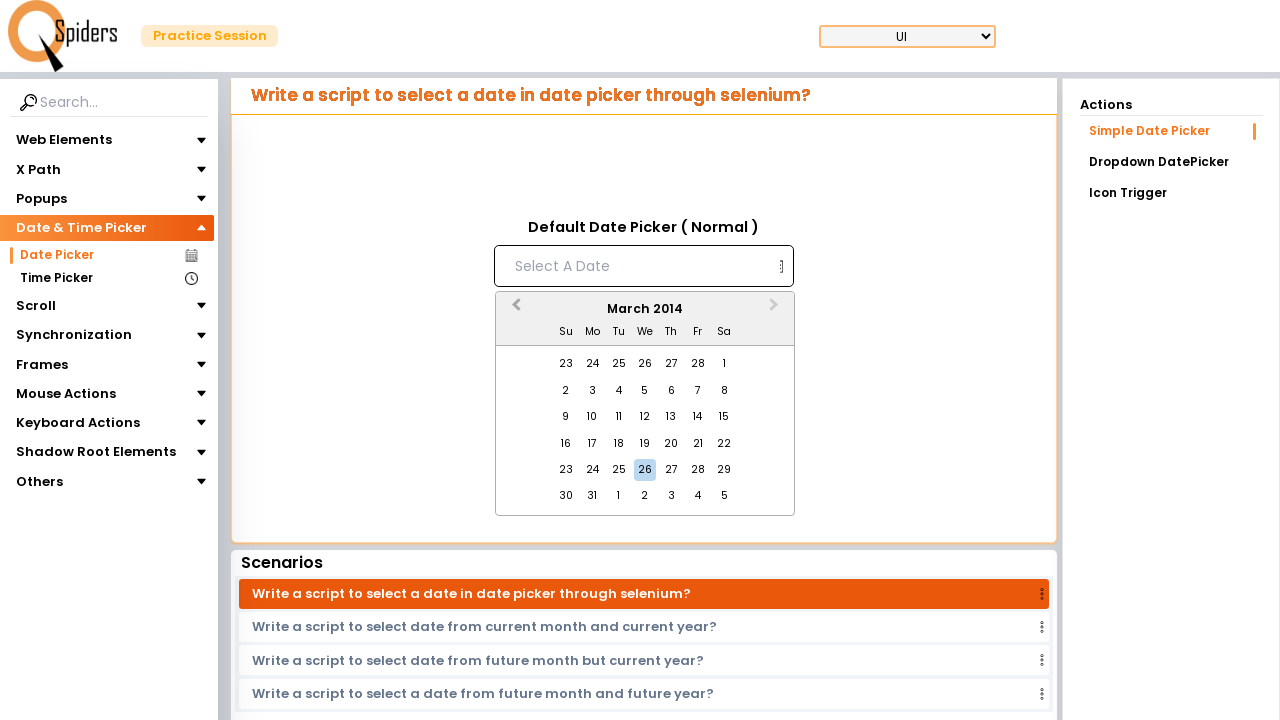

Clicked previous month navigation button in calendar at (514, 310) on xpath=//button[contains(@class,'react-datepicker__navigation react-datepicker__n
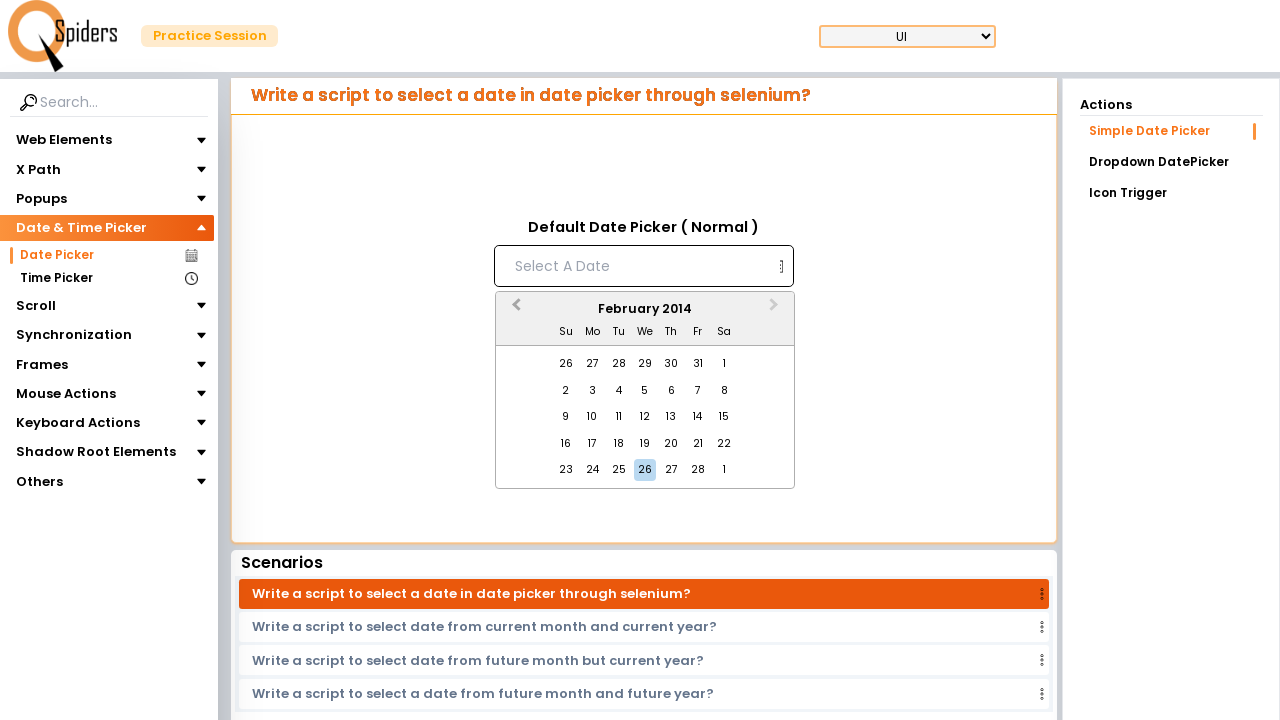

Waited for calendar to update after navigation
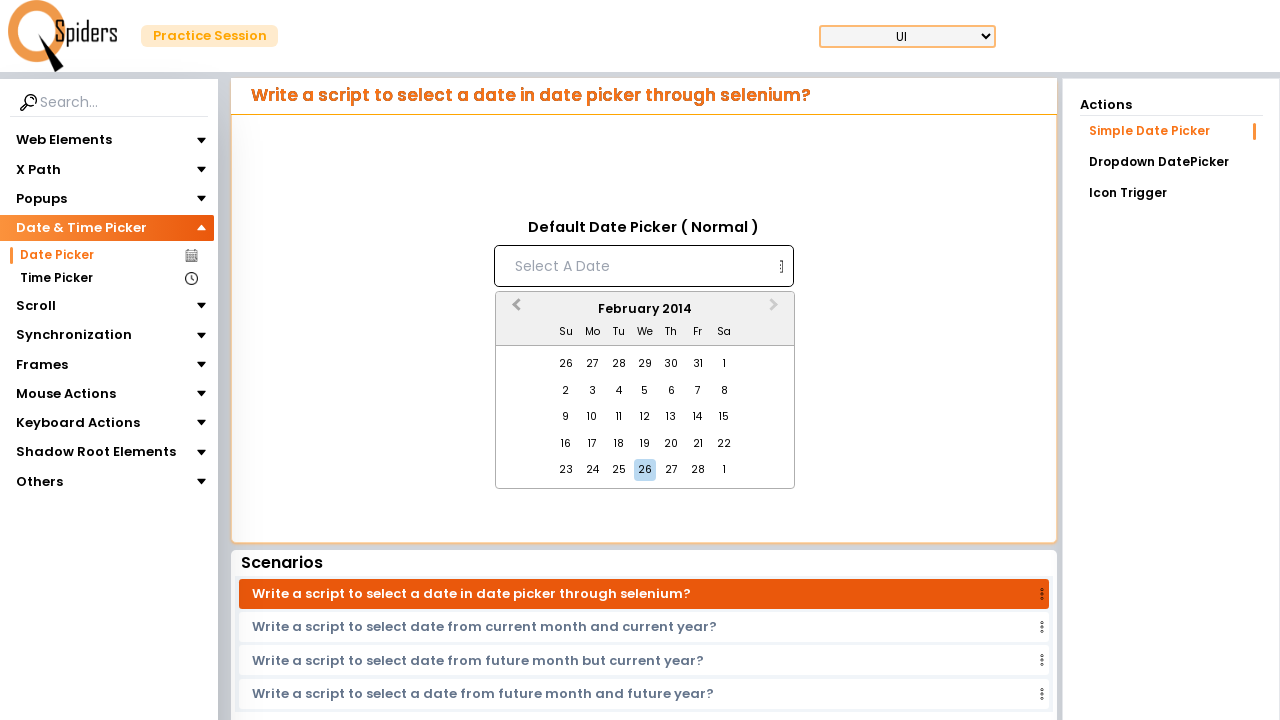

Clicked previous month navigation button in calendar at (514, 310) on xpath=//button[contains(@class,'react-datepicker__navigation react-datepicker__n
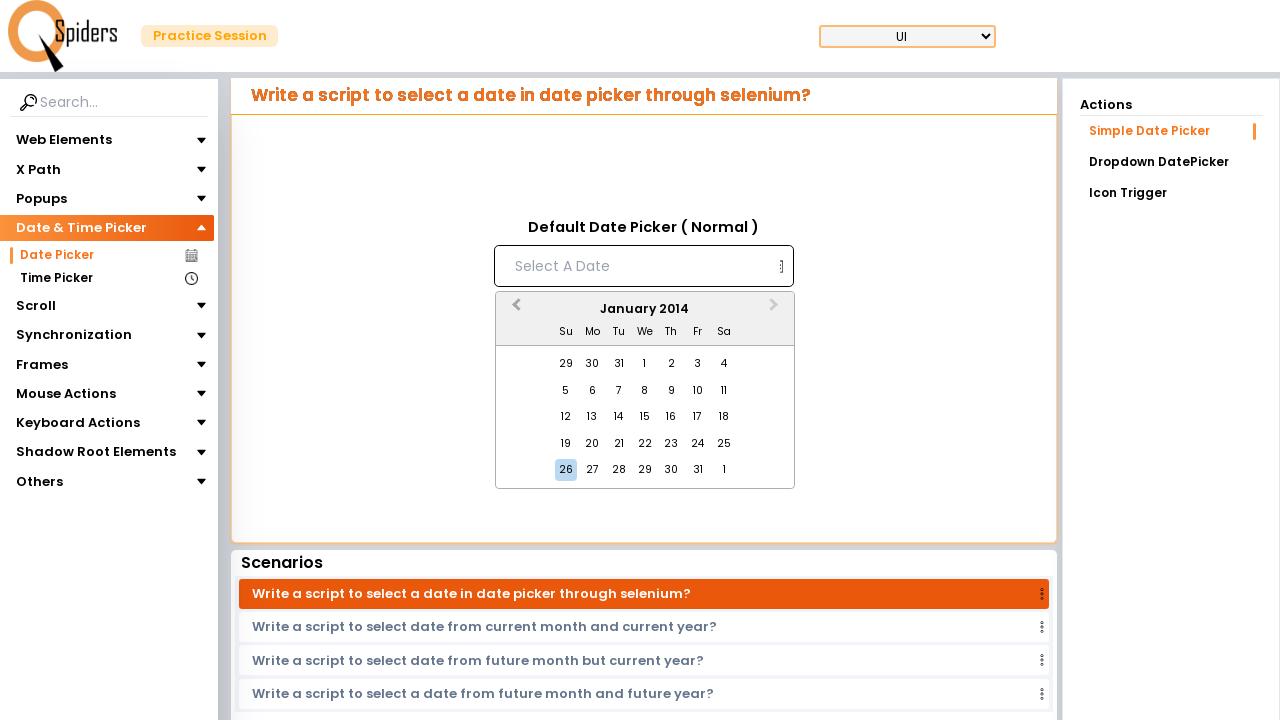

Waited for calendar to update after navigation
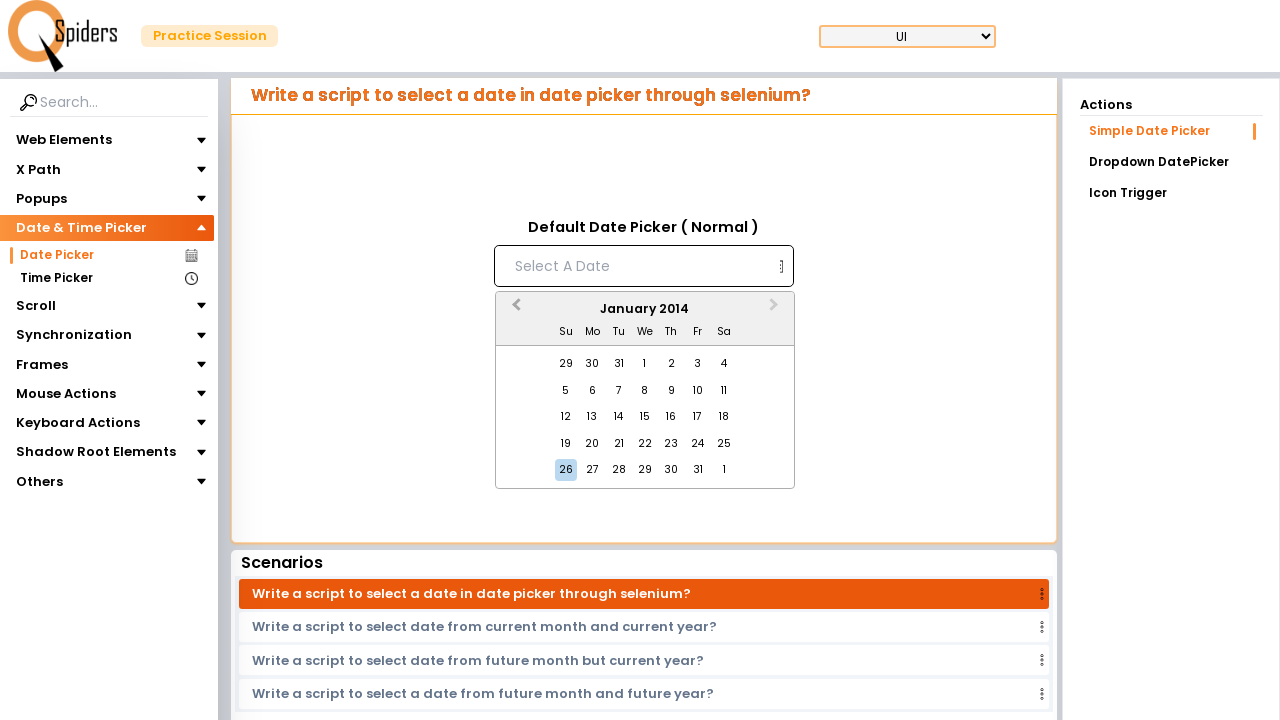

Clicked previous month navigation button in calendar at (514, 310) on xpath=//button[contains(@class,'react-datepicker__navigation react-datepicker__n
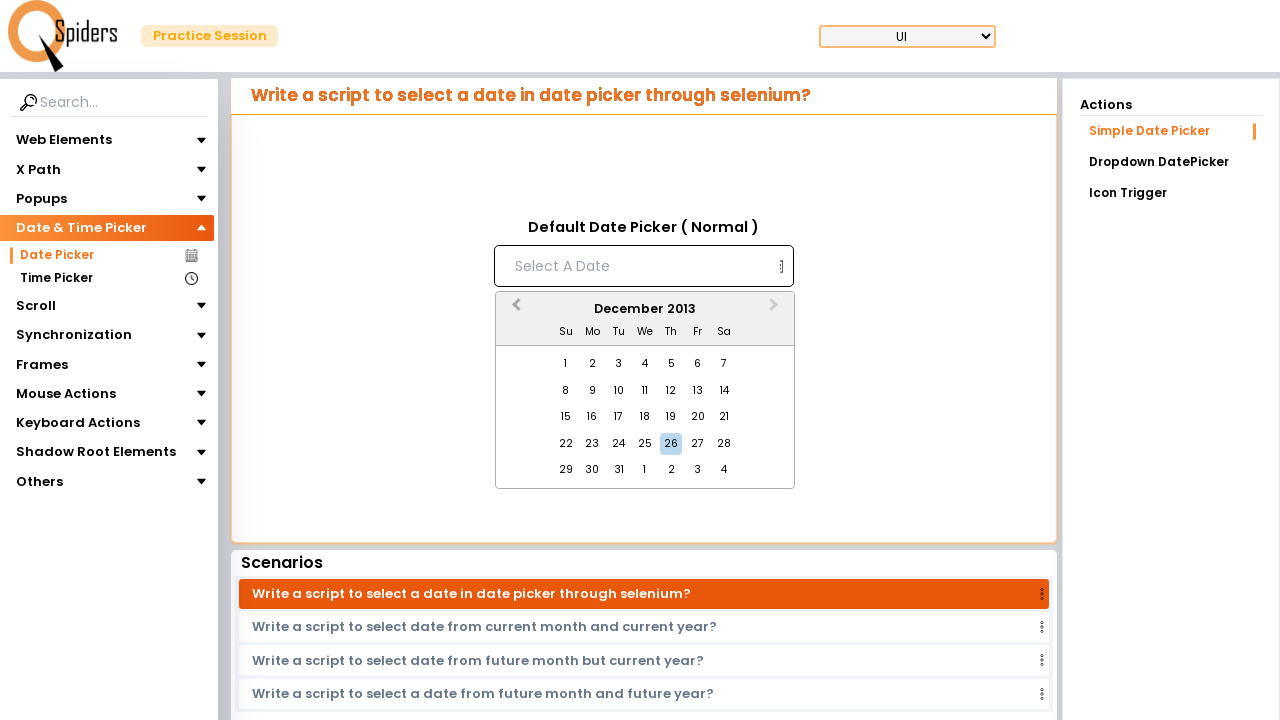

Waited for calendar to update after navigation
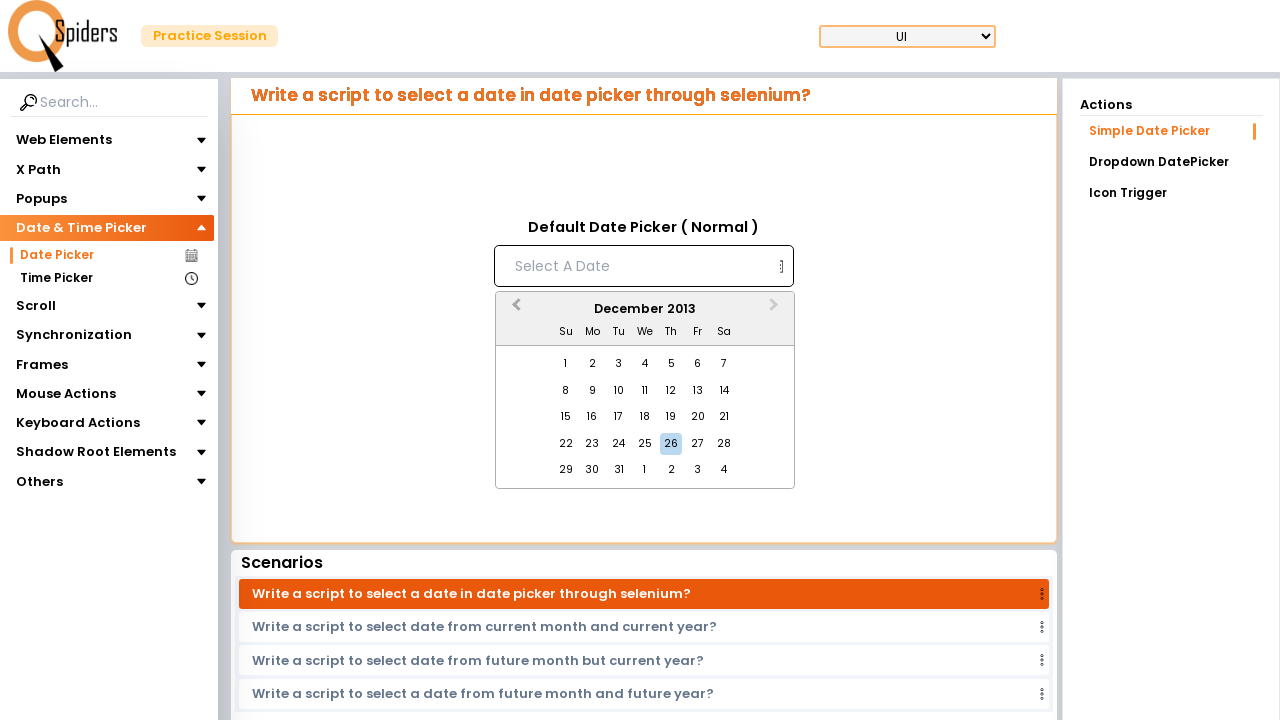

Clicked previous month navigation button in calendar at (514, 310) on xpath=//button[contains(@class,'react-datepicker__navigation react-datepicker__n
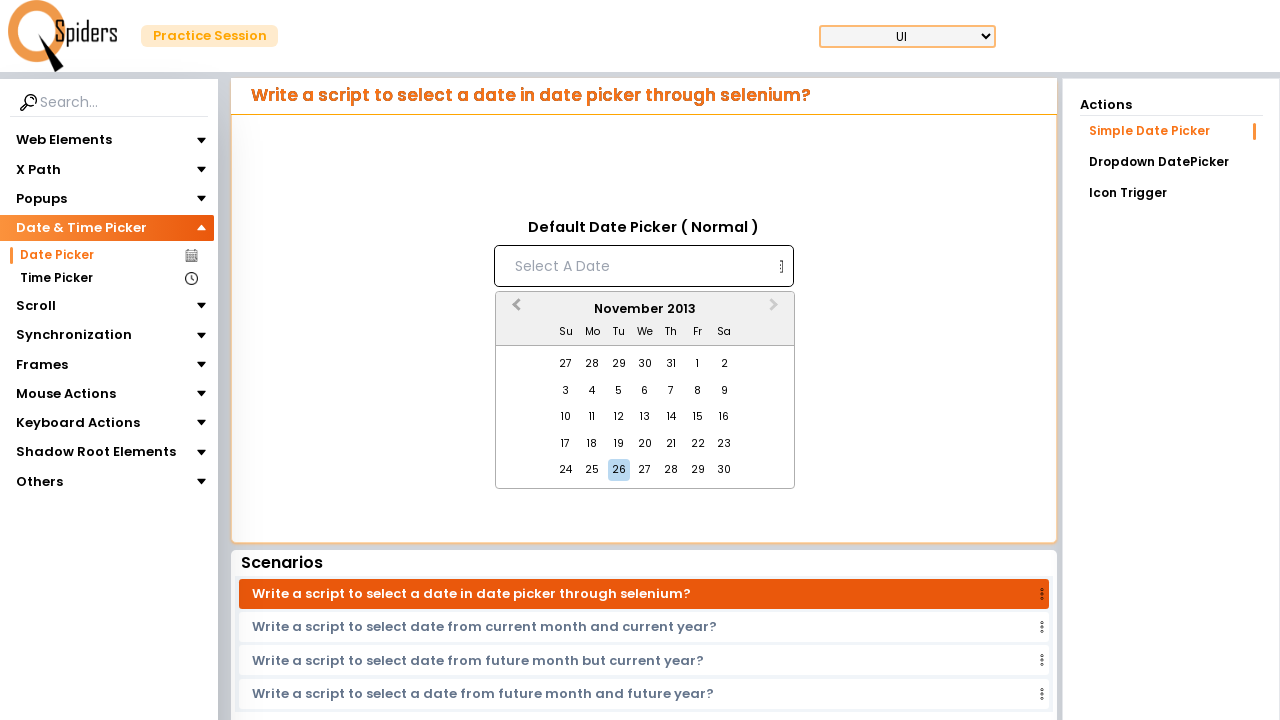

Waited for calendar to update after navigation
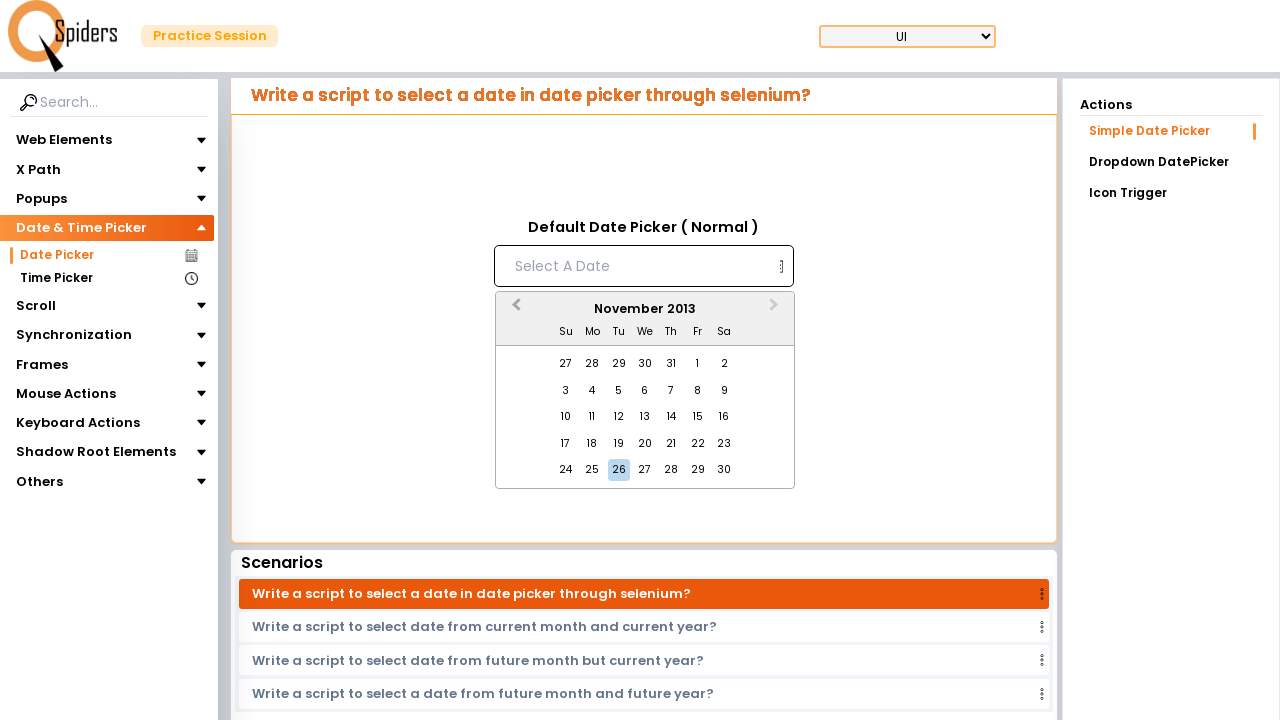

Clicked previous month navigation button in calendar at (514, 310) on xpath=//button[contains(@class,'react-datepicker__navigation react-datepicker__n
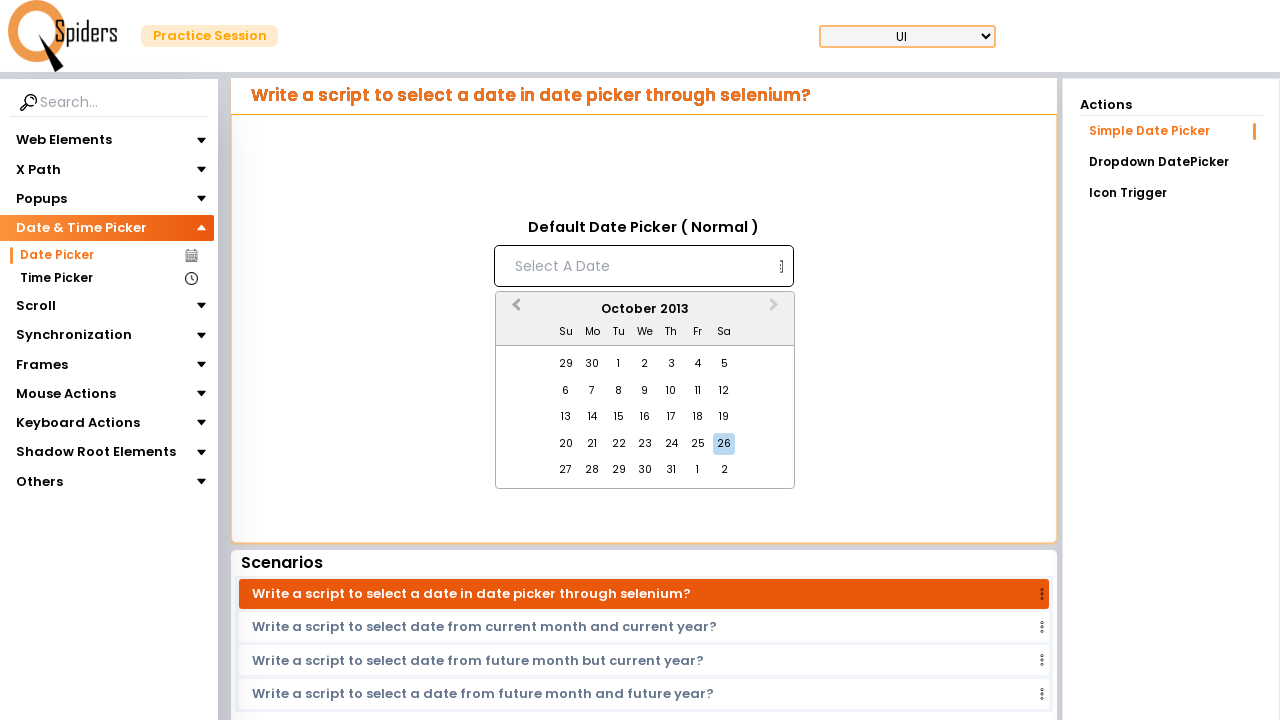

Waited for calendar to update after navigation
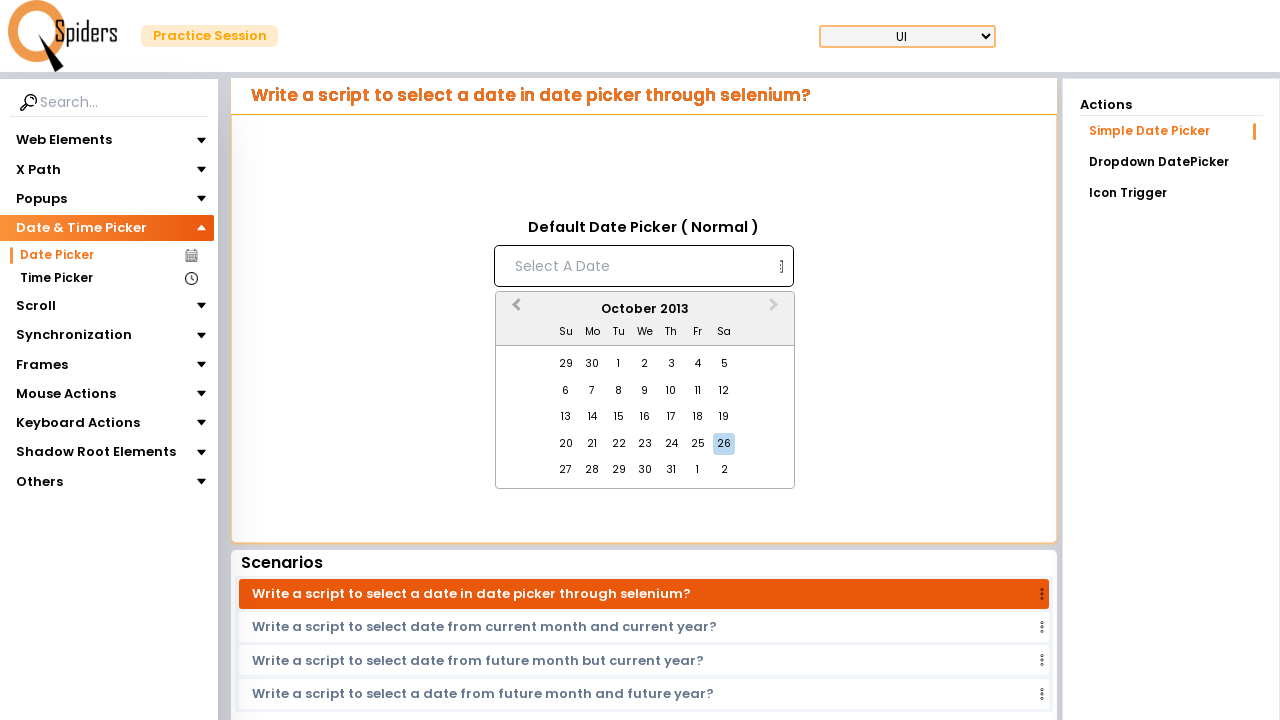

Clicked previous month navigation button in calendar at (514, 310) on xpath=//button[contains(@class,'react-datepicker__navigation react-datepicker__n
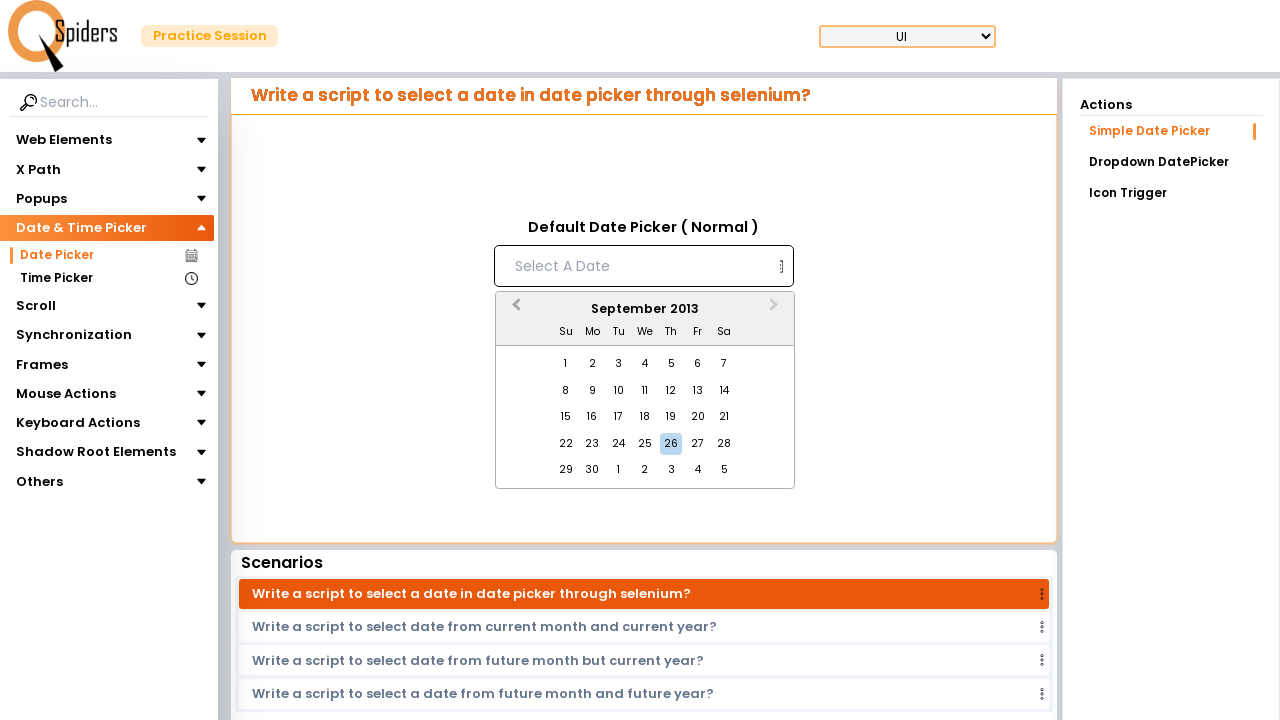

Waited for calendar to update after navigation
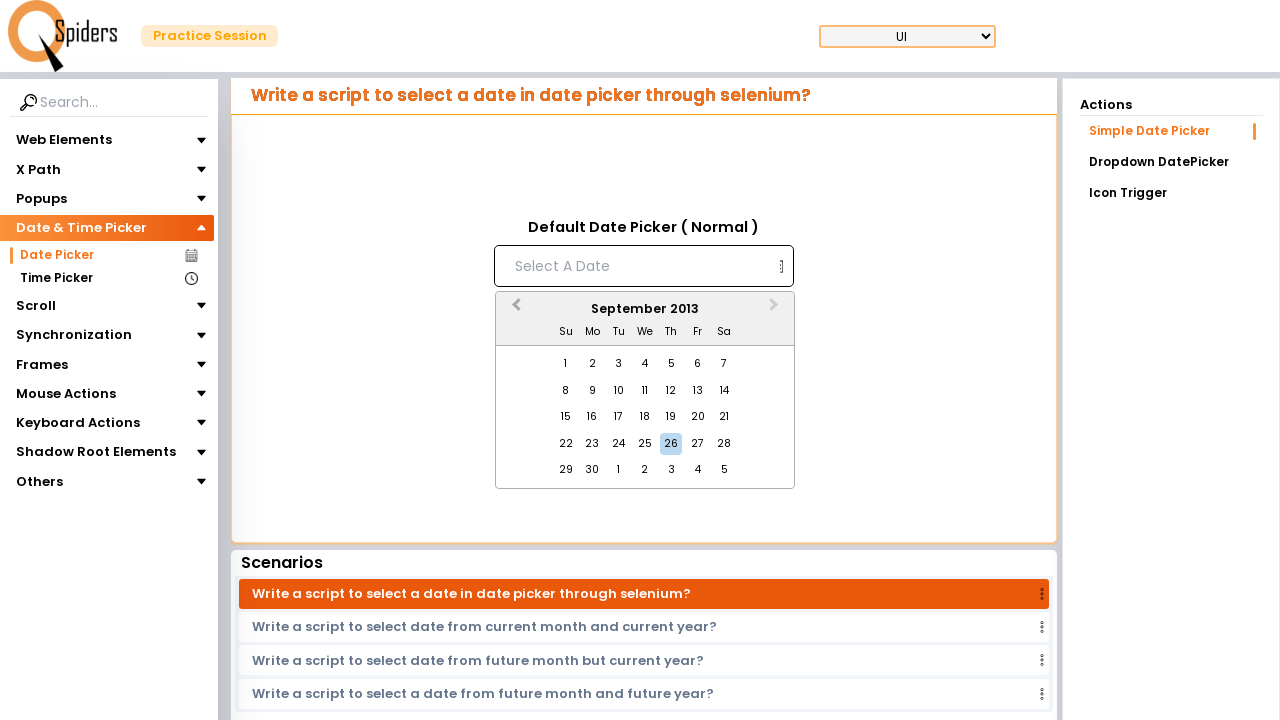

Clicked previous month navigation button in calendar at (514, 310) on xpath=//button[contains(@class,'react-datepicker__navigation react-datepicker__n
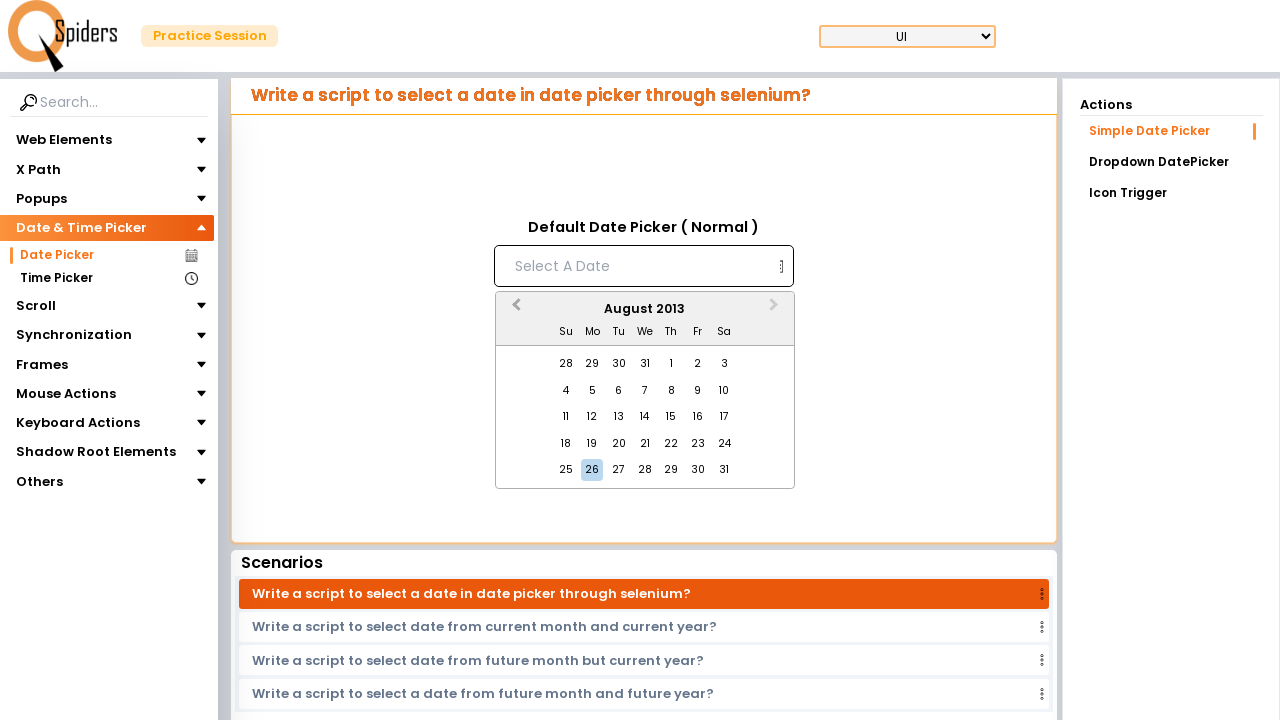

Waited for calendar to update after navigation
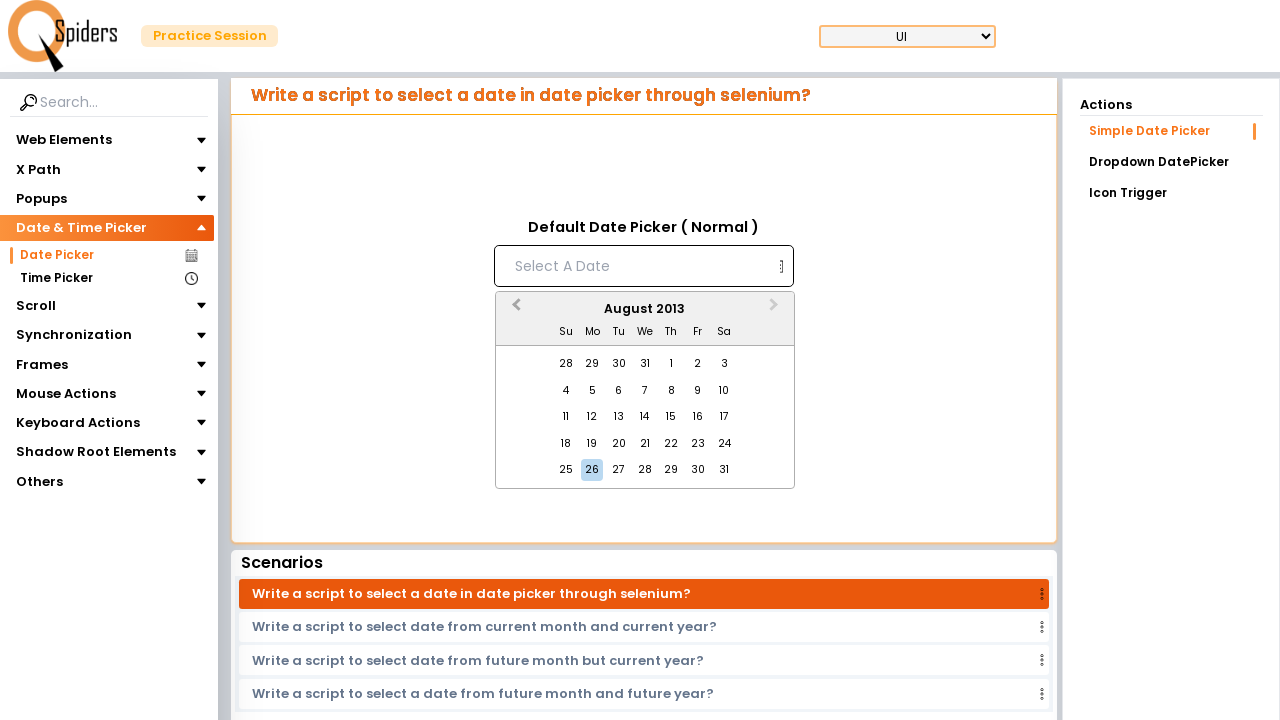

Clicked previous month navigation button in calendar at (514, 310) on xpath=//button[contains(@class,'react-datepicker__navigation react-datepicker__n
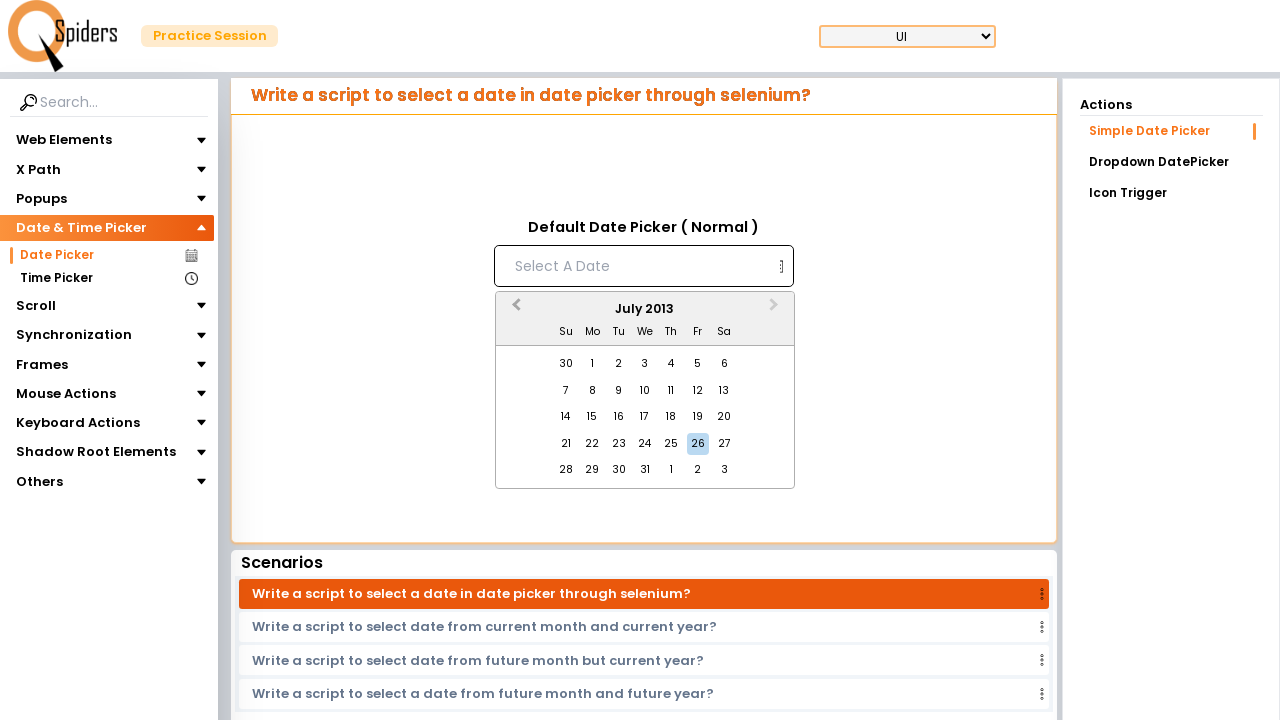

Waited for calendar to update after navigation
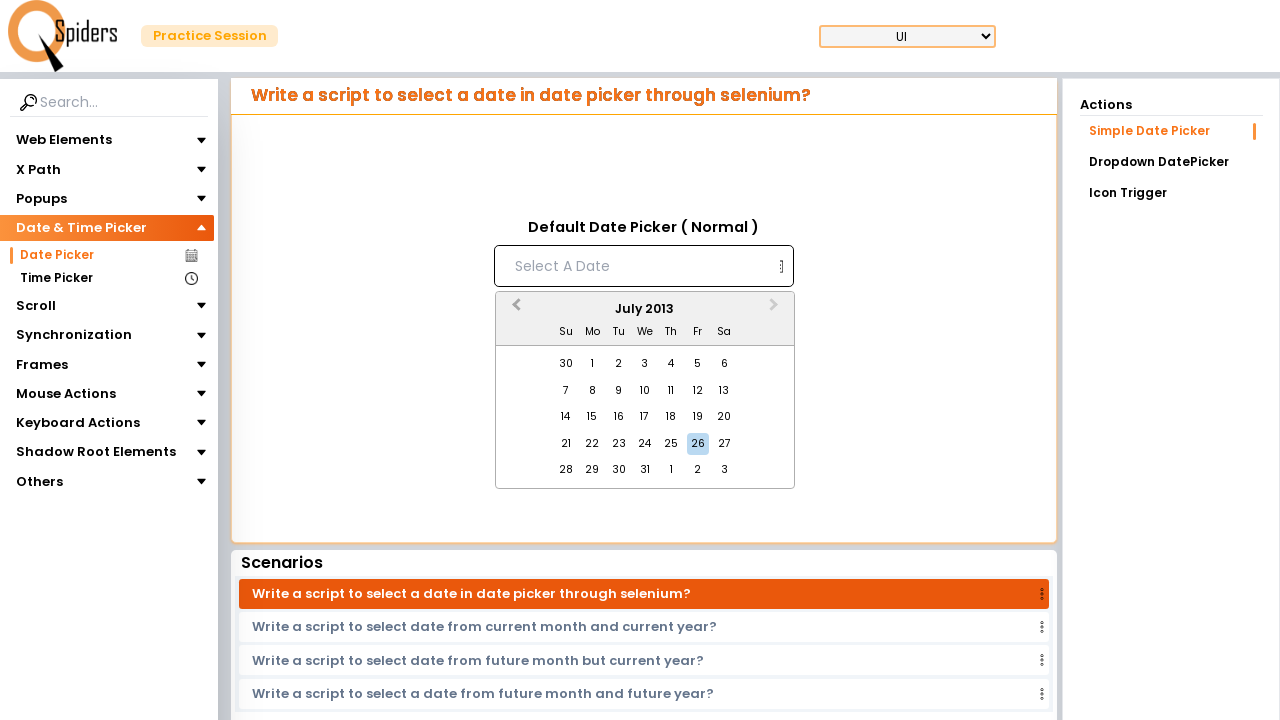

Clicked previous month navigation button in calendar at (514, 310) on xpath=//button[contains(@class,'react-datepicker__navigation react-datepicker__n
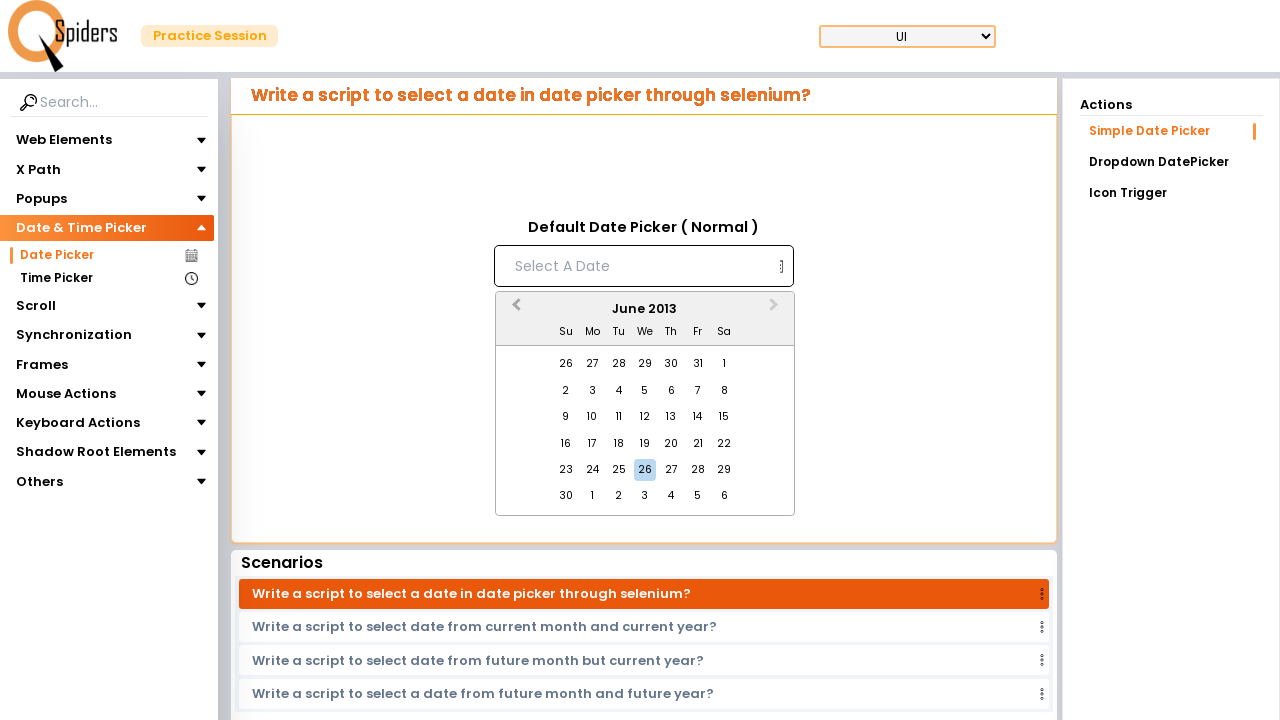

Waited for calendar to update after navigation
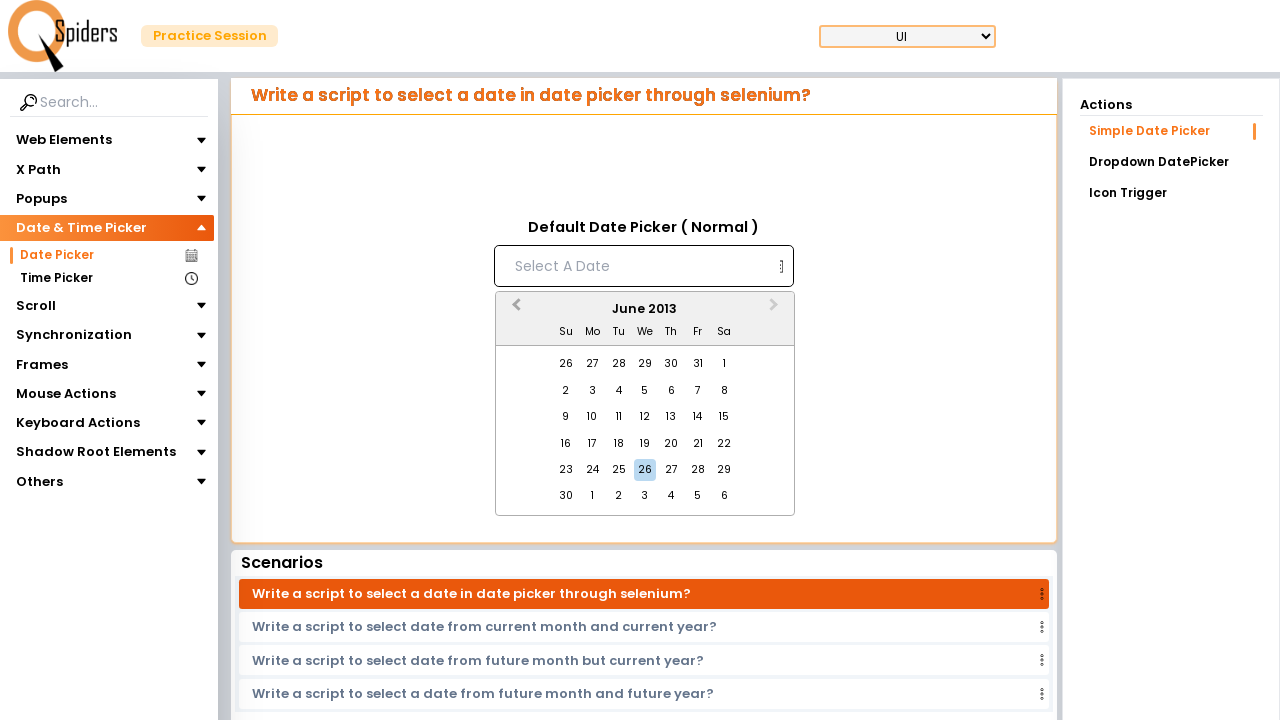

Clicked previous month navigation button in calendar at (514, 310) on xpath=//button[contains(@class,'react-datepicker__navigation react-datepicker__n
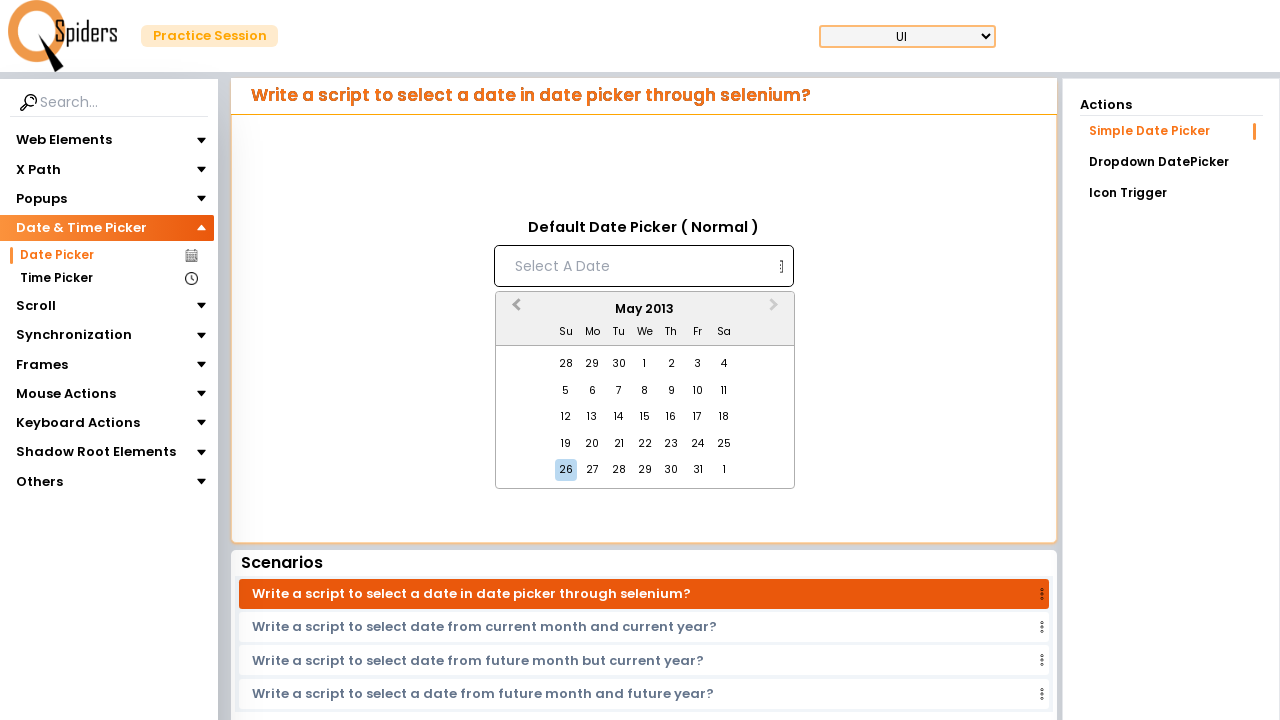

Waited for calendar to update after navigation
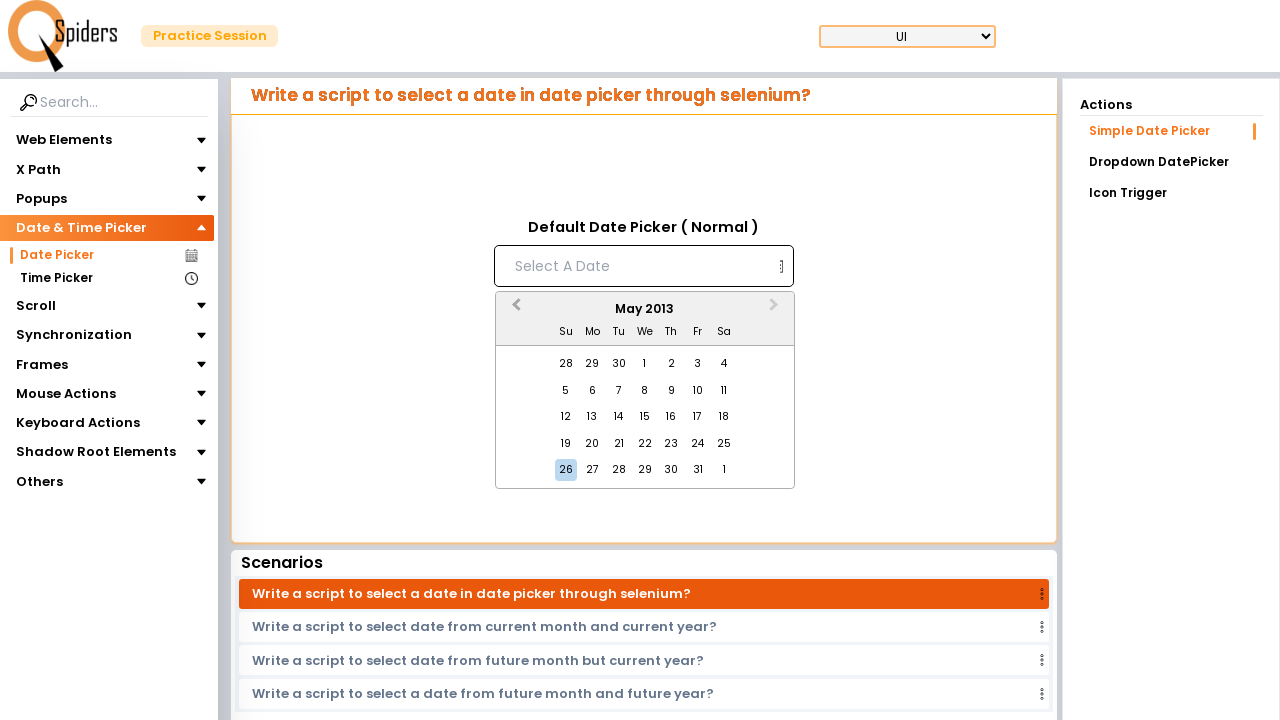

Clicked previous month navigation button in calendar at (514, 310) on xpath=//button[contains(@class,'react-datepicker__navigation react-datepicker__n
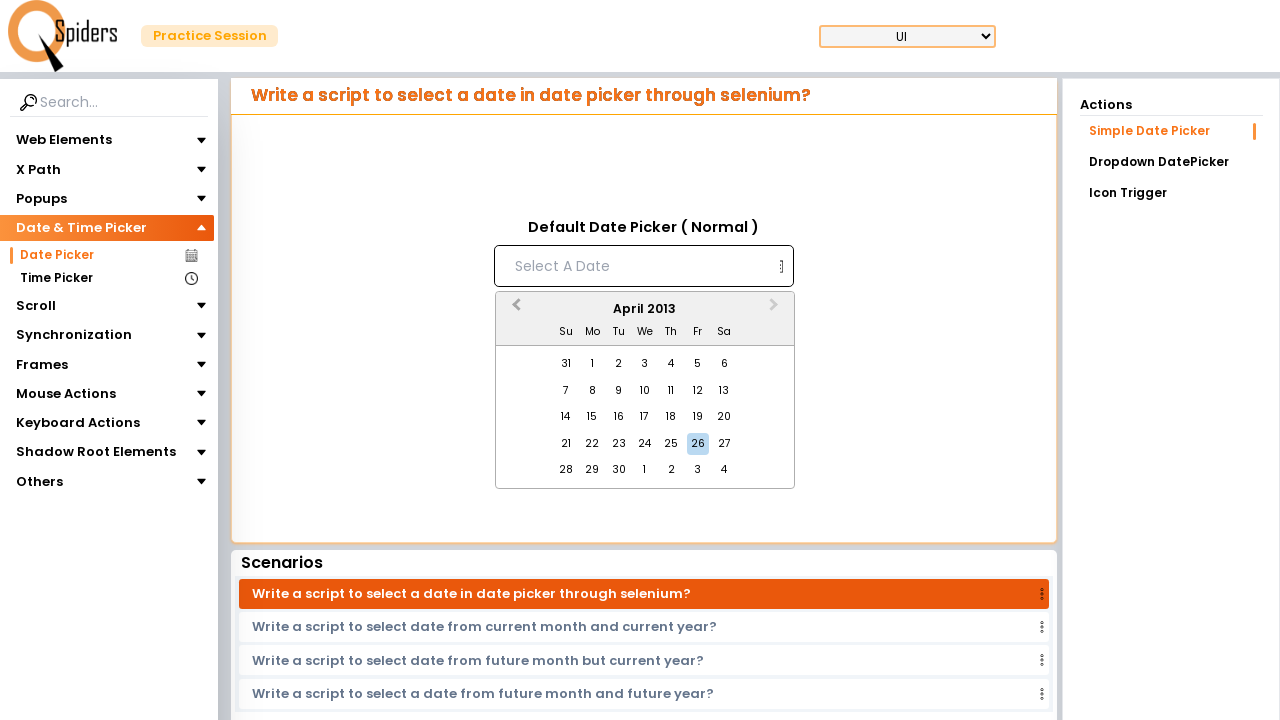

Waited for calendar to update after navigation
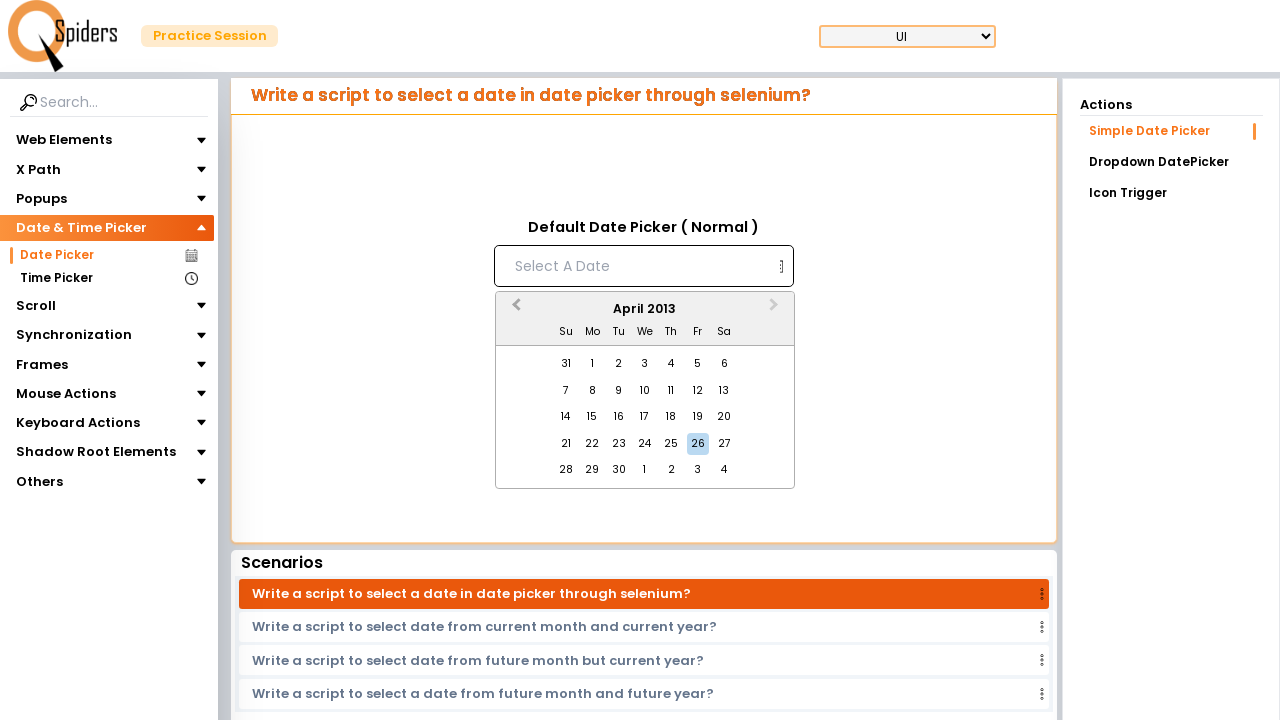

Clicked previous month navigation button in calendar at (514, 310) on xpath=//button[contains(@class,'react-datepicker__navigation react-datepicker__n
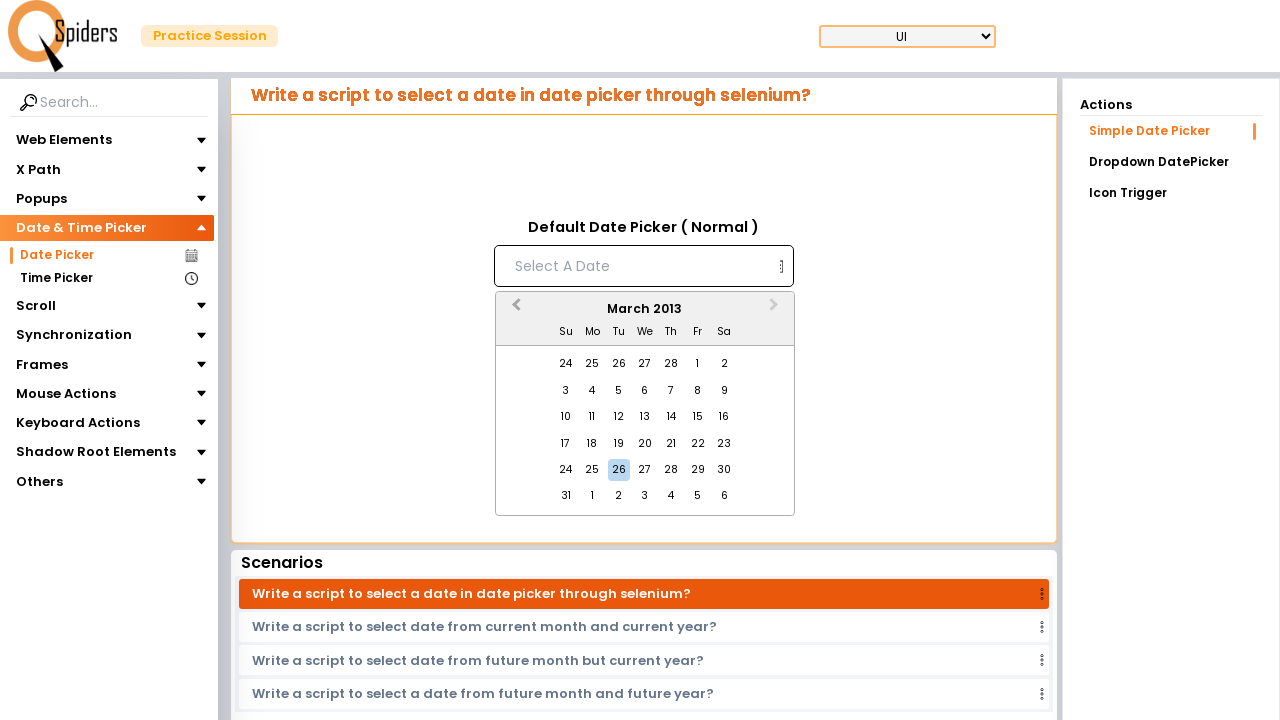

Waited for calendar to update after navigation
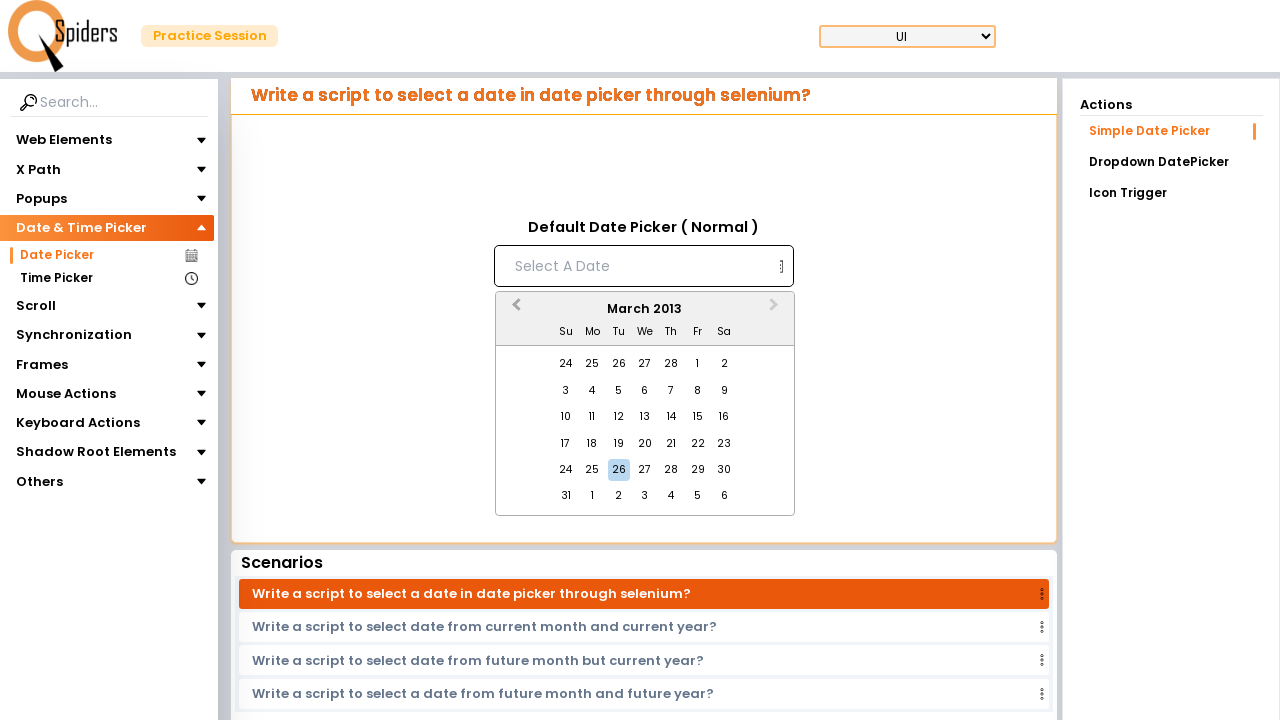

Clicked previous month navigation button in calendar at (514, 310) on xpath=//button[contains(@class,'react-datepicker__navigation react-datepicker__n
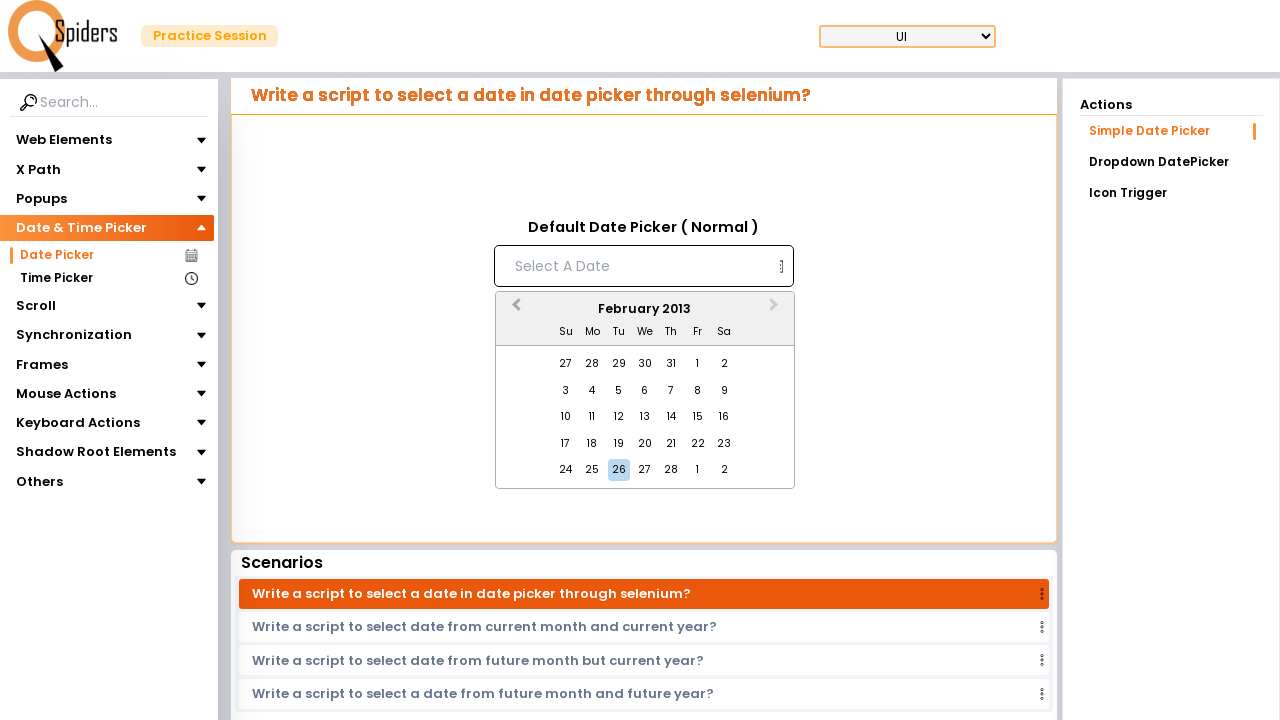

Waited for calendar to update after navigation
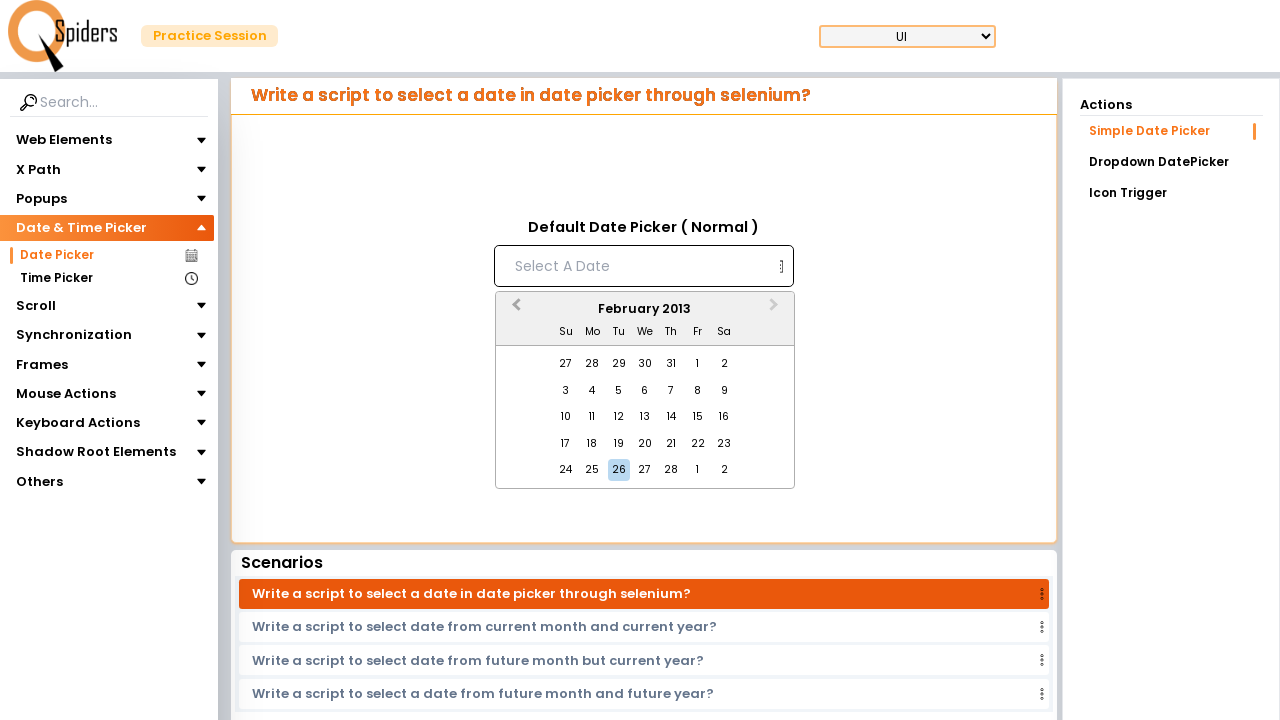

Clicked previous month navigation button in calendar at (514, 310) on xpath=//button[contains(@class,'react-datepicker__navigation react-datepicker__n
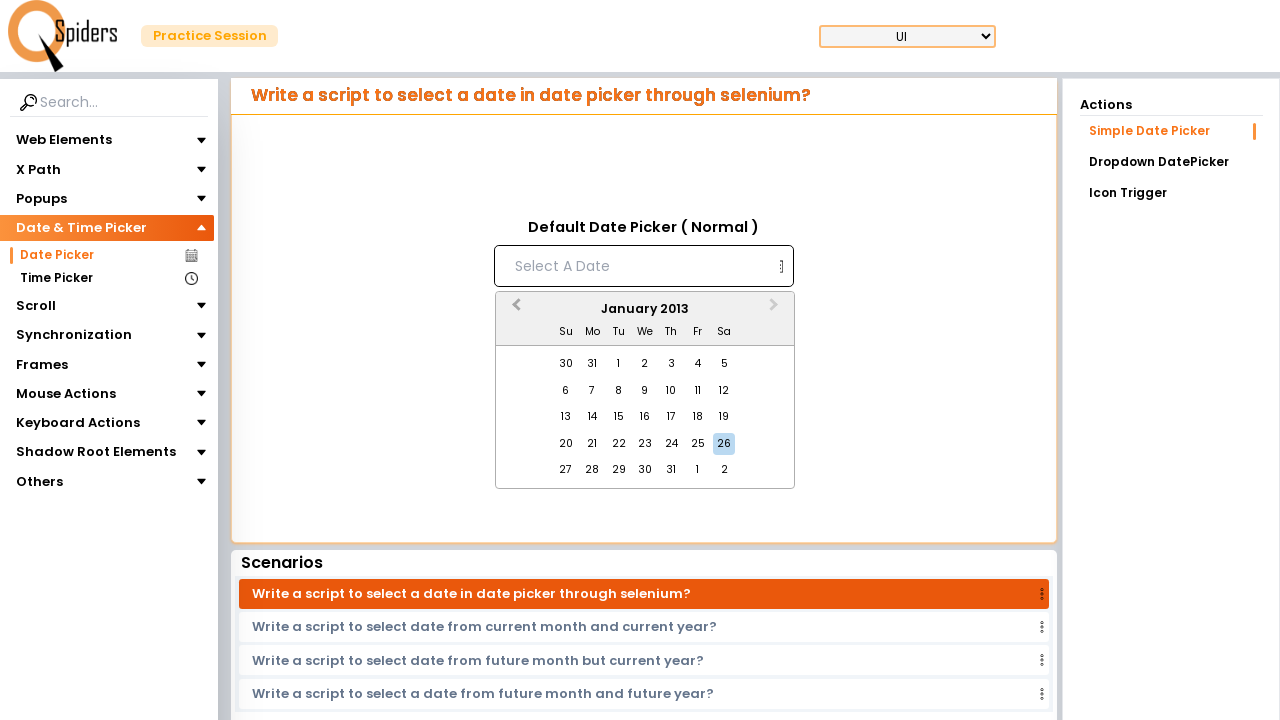

Waited for calendar to update after navigation
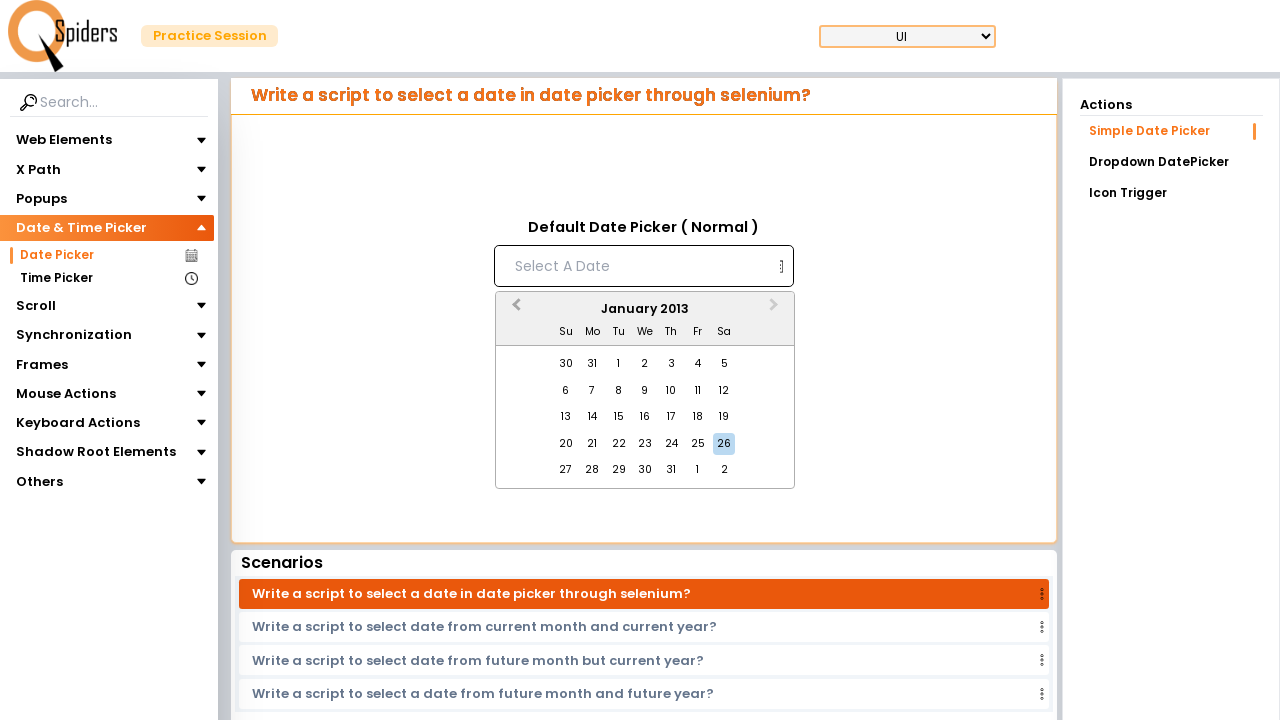

Clicked previous month navigation button in calendar at (514, 310) on xpath=//button[contains(@class,'react-datepicker__navigation react-datepicker__n
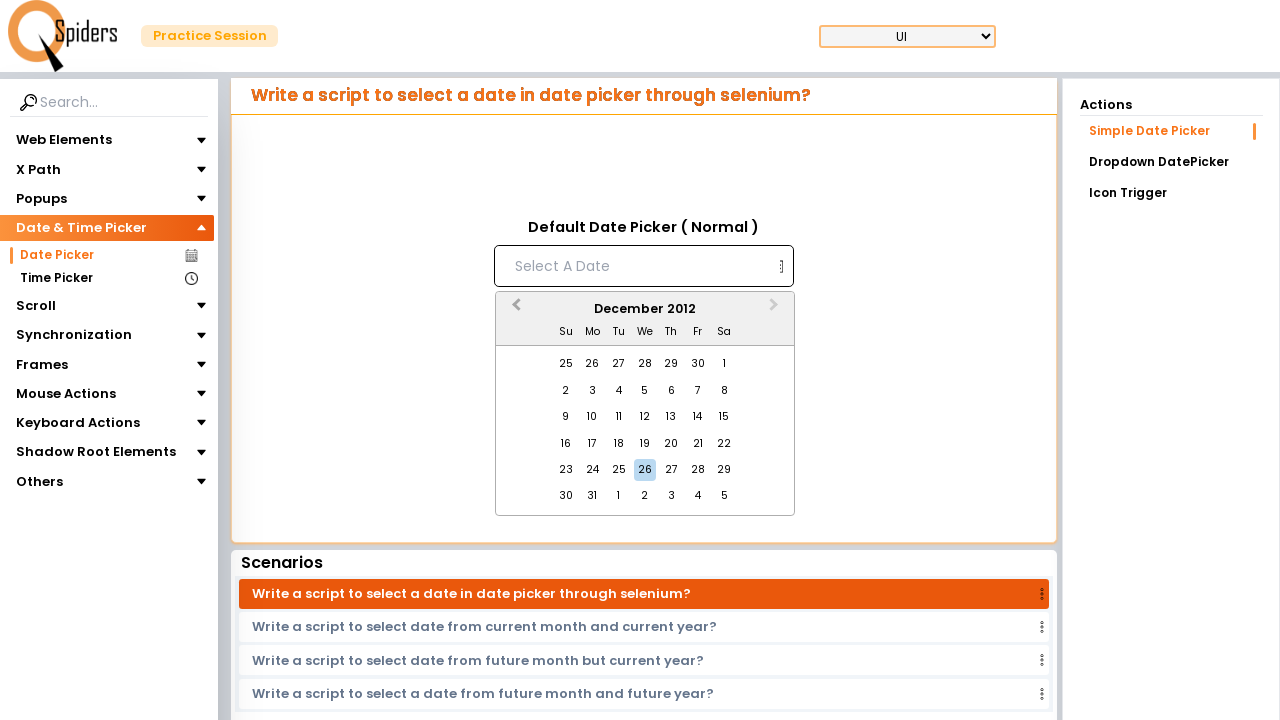

Waited for calendar to update after navigation
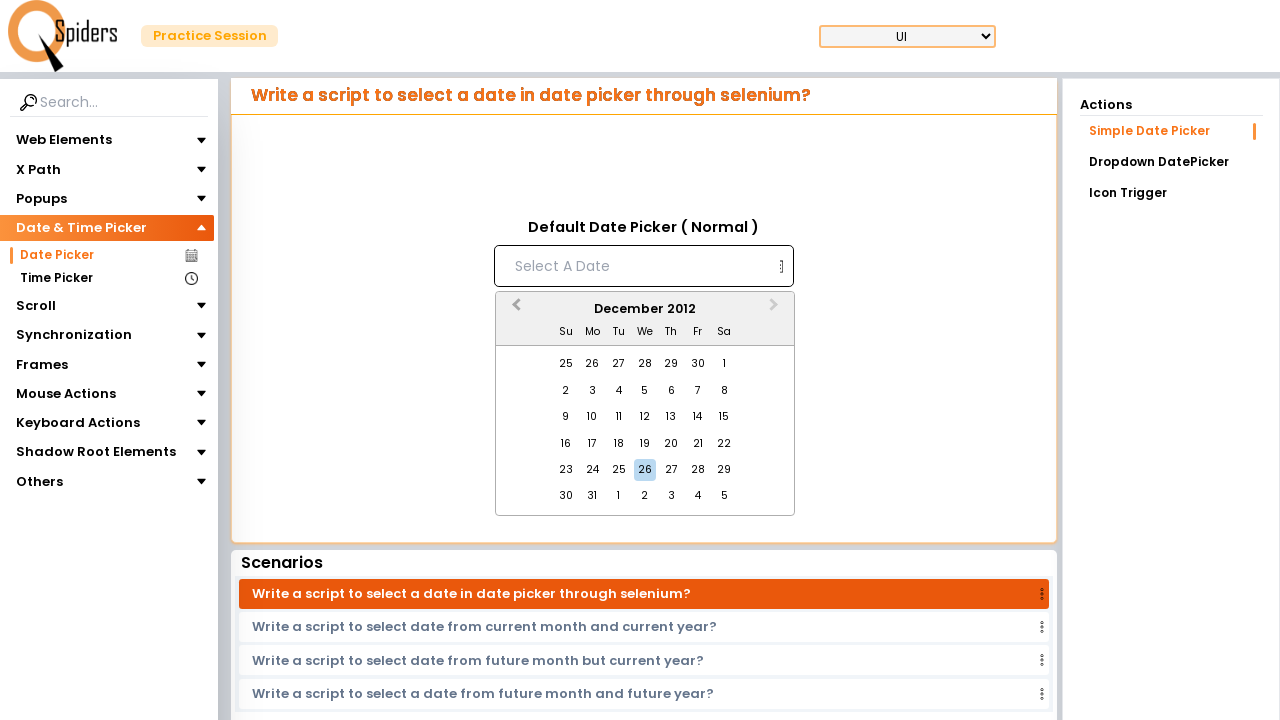

Clicked previous month navigation button in calendar at (514, 310) on xpath=//button[contains(@class,'react-datepicker__navigation react-datepicker__n
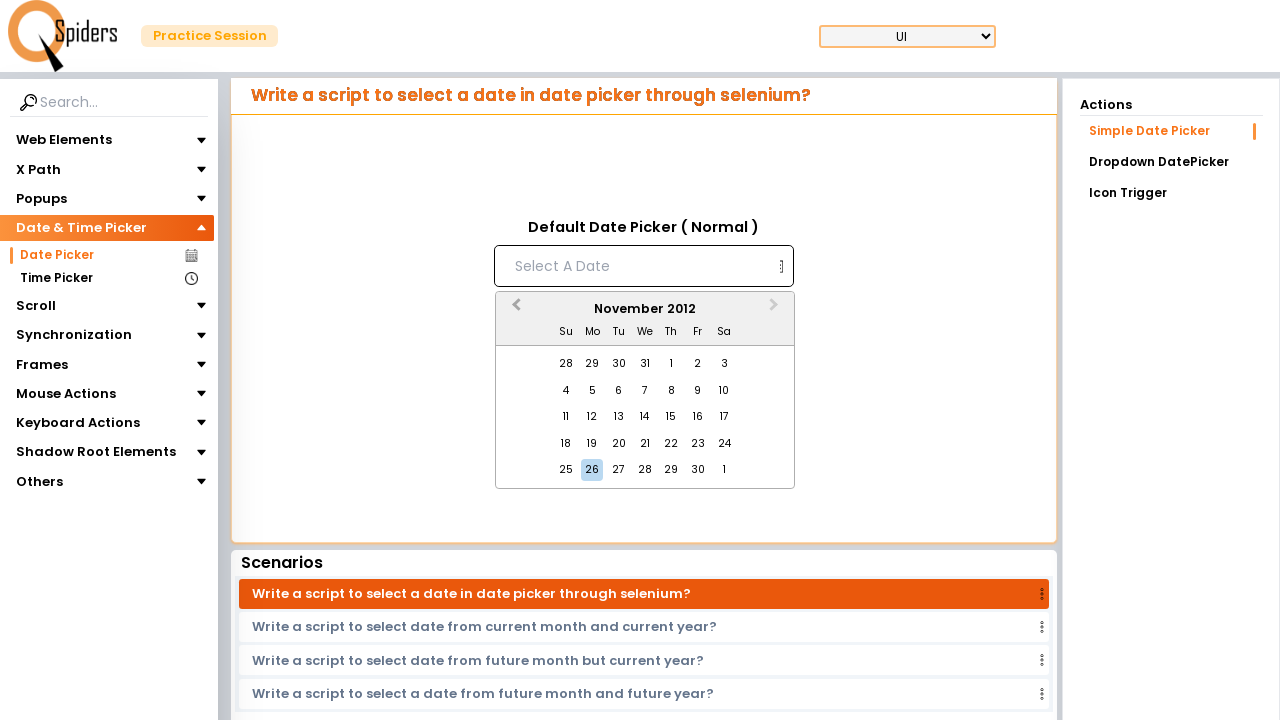

Waited for calendar to update after navigation
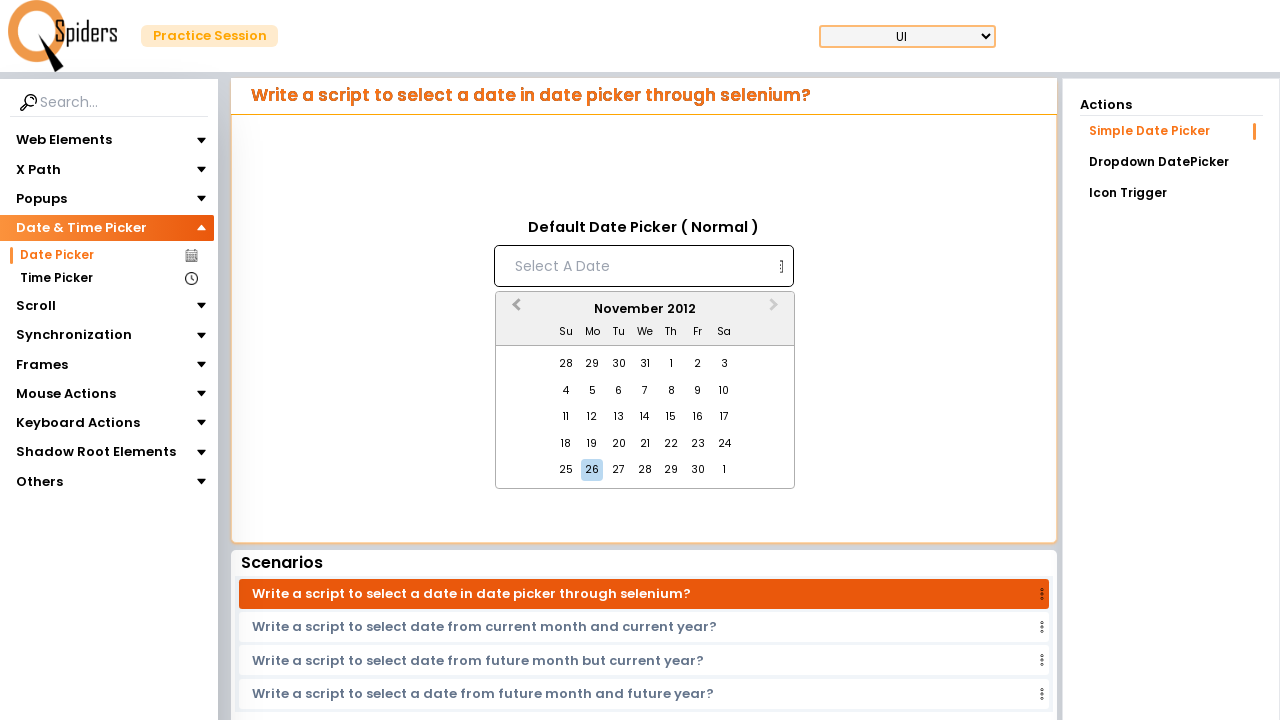

Clicked previous month navigation button in calendar at (514, 310) on xpath=//button[contains(@class,'react-datepicker__navigation react-datepicker__n
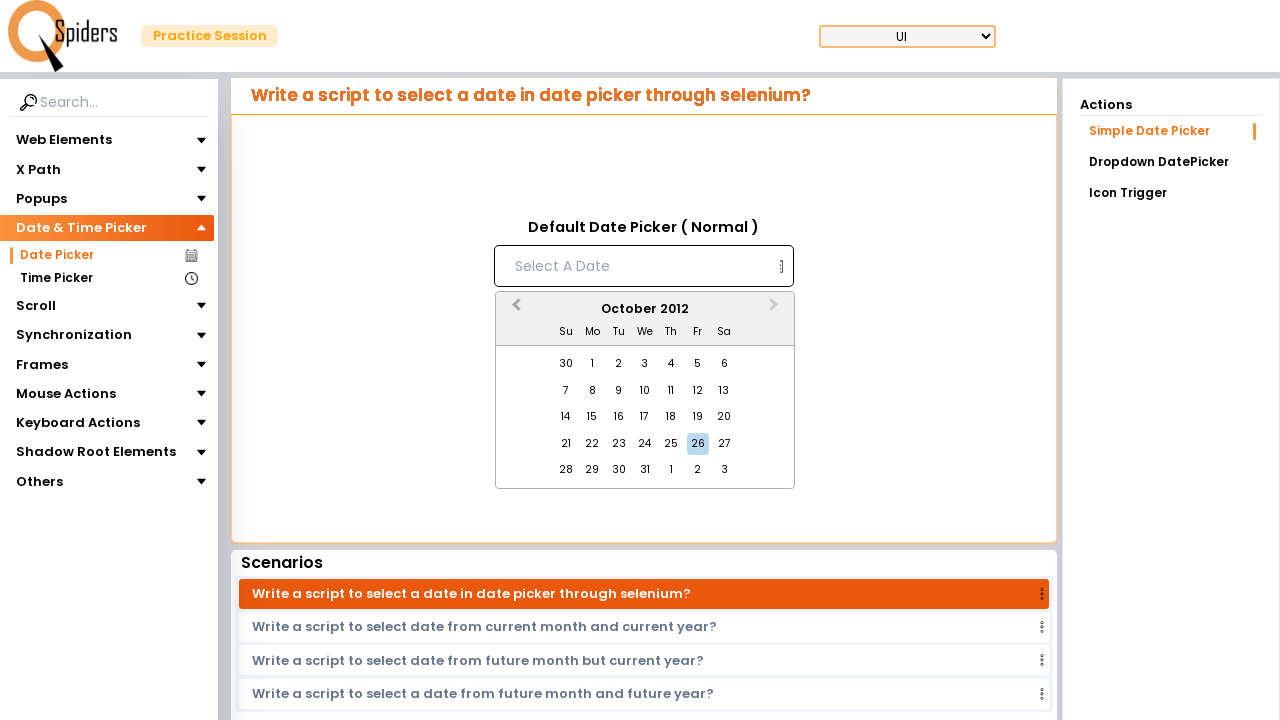

Waited for calendar to update after navigation
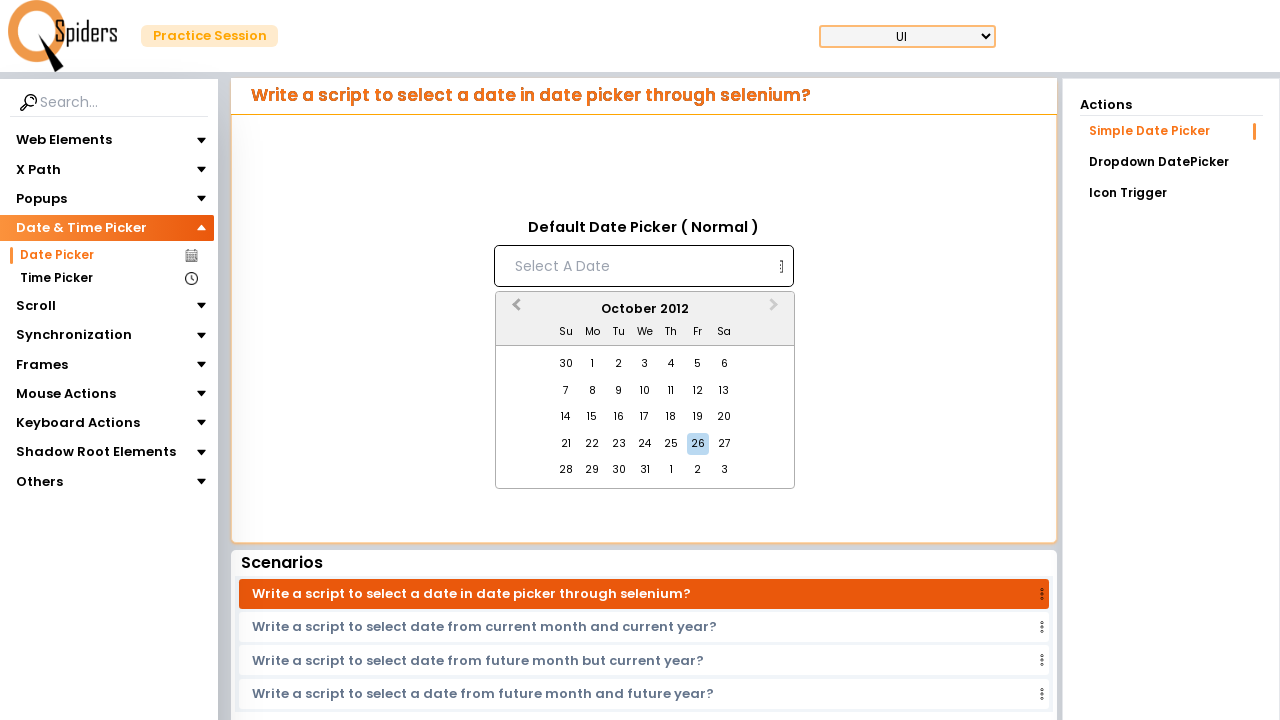

Clicked previous month navigation button in calendar at (514, 310) on xpath=//button[contains(@class,'react-datepicker__navigation react-datepicker__n
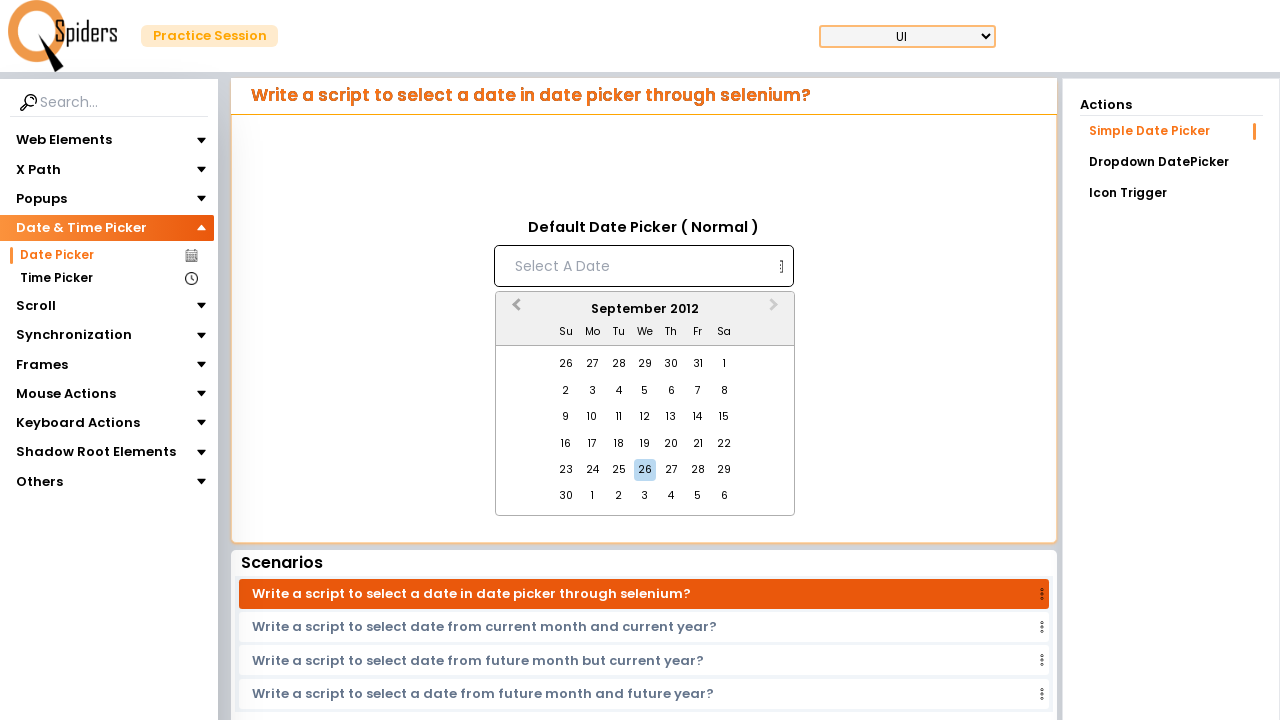

Waited for calendar to update after navigation
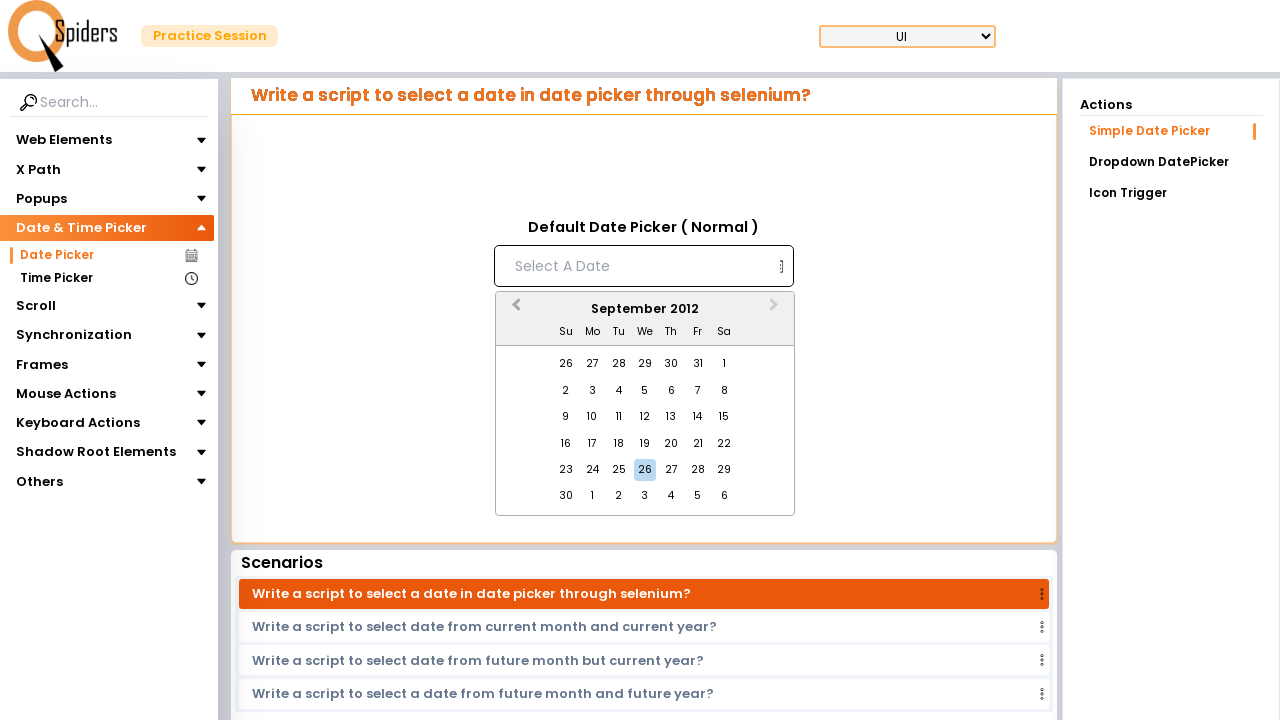

Clicked previous month navigation button in calendar at (514, 310) on xpath=//button[contains(@class,'react-datepicker__navigation react-datepicker__n
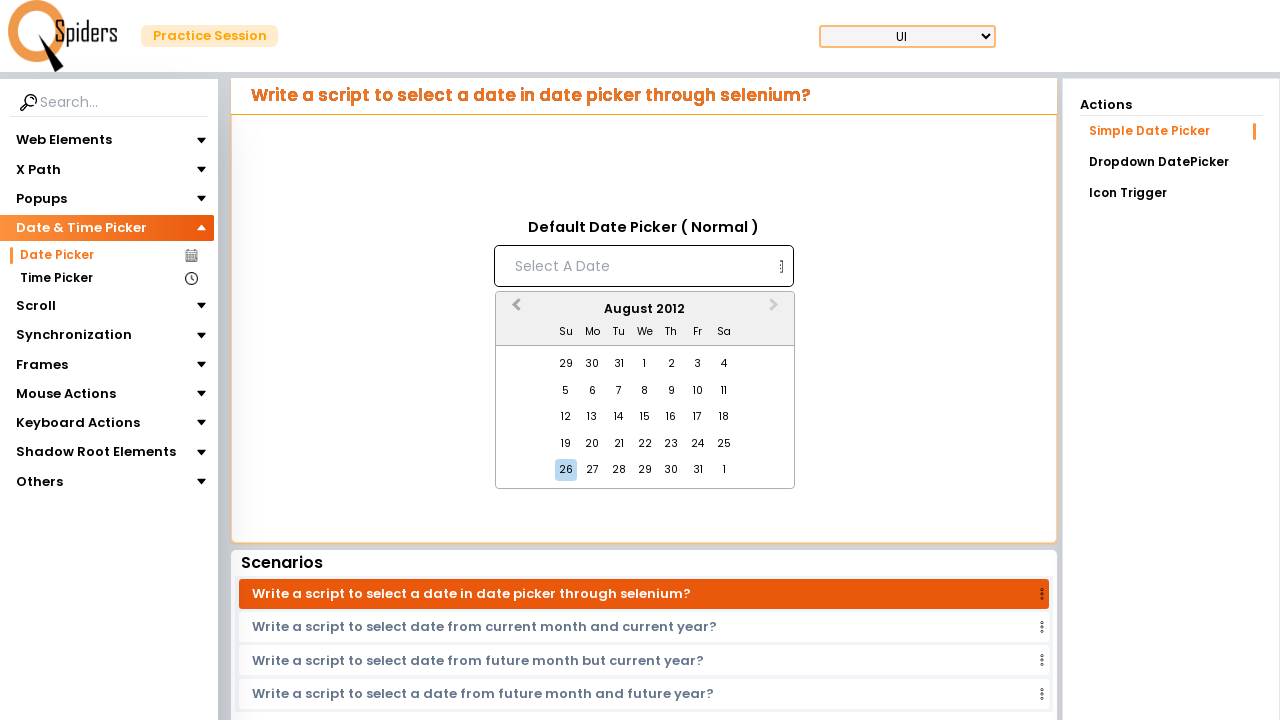

Waited for calendar to update after navigation
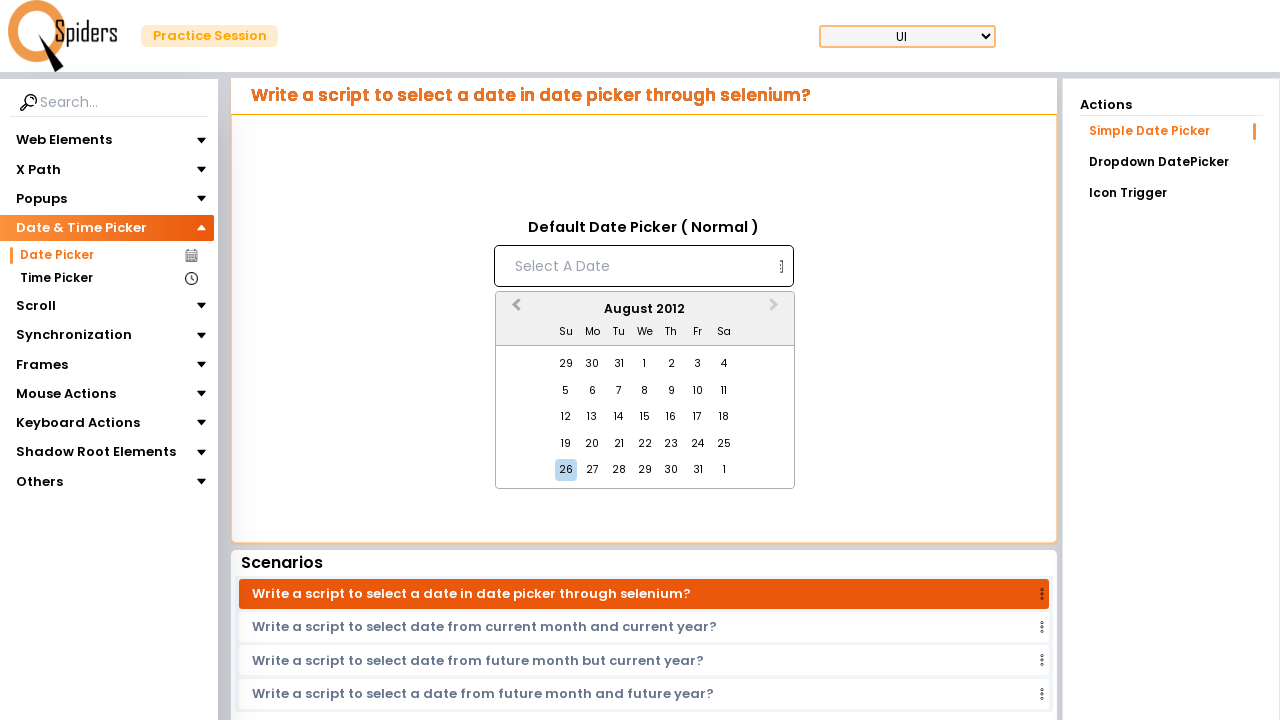

Clicked previous month navigation button in calendar at (514, 310) on xpath=//button[contains(@class,'react-datepicker__navigation react-datepicker__n
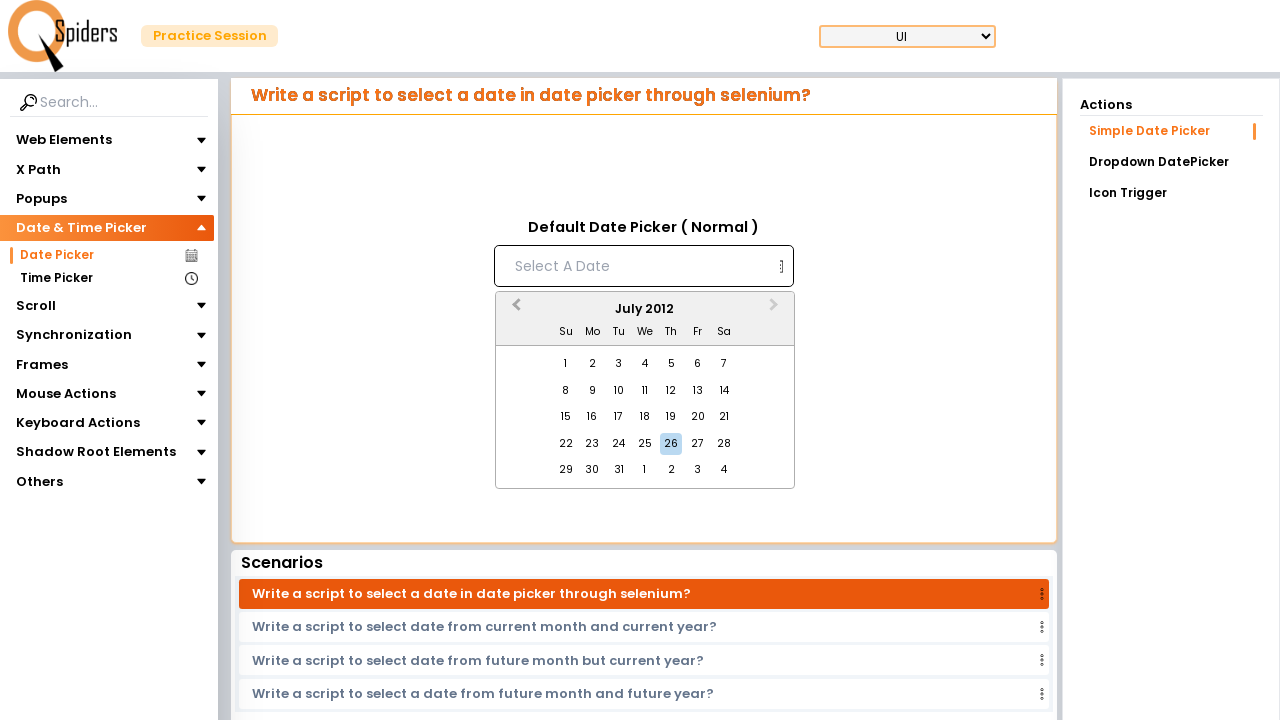

Waited for calendar to update after navigation
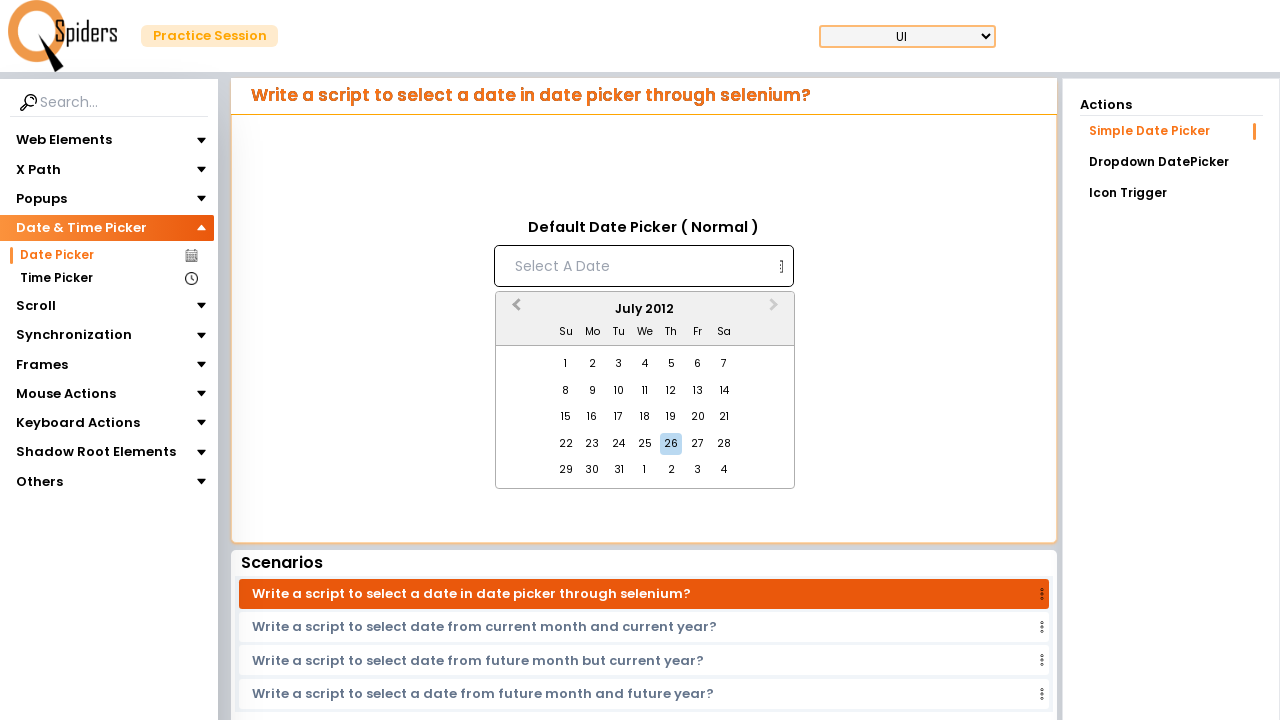

Clicked previous month navigation button in calendar at (514, 310) on xpath=//button[contains(@class,'react-datepicker__navigation react-datepicker__n
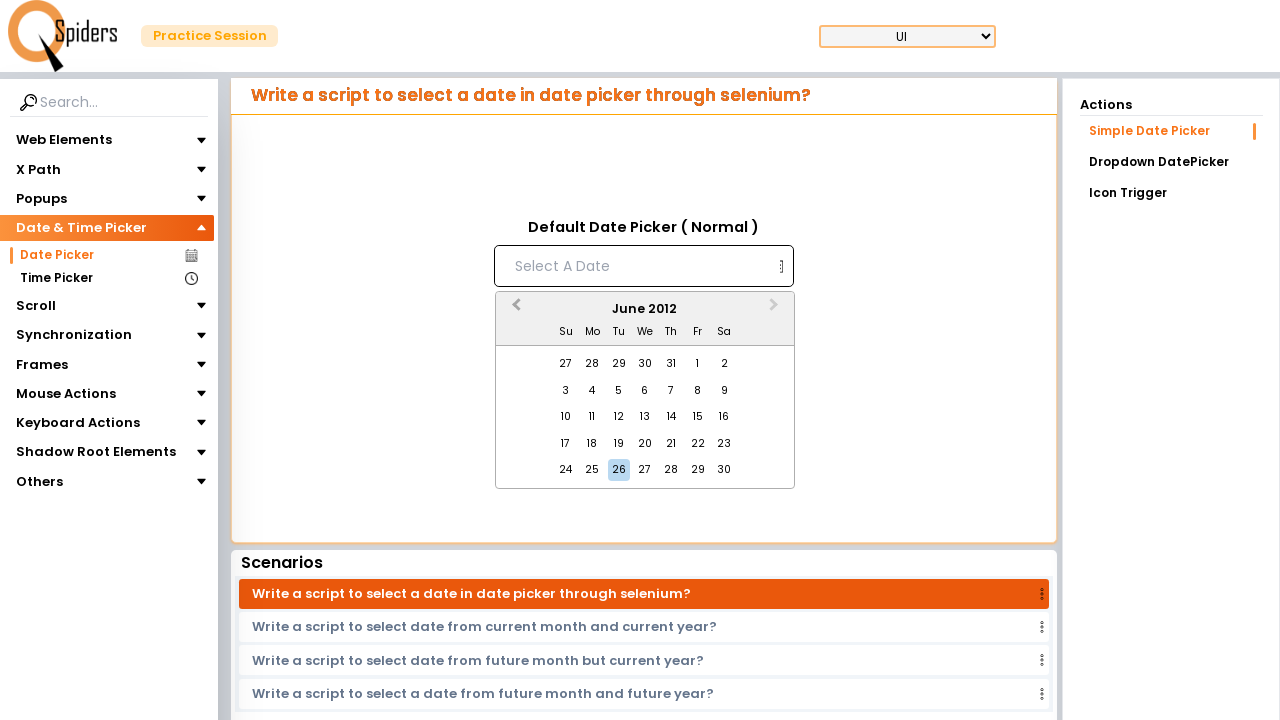

Waited for calendar to update after navigation
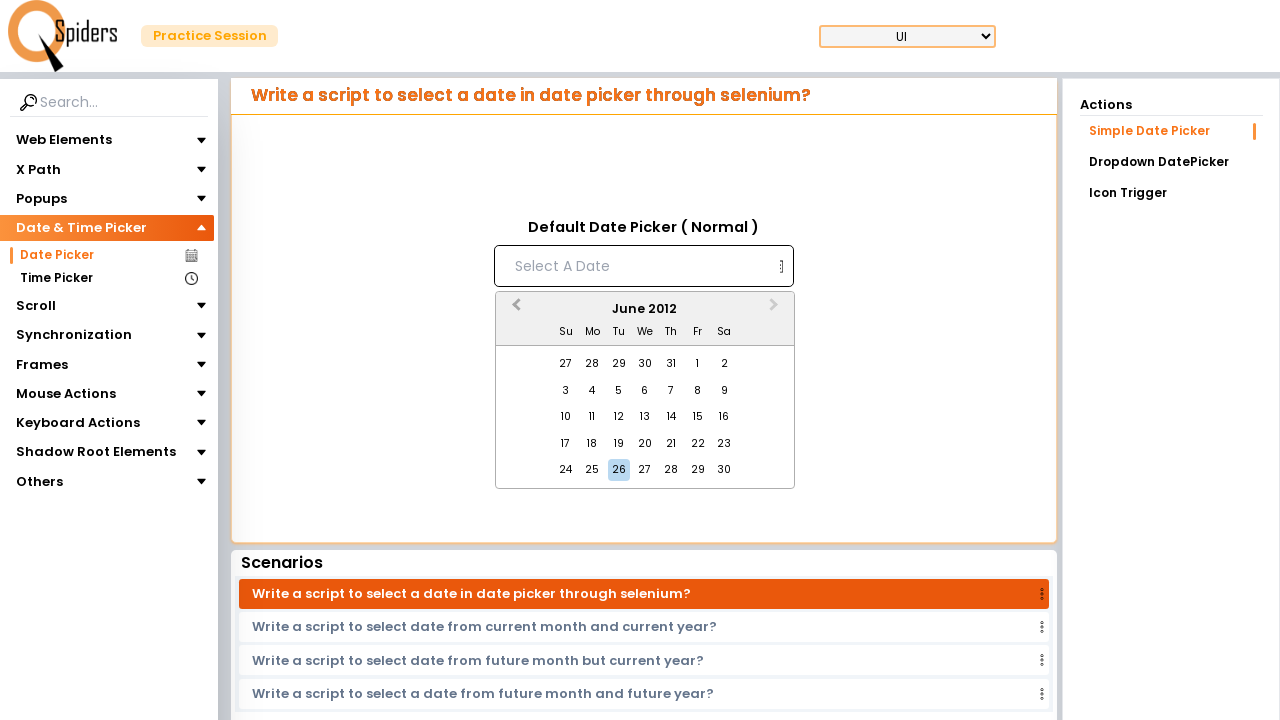

Clicked previous month navigation button in calendar at (514, 310) on xpath=//button[contains(@class,'react-datepicker__navigation react-datepicker__n
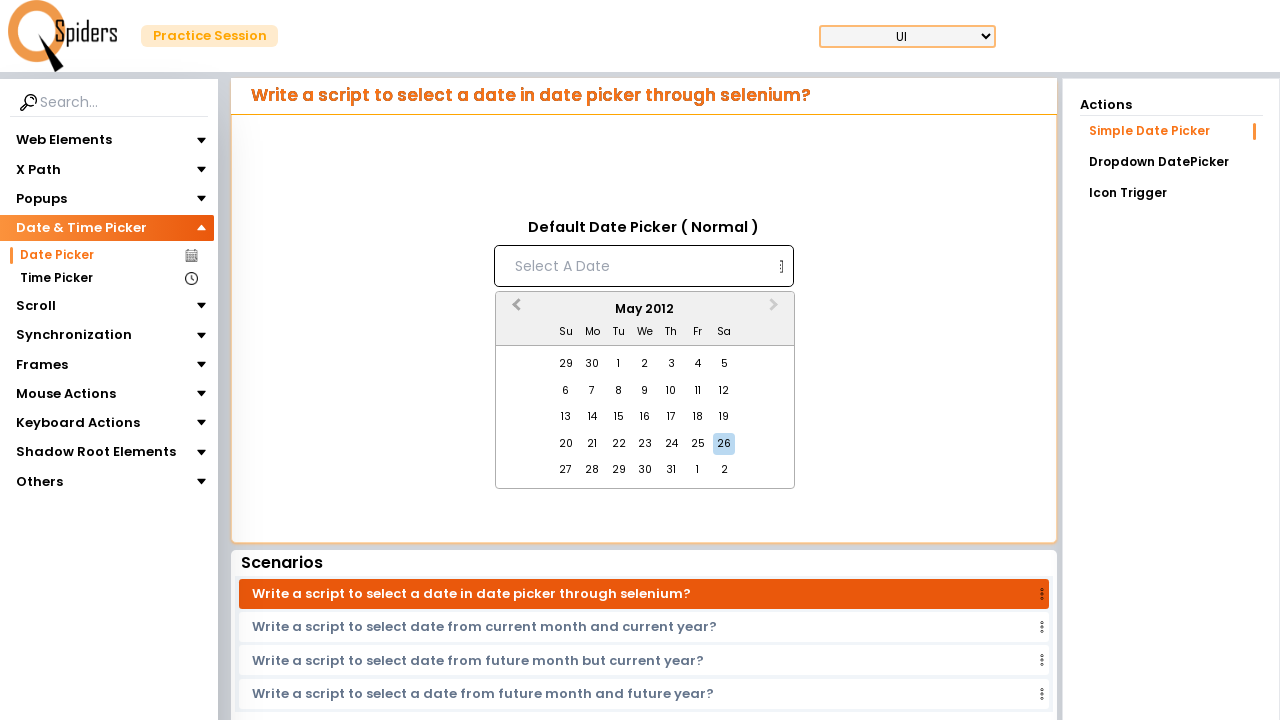

Waited for calendar to update after navigation
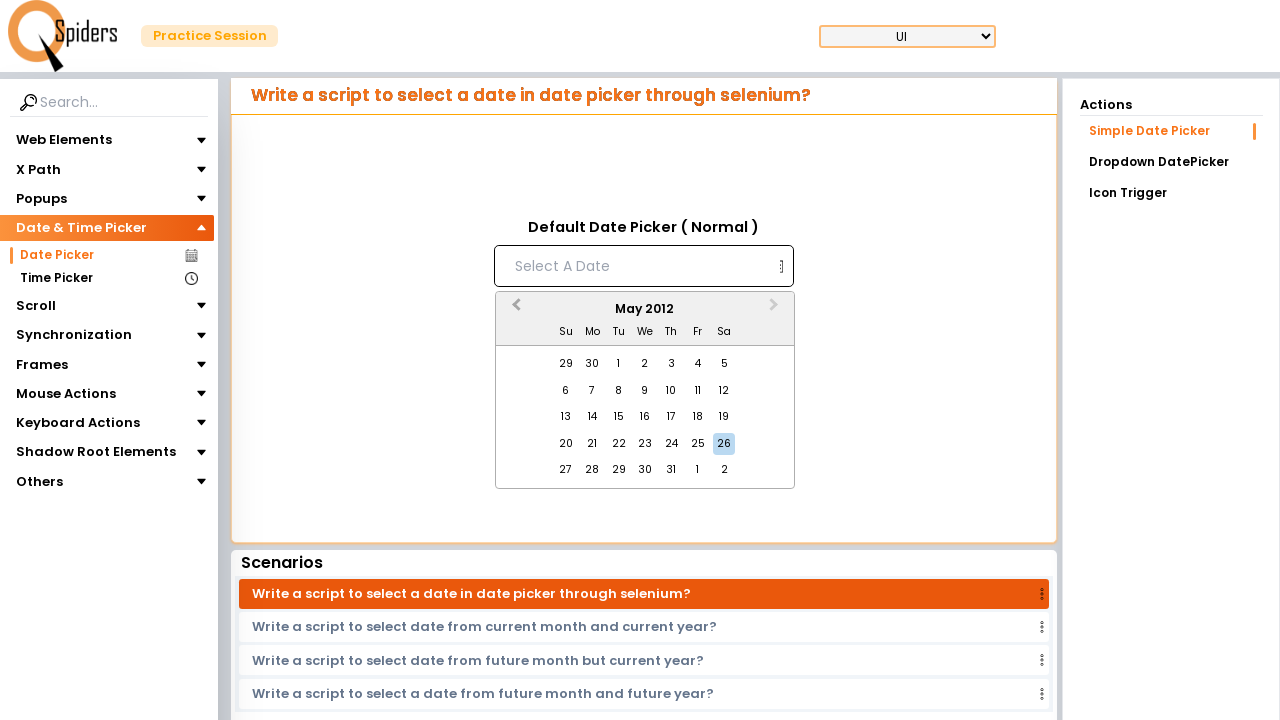

Clicked previous month navigation button in calendar at (514, 310) on xpath=//button[contains(@class,'react-datepicker__navigation react-datepicker__n
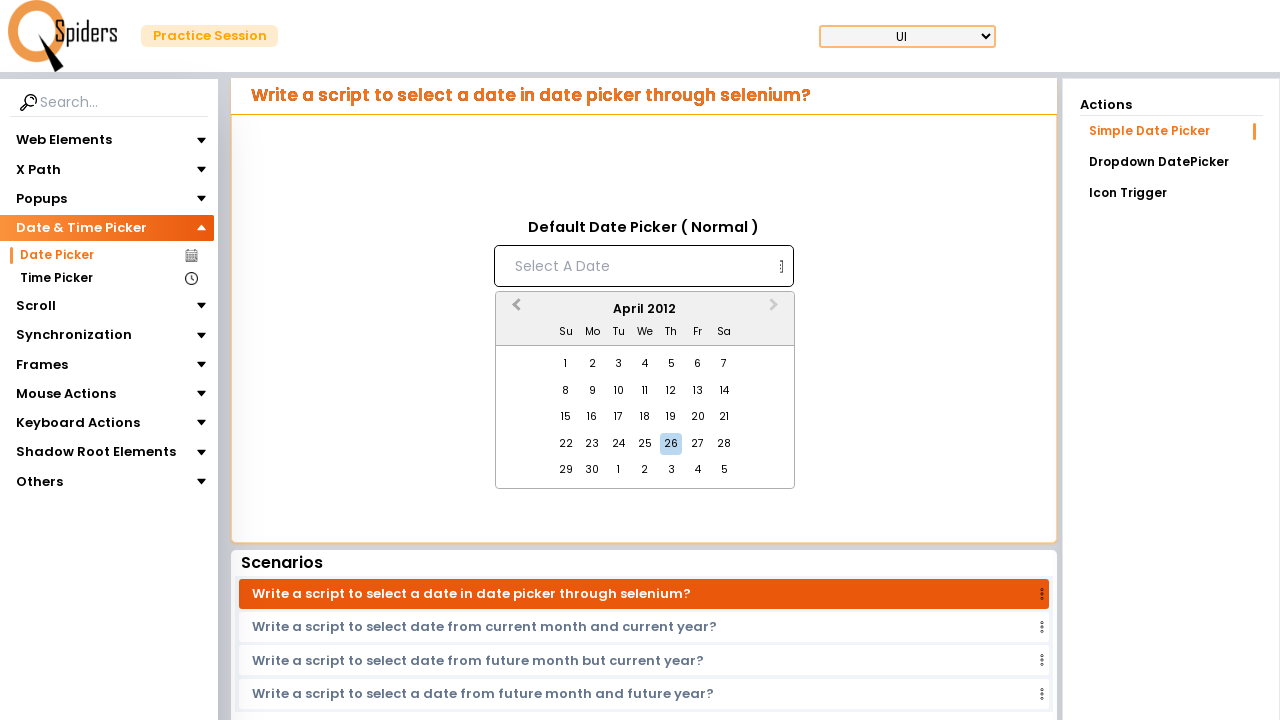

Waited for calendar to update after navigation
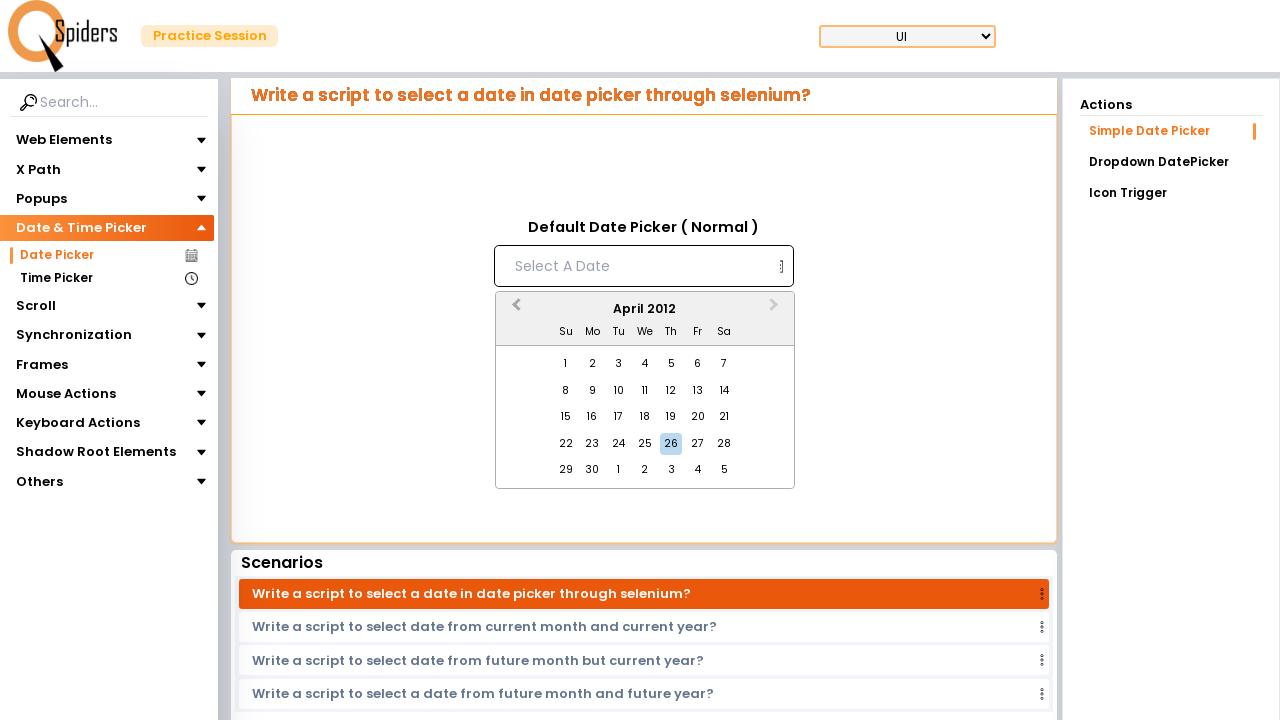

Clicked previous month navigation button in calendar at (514, 310) on xpath=//button[contains(@class,'react-datepicker__navigation react-datepicker__n
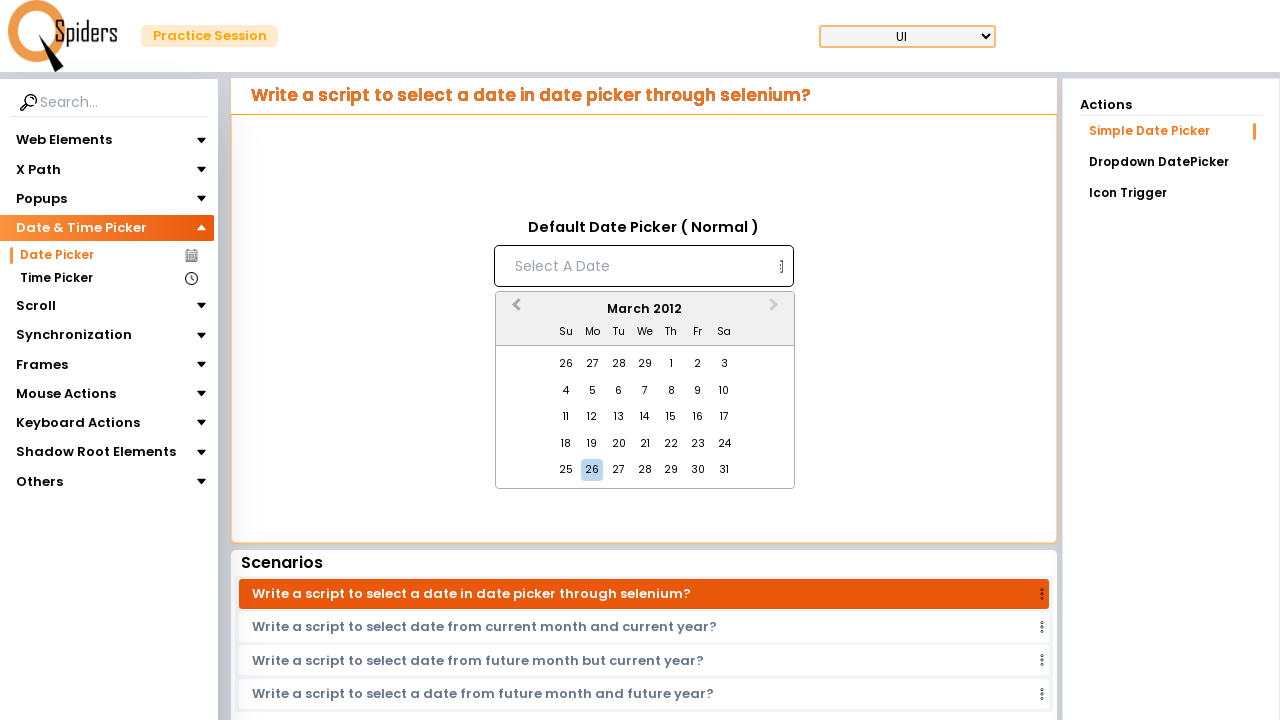

Waited for calendar to update after navigation
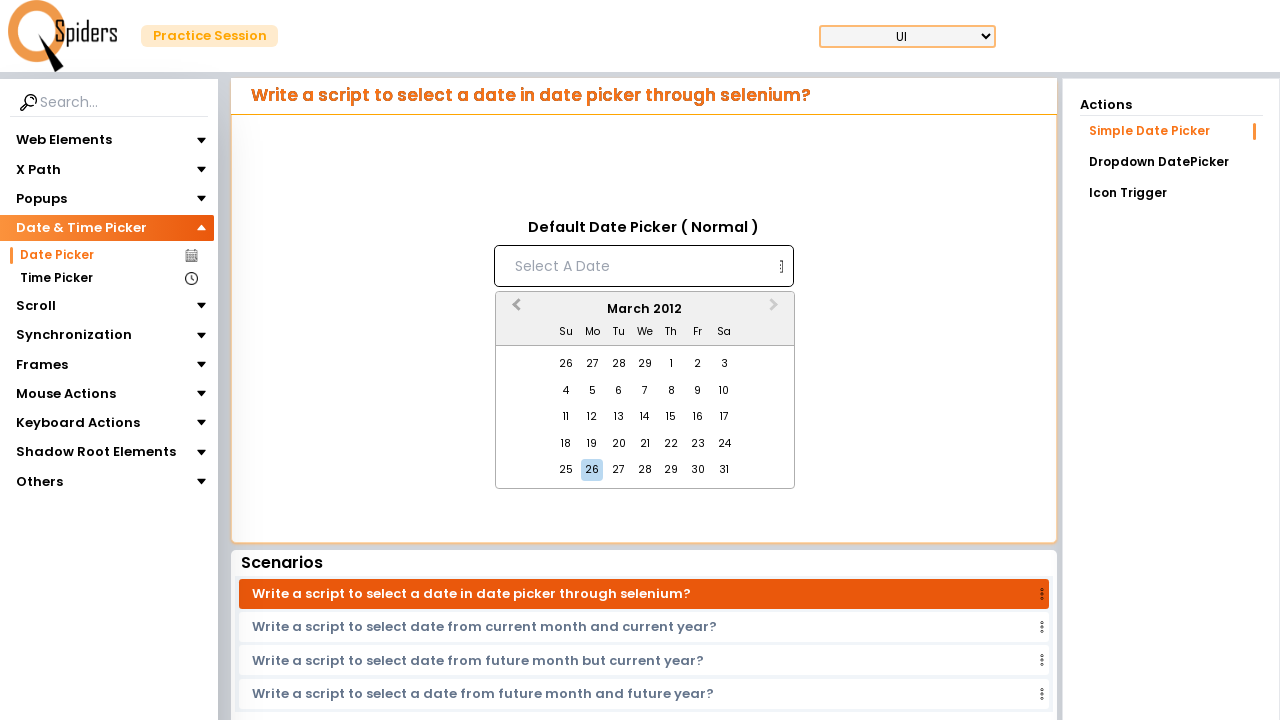

Clicked previous month navigation button in calendar at (514, 310) on xpath=//button[contains(@class,'react-datepicker__navigation react-datepicker__n
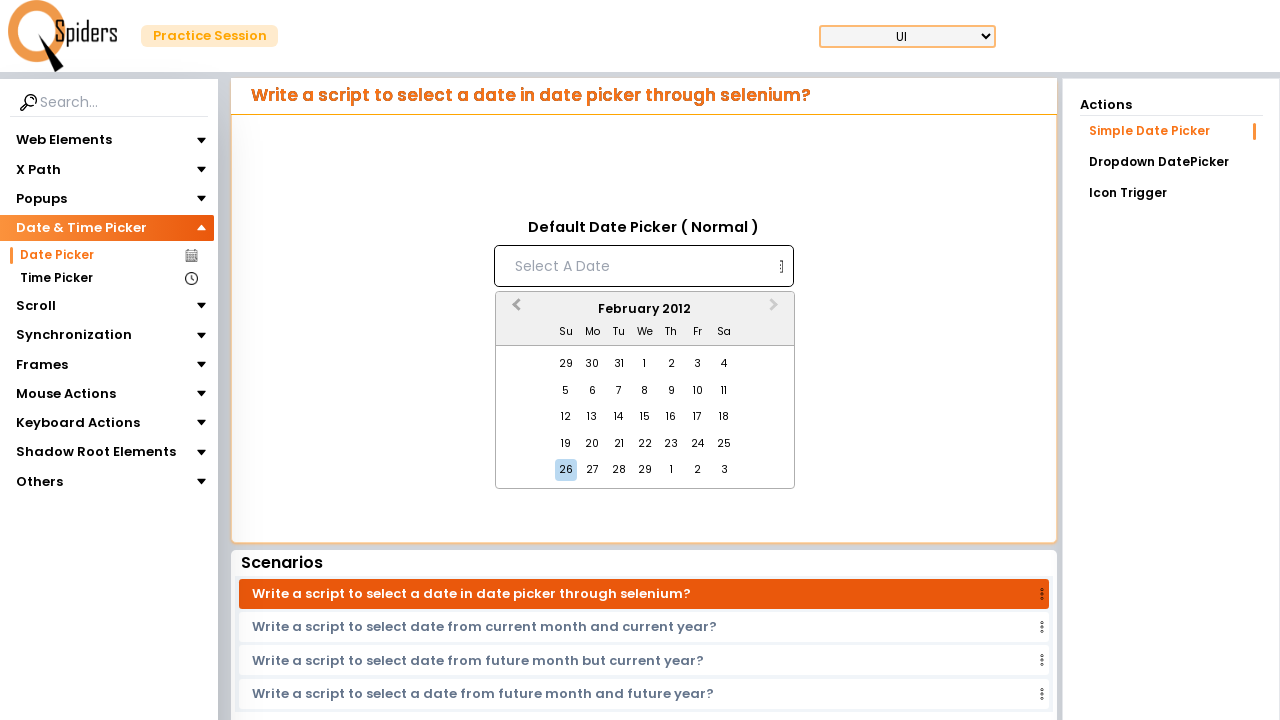

Waited for calendar to update after navigation
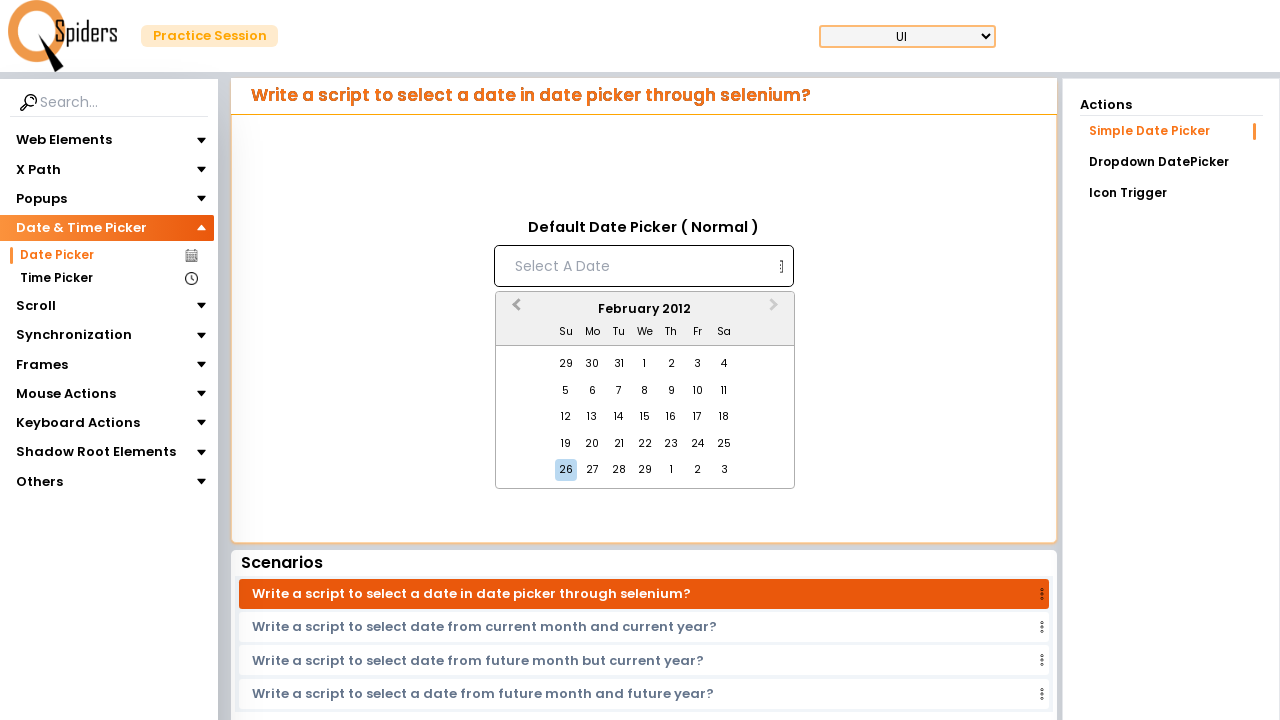

Clicked previous month navigation button in calendar at (514, 310) on xpath=//button[contains(@class,'react-datepicker__navigation react-datepicker__n
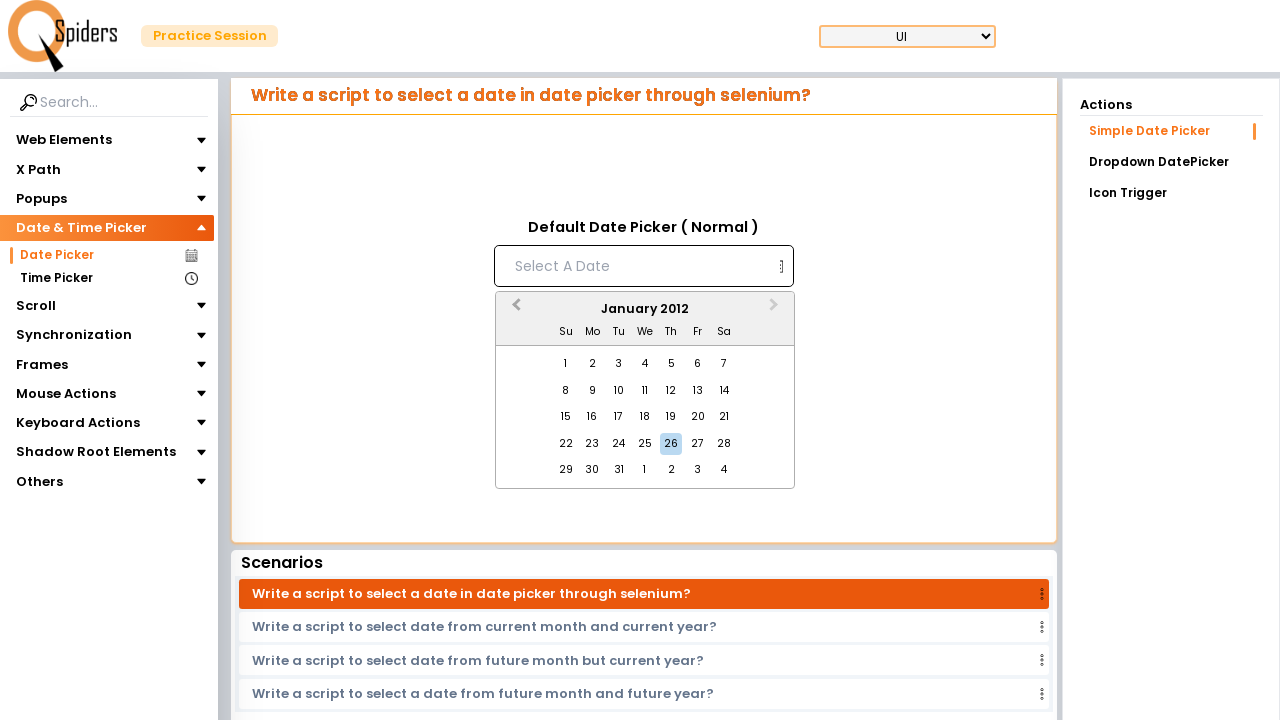

Waited for calendar to update after navigation
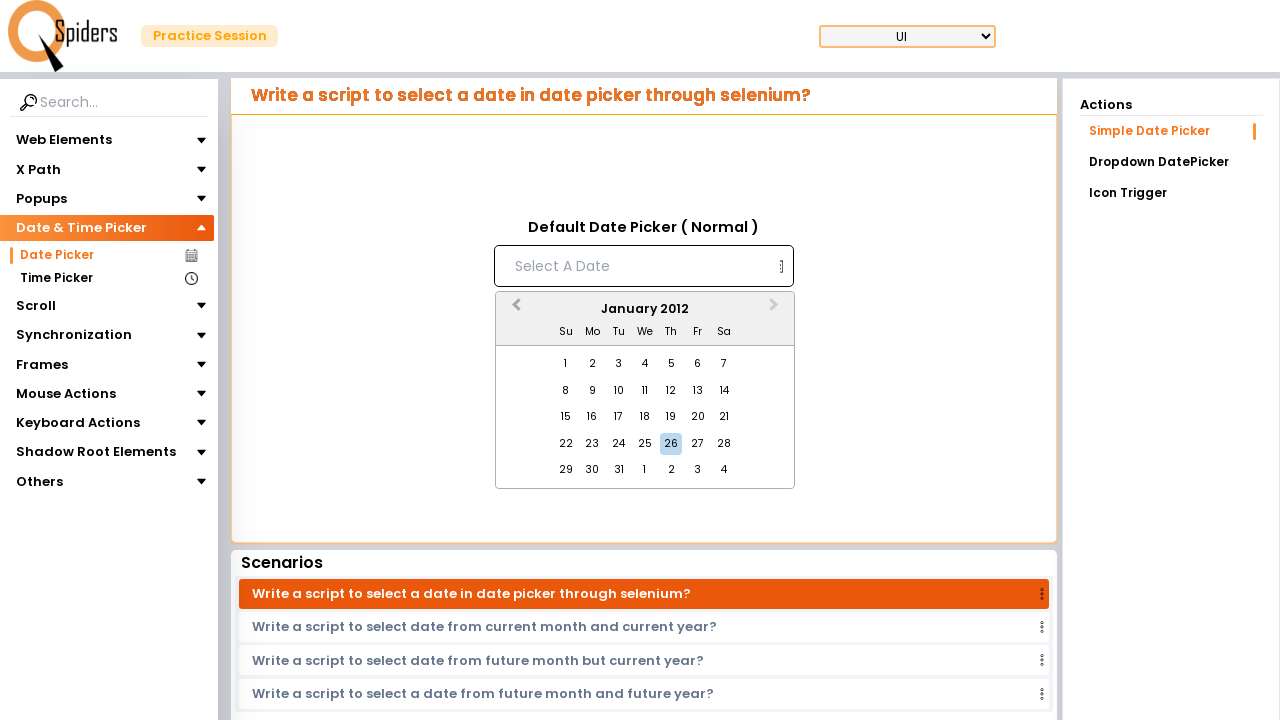

Clicked previous month navigation button in calendar at (514, 310) on xpath=//button[contains(@class,'react-datepicker__navigation react-datepicker__n
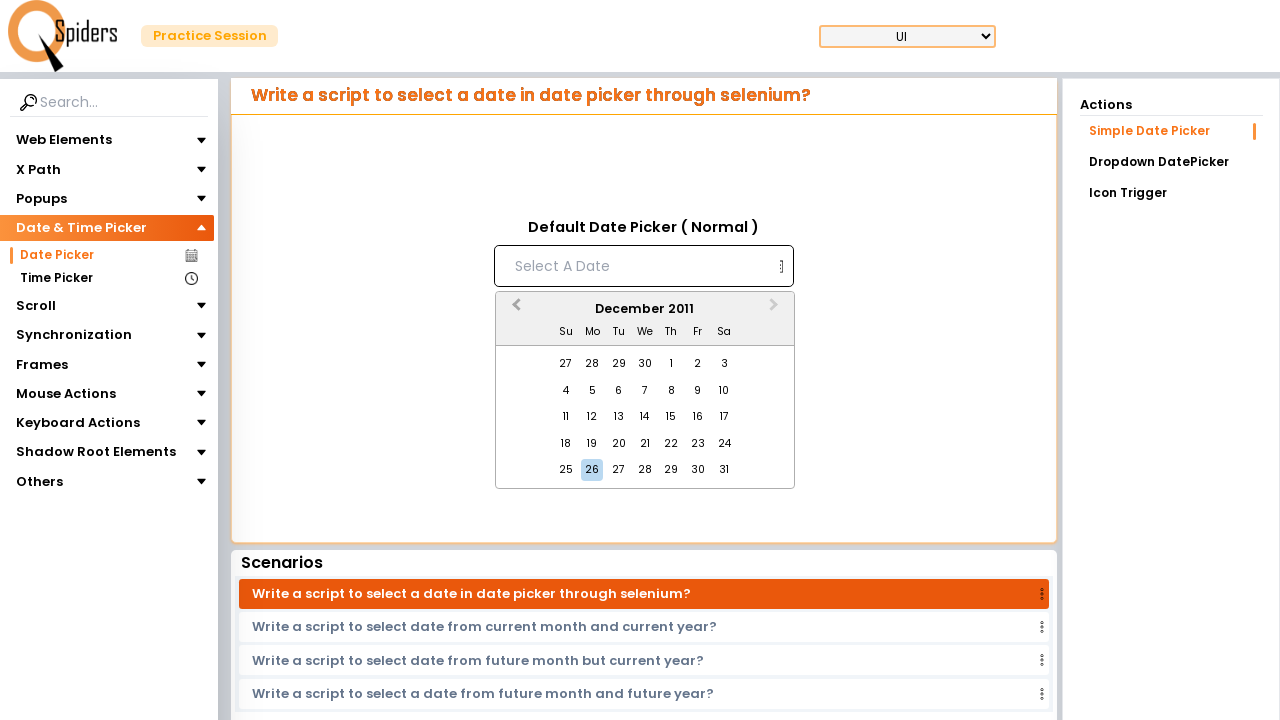

Waited for calendar to update after navigation
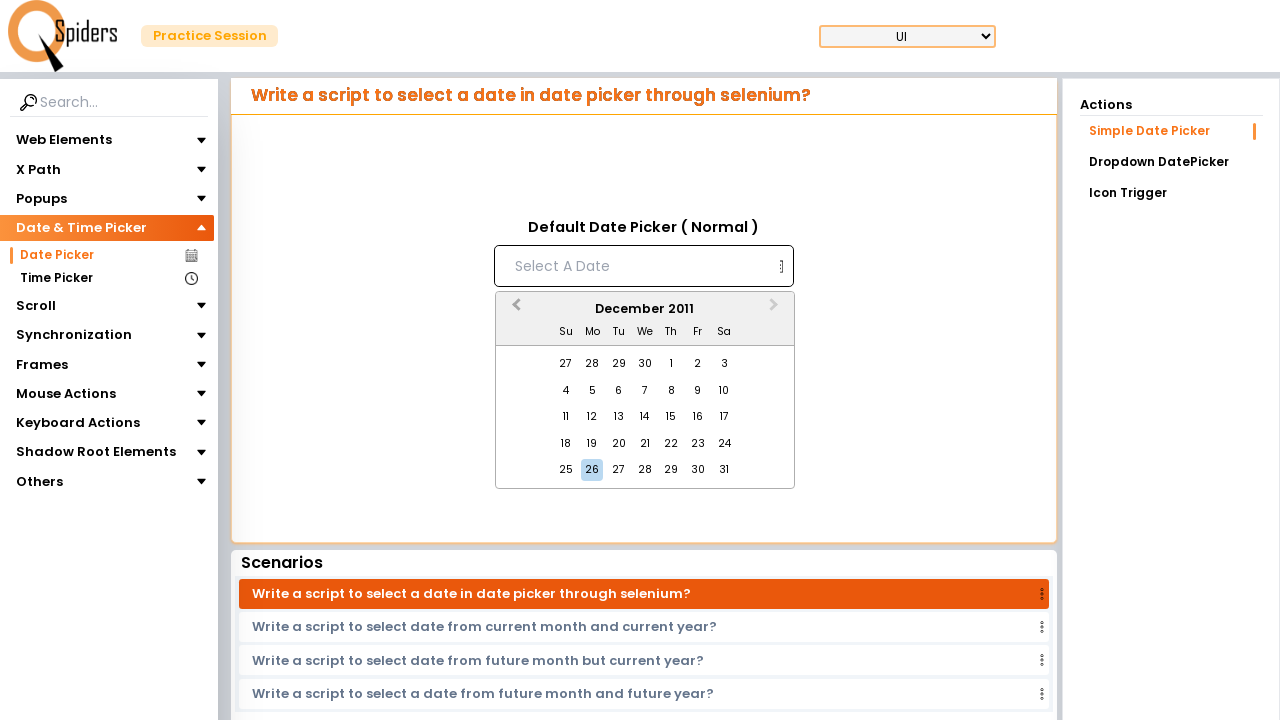

Clicked previous month navigation button in calendar at (514, 310) on xpath=//button[contains(@class,'react-datepicker__navigation react-datepicker__n
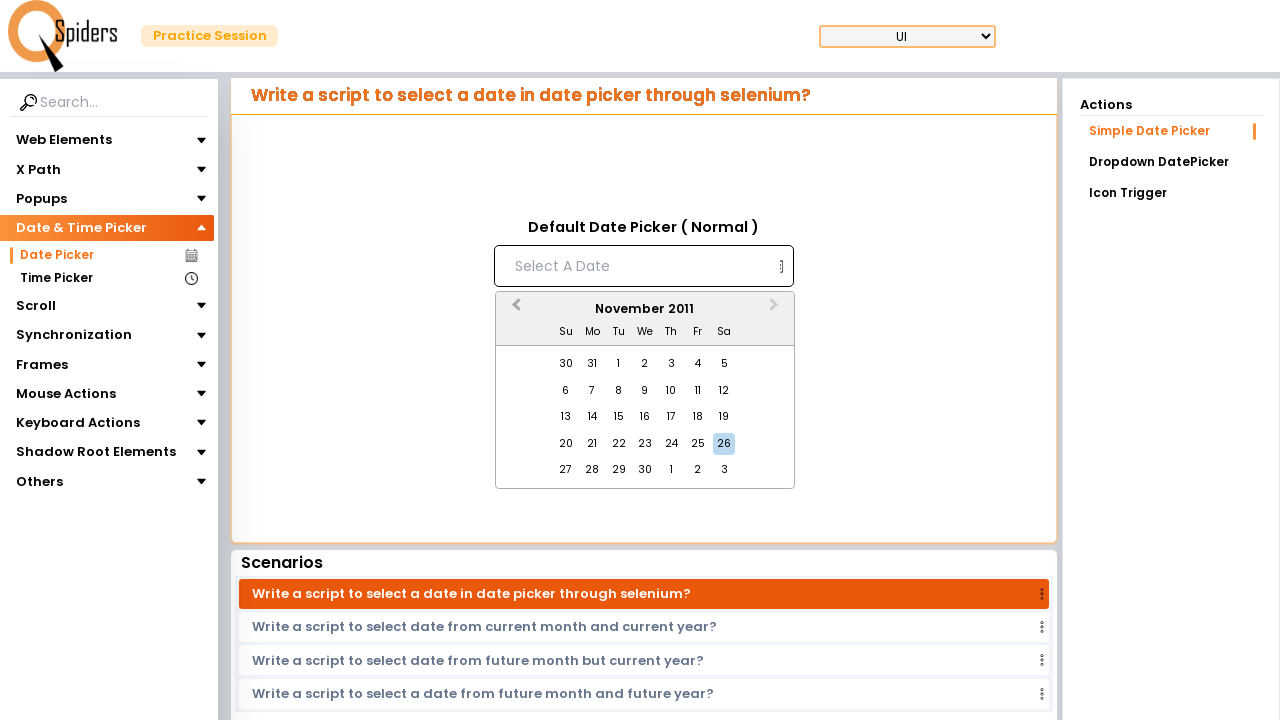

Waited for calendar to update after navigation
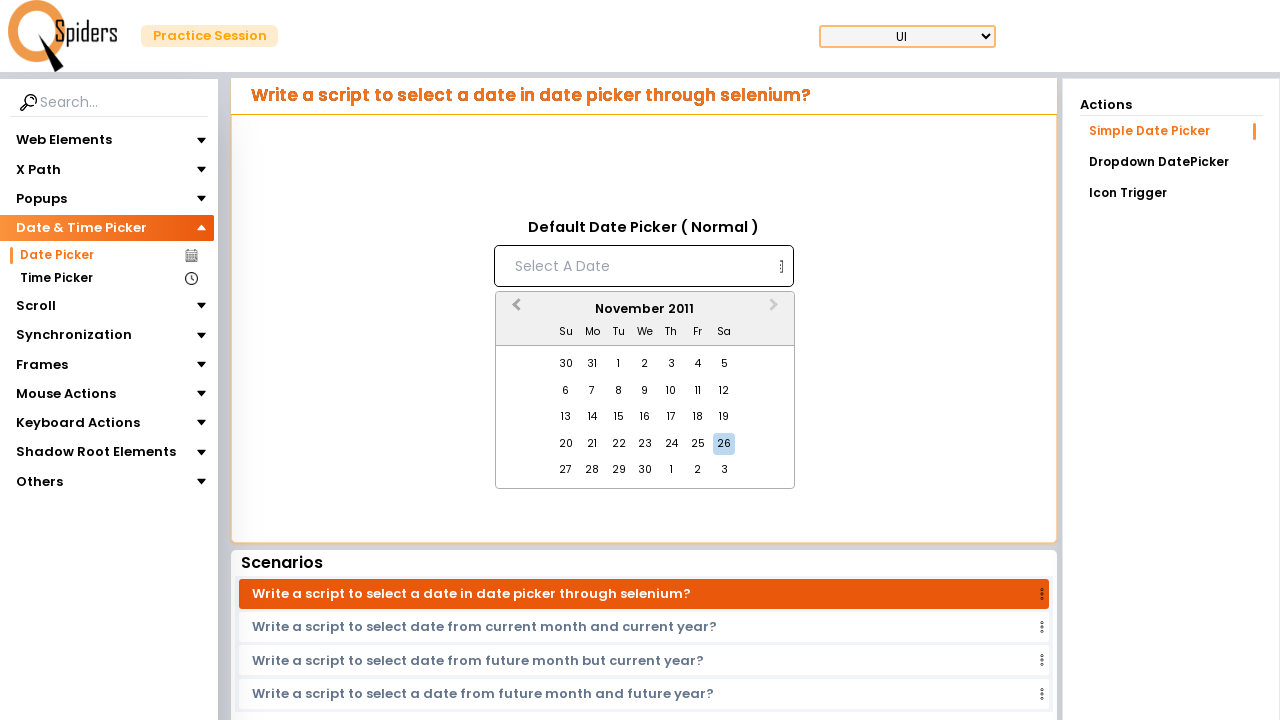

Clicked previous month navigation button in calendar at (514, 310) on xpath=//button[contains(@class,'react-datepicker__navigation react-datepicker__n
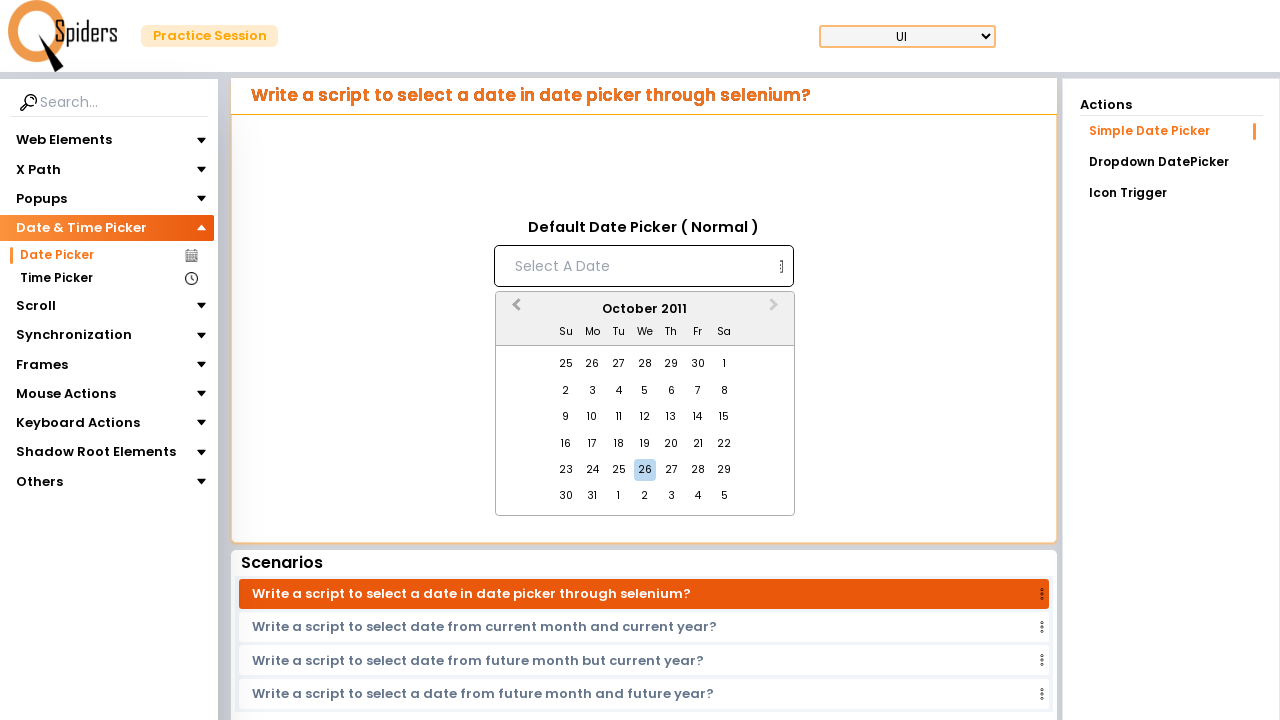

Waited for calendar to update after navigation
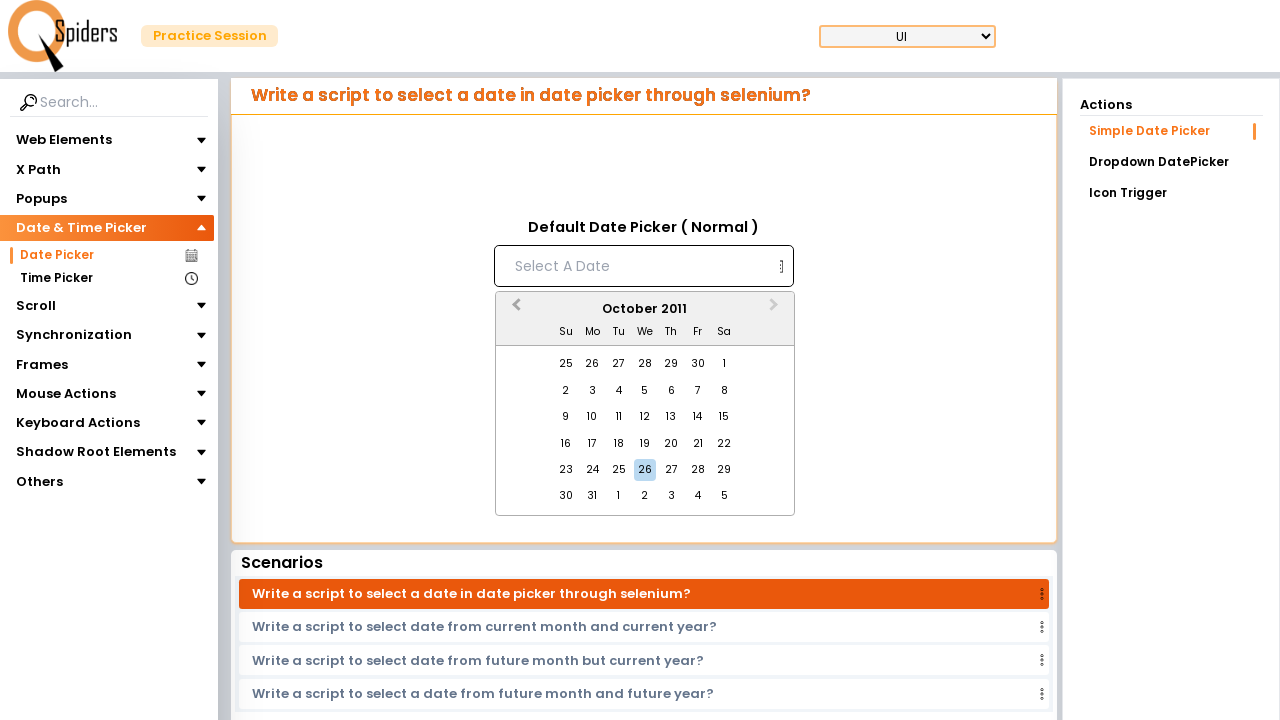

Clicked previous month navigation button in calendar at (514, 310) on xpath=//button[contains(@class,'react-datepicker__navigation react-datepicker__n
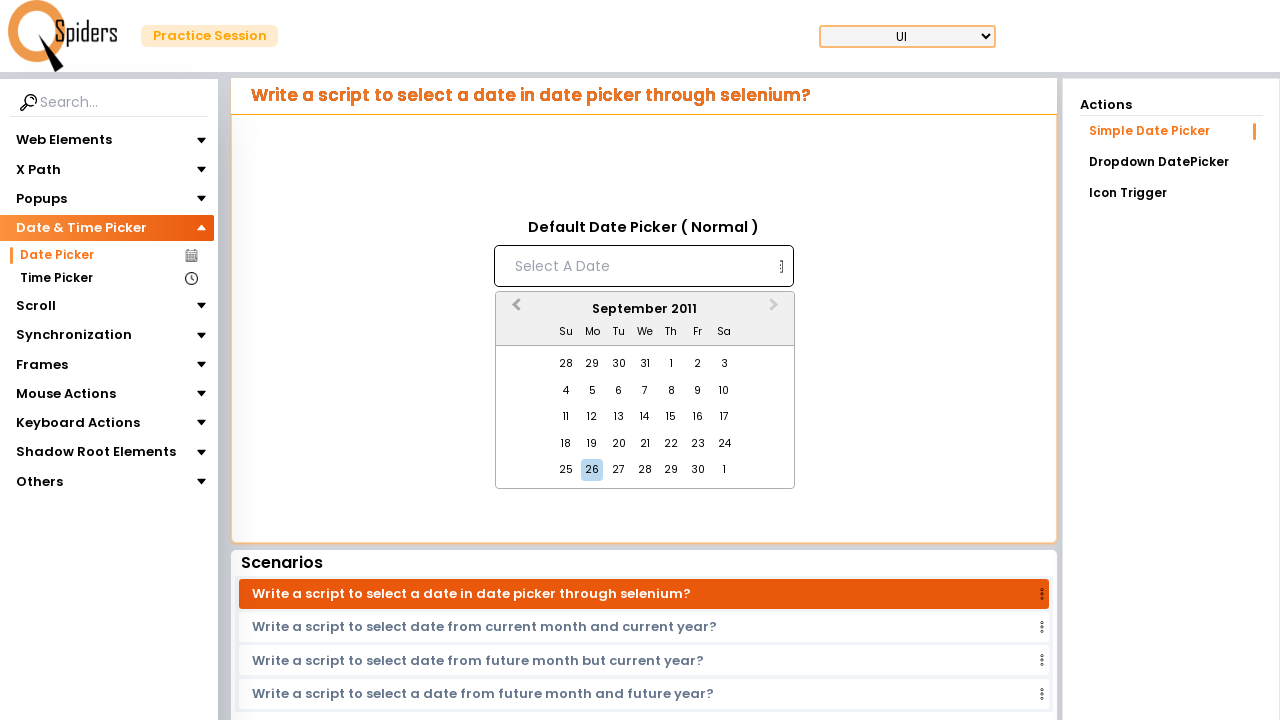

Waited for calendar to update after navigation
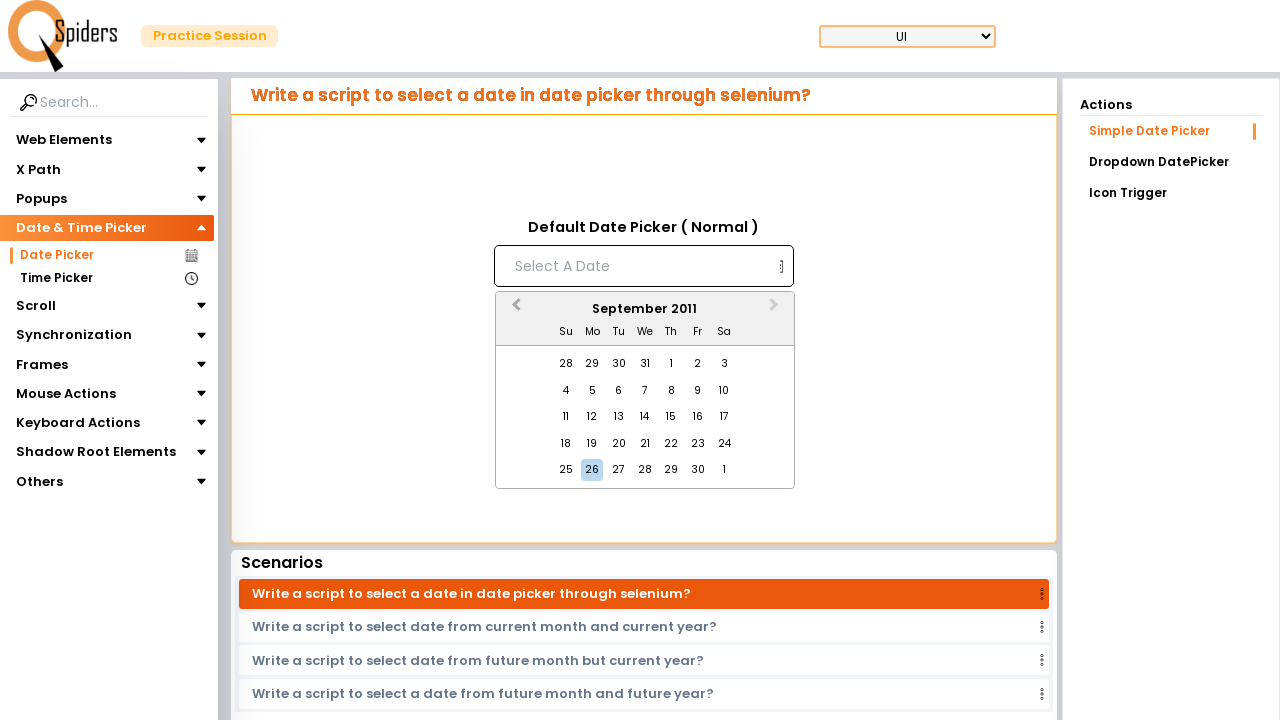

Clicked previous month navigation button in calendar at (514, 310) on xpath=//button[contains(@class,'react-datepicker__navigation react-datepicker__n
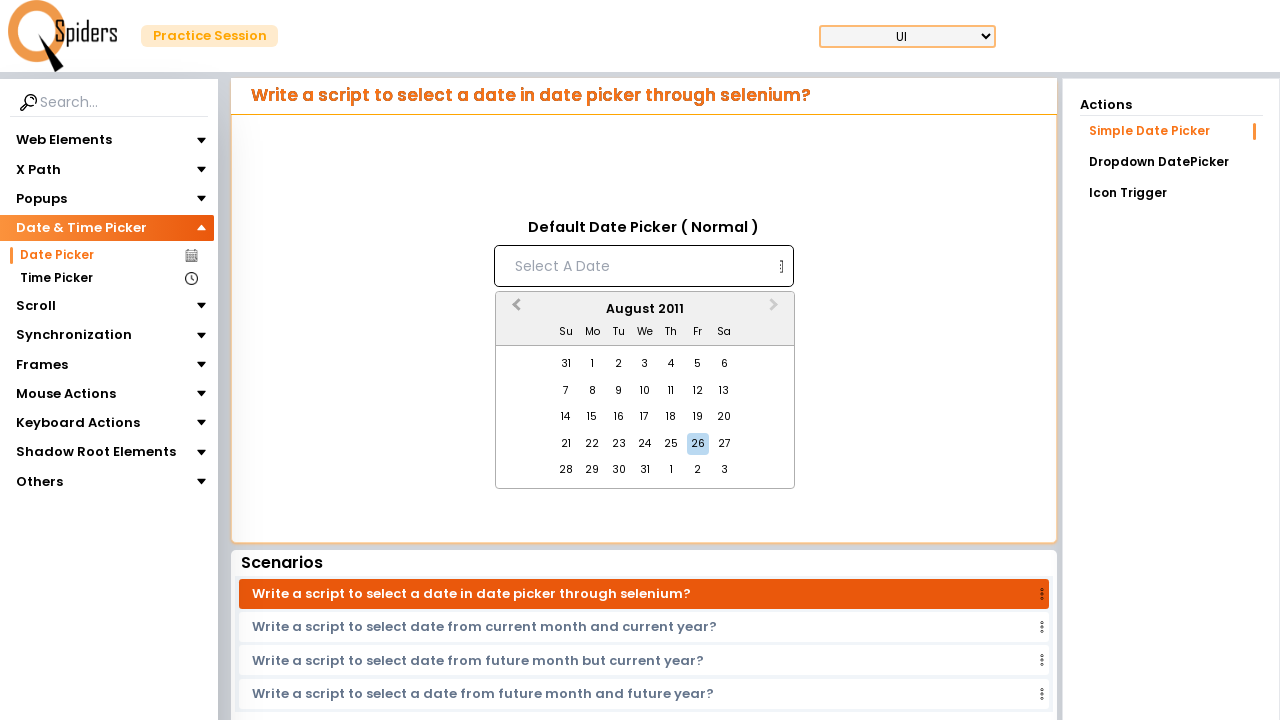

Waited for calendar to update after navigation
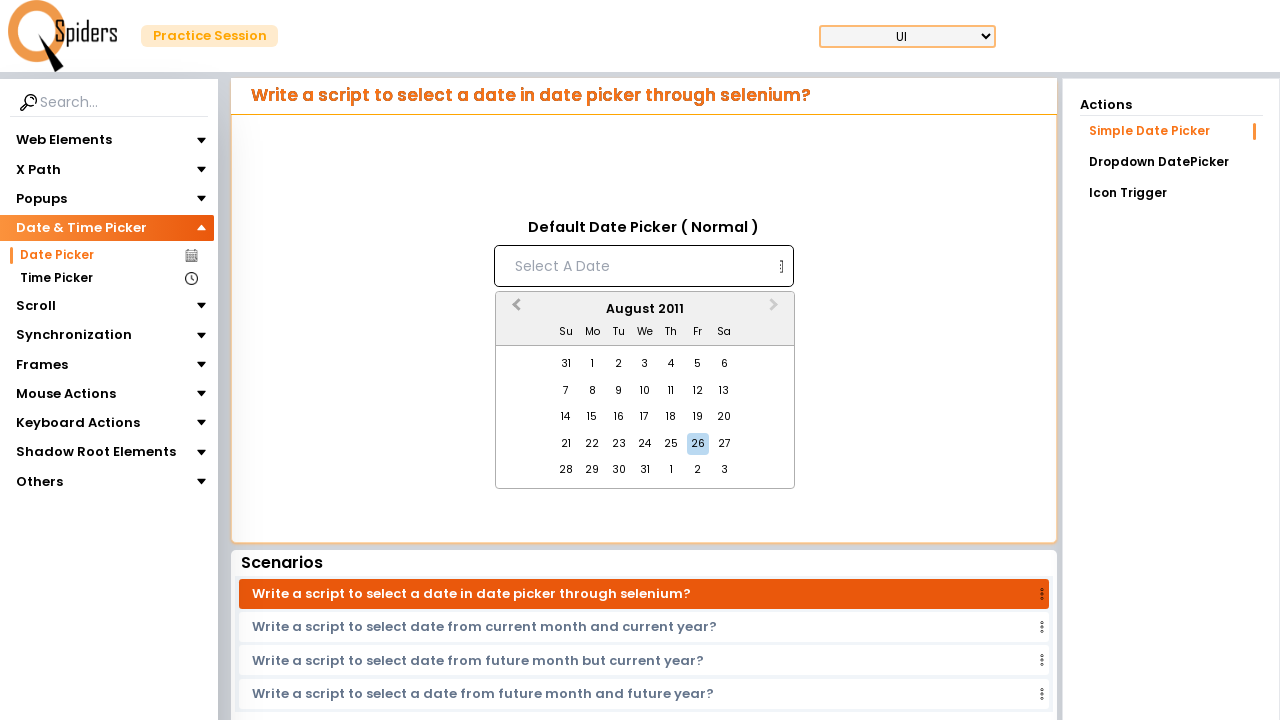

Clicked previous month navigation button in calendar at (514, 310) on xpath=//button[contains(@class,'react-datepicker__navigation react-datepicker__n
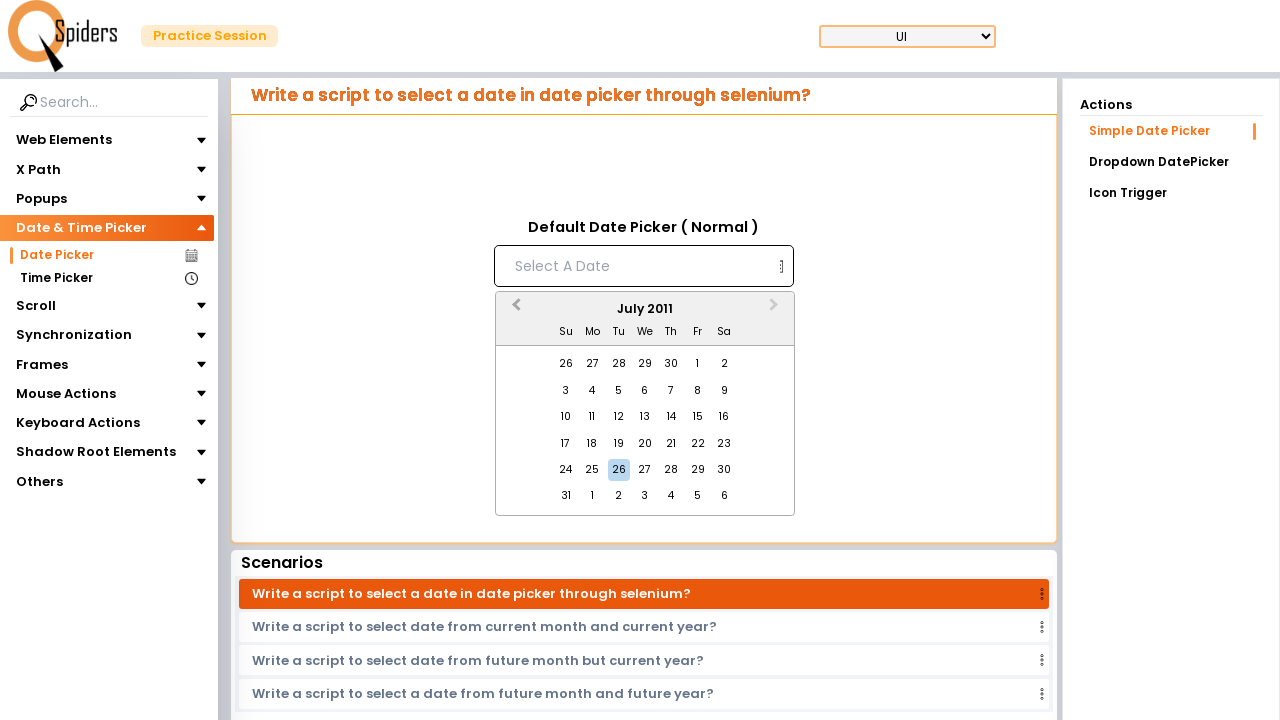

Waited for calendar to update after navigation
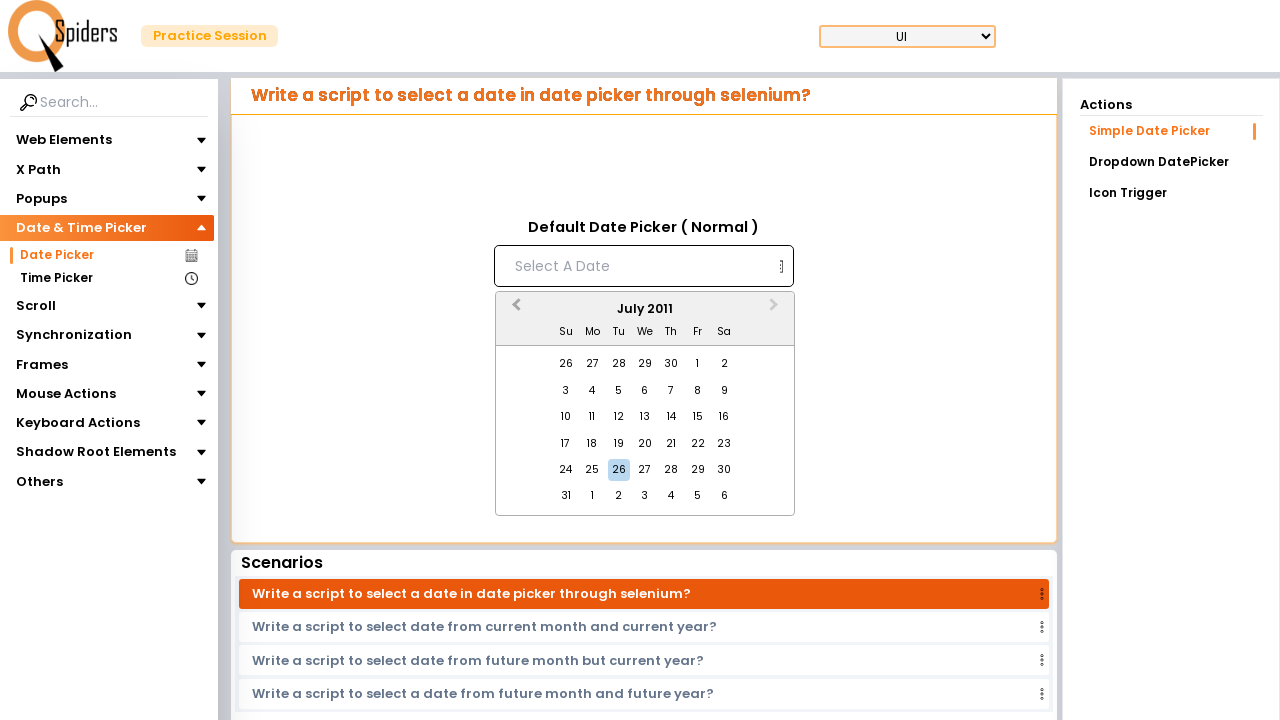

Clicked previous month navigation button in calendar at (514, 310) on xpath=//button[contains(@class,'react-datepicker__navigation react-datepicker__n
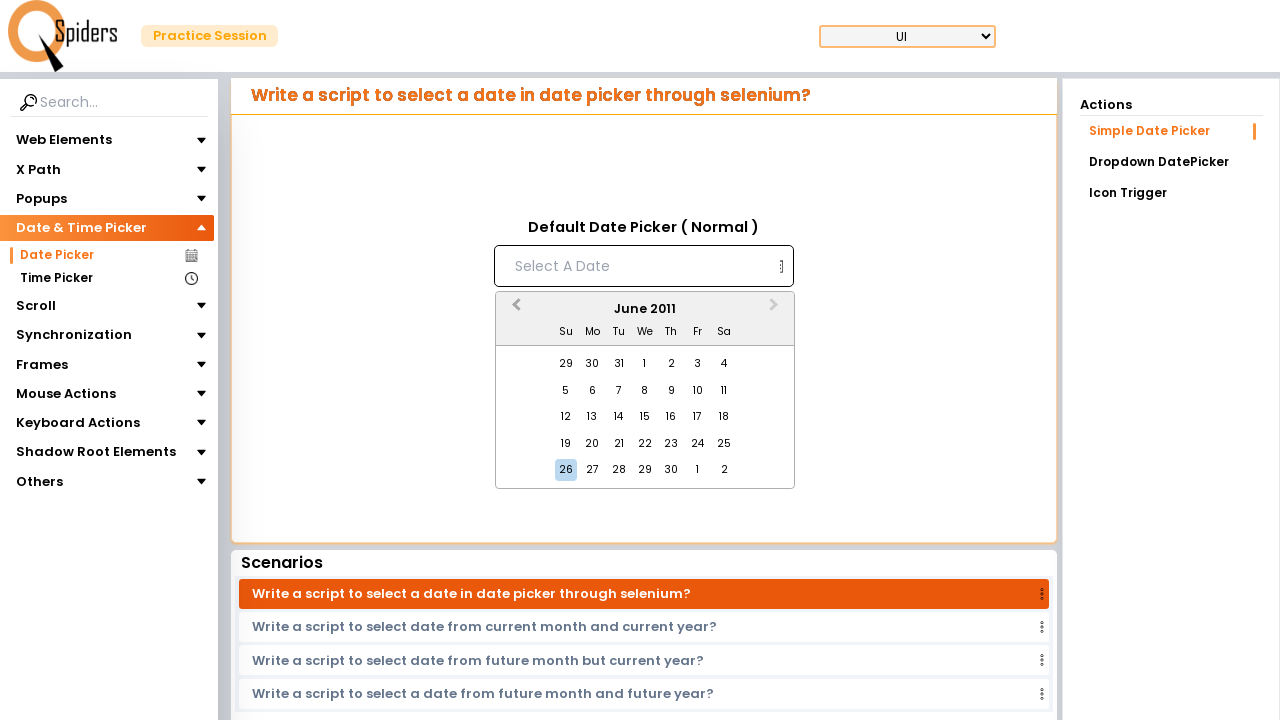

Waited for calendar to update after navigation
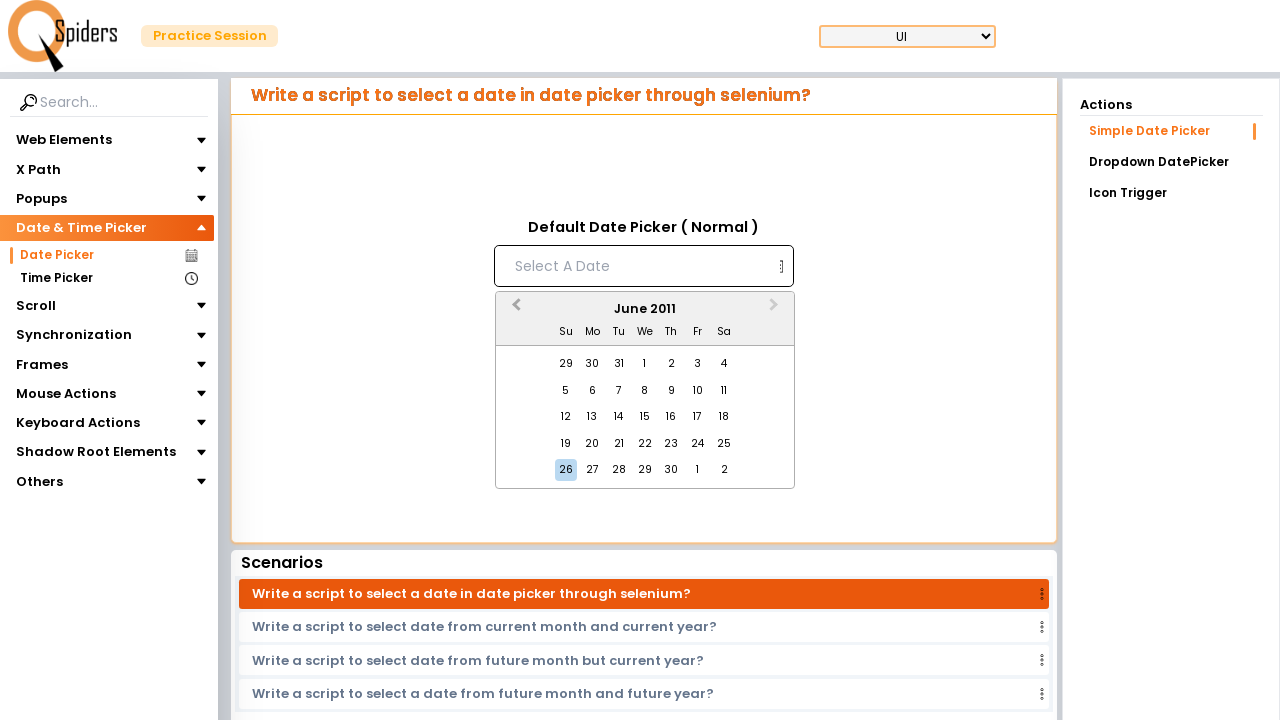

Clicked previous month navigation button in calendar at (514, 310) on xpath=//button[contains(@class,'react-datepicker__navigation react-datepicker__n
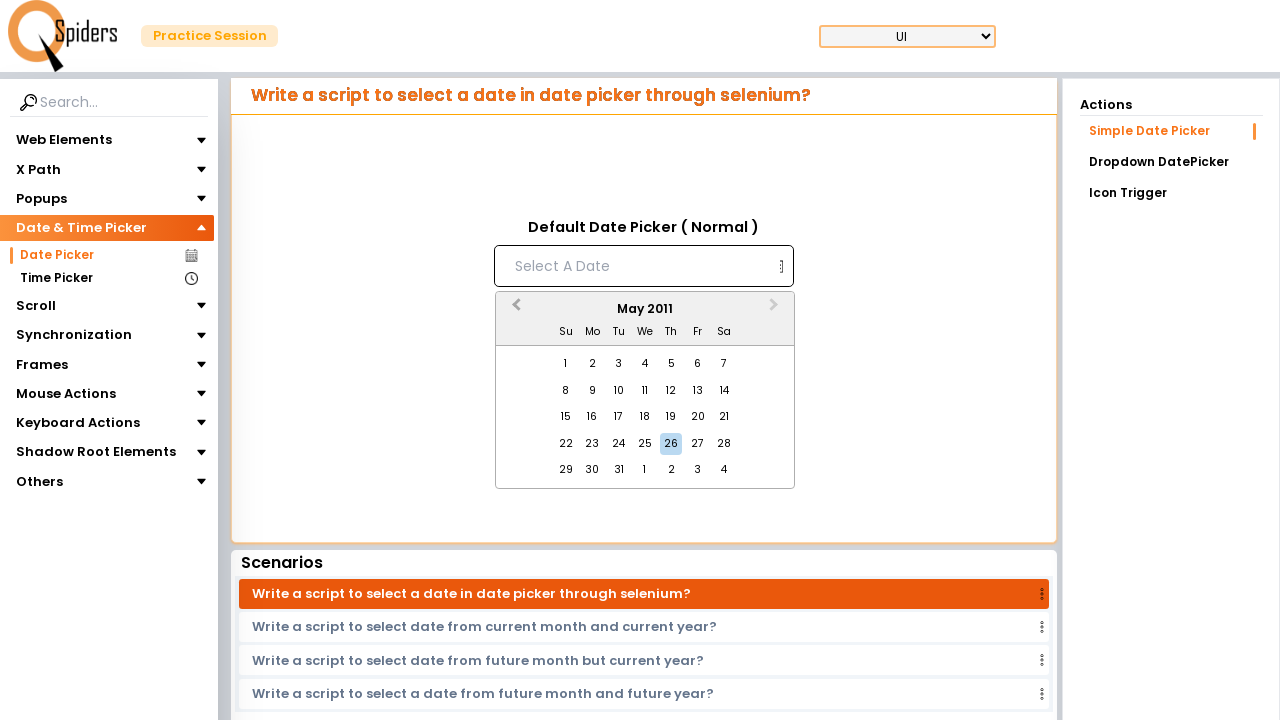

Waited for calendar to update after navigation
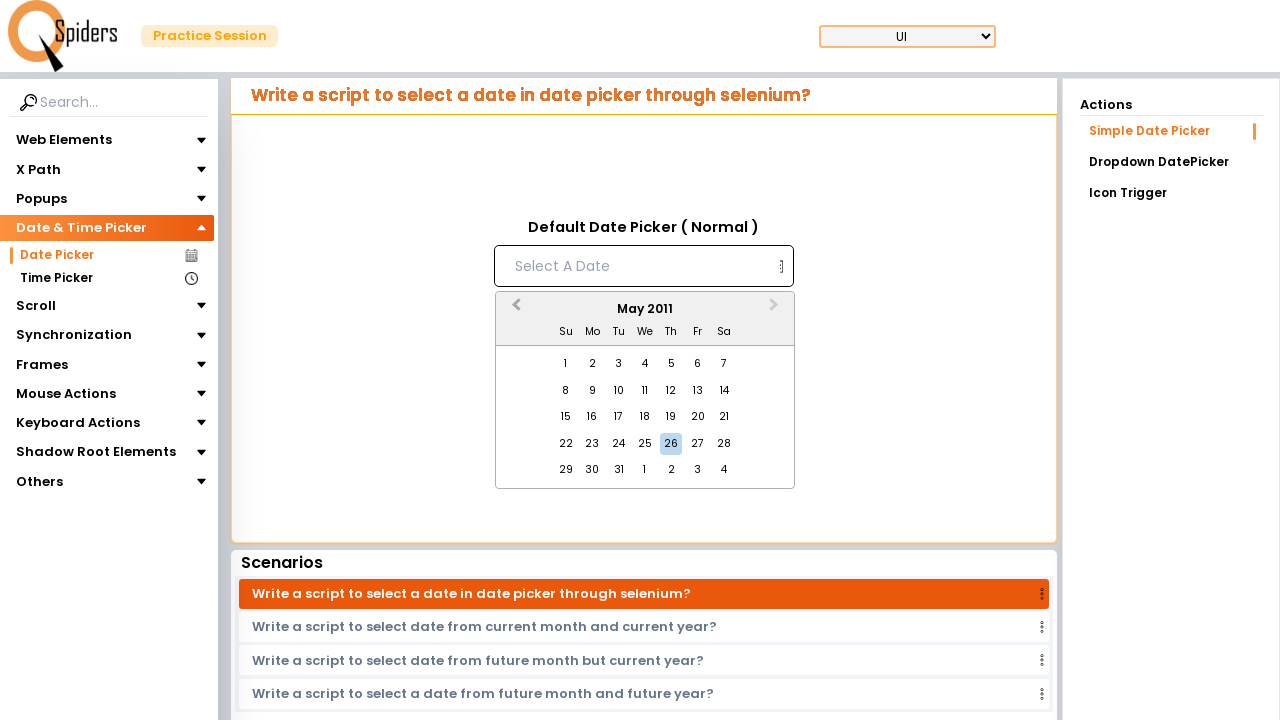

Clicked previous month navigation button in calendar at (514, 310) on xpath=//button[contains(@class,'react-datepicker__navigation react-datepicker__n
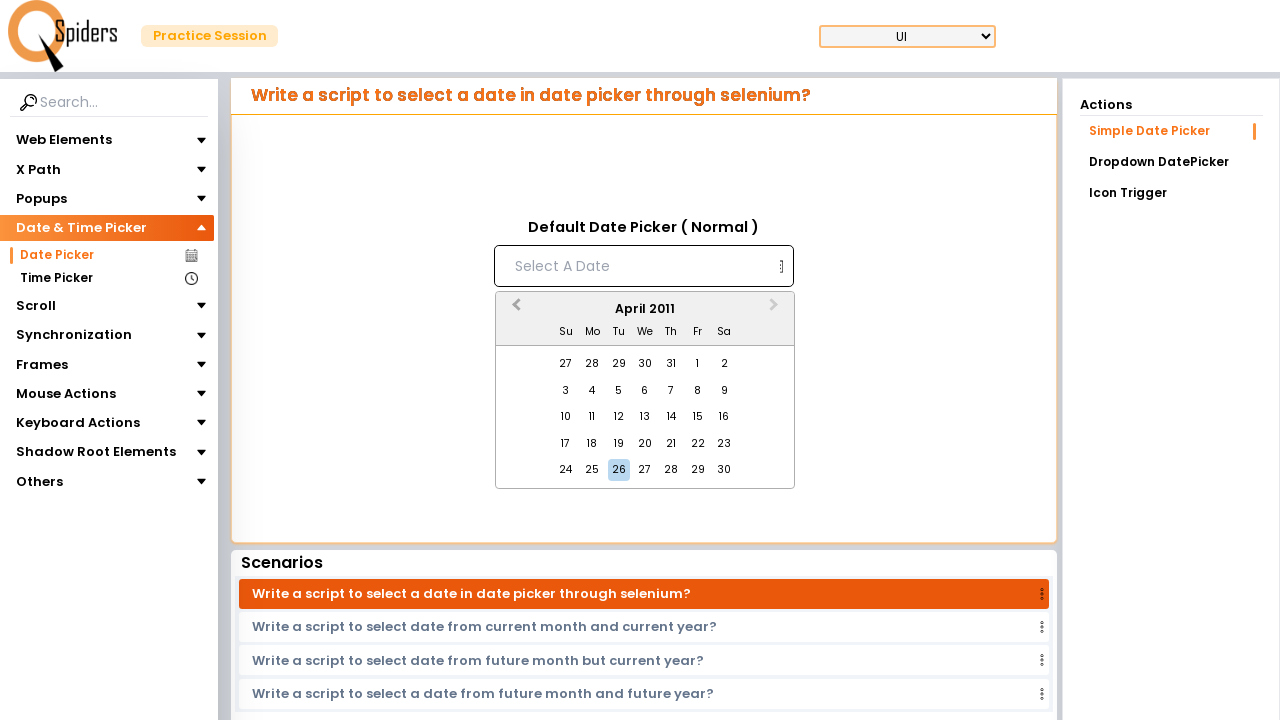

Waited for calendar to update after navigation
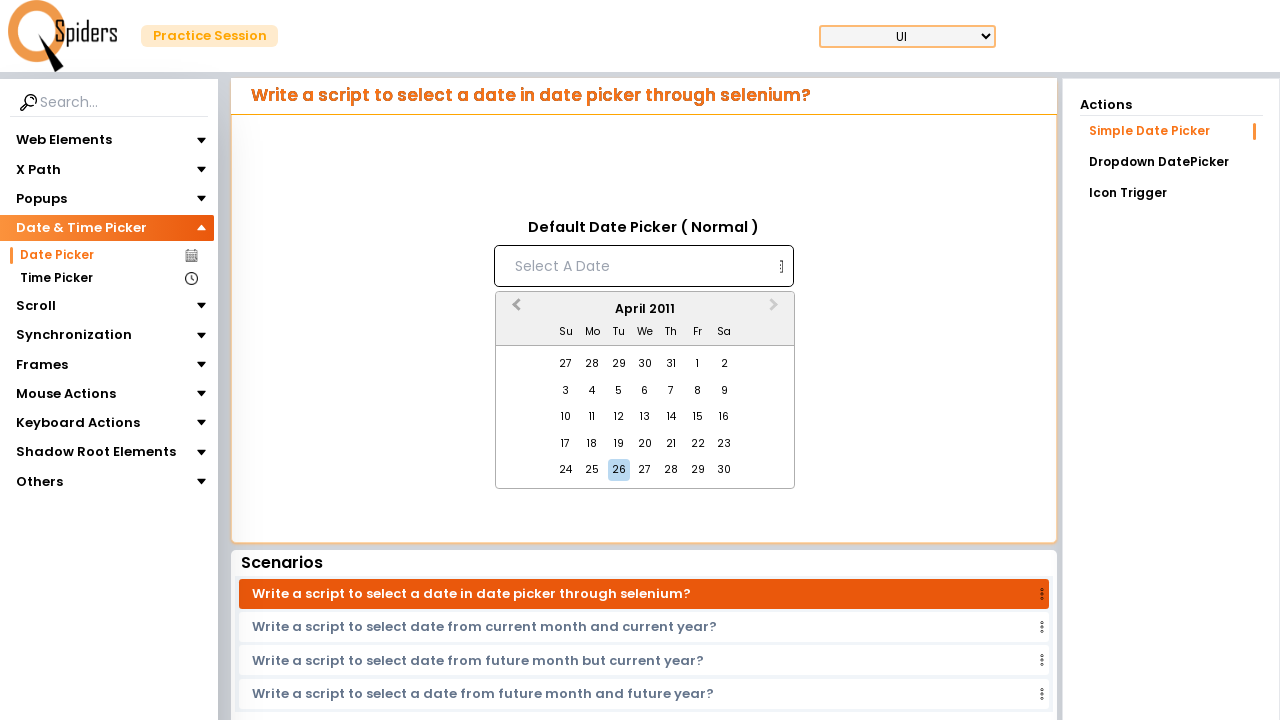

Clicked previous month navigation button in calendar at (514, 310) on xpath=//button[contains(@class,'react-datepicker__navigation react-datepicker__n
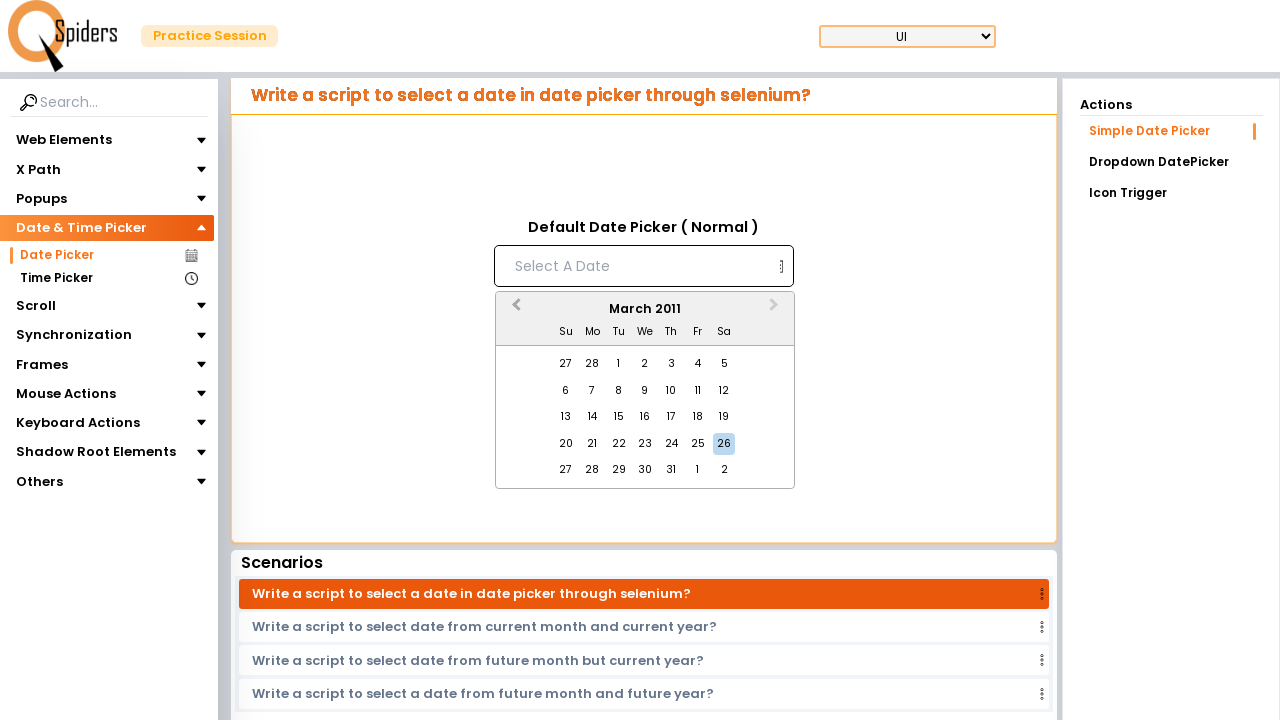

Waited for calendar to update after navigation
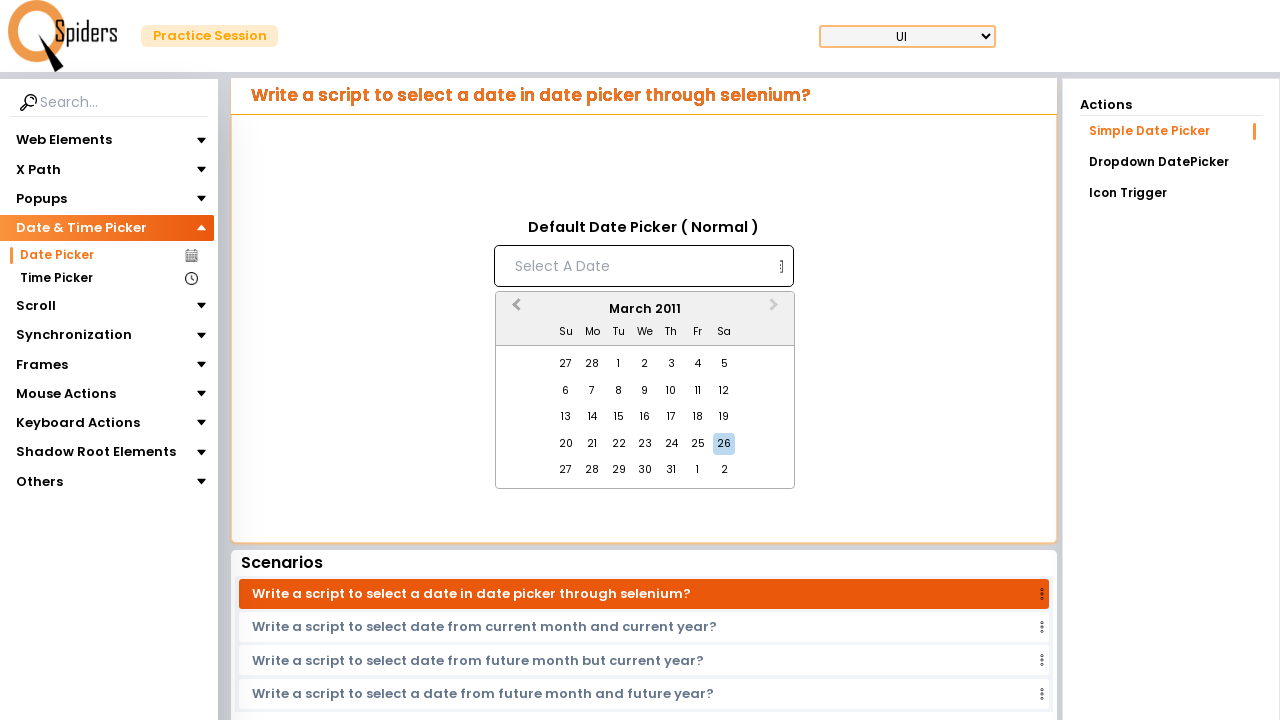

Clicked previous month navigation button in calendar at (514, 310) on xpath=//button[contains(@class,'react-datepicker__navigation react-datepicker__n
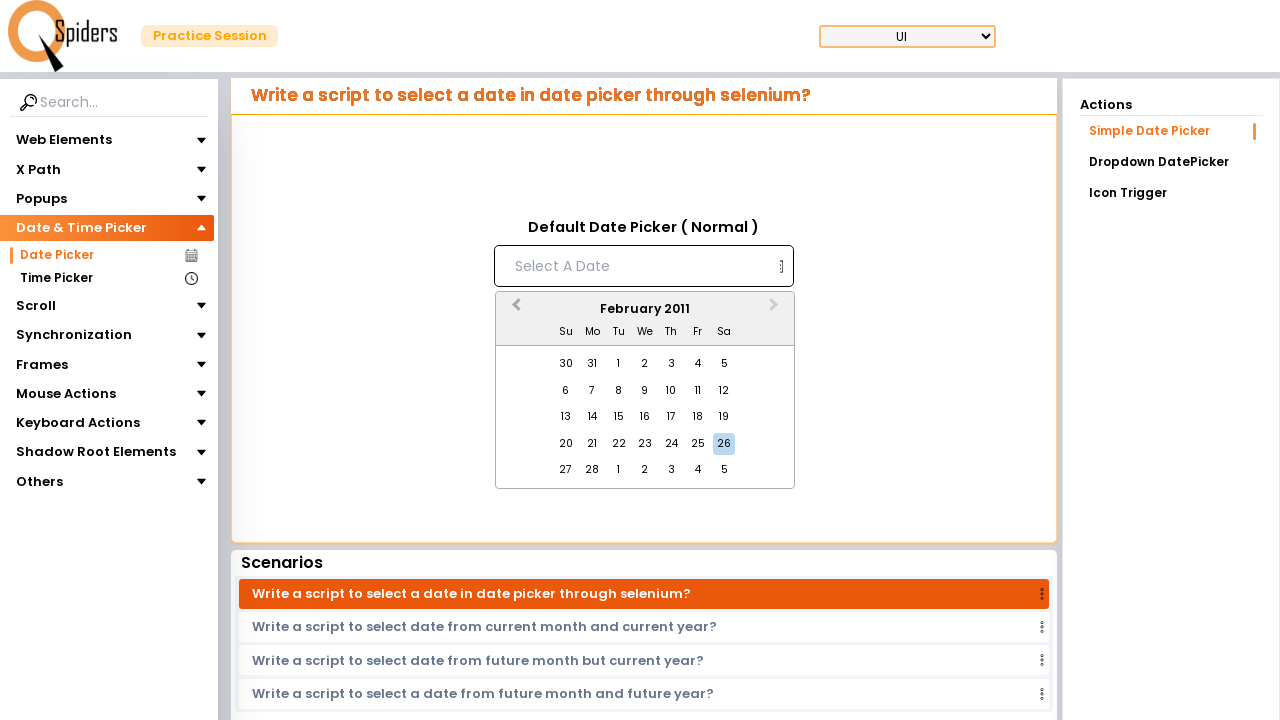

Waited for calendar to update after navigation
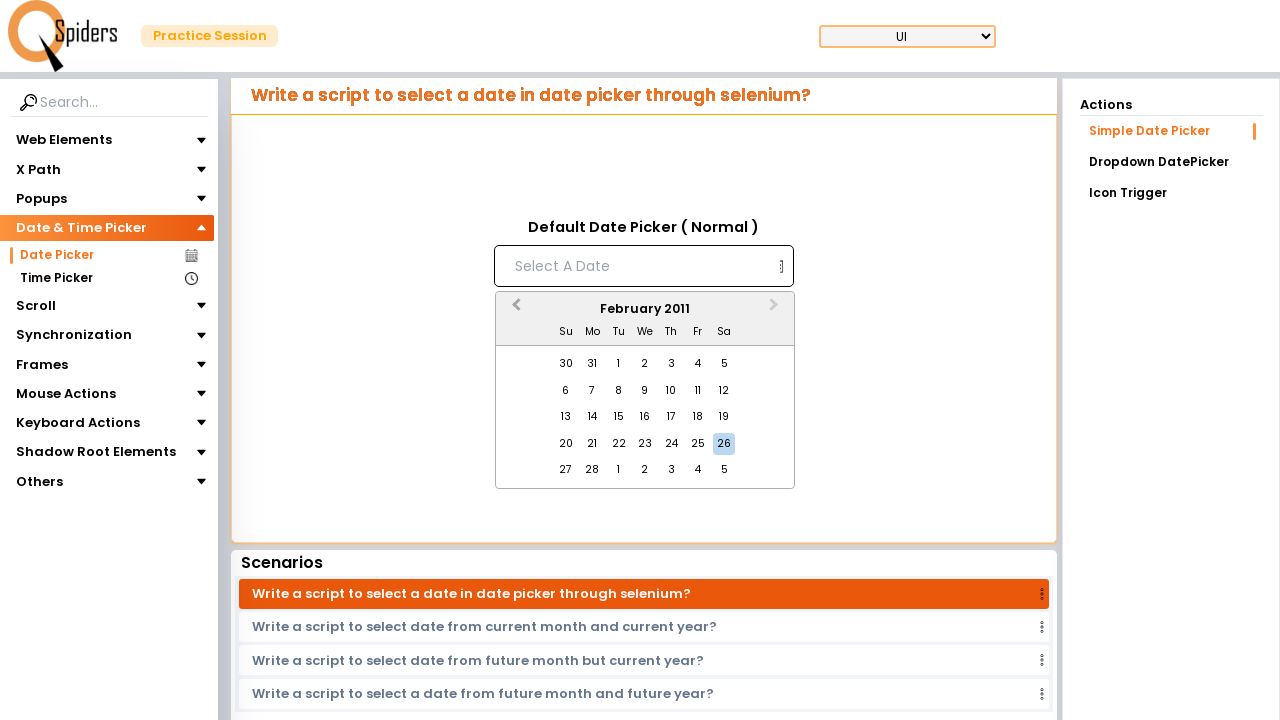

Clicked previous month navigation button in calendar at (514, 310) on xpath=//button[contains(@class,'react-datepicker__navigation react-datepicker__n
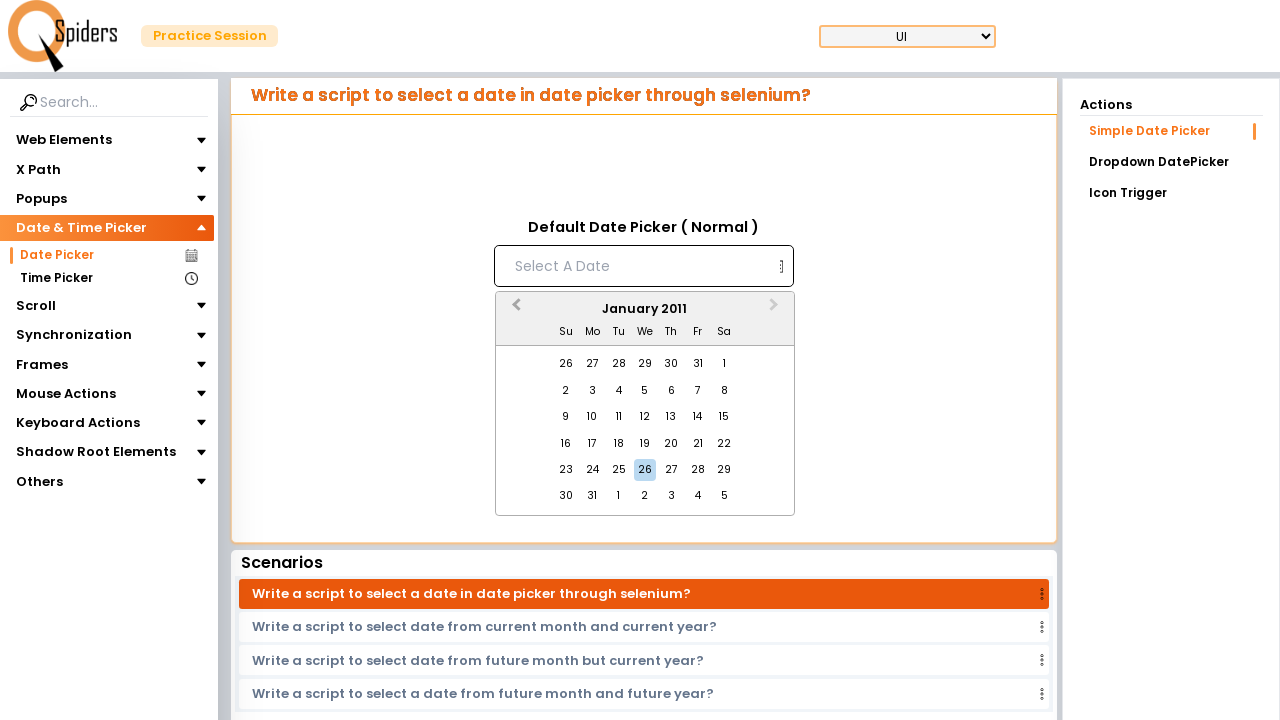

Waited for calendar to update after navigation
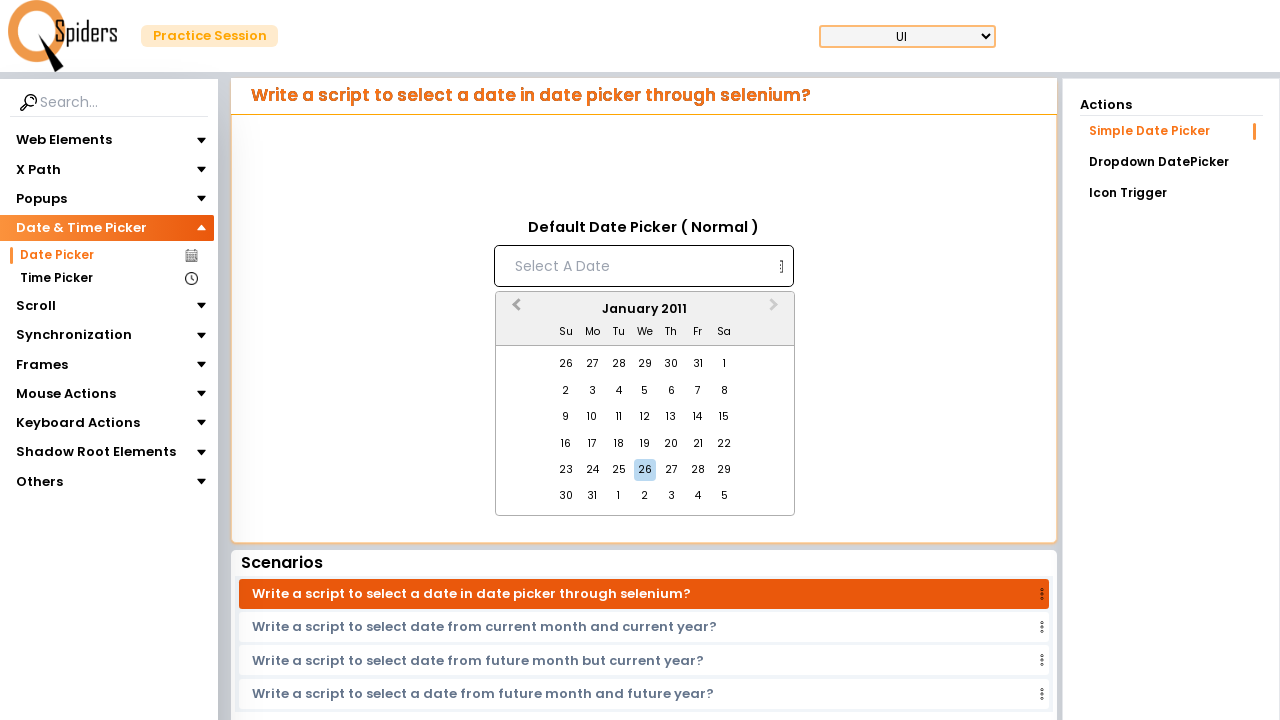

Clicked previous month navigation button in calendar at (514, 310) on xpath=//button[contains(@class,'react-datepicker__navigation react-datepicker__n
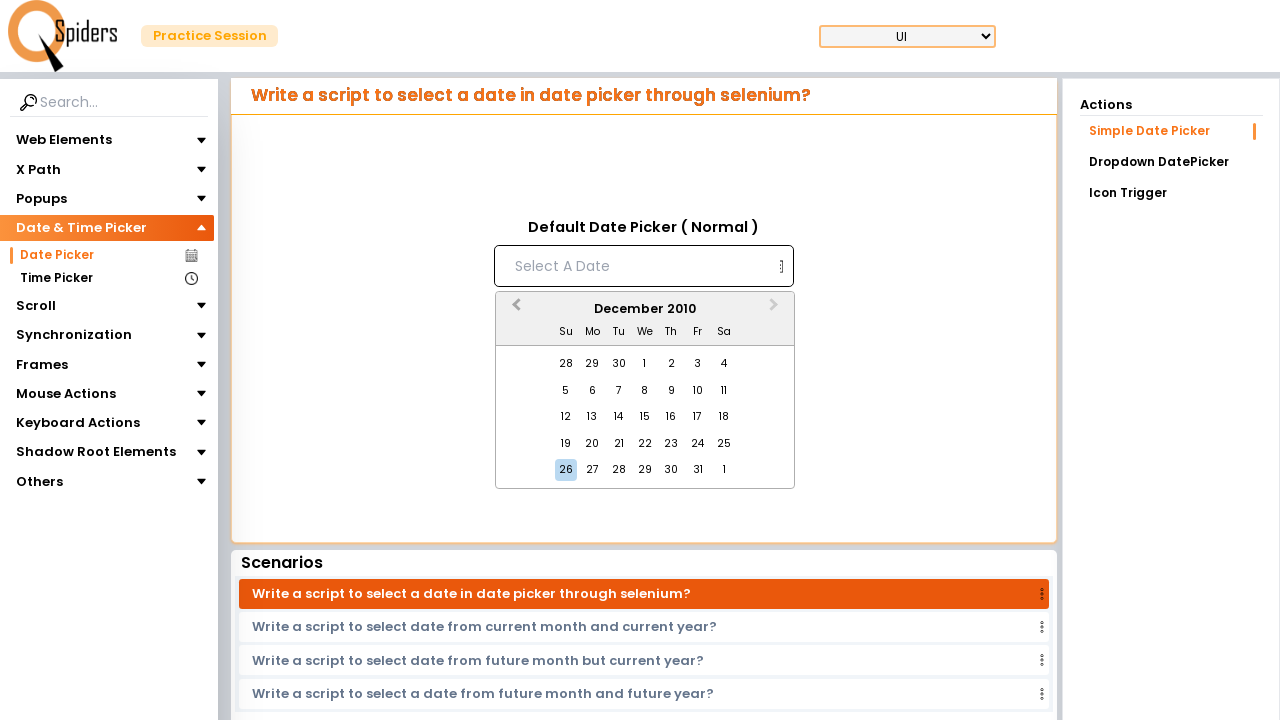

Waited for calendar to update after navigation
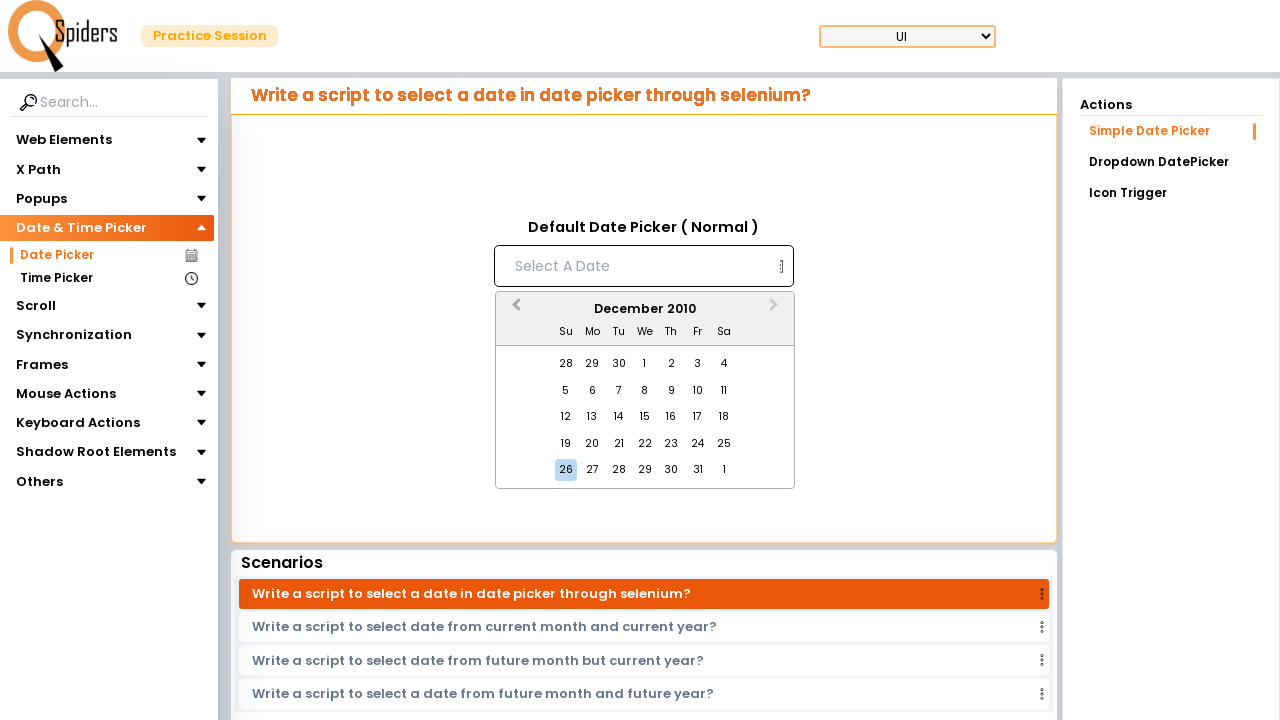

Clicked previous month navigation button in calendar at (514, 310) on xpath=//button[contains(@class,'react-datepicker__navigation react-datepicker__n
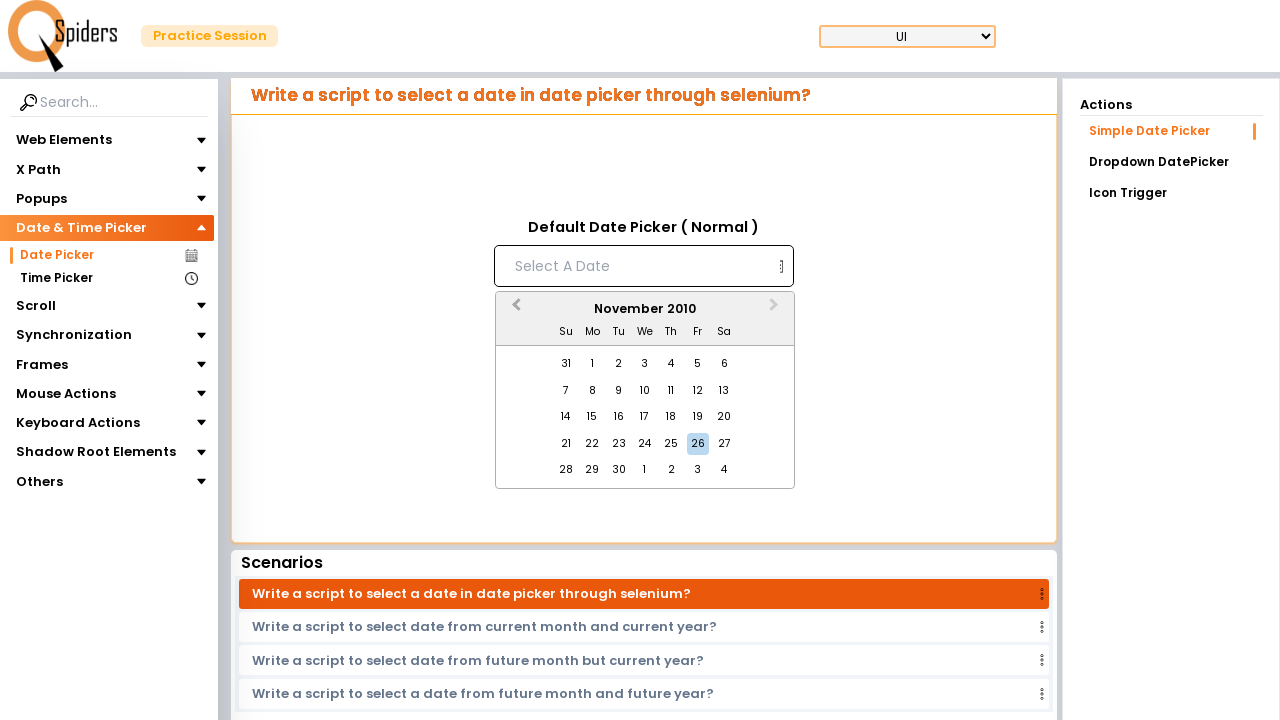

Waited for calendar to update after navigation
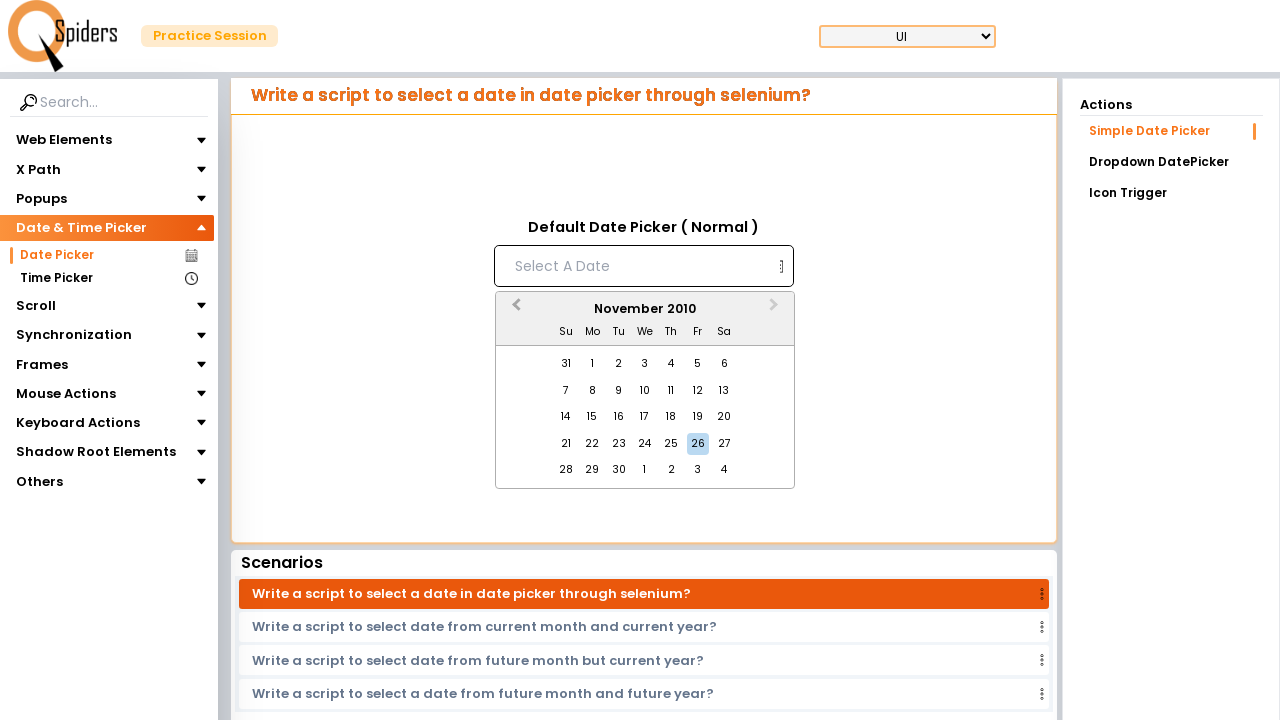

Clicked previous month navigation button in calendar at (514, 310) on xpath=//button[contains(@class,'react-datepicker__navigation react-datepicker__n
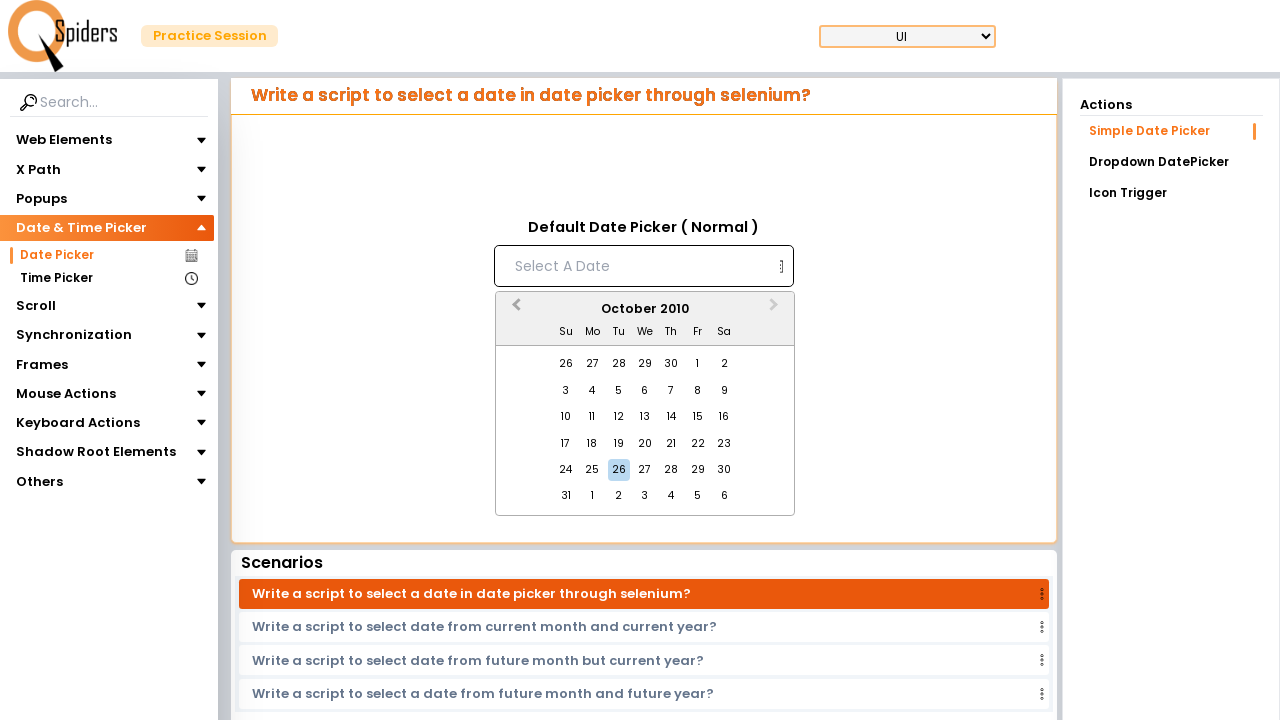

Waited for calendar to update after navigation
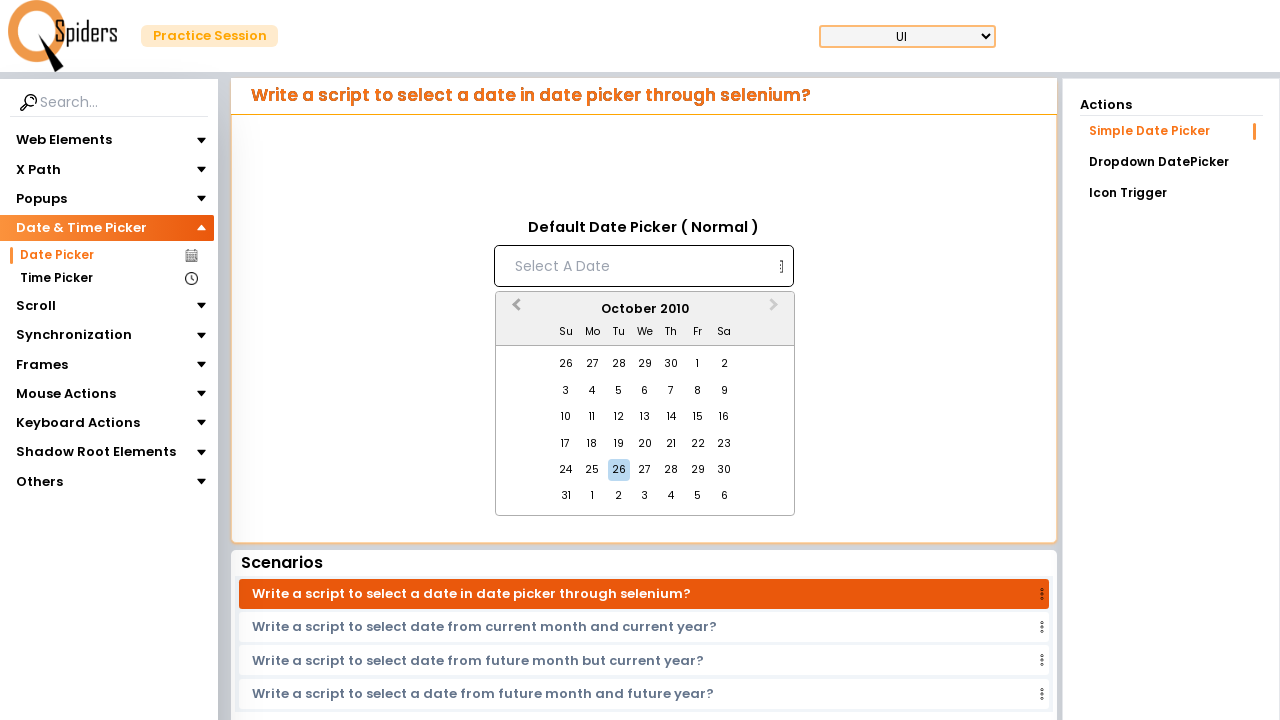

Clicked previous month navigation button in calendar at (514, 310) on xpath=//button[contains(@class,'react-datepicker__navigation react-datepicker__n
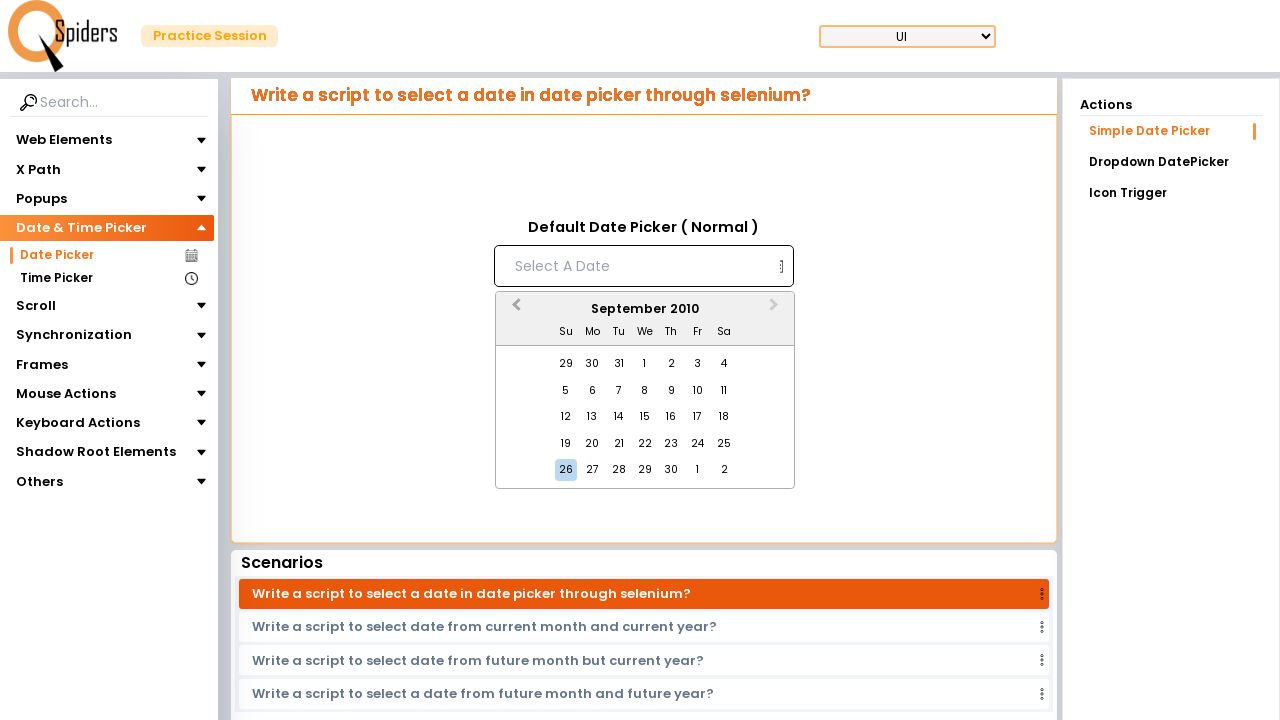

Waited for calendar to update after navigation
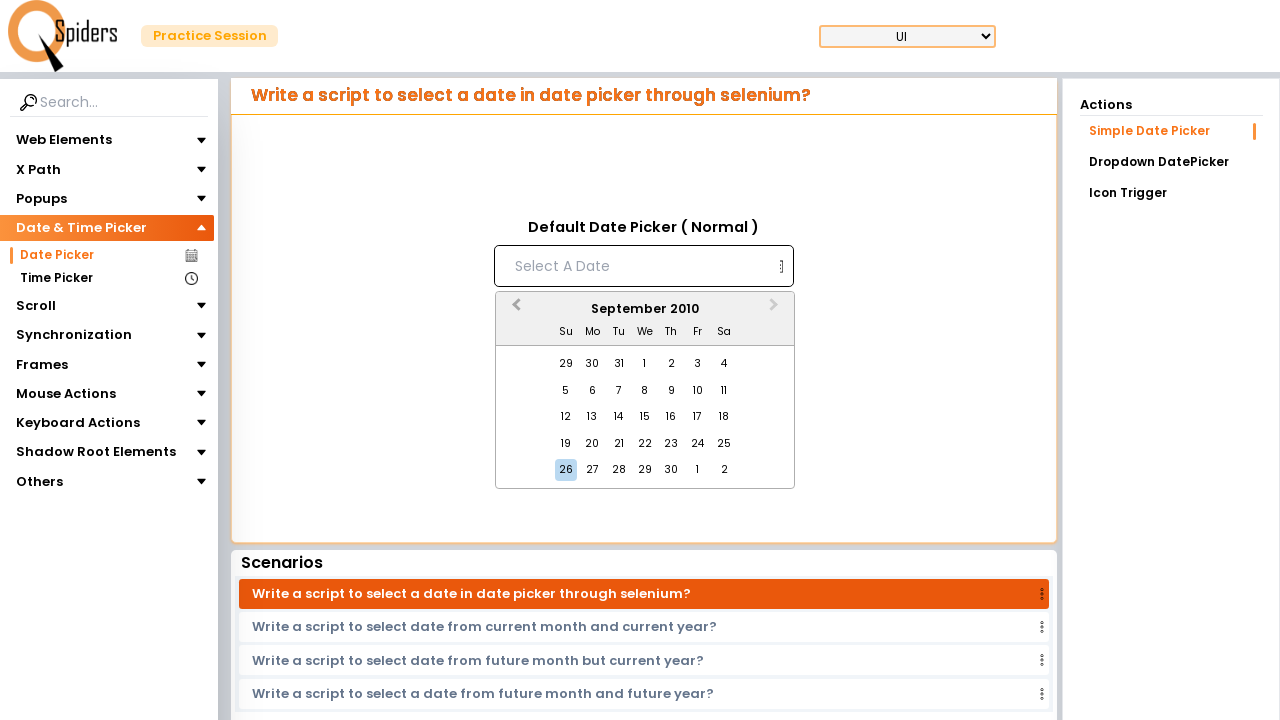

Clicked previous month navigation button in calendar at (514, 310) on xpath=//button[contains(@class,'react-datepicker__navigation react-datepicker__n
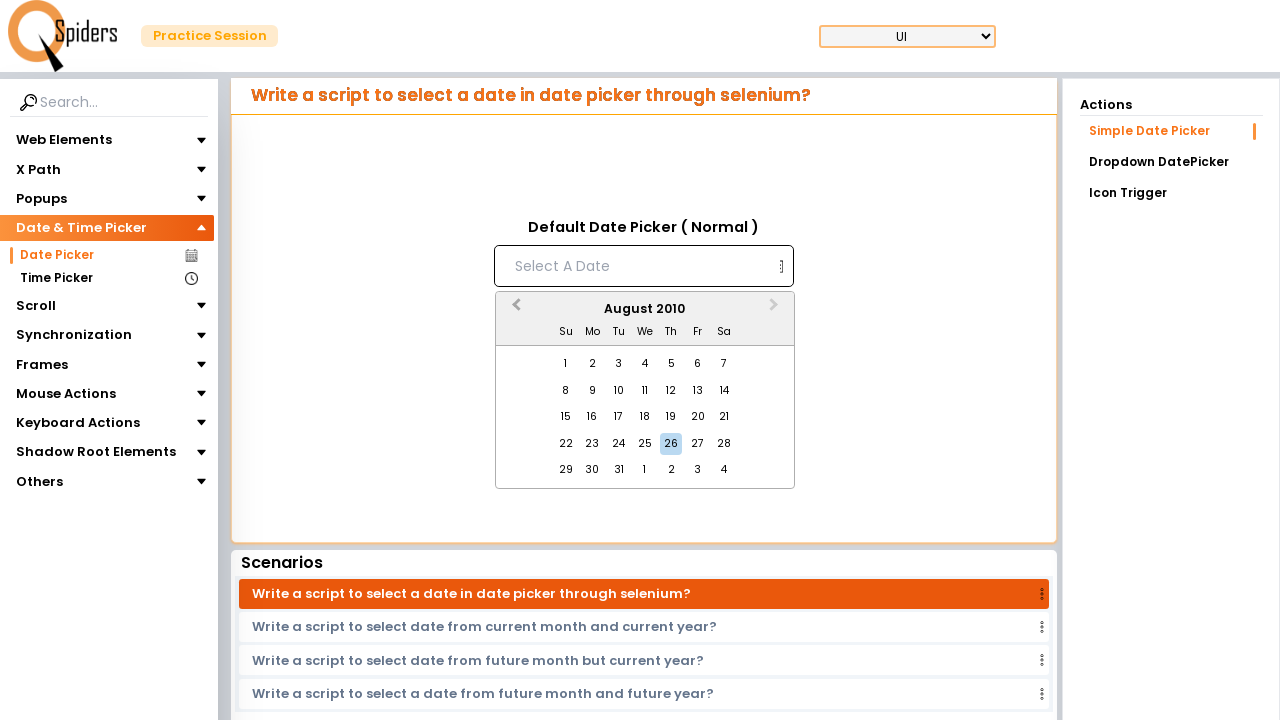

Waited for calendar to update after navigation
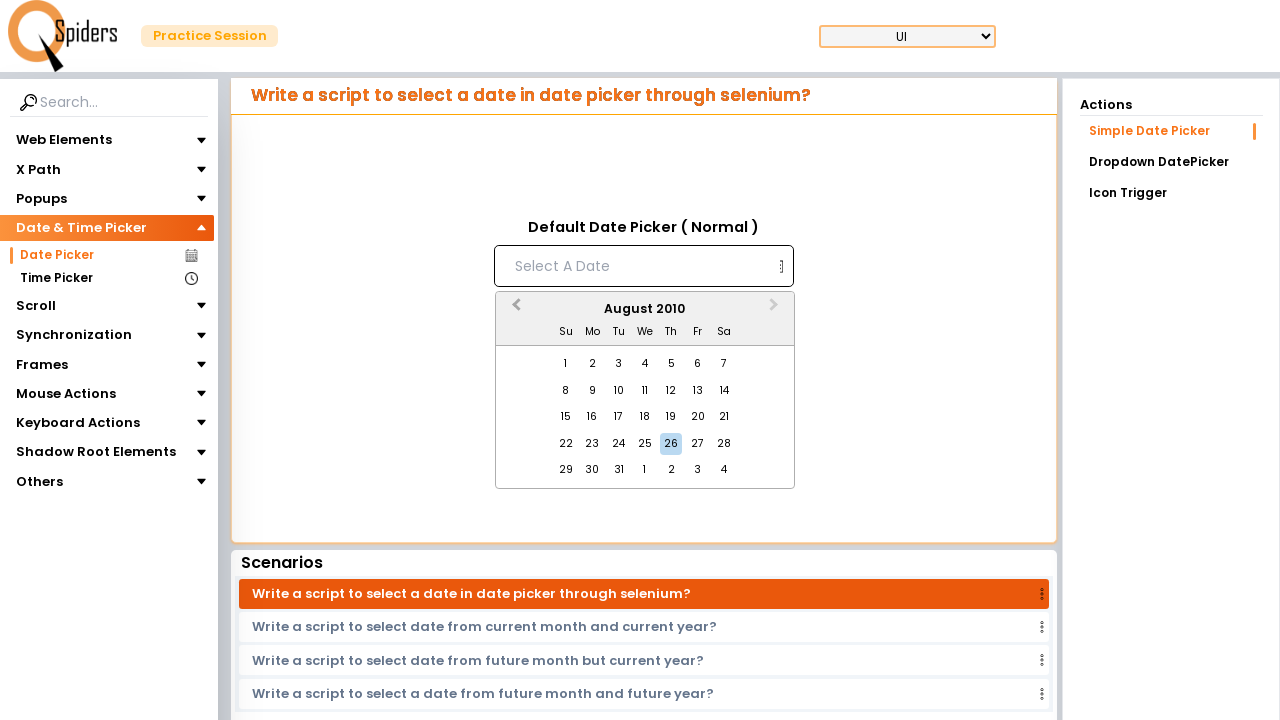

Clicked previous month navigation button in calendar at (514, 310) on xpath=//button[contains(@class,'react-datepicker__navigation react-datepicker__n
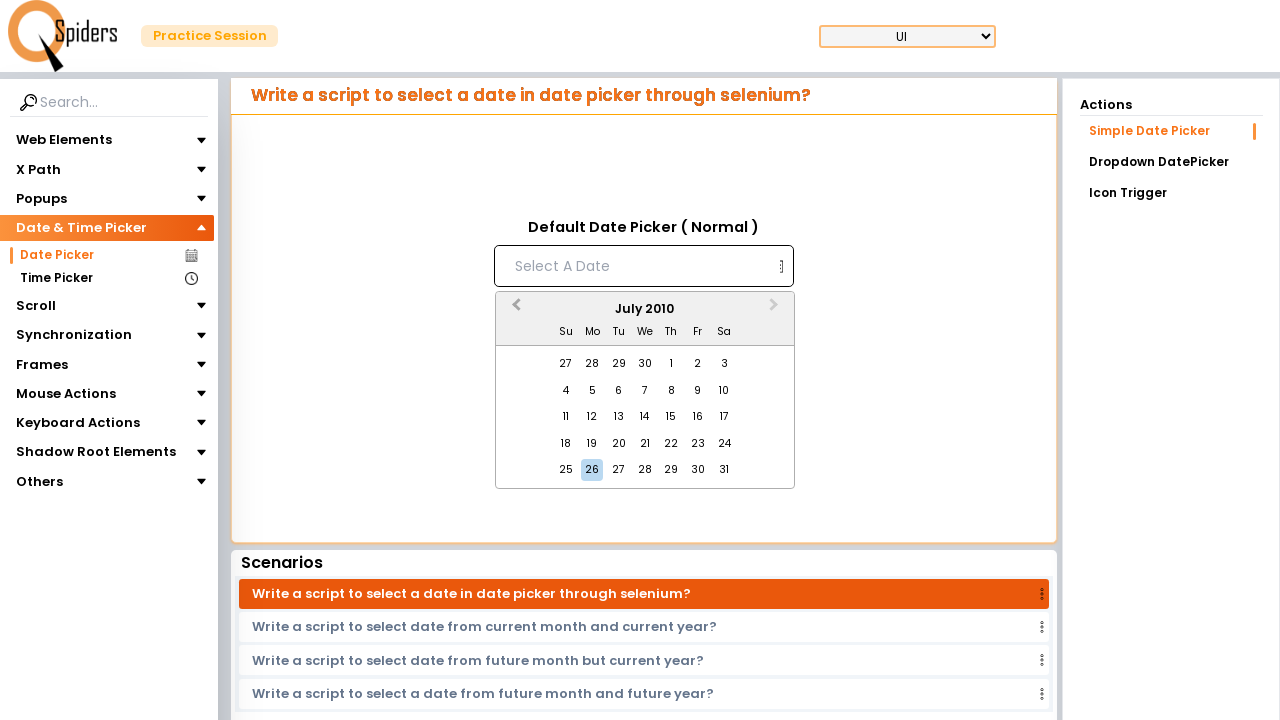

Waited for calendar to update after navigation
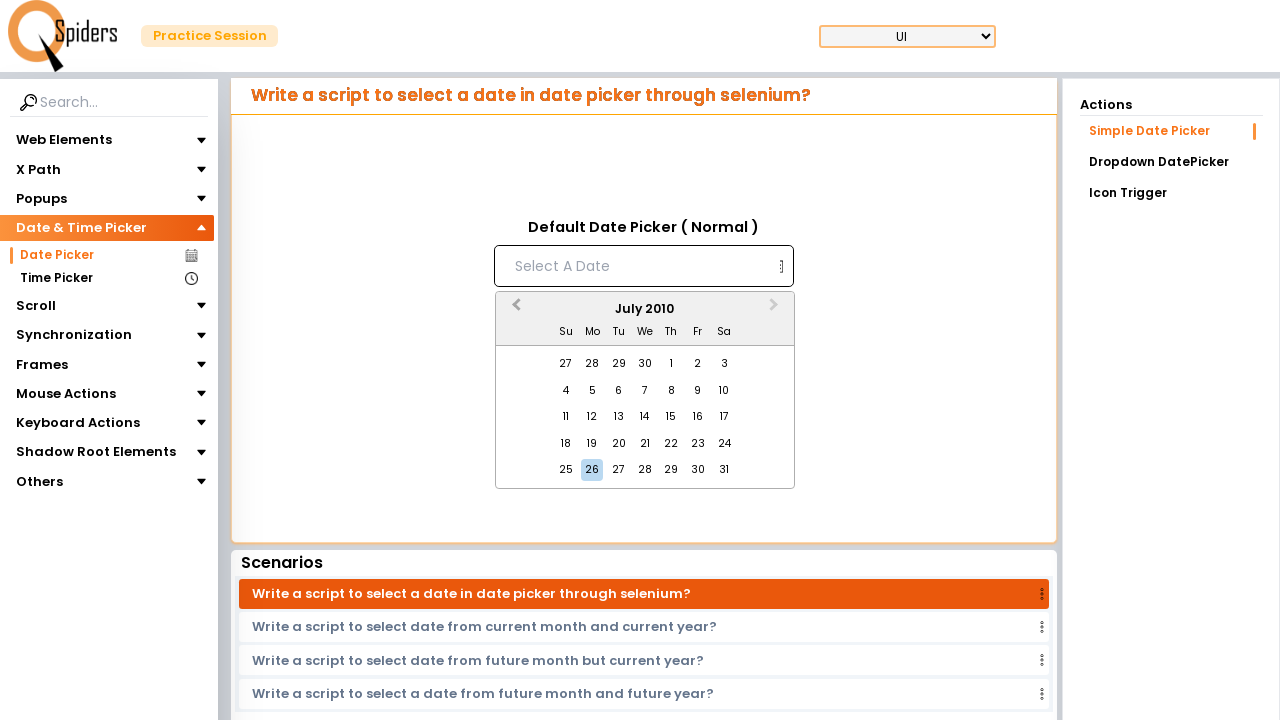

Clicked previous month navigation button in calendar at (514, 310) on xpath=//button[contains(@class,'react-datepicker__navigation react-datepicker__n
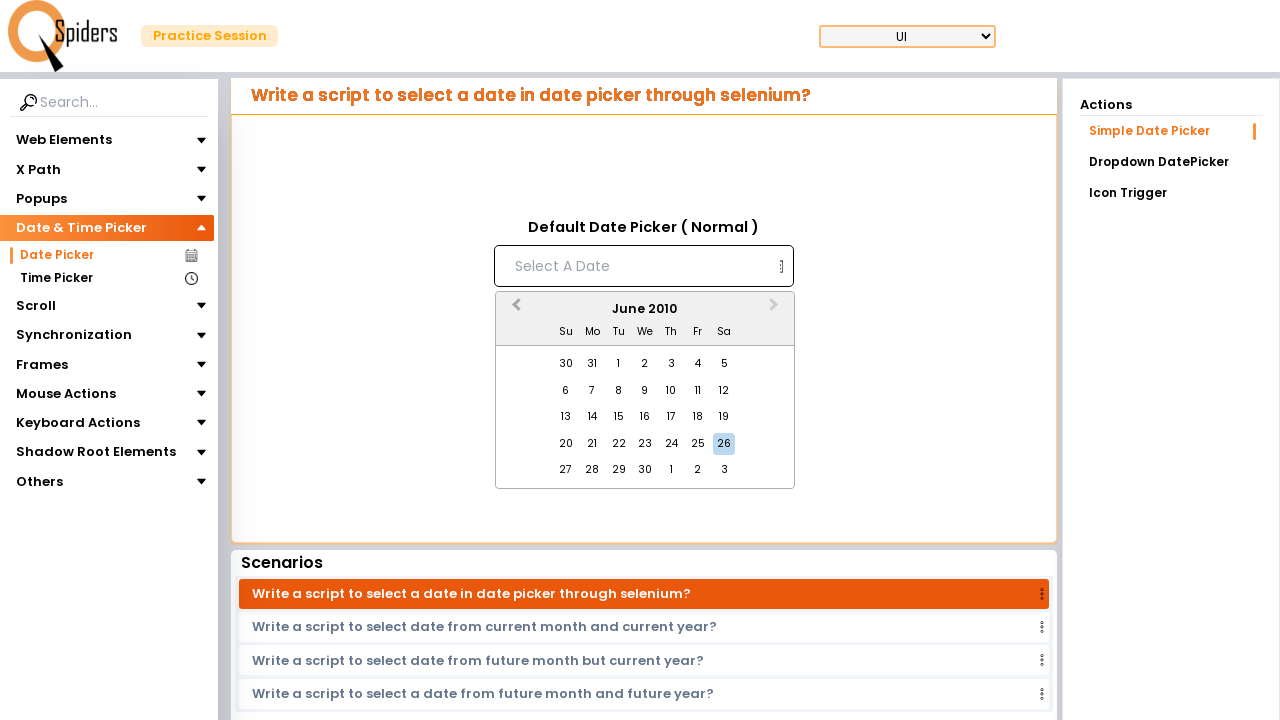

Waited for calendar to update after navigation
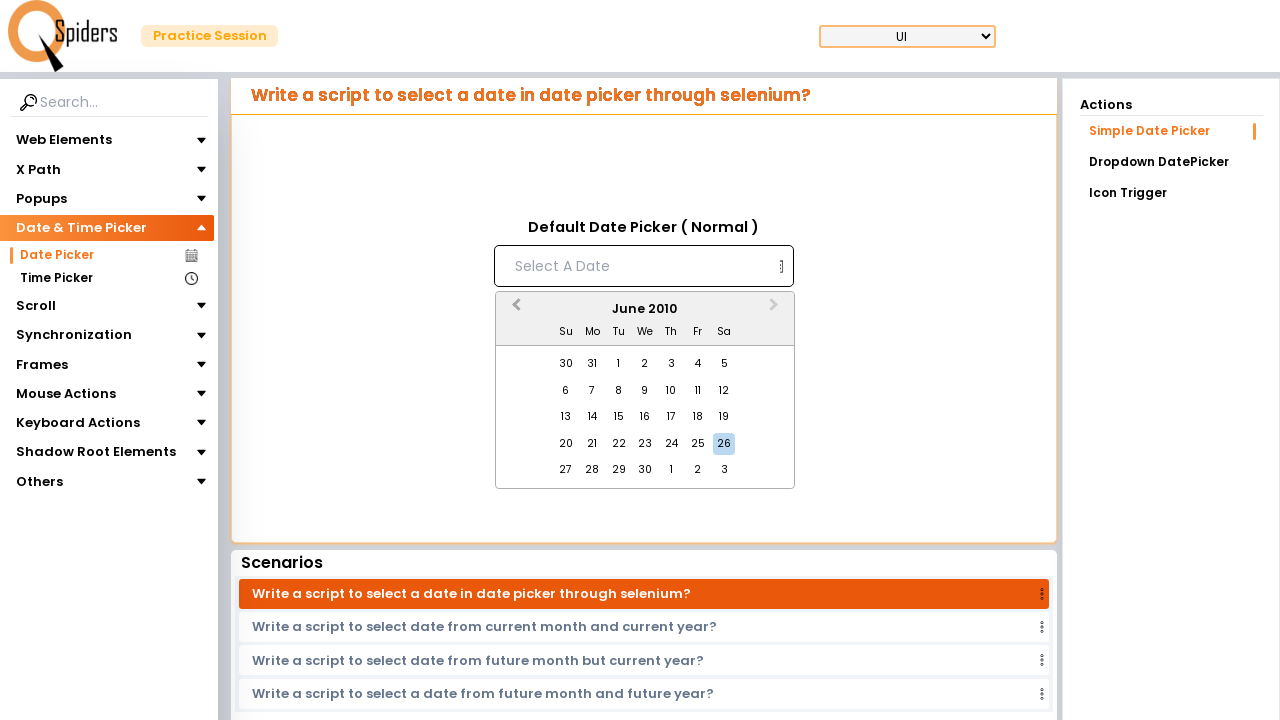

Clicked previous month navigation button in calendar at (514, 310) on xpath=//button[contains(@class,'react-datepicker__navigation react-datepicker__n
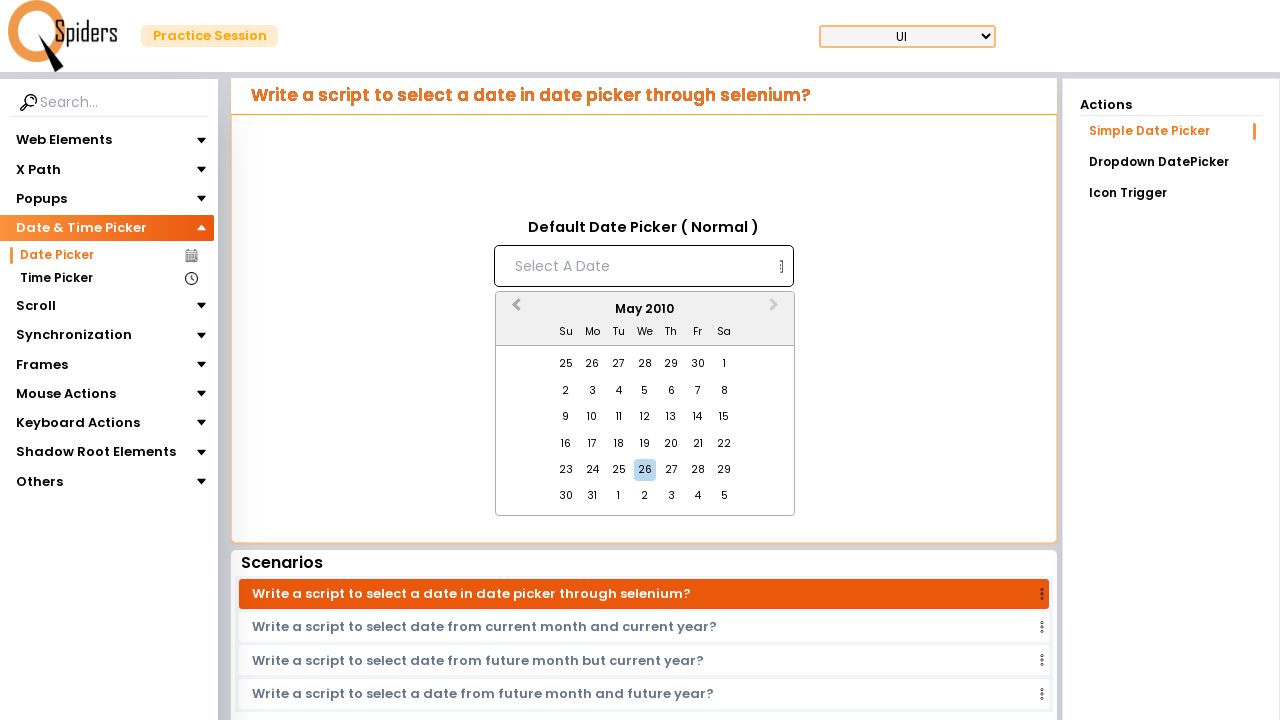

Waited for calendar to update after navigation
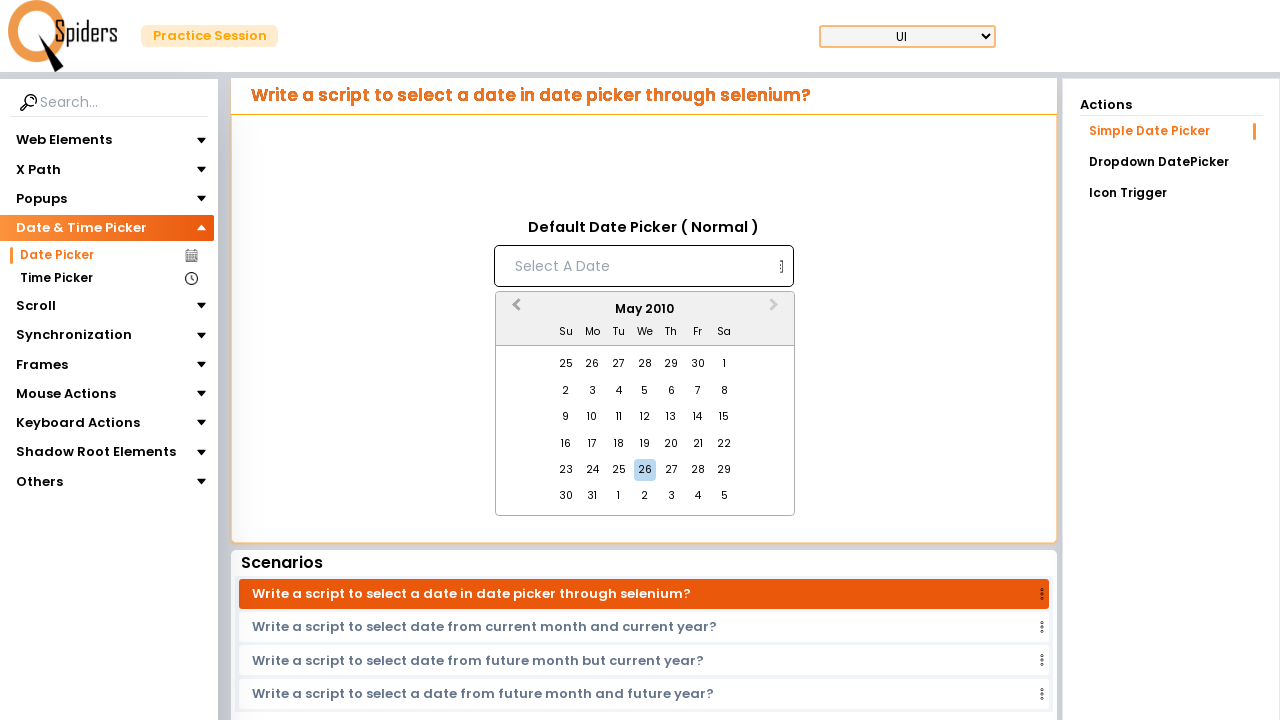

Clicked previous month navigation button in calendar at (514, 310) on xpath=//button[contains(@class,'react-datepicker__navigation react-datepicker__n
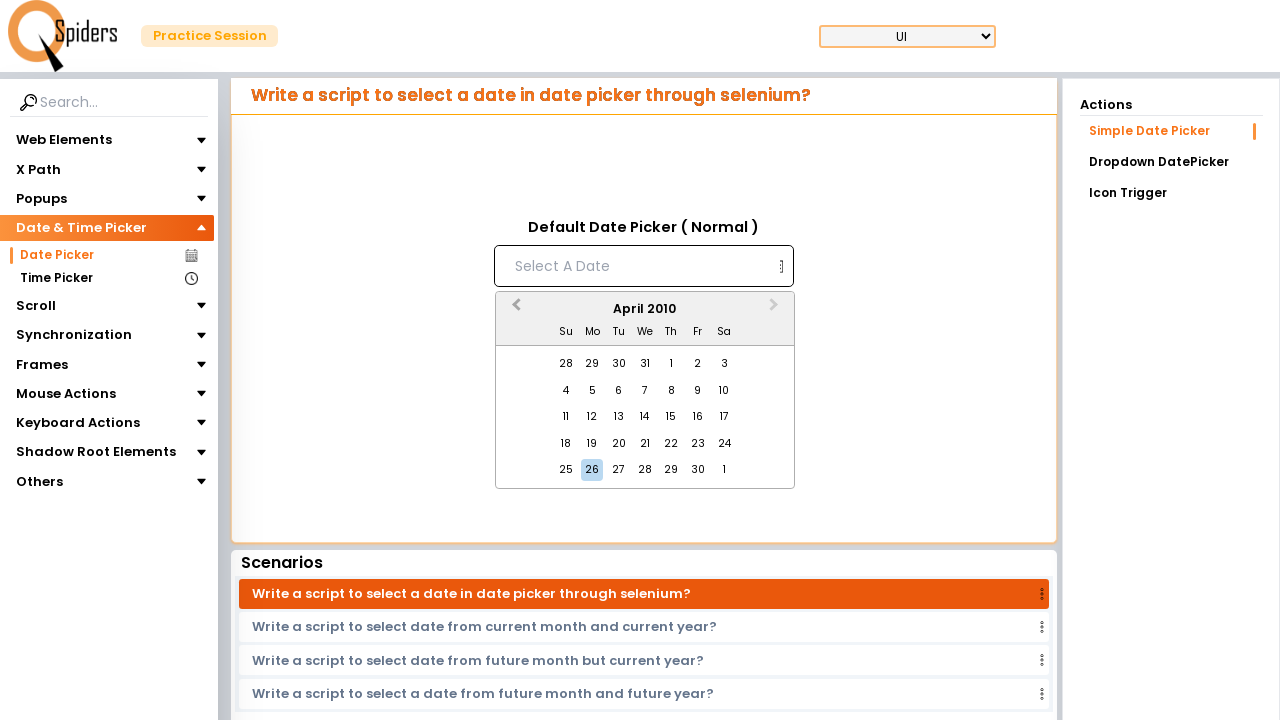

Waited for calendar to update after navigation
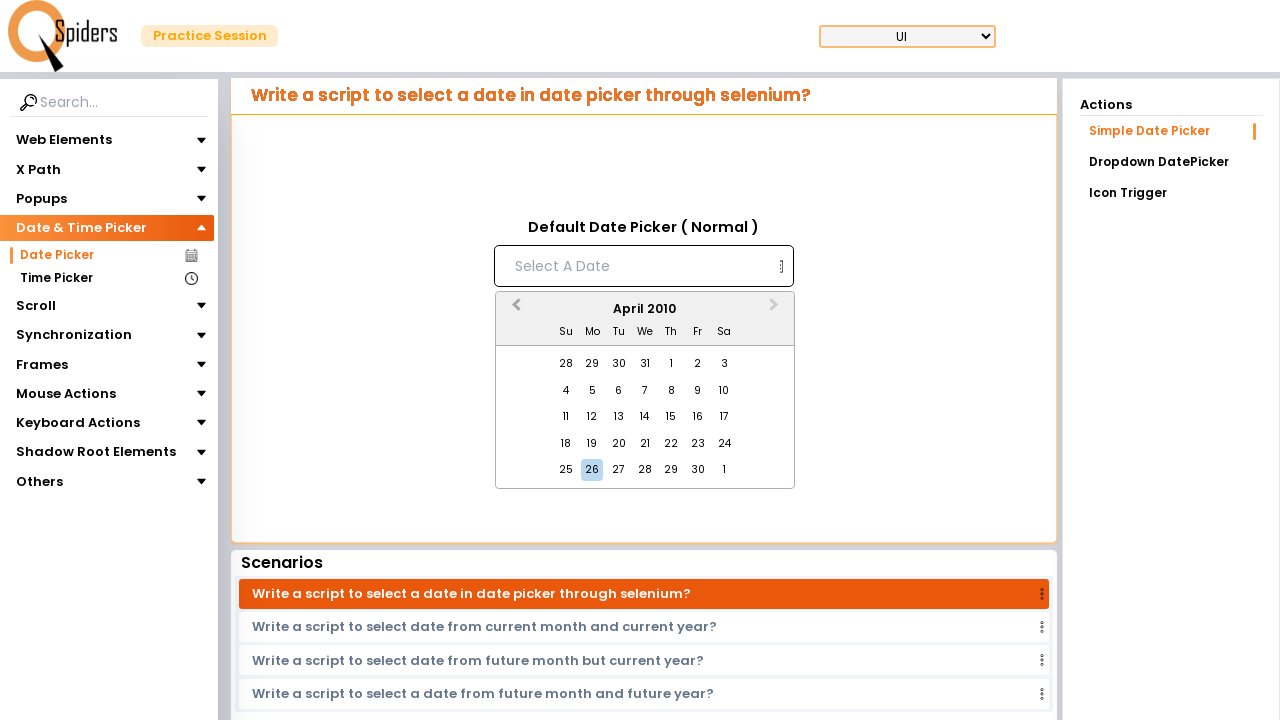

Clicked previous month navigation button in calendar at (514, 310) on xpath=//button[contains(@class,'react-datepicker__navigation react-datepicker__n
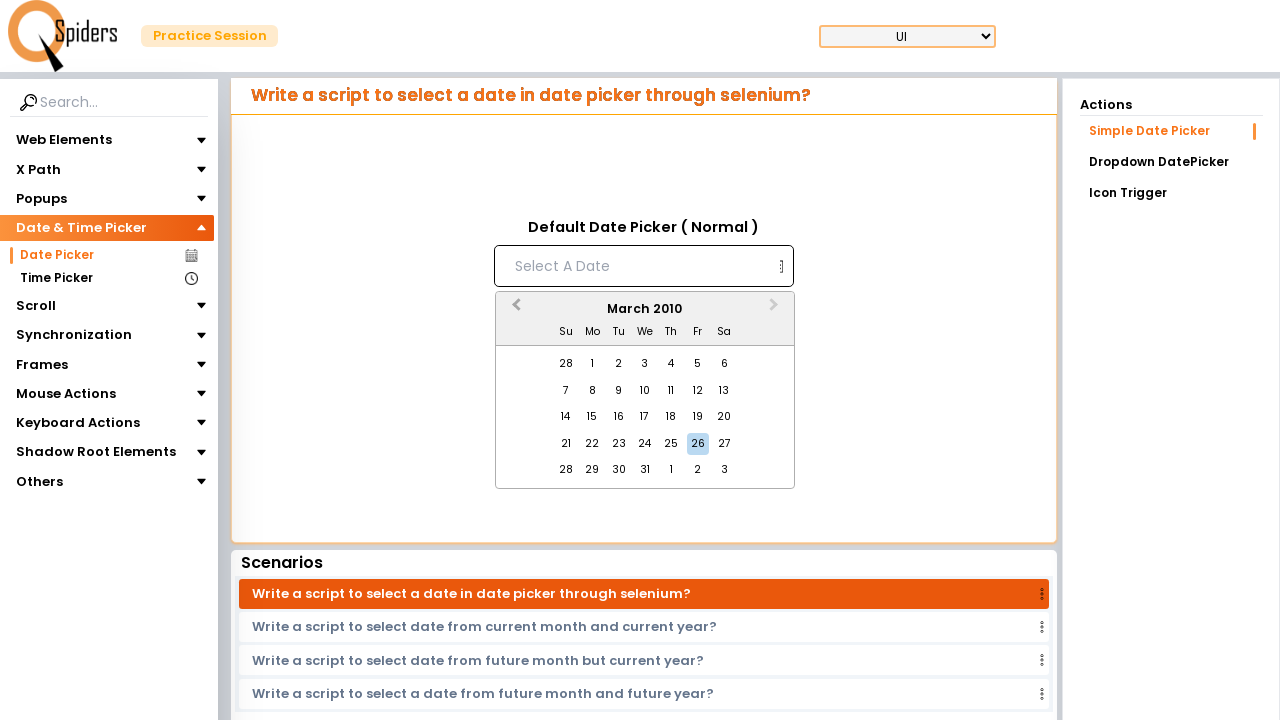

Waited for calendar to update after navigation
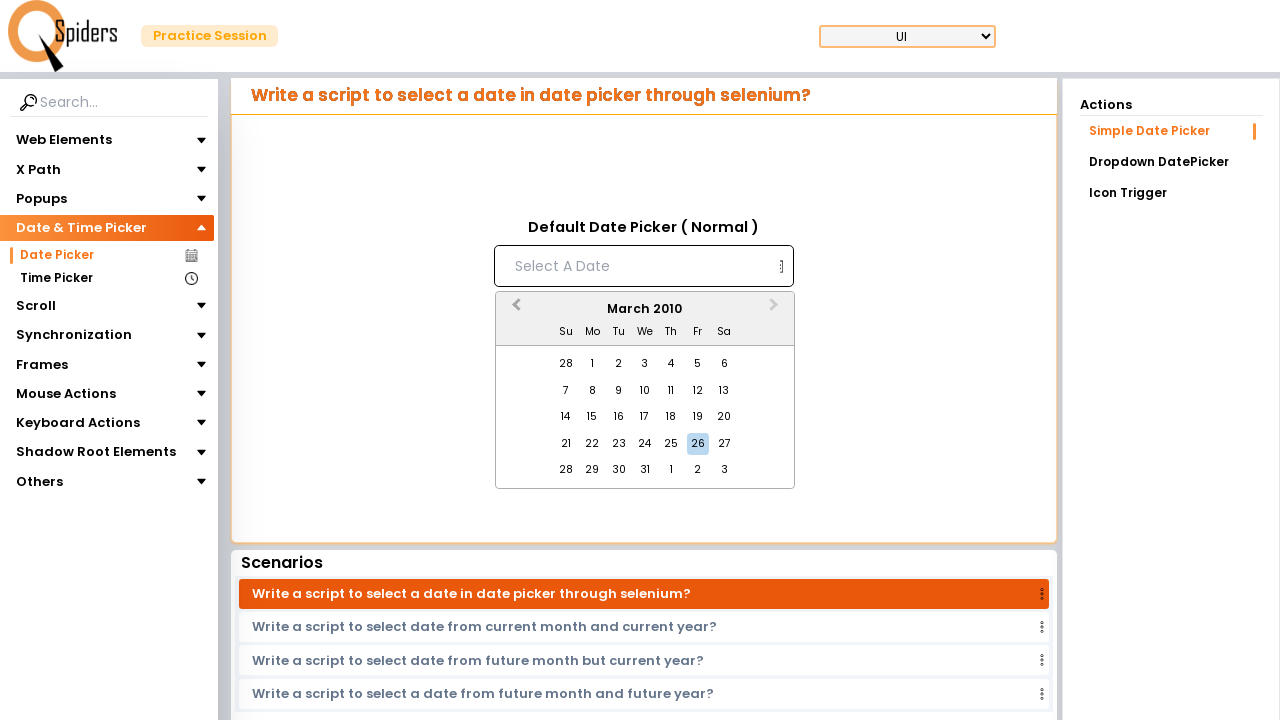

Clicked previous month navigation button in calendar at (514, 310) on xpath=//button[contains(@class,'react-datepicker__navigation react-datepicker__n
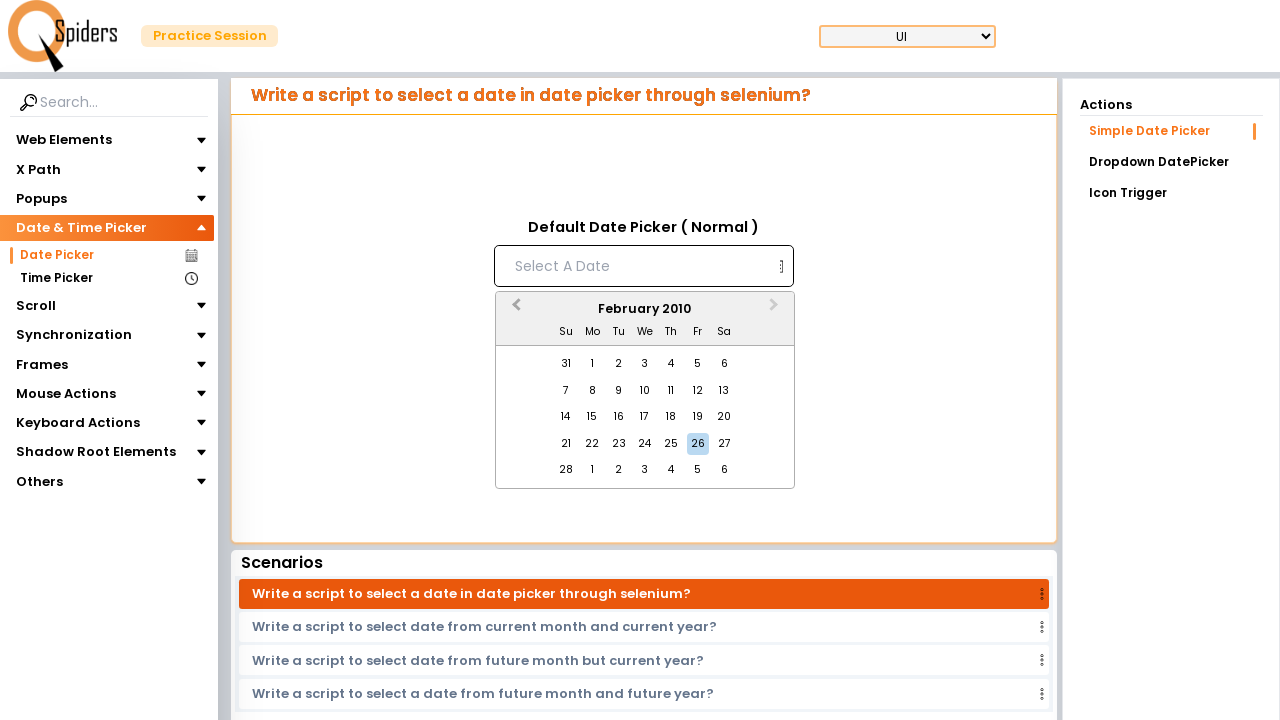

Waited for calendar to update after navigation
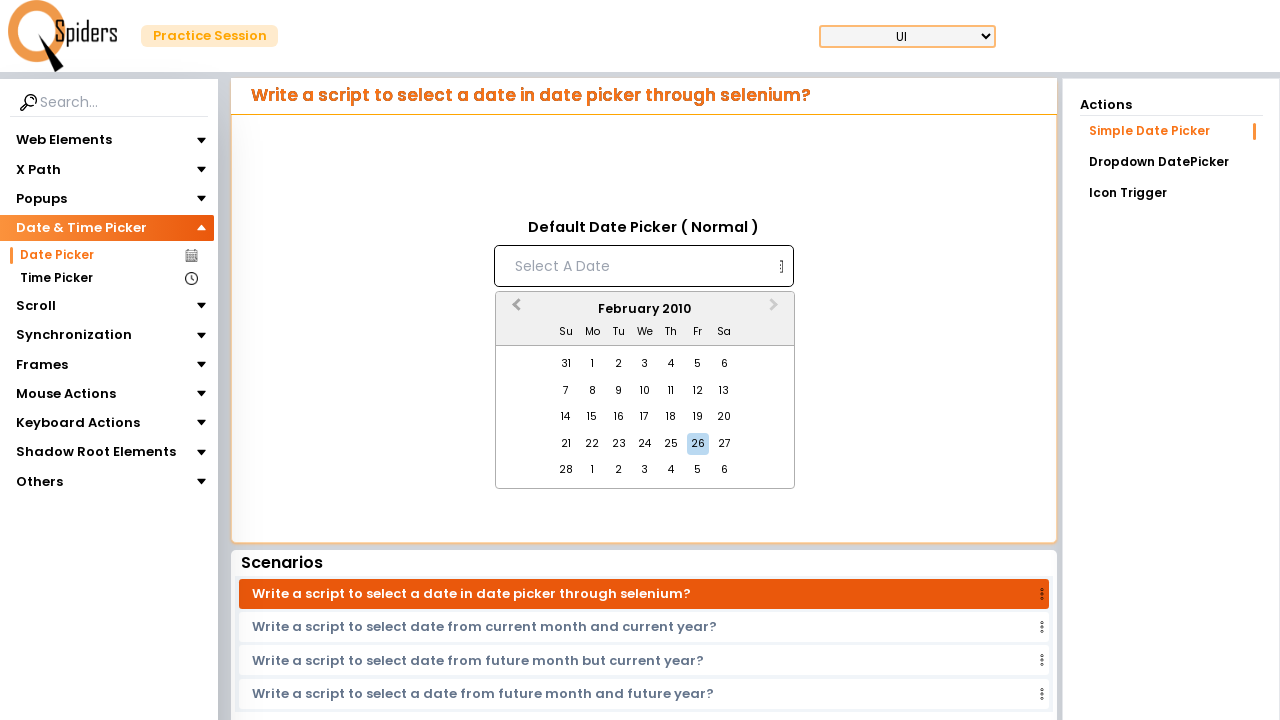

Clicked previous month navigation button in calendar at (514, 310) on xpath=//button[contains(@class,'react-datepicker__navigation react-datepicker__n
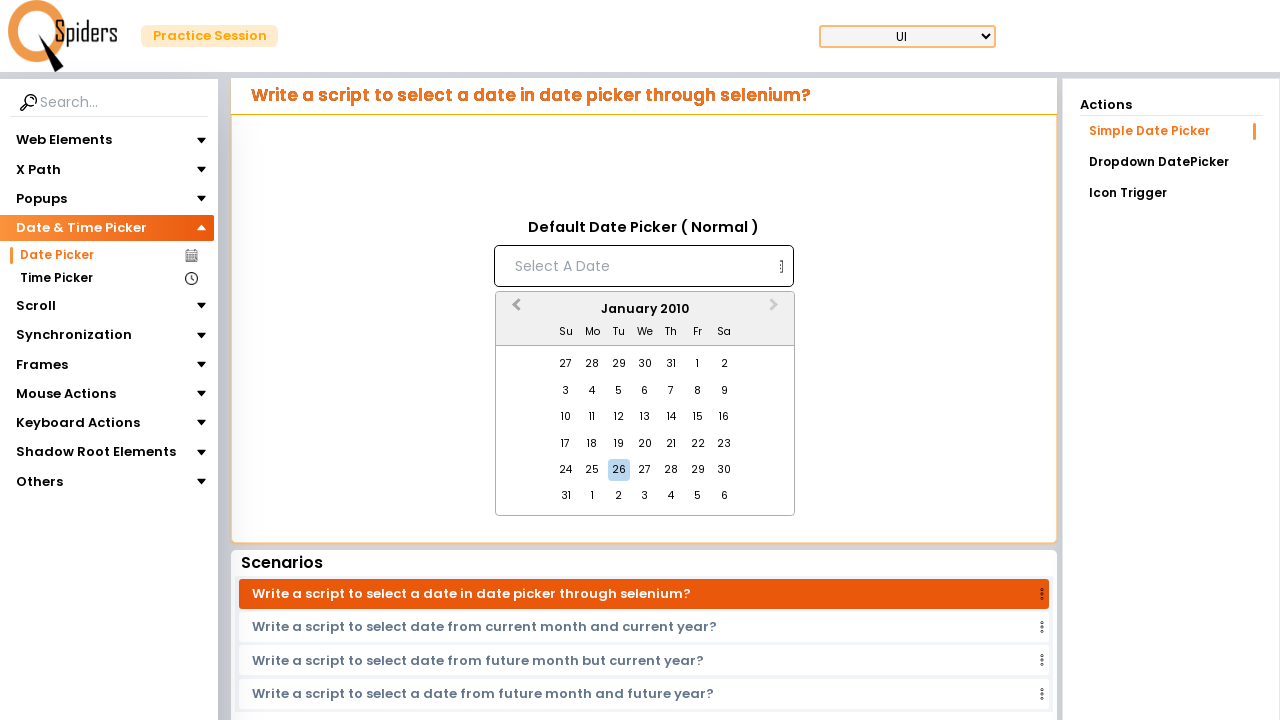

Waited for calendar to update after navigation
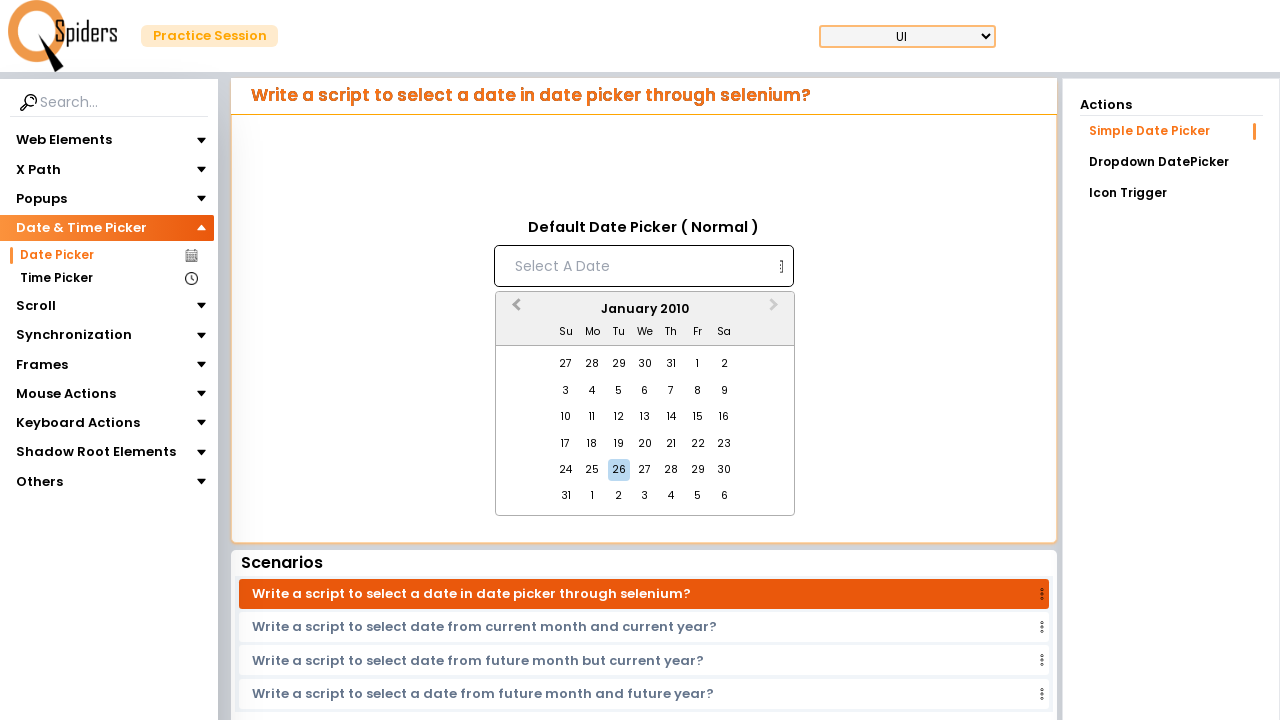

Clicked previous month navigation button in calendar at (514, 310) on xpath=//button[contains(@class,'react-datepicker__navigation react-datepicker__n
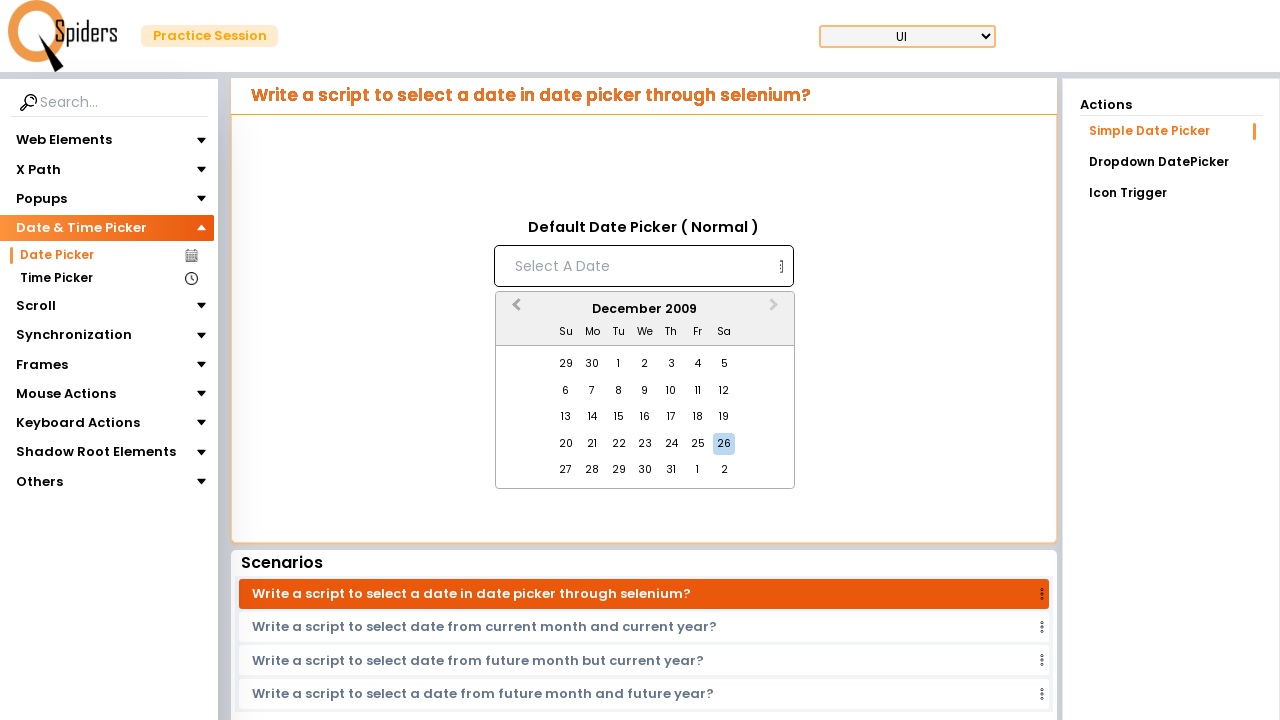

Waited for calendar to update after navigation
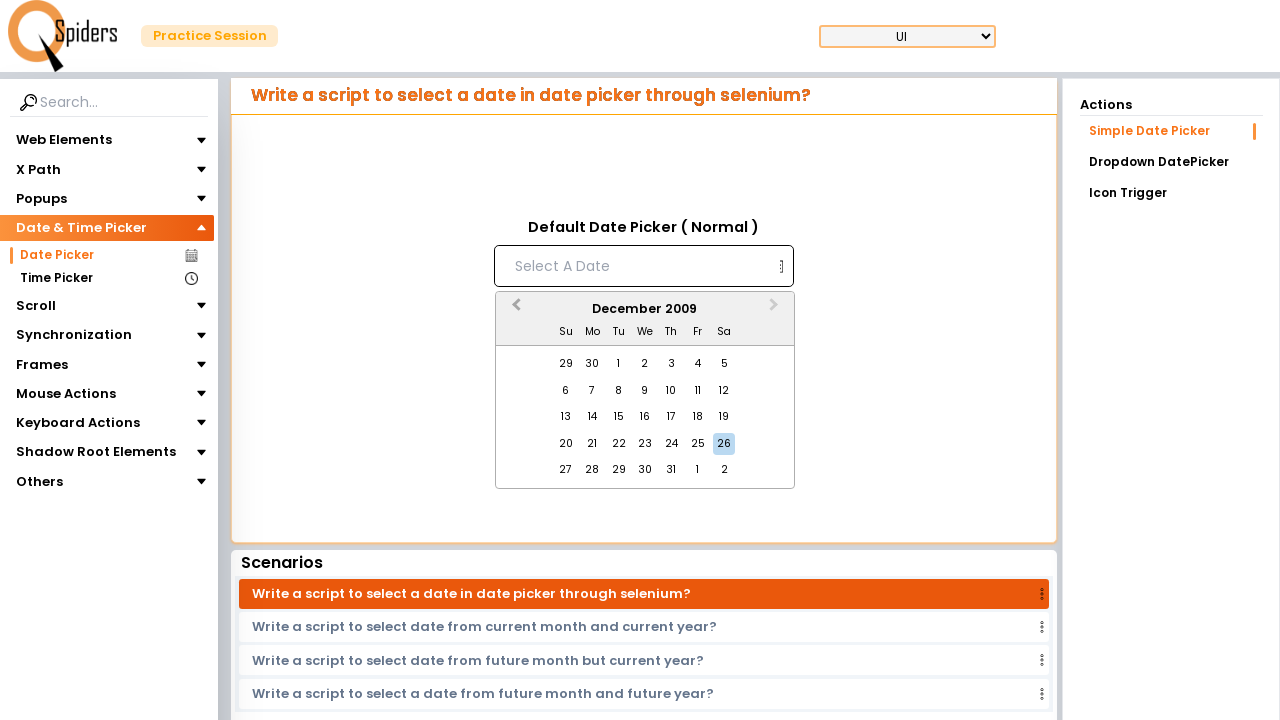

Clicked previous month navigation button in calendar at (514, 310) on xpath=//button[contains(@class,'react-datepicker__navigation react-datepicker__n
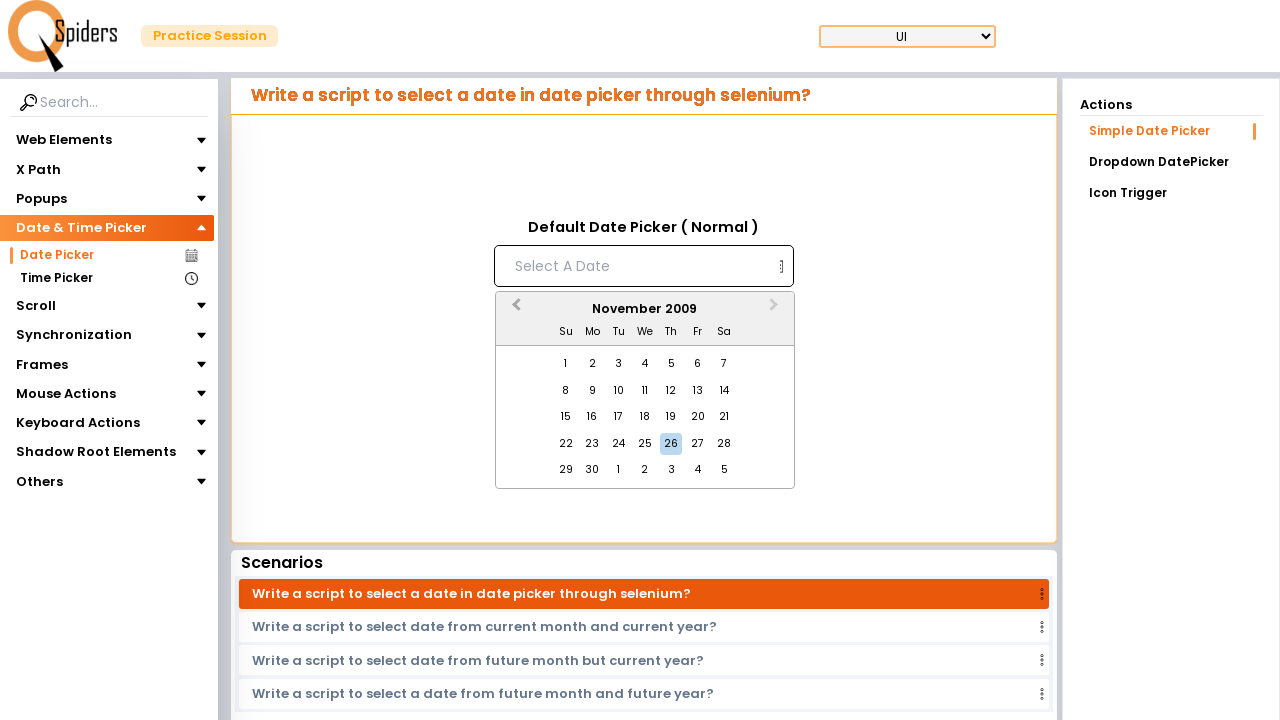

Waited for calendar to update after navigation
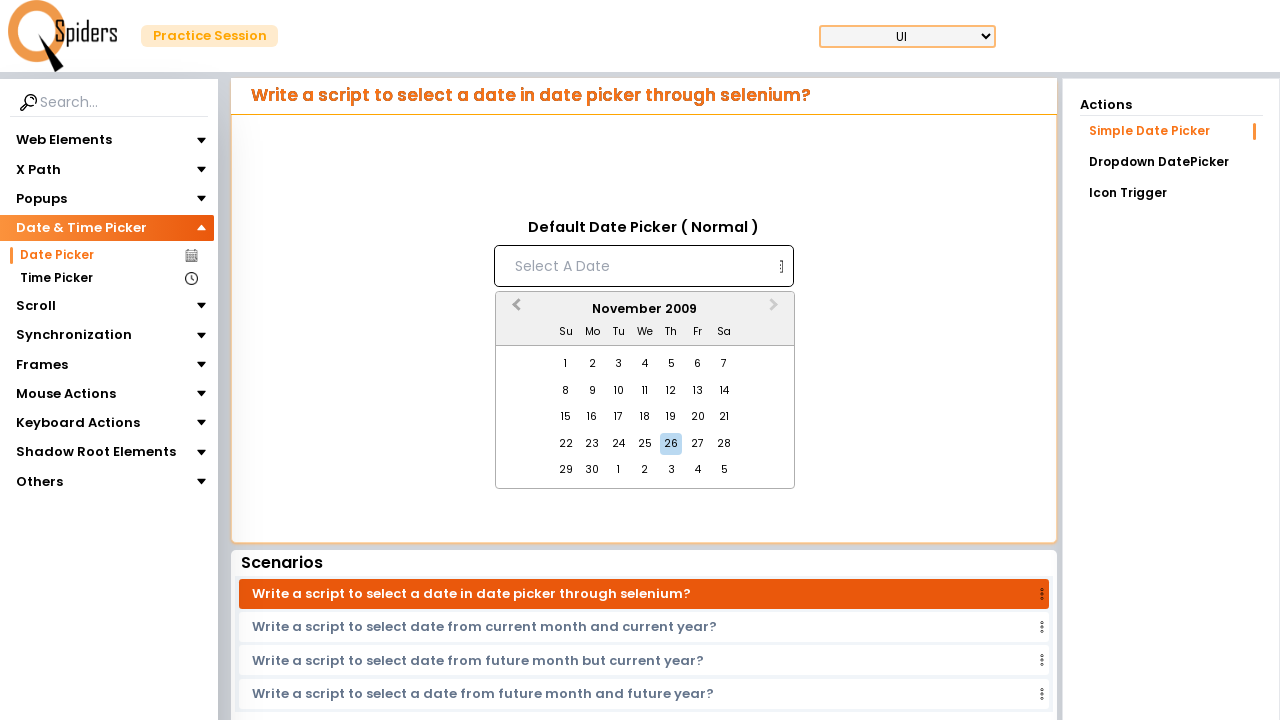

Clicked previous month navigation button in calendar at (514, 310) on xpath=//button[contains(@class,'react-datepicker__navigation react-datepicker__n
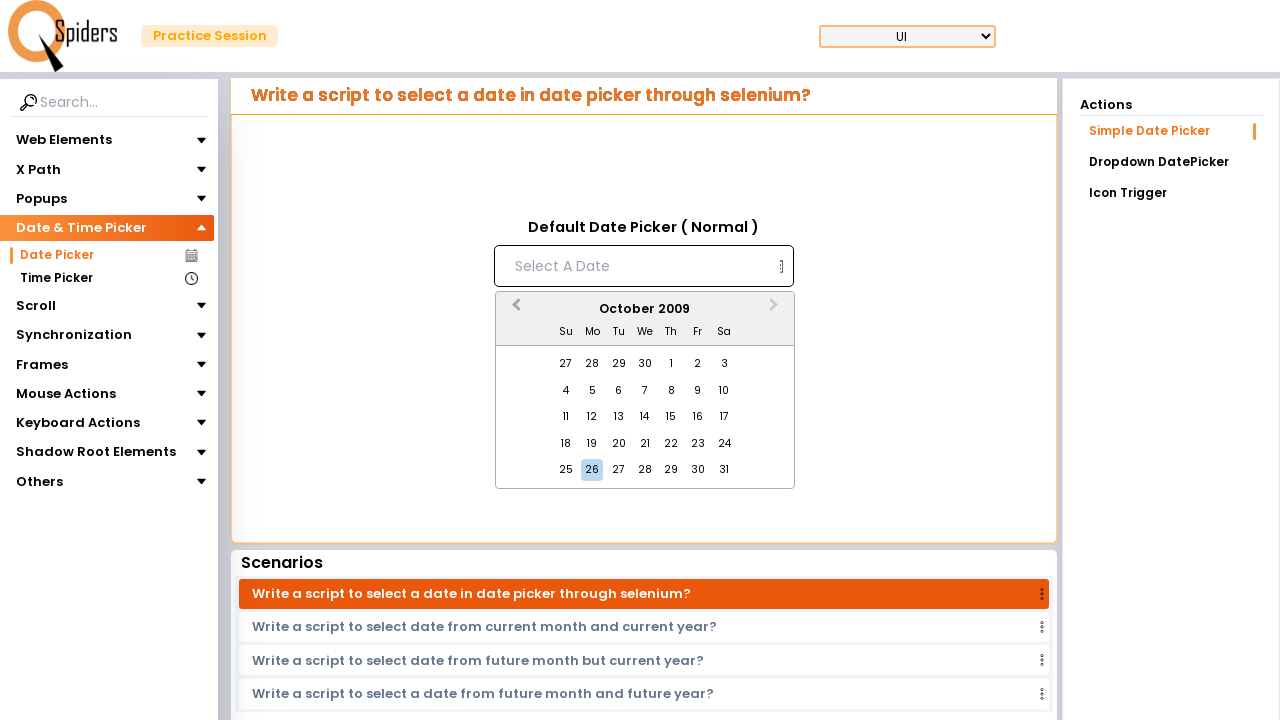

Waited for calendar to update after navigation
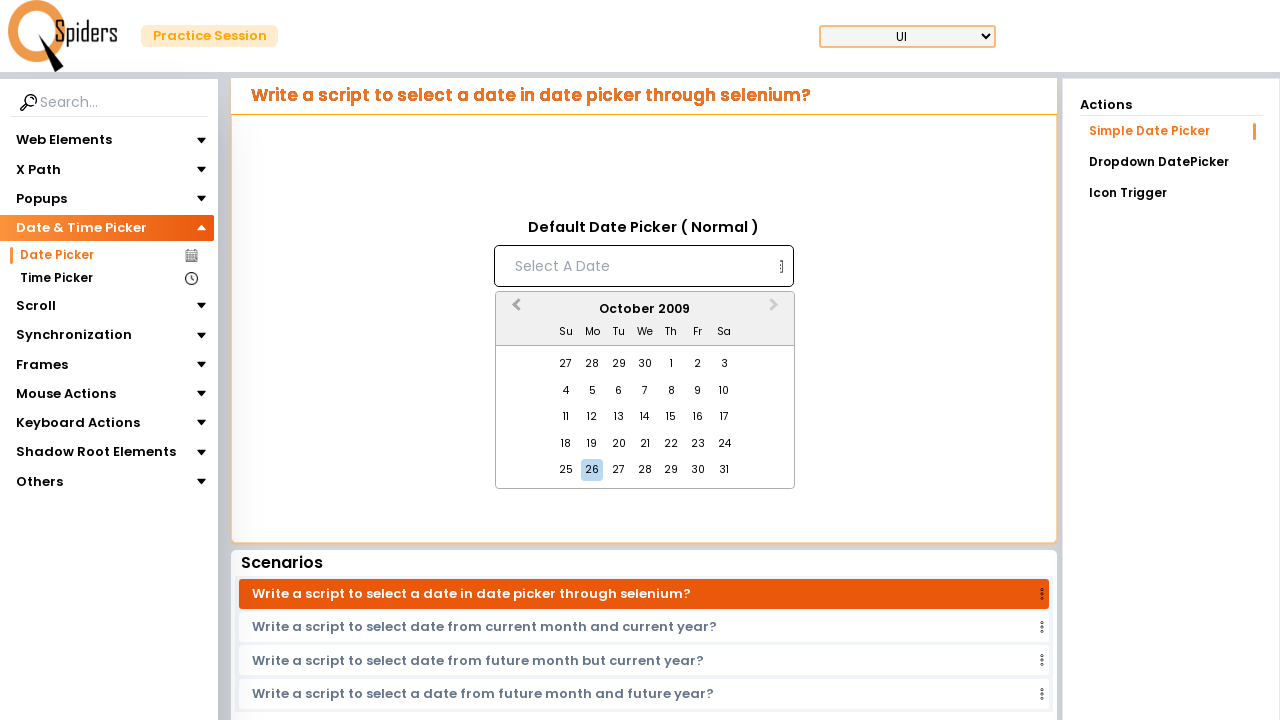

Clicked previous month navigation button in calendar at (514, 310) on xpath=//button[contains(@class,'react-datepicker__navigation react-datepicker__n
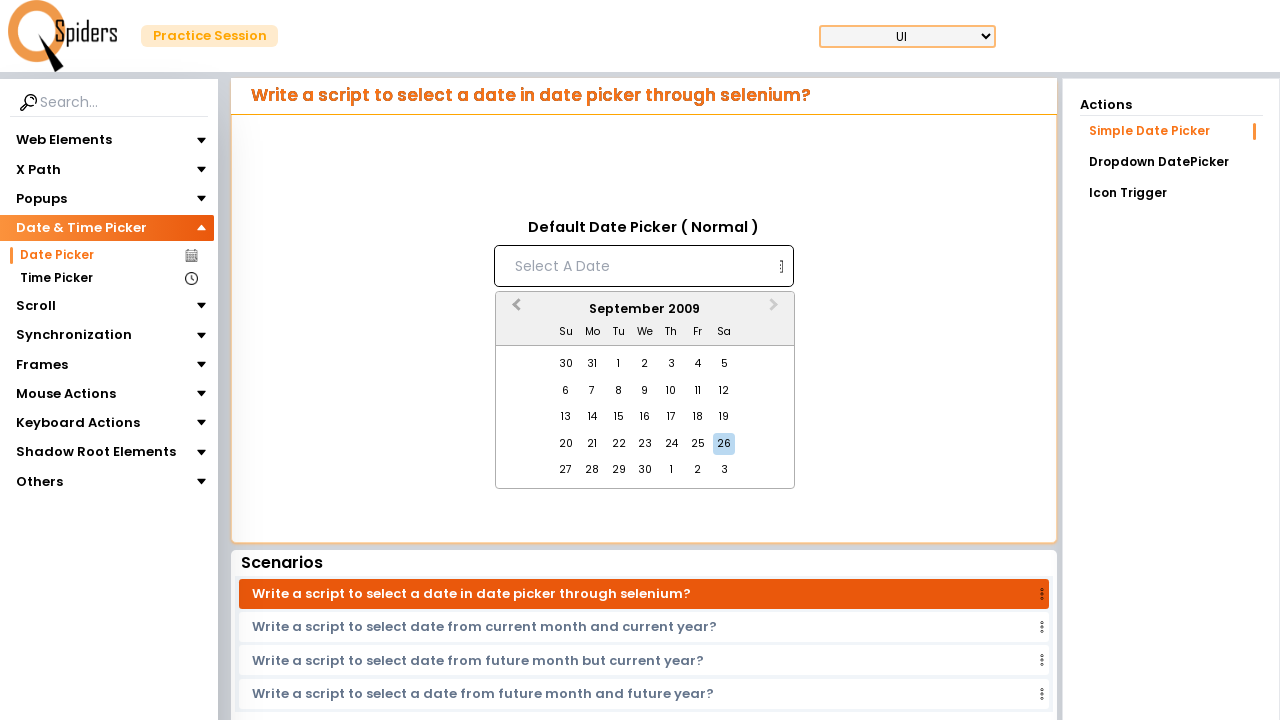

Waited for calendar to update after navigation
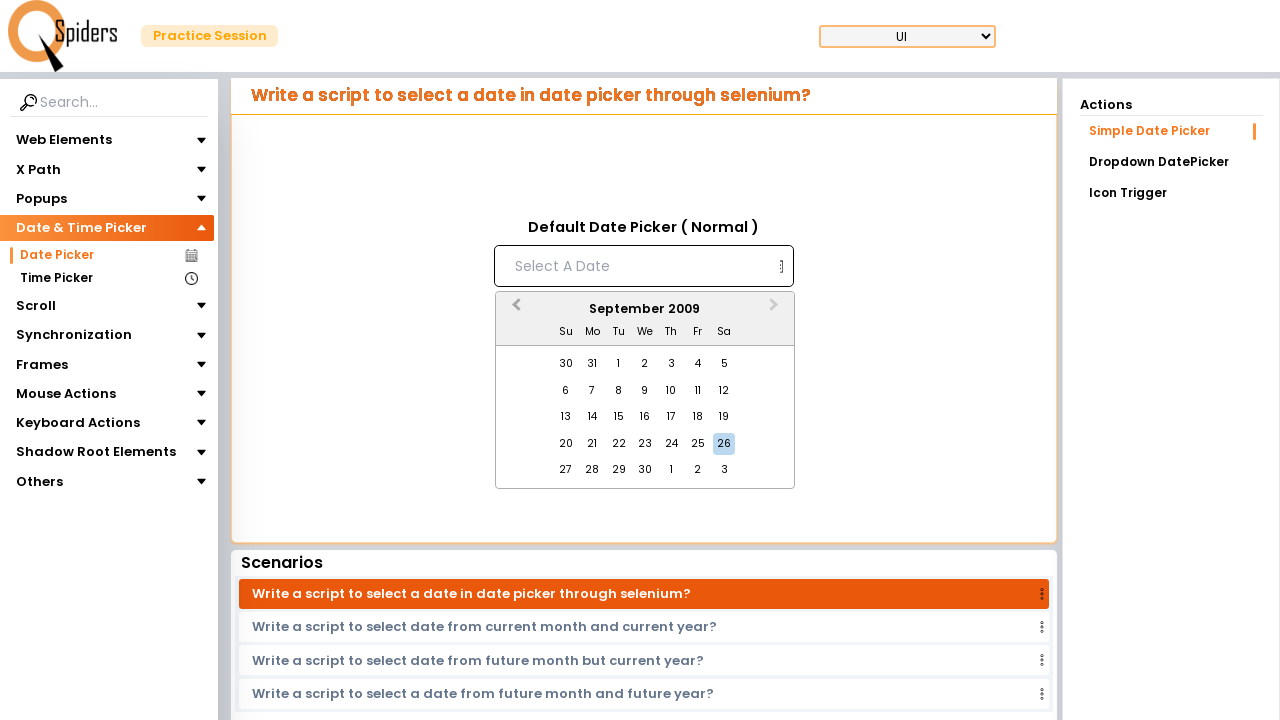

Clicked previous month navigation button in calendar at (514, 310) on xpath=//button[contains(@class,'react-datepicker__navigation react-datepicker__n
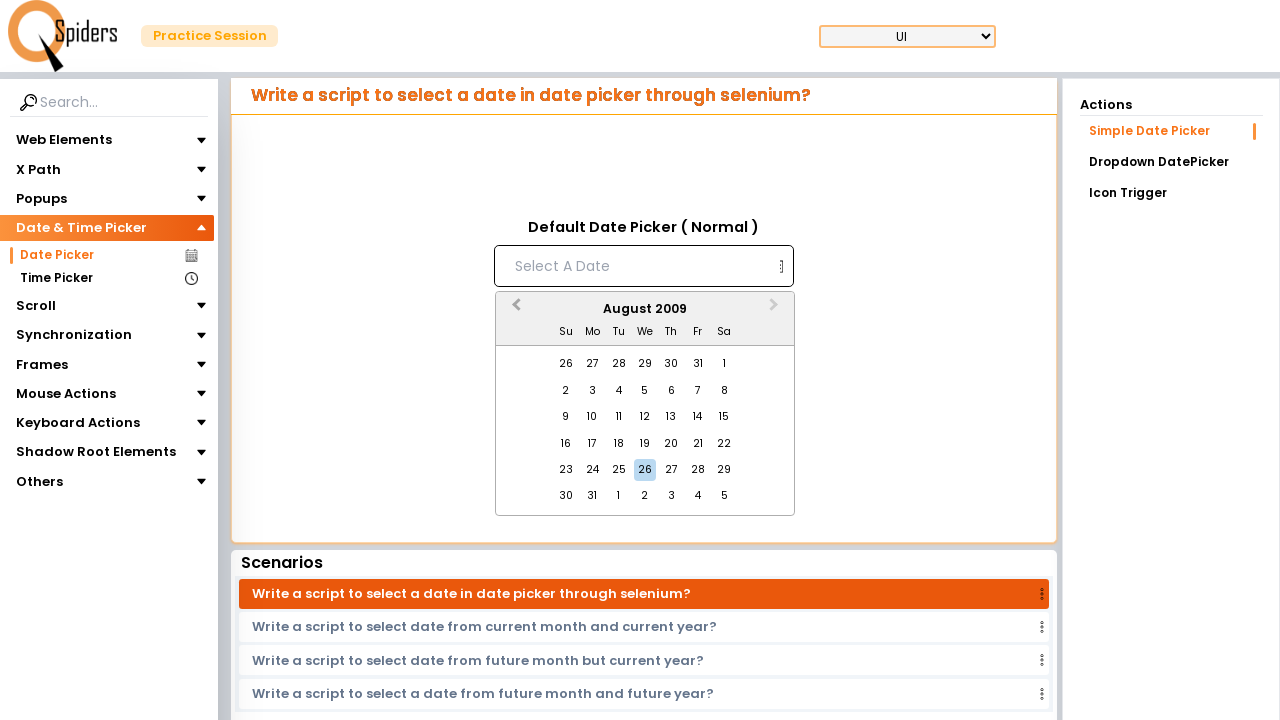

Waited for calendar to update after navigation
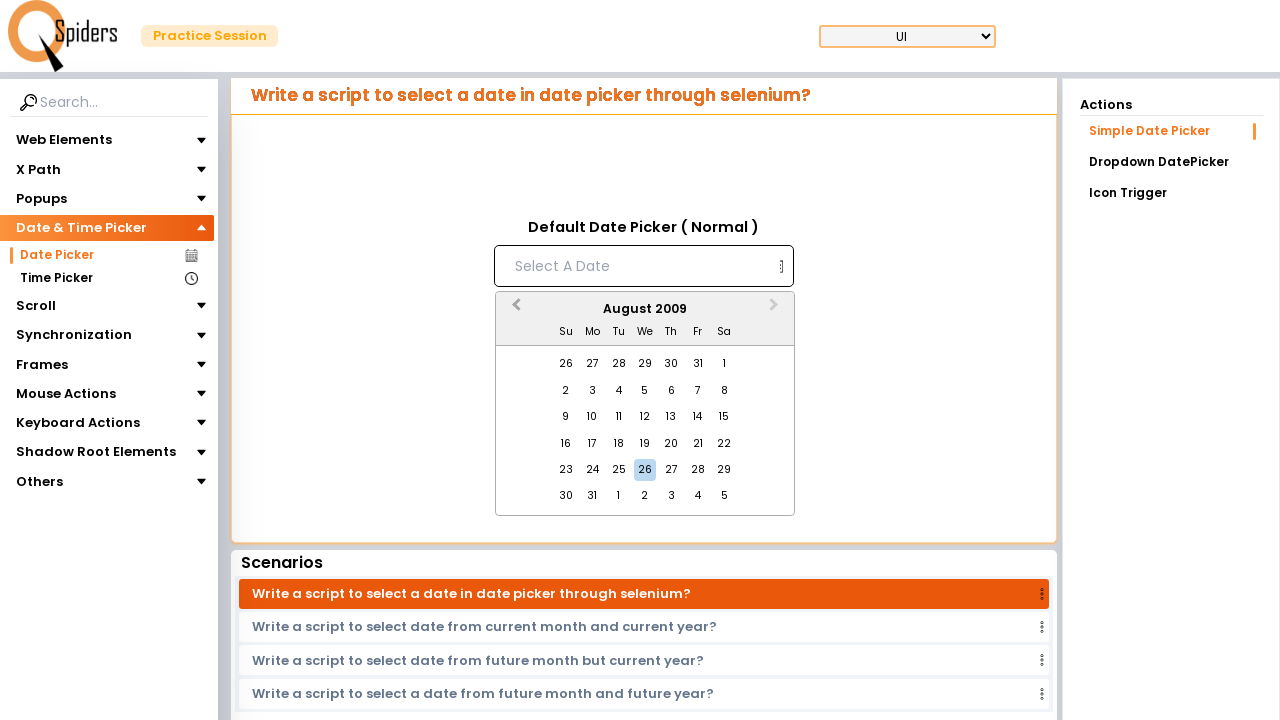

Clicked previous month navigation button in calendar at (514, 310) on xpath=//button[contains(@class,'react-datepicker__navigation react-datepicker__n
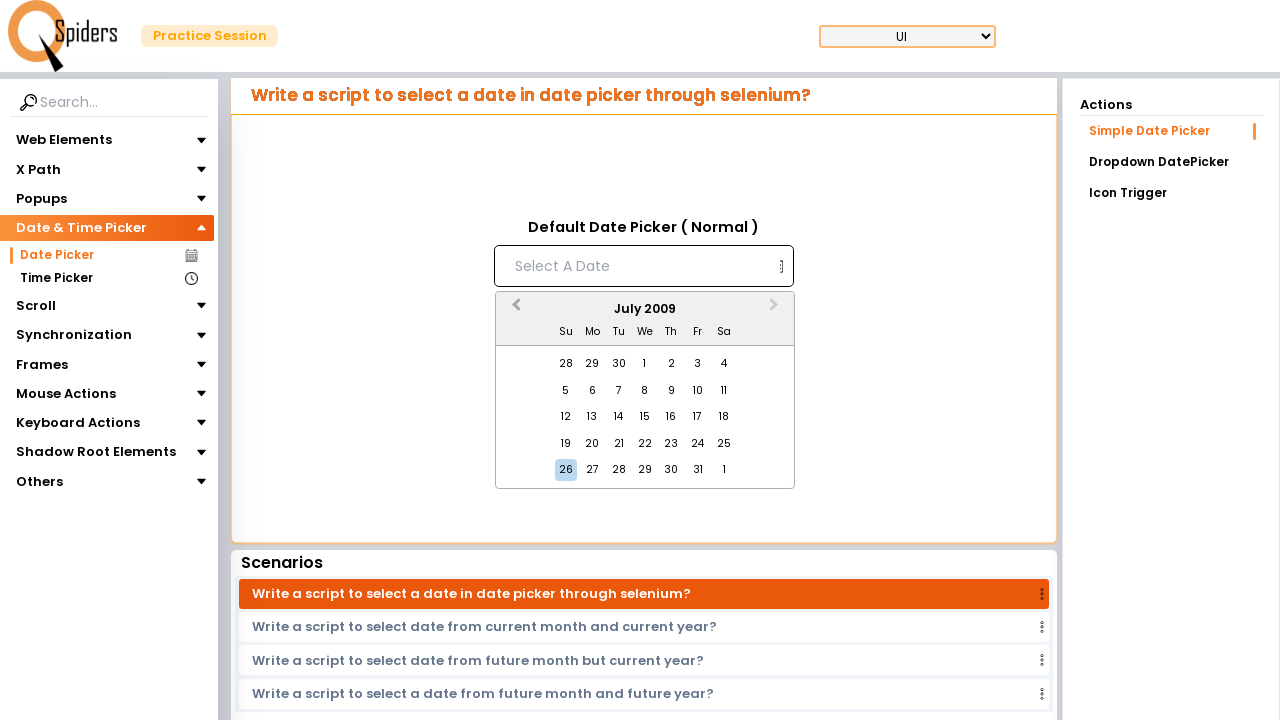

Waited for calendar to update after navigation
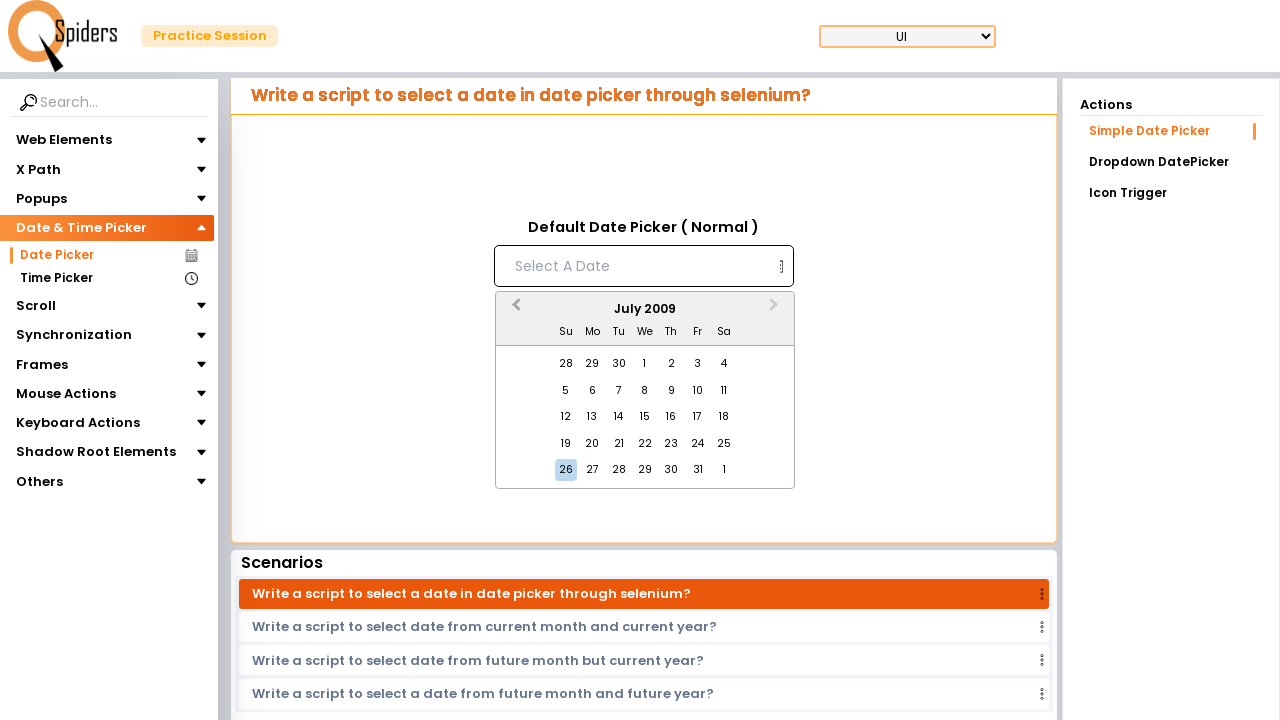

Clicked previous month navigation button in calendar at (514, 310) on xpath=//button[contains(@class,'react-datepicker__navigation react-datepicker__n
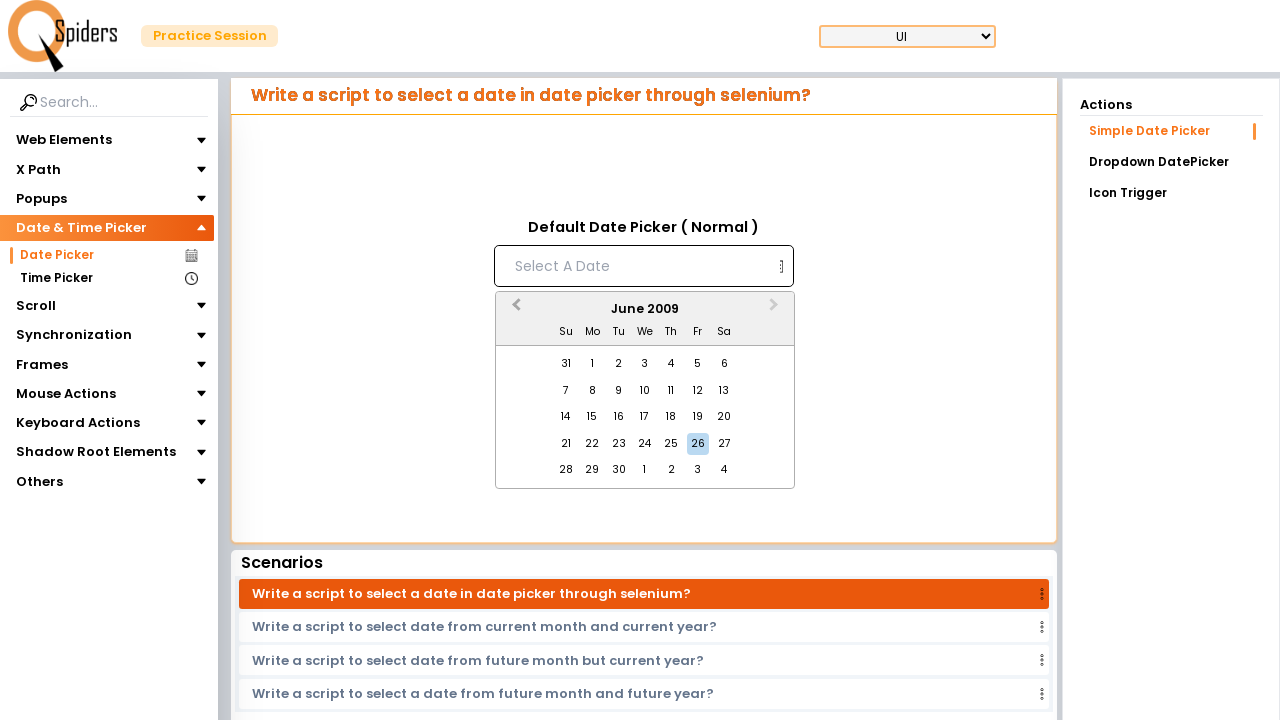

Waited for calendar to update after navigation
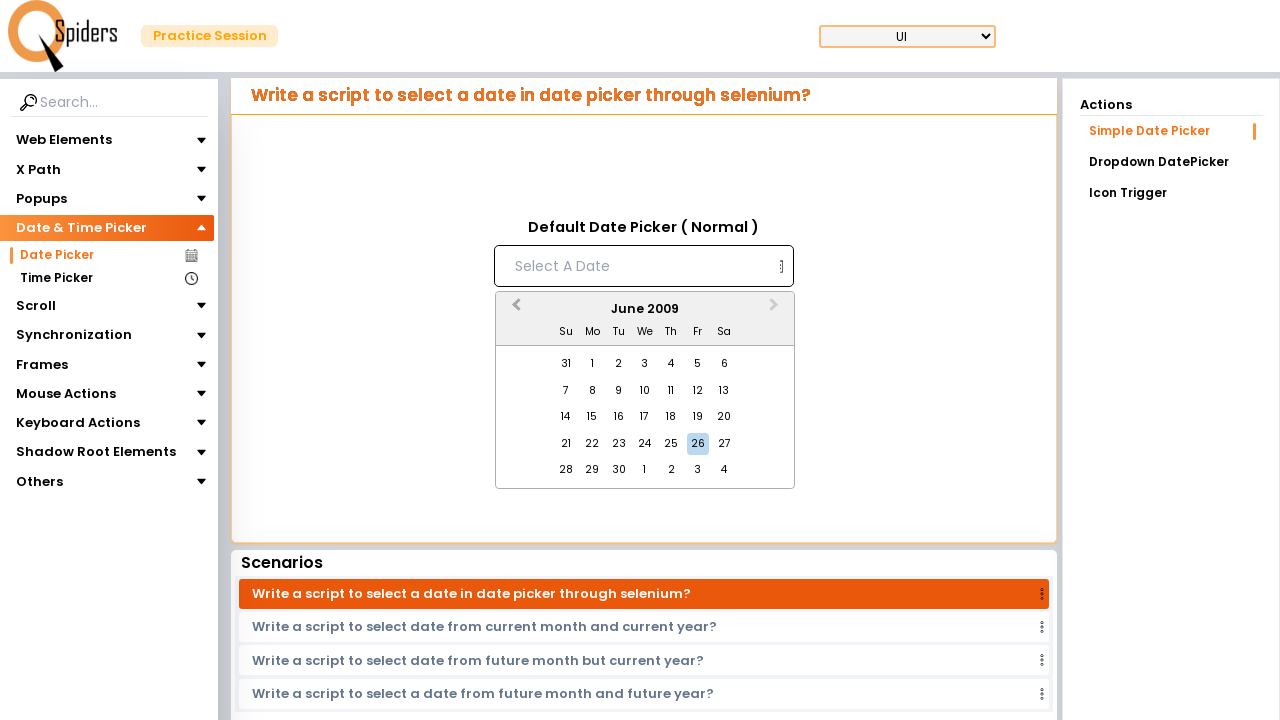

Clicked previous month navigation button in calendar at (514, 310) on xpath=//button[contains(@class,'react-datepicker__navigation react-datepicker__n
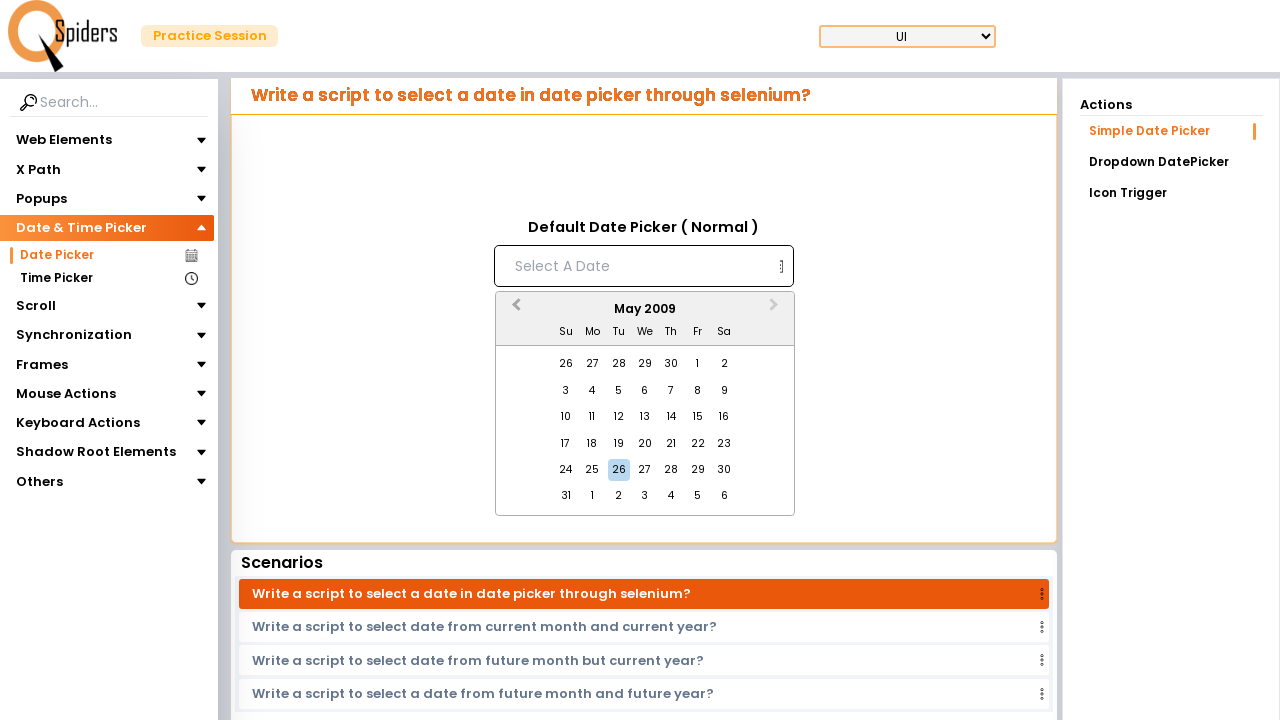

Waited for calendar to update after navigation
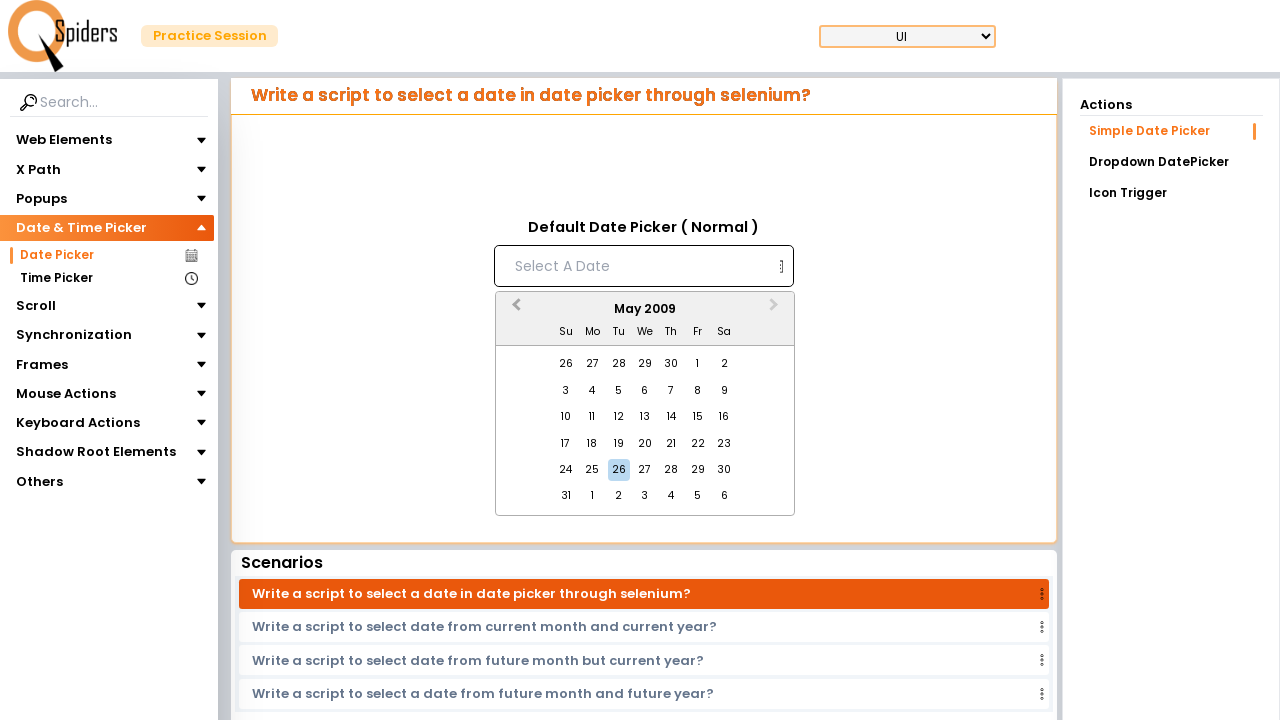

Clicked previous month navigation button in calendar at (514, 310) on xpath=//button[contains(@class,'react-datepicker__navigation react-datepicker__n
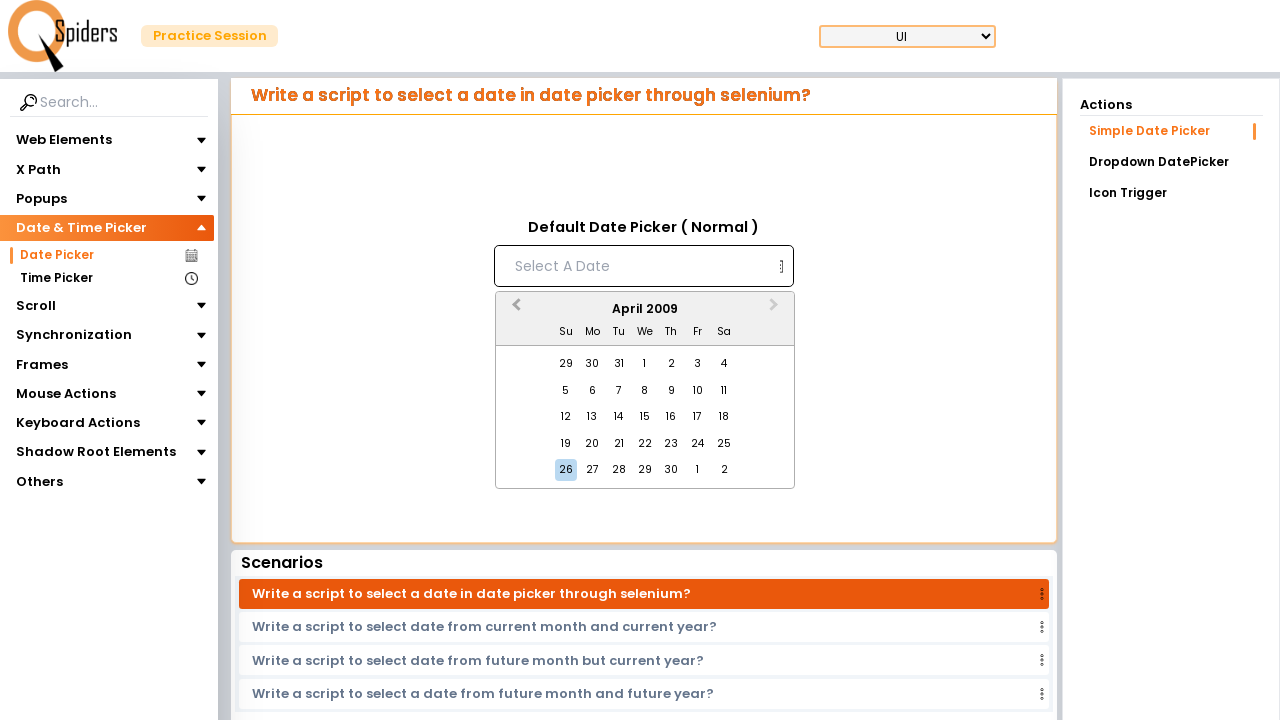

Waited for calendar to update after navigation
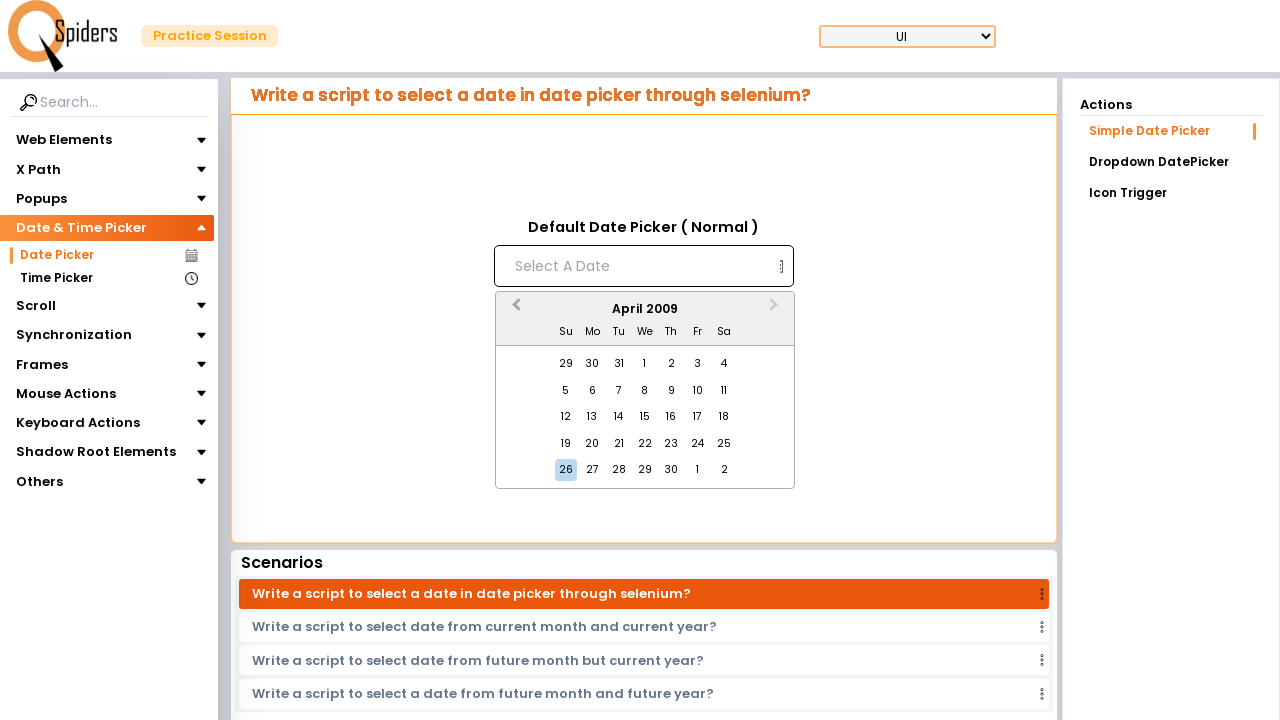

Clicked previous month navigation button in calendar at (514, 310) on xpath=//button[contains(@class,'react-datepicker__navigation react-datepicker__n
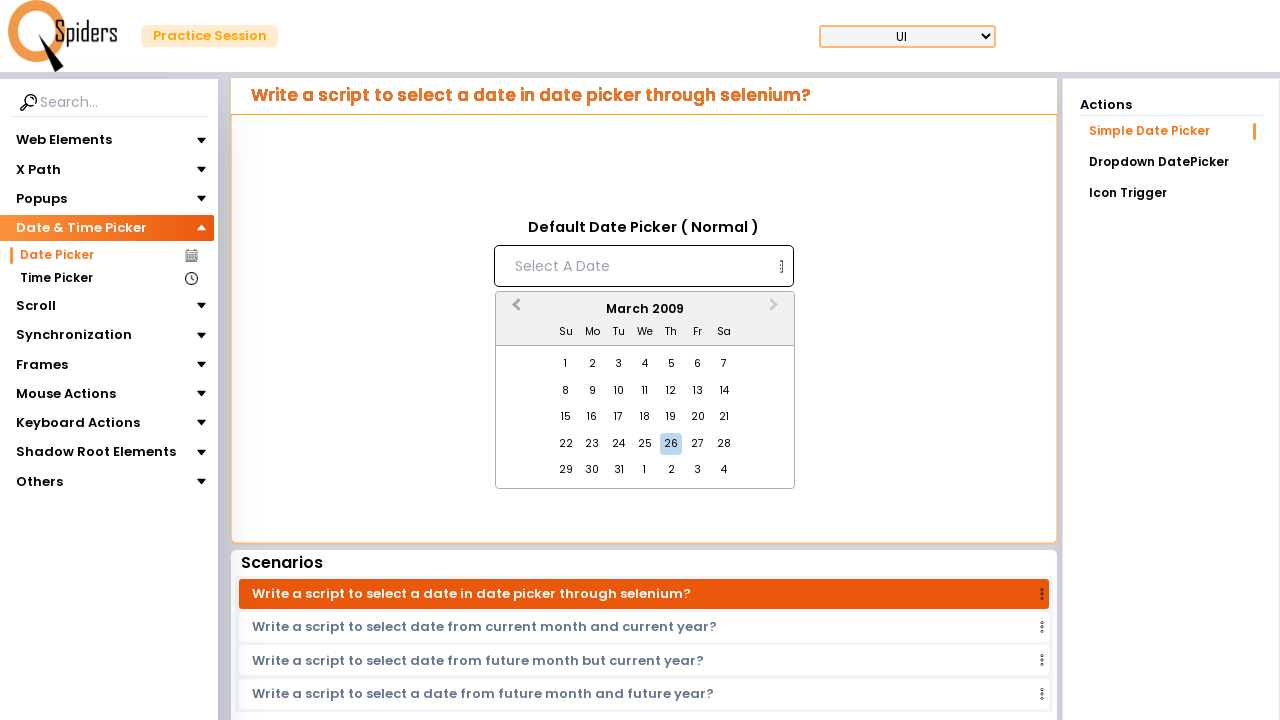

Waited for calendar to update after navigation
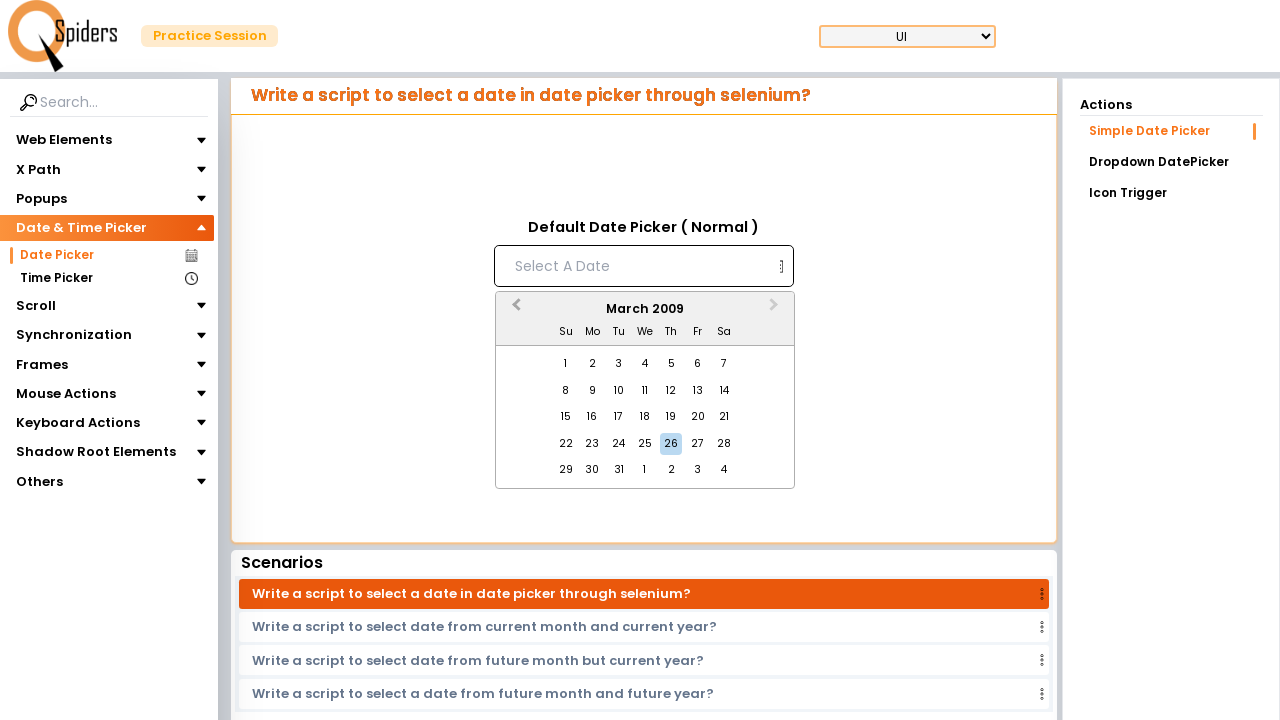

Clicked previous month navigation button in calendar at (514, 310) on xpath=//button[contains(@class,'react-datepicker__navigation react-datepicker__n
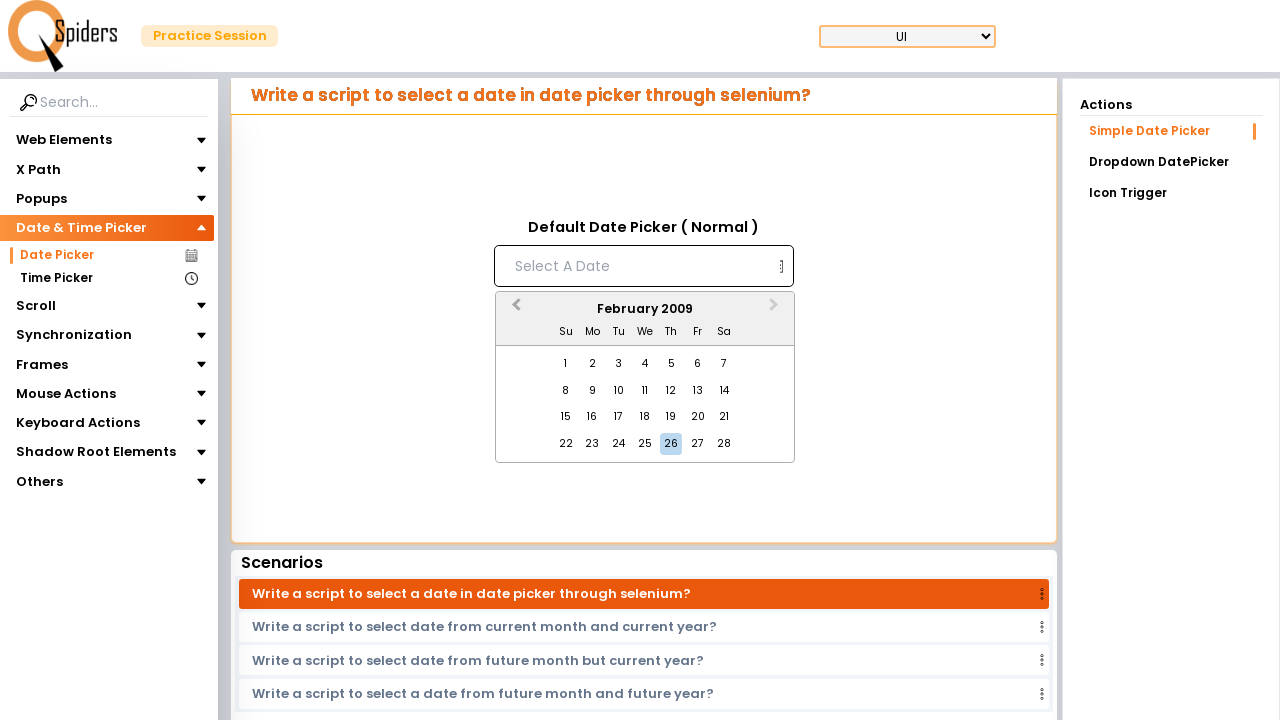

Waited for calendar to update after navigation
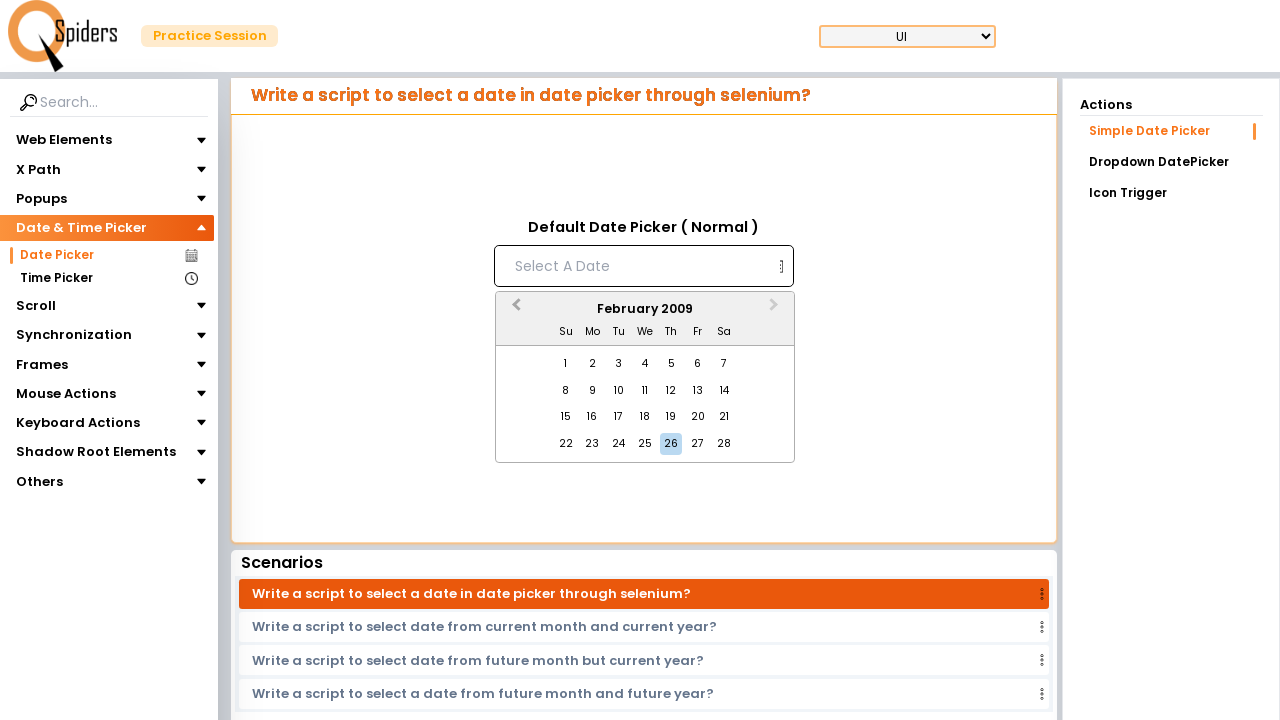

Clicked previous month navigation button in calendar at (514, 310) on xpath=//button[contains(@class,'react-datepicker__navigation react-datepicker__n
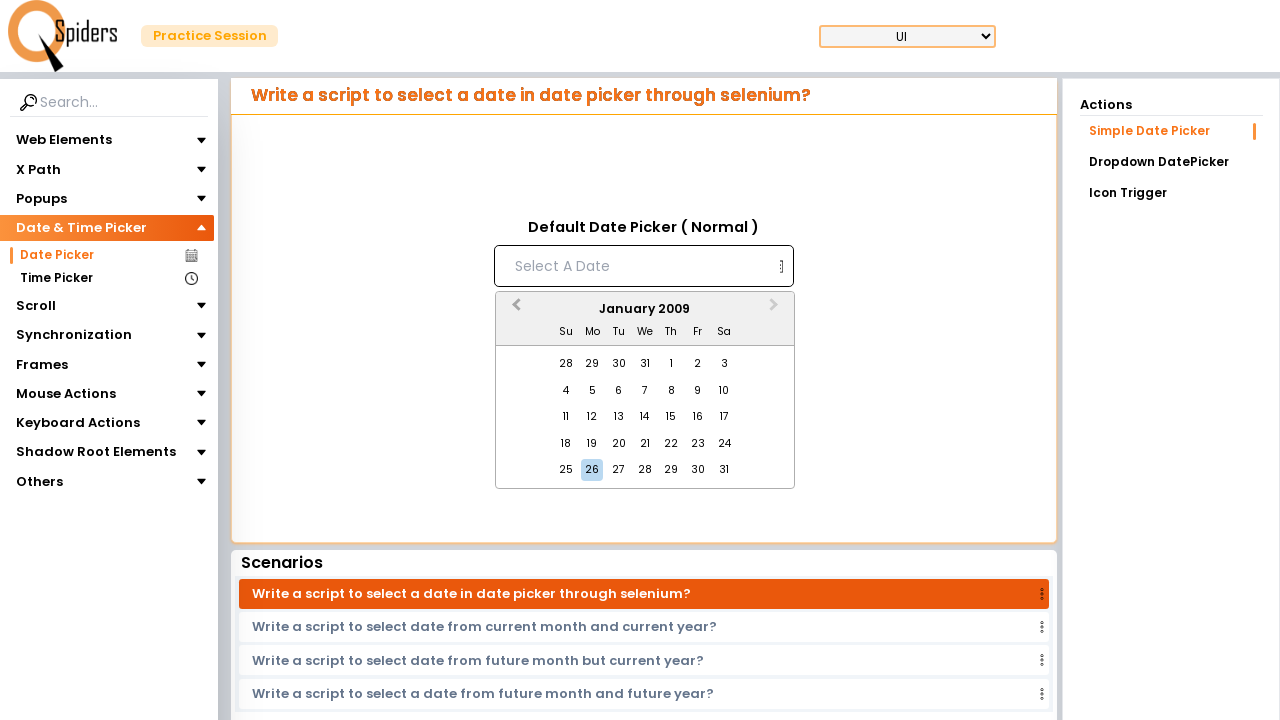

Waited for calendar to update after navigation
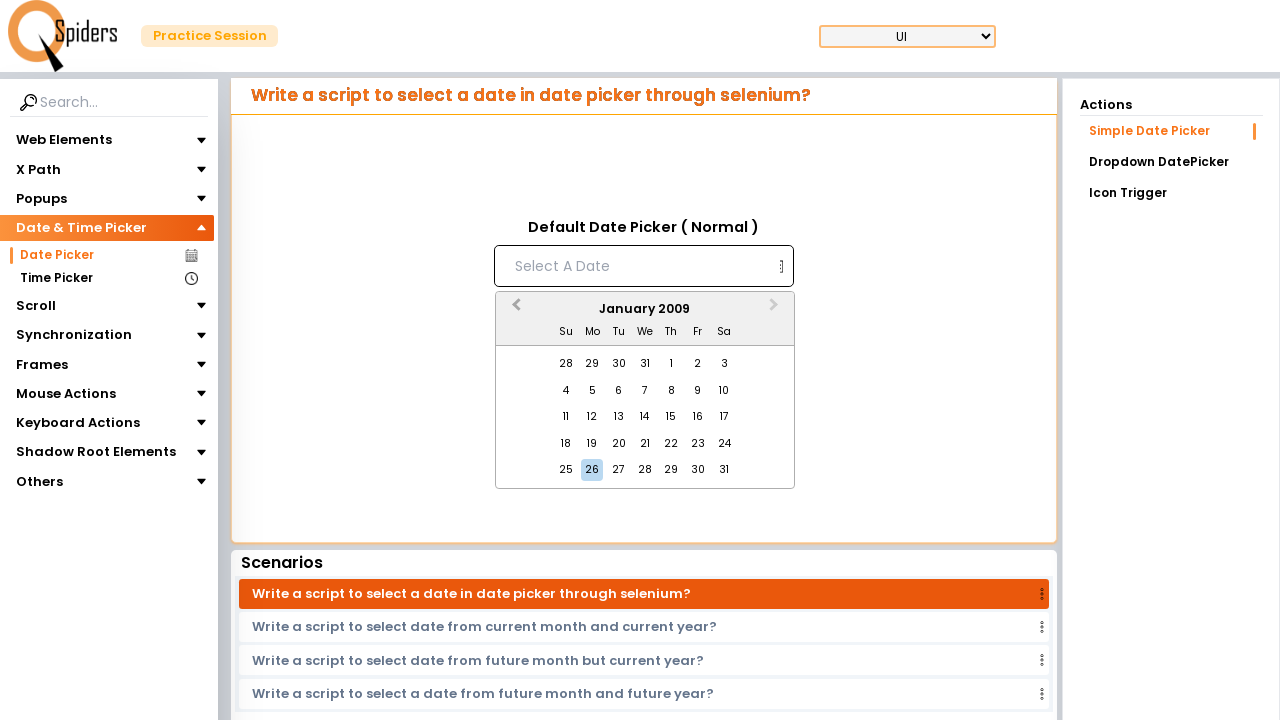

Clicked previous month navigation button in calendar at (514, 310) on xpath=//button[contains(@class,'react-datepicker__navigation react-datepicker__n
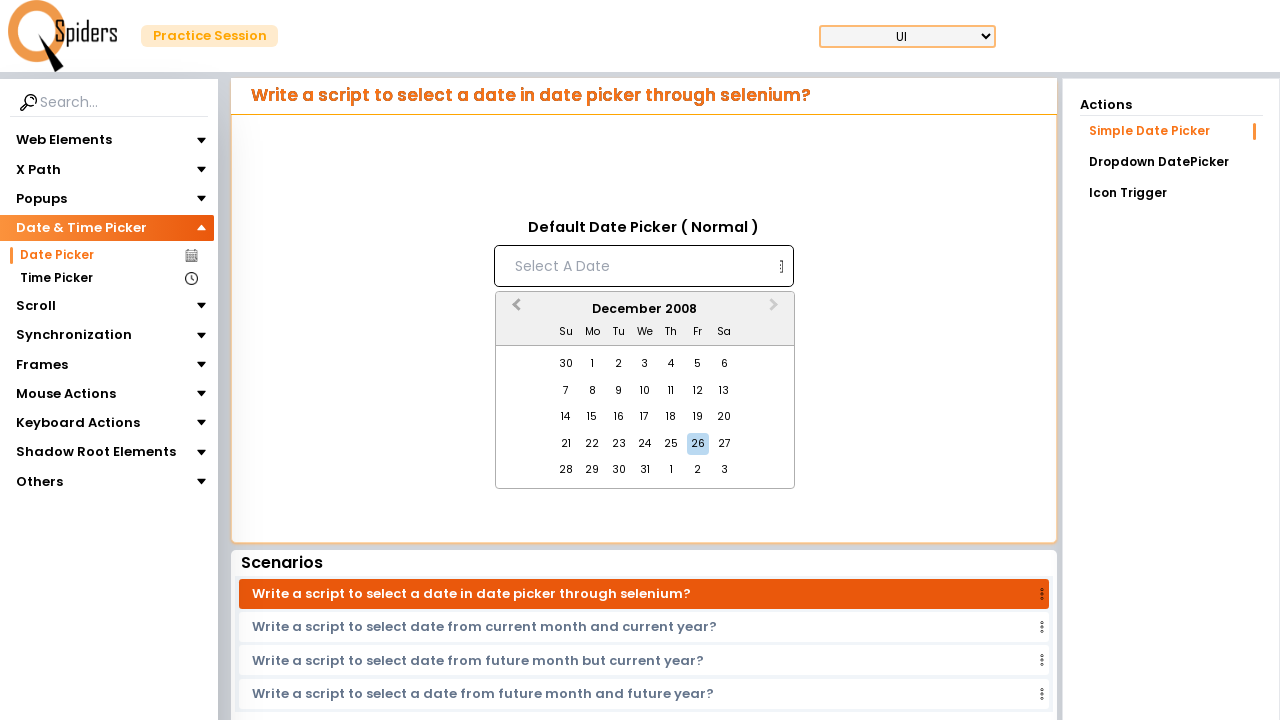

Waited for calendar to update after navigation
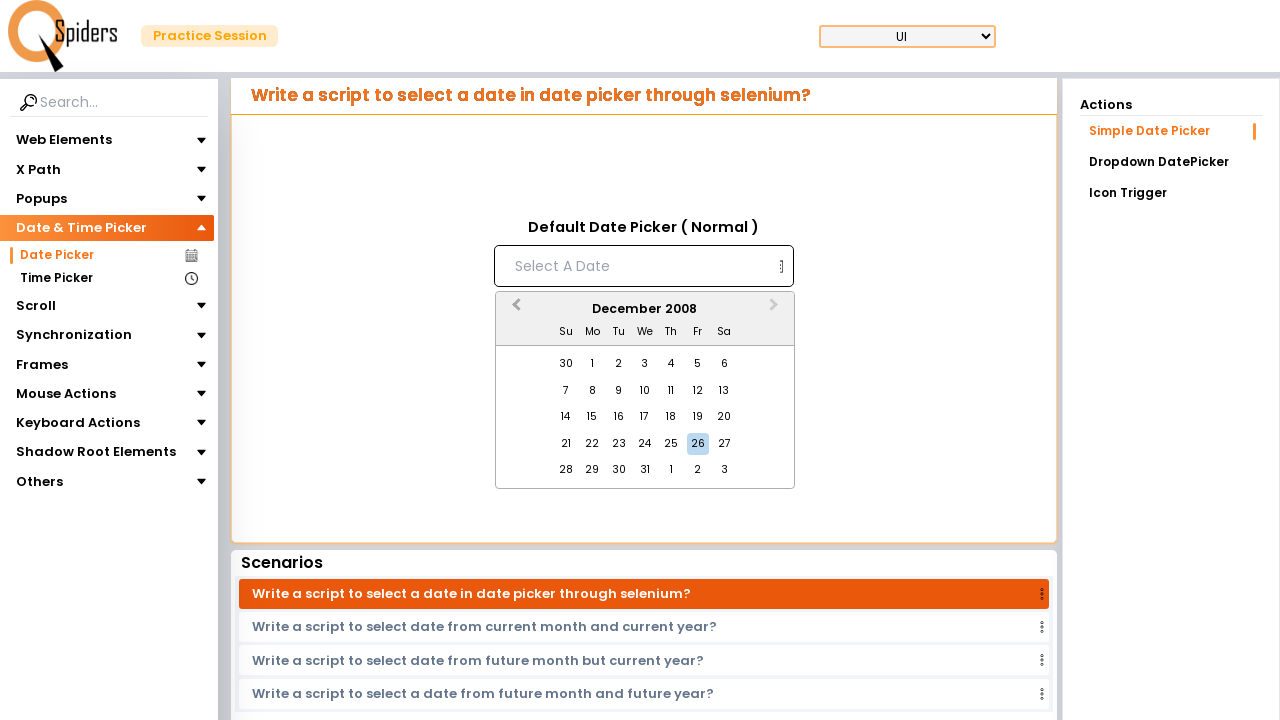

Clicked previous month navigation button in calendar at (514, 310) on xpath=//button[contains(@class,'react-datepicker__navigation react-datepicker__n
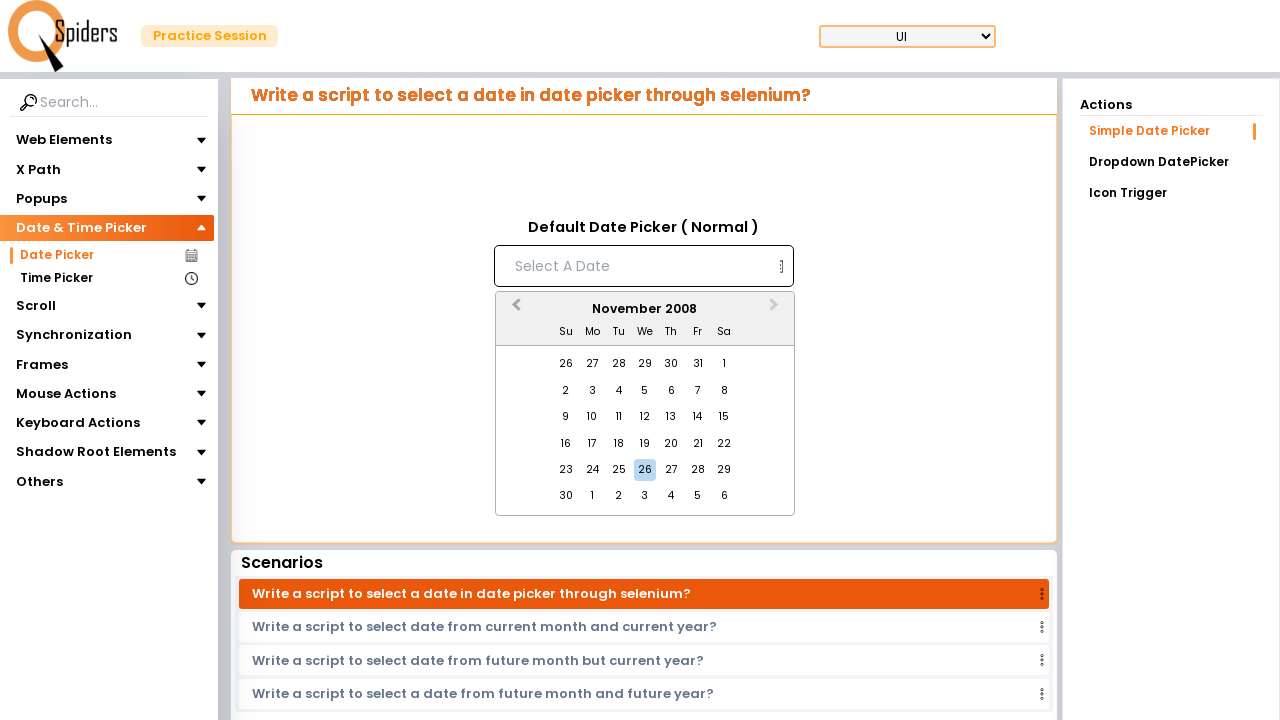

Waited for calendar to update after navigation
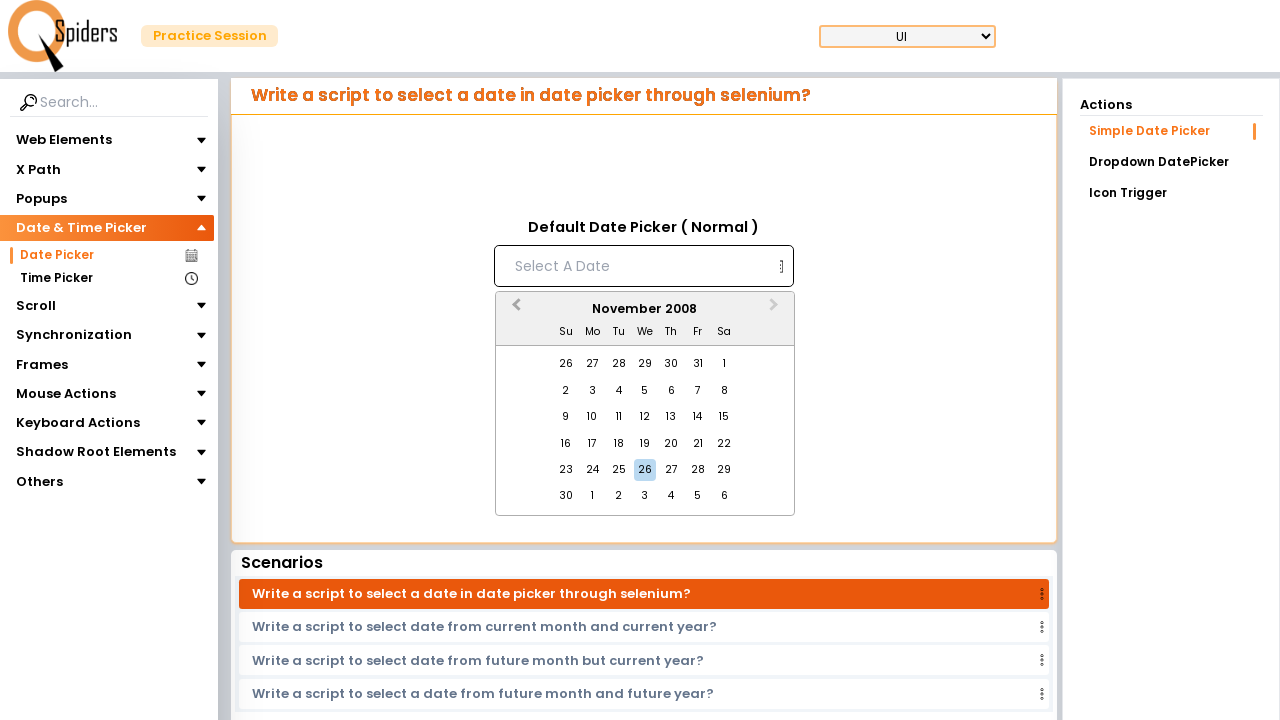

Clicked previous month navigation button in calendar at (514, 310) on xpath=//button[contains(@class,'react-datepicker__navigation react-datepicker__n
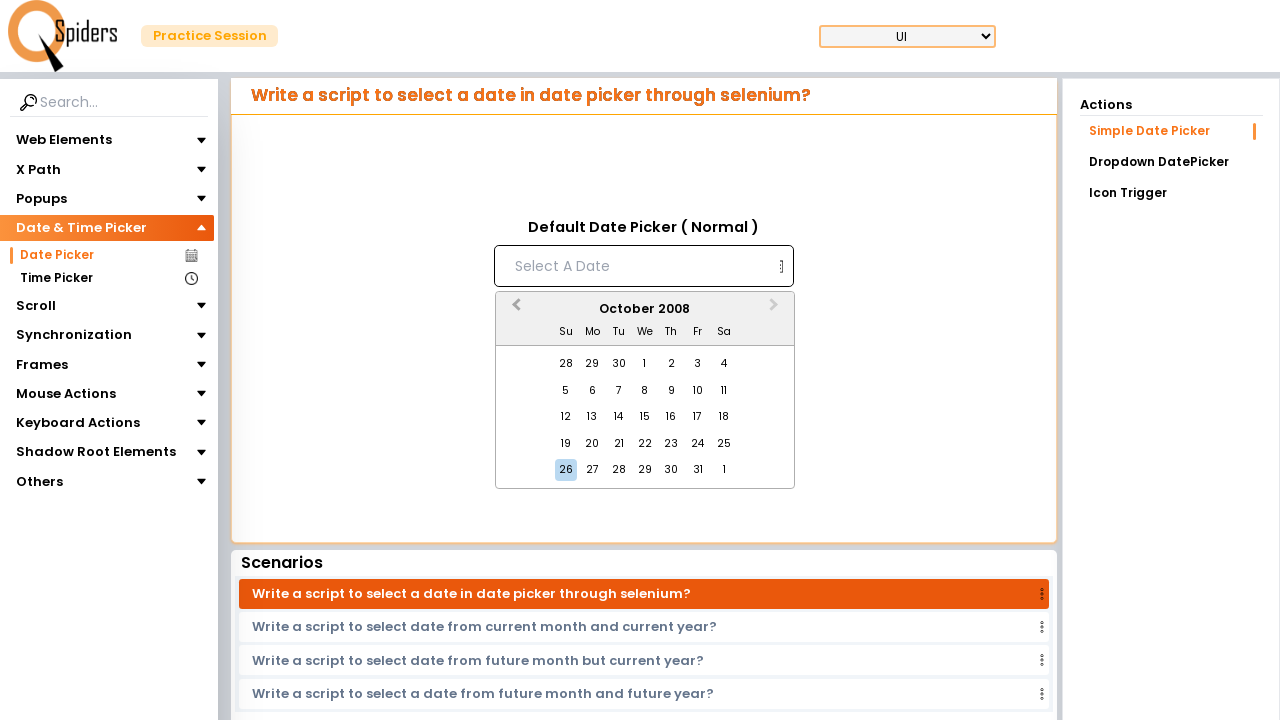

Waited for calendar to update after navigation
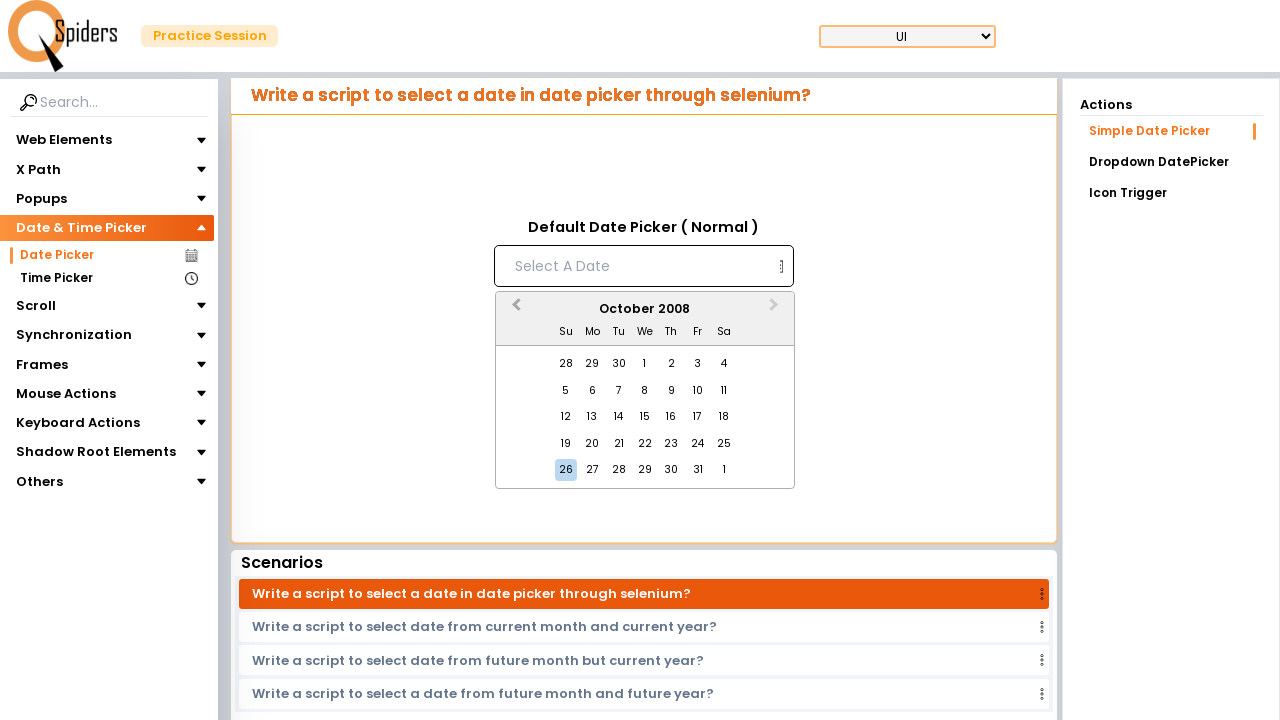

Clicked previous month navigation button in calendar at (514, 310) on xpath=//button[contains(@class,'react-datepicker__navigation react-datepicker__n
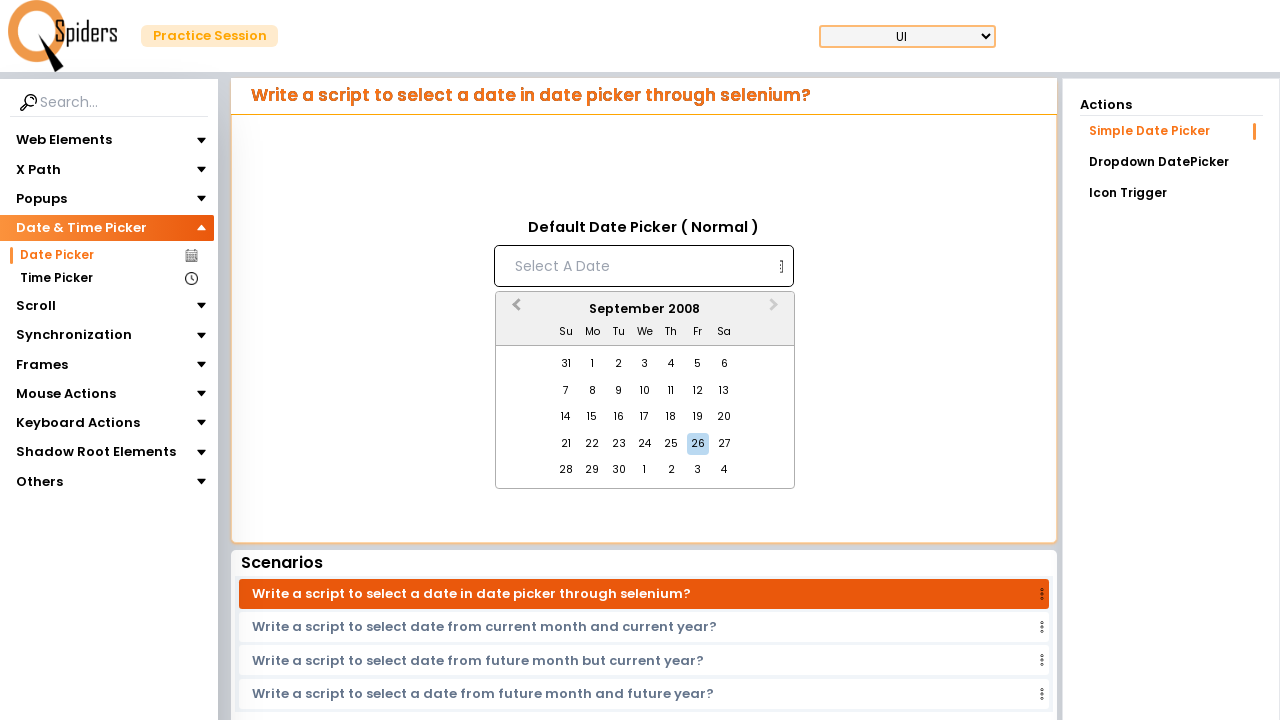

Waited for calendar to update after navigation
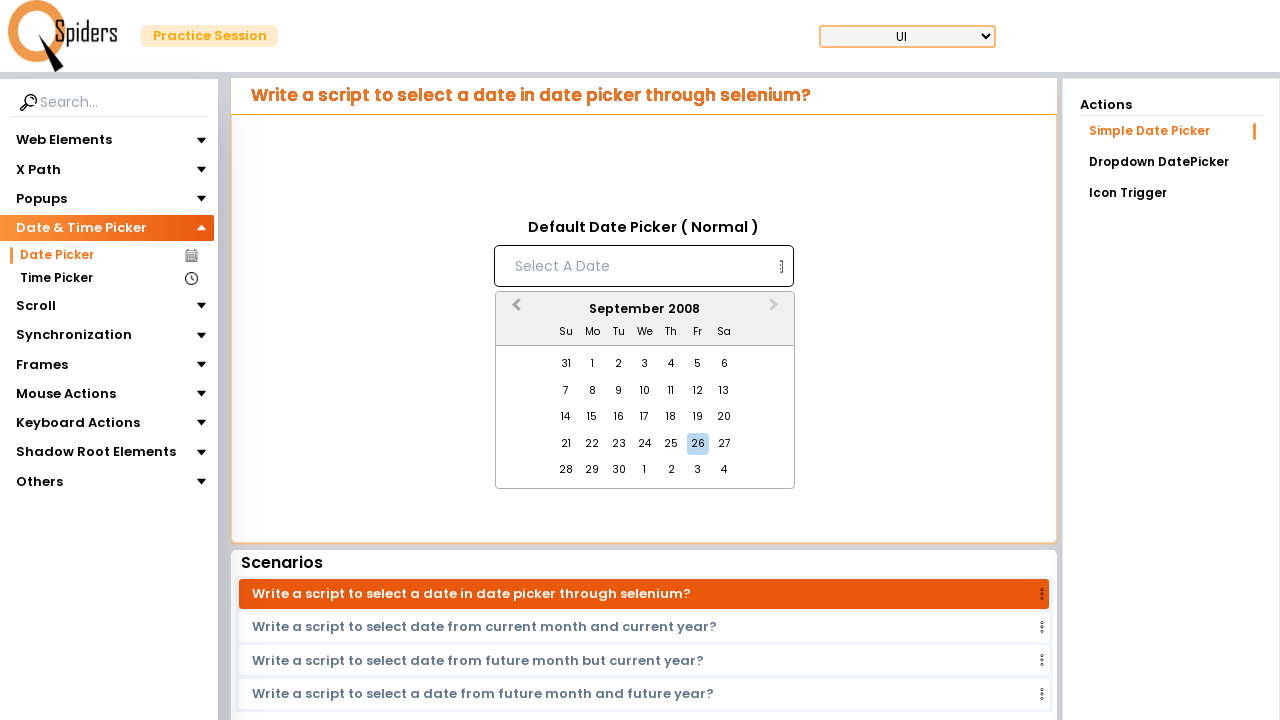

Clicked previous month navigation button in calendar at (514, 310) on xpath=//button[contains(@class,'react-datepicker__navigation react-datepicker__n
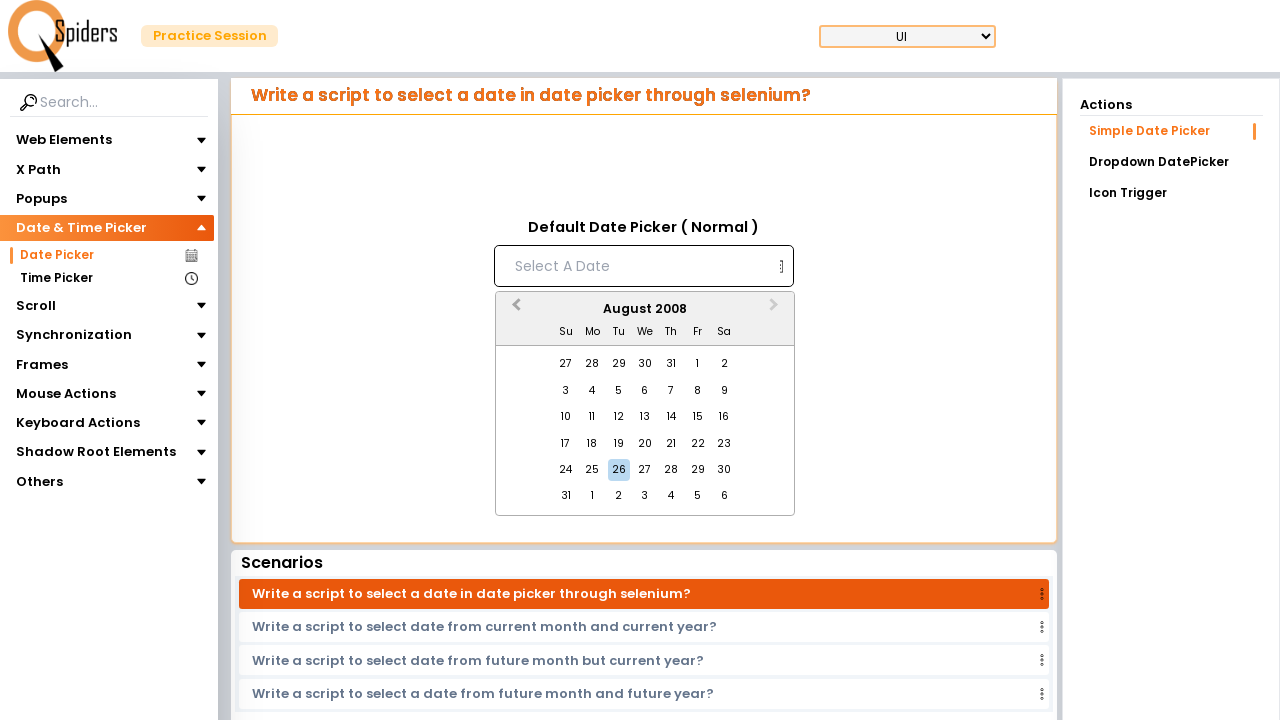

Waited for calendar to update after navigation
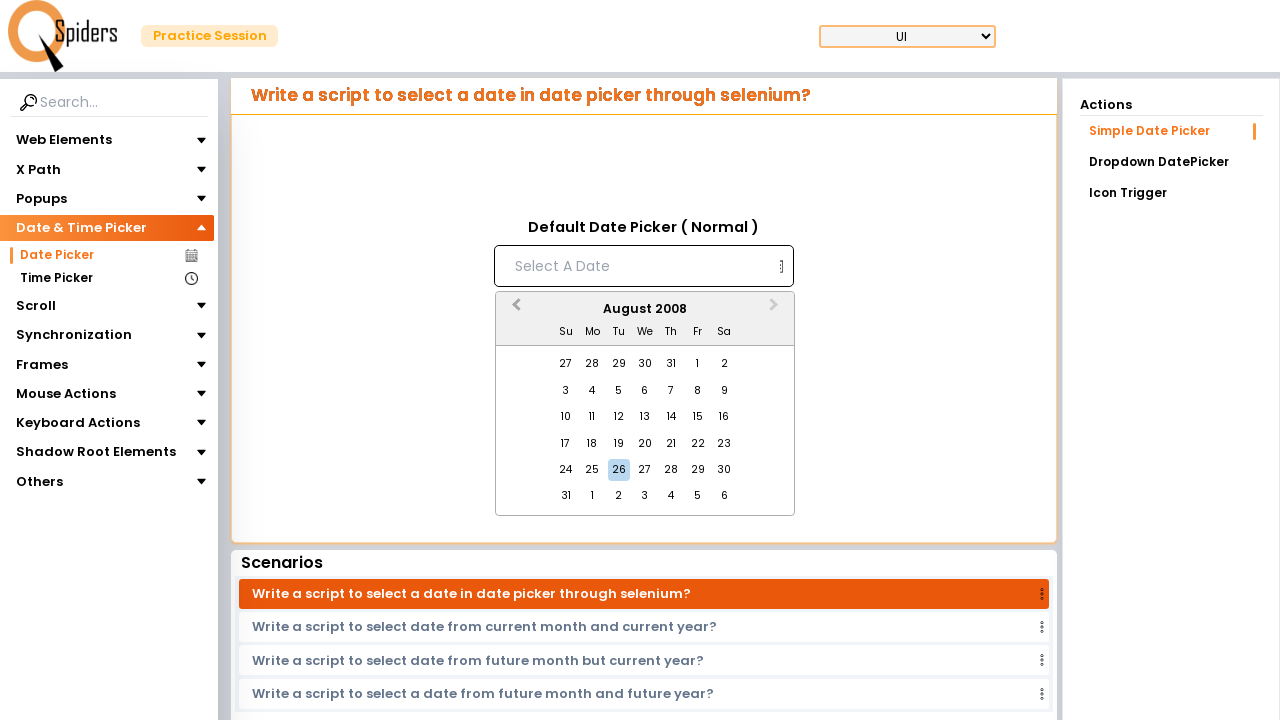

Clicked previous month navigation button in calendar at (514, 310) on xpath=//button[contains(@class,'react-datepicker__navigation react-datepicker__n
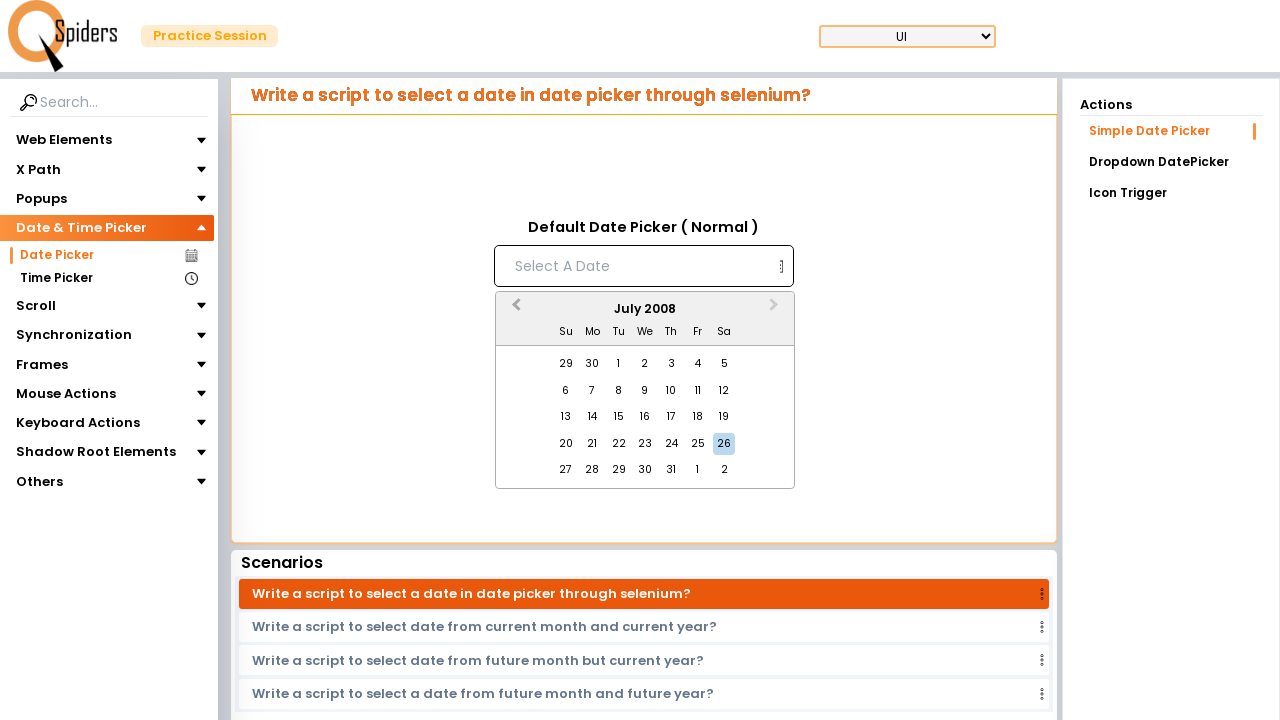

Waited for calendar to update after navigation
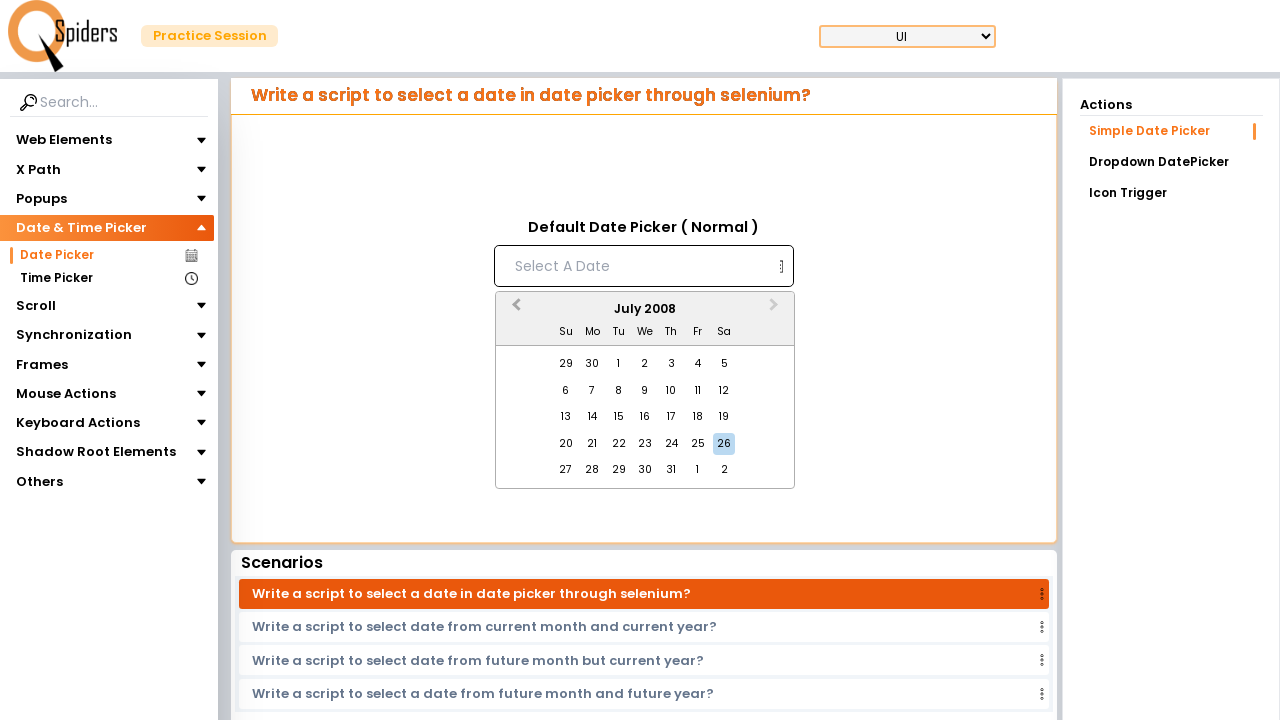

Clicked previous month navigation button in calendar at (514, 310) on xpath=//button[contains(@class,'react-datepicker__navigation react-datepicker__n
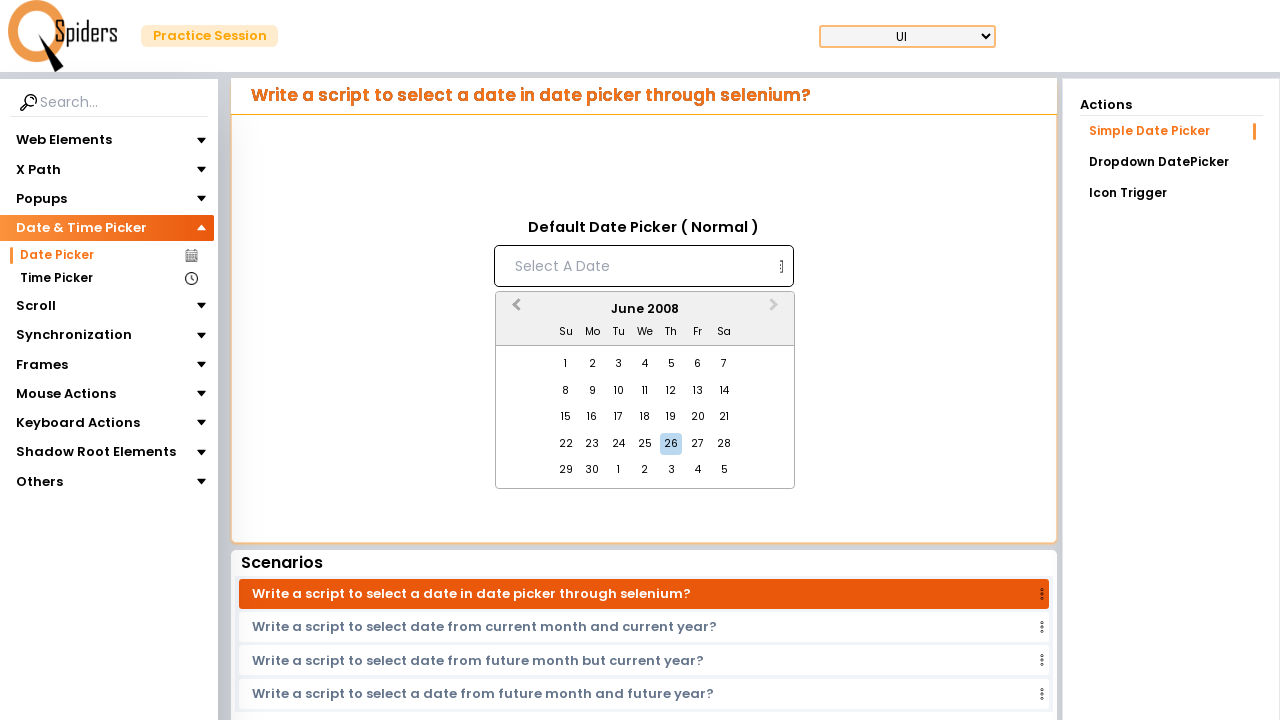

Waited for calendar to update after navigation
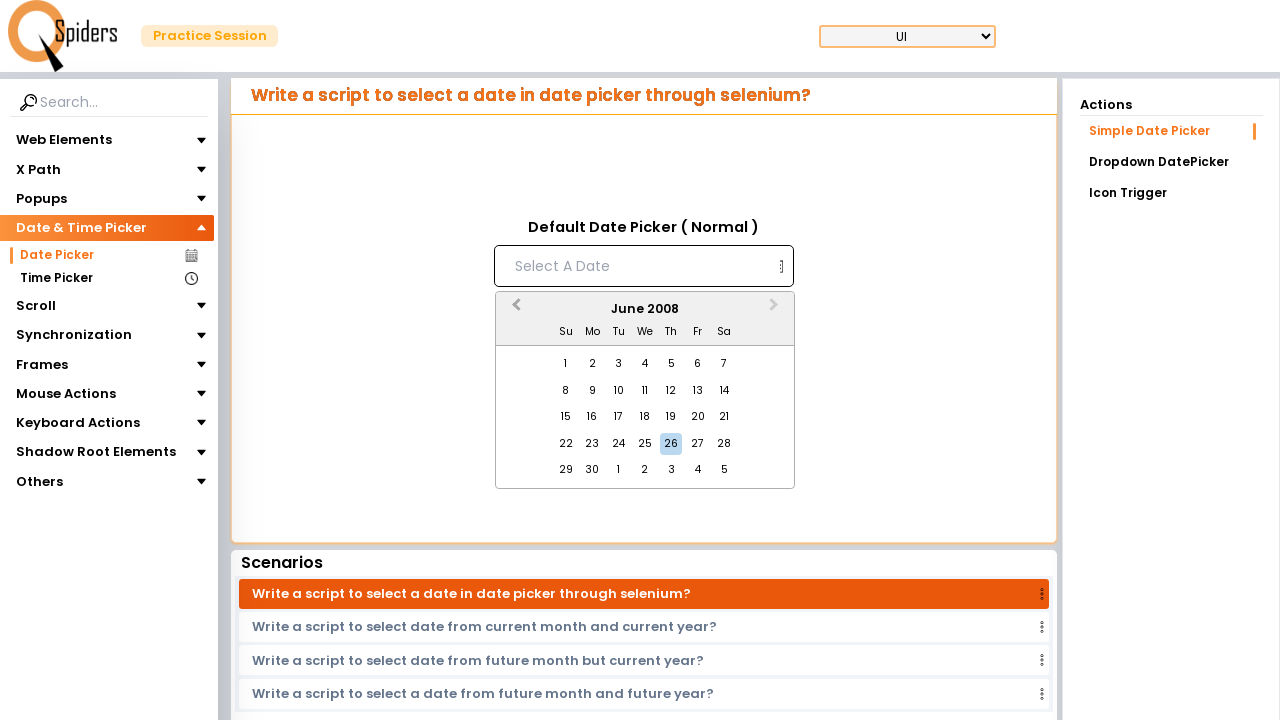

Clicked previous month navigation button in calendar at (514, 310) on xpath=//button[contains(@class,'react-datepicker__navigation react-datepicker__n
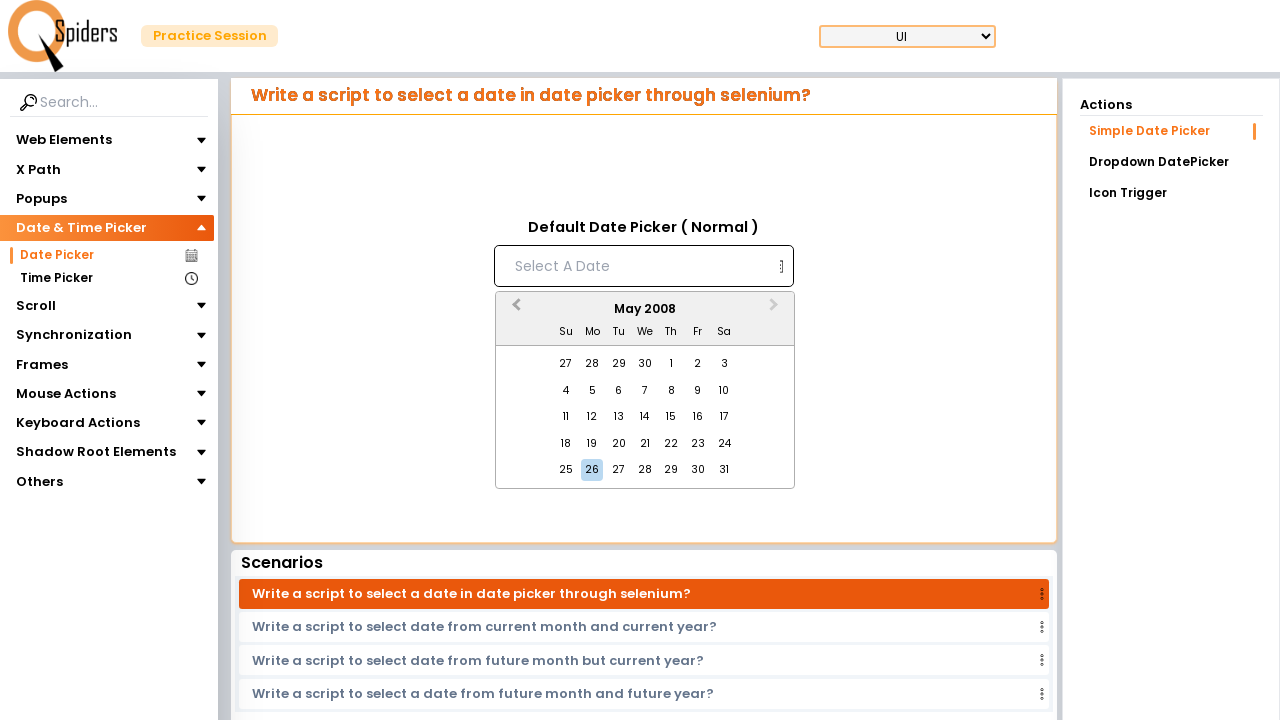

Waited for calendar to update after navigation
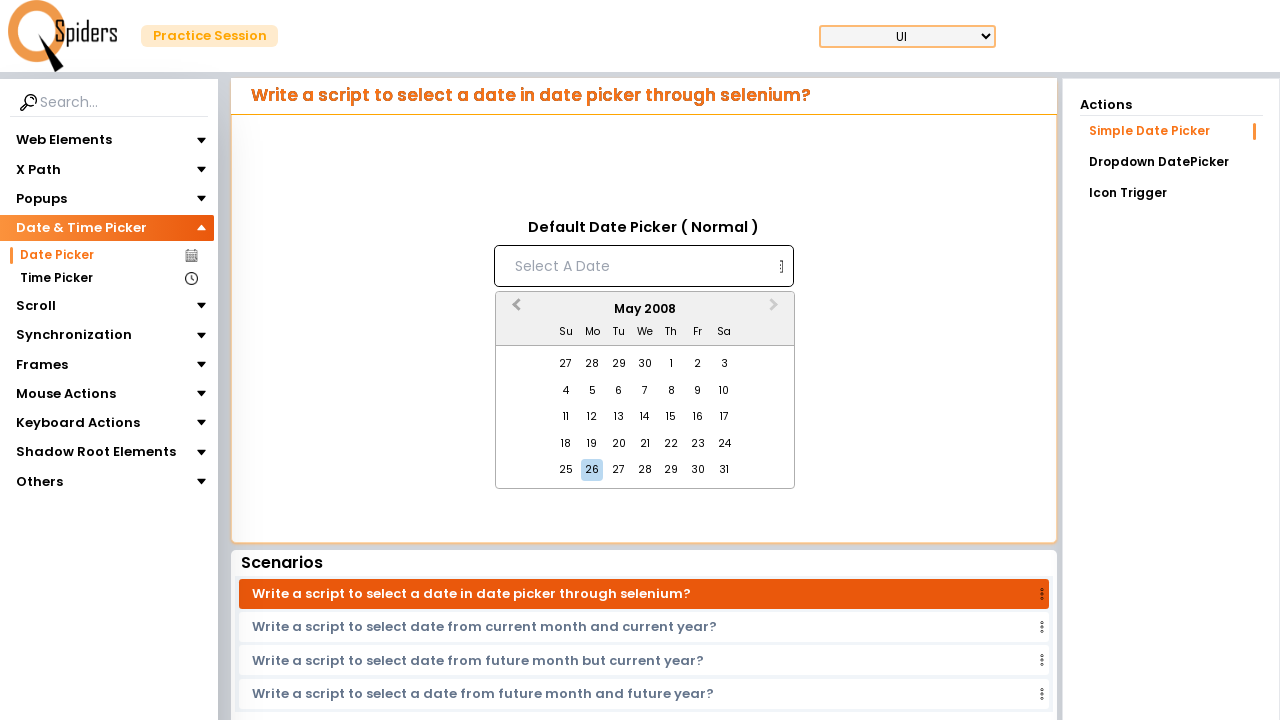

Clicked previous month navigation button in calendar at (514, 310) on xpath=//button[contains(@class,'react-datepicker__navigation react-datepicker__n
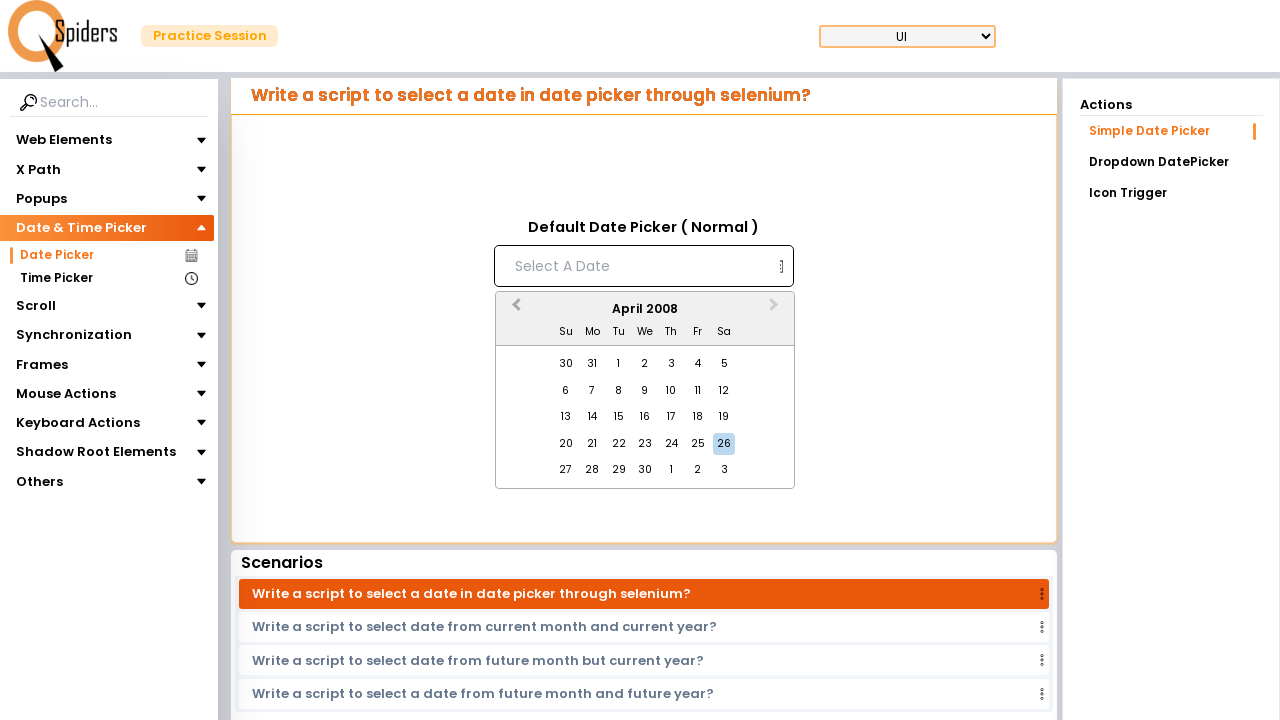

Waited for calendar to update after navigation
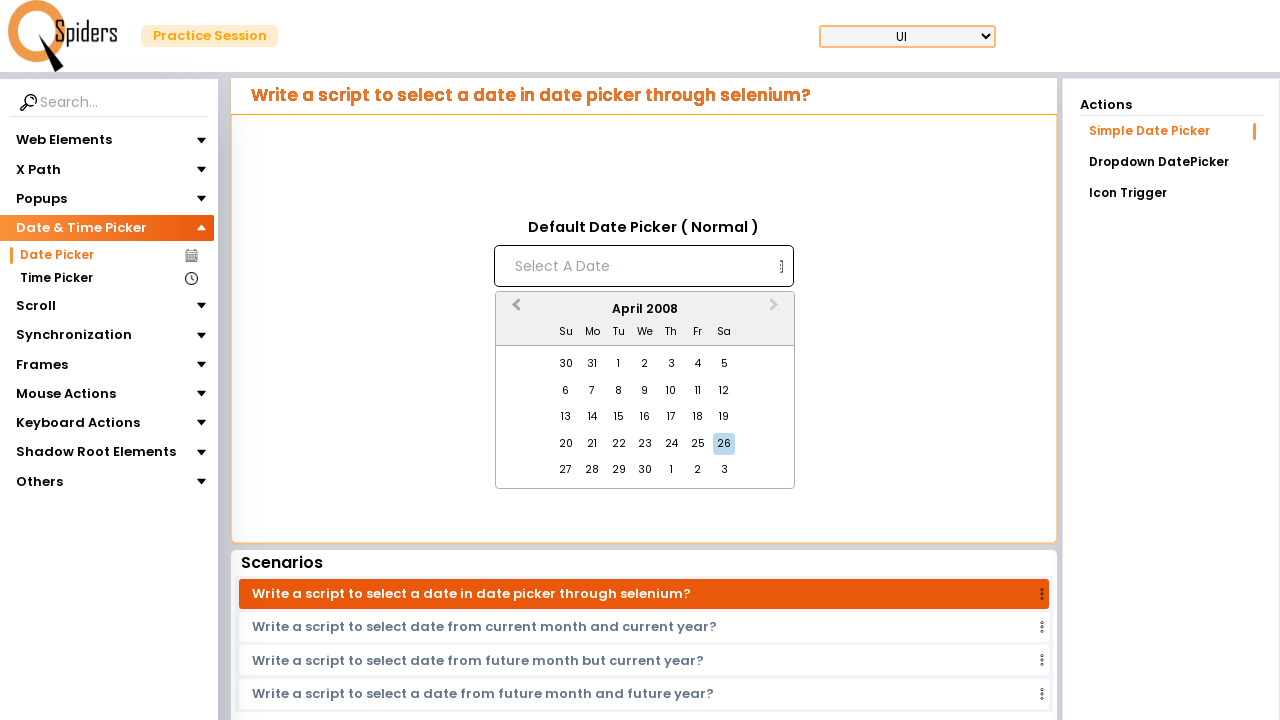

Clicked previous month navigation button in calendar at (514, 310) on xpath=//button[contains(@class,'react-datepicker__navigation react-datepicker__n
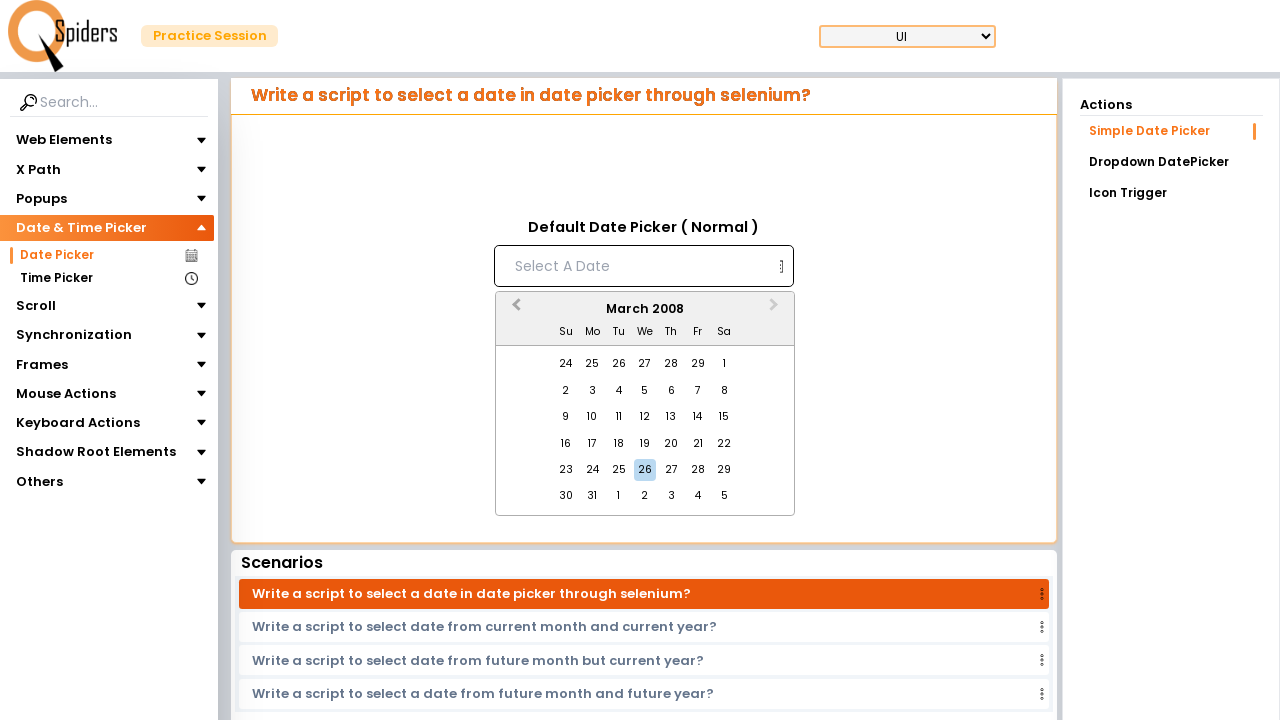

Waited for calendar to update after navigation
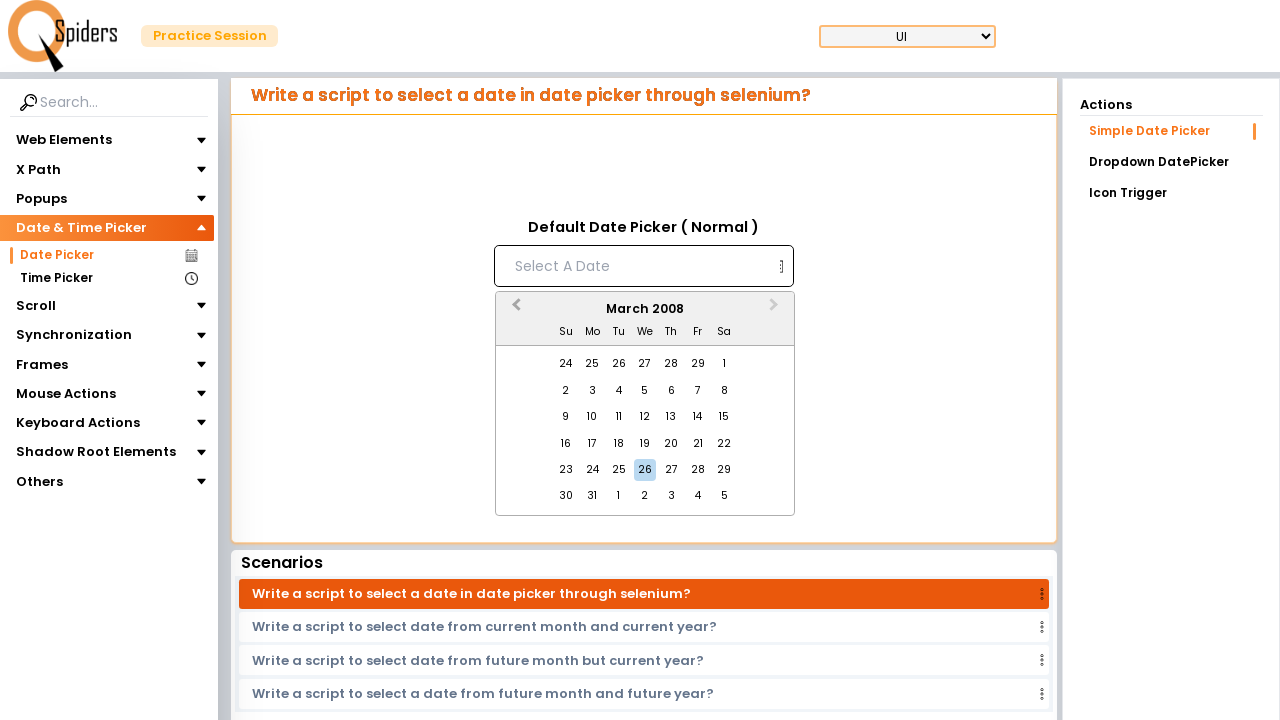

Clicked previous month navigation button in calendar at (514, 310) on xpath=//button[contains(@class,'react-datepicker__navigation react-datepicker__n
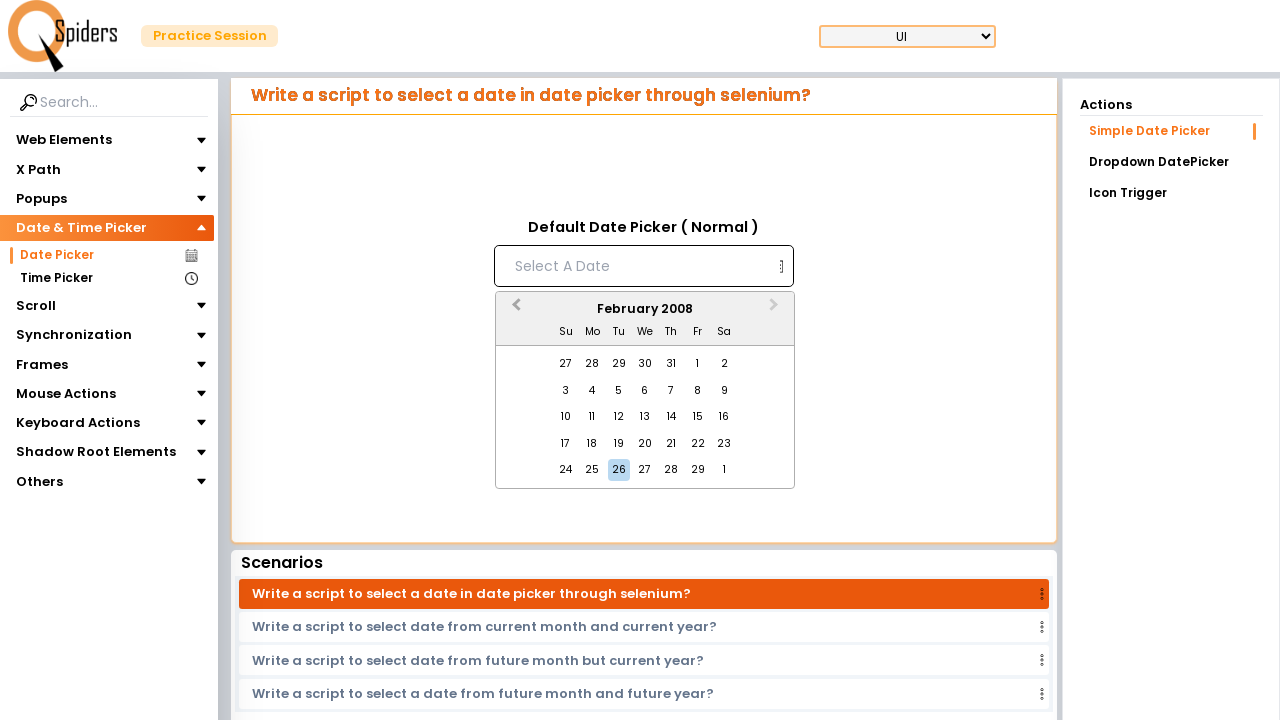

Waited for calendar to update after navigation
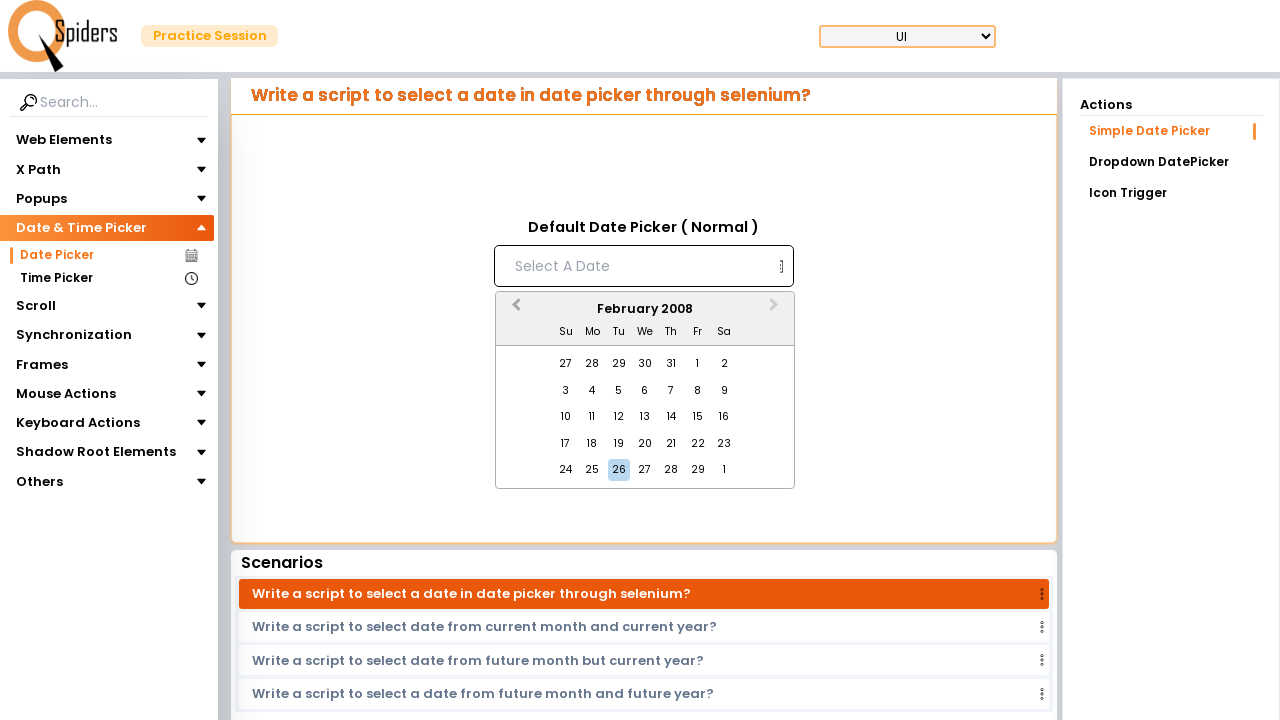

Clicked previous month navigation button in calendar at (514, 310) on xpath=//button[contains(@class,'react-datepicker__navigation react-datepicker__n
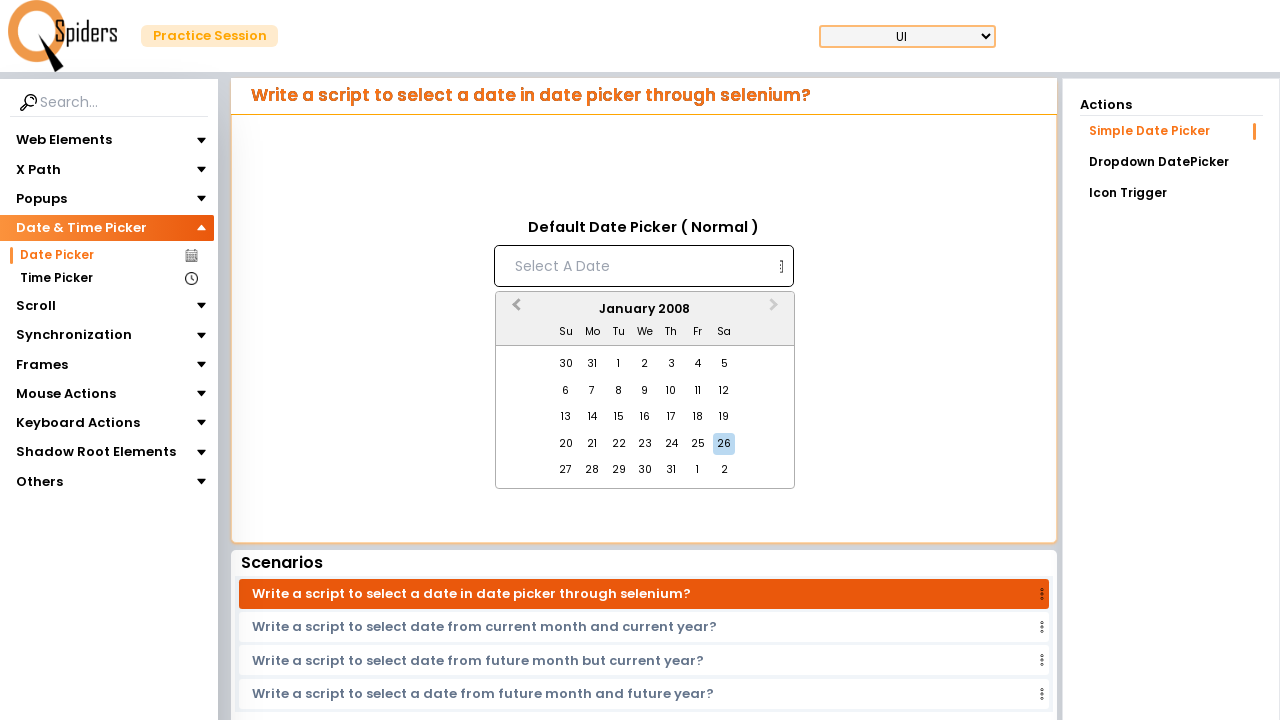

Waited for calendar to update after navigation
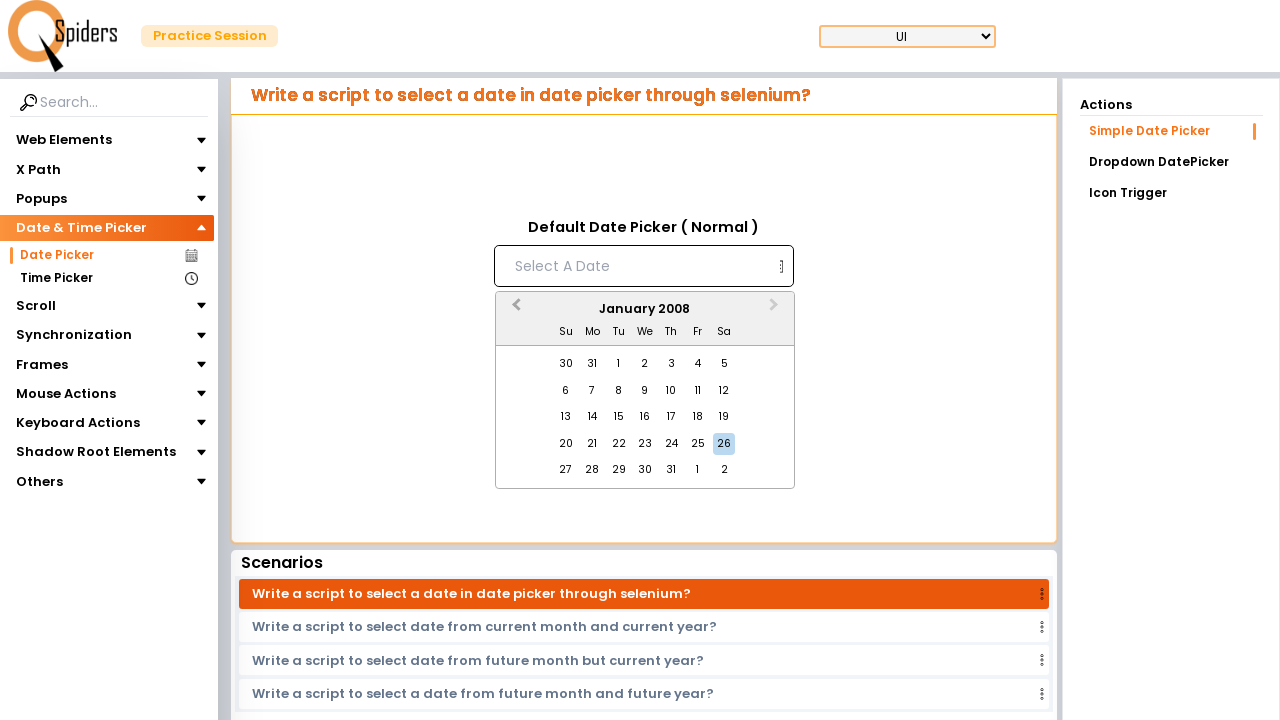

Clicked previous month navigation button in calendar at (514, 310) on xpath=//button[contains(@class,'react-datepicker__navigation react-datepicker__n
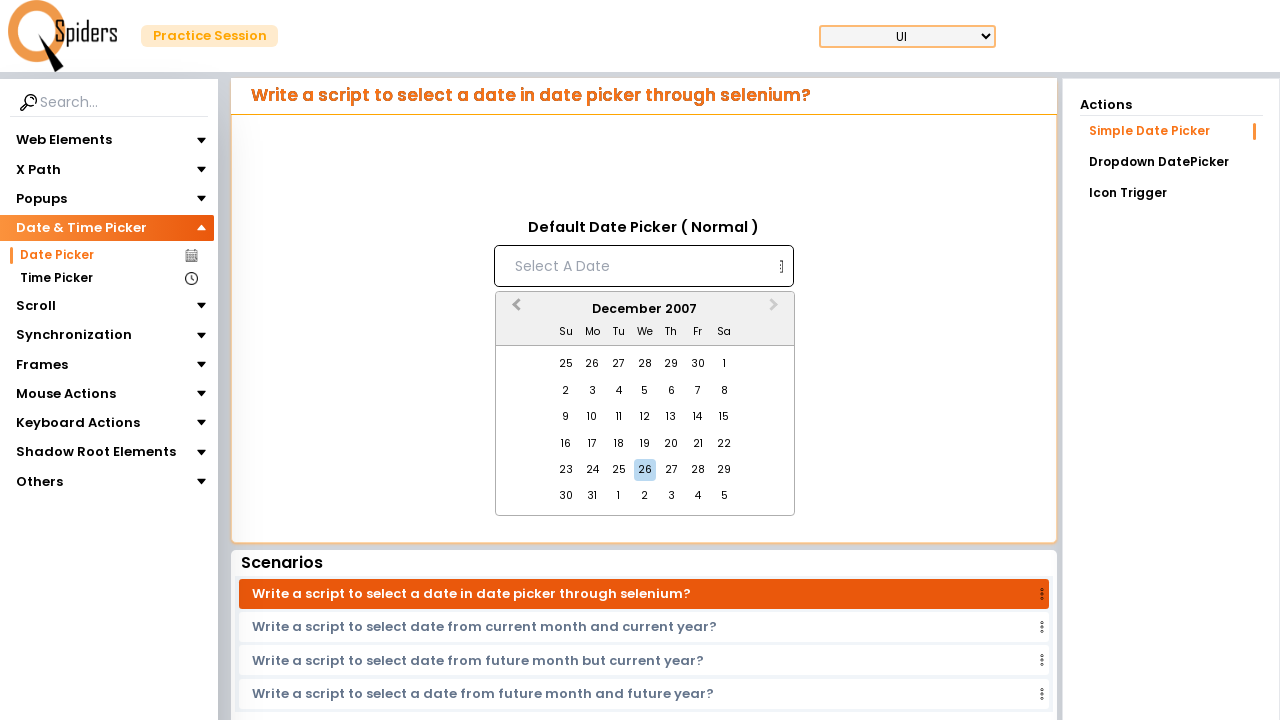

Waited for calendar to update after navigation
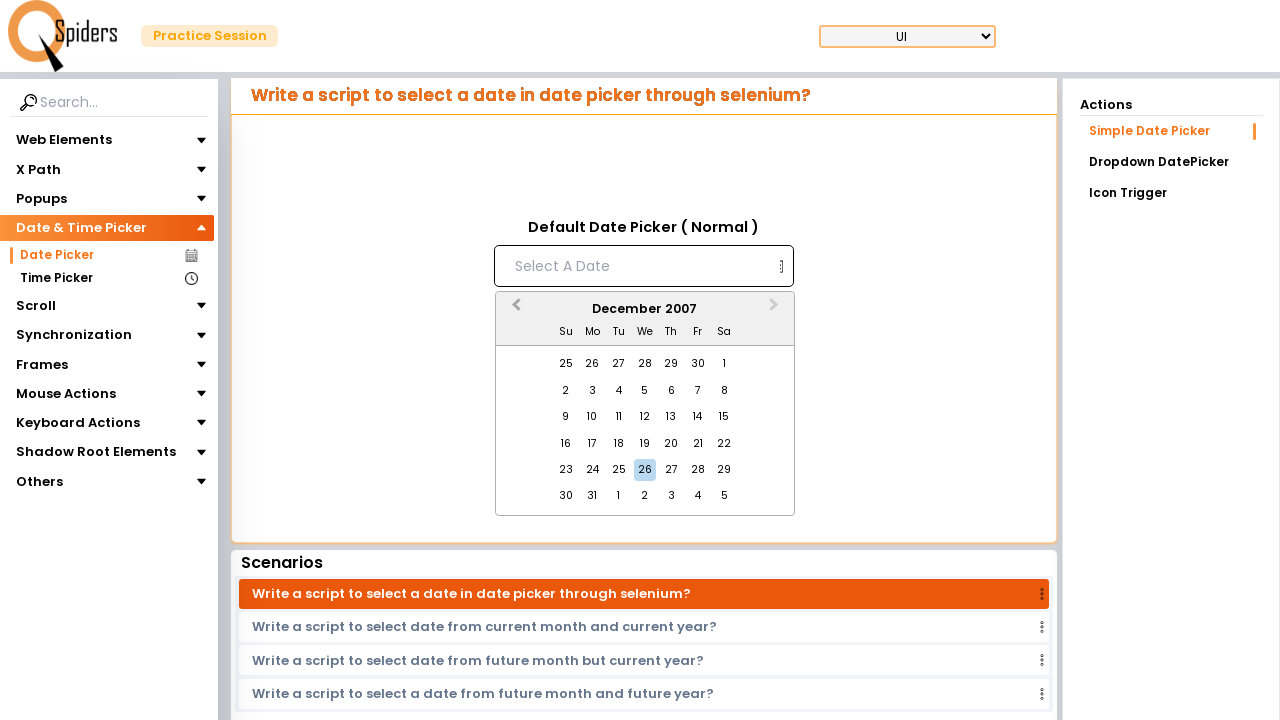

Clicked previous month navigation button in calendar at (514, 310) on xpath=//button[contains(@class,'react-datepicker__navigation react-datepicker__n
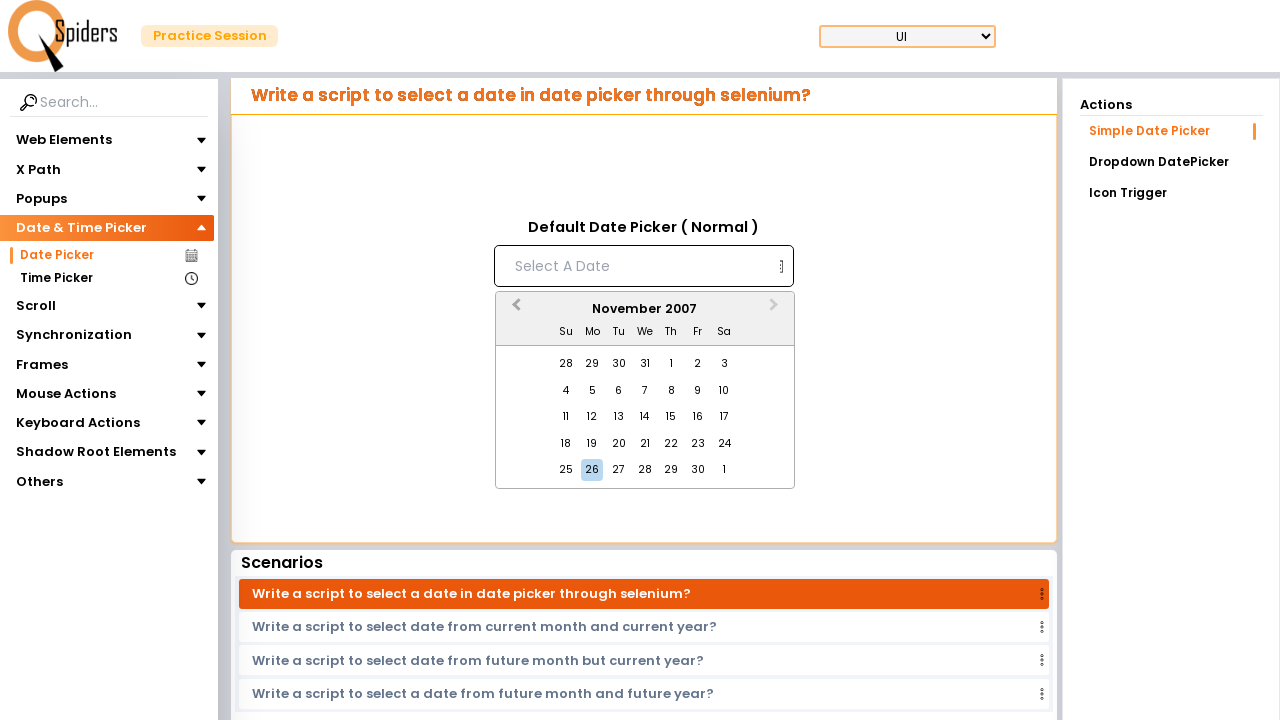

Waited for calendar to update after navigation
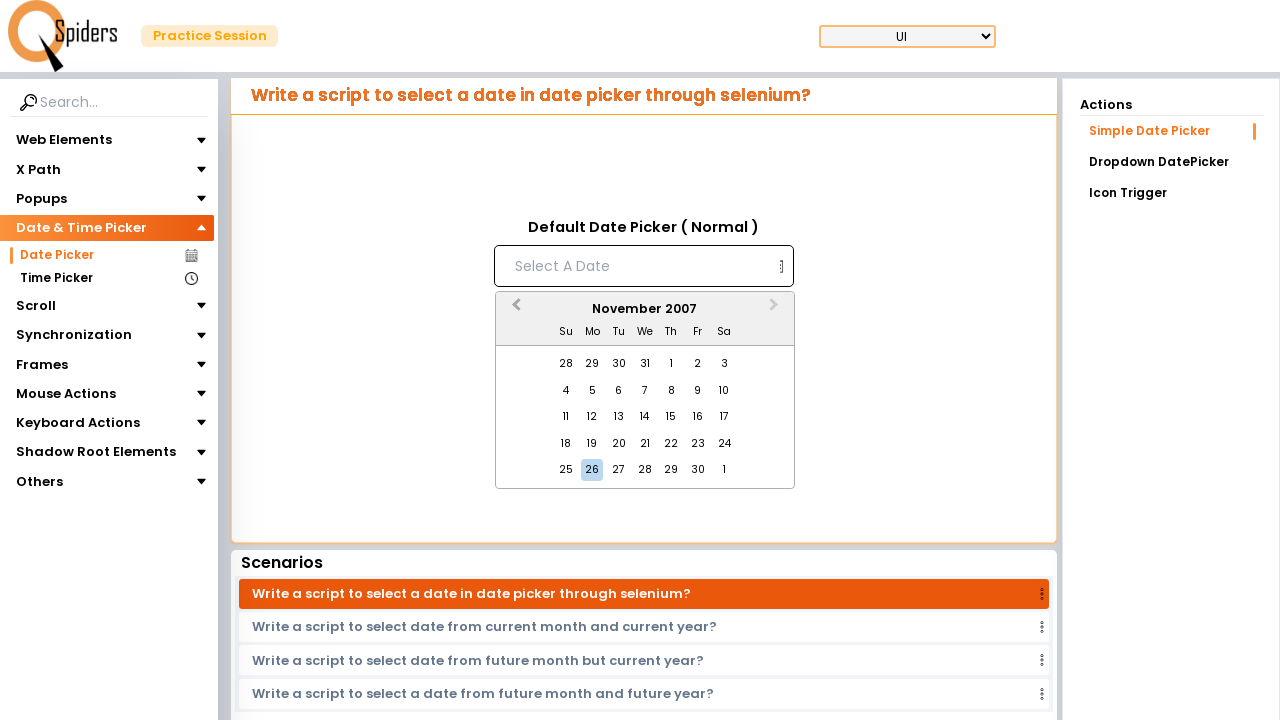

Clicked previous month navigation button in calendar at (514, 310) on xpath=//button[contains(@class,'react-datepicker__navigation react-datepicker__n
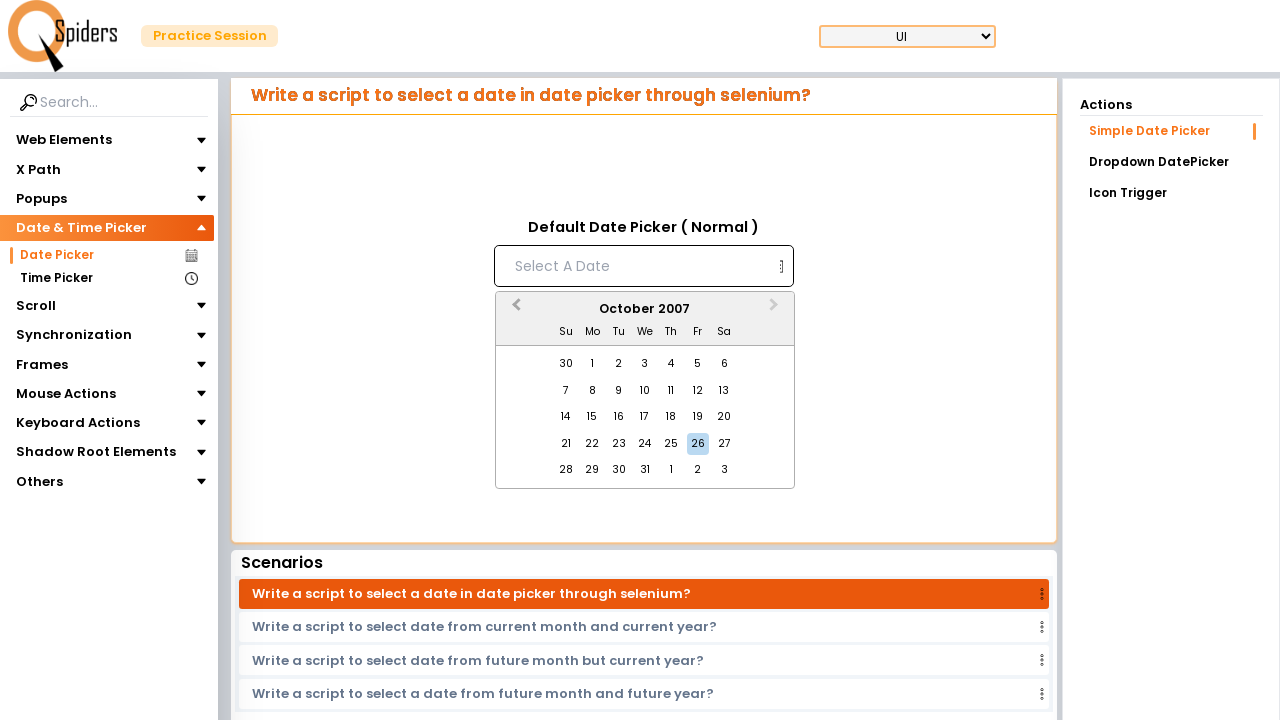

Waited for calendar to update after navigation
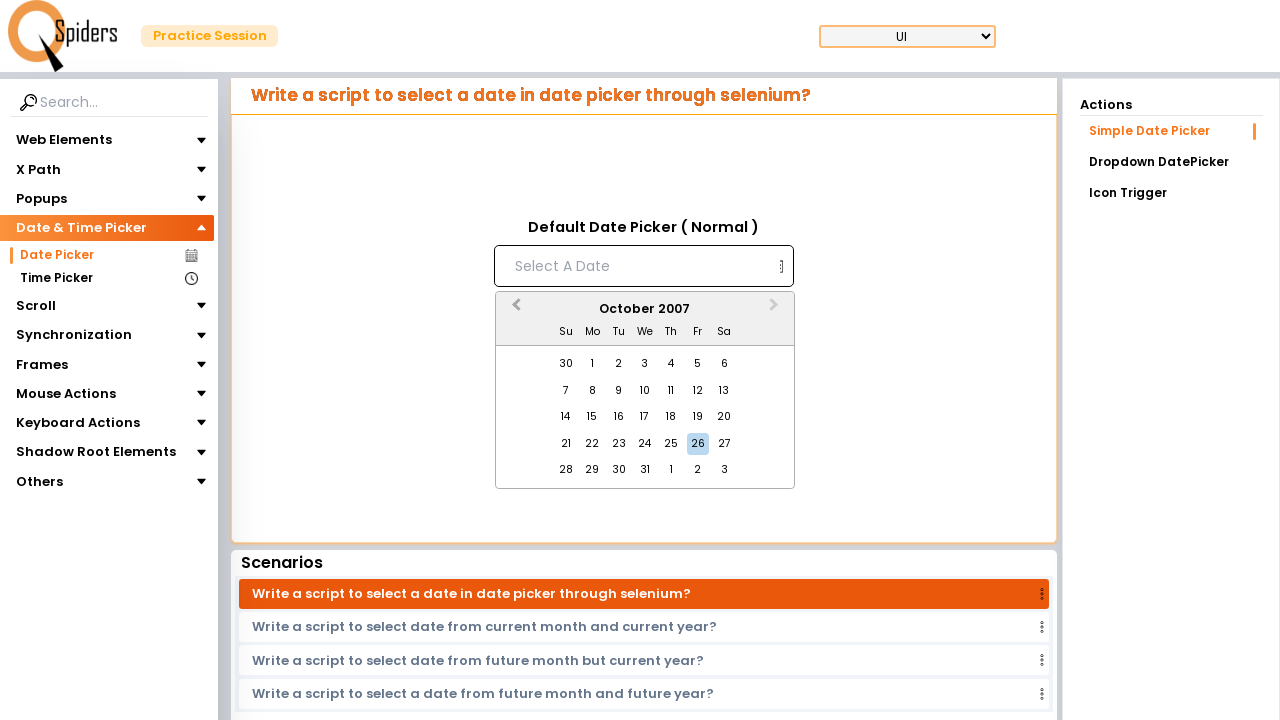

Clicked previous month navigation button in calendar at (514, 310) on xpath=//button[contains(@class,'react-datepicker__navigation react-datepicker__n
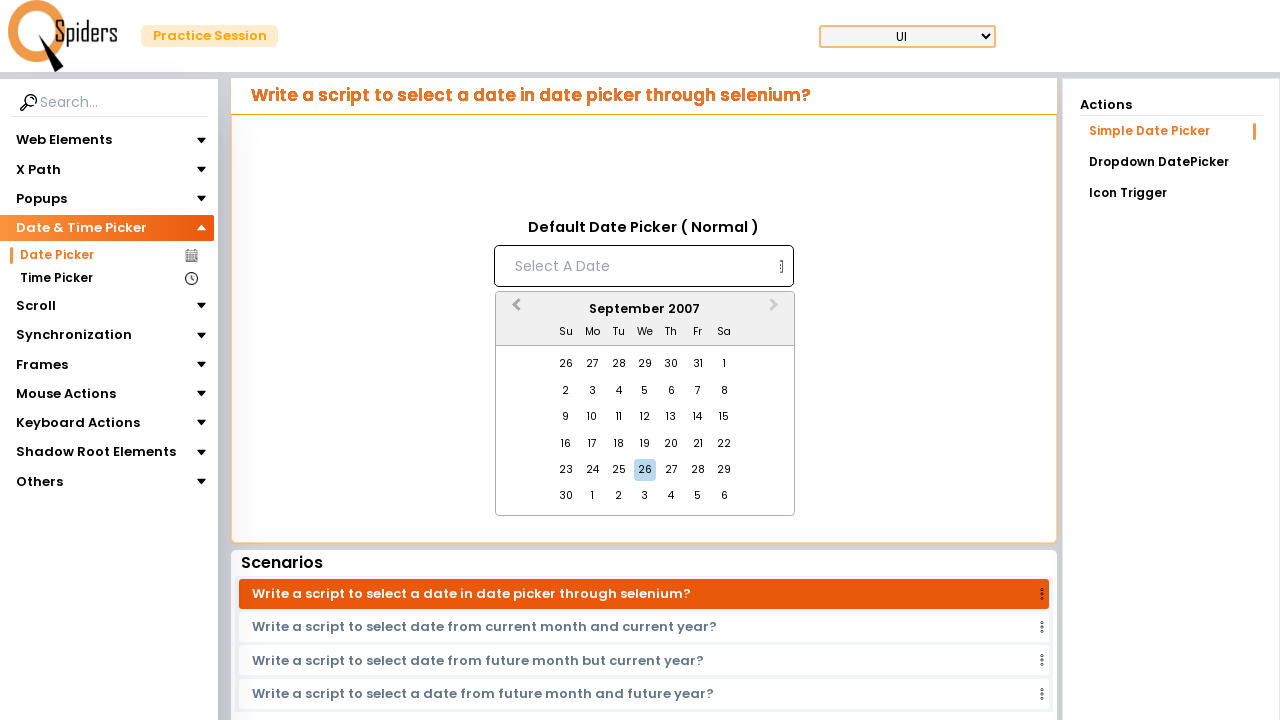

Waited for calendar to update after navigation
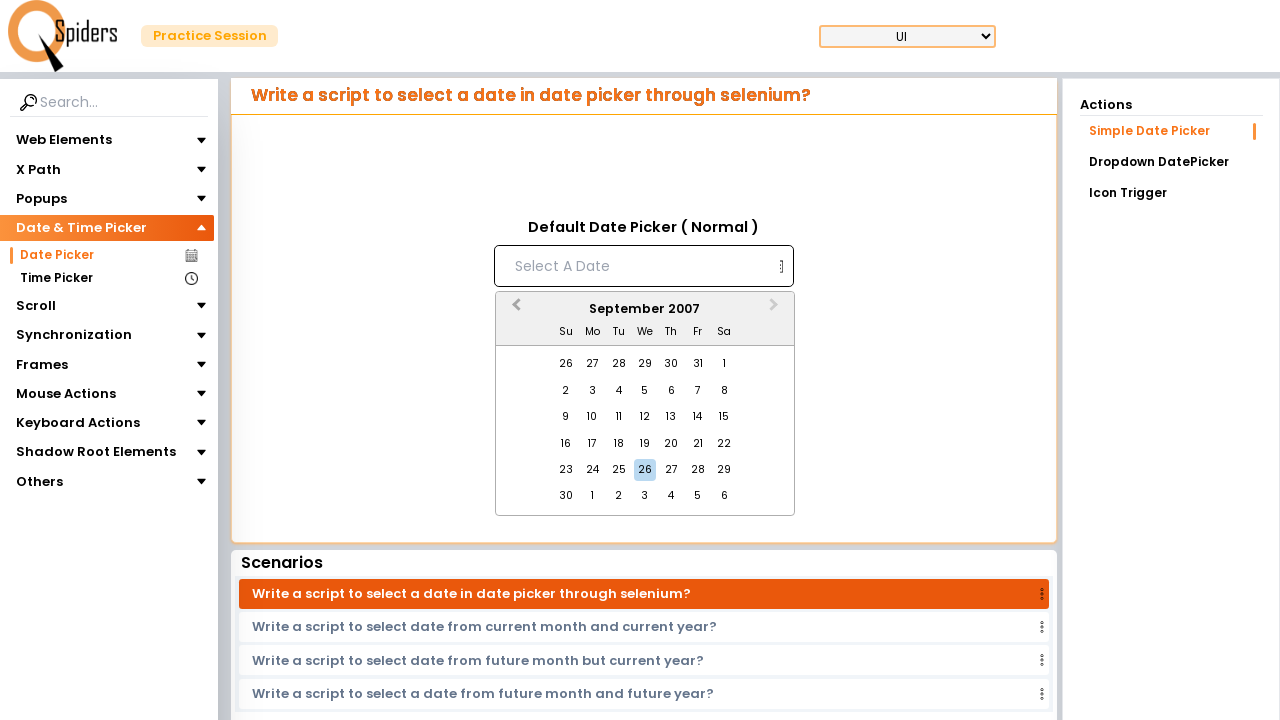

Clicked previous month navigation button in calendar at (514, 310) on xpath=//button[contains(@class,'react-datepicker__navigation react-datepicker__n
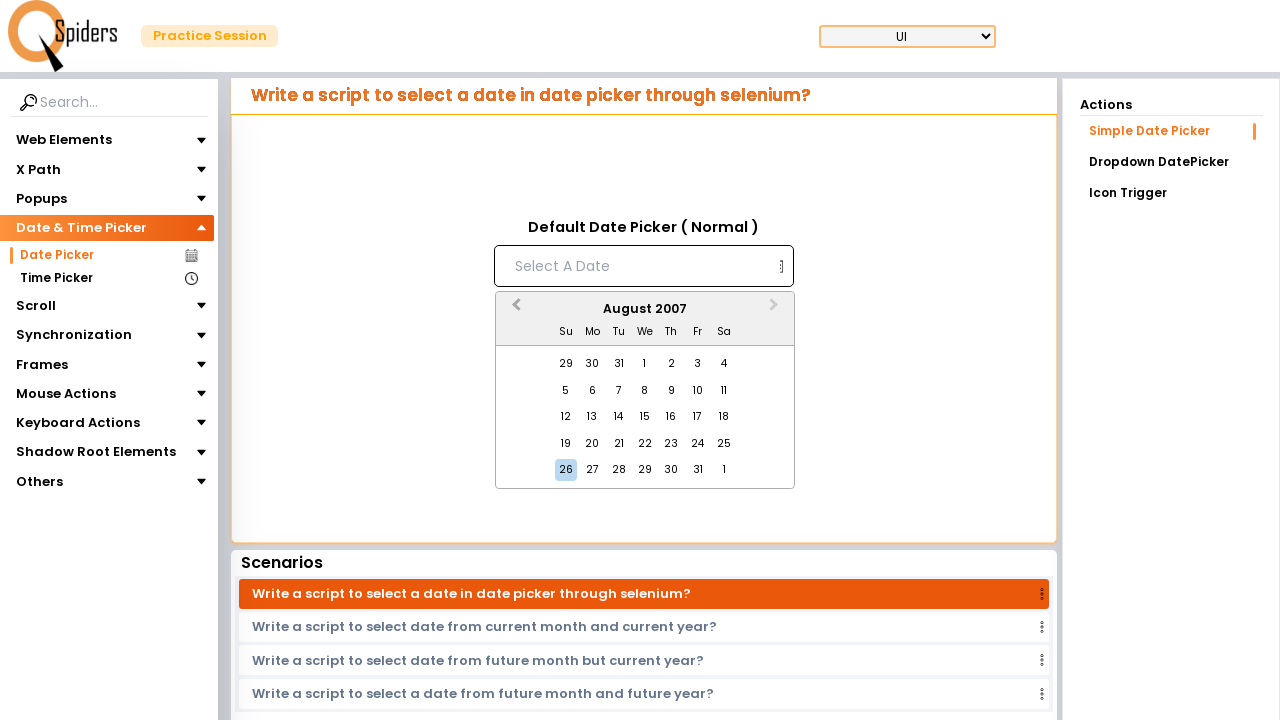

Waited for calendar to update after navigation
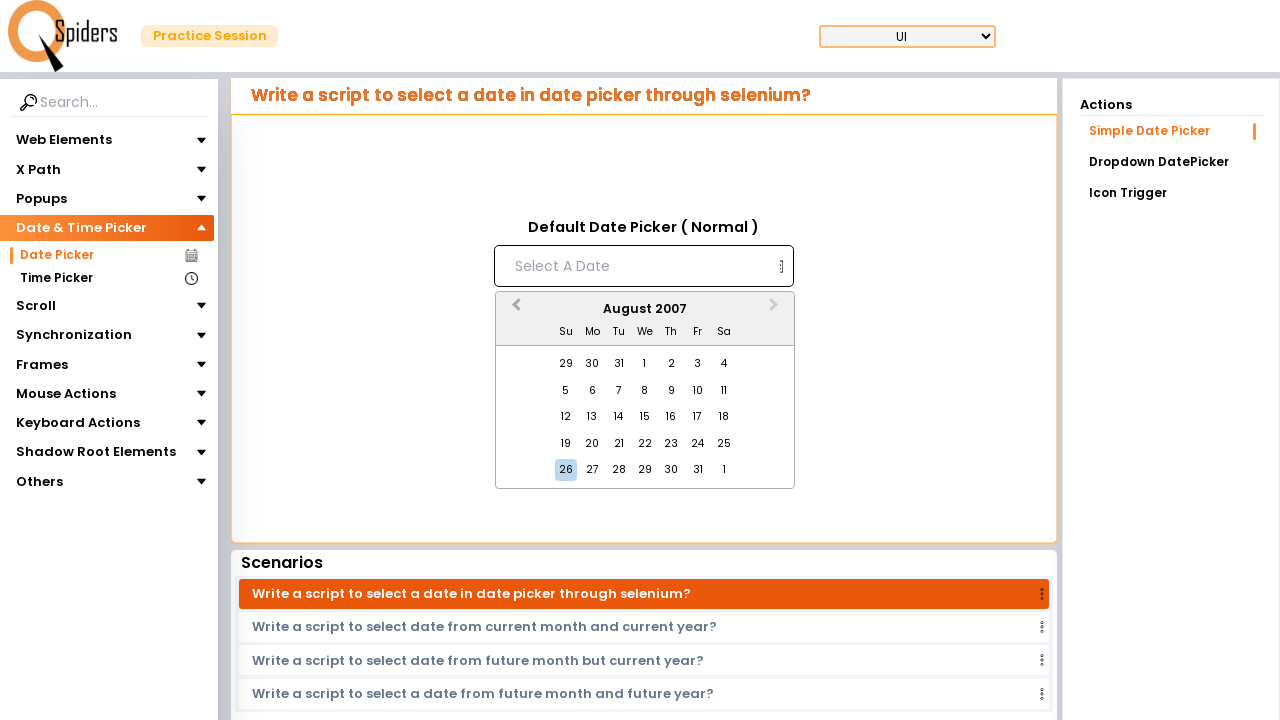

Clicked previous month navigation button in calendar at (514, 310) on xpath=//button[contains(@class,'react-datepicker__navigation react-datepicker__n
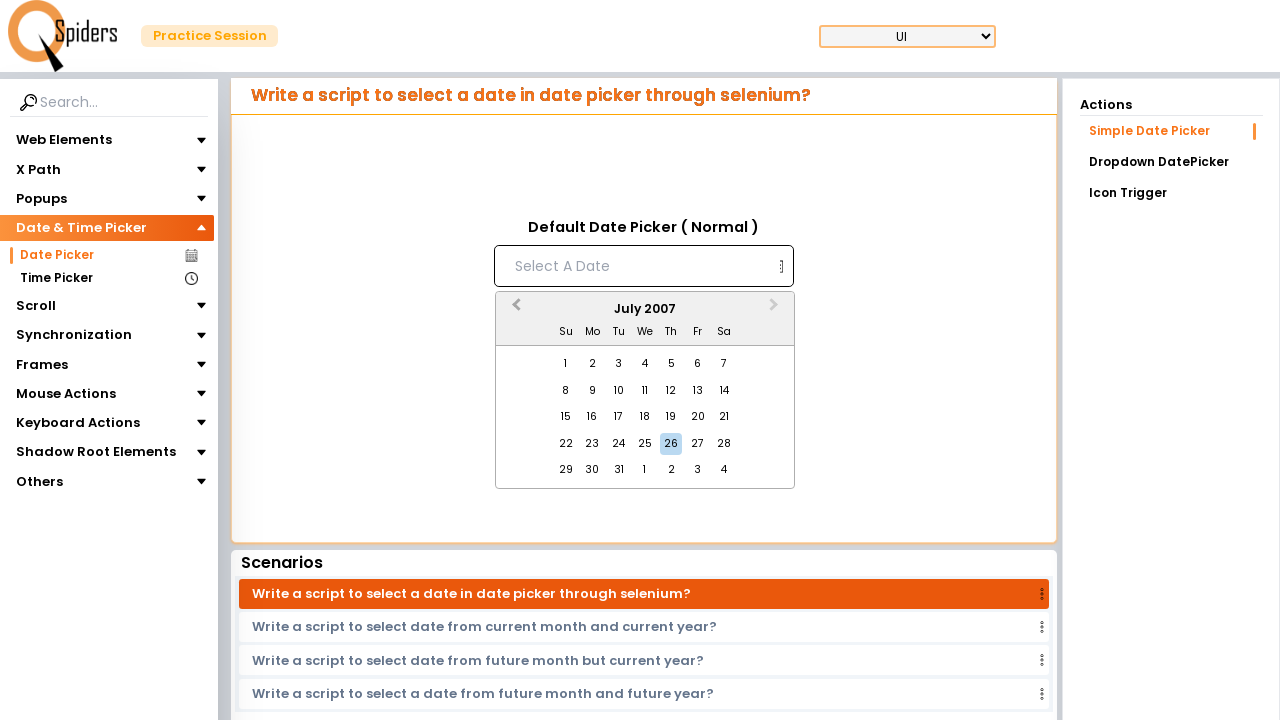

Waited for calendar to update after navigation
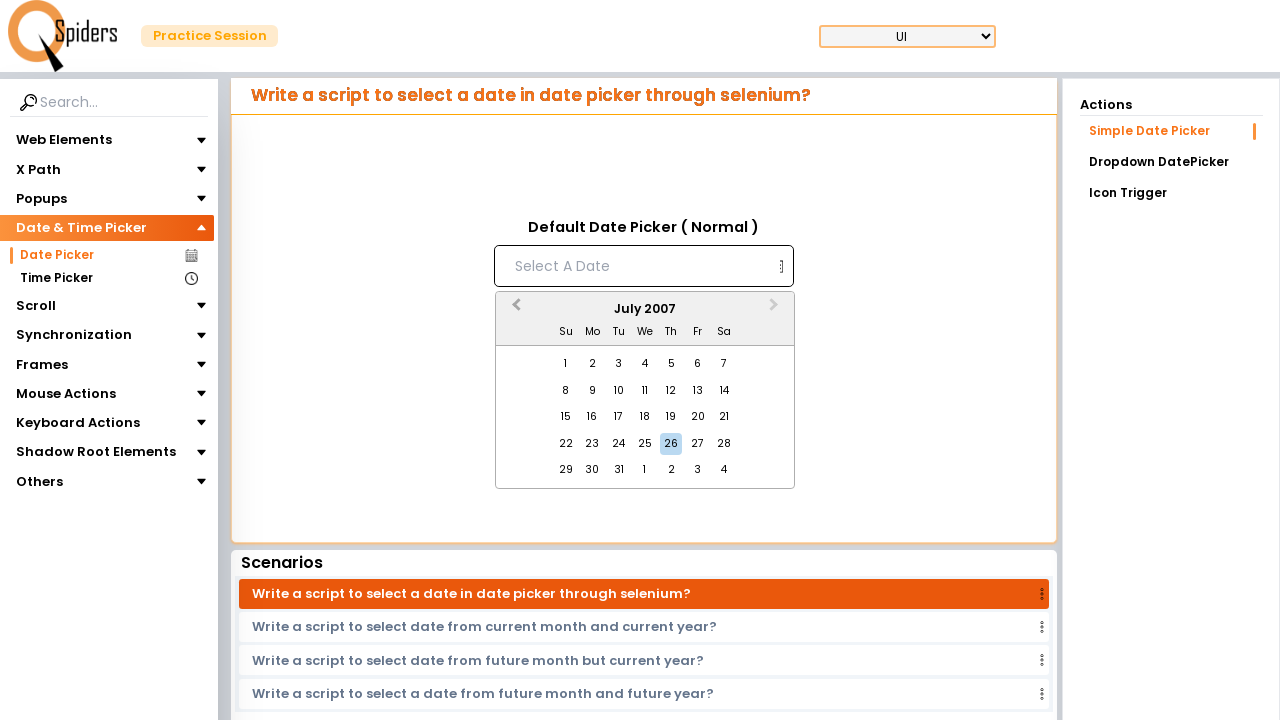

Clicked previous month navigation button in calendar at (514, 310) on xpath=//button[contains(@class,'react-datepicker__navigation react-datepicker__n
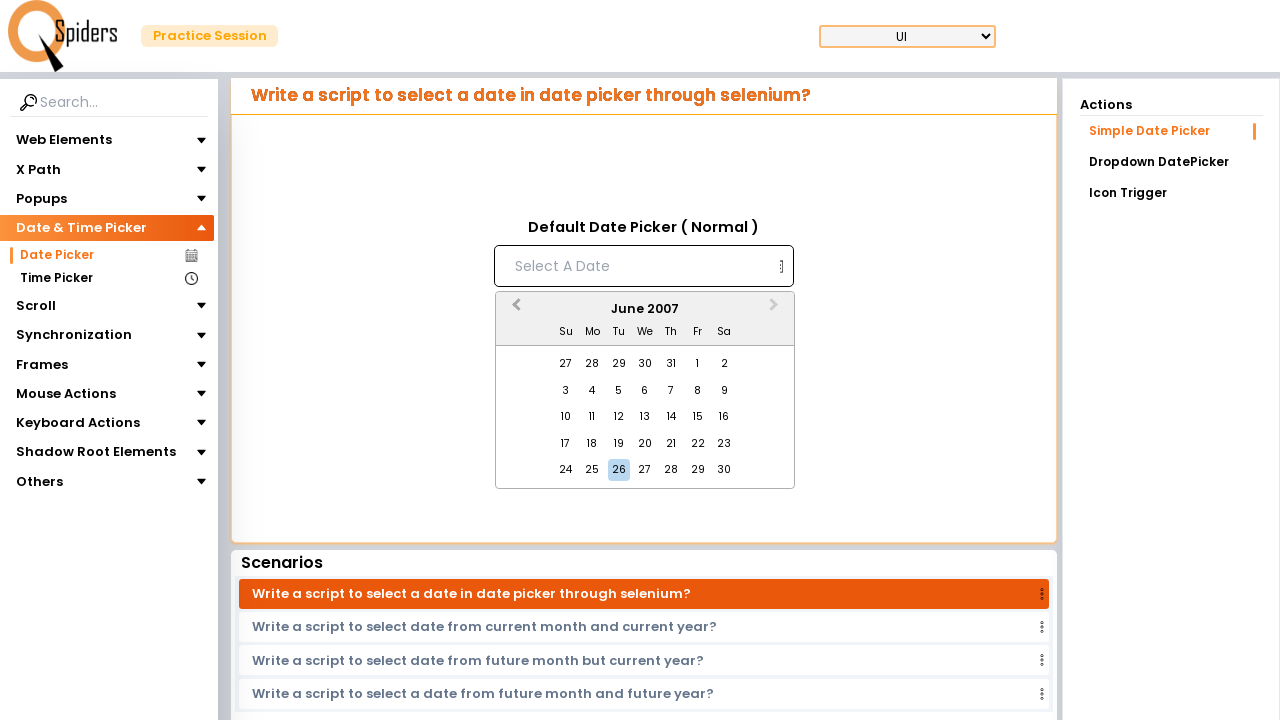

Waited for calendar to update after navigation
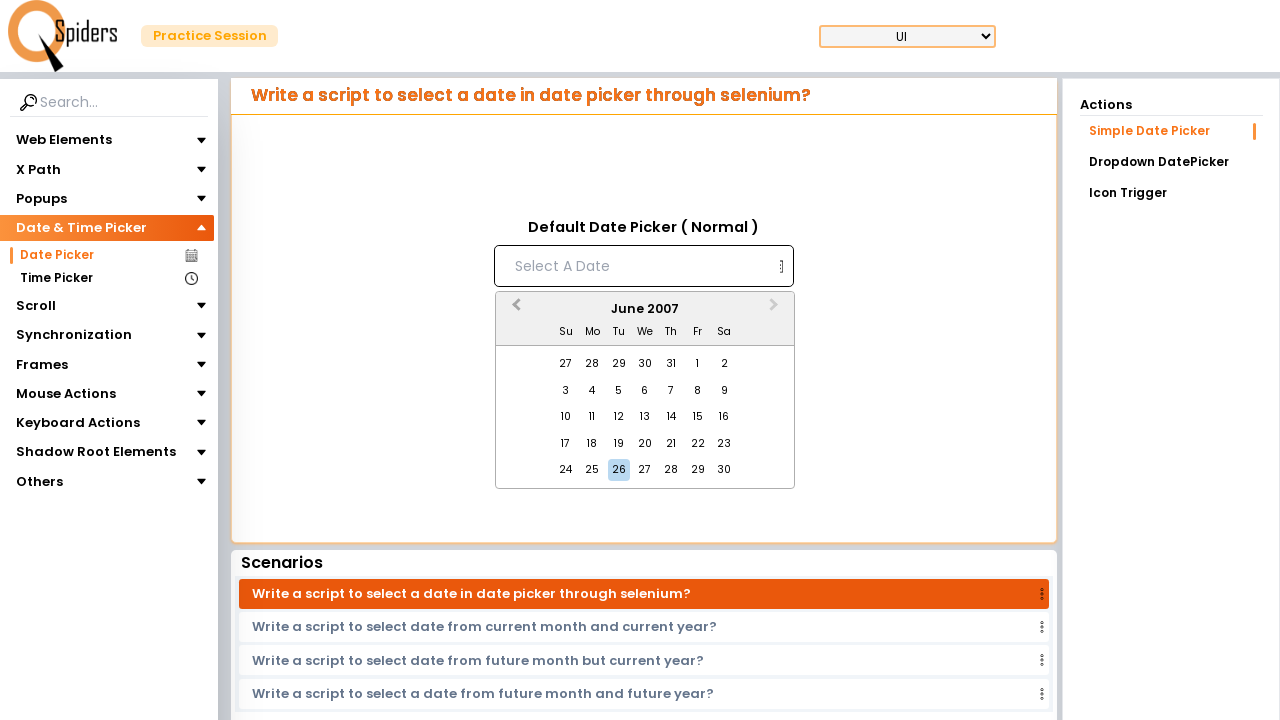

Clicked previous month navigation button in calendar at (514, 310) on xpath=//button[contains(@class,'react-datepicker__navigation react-datepicker__n
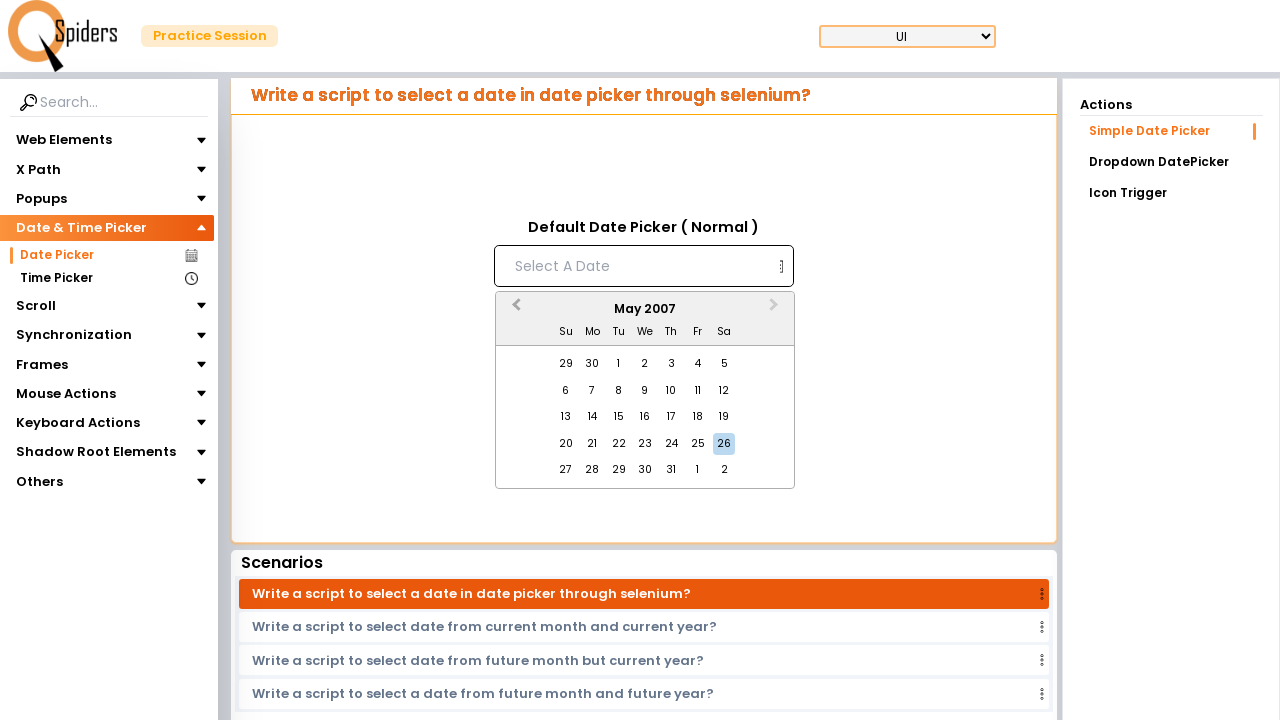

Waited for calendar to update after navigation
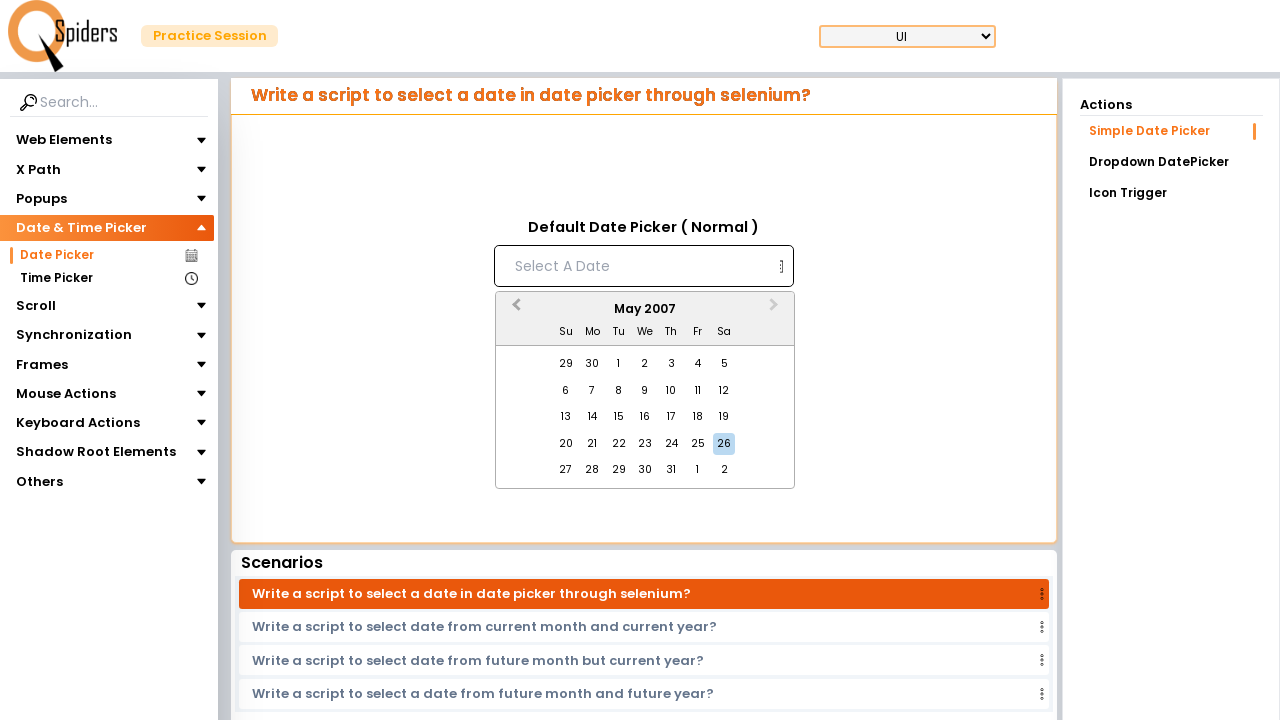

Clicked previous month navigation button in calendar at (514, 310) on xpath=//button[contains(@class,'react-datepicker__navigation react-datepicker__n
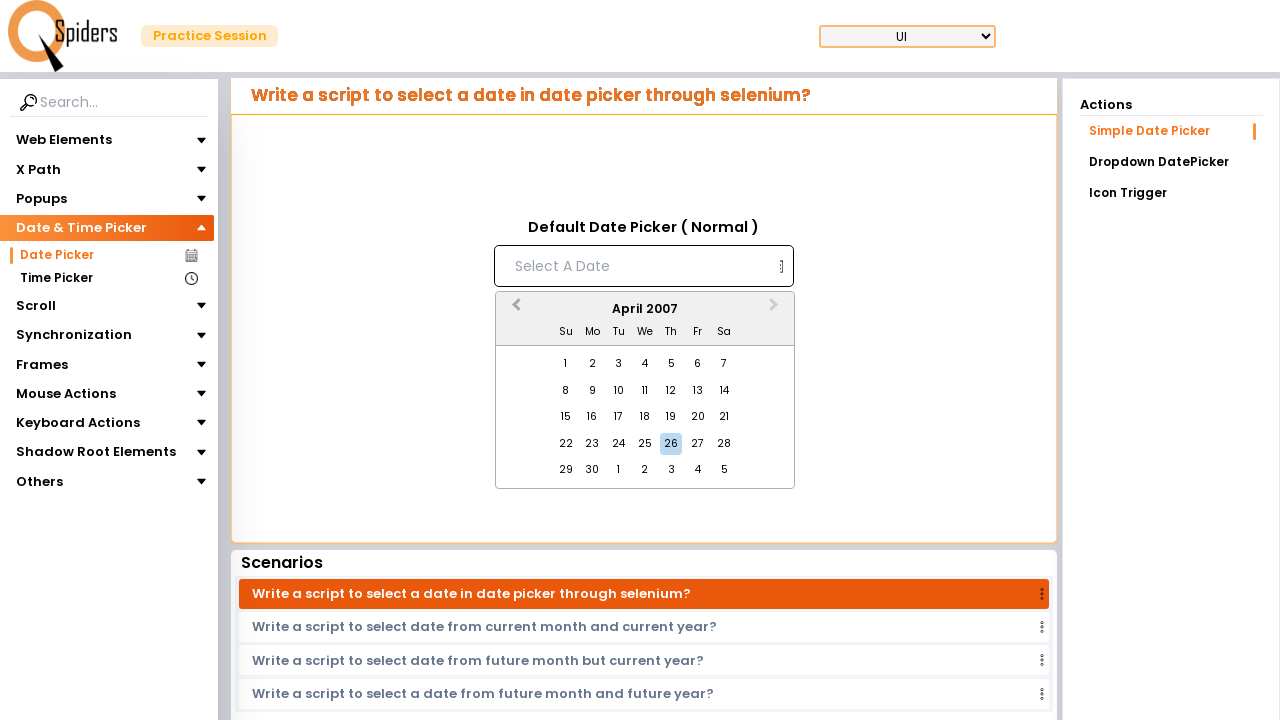

Waited for calendar to update after navigation
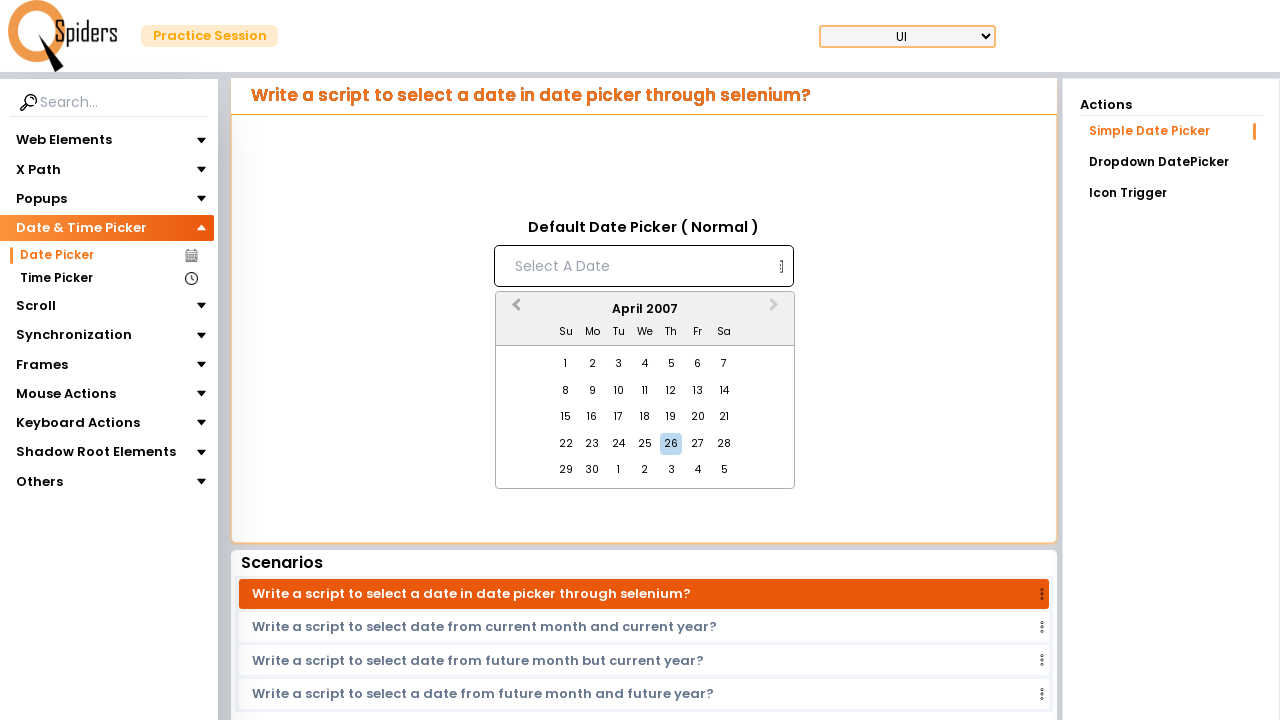

Clicked previous month navigation button in calendar at (514, 310) on xpath=//button[contains(@class,'react-datepicker__navigation react-datepicker__n
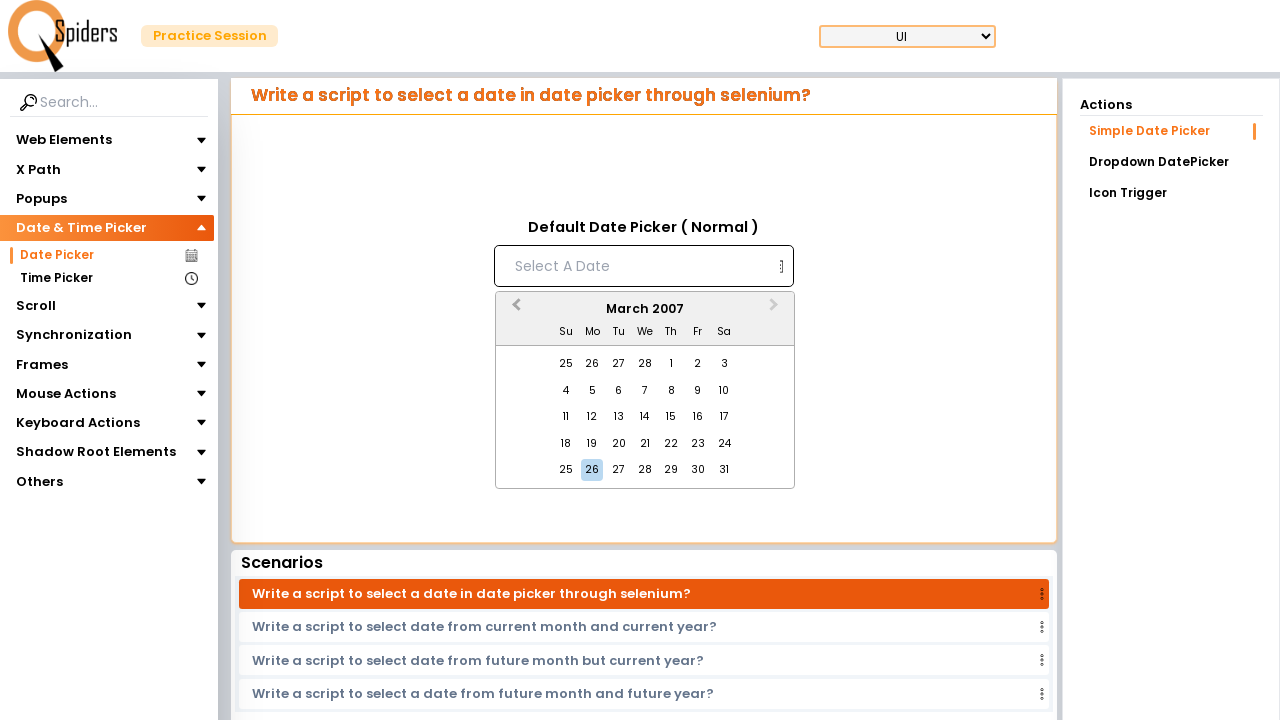

Waited for calendar to update after navigation
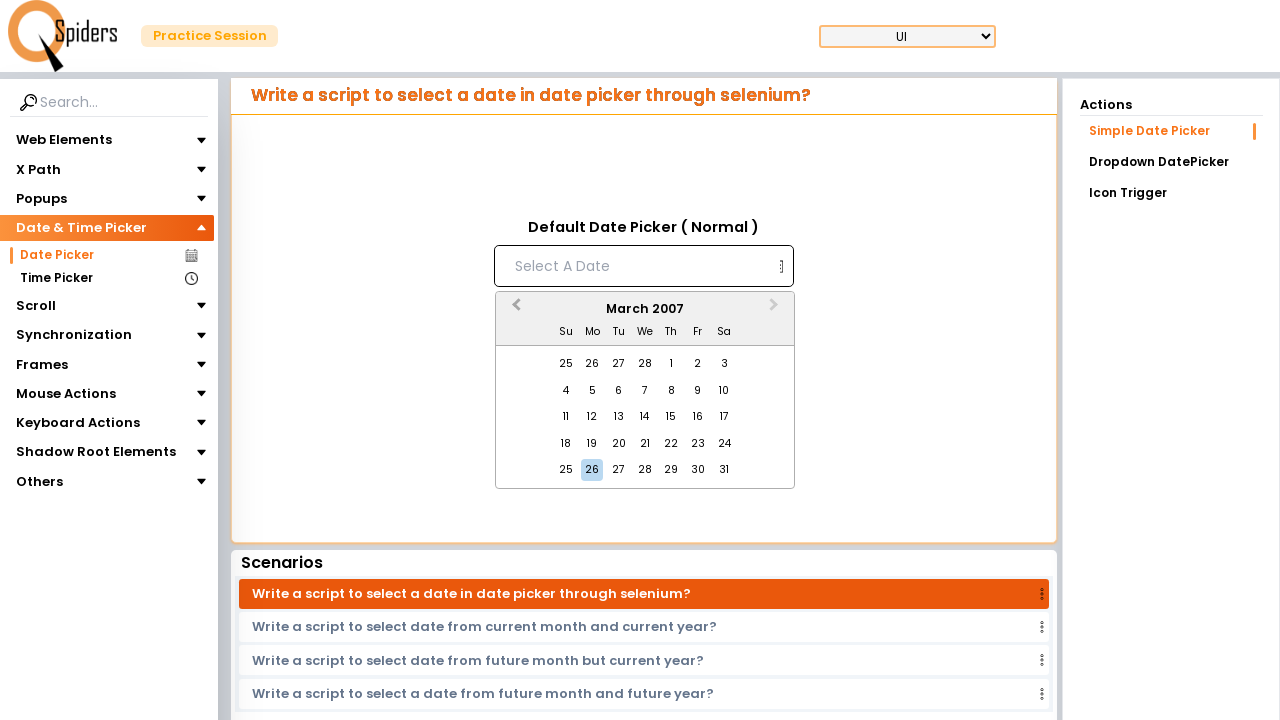

Clicked previous month navigation button in calendar at (514, 310) on xpath=//button[contains(@class,'react-datepicker__navigation react-datepicker__n
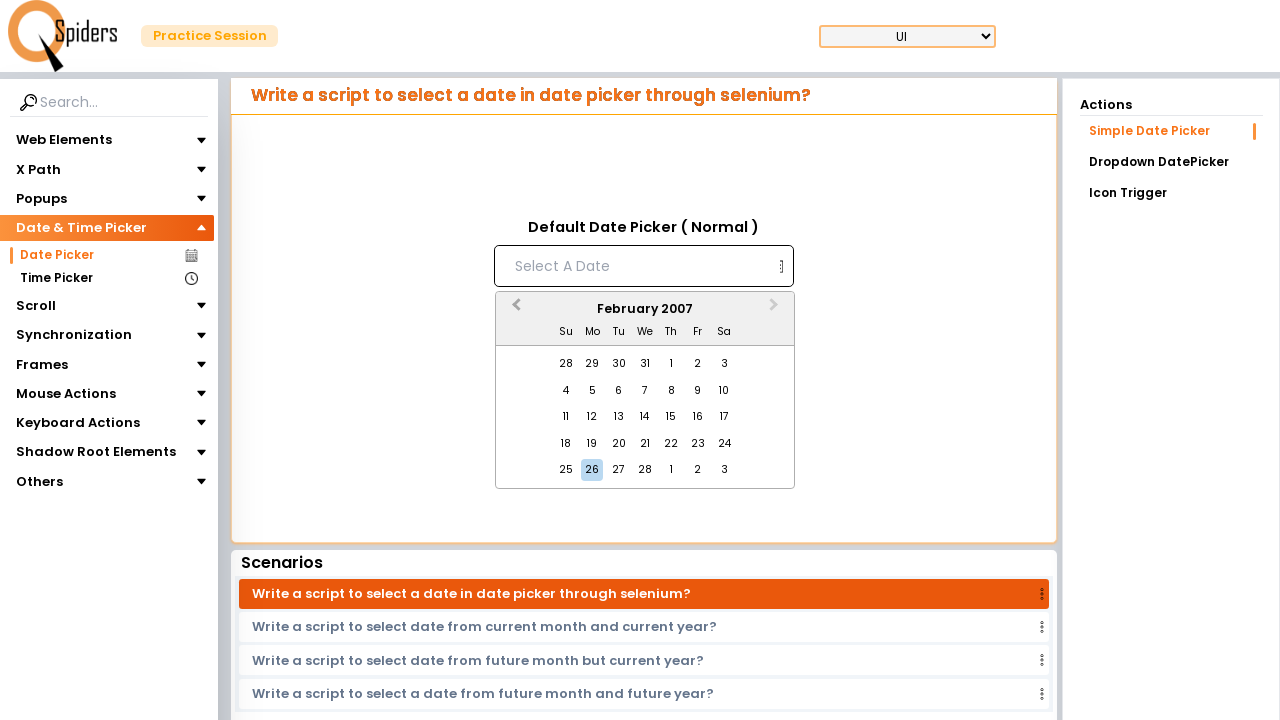

Waited for calendar to update after navigation
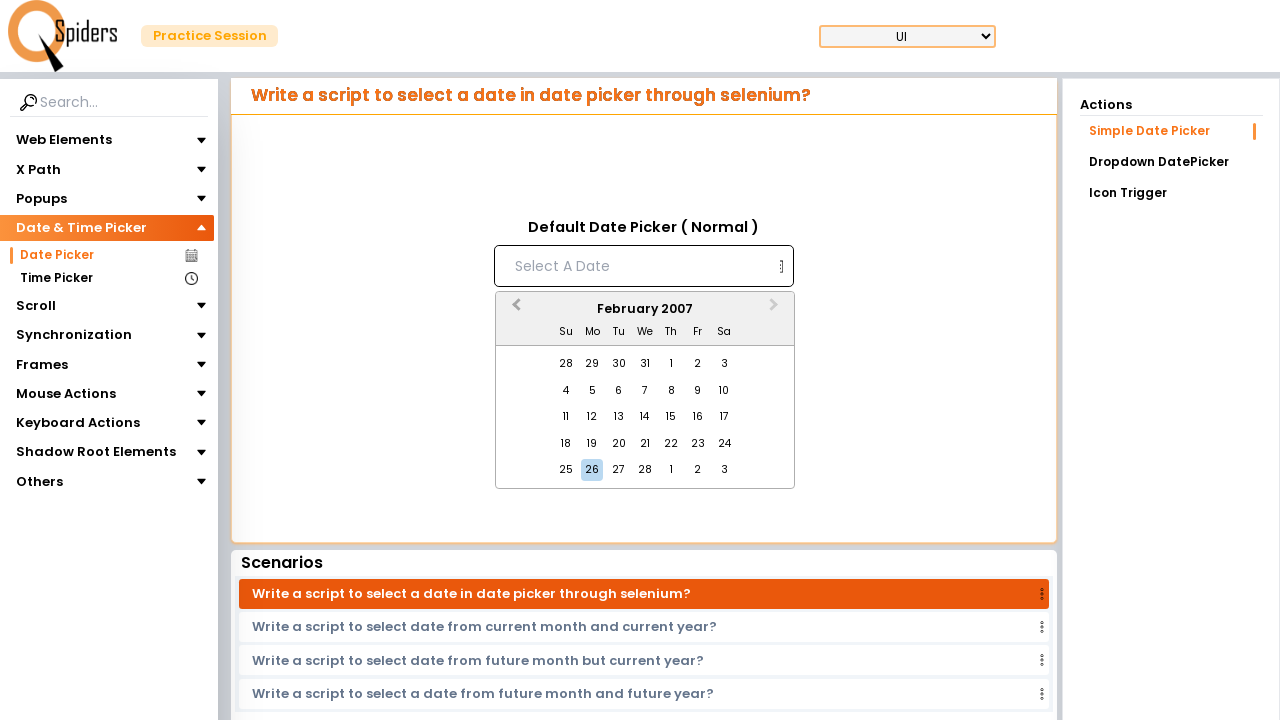

Clicked previous month navigation button in calendar at (514, 310) on xpath=//button[contains(@class,'react-datepicker__navigation react-datepicker__n
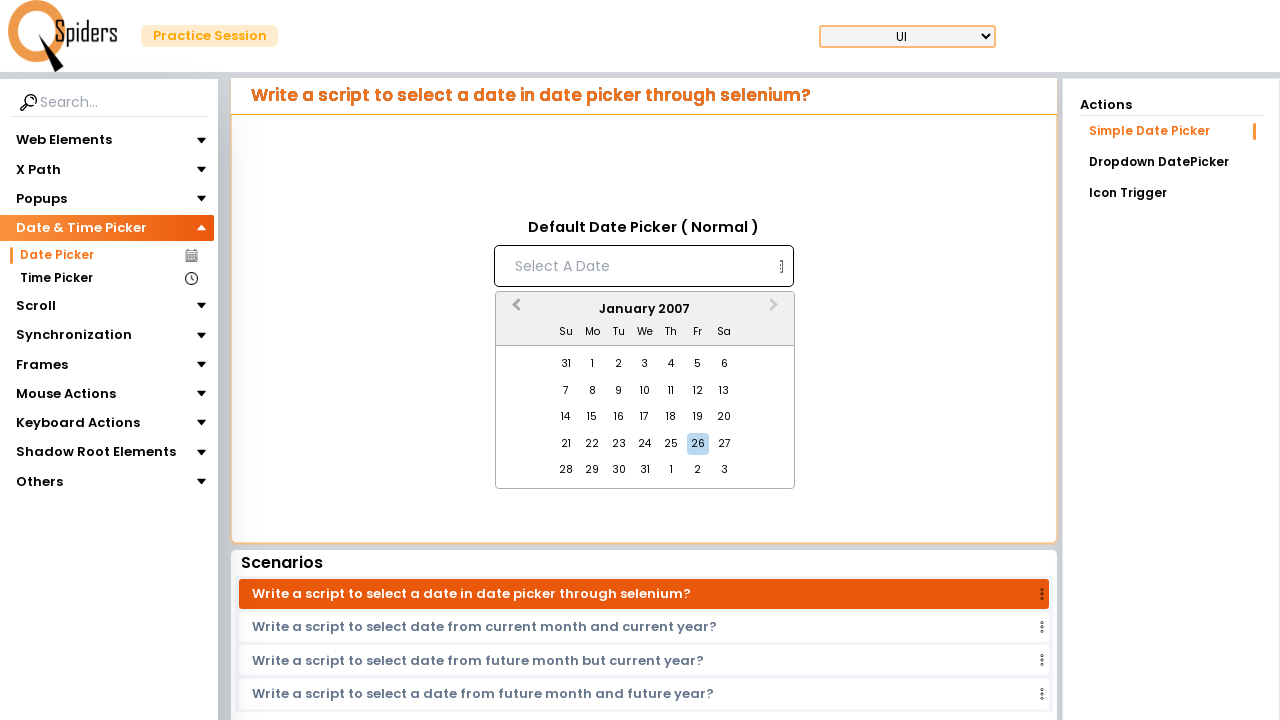

Waited for calendar to update after navigation
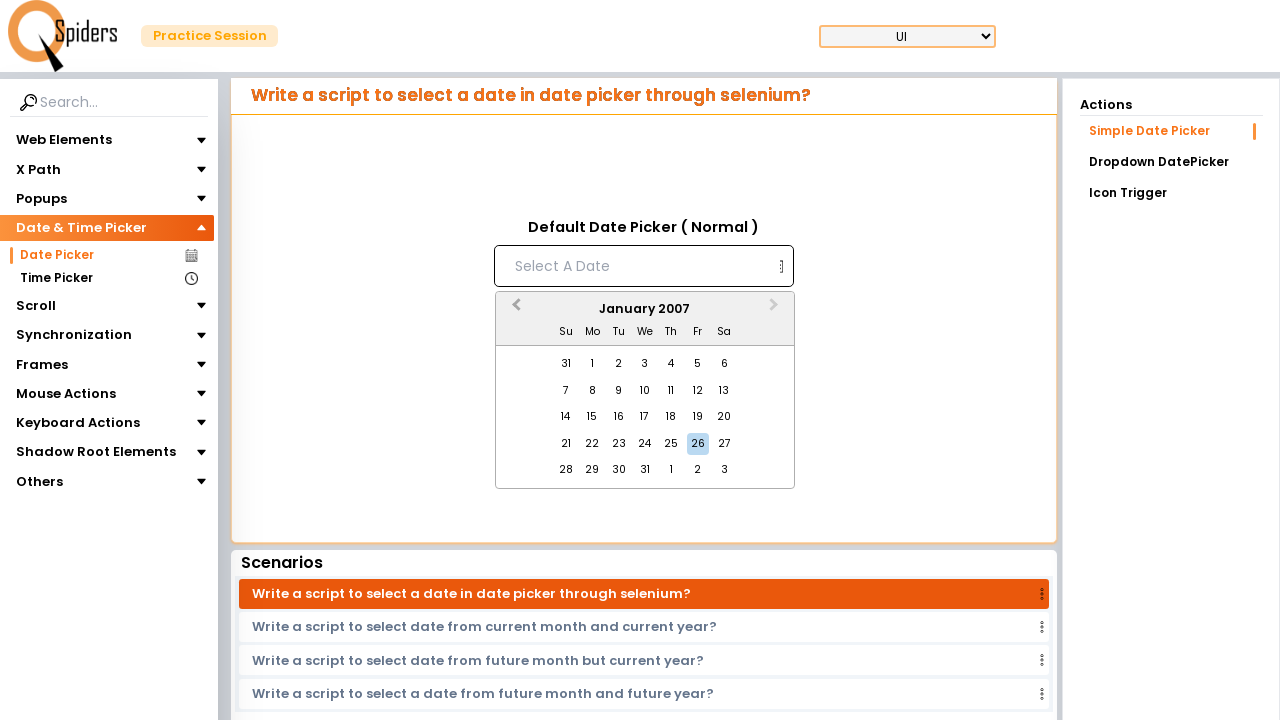

Clicked previous month navigation button in calendar at (514, 310) on xpath=//button[contains(@class,'react-datepicker__navigation react-datepicker__n
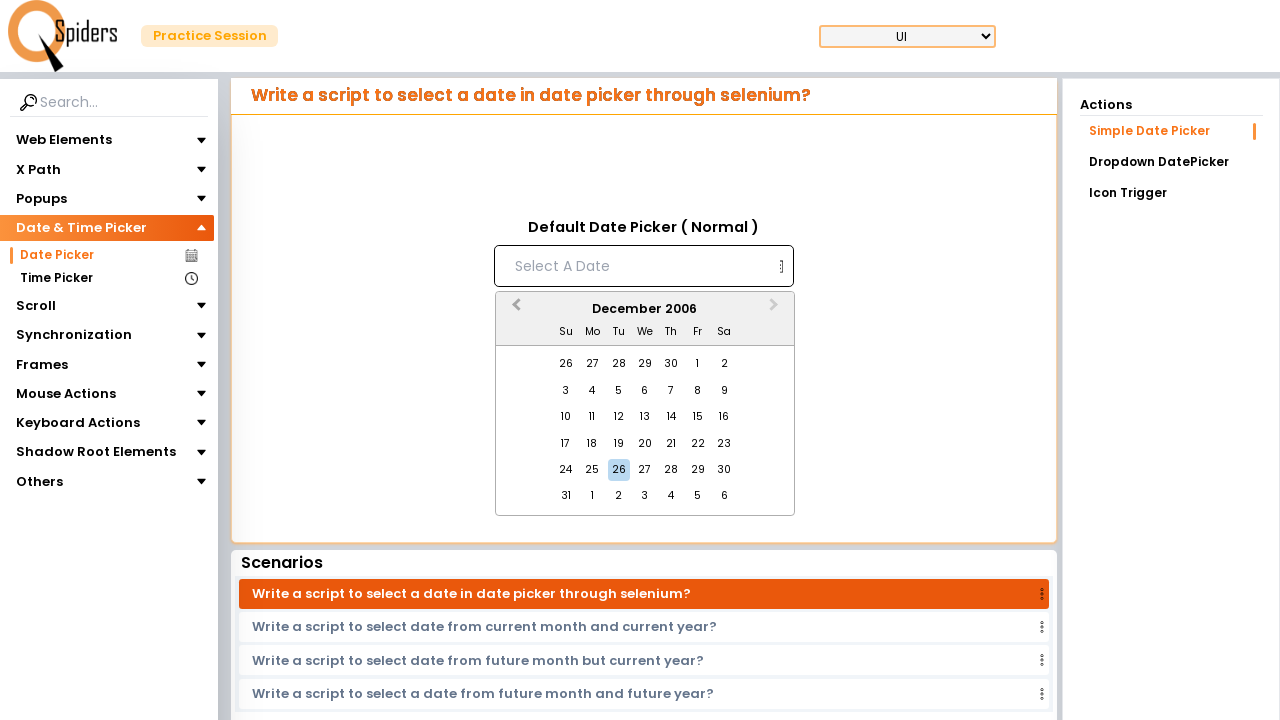

Waited for calendar to update after navigation
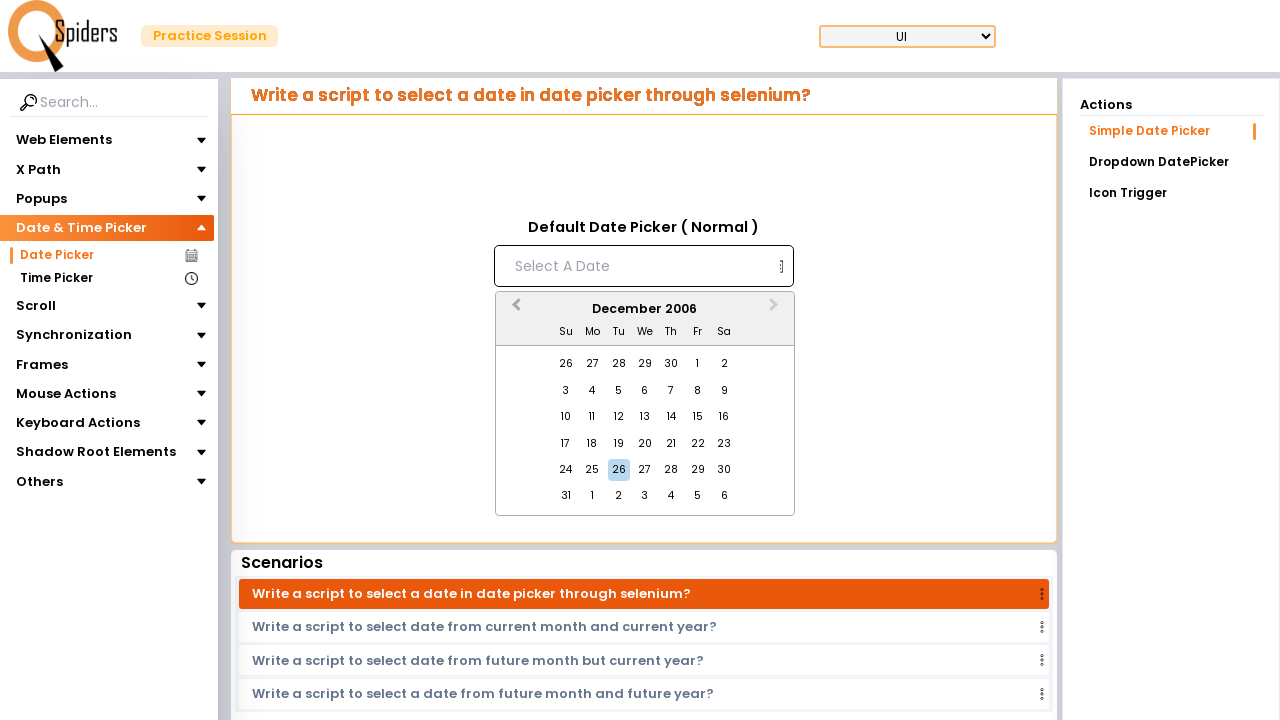

Clicked previous month navigation button in calendar at (514, 310) on xpath=//button[contains(@class,'react-datepicker__navigation react-datepicker__n
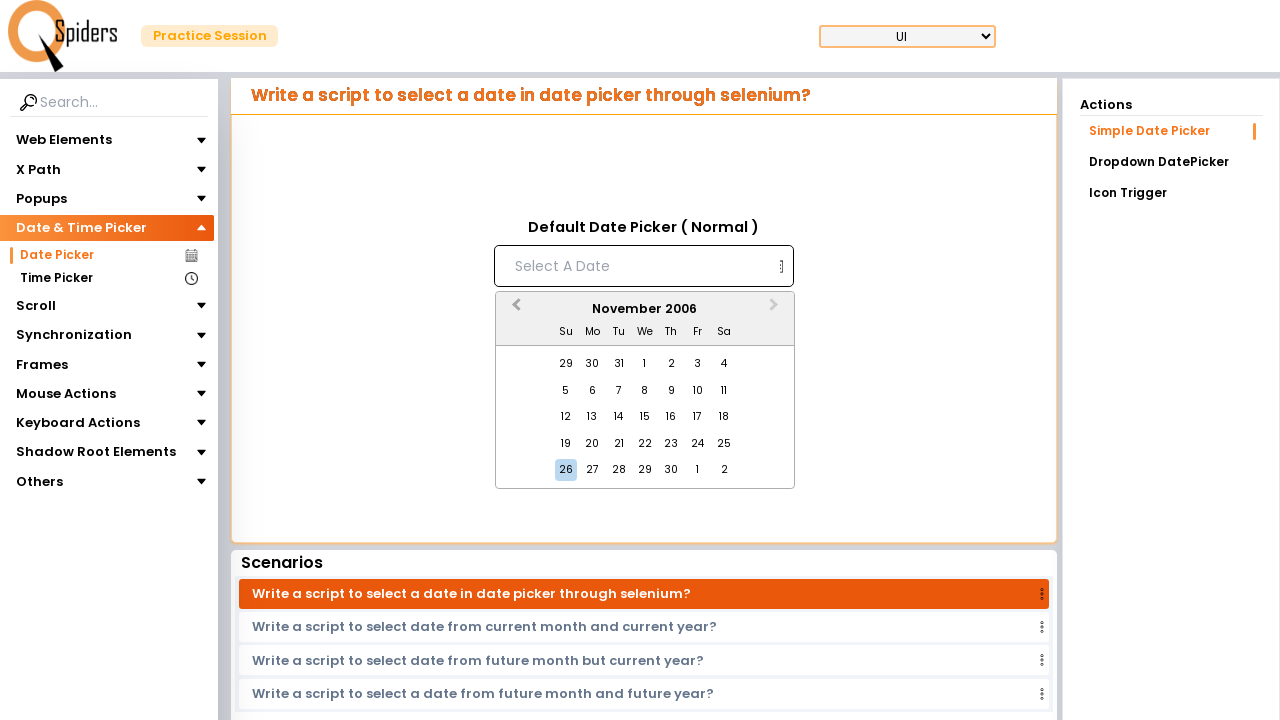

Waited for calendar to update after navigation
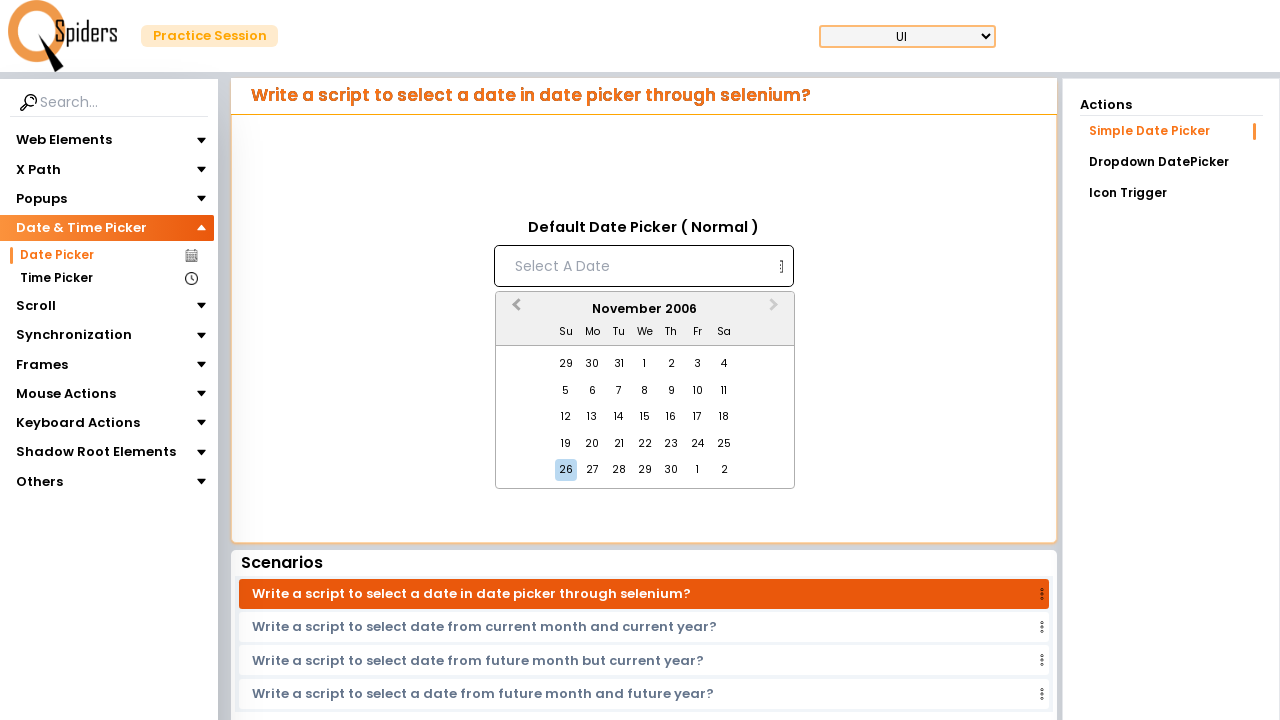

Clicked previous month navigation button in calendar at (514, 310) on xpath=//button[contains(@class,'react-datepicker__navigation react-datepicker__n
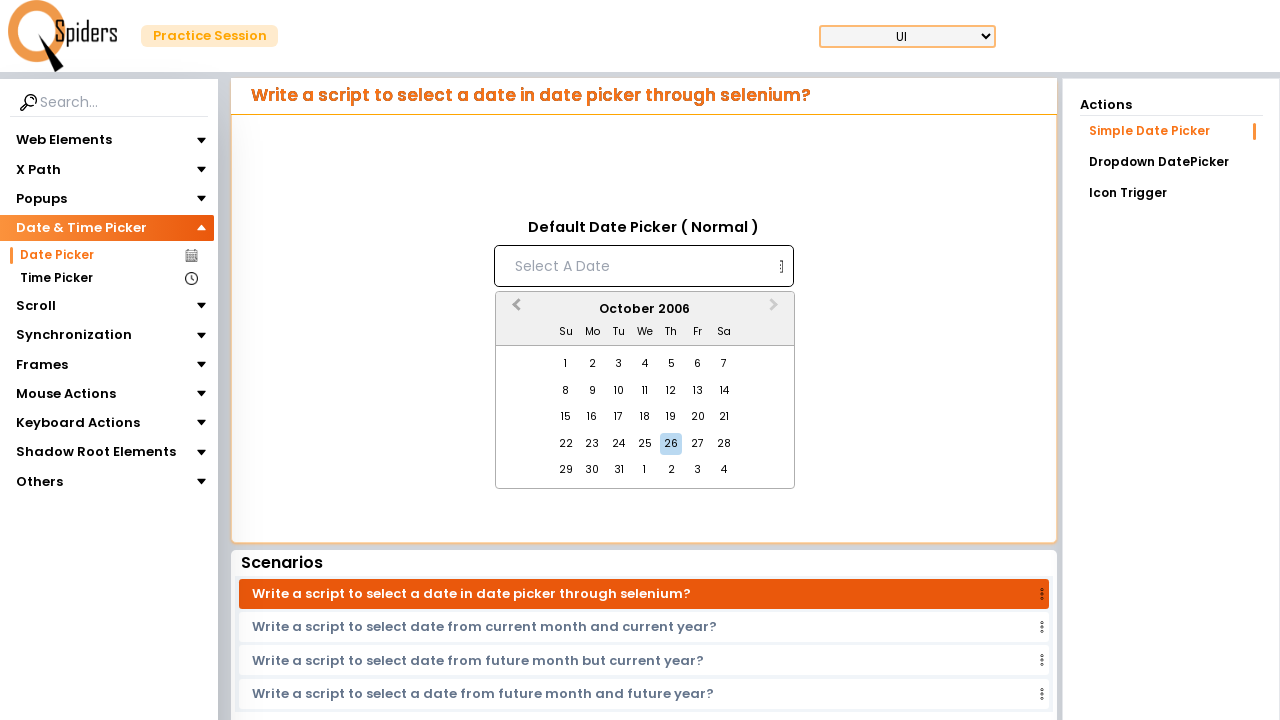

Waited for calendar to update after navigation
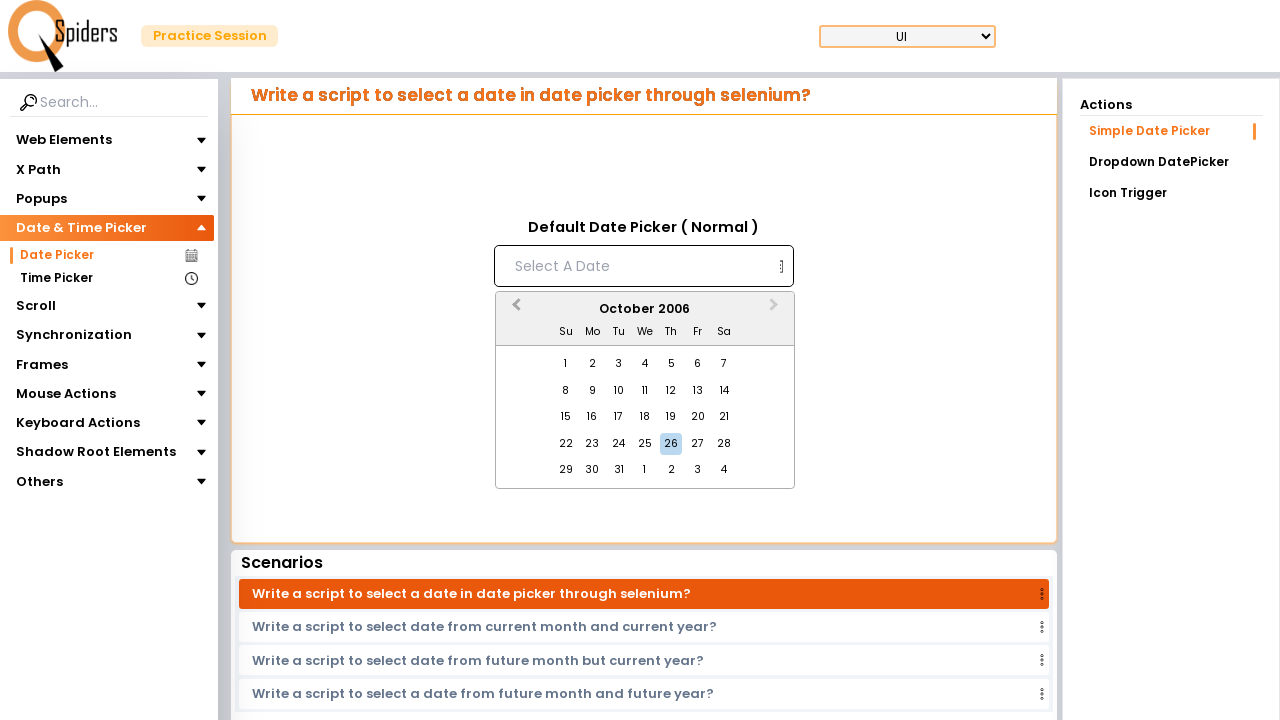

Clicked previous month navigation button in calendar at (514, 310) on xpath=//button[contains(@class,'react-datepicker__navigation react-datepicker__n
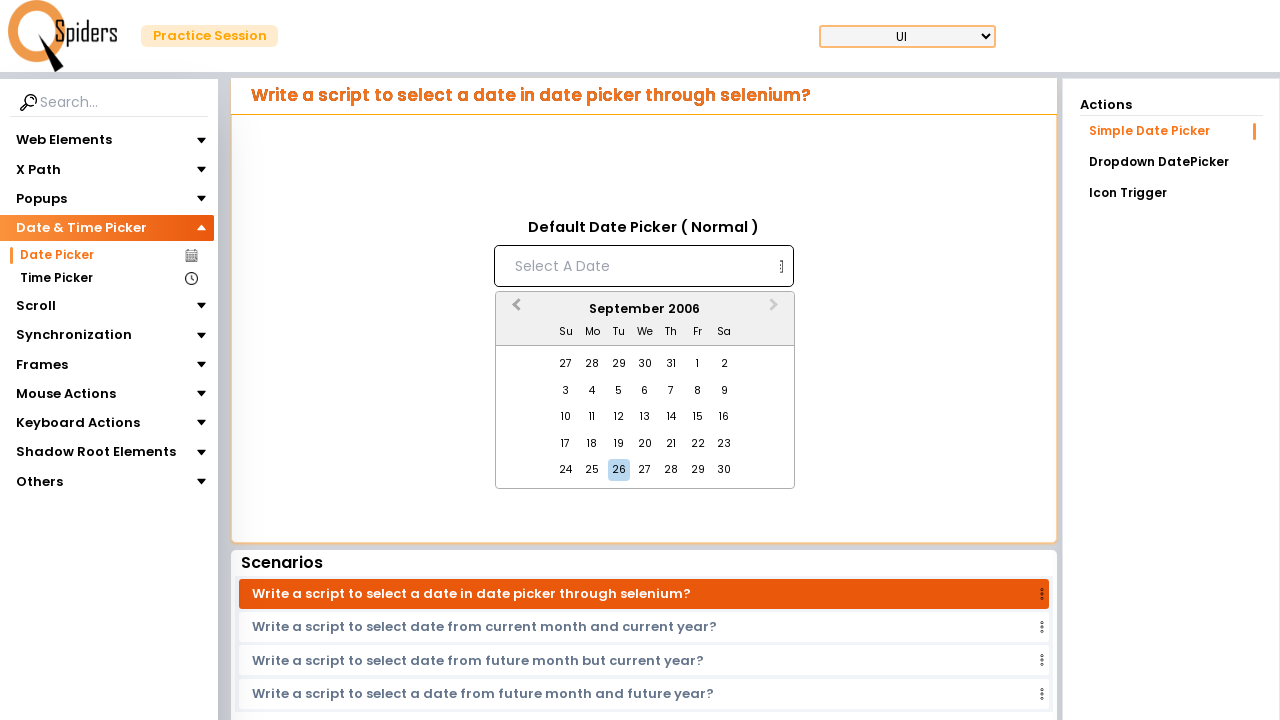

Waited for calendar to update after navigation
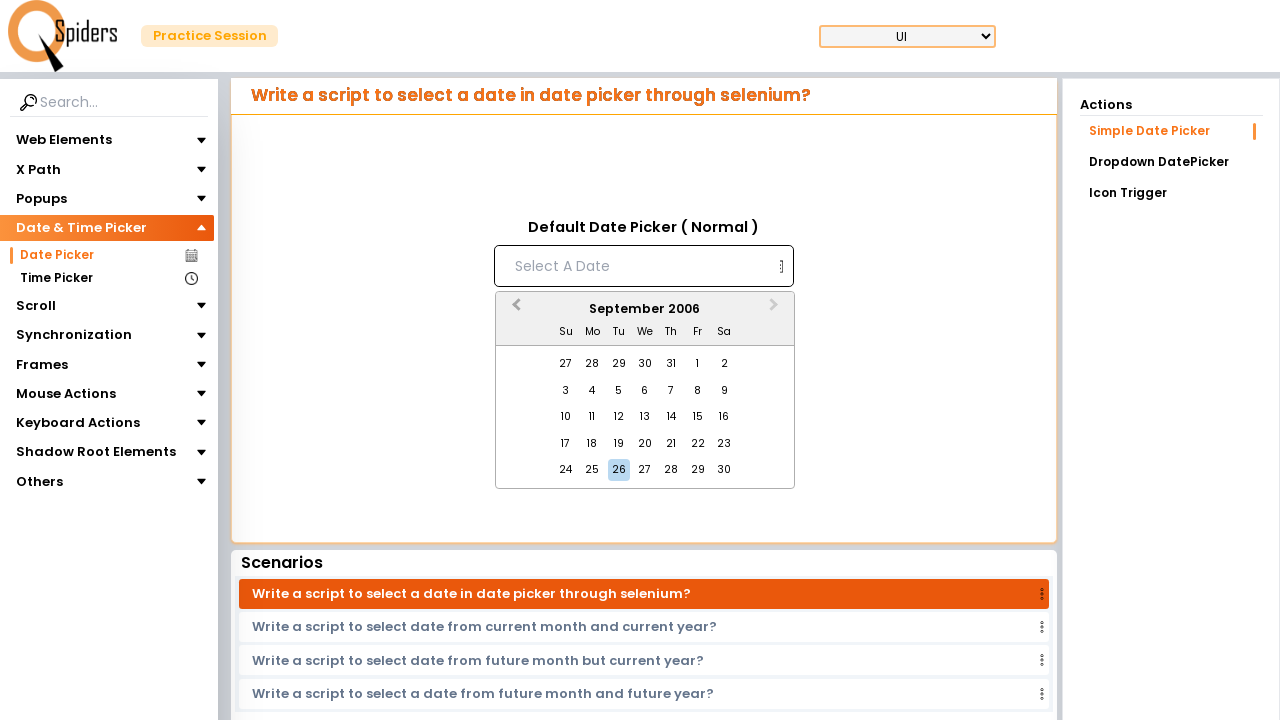

Clicked previous month navigation button in calendar at (514, 310) on xpath=//button[contains(@class,'react-datepicker__navigation react-datepicker__n
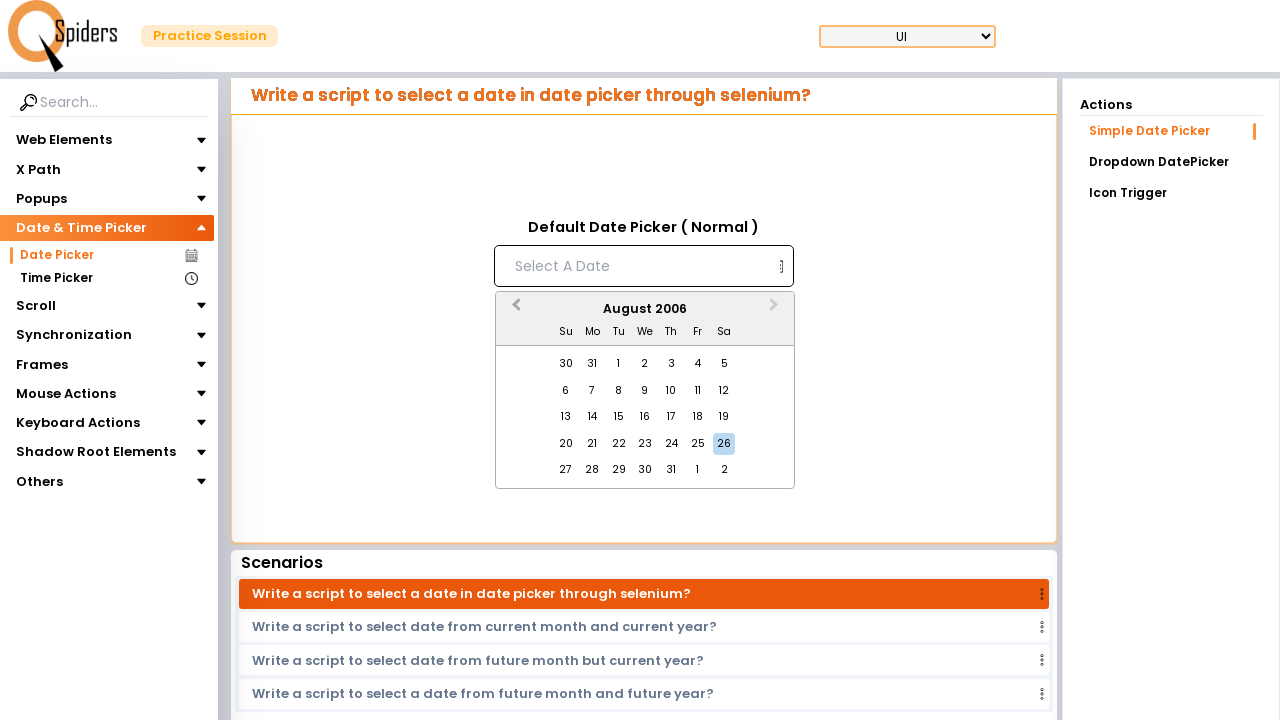

Waited for calendar to update after navigation
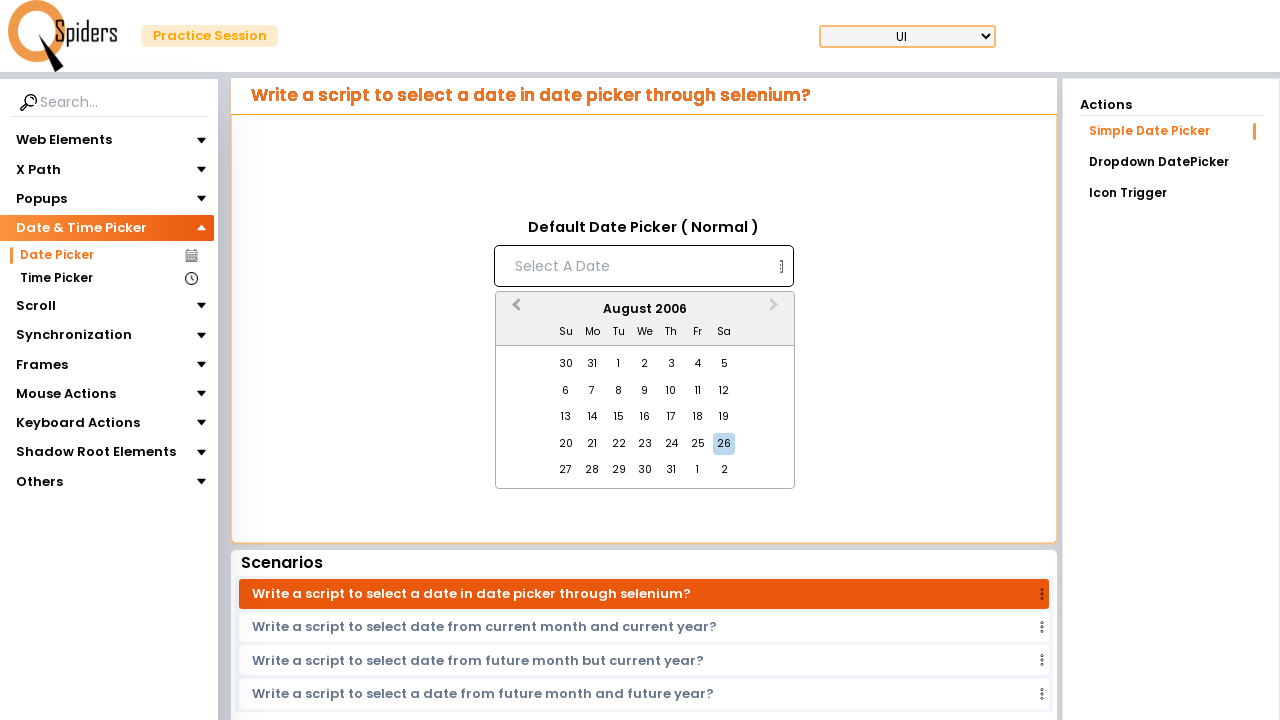

Clicked previous month navigation button in calendar at (514, 310) on xpath=//button[contains(@class,'react-datepicker__navigation react-datepicker__n
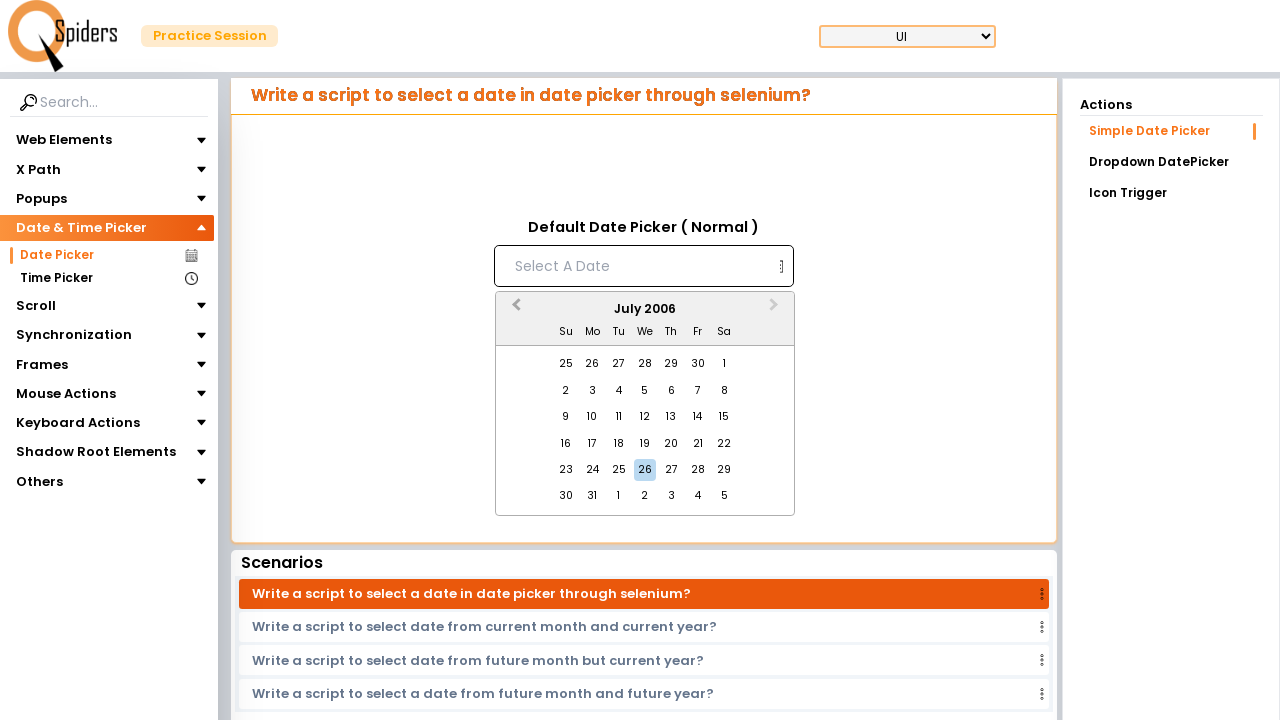

Waited for calendar to update after navigation
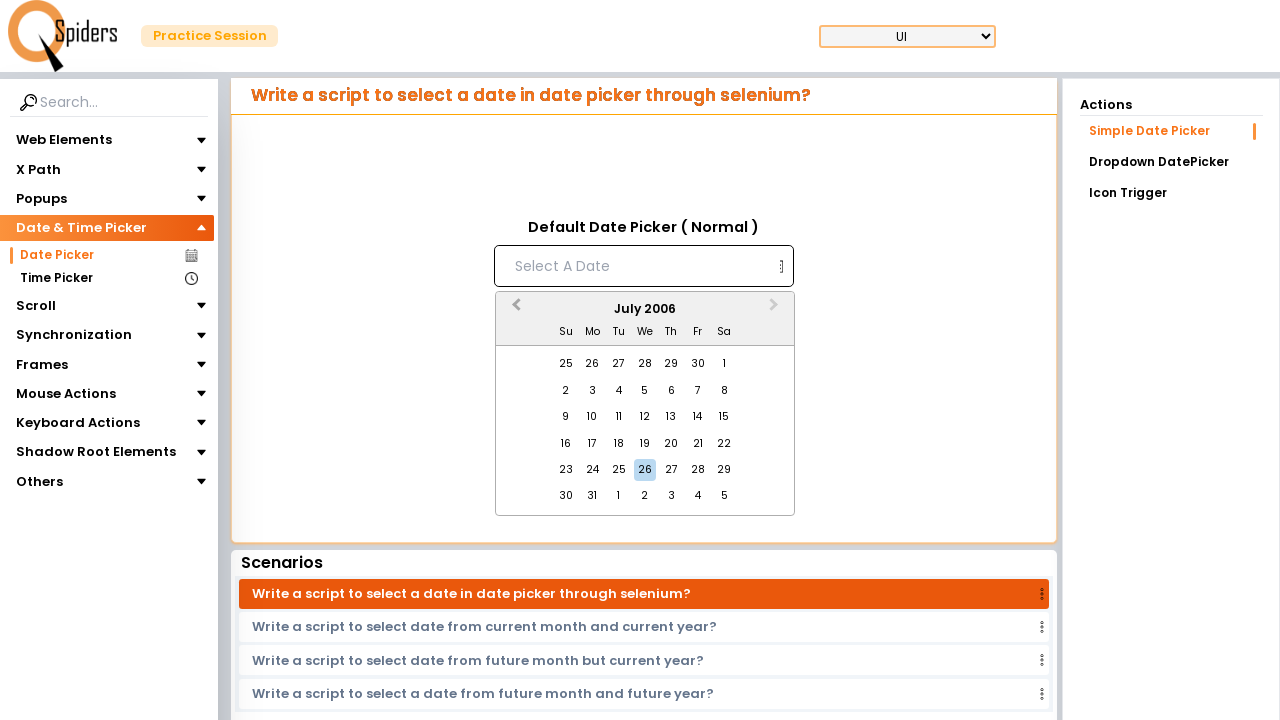

Clicked previous month navigation button in calendar at (514, 310) on xpath=//button[contains(@class,'react-datepicker__navigation react-datepicker__n
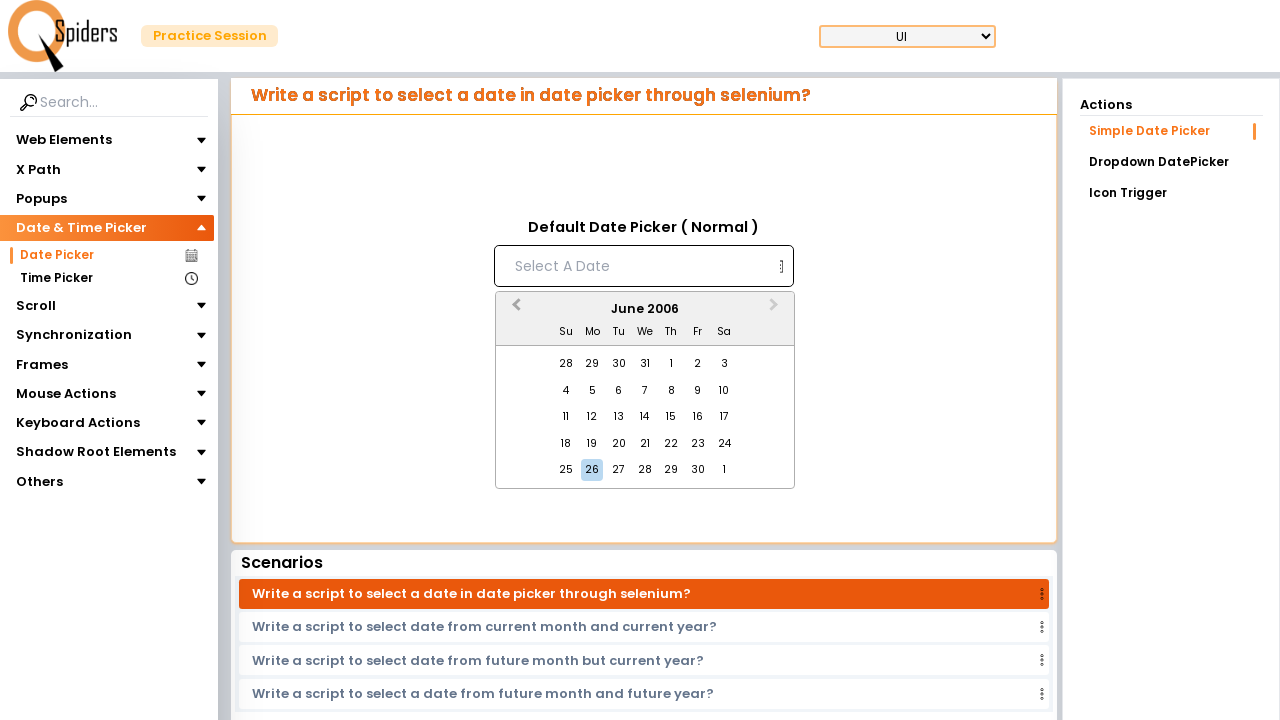

Waited for calendar to update after navigation
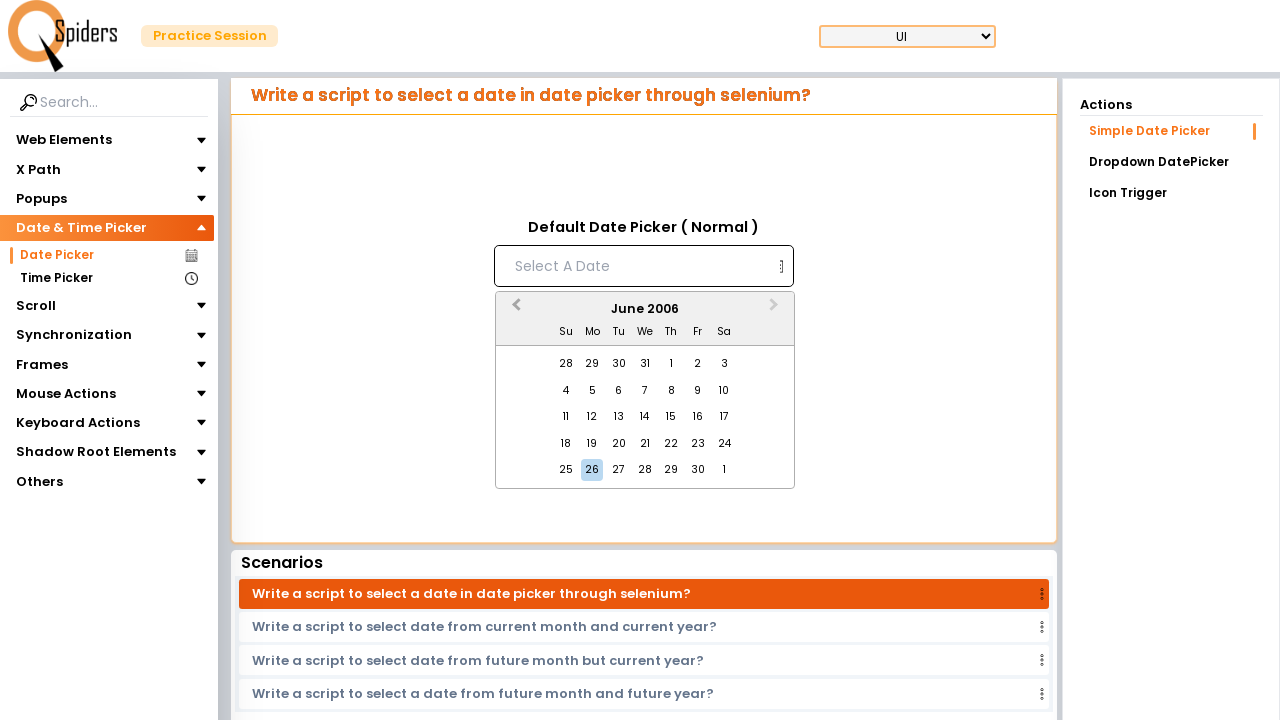

Clicked previous month navigation button in calendar at (514, 310) on xpath=//button[contains(@class,'react-datepicker__navigation react-datepicker__n
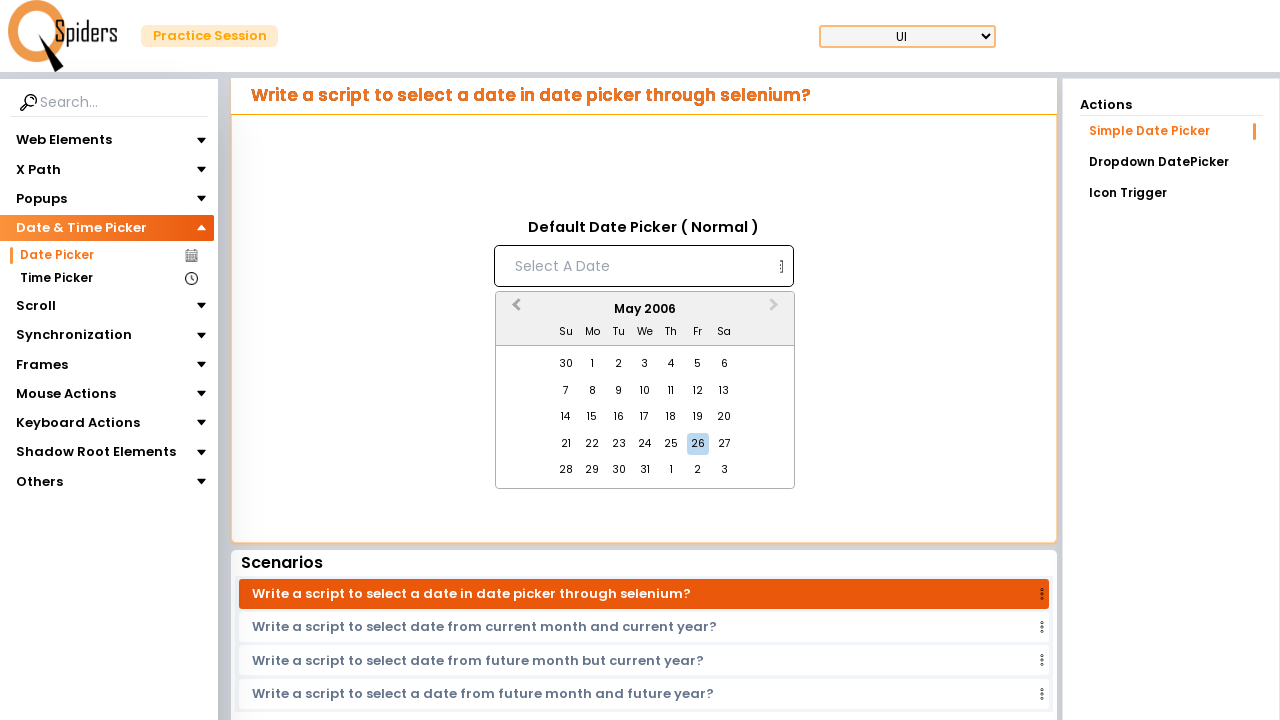

Waited for calendar to update after navigation
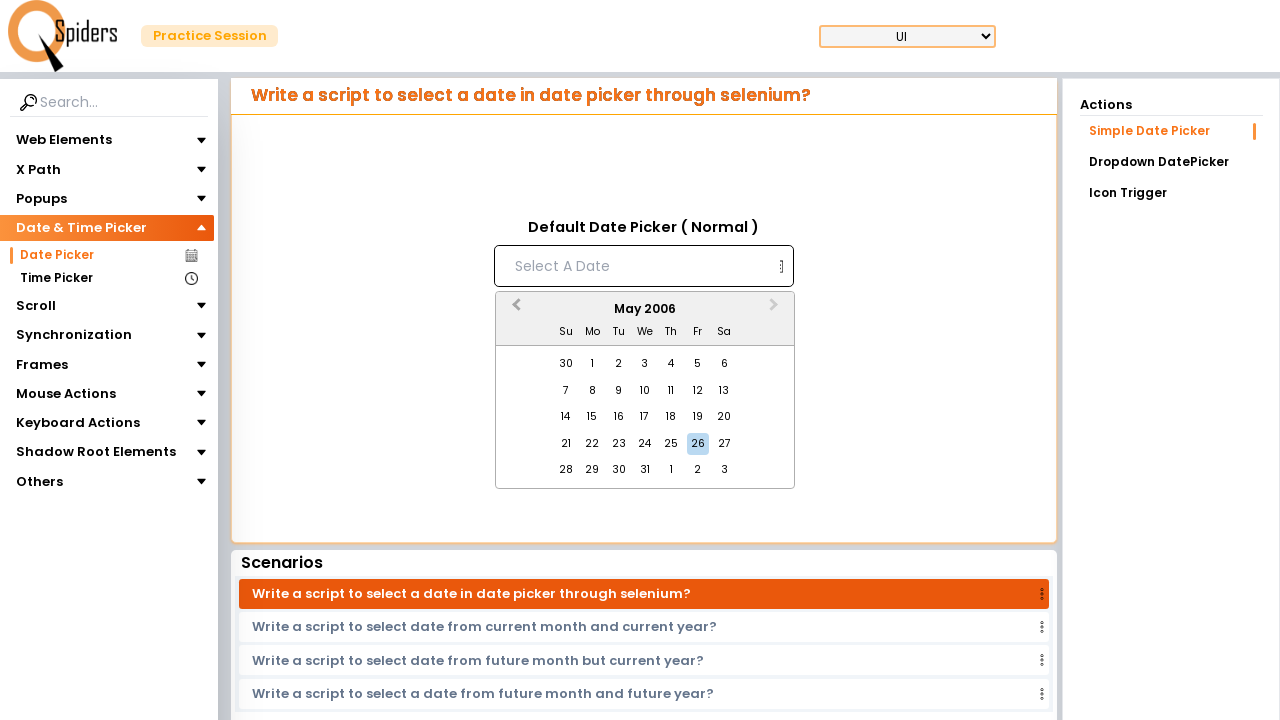

Clicked previous month navigation button in calendar at (514, 310) on xpath=//button[contains(@class,'react-datepicker__navigation react-datepicker__n
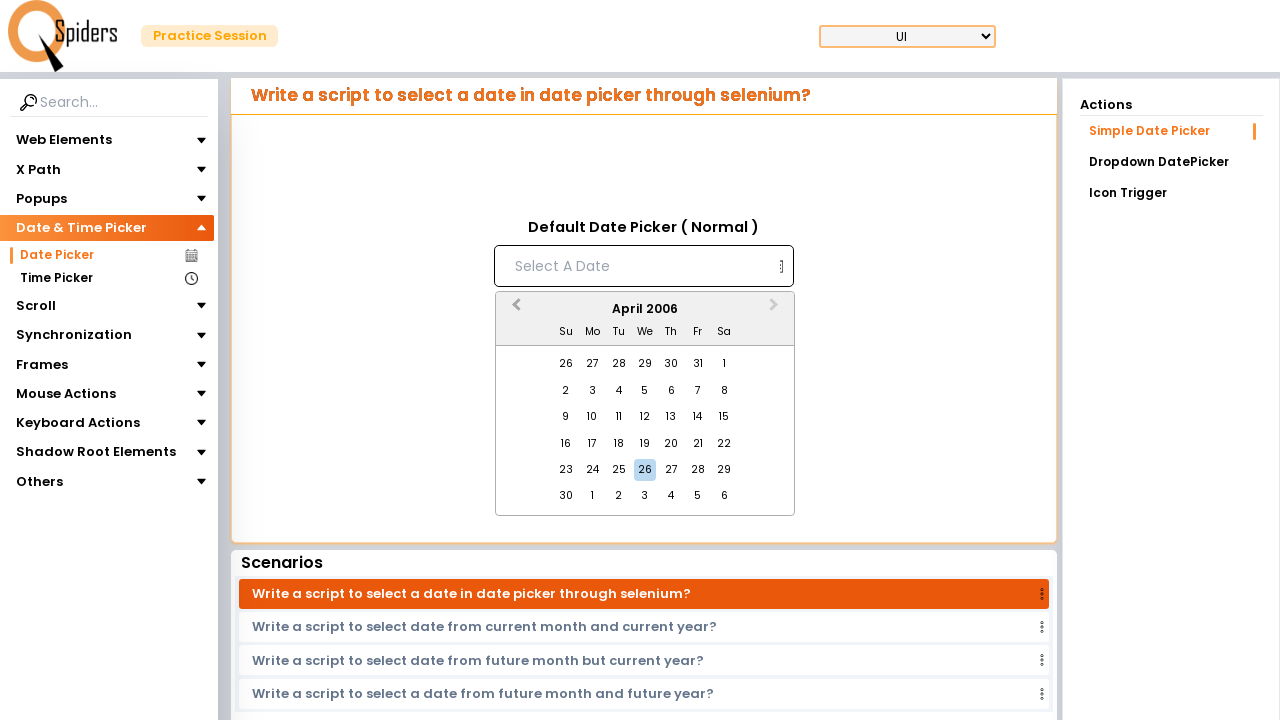

Waited for calendar to update after navigation
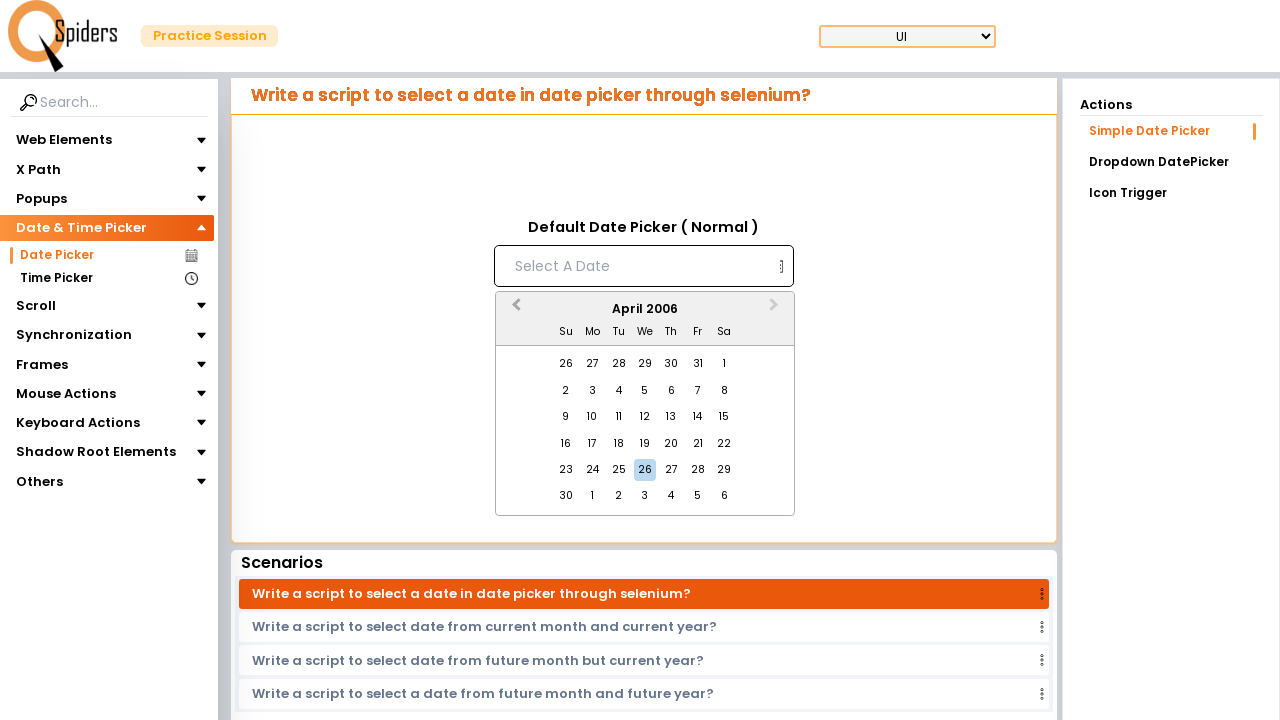

Clicked previous month navigation button in calendar at (514, 310) on xpath=//button[contains(@class,'react-datepicker__navigation react-datepicker__n
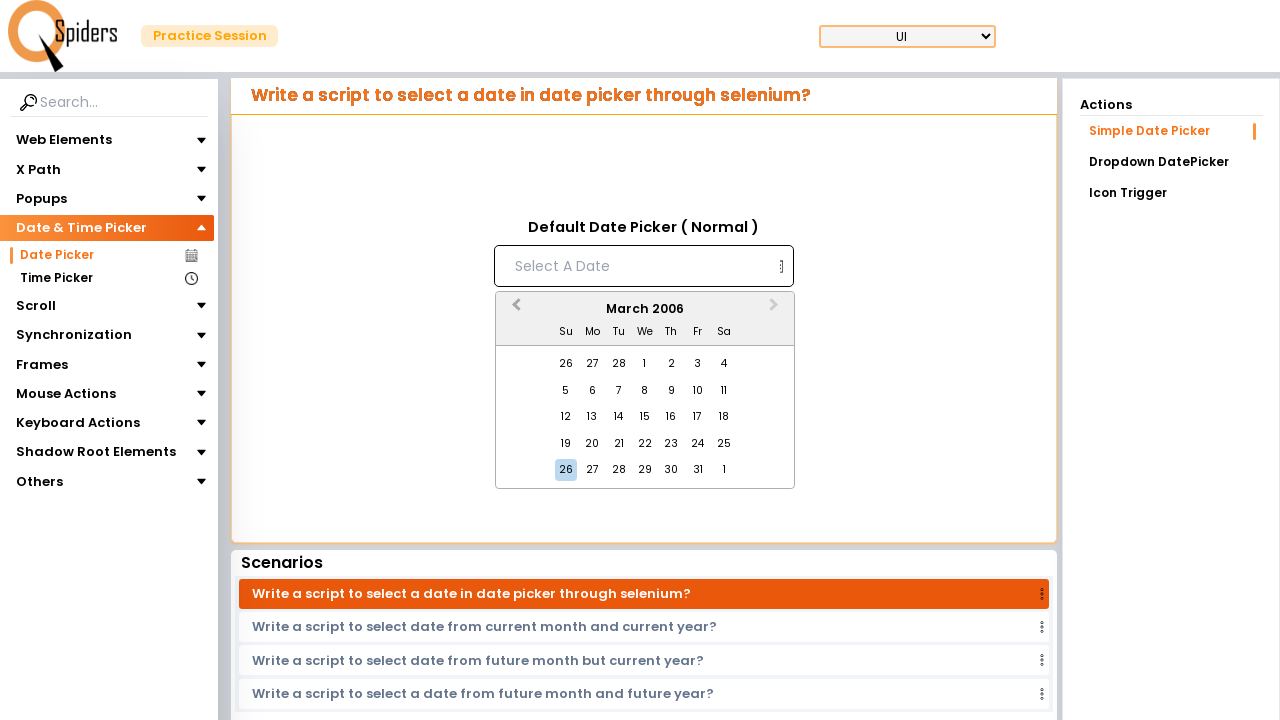

Waited for calendar to update after navigation
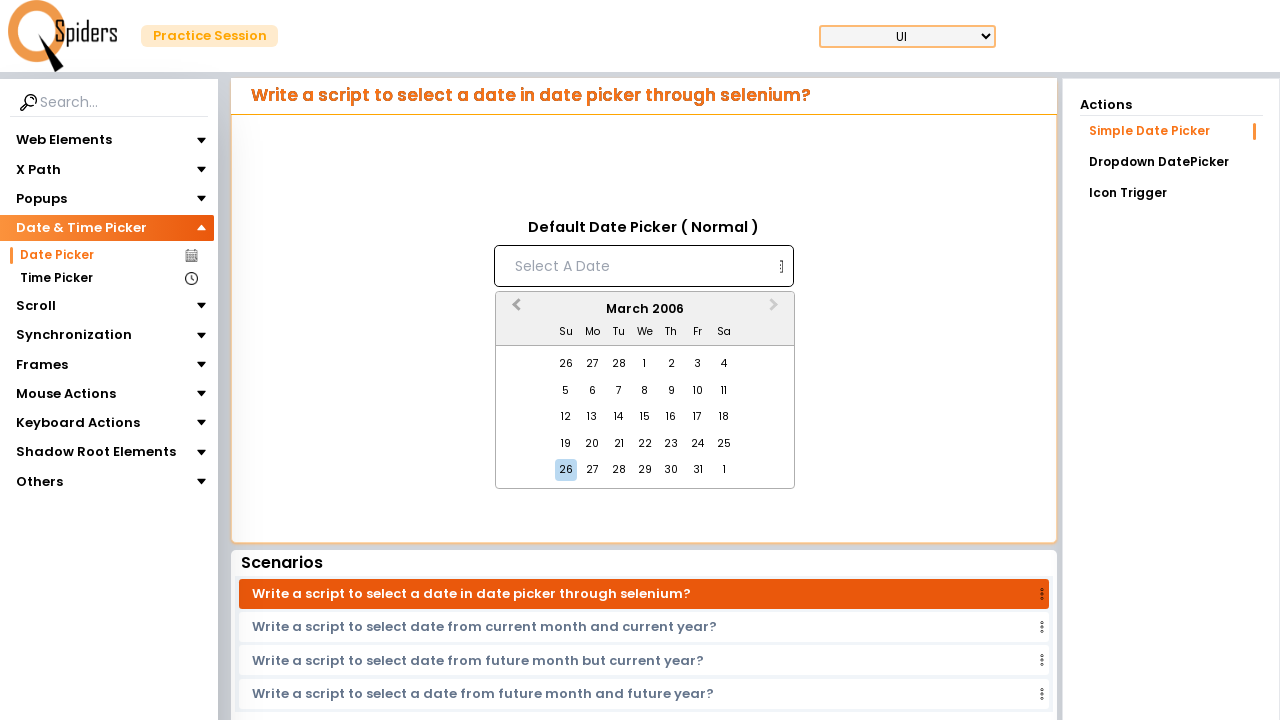

Clicked previous month navigation button in calendar at (514, 310) on xpath=//button[contains(@class,'react-datepicker__navigation react-datepicker__n
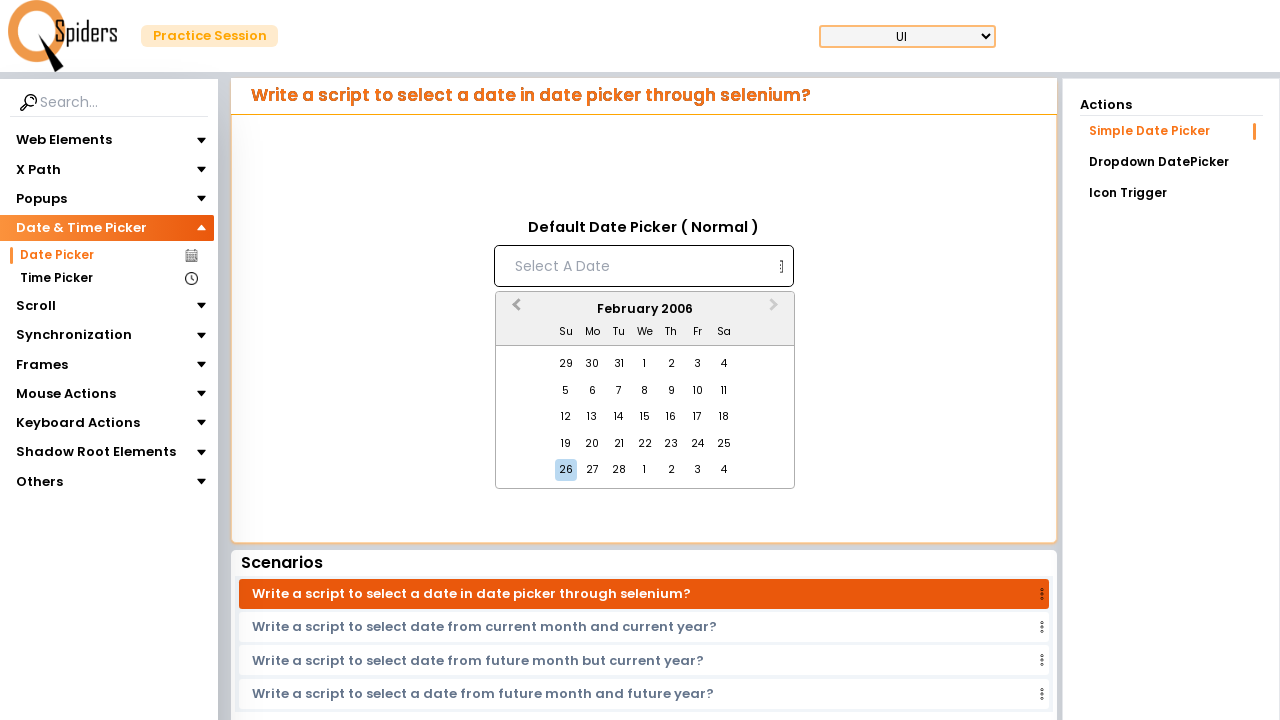

Waited for calendar to update after navigation
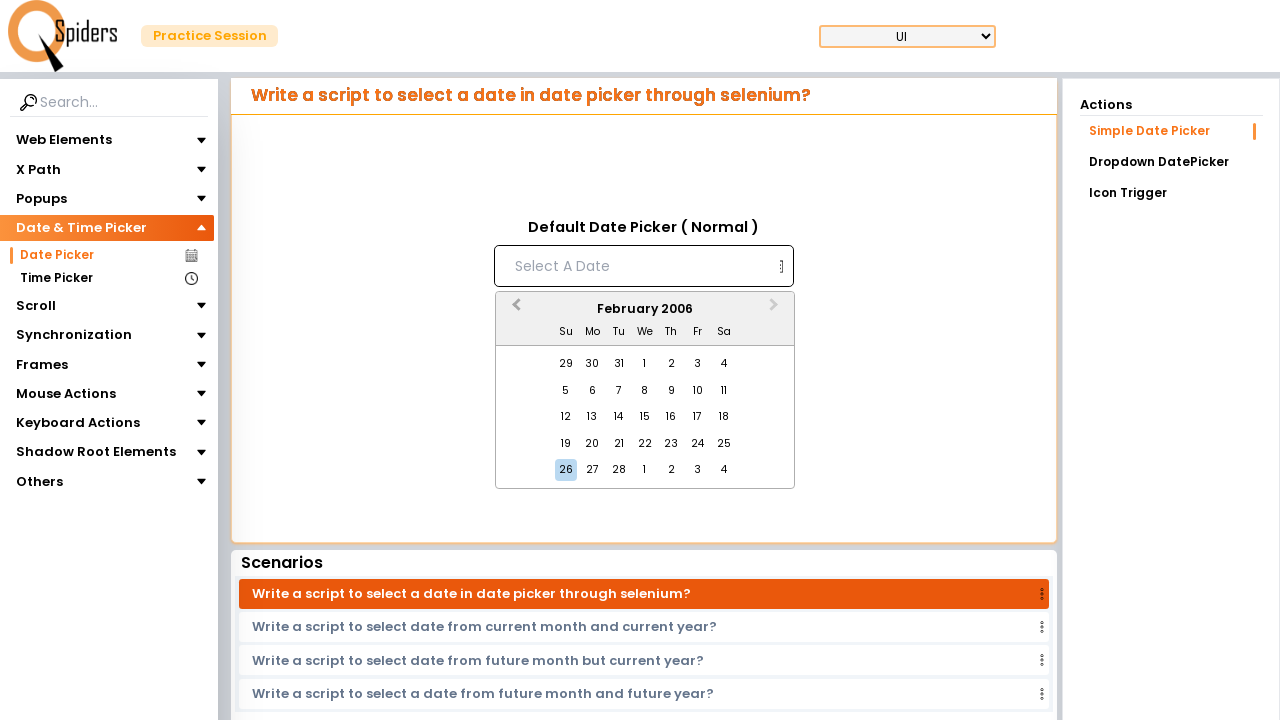

Clicked previous month navigation button in calendar at (514, 310) on xpath=//button[contains(@class,'react-datepicker__navigation react-datepicker__n
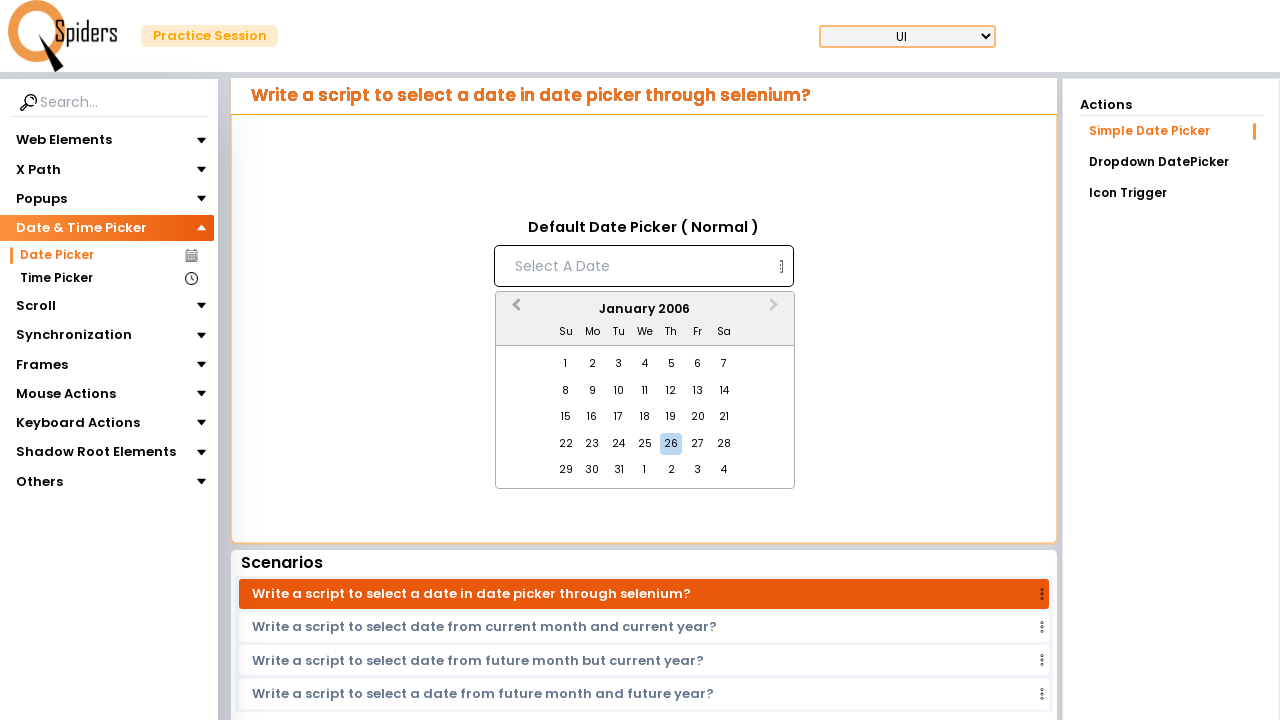

Waited for calendar to update after navigation
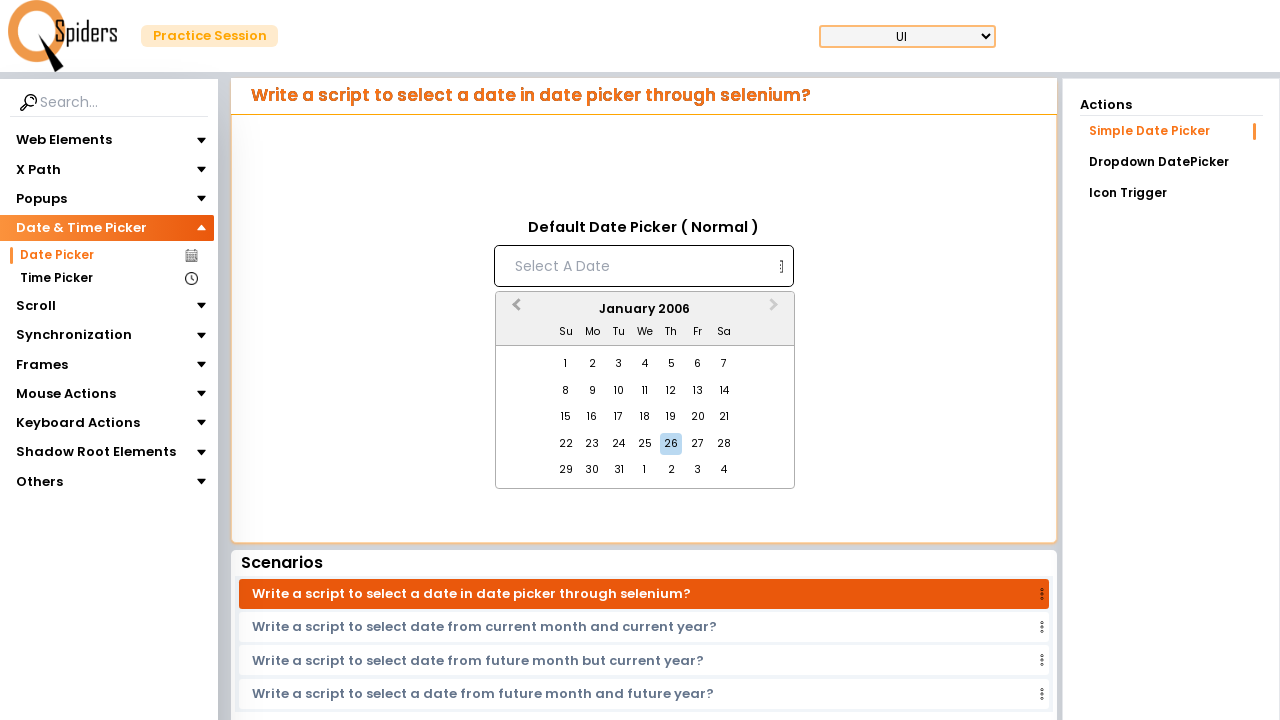

Clicked previous month navigation button in calendar at (514, 310) on xpath=//button[contains(@class,'react-datepicker__navigation react-datepicker__n
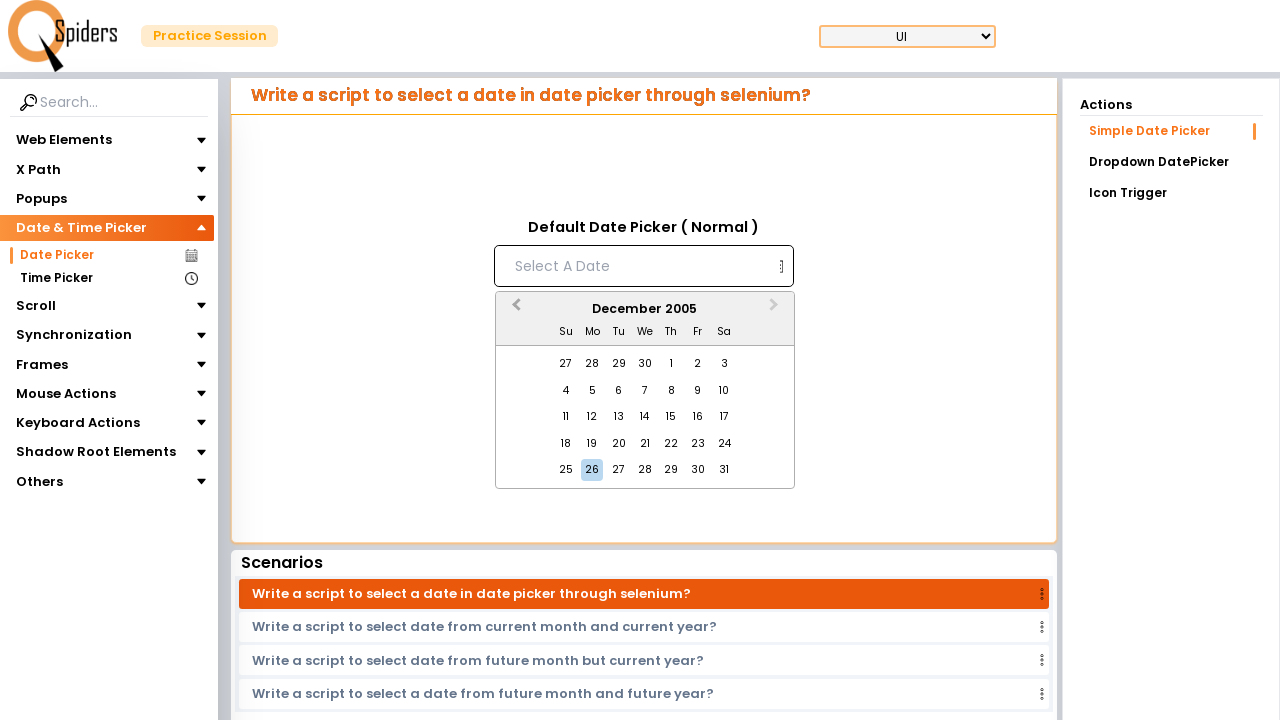

Waited for calendar to update after navigation
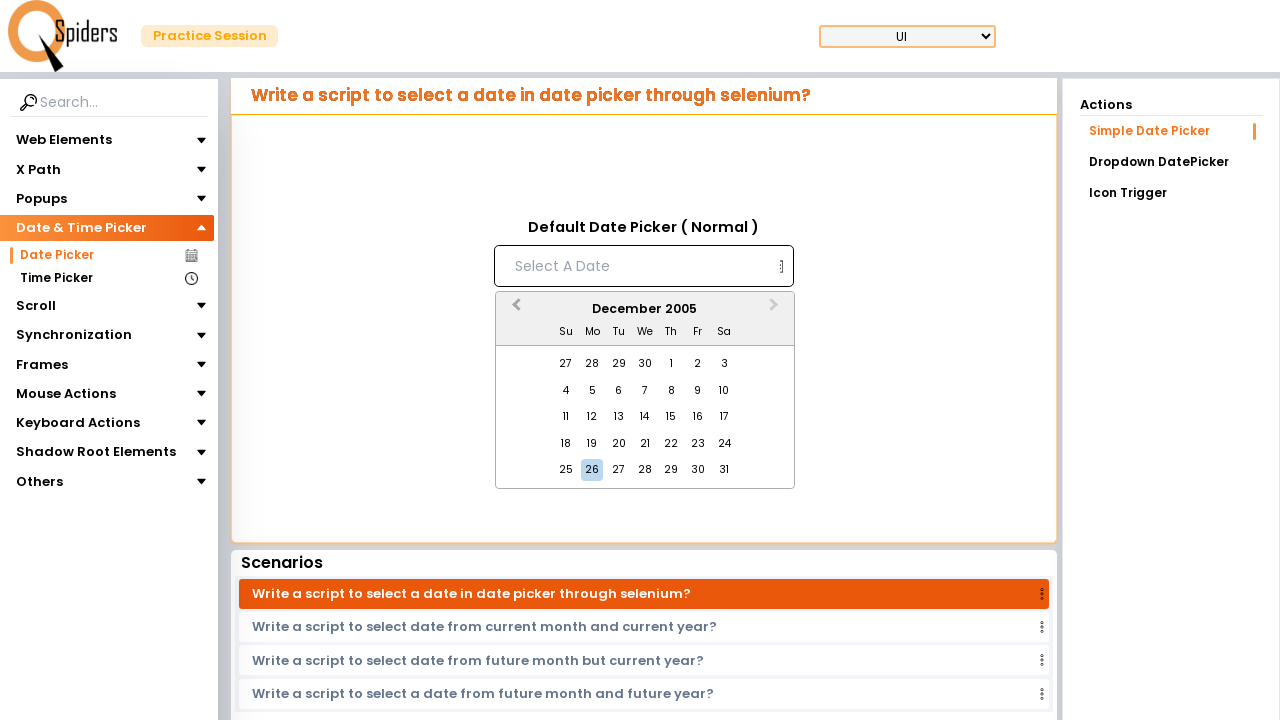

Clicked previous month navigation button in calendar at (514, 310) on xpath=//button[contains(@class,'react-datepicker__navigation react-datepicker__n
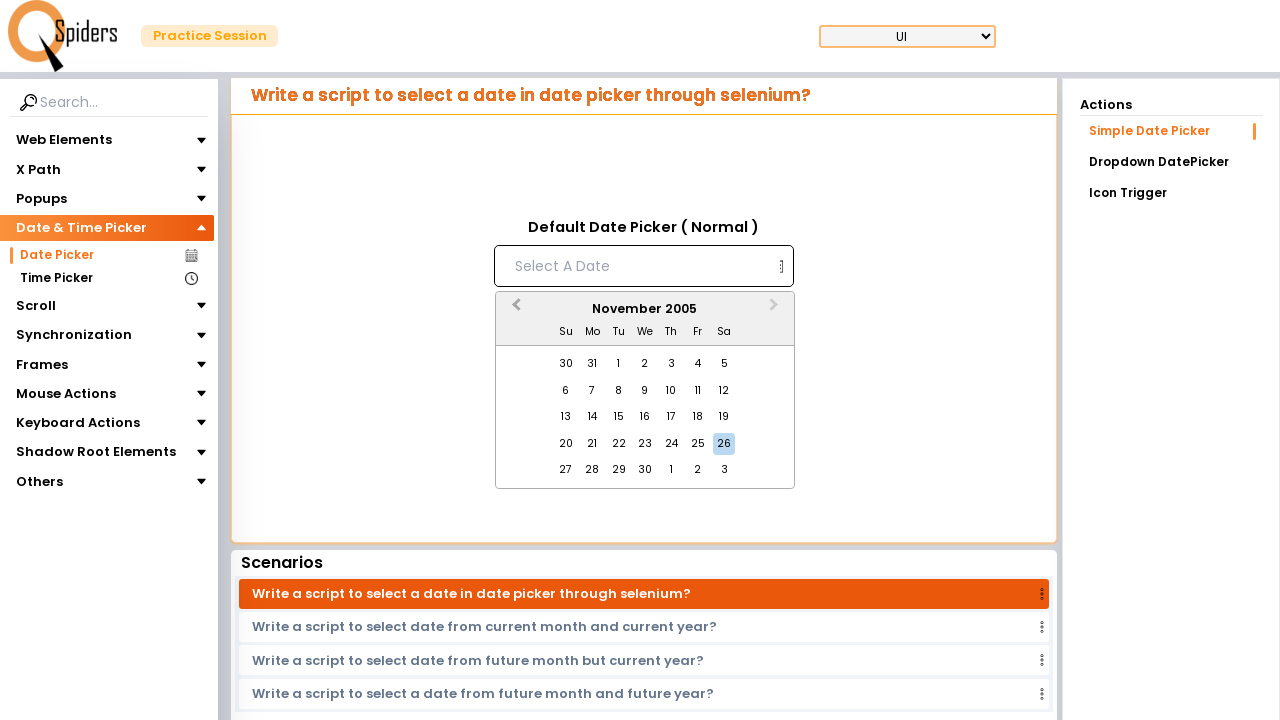

Waited for calendar to update after navigation
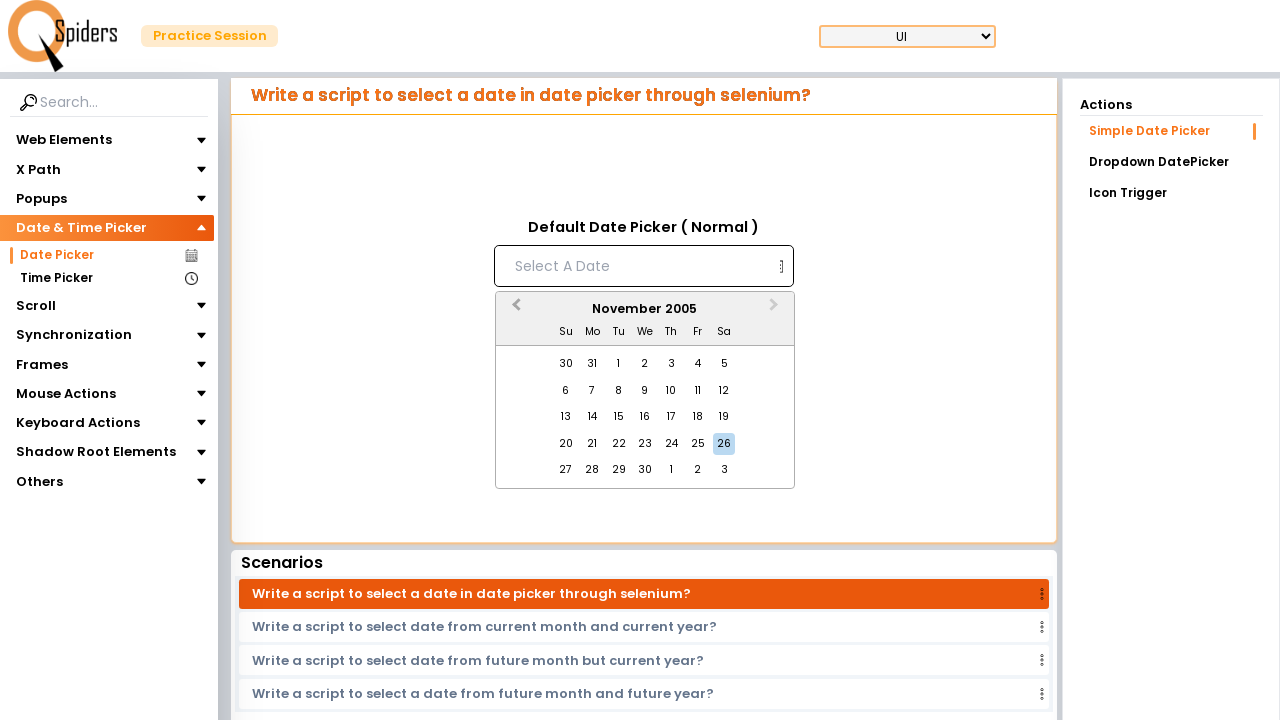

Clicked previous month navigation button in calendar at (514, 310) on xpath=//button[contains(@class,'react-datepicker__navigation react-datepicker__n
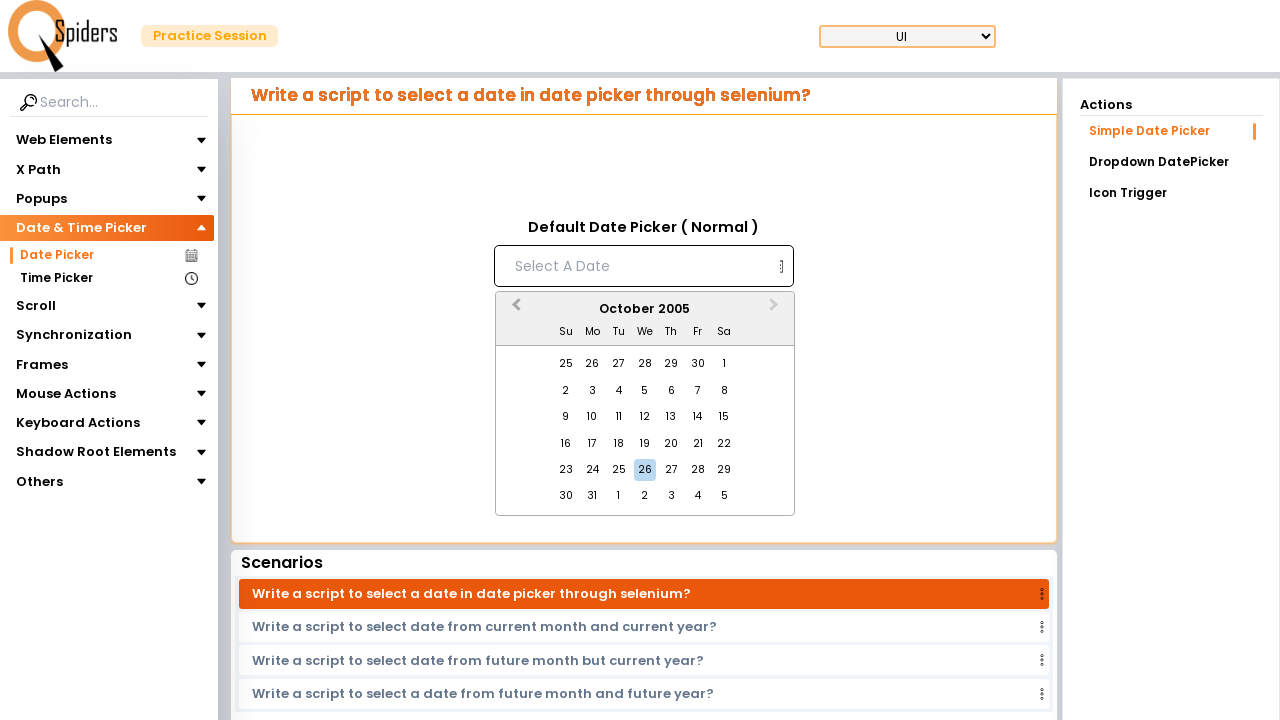

Waited for calendar to update after navigation
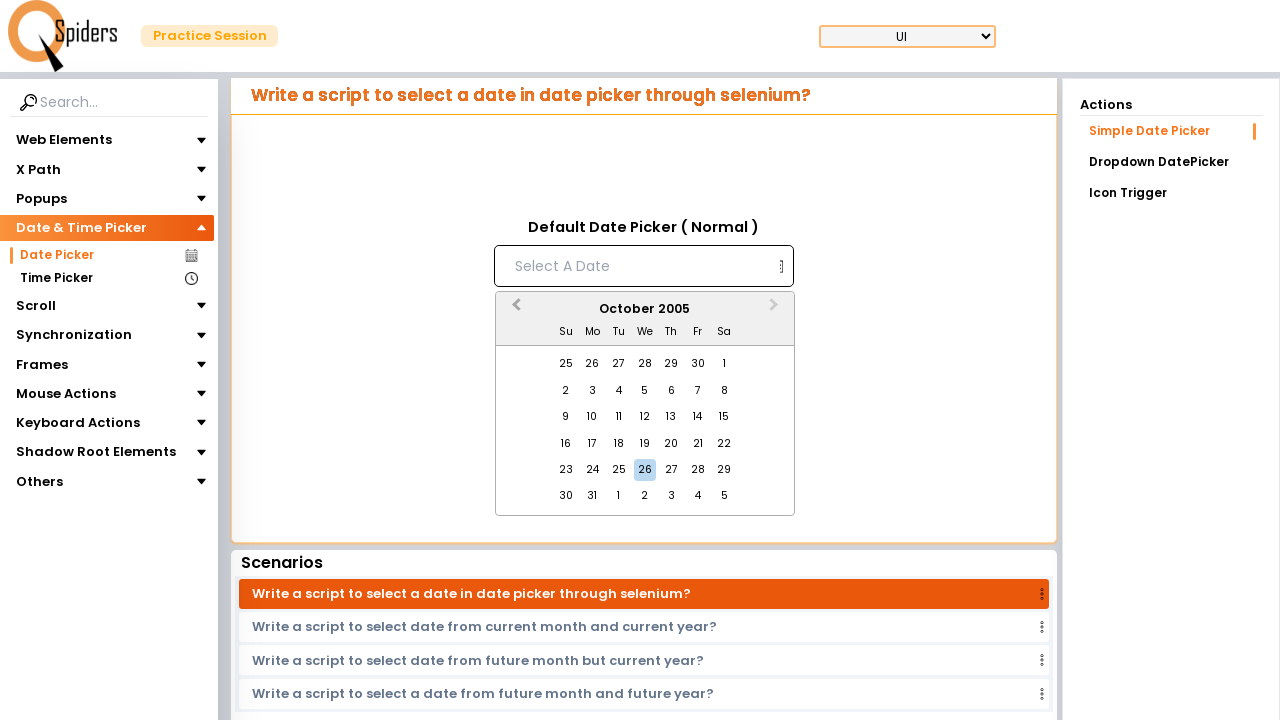

Clicked previous month navigation button in calendar at (514, 310) on xpath=//button[contains(@class,'react-datepicker__navigation react-datepicker__n
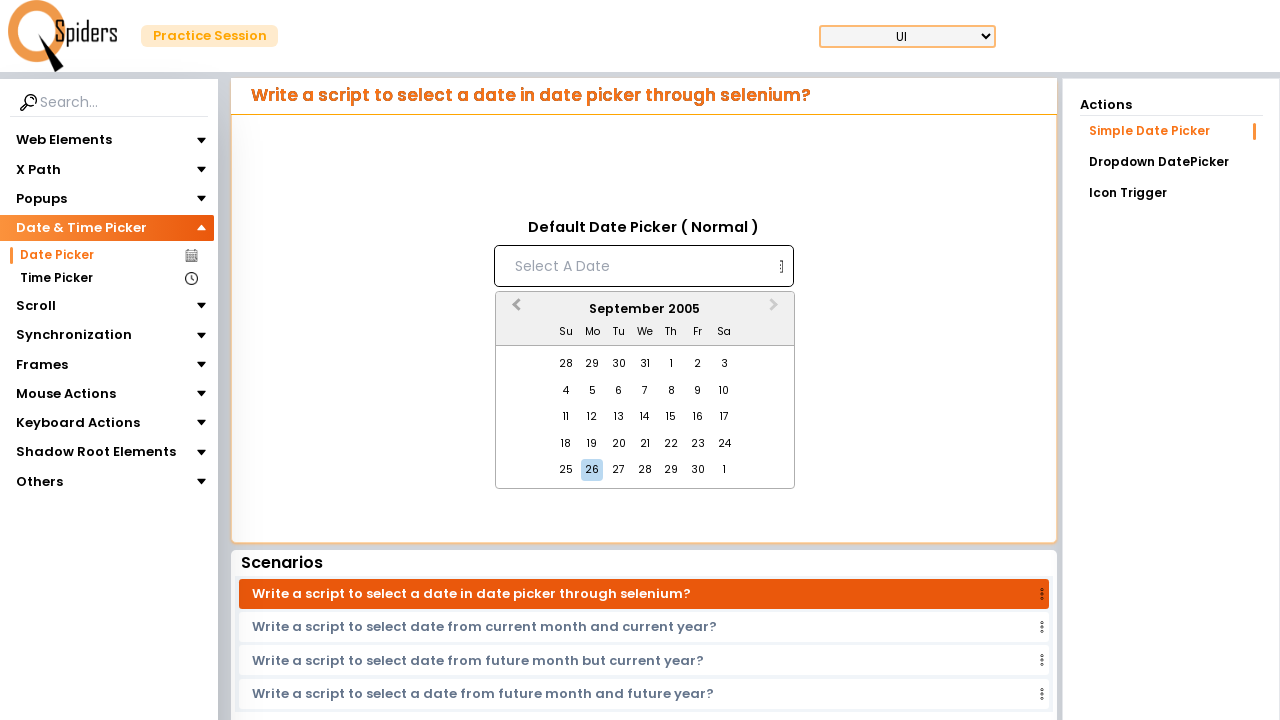

Waited for calendar to update after navigation
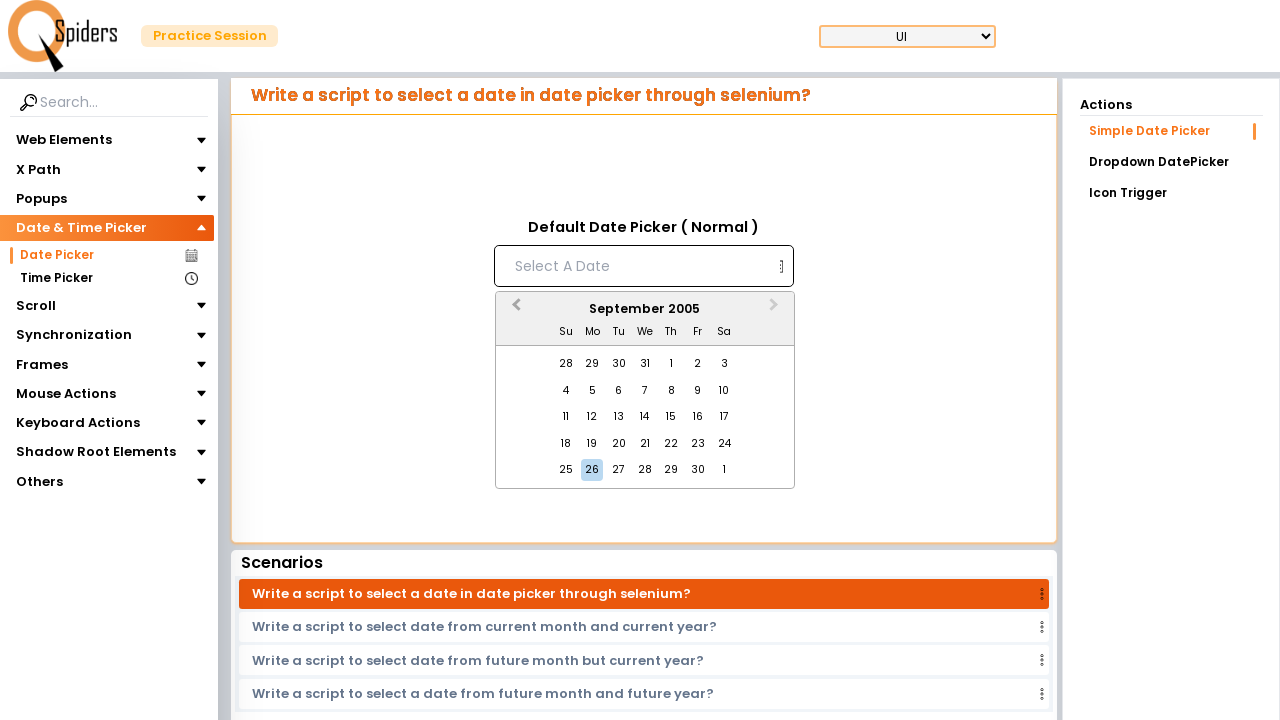

Clicked previous month navigation button in calendar at (514, 310) on xpath=//button[contains(@class,'react-datepicker__navigation react-datepicker__n
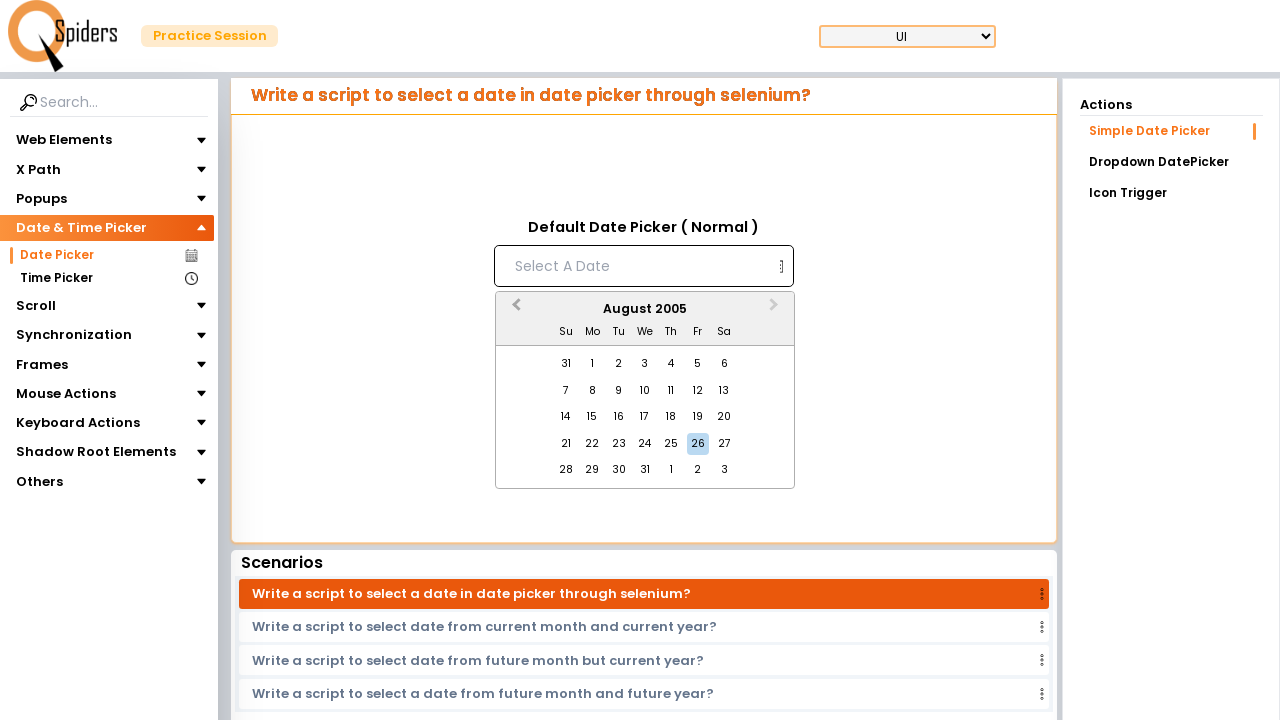

Waited for calendar to update after navigation
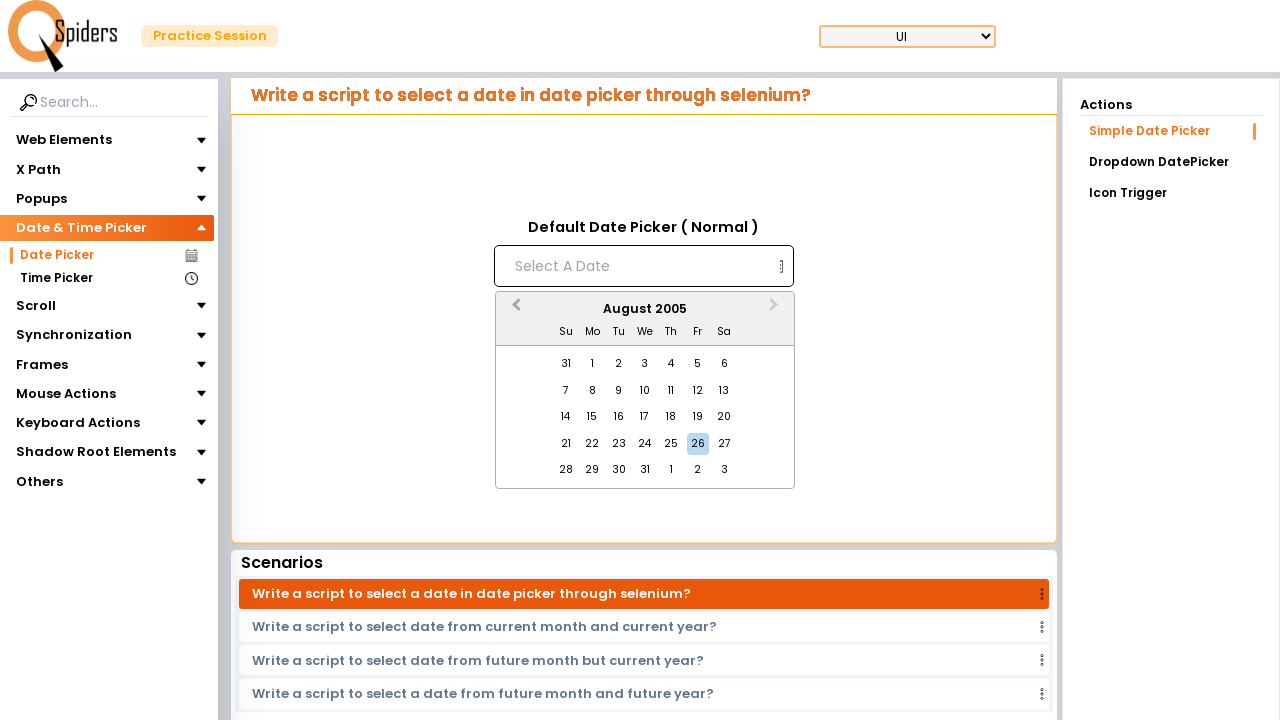

Clicked previous month navigation button in calendar at (514, 310) on xpath=//button[contains(@class,'react-datepicker__navigation react-datepicker__n
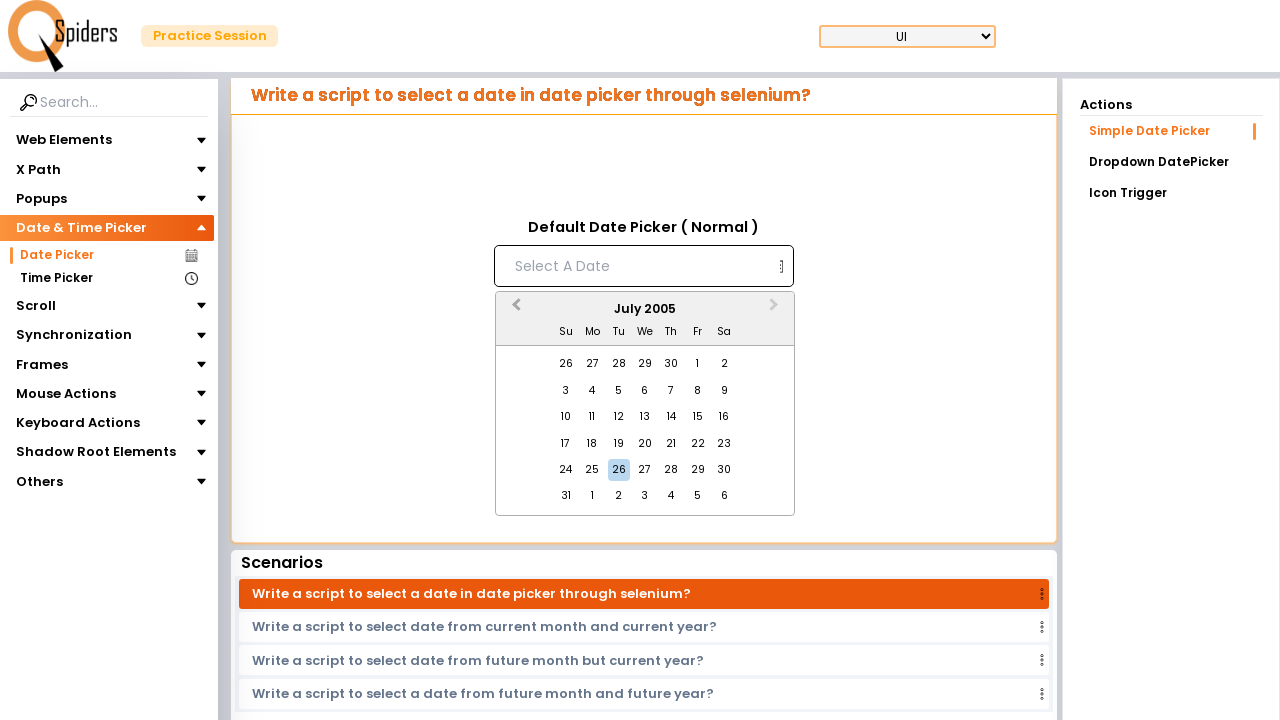

Waited for calendar to update after navigation
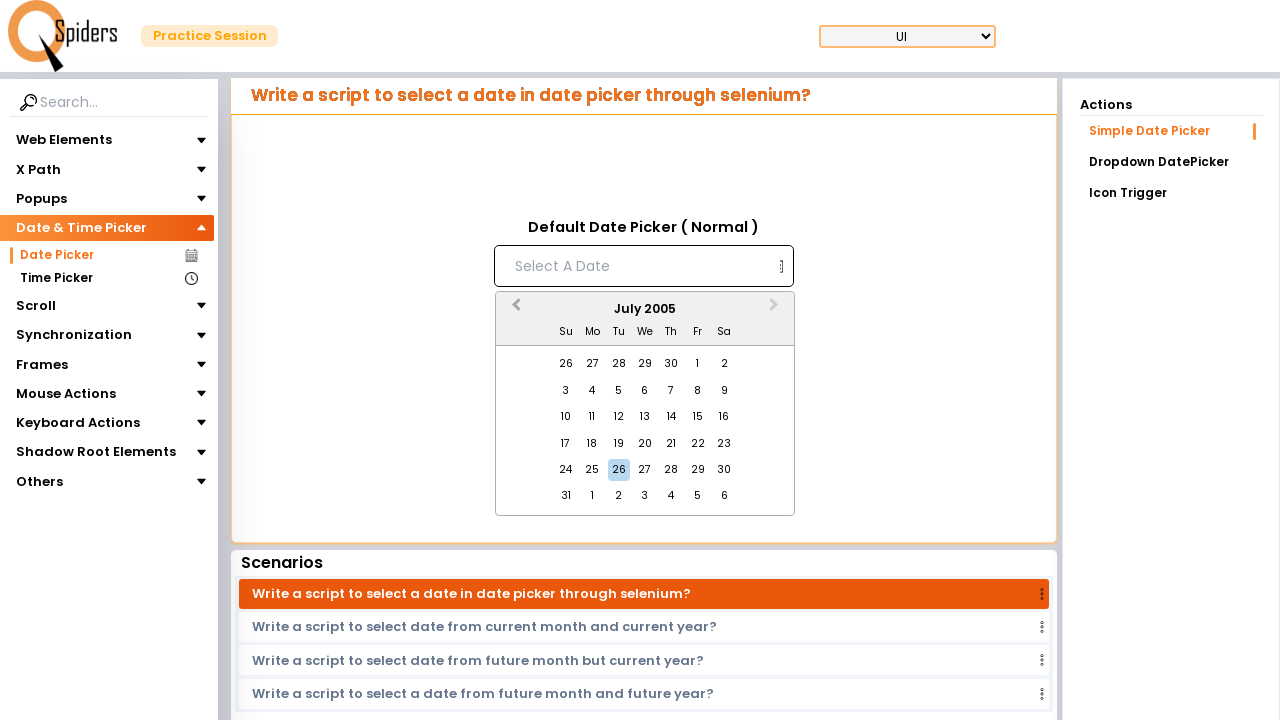

Clicked previous month navigation button in calendar at (514, 310) on xpath=//button[contains(@class,'react-datepicker__navigation react-datepicker__n
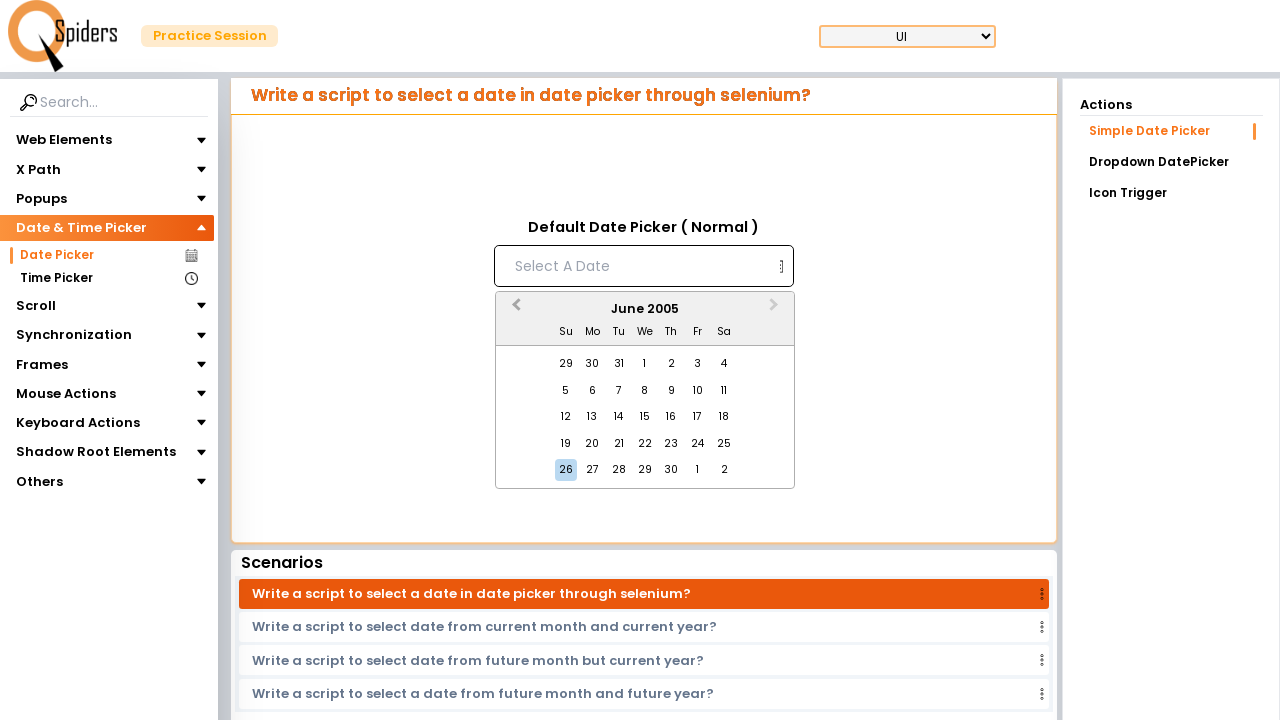

Waited for calendar to update after navigation
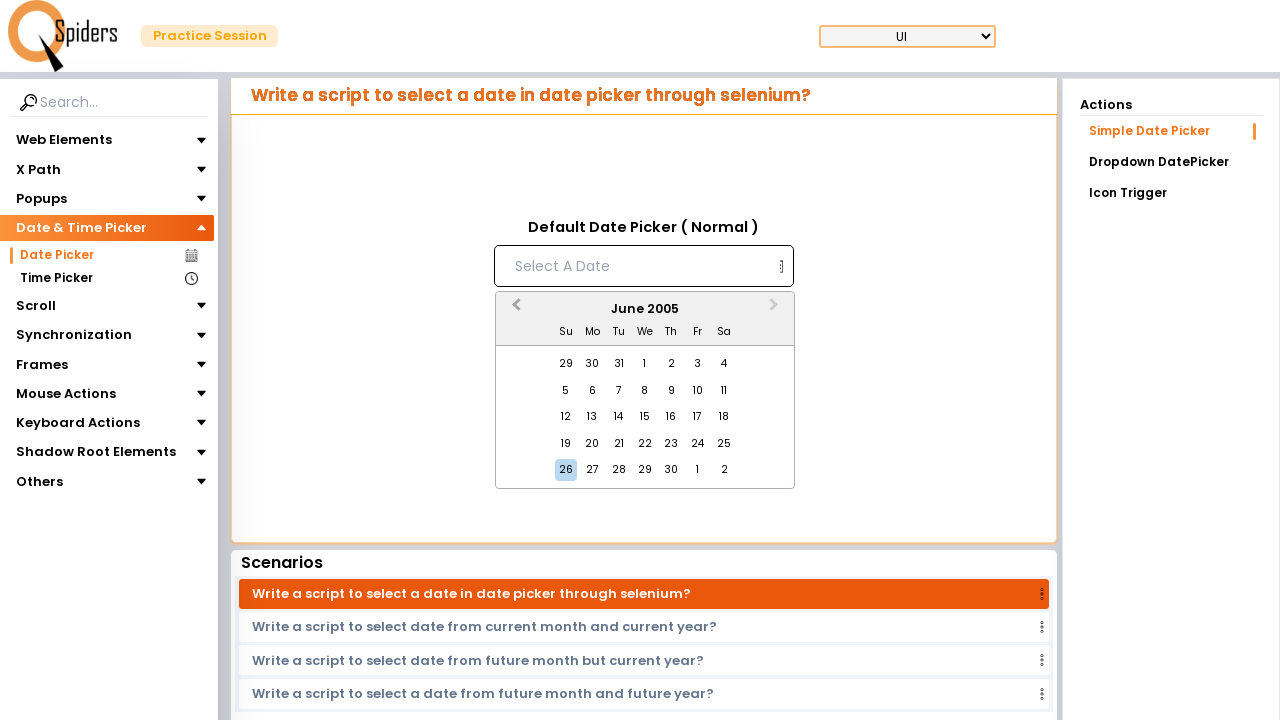

Clicked previous month navigation button in calendar at (514, 310) on xpath=//button[contains(@class,'react-datepicker__navigation react-datepicker__n
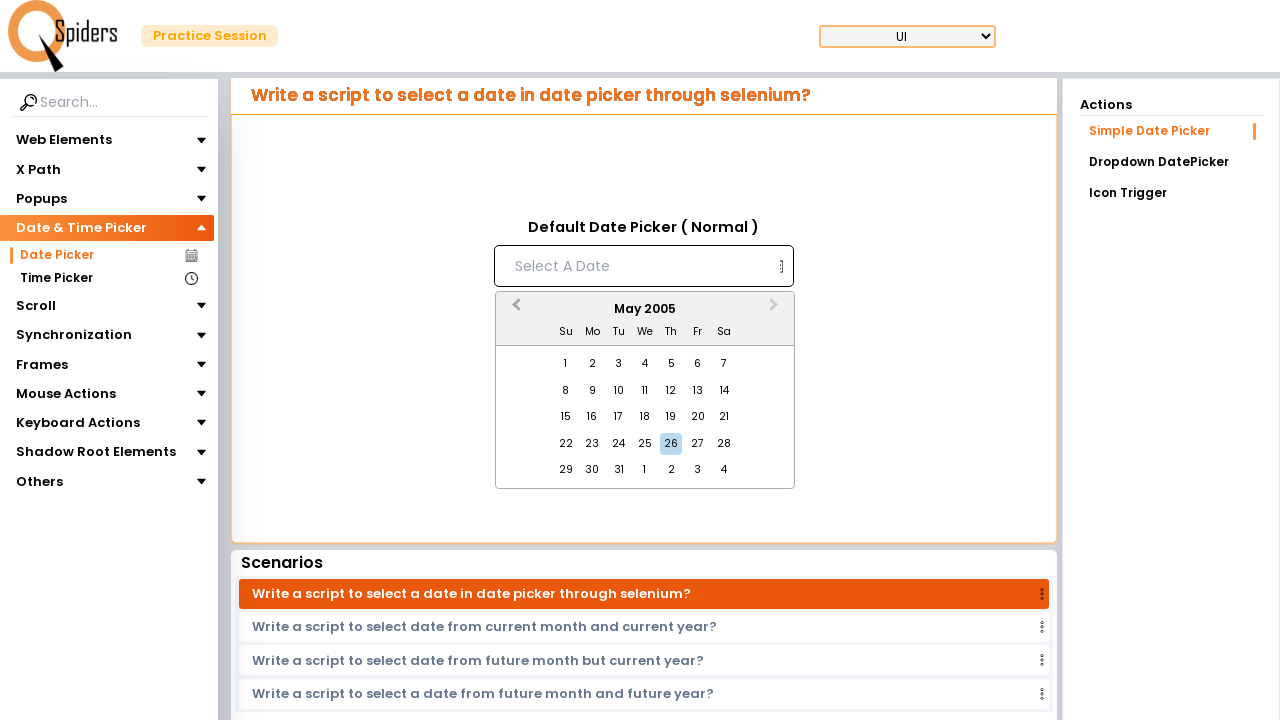

Waited for calendar to update after navigation
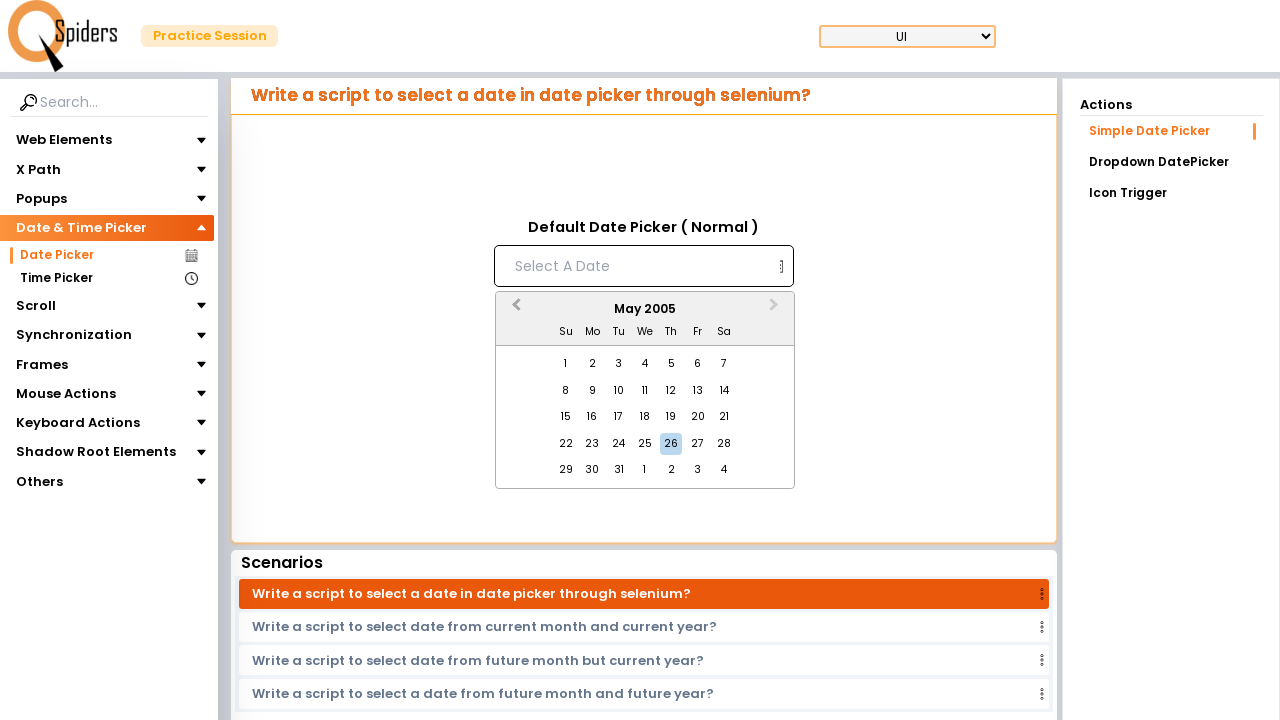

Clicked previous month navigation button in calendar at (514, 310) on xpath=//button[contains(@class,'react-datepicker__navigation react-datepicker__n
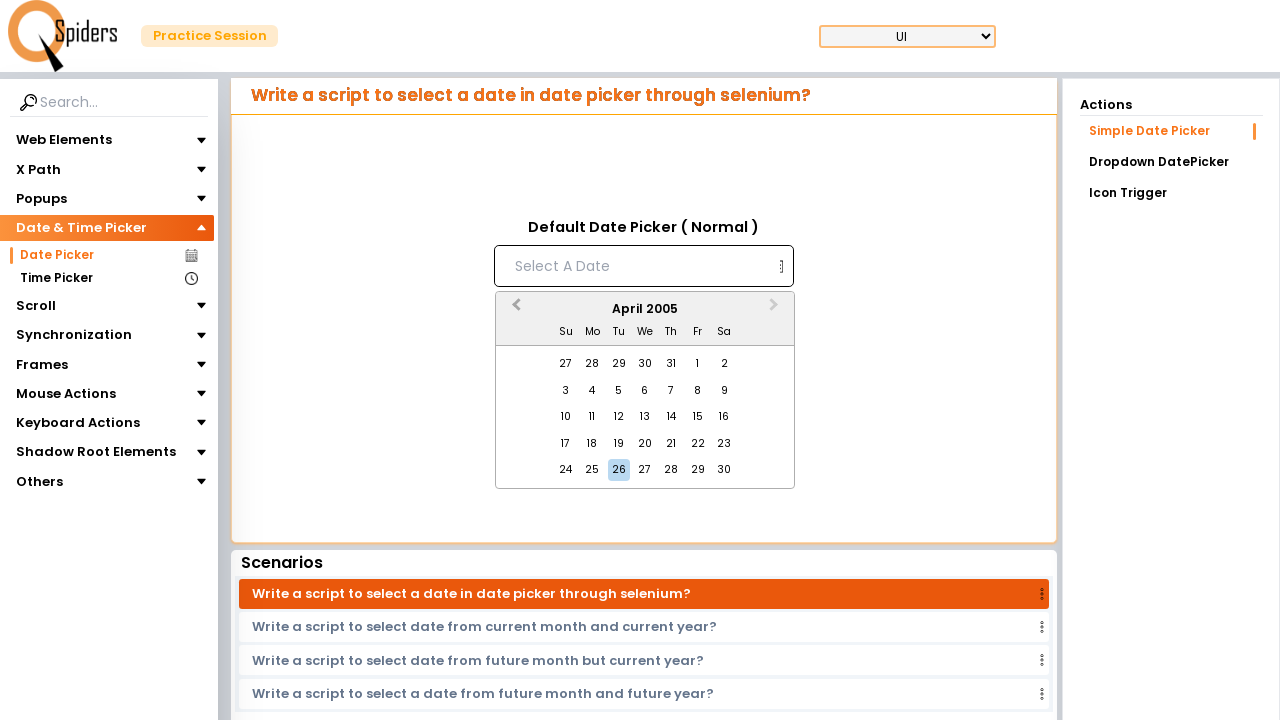

Waited for calendar to update after navigation
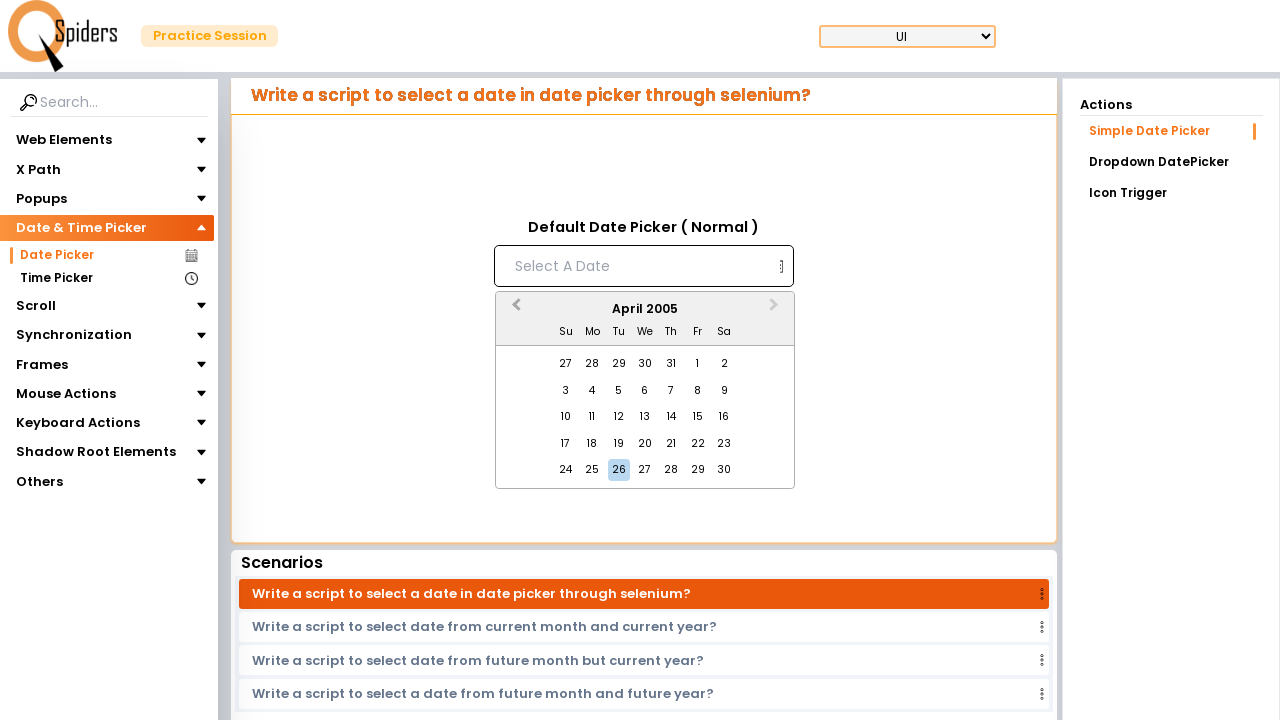

Clicked previous month navigation button in calendar at (514, 310) on xpath=//button[contains(@class,'react-datepicker__navigation react-datepicker__n
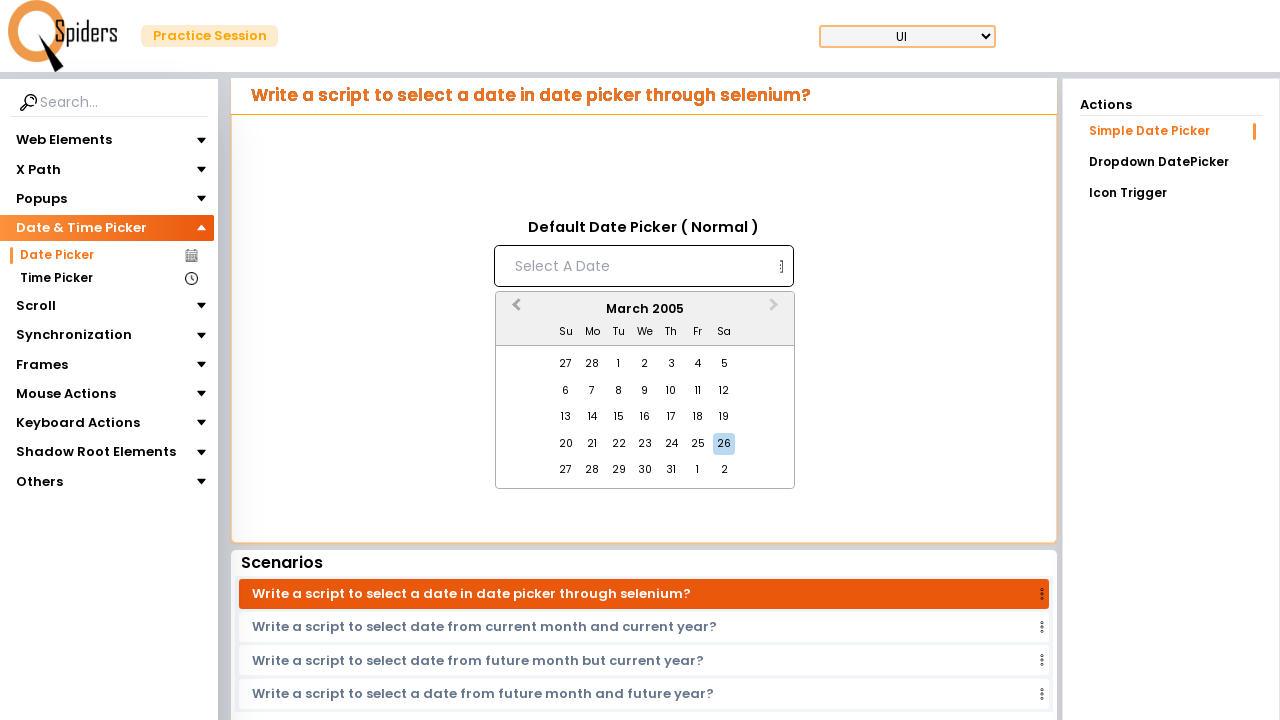

Waited for calendar to update after navigation
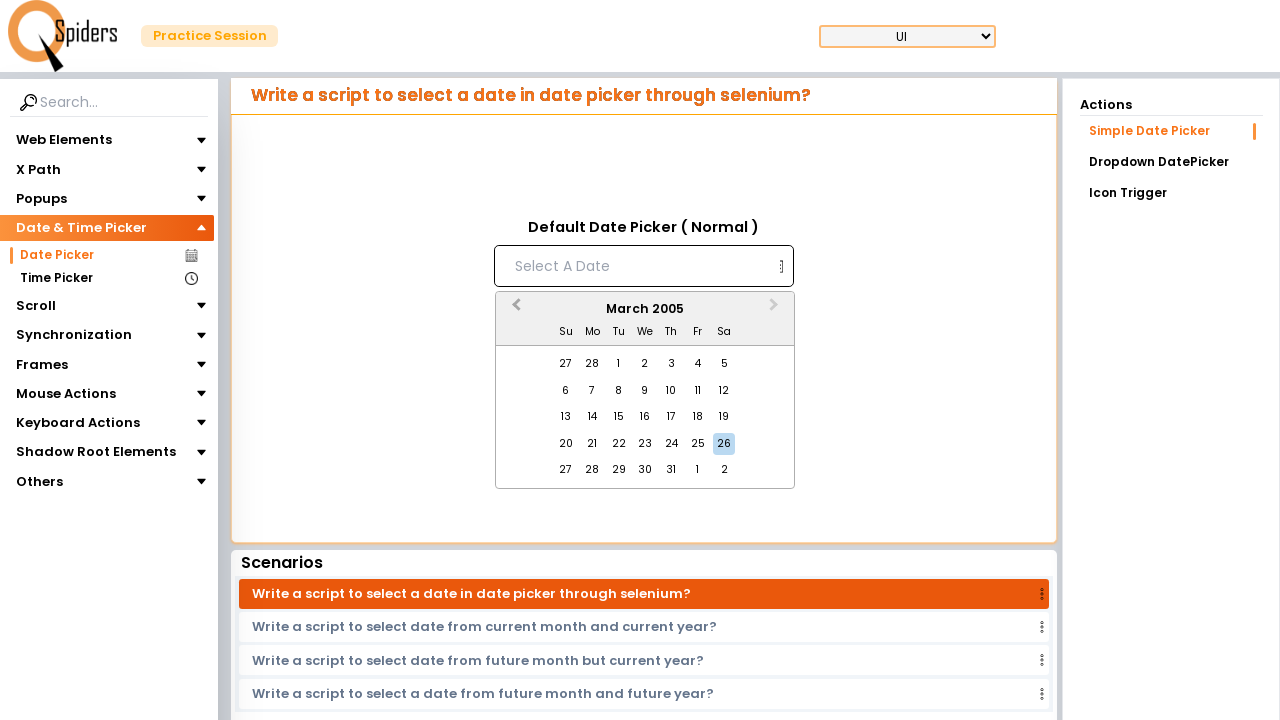

Clicked previous month navigation button in calendar at (514, 310) on xpath=//button[contains(@class,'react-datepicker__navigation react-datepicker__n
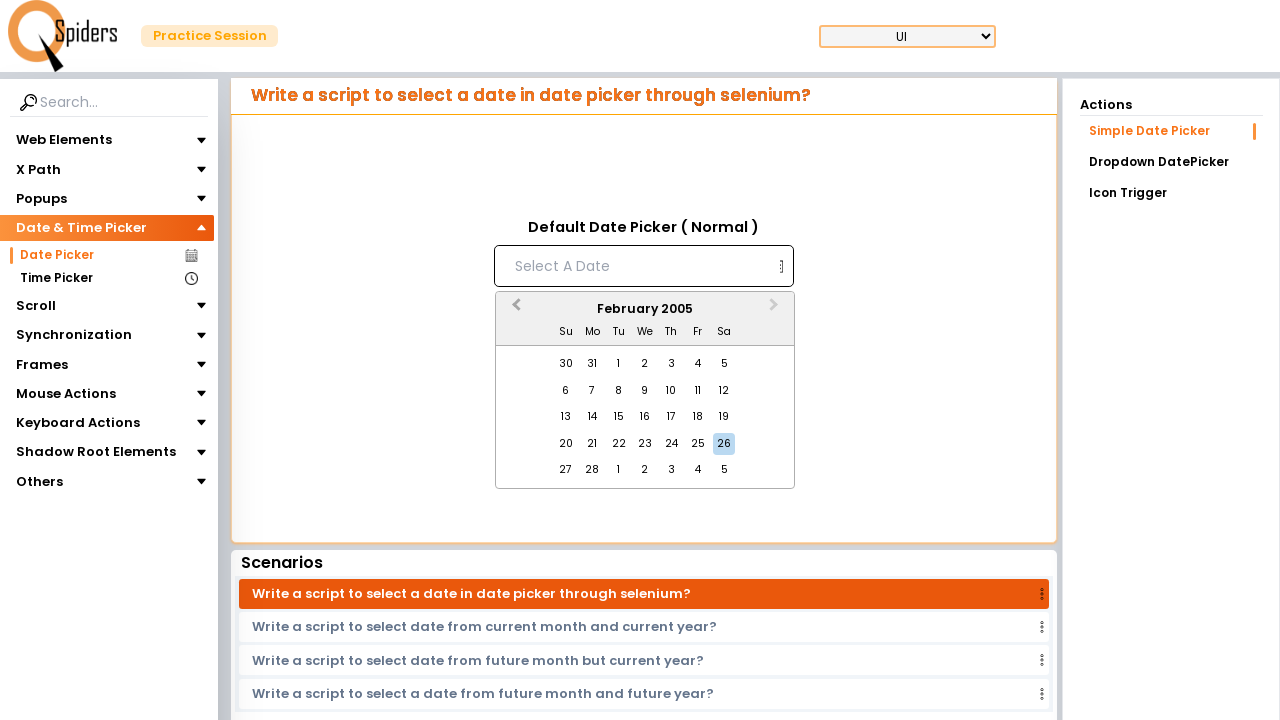

Waited for calendar to update after navigation
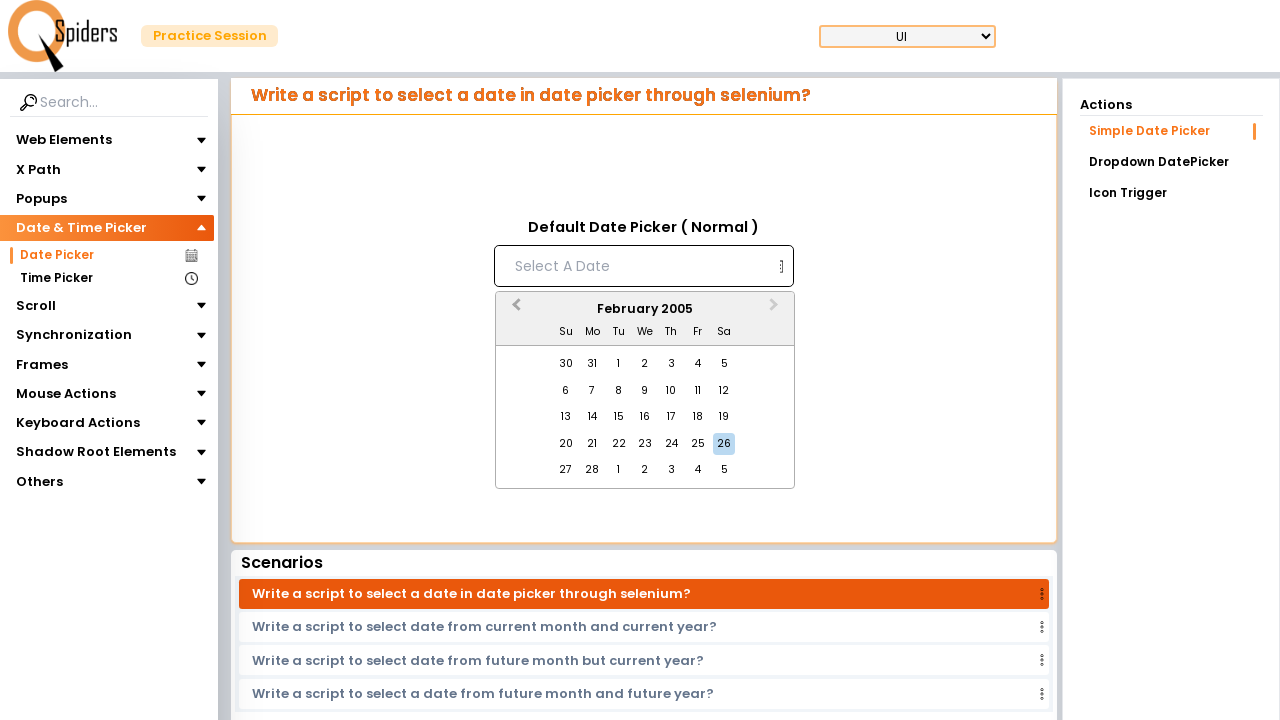

Clicked previous month navigation button in calendar at (514, 310) on xpath=//button[contains(@class,'react-datepicker__navigation react-datepicker__n
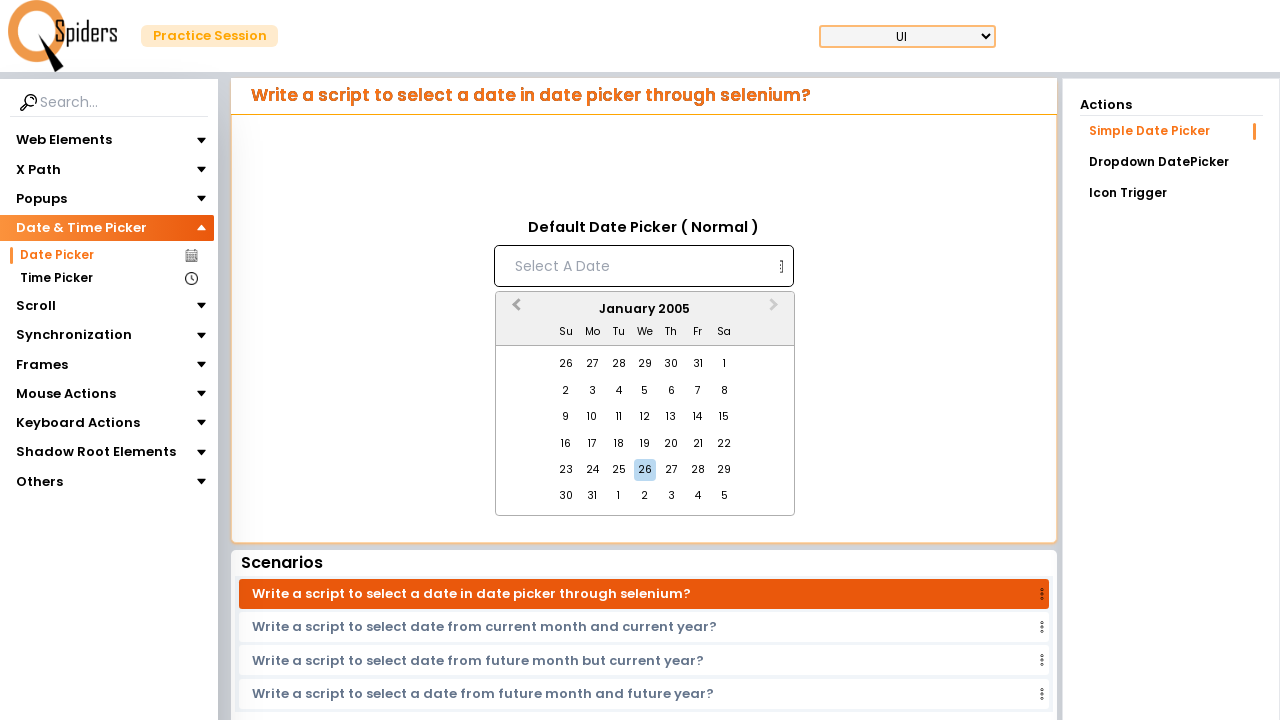

Waited for calendar to update after navigation
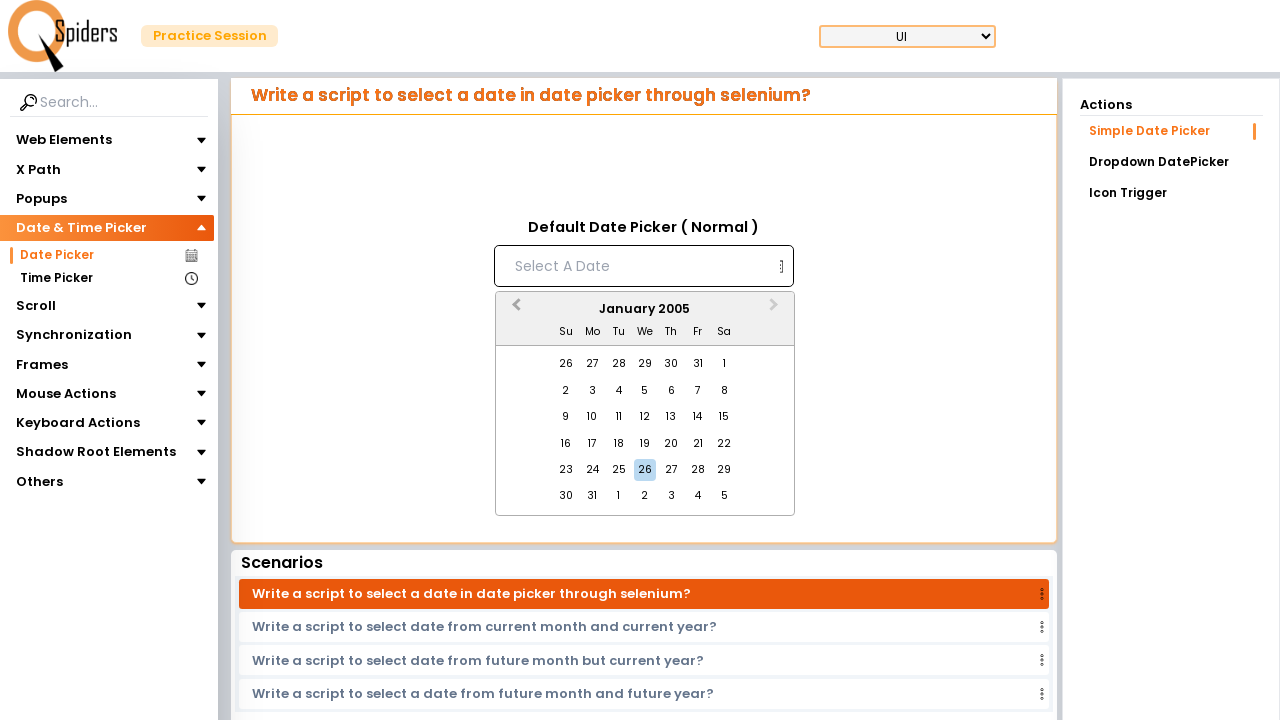

Clicked previous month navigation button in calendar at (514, 310) on xpath=//button[contains(@class,'react-datepicker__navigation react-datepicker__n
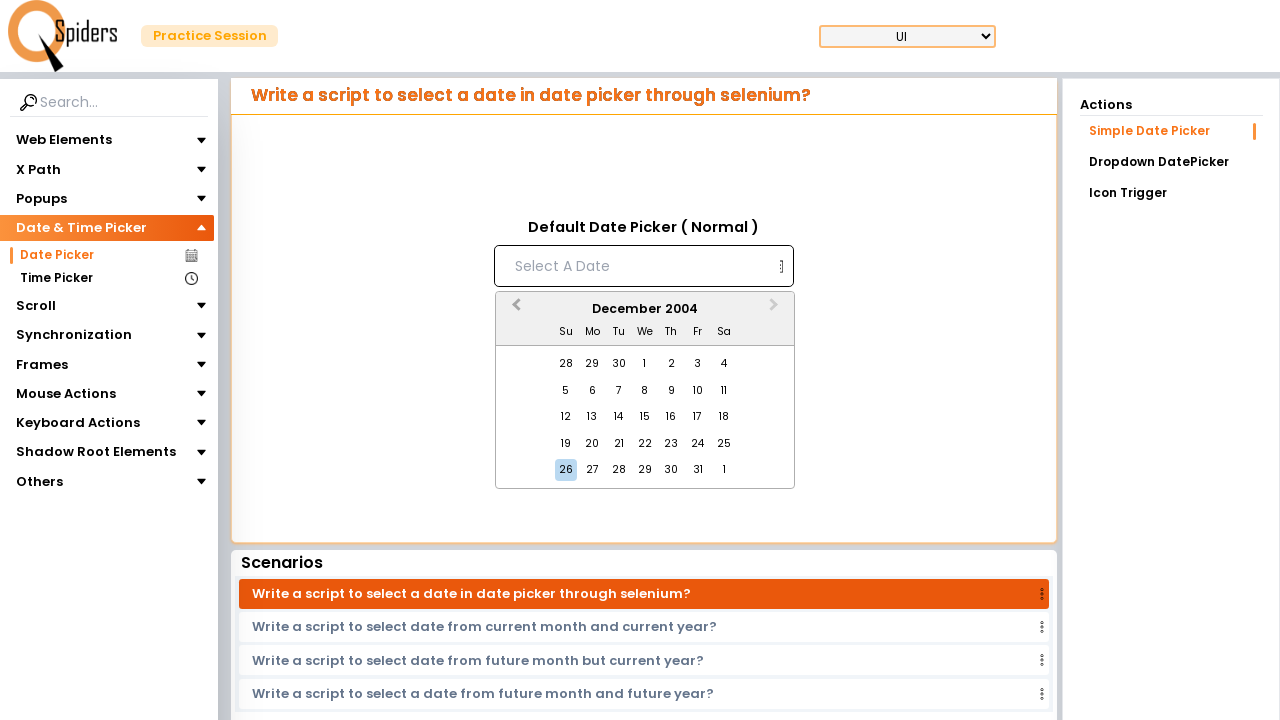

Waited for calendar to update after navigation
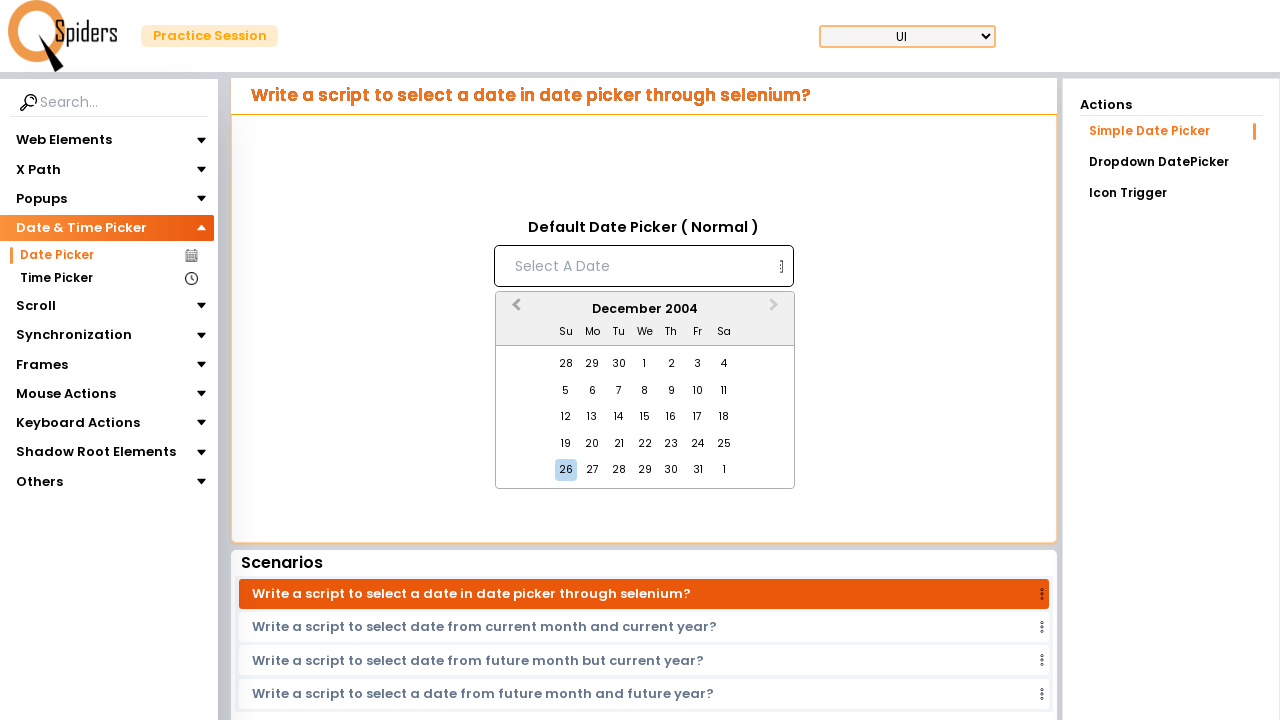

Clicked previous month navigation button in calendar at (514, 310) on xpath=//button[contains(@class,'react-datepicker__navigation react-datepicker__n
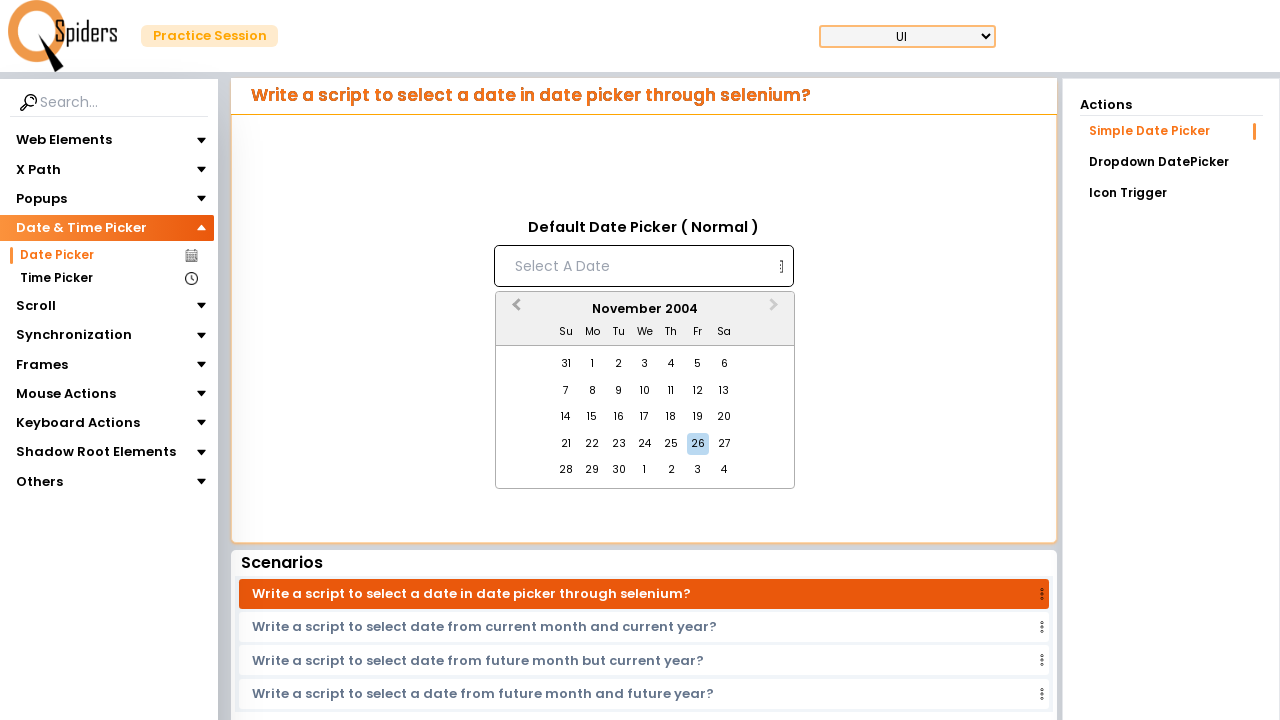

Waited for calendar to update after navigation
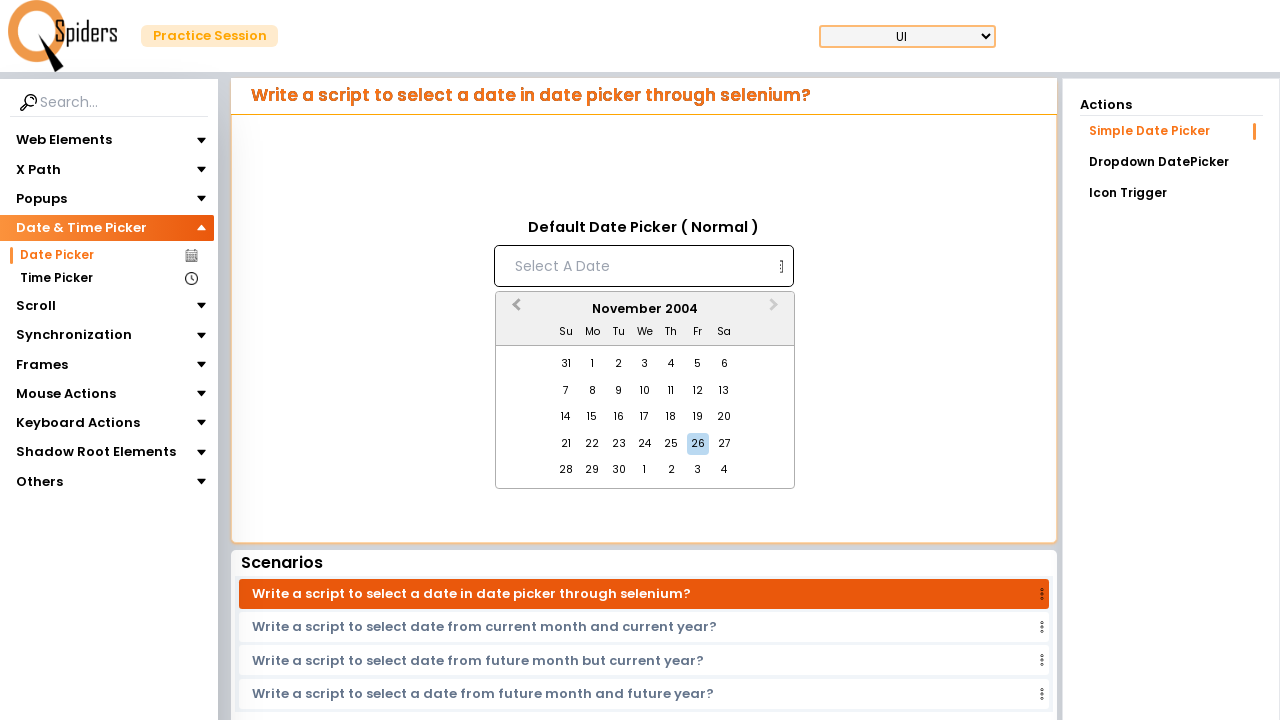

Clicked previous month navigation button in calendar at (514, 310) on xpath=//button[contains(@class,'react-datepicker__navigation react-datepicker__n
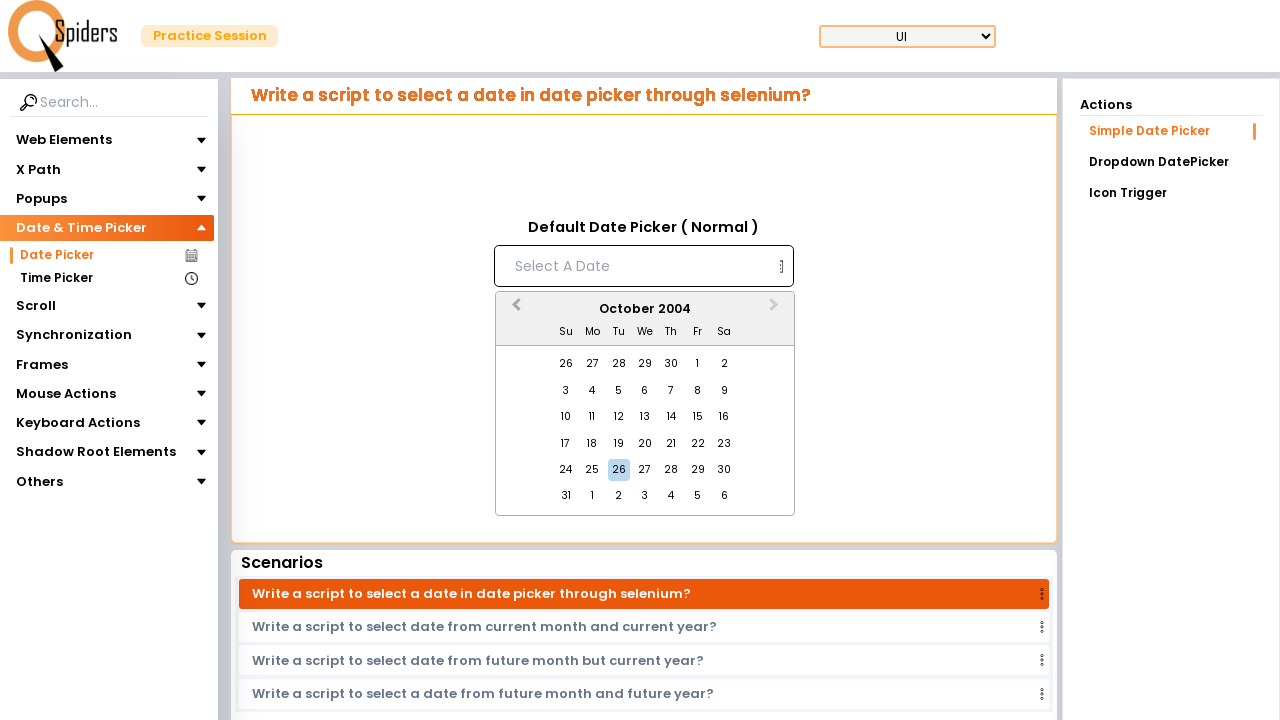

Waited for calendar to update after navigation
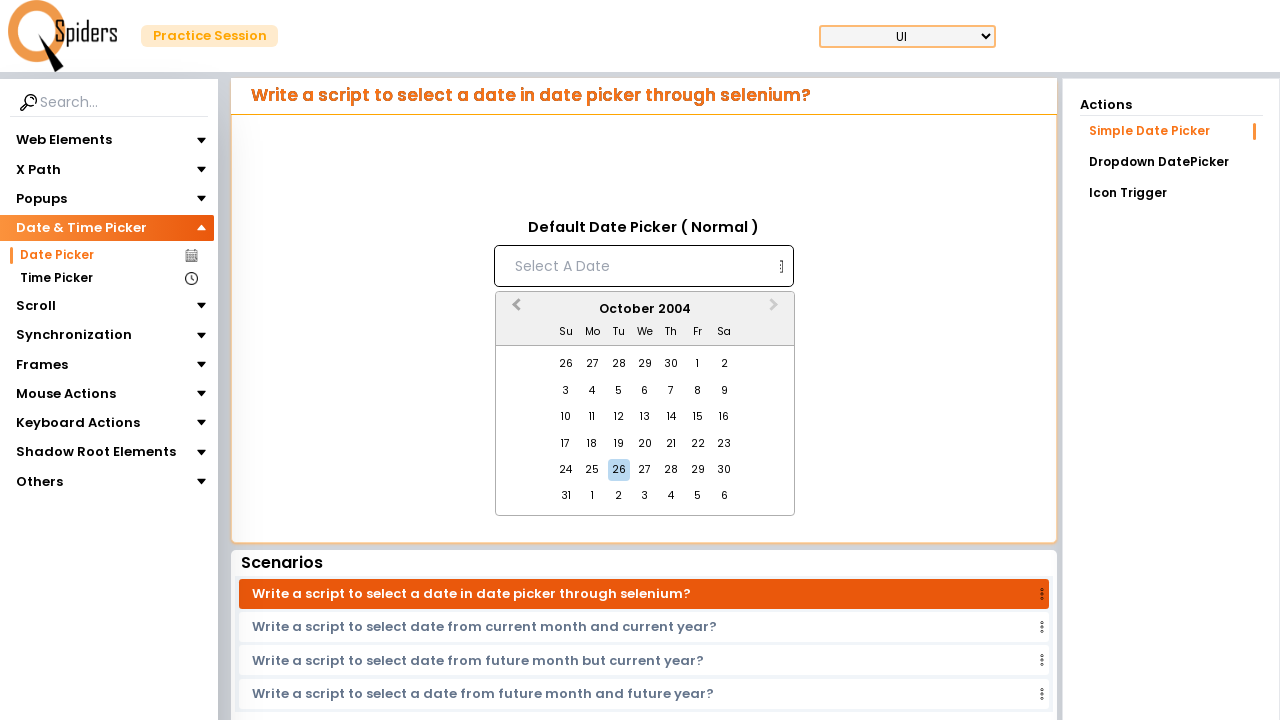

Clicked previous month navigation button in calendar at (514, 310) on xpath=//button[contains(@class,'react-datepicker__navigation react-datepicker__n
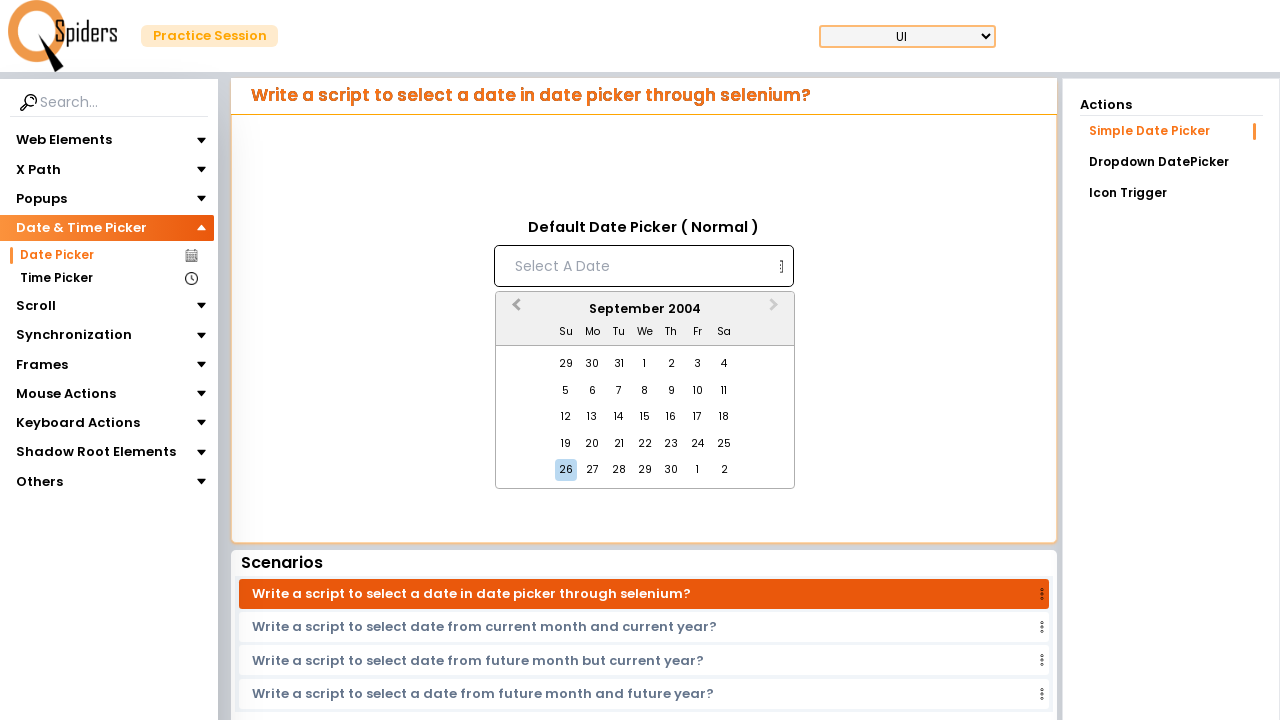

Waited for calendar to update after navigation
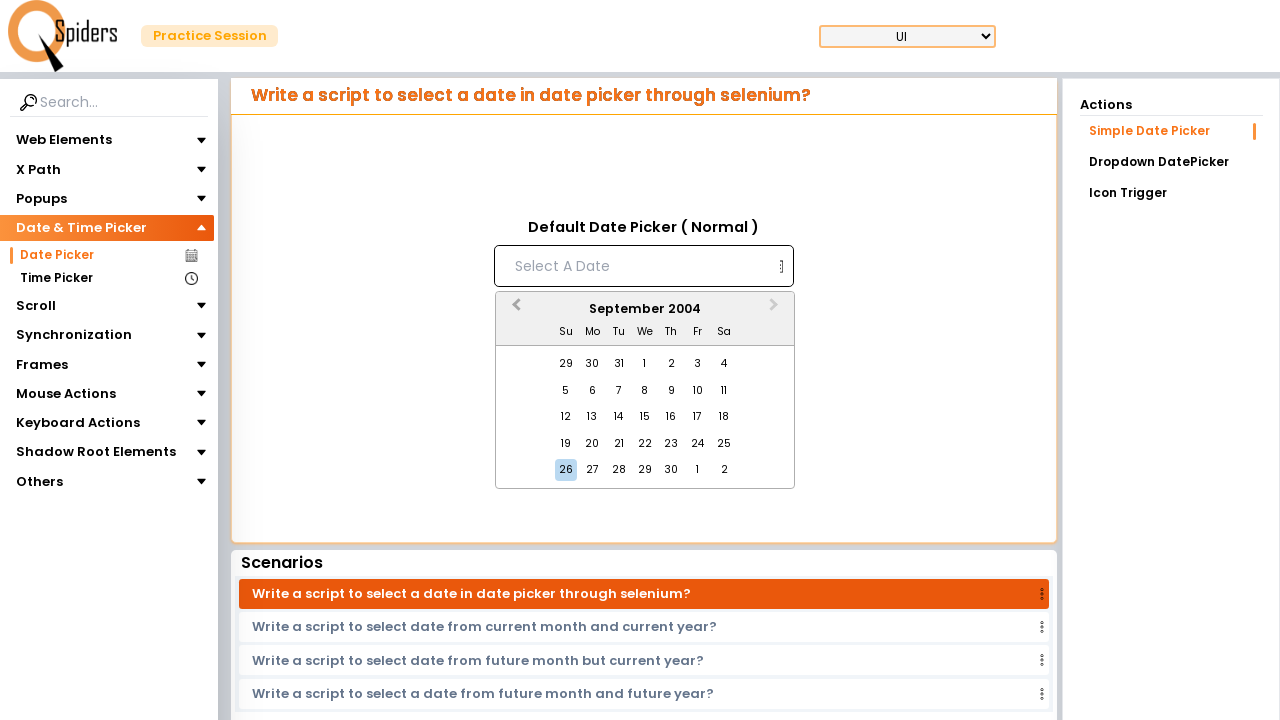

Clicked previous month navigation button in calendar at (514, 310) on xpath=//button[contains(@class,'react-datepicker__navigation react-datepicker__n
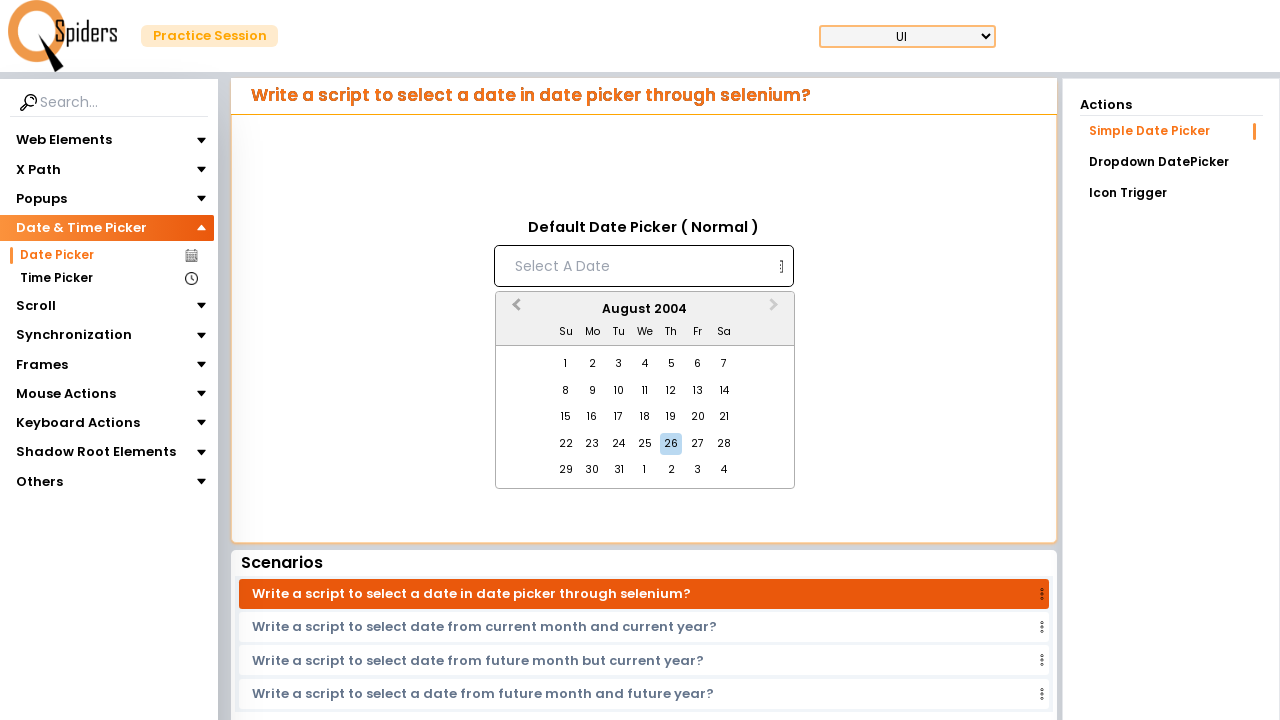

Waited for calendar to update after navigation
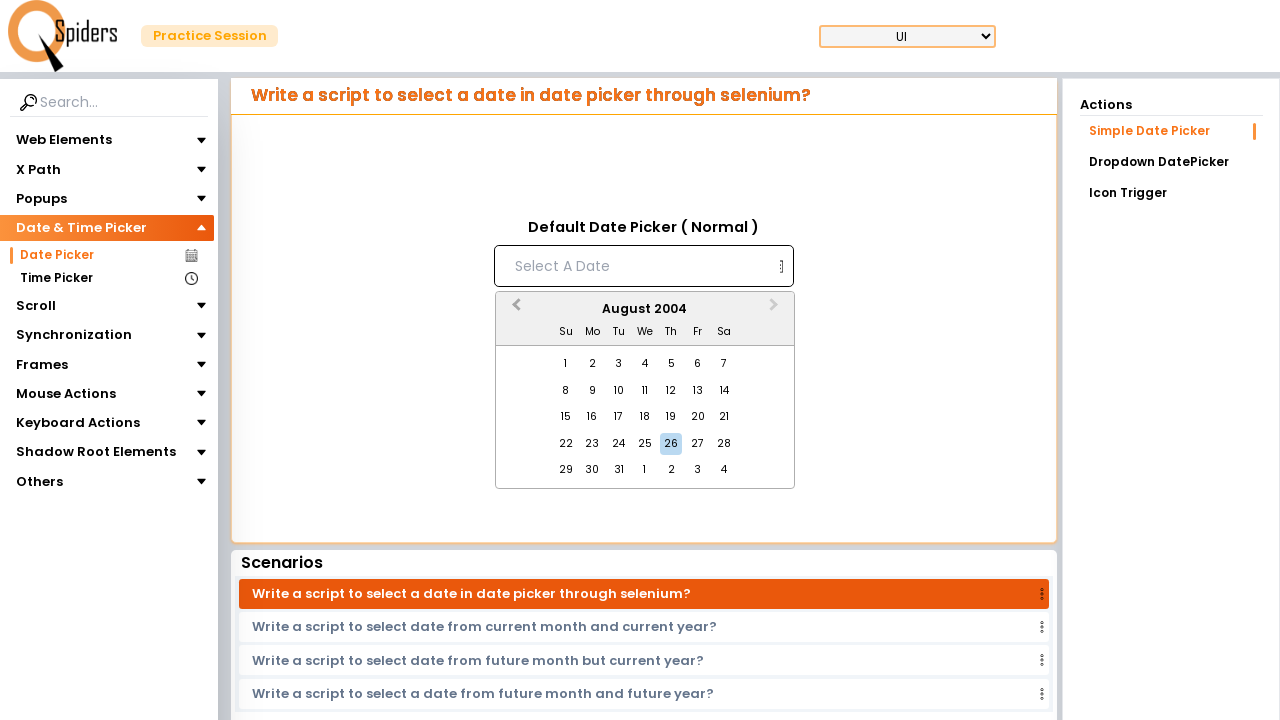

Clicked previous month navigation button in calendar at (514, 310) on xpath=//button[contains(@class,'react-datepicker__navigation react-datepicker__n
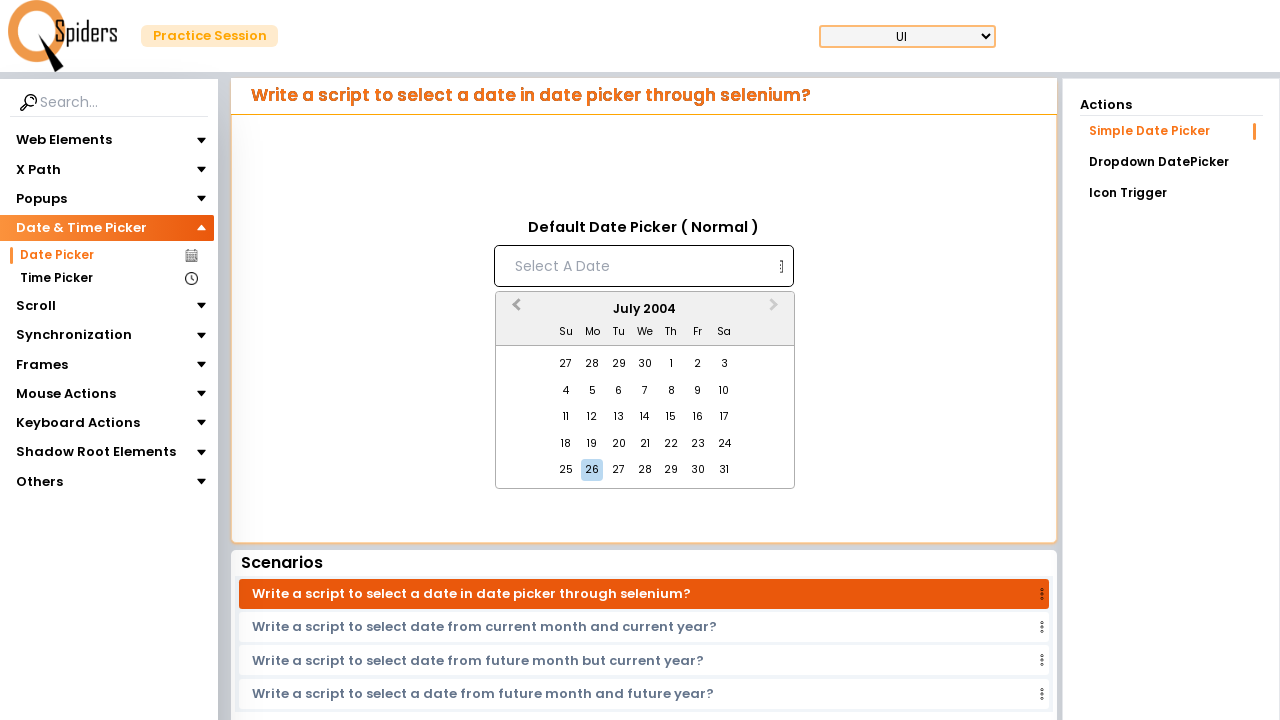

Waited for calendar to update after navigation
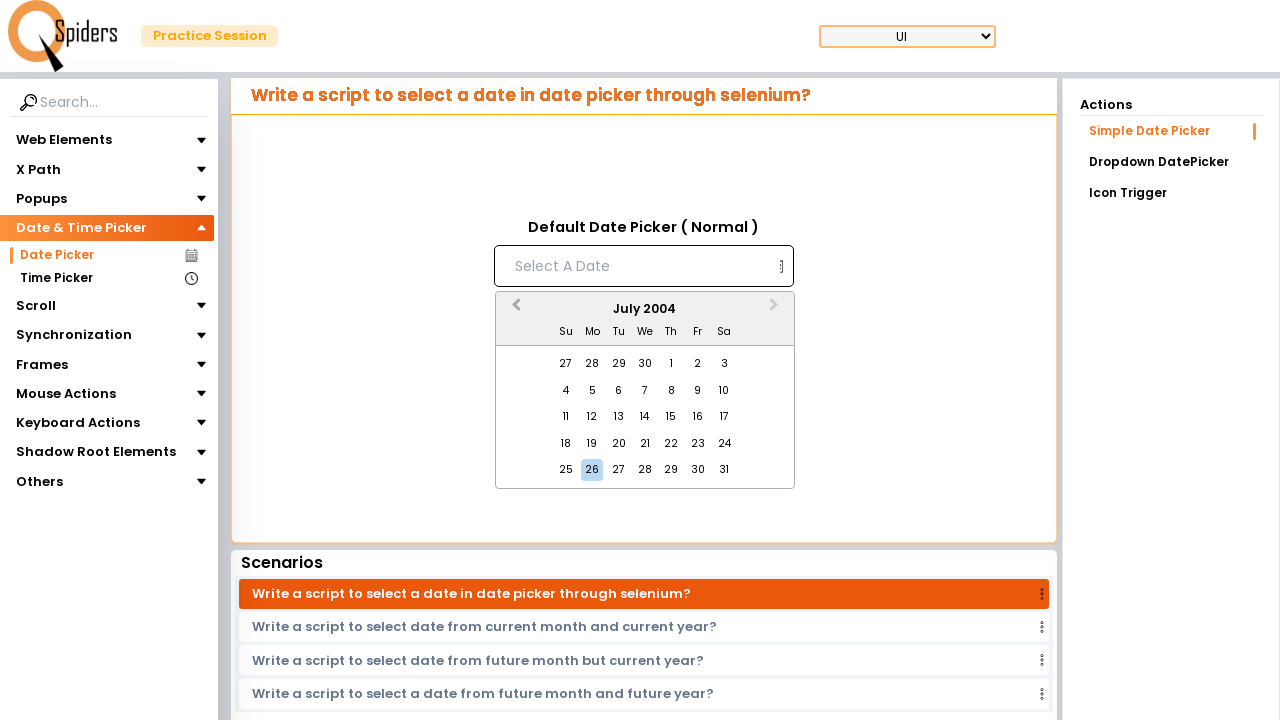

Clicked previous month navigation button in calendar at (514, 310) on xpath=//button[contains(@class,'react-datepicker__navigation react-datepicker__n
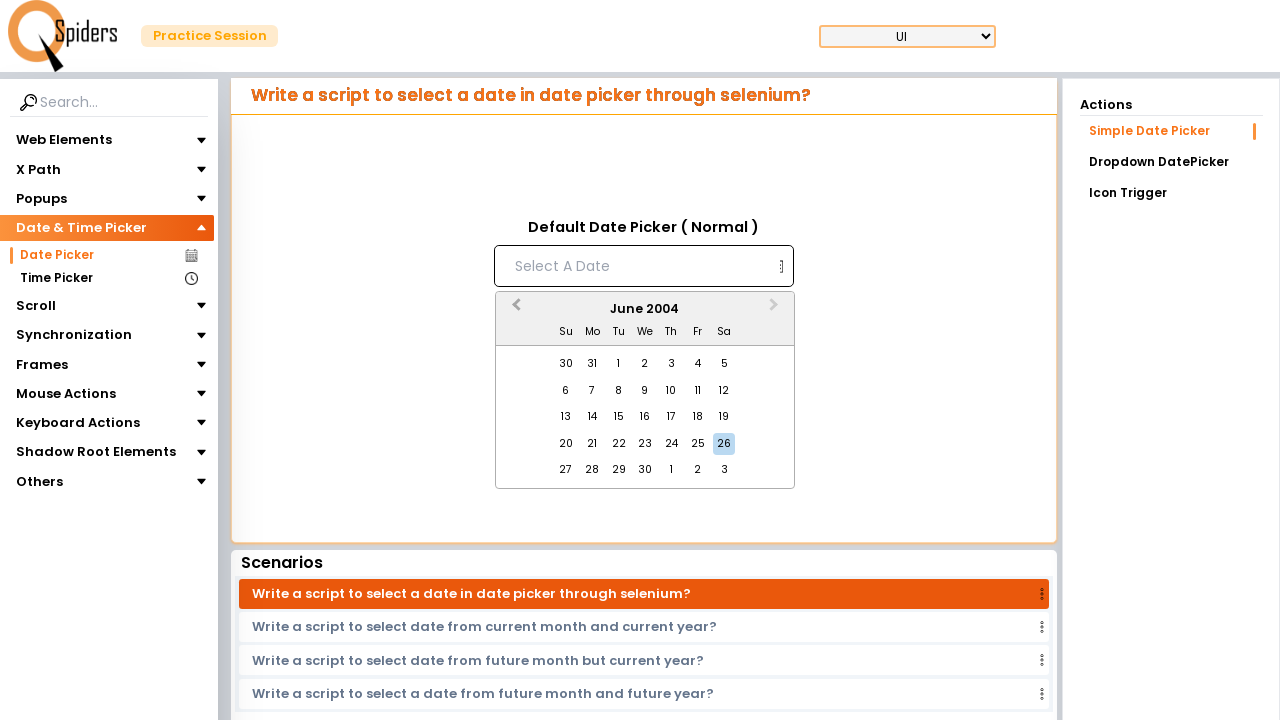

Waited for calendar to update after navigation
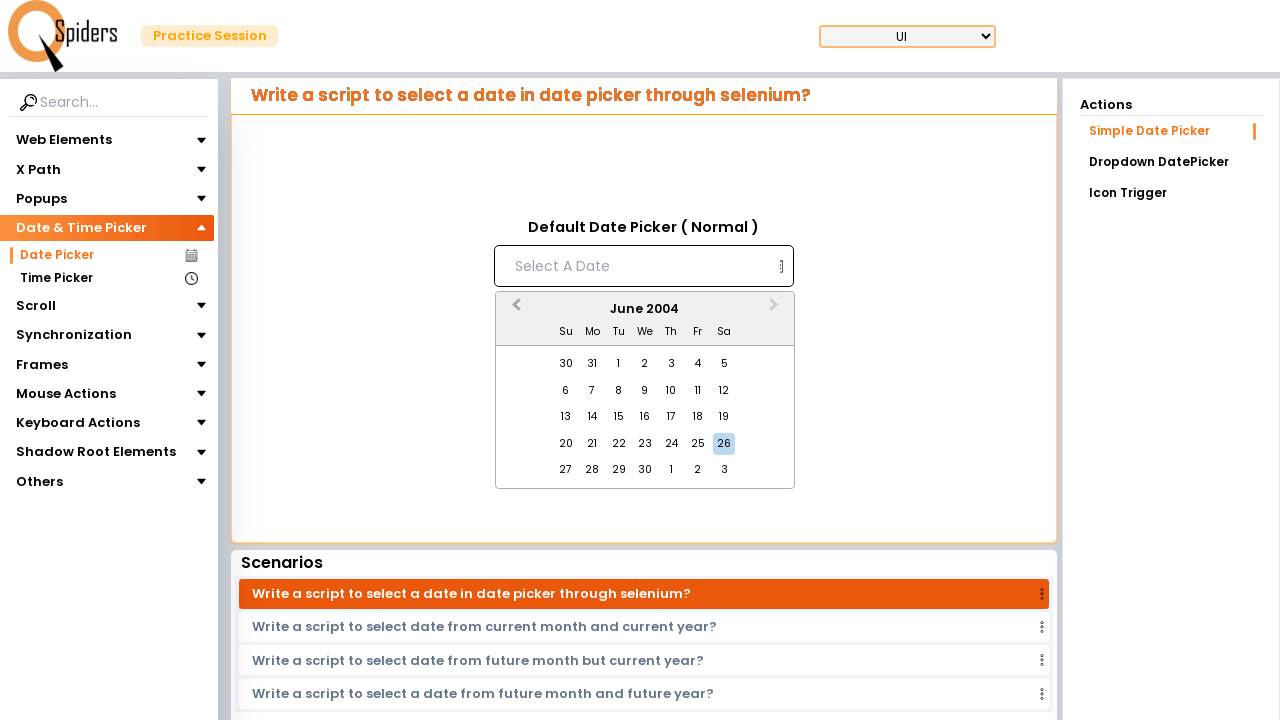

Clicked previous month navigation button in calendar at (514, 310) on xpath=//button[contains(@class,'react-datepicker__navigation react-datepicker__n
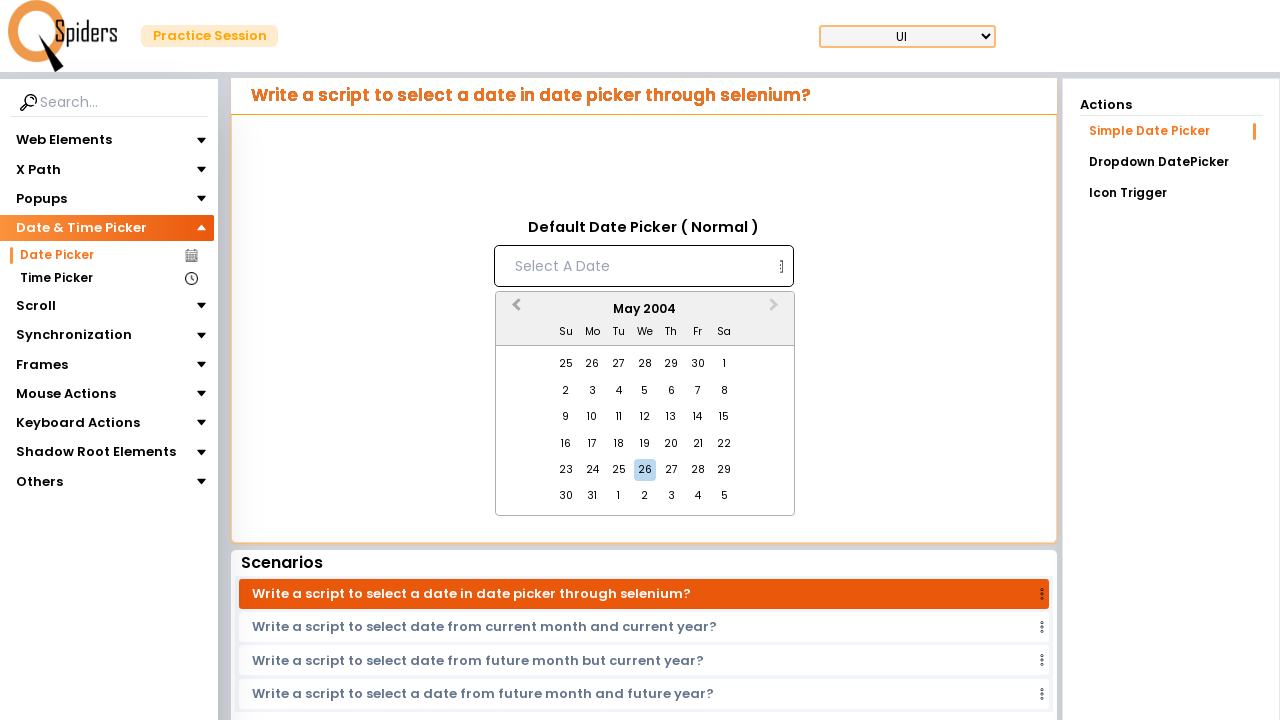

Waited for calendar to update after navigation
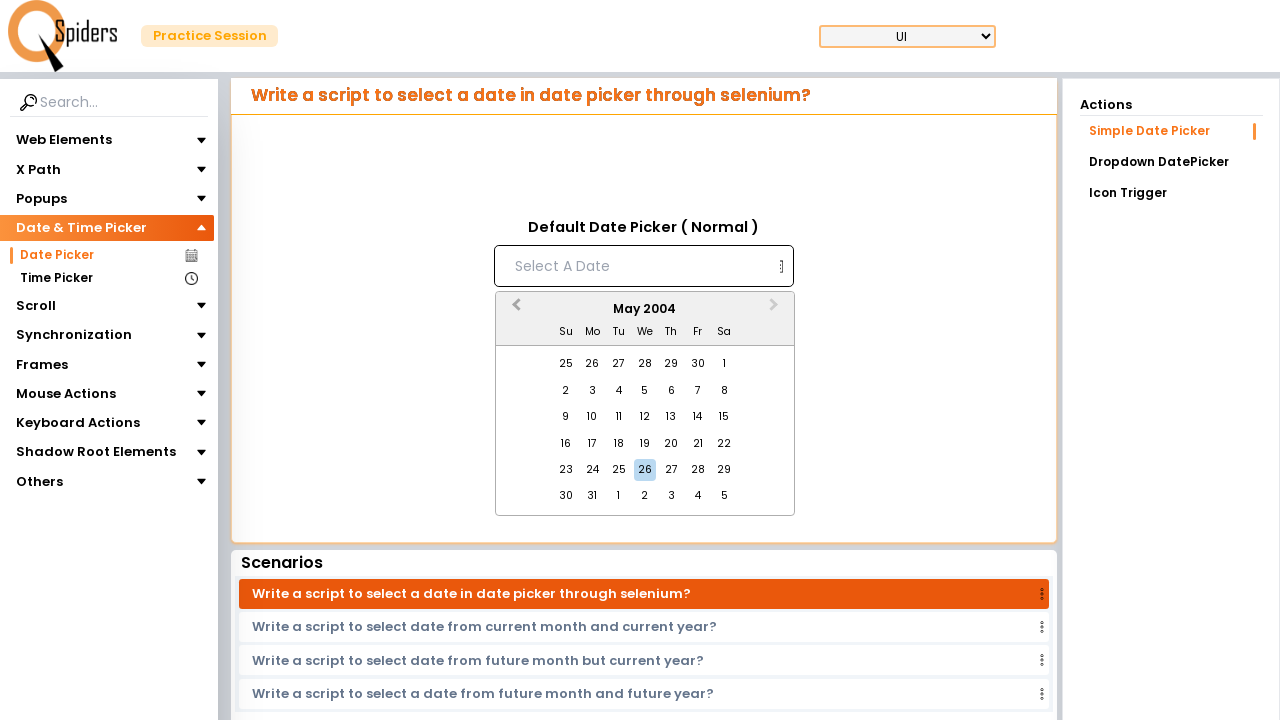

Clicked previous month navigation button in calendar at (514, 310) on xpath=//button[contains(@class,'react-datepicker__navigation react-datepicker__n
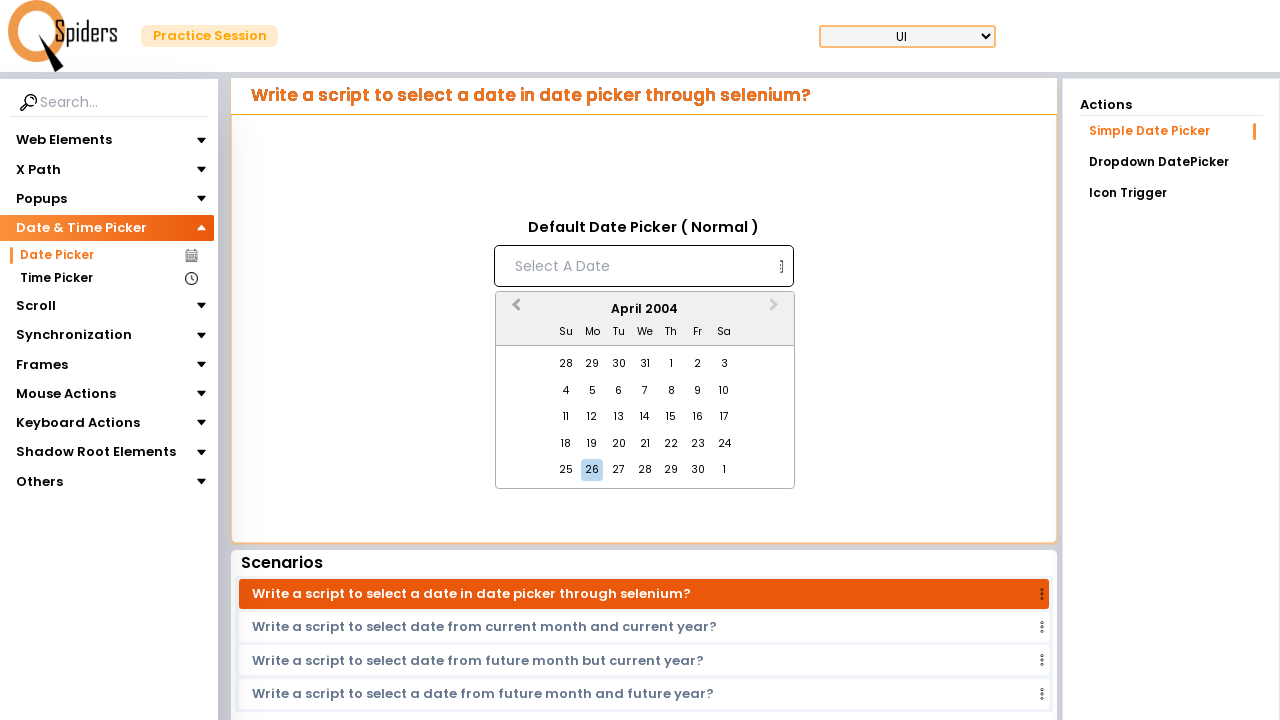

Waited for calendar to update after navigation
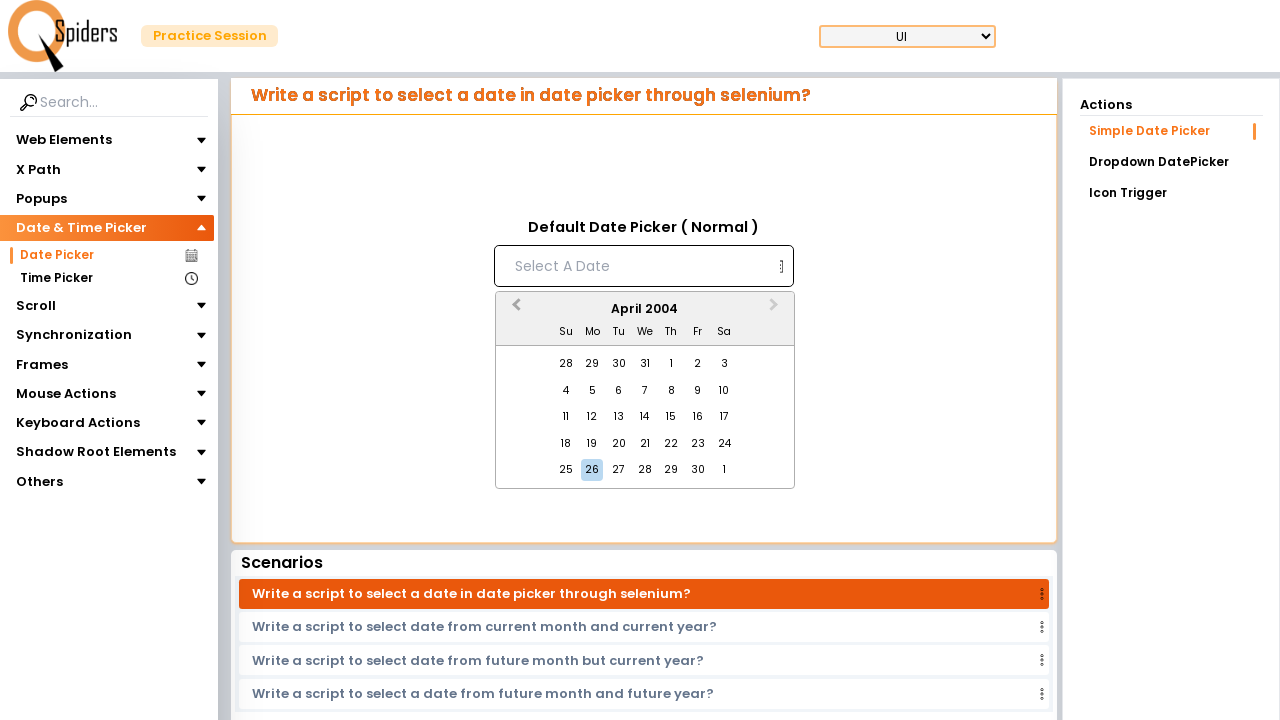

Clicked previous month navigation button in calendar at (514, 310) on xpath=//button[contains(@class,'react-datepicker__navigation react-datepicker__n
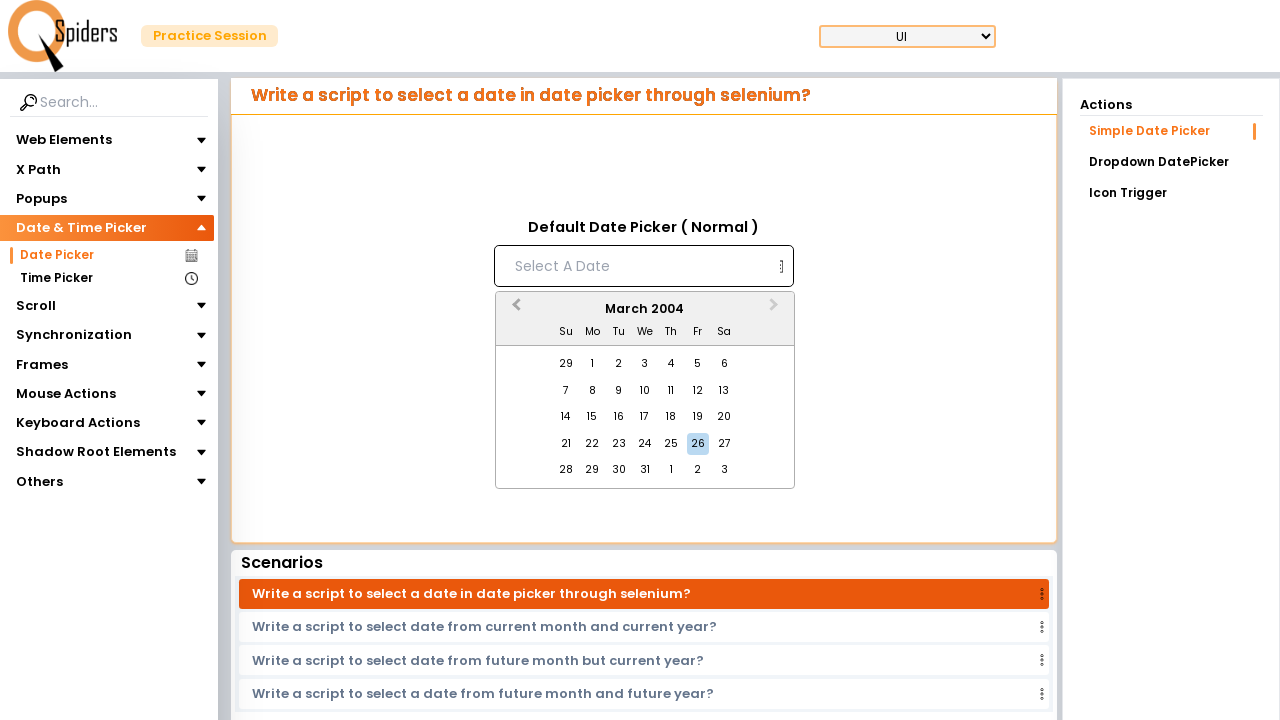

Waited for calendar to update after navigation
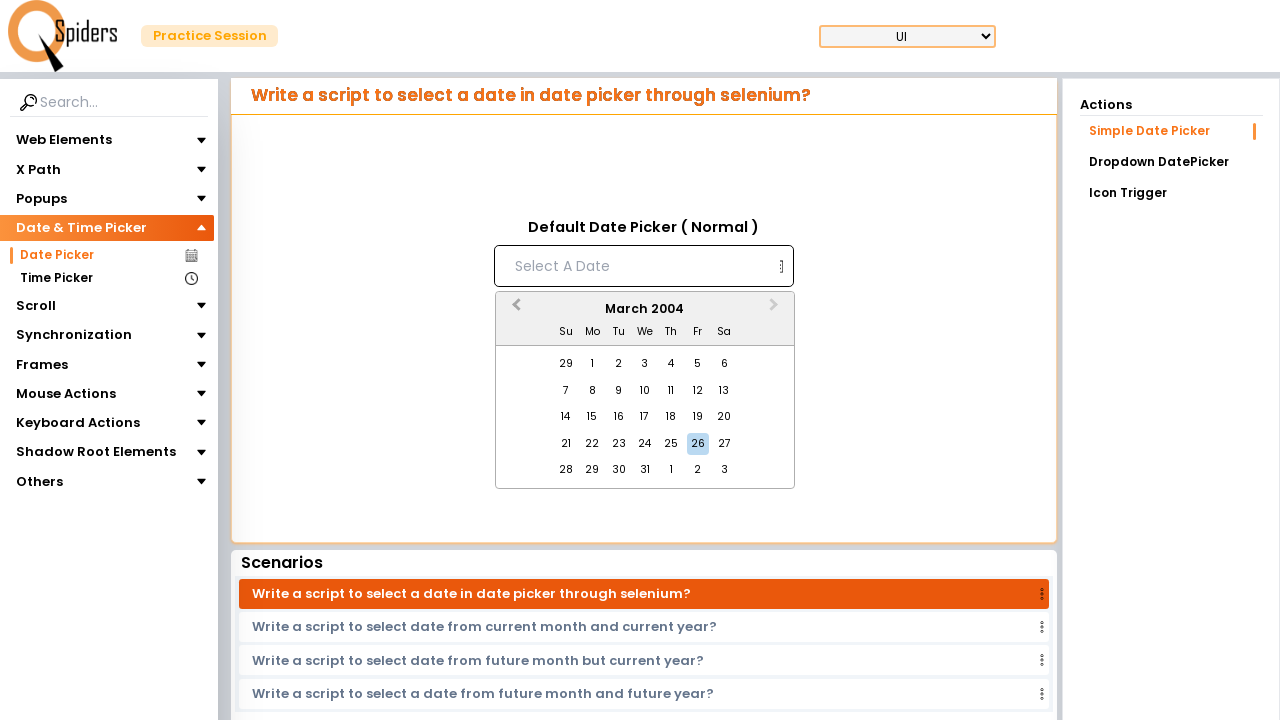

Clicked previous month navigation button in calendar at (514, 310) on xpath=//button[contains(@class,'react-datepicker__navigation react-datepicker__n
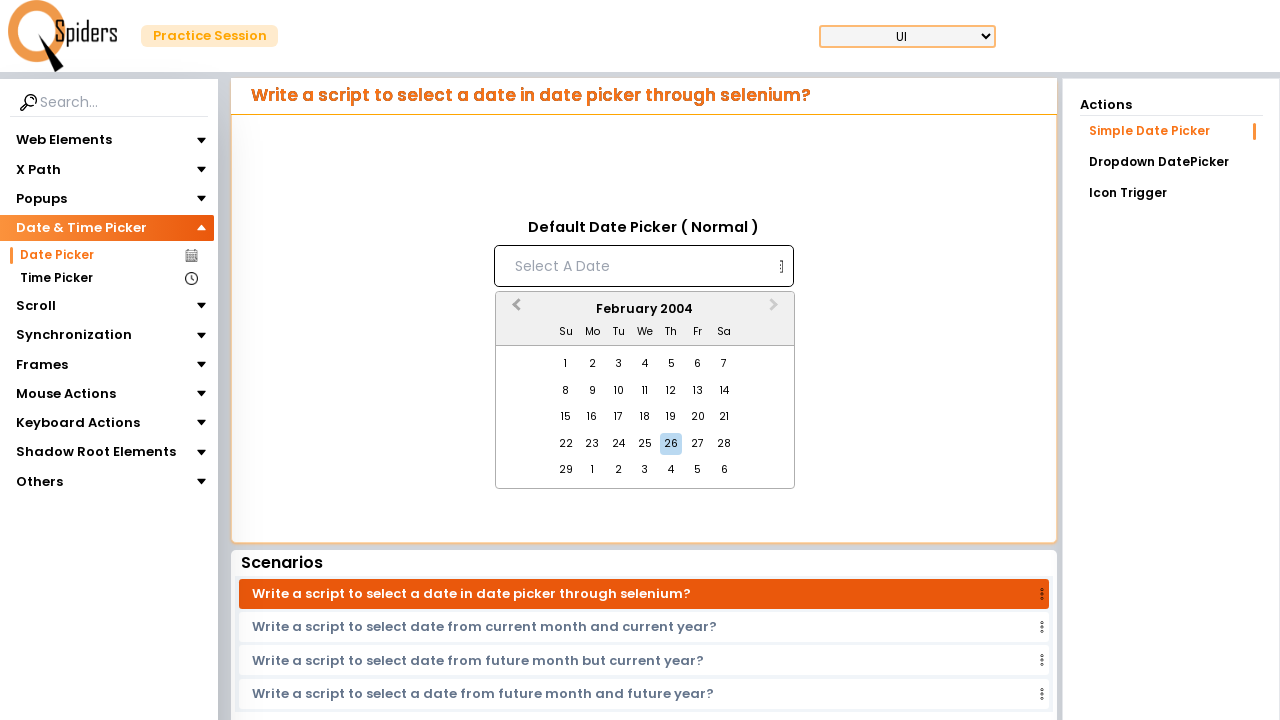

Waited for calendar to update after navigation
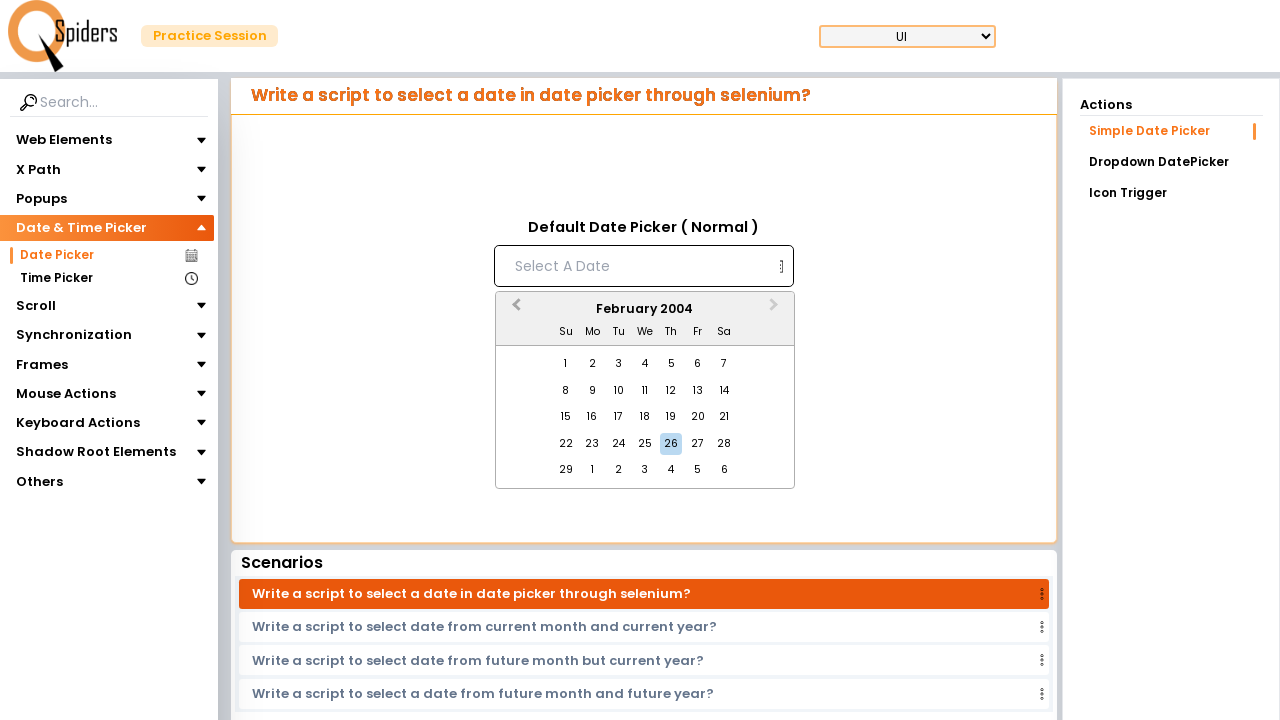

Clicked previous month navigation button in calendar at (514, 310) on xpath=//button[contains(@class,'react-datepicker__navigation react-datepicker__n
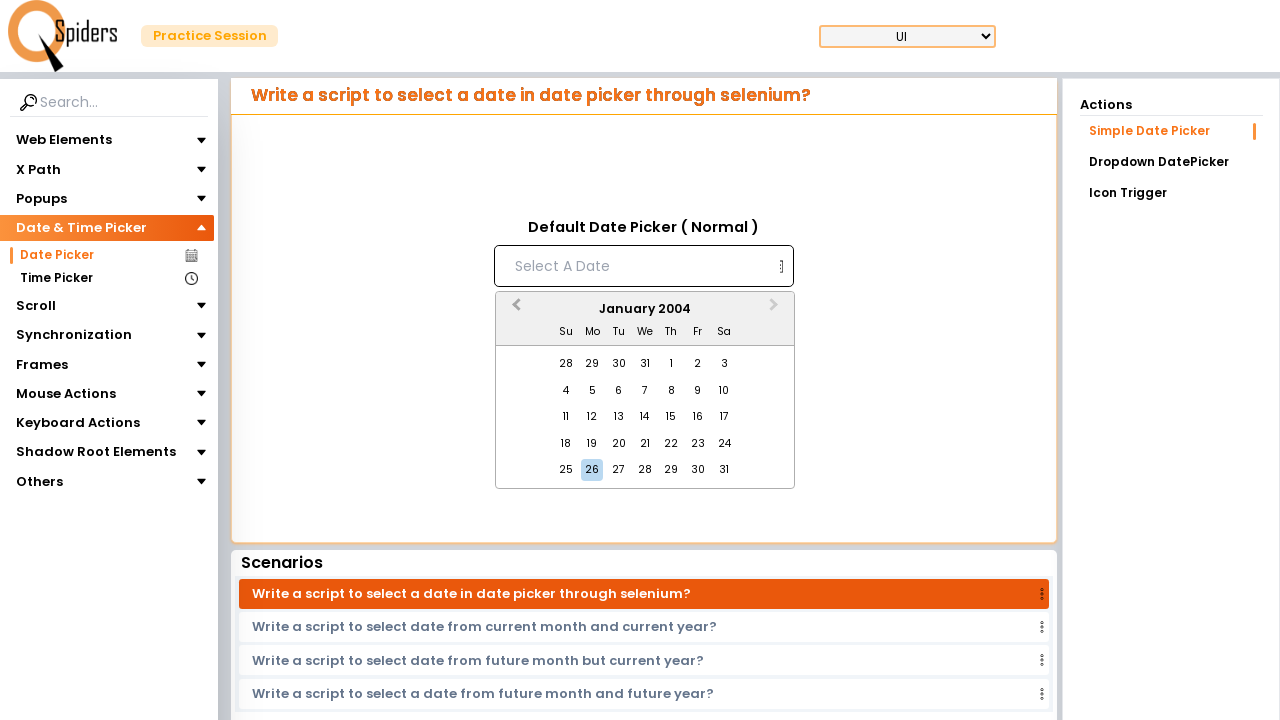

Waited for calendar to update after navigation
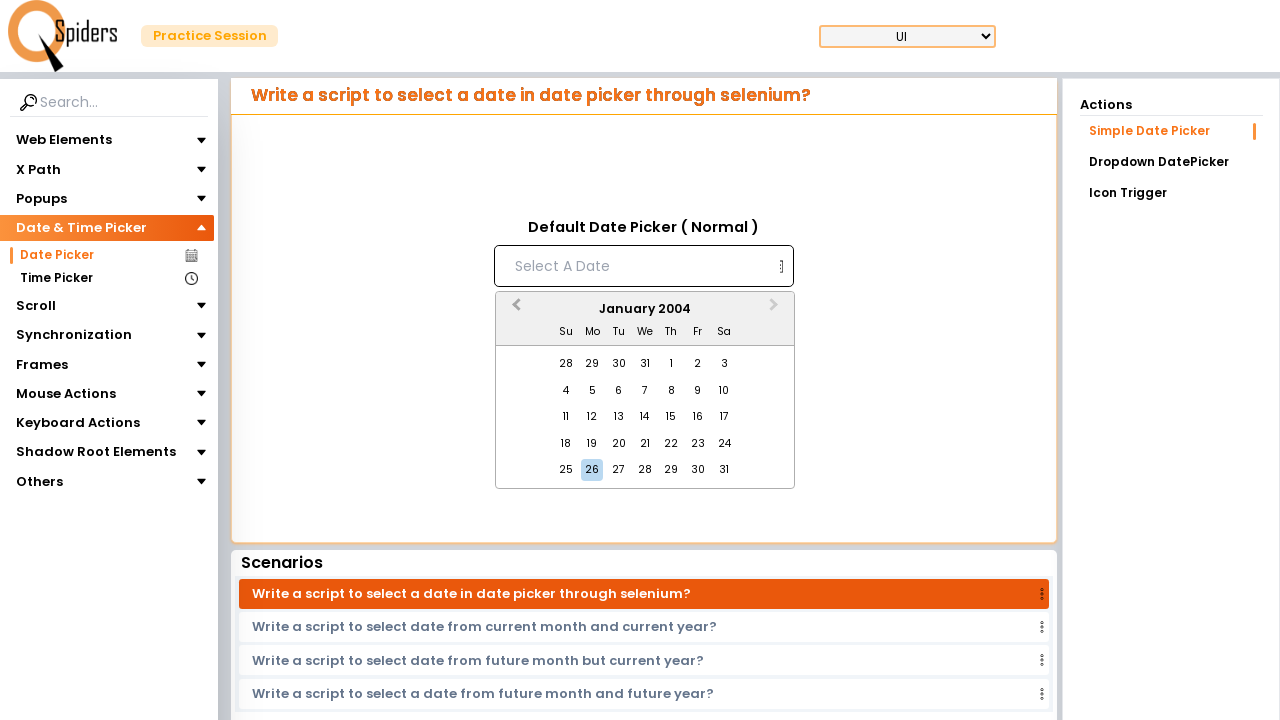

Clicked previous month navigation button in calendar at (514, 310) on xpath=//button[contains(@class,'react-datepicker__navigation react-datepicker__n
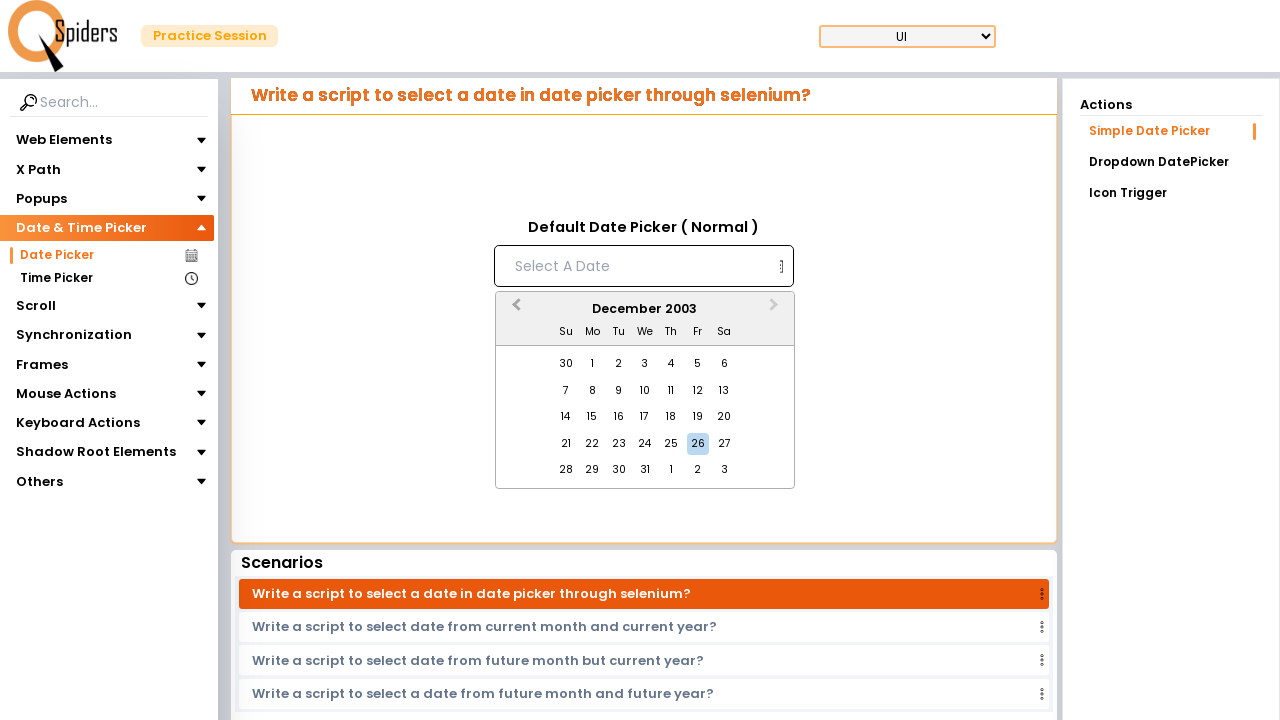

Waited for calendar to update after navigation
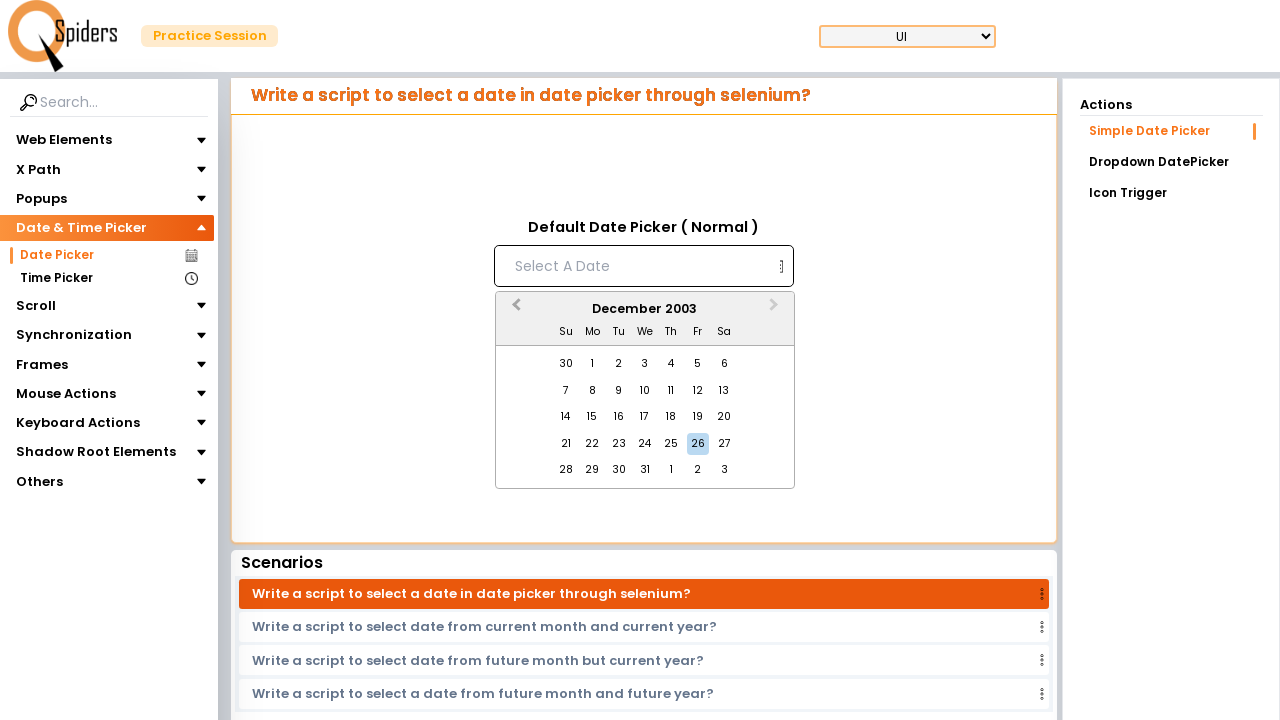

Clicked previous month navigation button in calendar at (514, 310) on xpath=//button[contains(@class,'react-datepicker__navigation react-datepicker__n
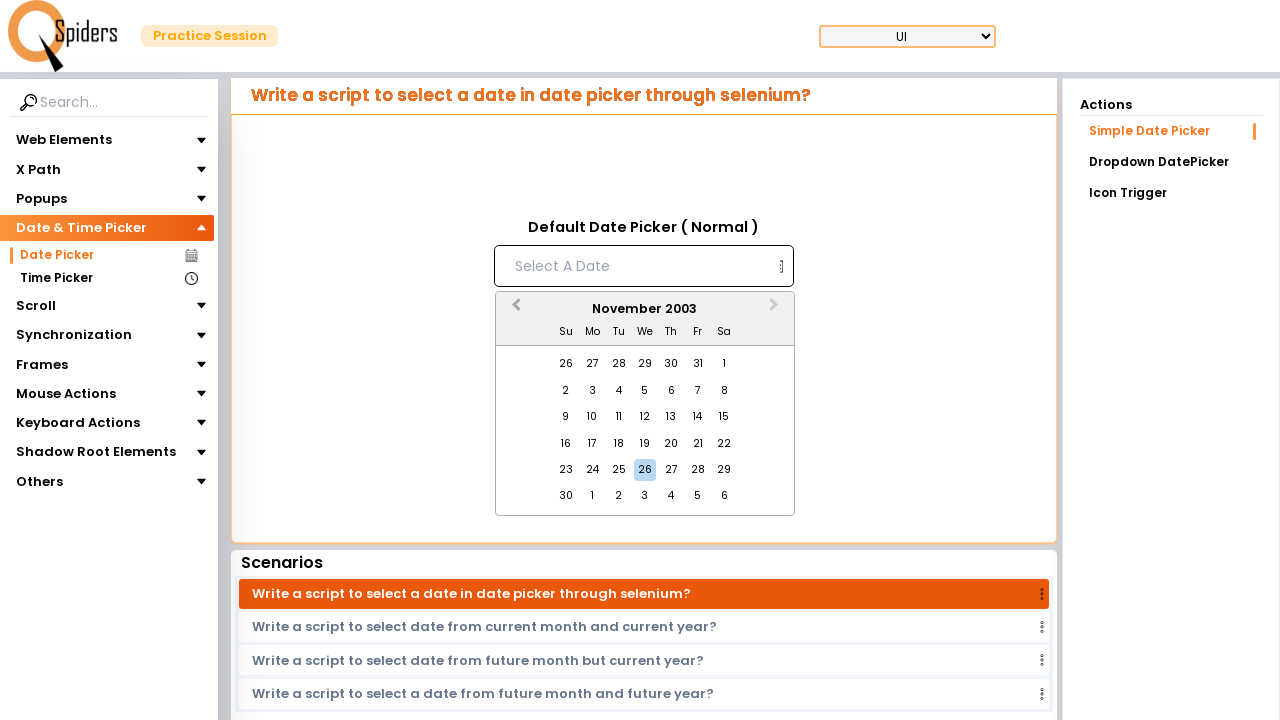

Waited for calendar to update after navigation
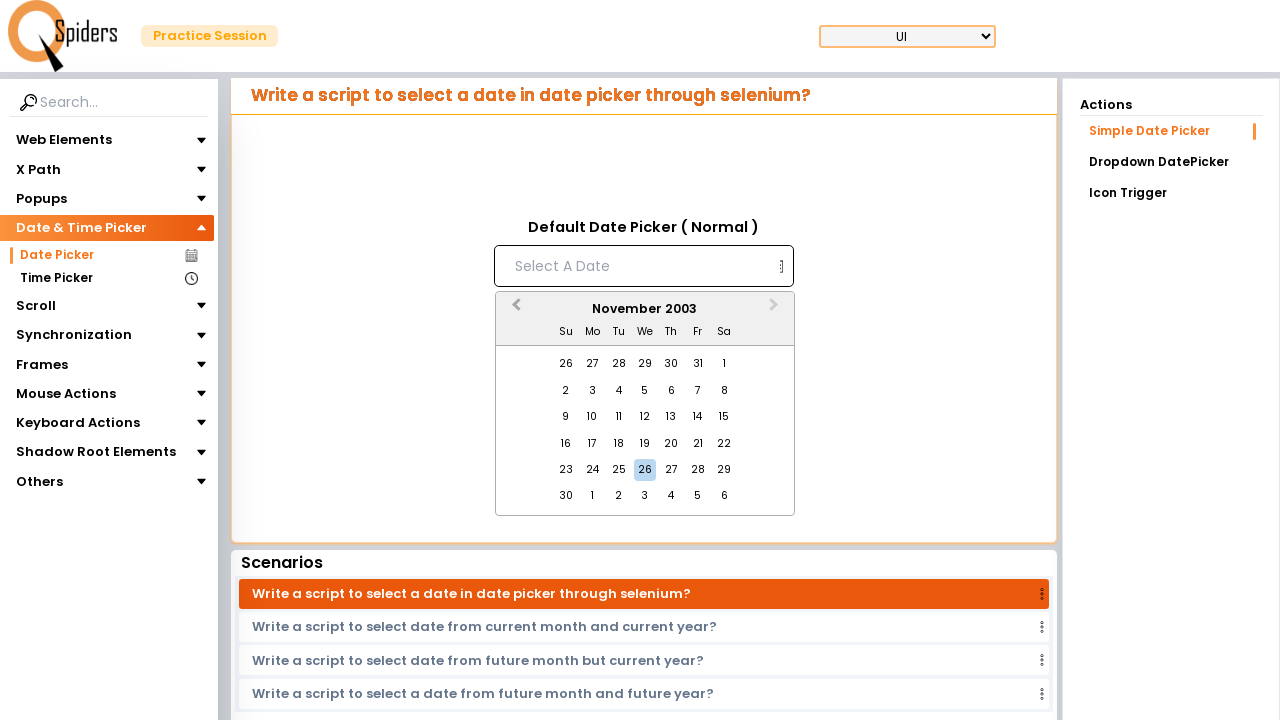

Clicked previous month navigation button in calendar at (514, 310) on xpath=//button[contains(@class,'react-datepicker__navigation react-datepicker__n
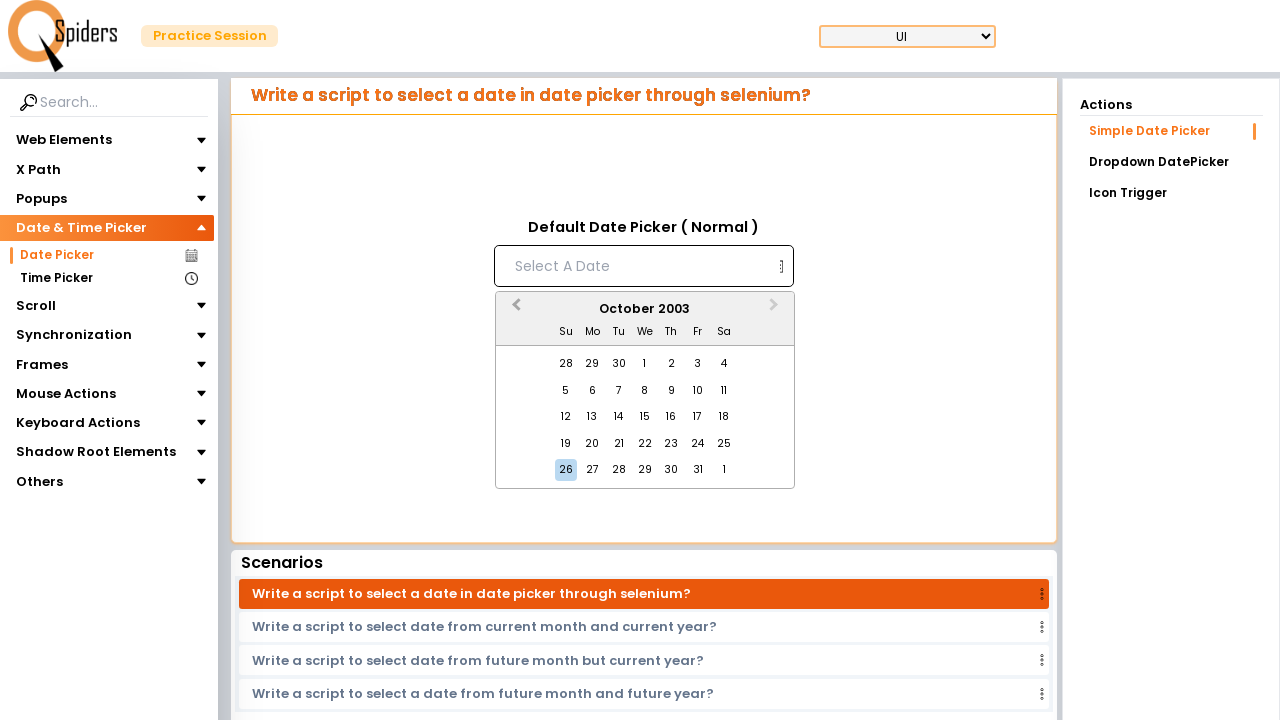

Waited for calendar to update after navigation
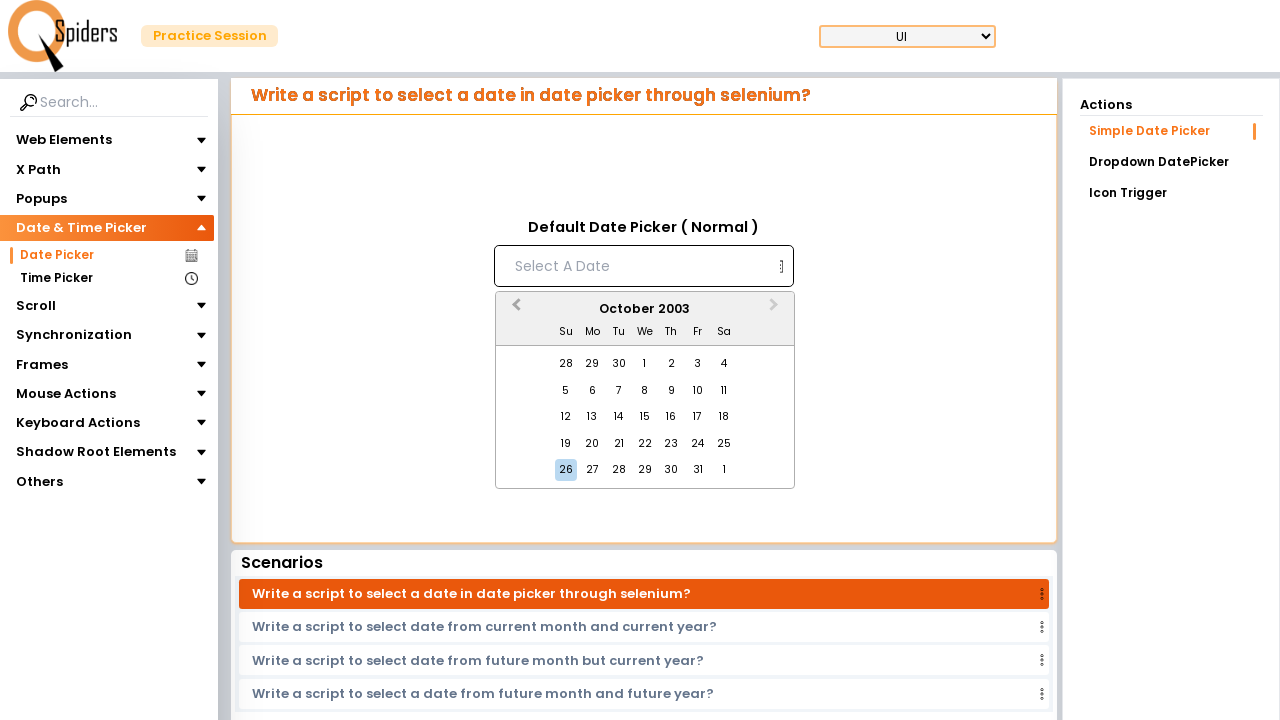

Clicked previous month navigation button in calendar at (514, 310) on xpath=//button[contains(@class,'react-datepicker__navigation react-datepicker__n
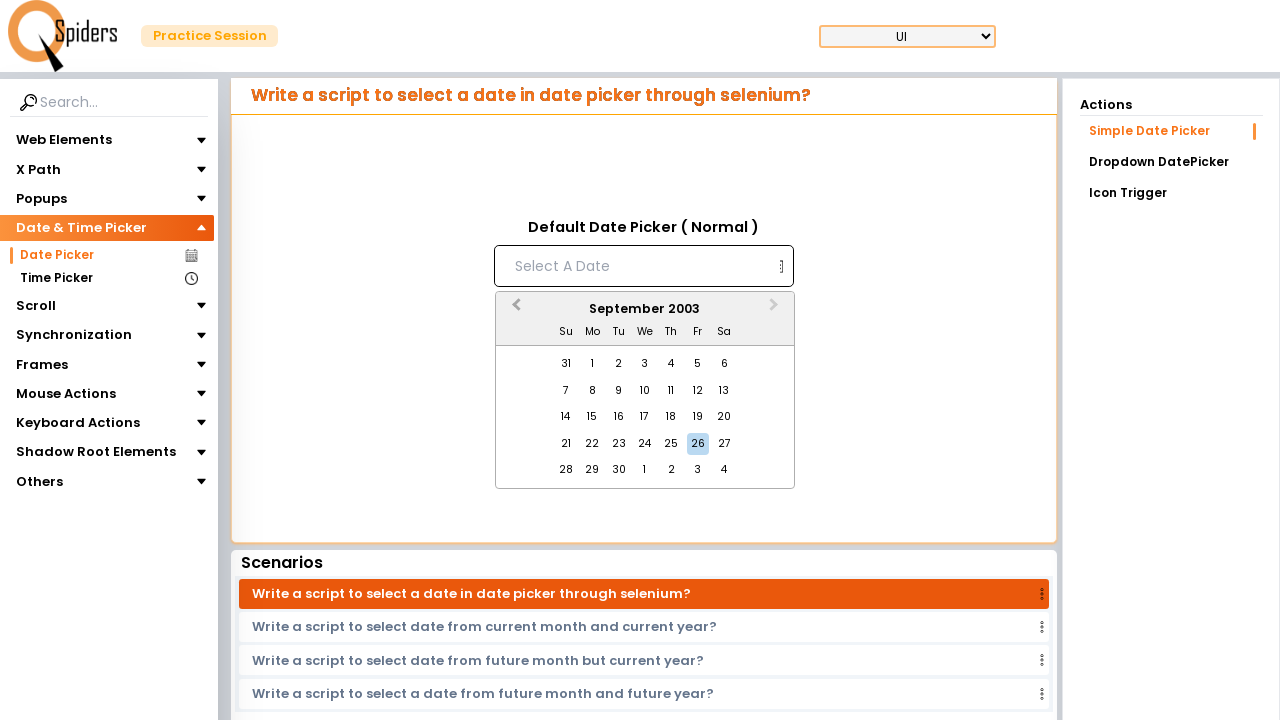

Waited for calendar to update after navigation
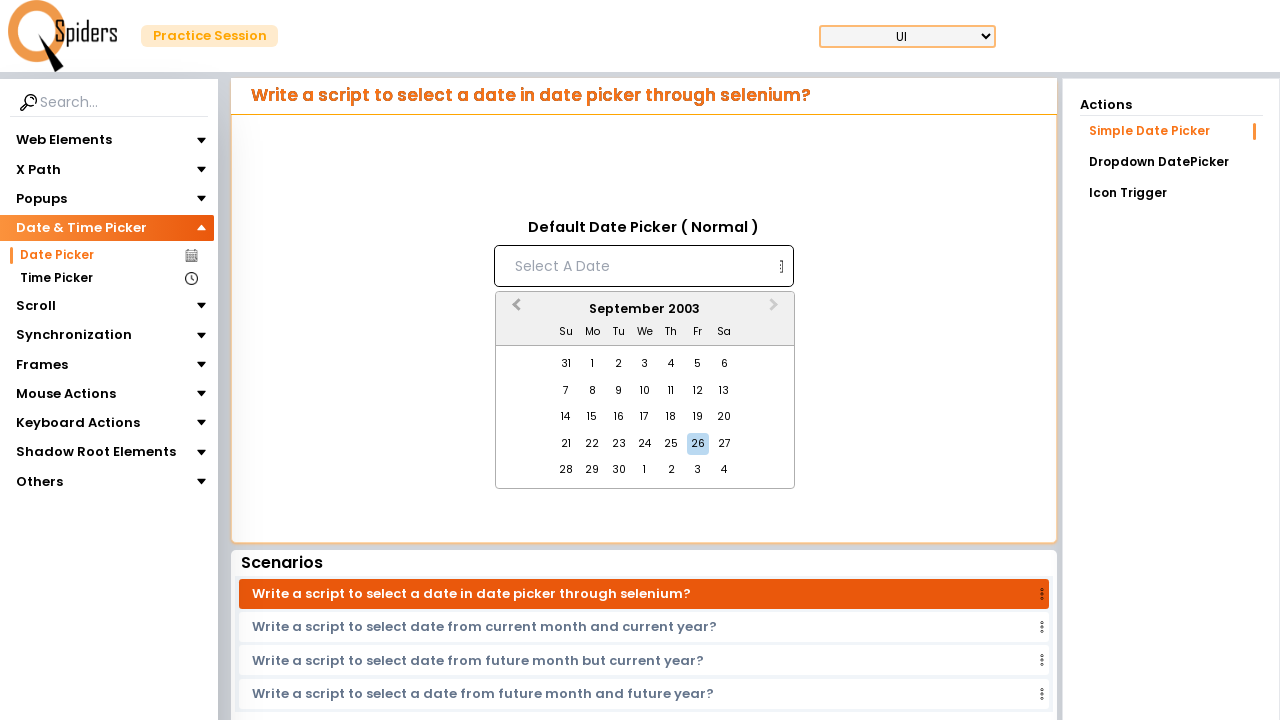

Clicked previous month navigation button in calendar at (514, 310) on xpath=//button[contains(@class,'react-datepicker__navigation react-datepicker__n
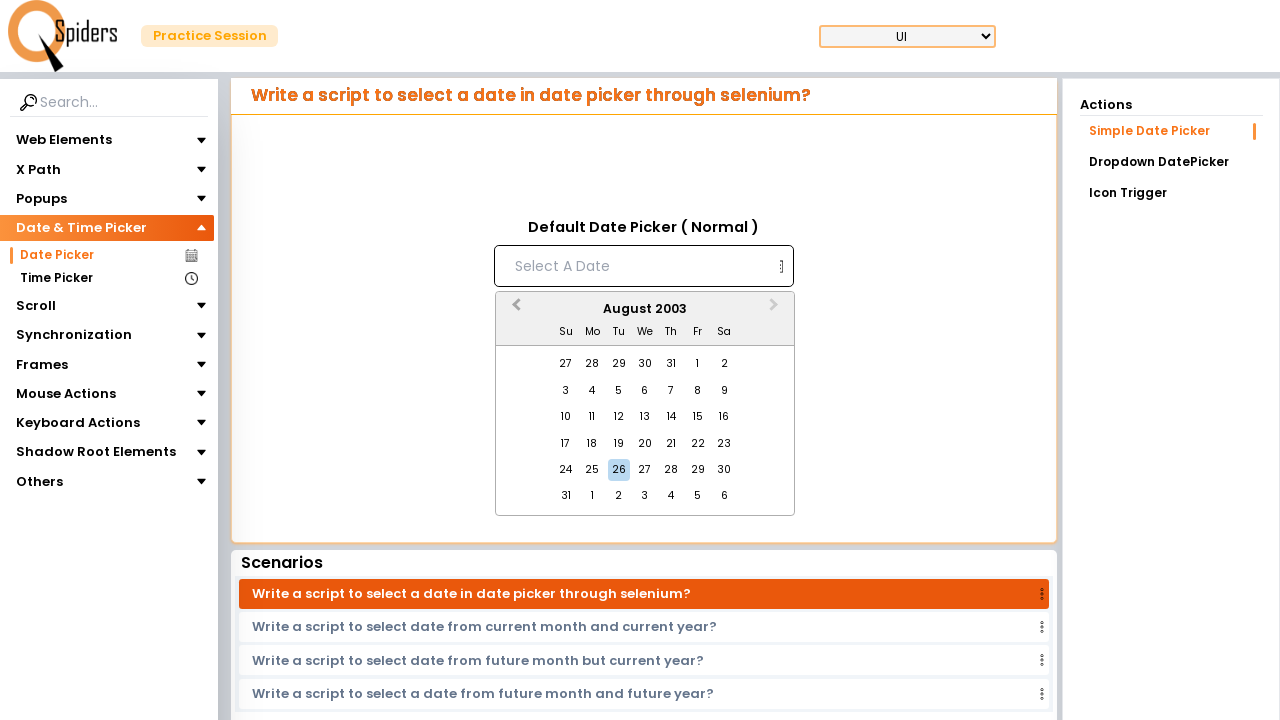

Waited for calendar to update after navigation
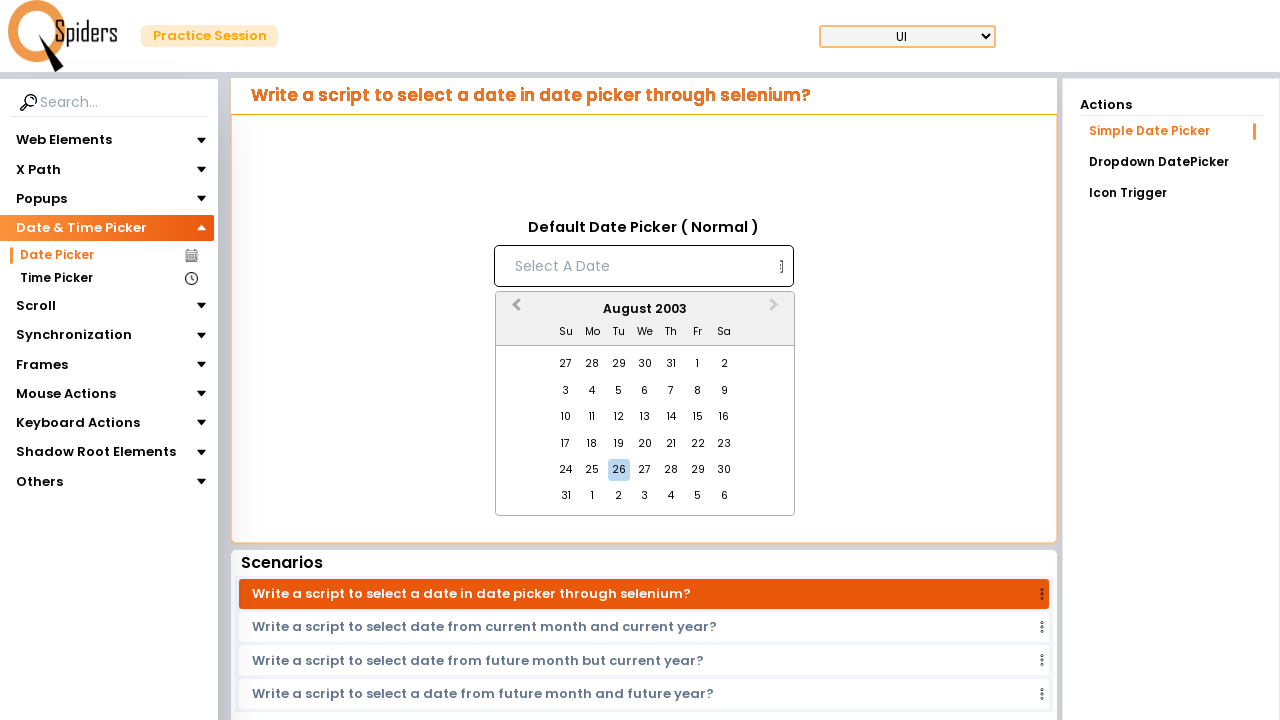

Clicked previous month navigation button in calendar at (514, 310) on xpath=//button[contains(@class,'react-datepicker__navigation react-datepicker__n
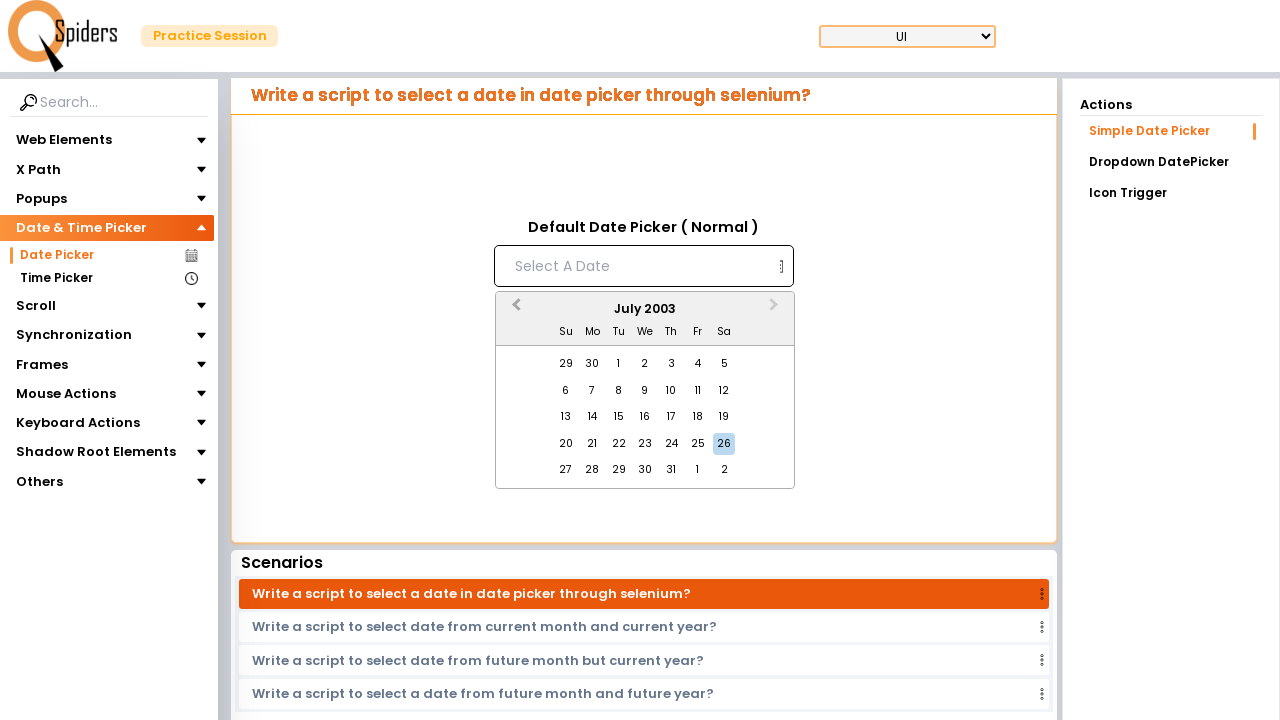

Waited for calendar to update after navigation
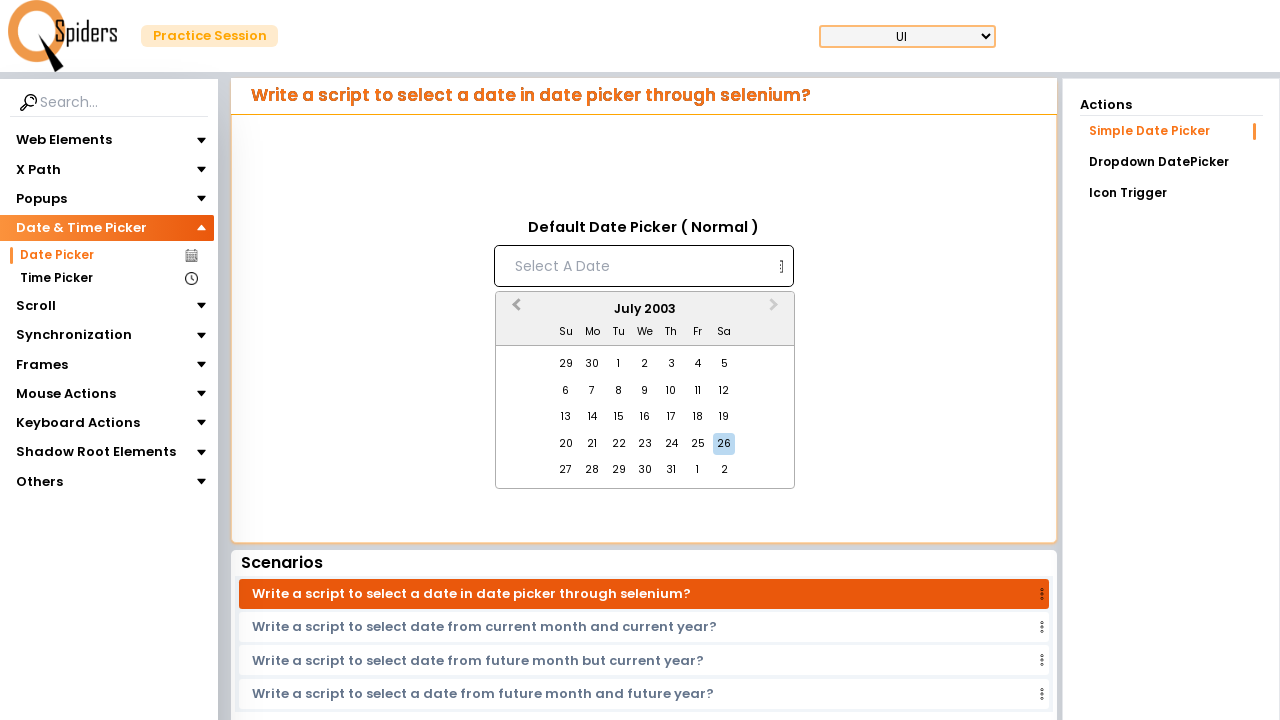

Clicked previous month navigation button in calendar at (514, 310) on xpath=//button[contains(@class,'react-datepicker__navigation react-datepicker__n
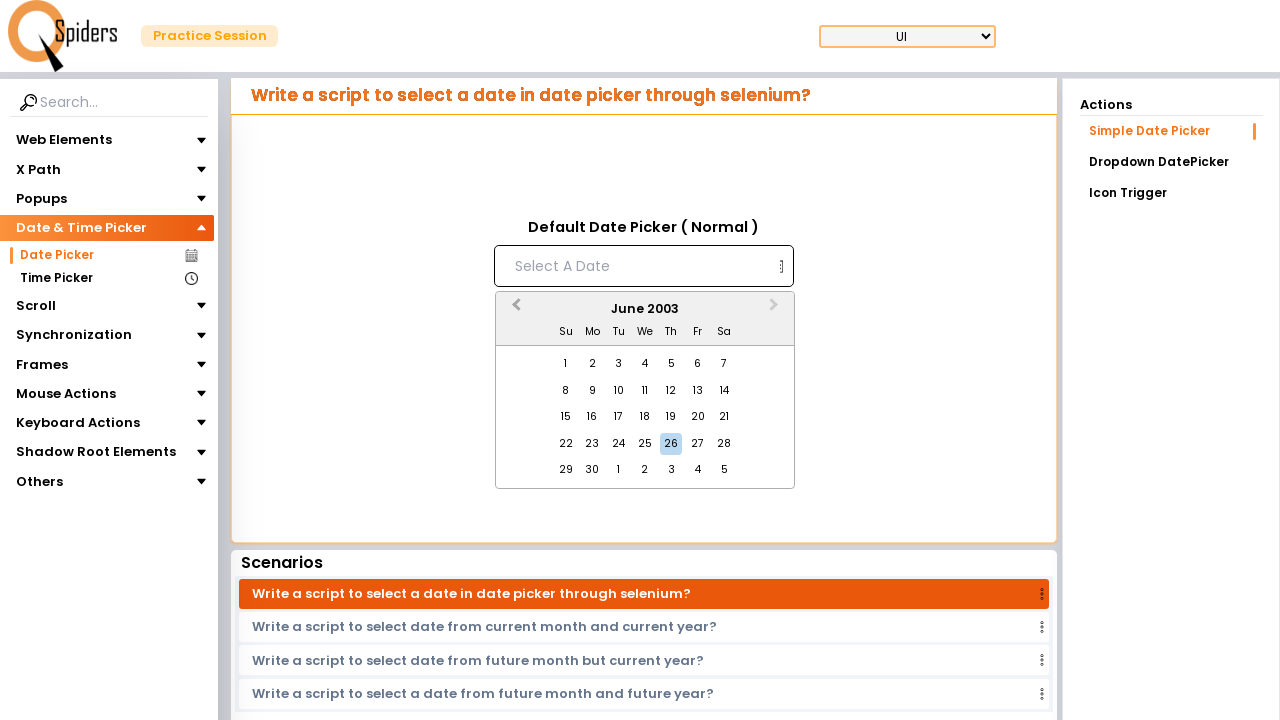

Waited for calendar to update after navigation
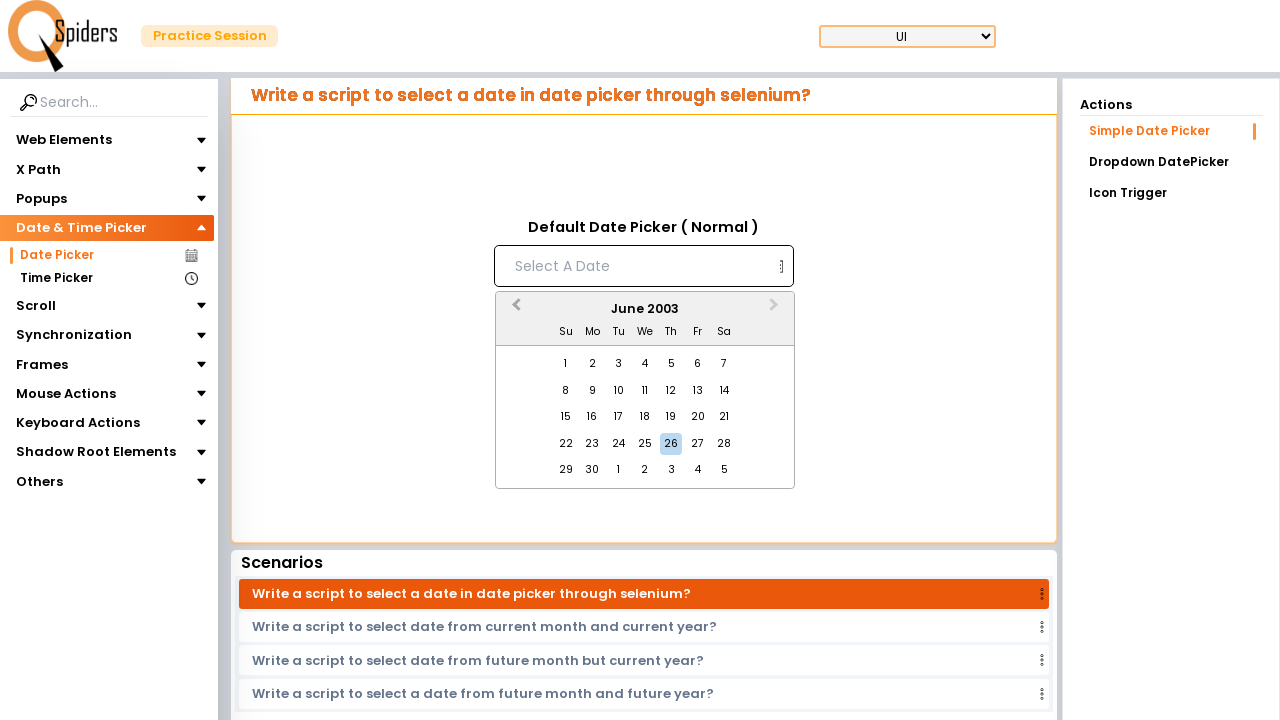

Clicked previous month navigation button in calendar at (514, 310) on xpath=//button[contains(@class,'react-datepicker__navigation react-datepicker__n
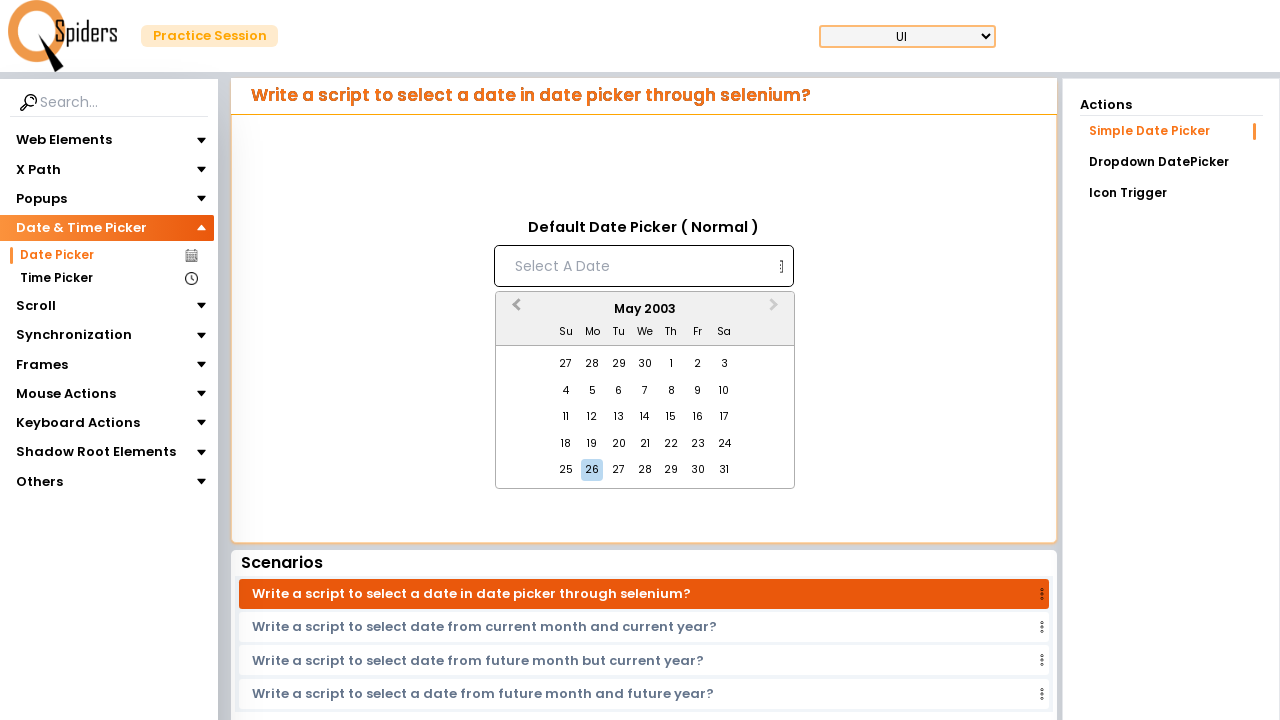

Waited for calendar to update after navigation
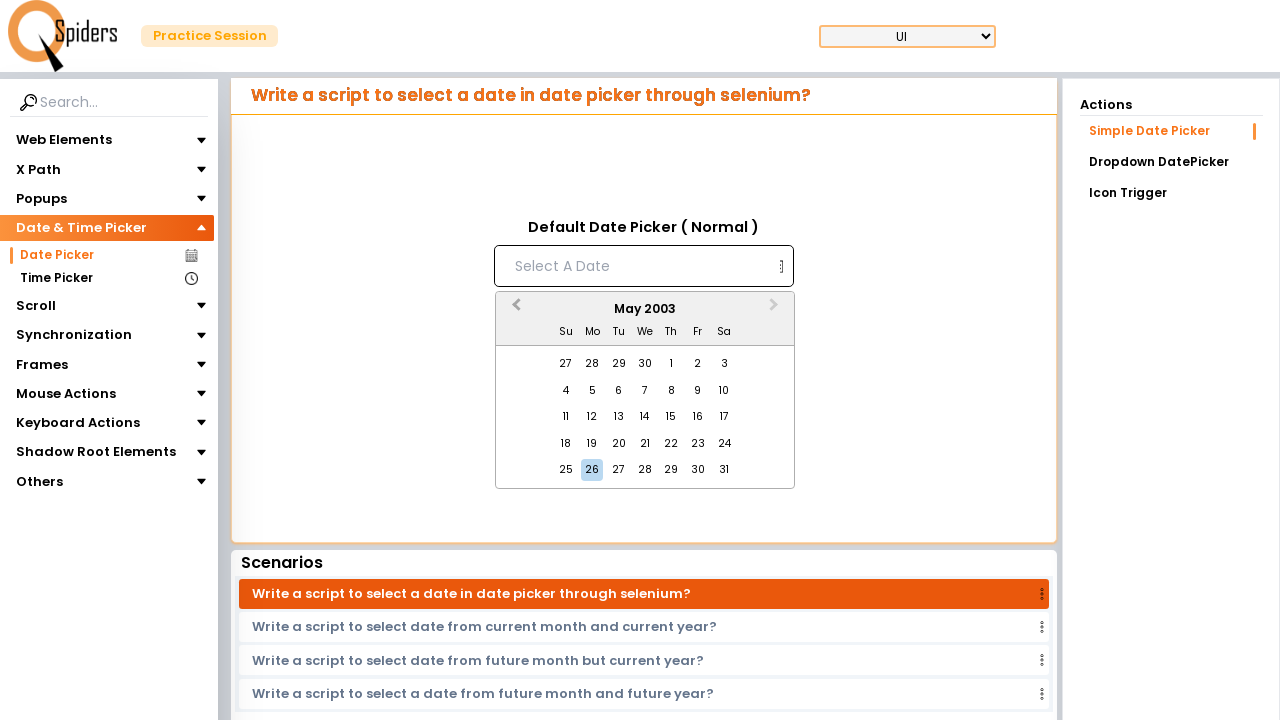

Clicked previous month navigation button in calendar at (514, 310) on xpath=//button[contains(@class,'react-datepicker__navigation react-datepicker__n
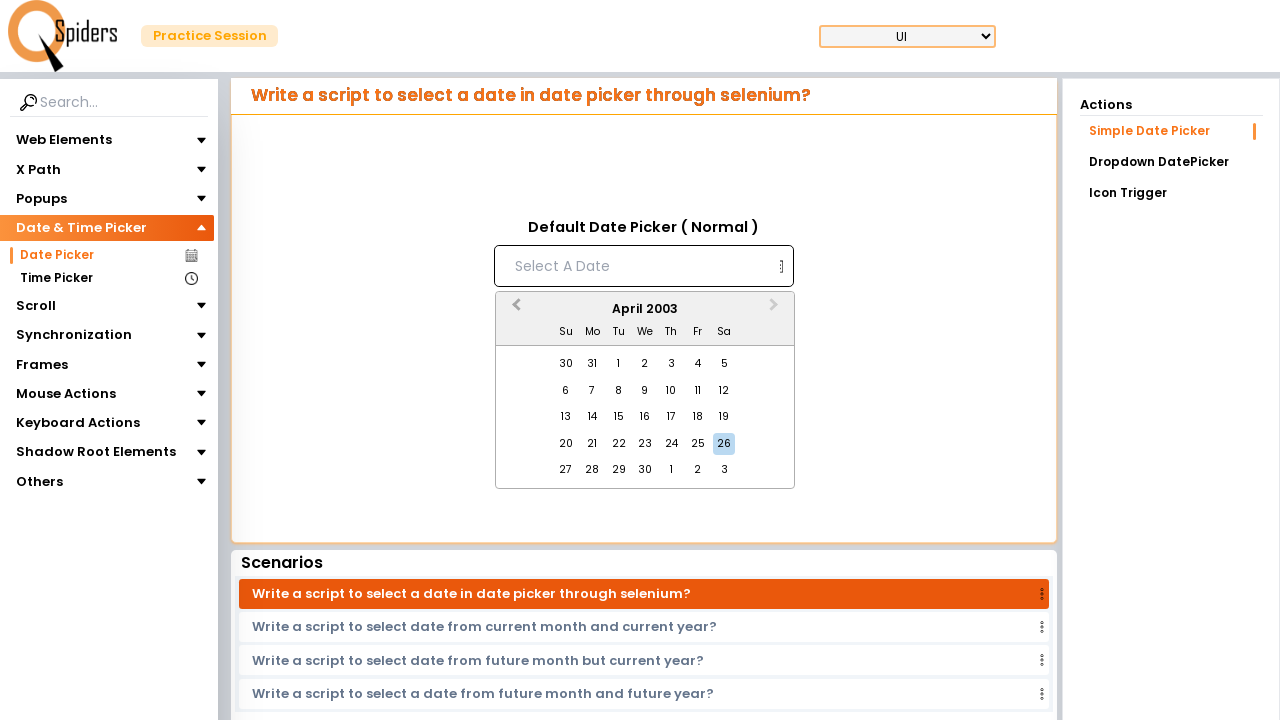

Waited for calendar to update after navigation
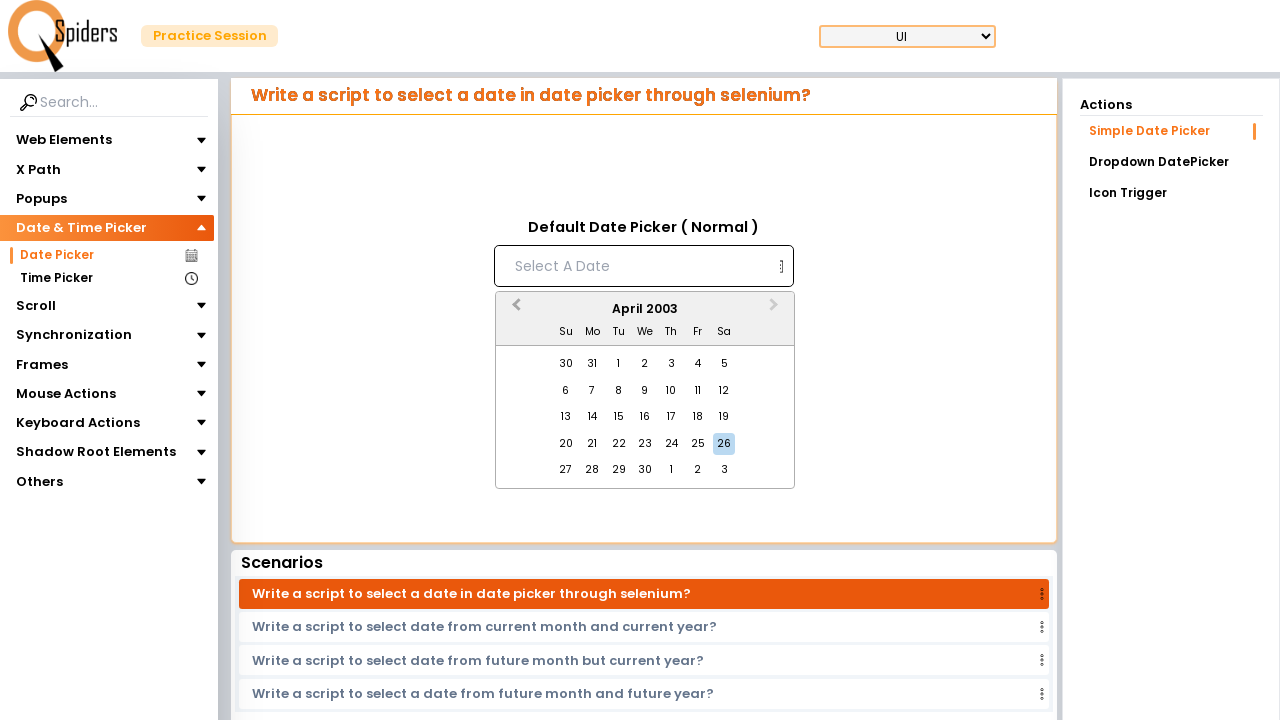

Clicked previous month navigation button in calendar at (514, 310) on xpath=//button[contains(@class,'react-datepicker__navigation react-datepicker__n
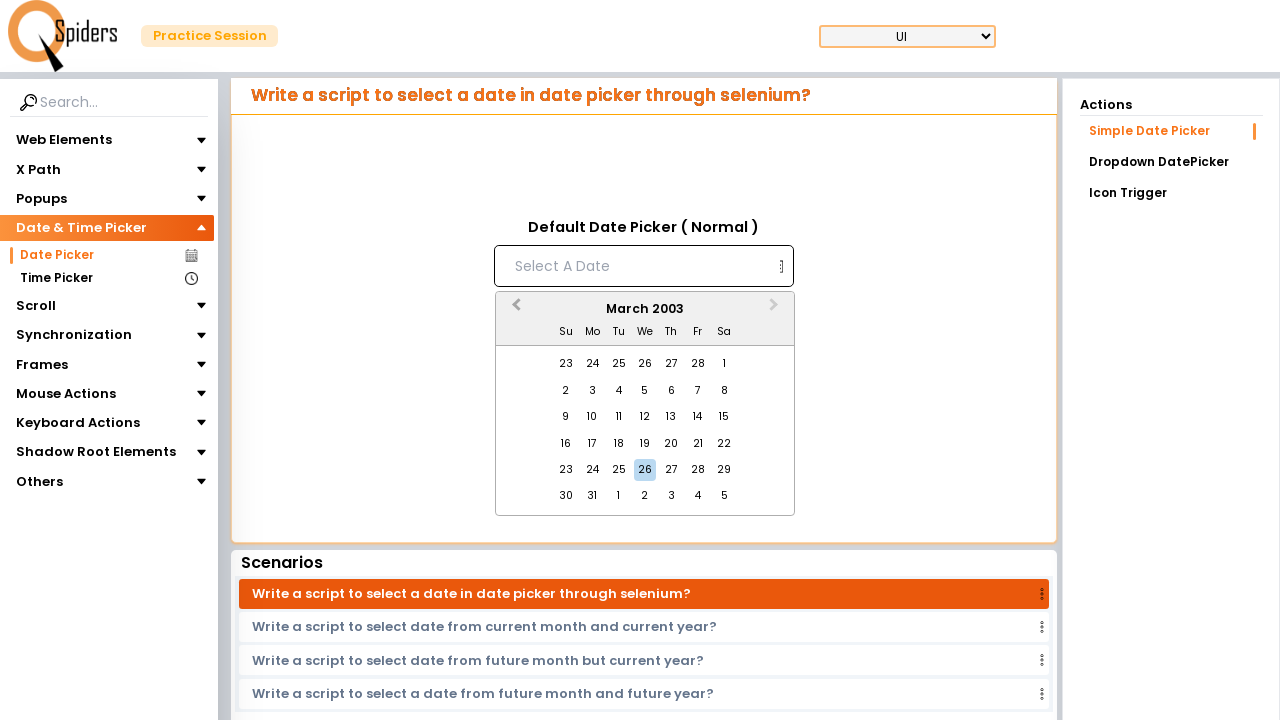

Waited for calendar to update after navigation
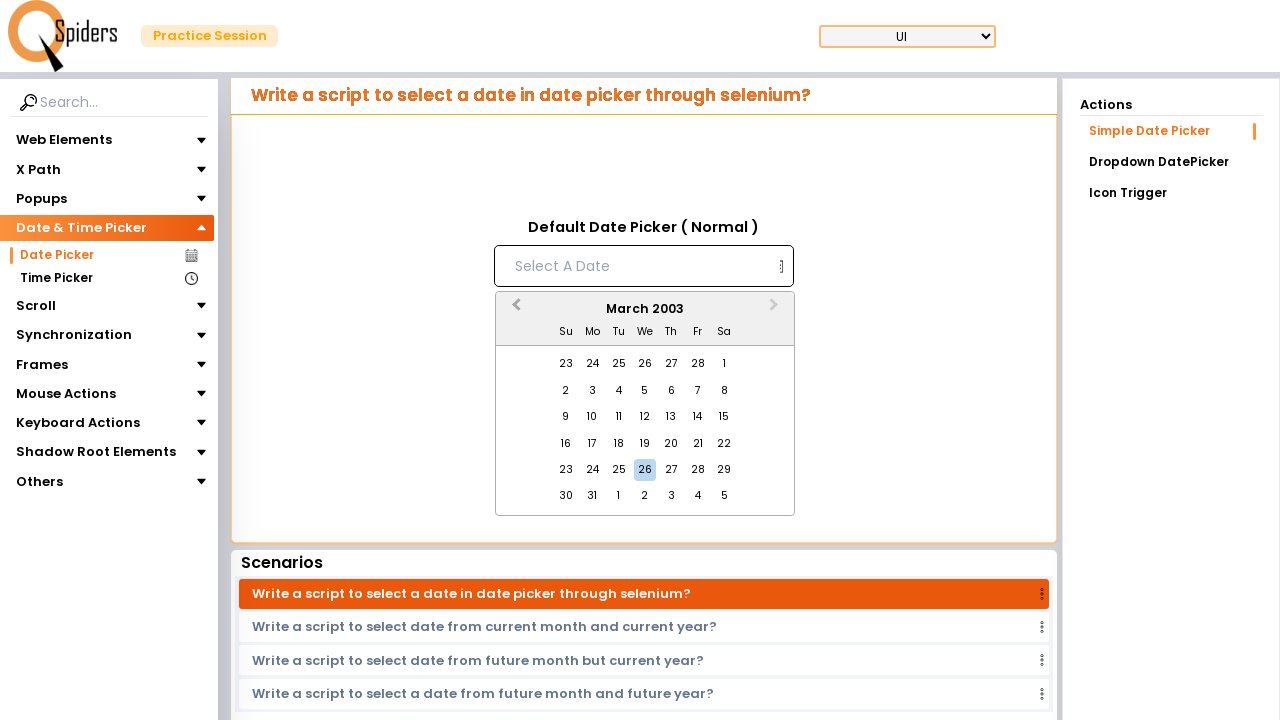

Clicked previous month navigation button in calendar at (514, 310) on xpath=//button[contains(@class,'react-datepicker__navigation react-datepicker__n
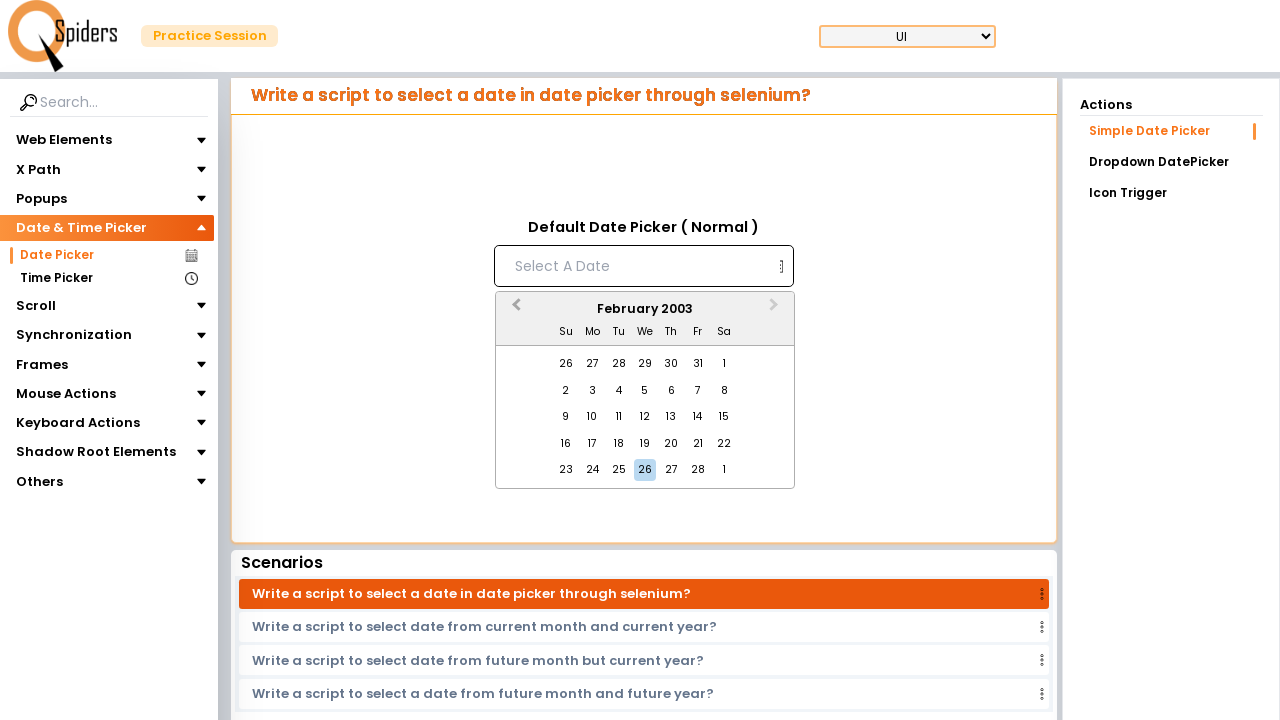

Waited for calendar to update after navigation
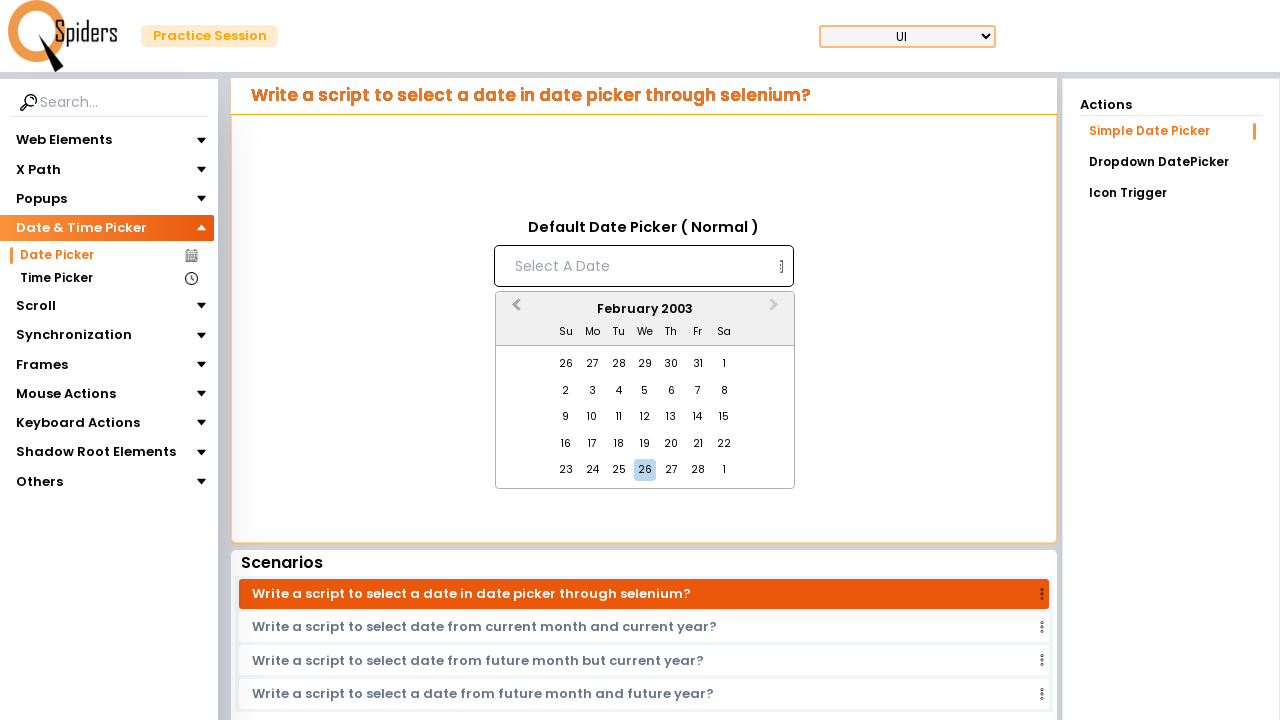

Clicked previous month navigation button in calendar at (514, 310) on xpath=//button[contains(@class,'react-datepicker__navigation react-datepicker__n
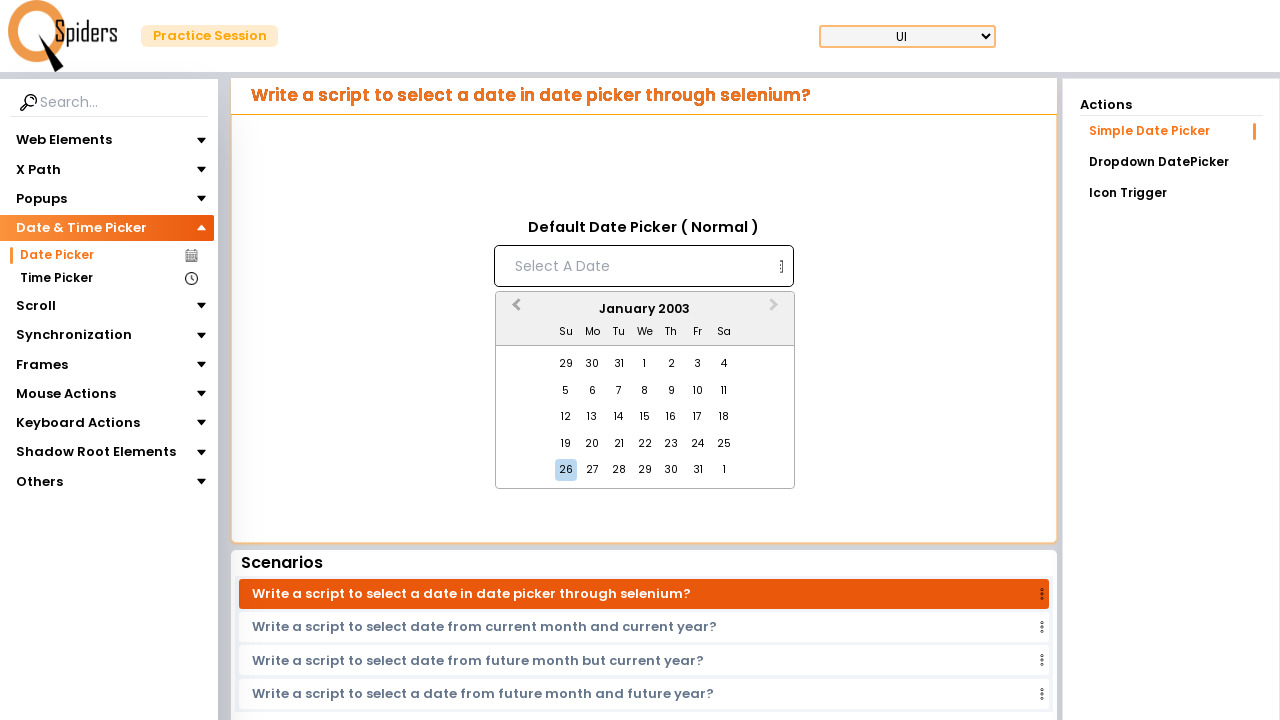

Waited for calendar to update after navigation
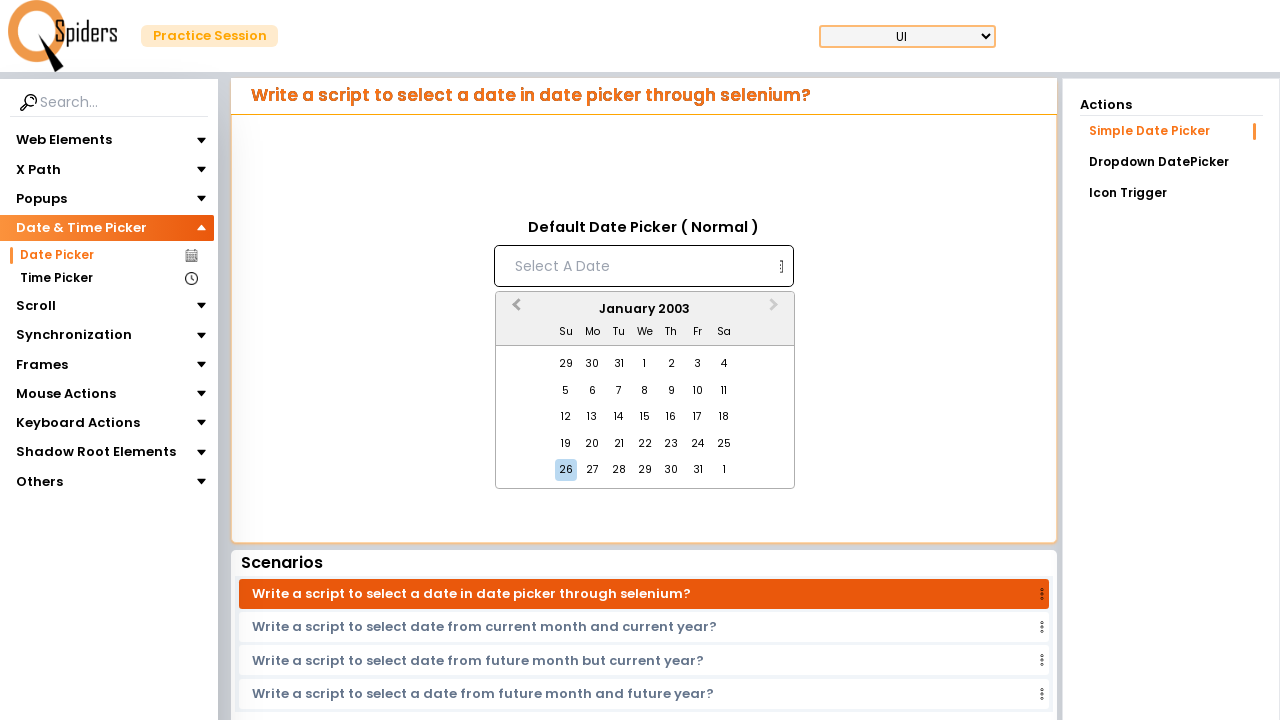

Clicked previous month navigation button in calendar at (514, 310) on xpath=//button[contains(@class,'react-datepicker__navigation react-datepicker__n
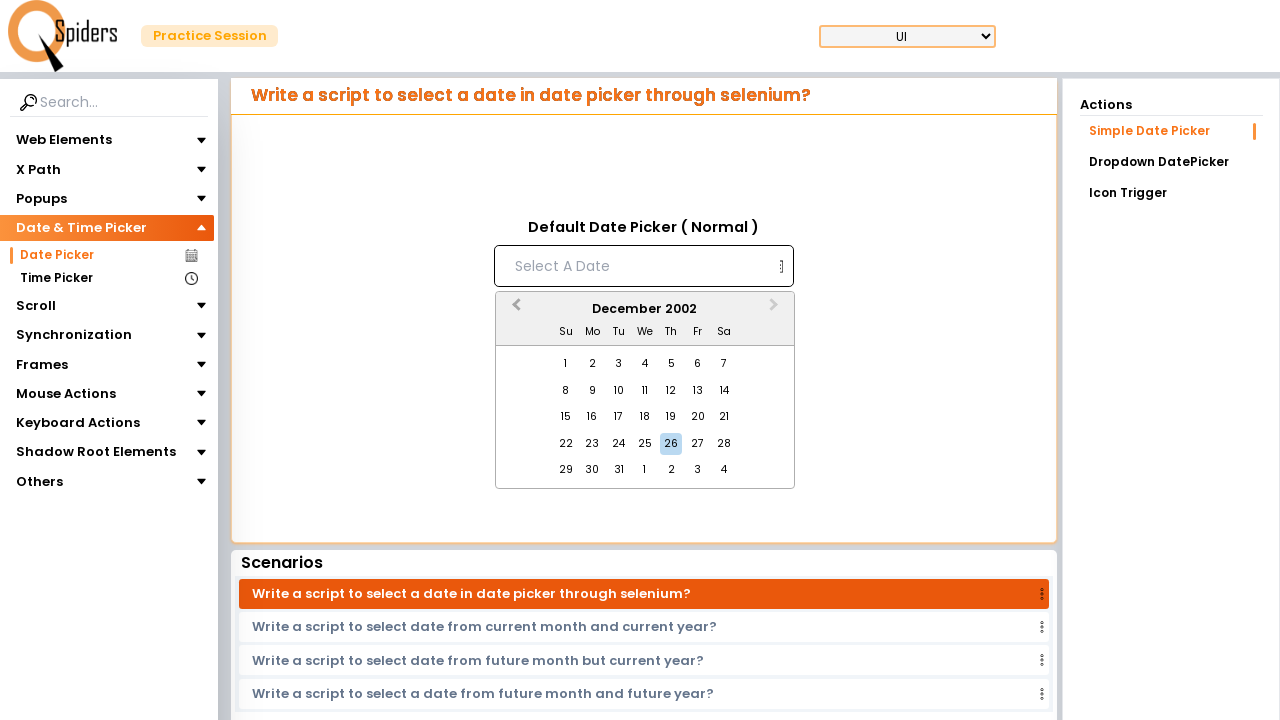

Waited for calendar to update after navigation
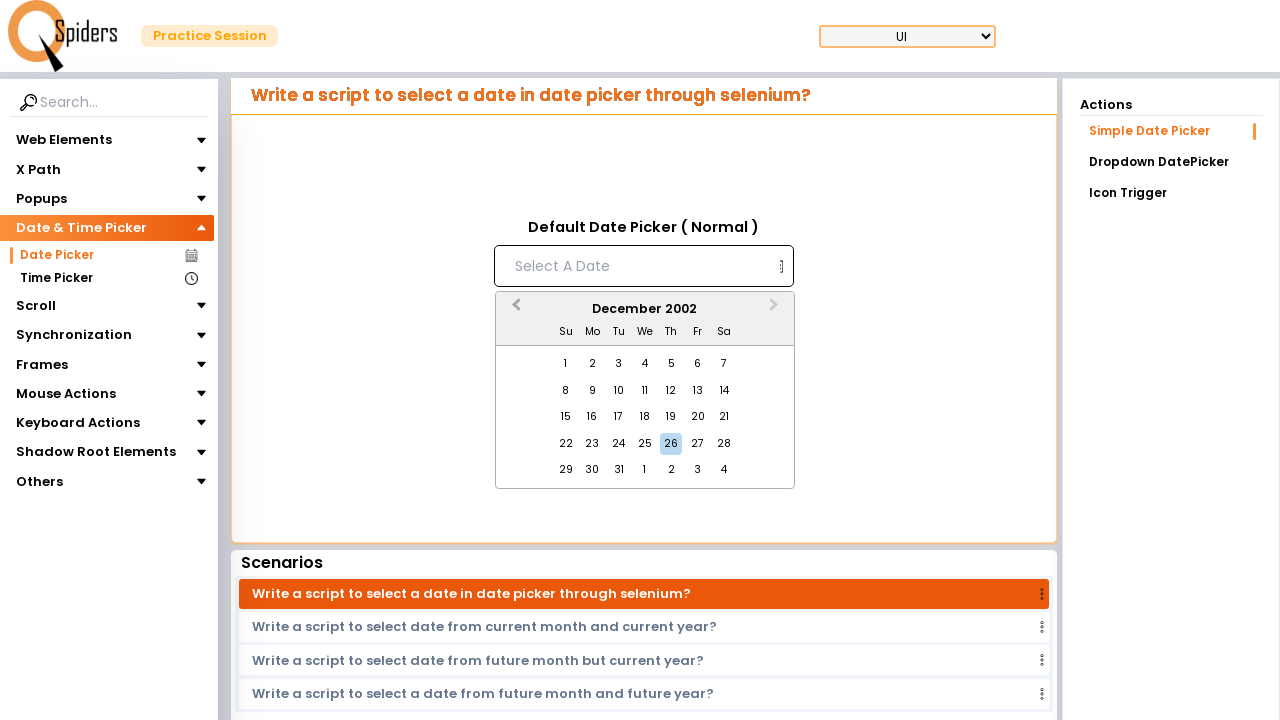

Clicked previous month navigation button in calendar at (514, 310) on xpath=//button[contains(@class,'react-datepicker__navigation react-datepicker__n
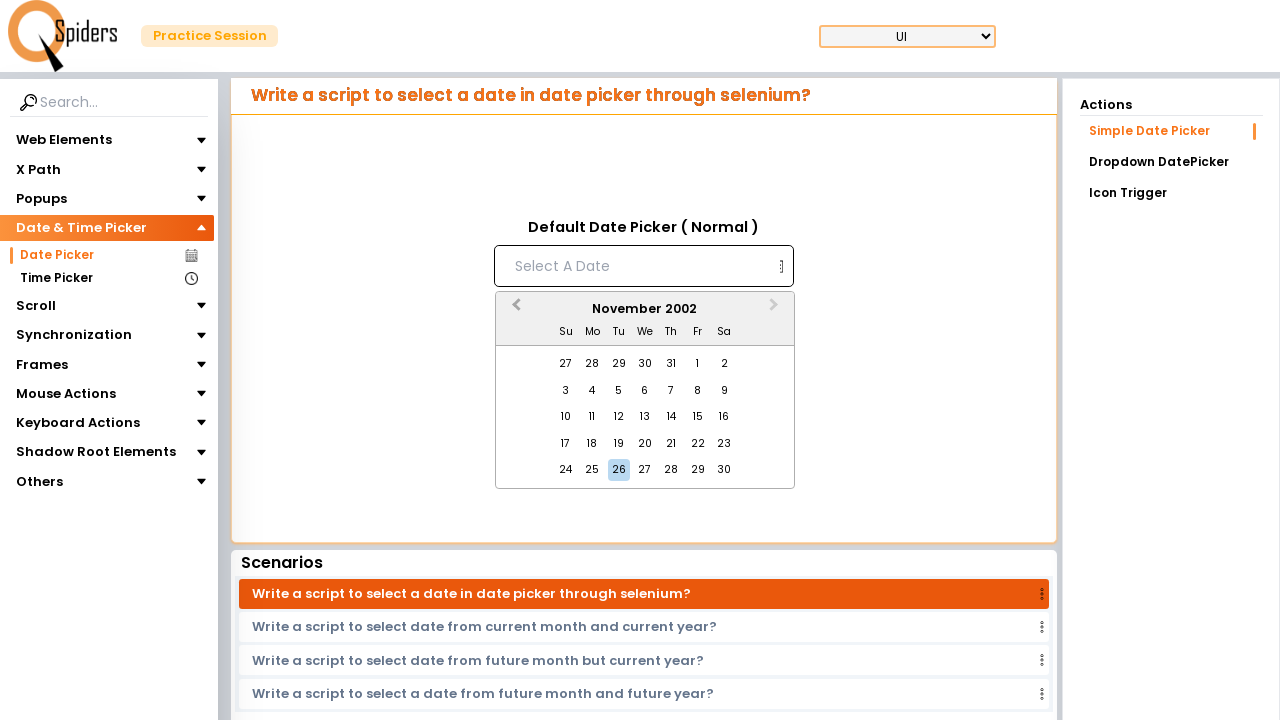

Waited for calendar to update after navigation
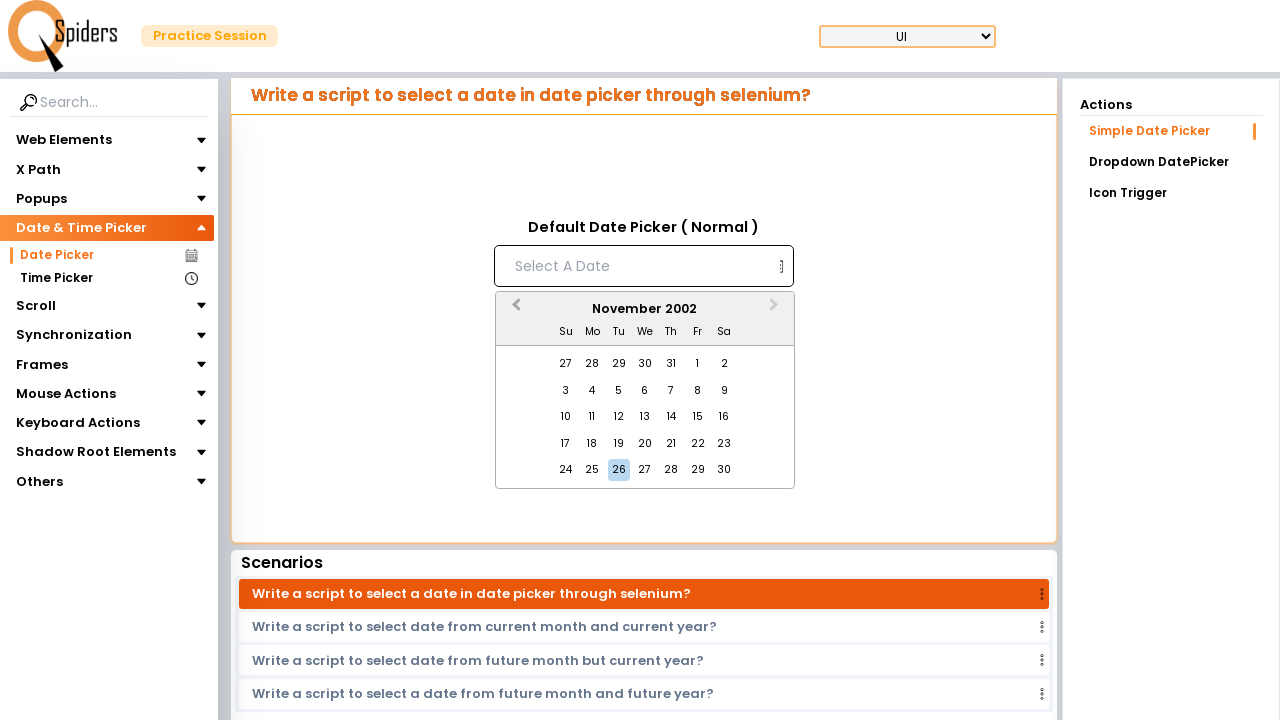

Clicked previous month navigation button in calendar at (514, 310) on xpath=//button[contains(@class,'react-datepicker__navigation react-datepicker__n
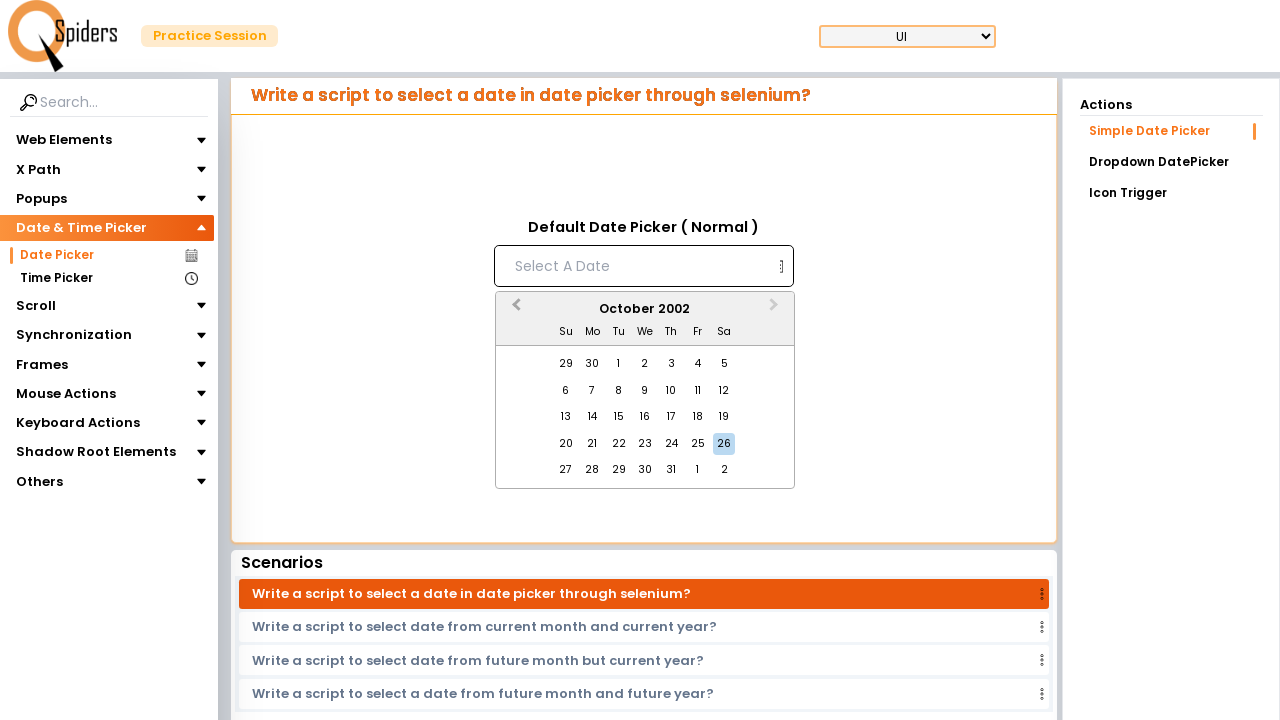

Waited for calendar to update after navigation
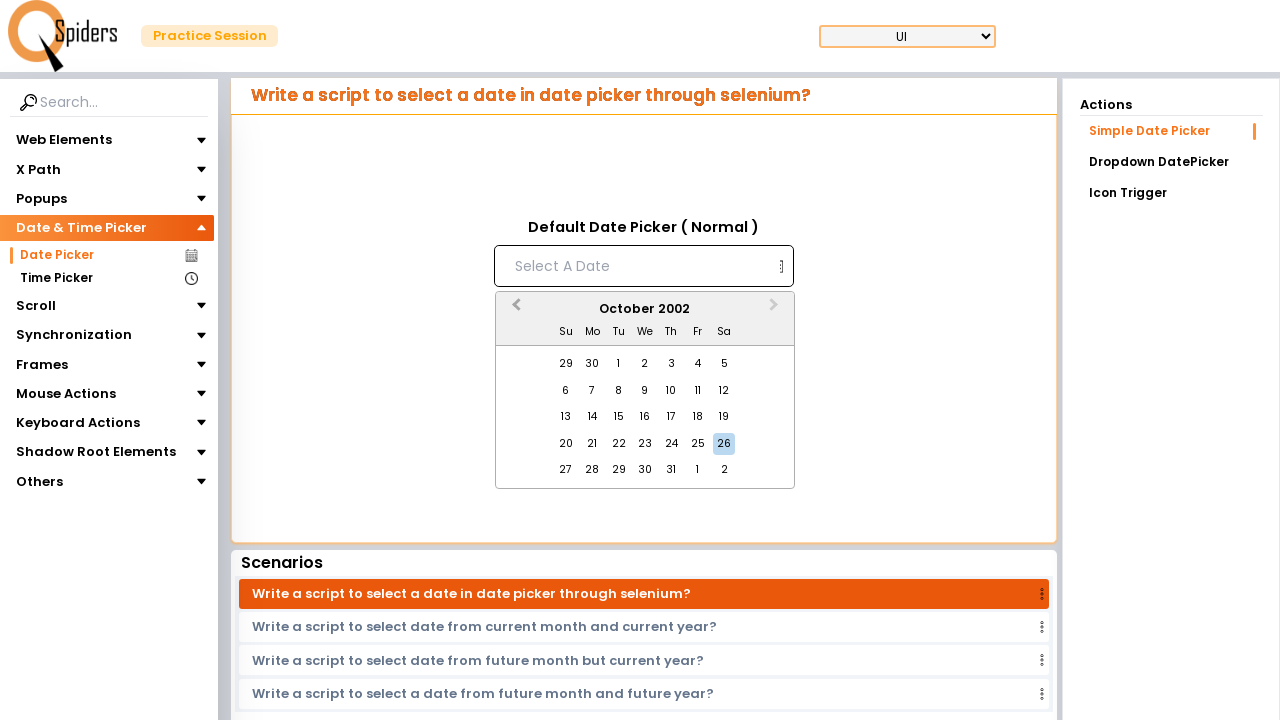

Clicked previous month navigation button in calendar at (514, 310) on xpath=//button[contains(@class,'react-datepicker__navigation react-datepicker__n
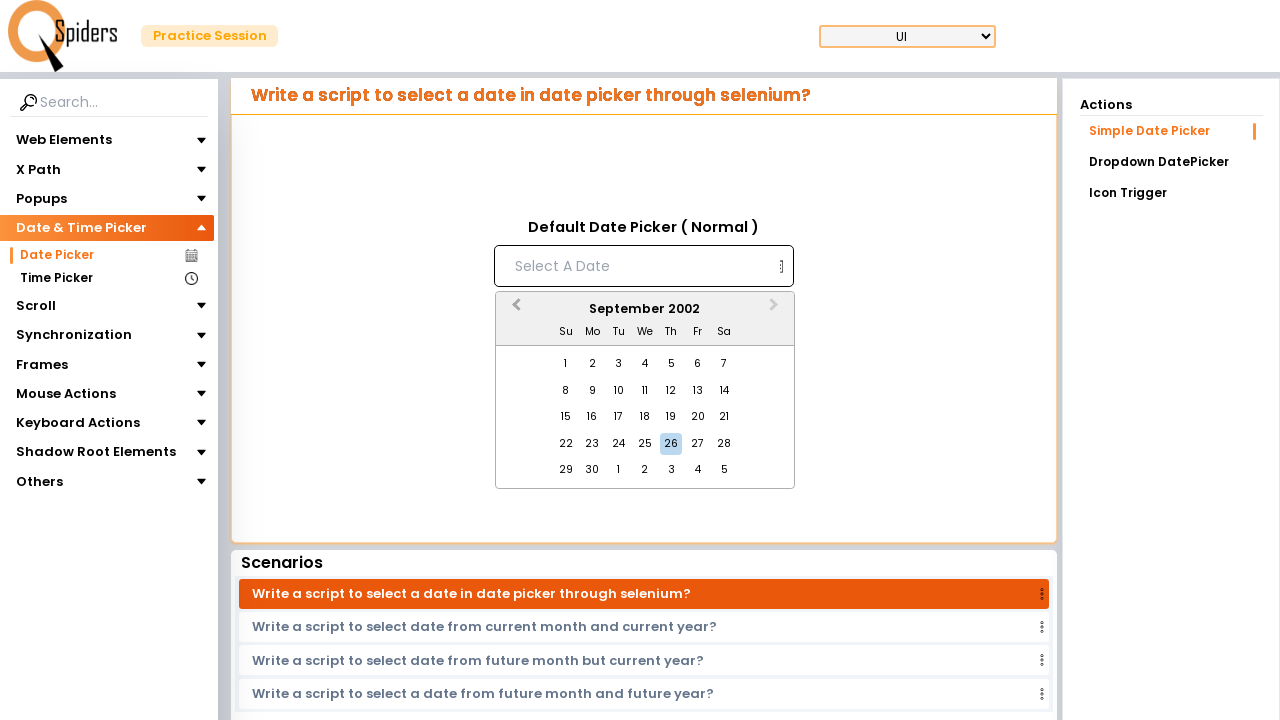

Waited for calendar to update after navigation
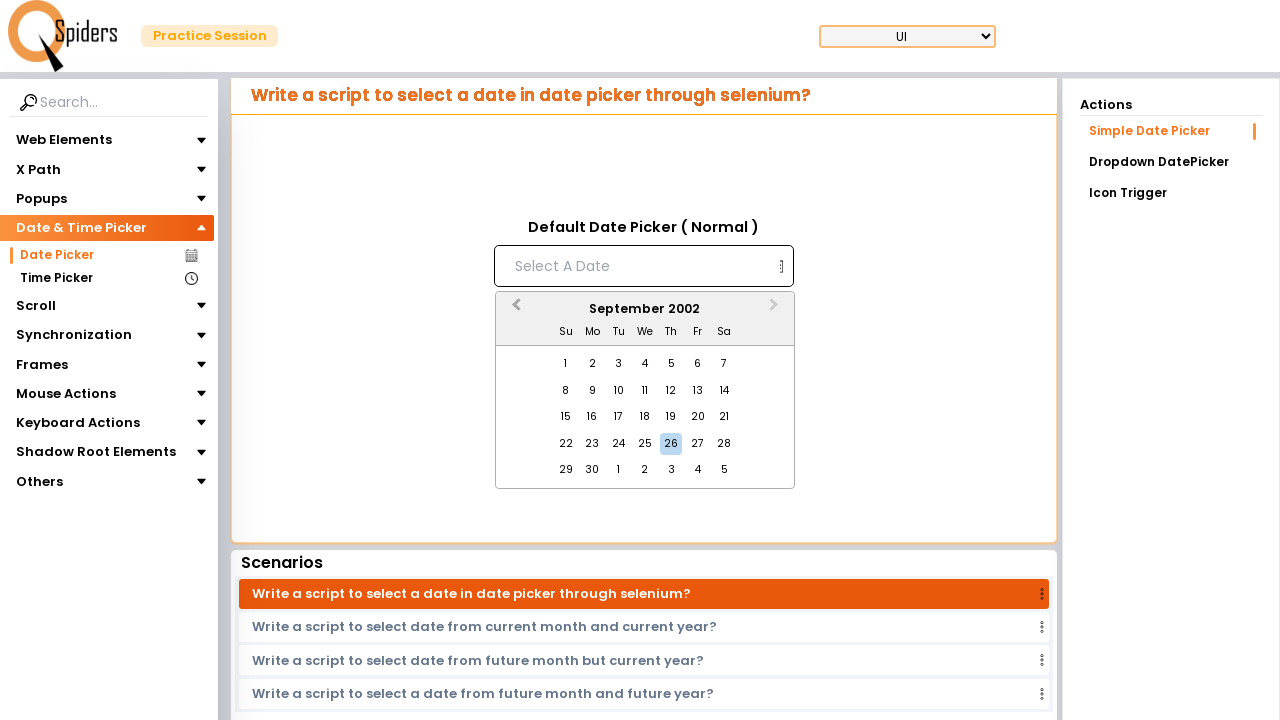

Clicked previous month navigation button in calendar at (514, 310) on xpath=//button[contains(@class,'react-datepicker__navigation react-datepicker__n
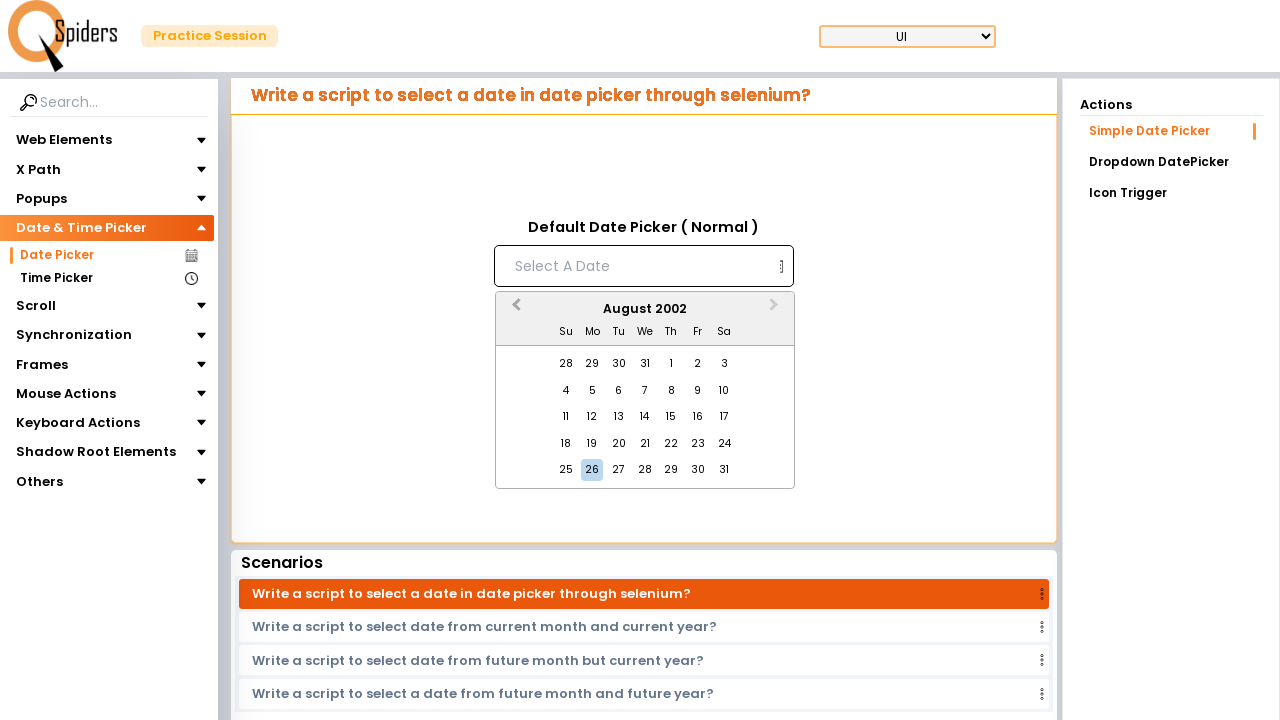

Waited for calendar to update after navigation
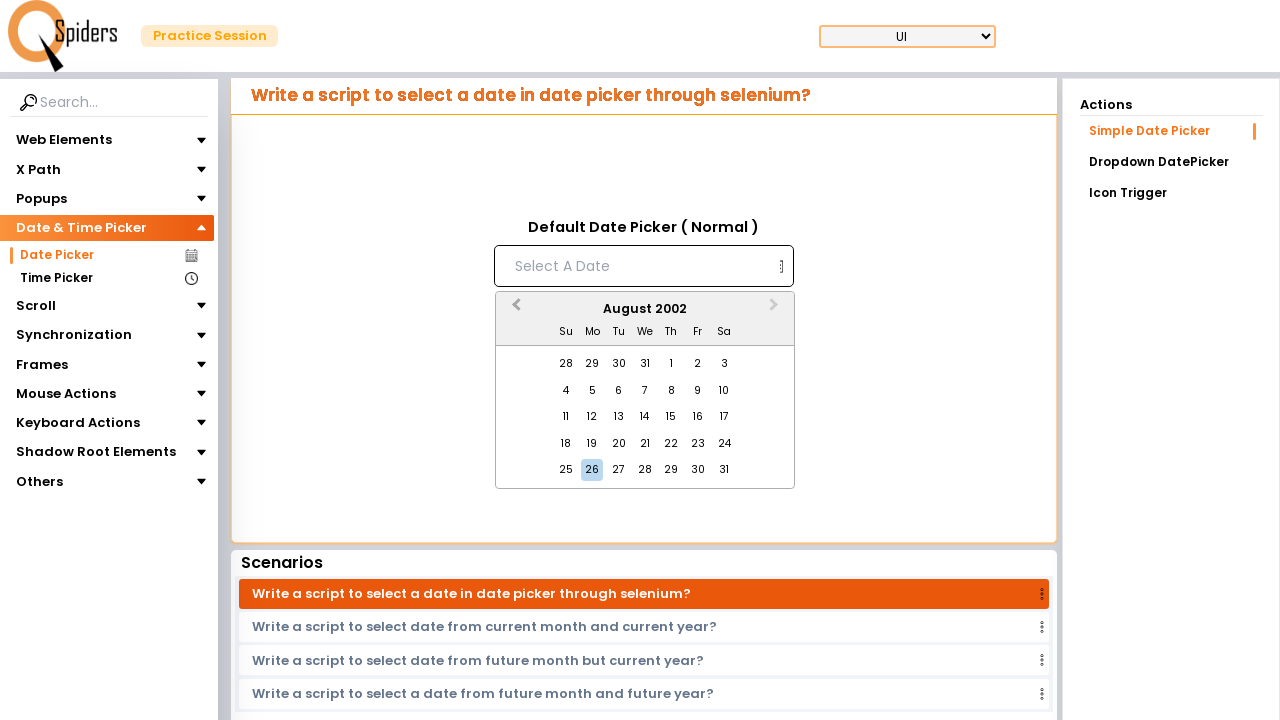

Clicked previous month navigation button in calendar at (514, 310) on xpath=//button[contains(@class,'react-datepicker__navigation react-datepicker__n
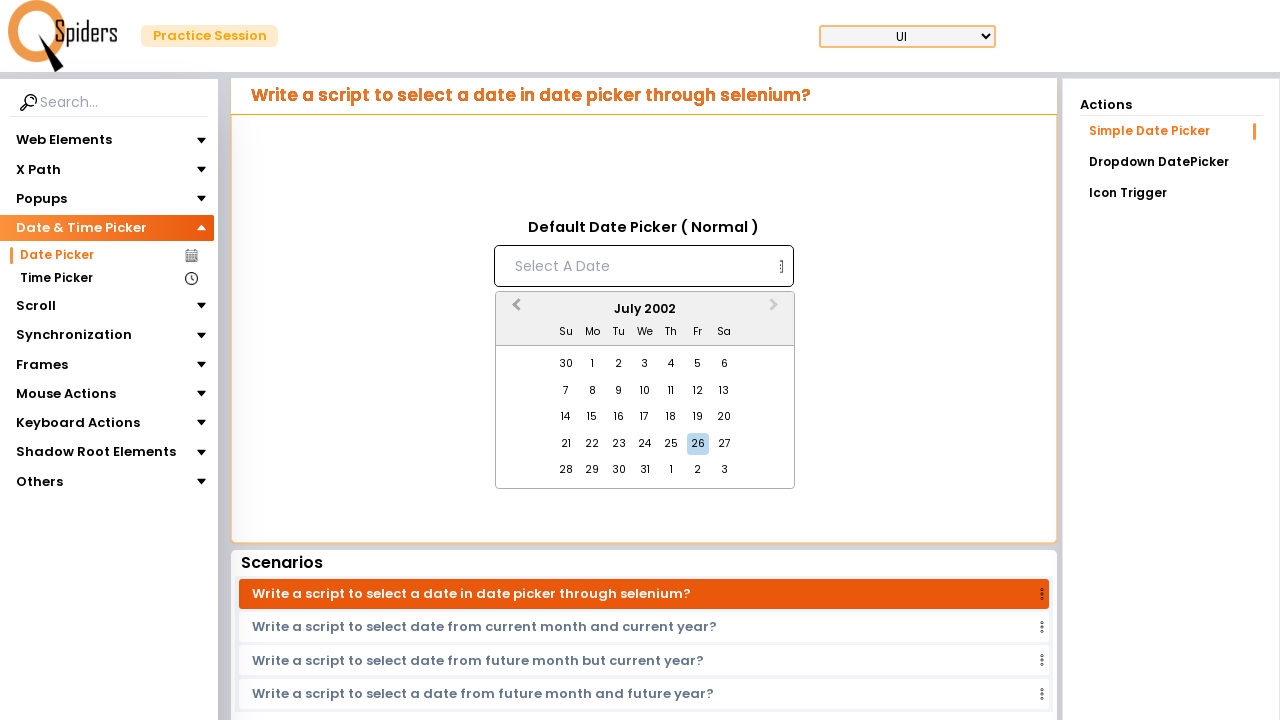

Waited for calendar to update after navigation
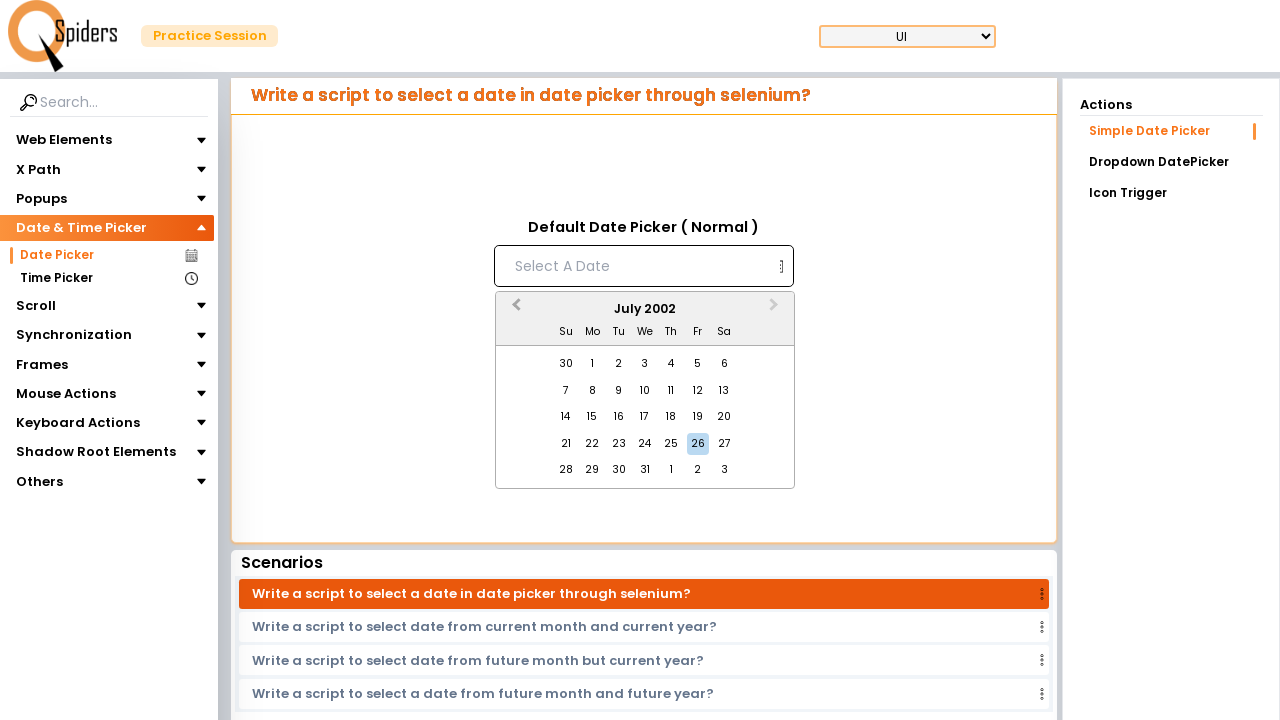

Clicked previous month navigation button in calendar at (514, 310) on xpath=//button[contains(@class,'react-datepicker__navigation react-datepicker__n
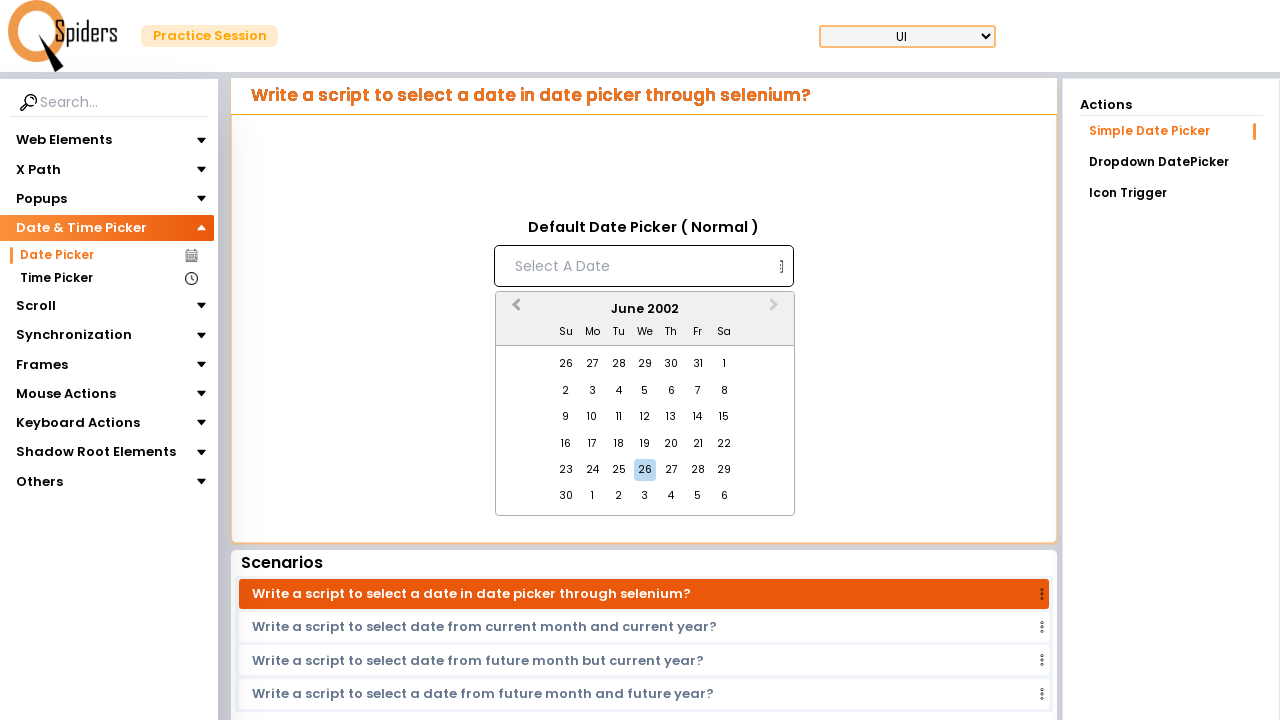

Waited for calendar to update after navigation
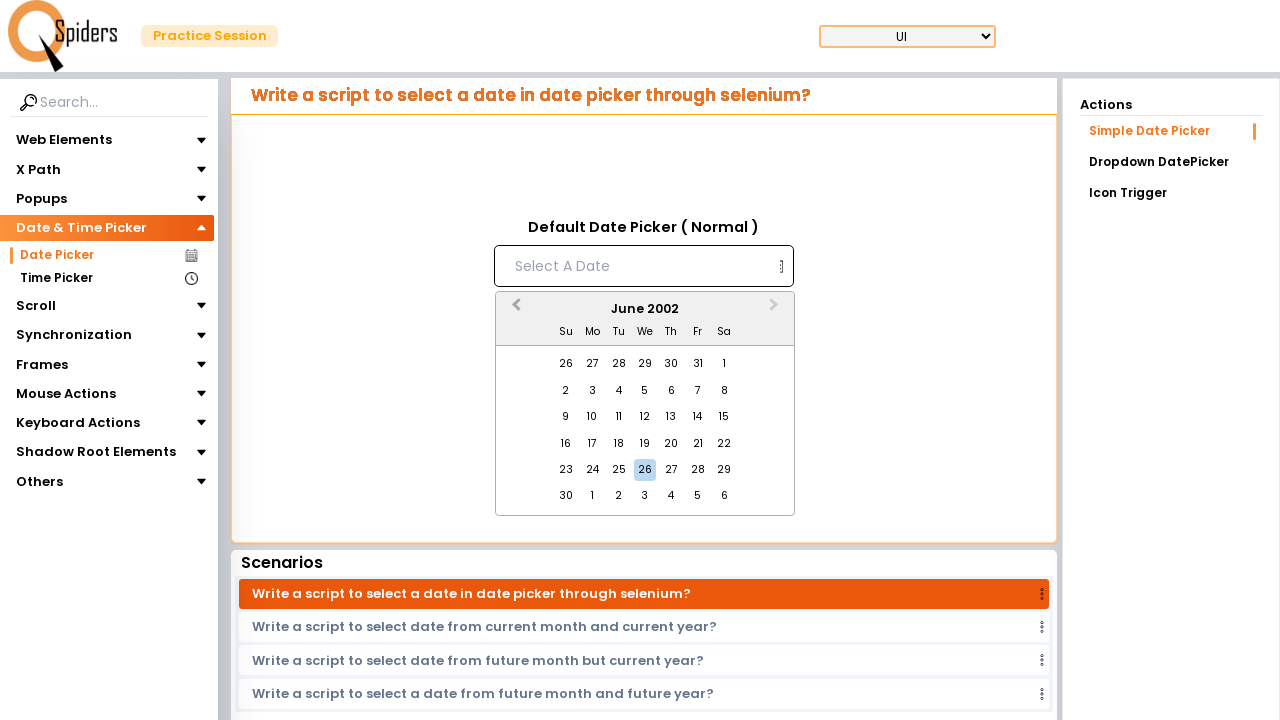

Clicked previous month navigation button in calendar at (514, 310) on xpath=//button[contains(@class,'react-datepicker__navigation react-datepicker__n
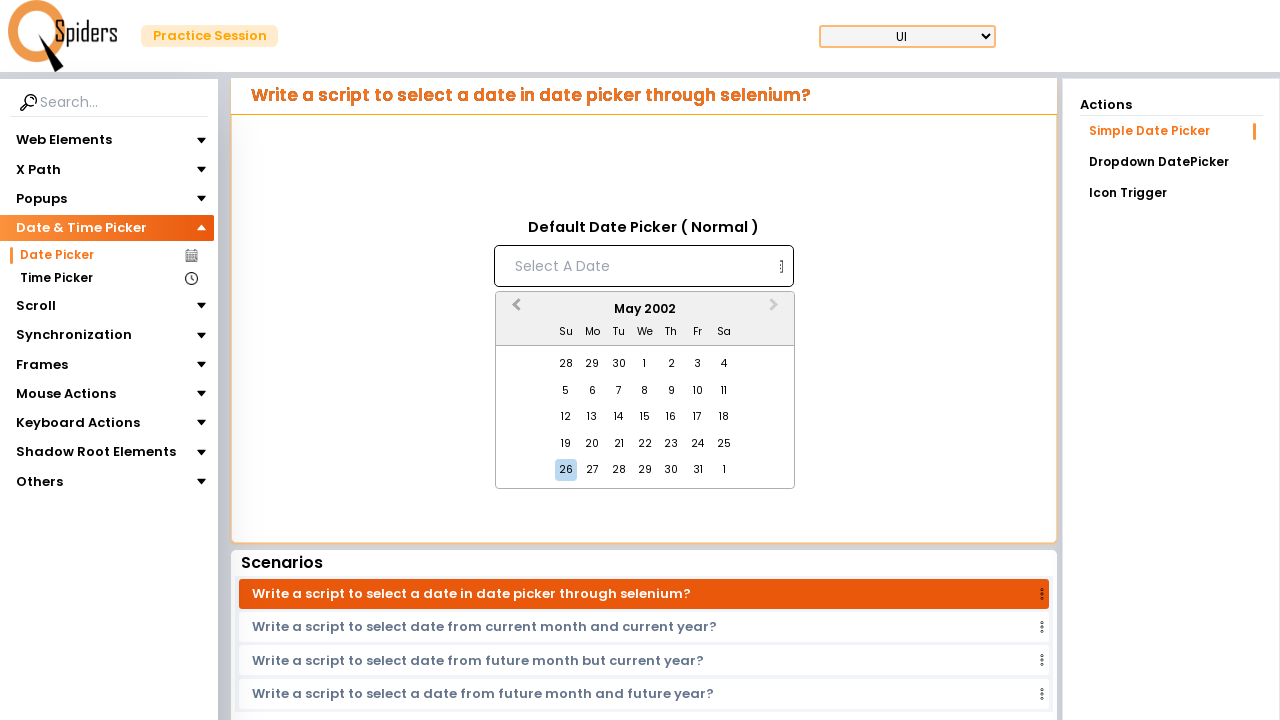

Waited for calendar to update after navigation
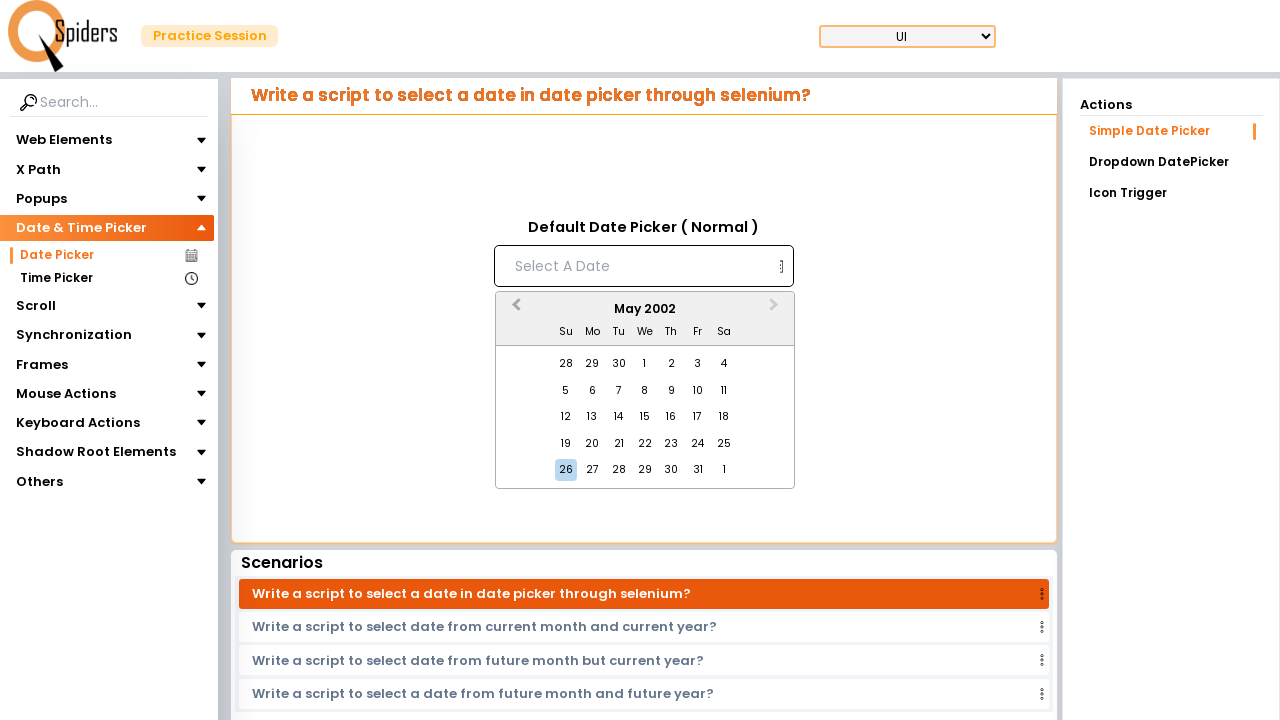

Clicked previous month navigation button in calendar at (514, 310) on xpath=//button[contains(@class,'react-datepicker__navigation react-datepicker__n
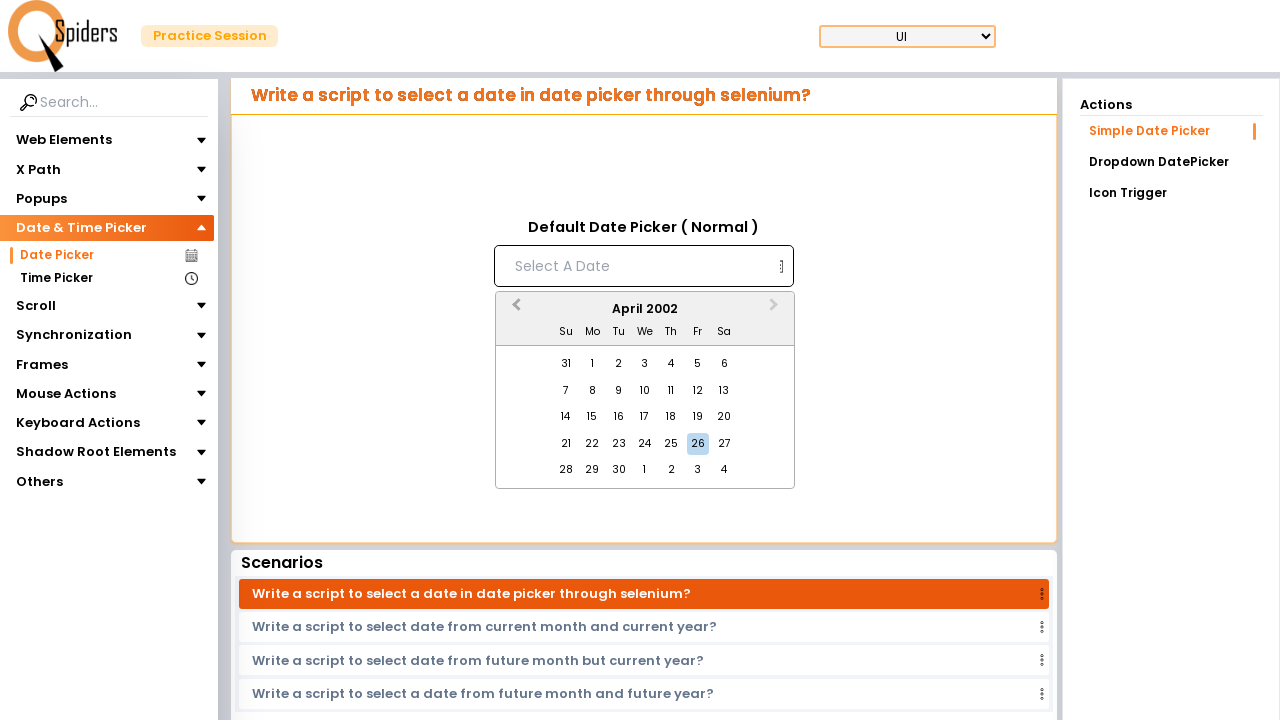

Waited for calendar to update after navigation
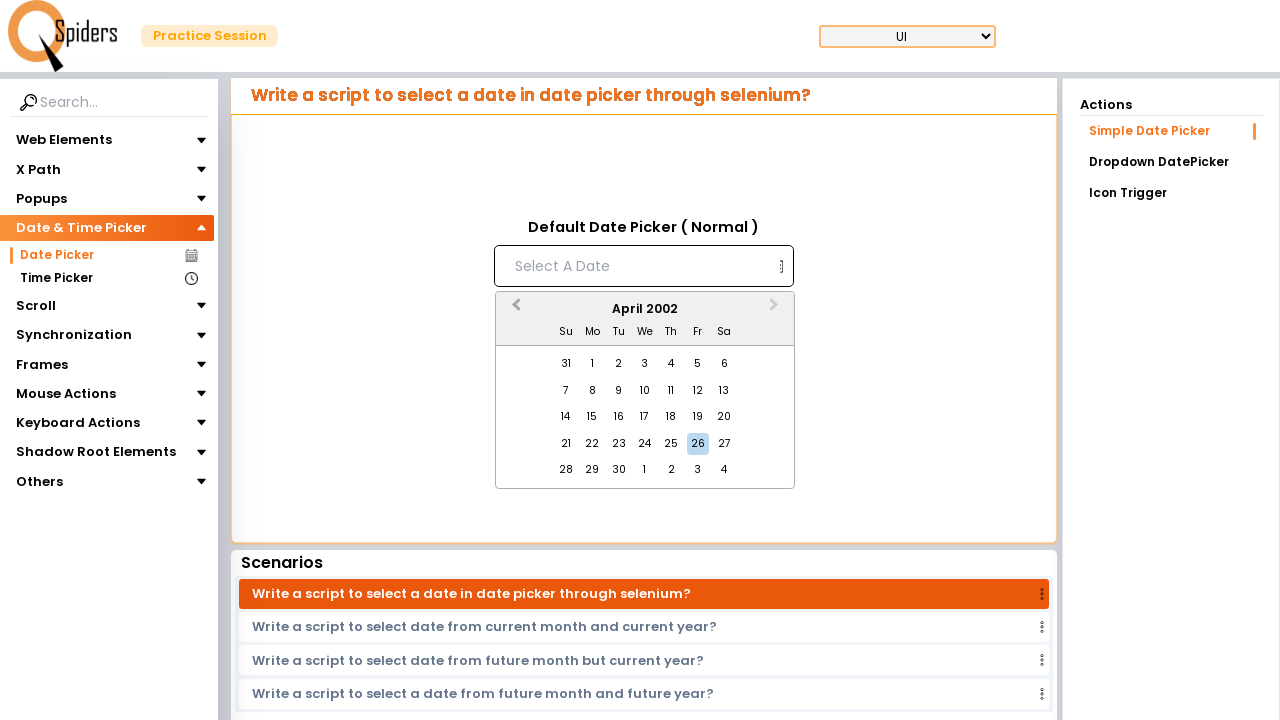

Clicked previous month navigation button in calendar at (514, 310) on xpath=//button[contains(@class,'react-datepicker__navigation react-datepicker__n
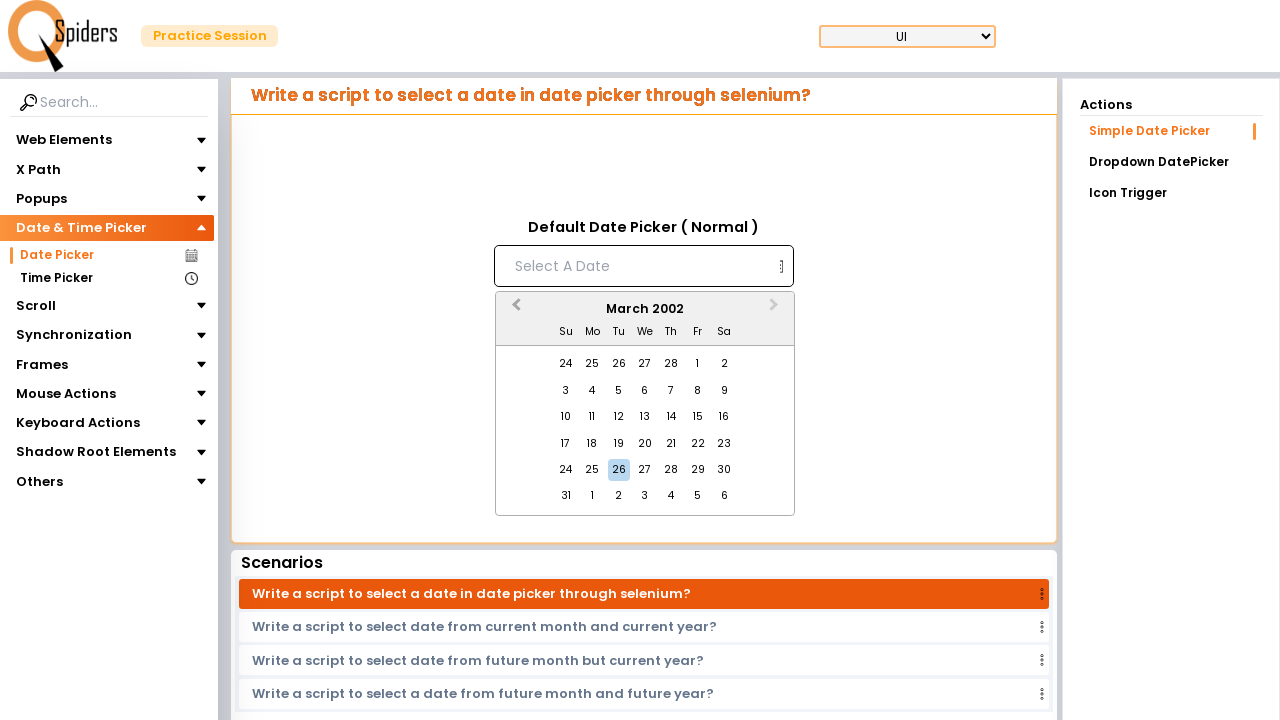

Waited for calendar to update after navigation
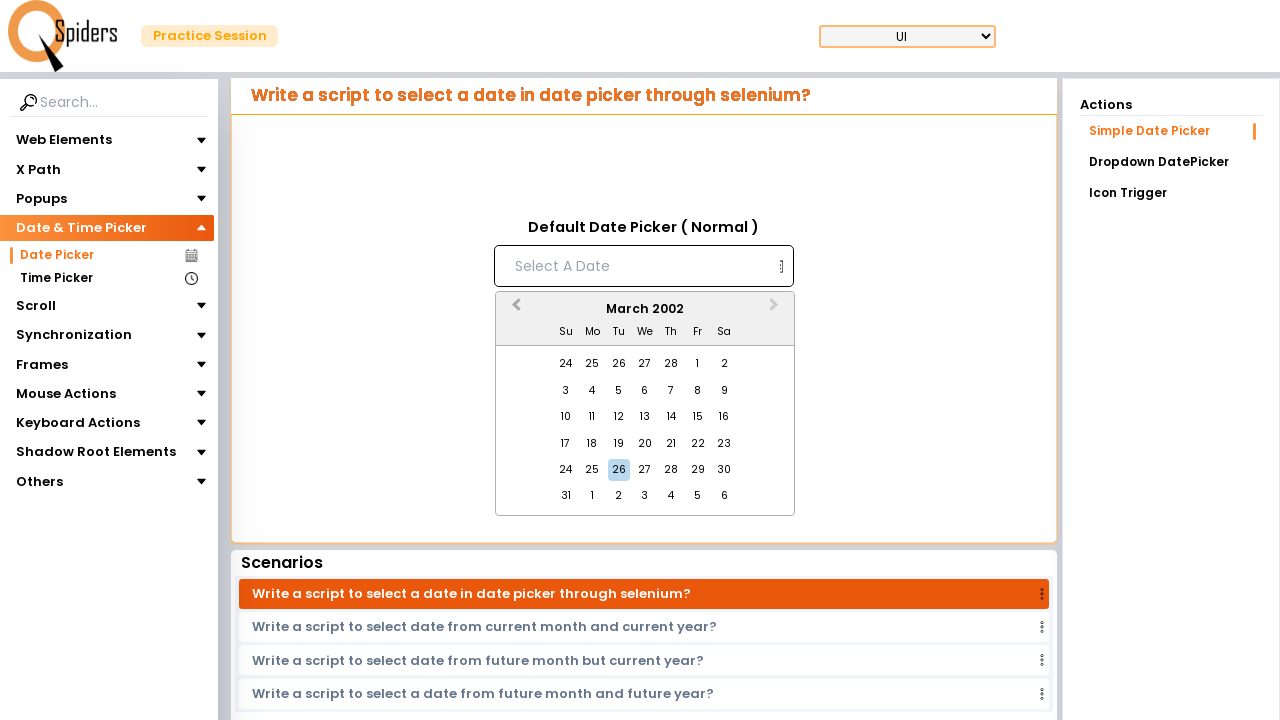

Clicked previous month navigation button in calendar at (514, 310) on xpath=//button[contains(@class,'react-datepicker__navigation react-datepicker__n
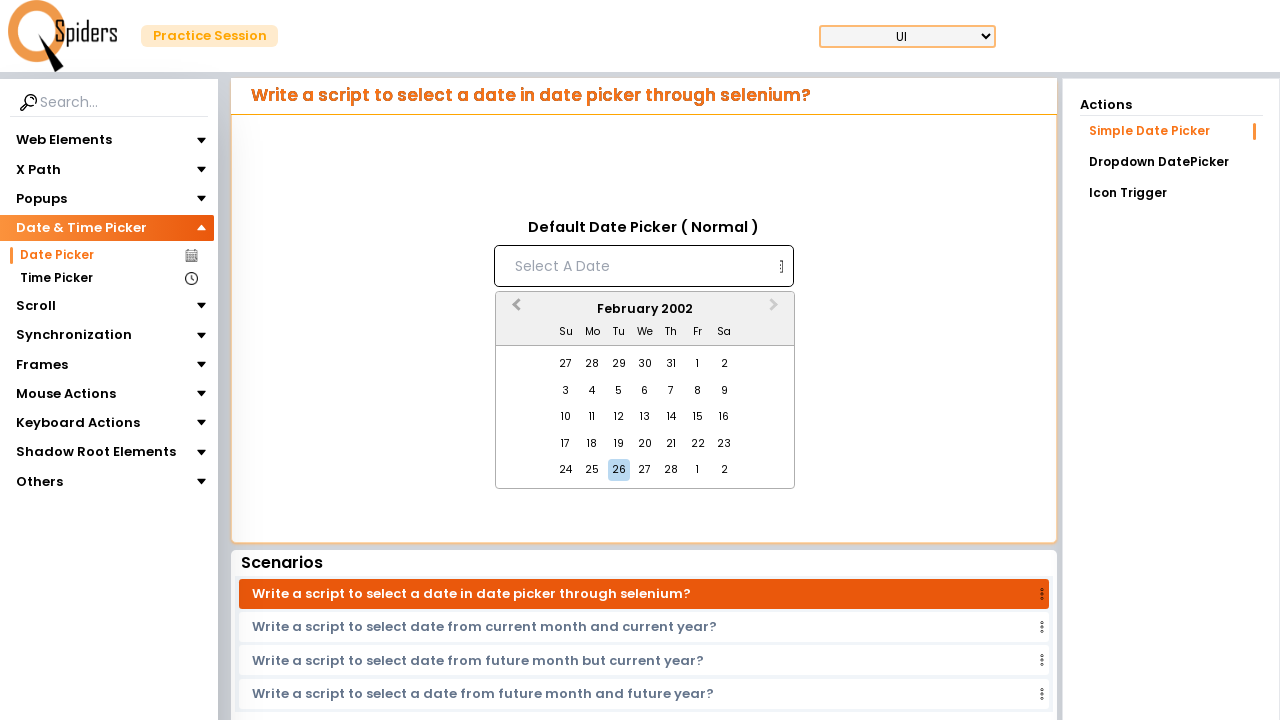

Waited for calendar to update after navigation
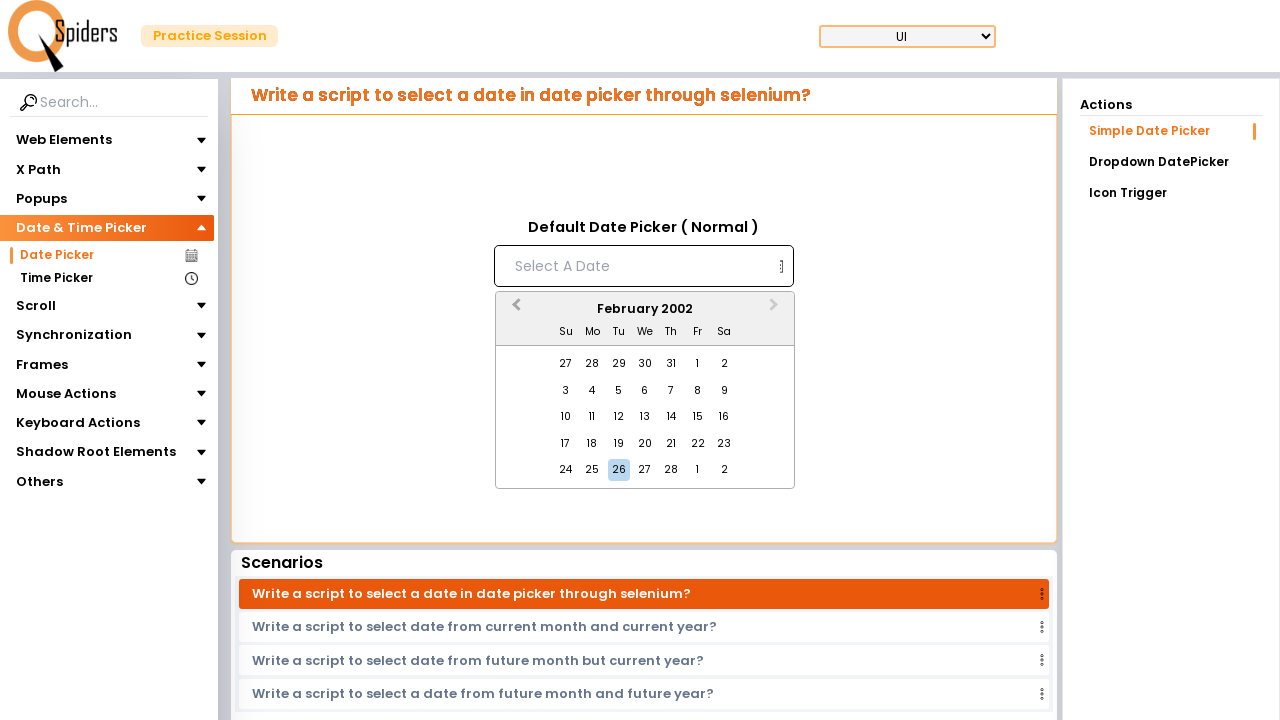

Clicked previous month navigation button in calendar at (514, 310) on xpath=//button[contains(@class,'react-datepicker__navigation react-datepicker__n
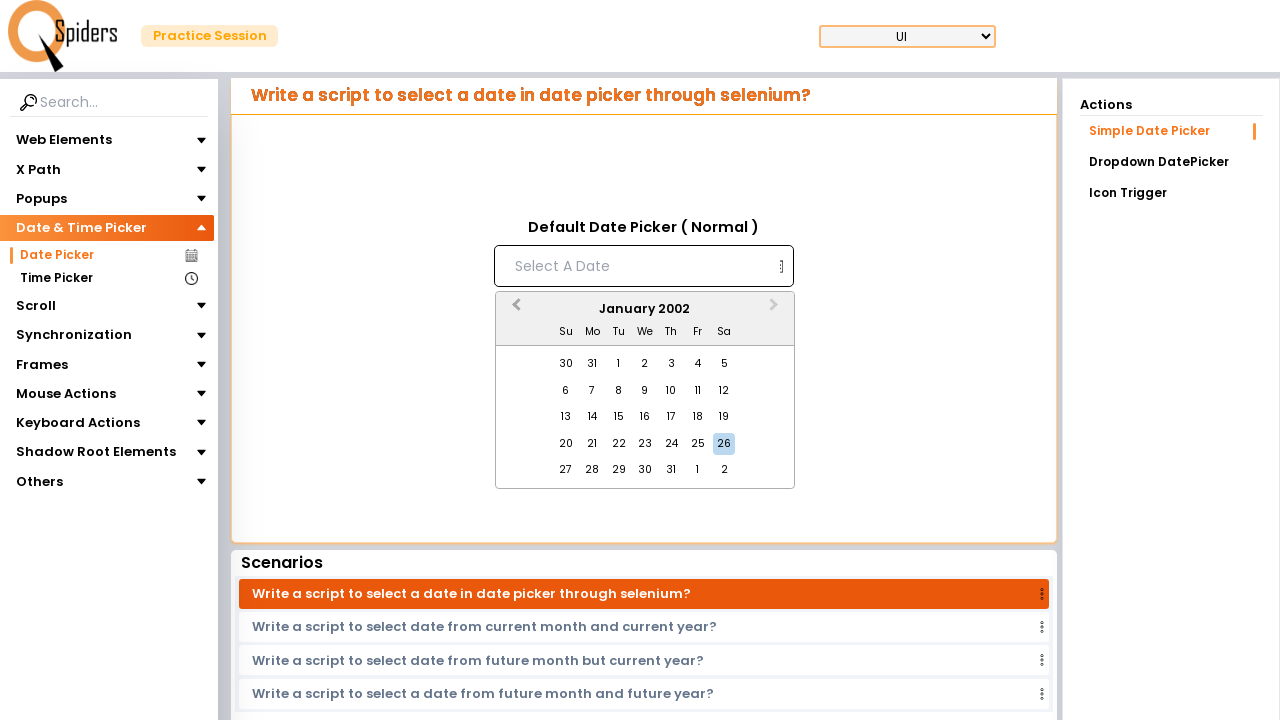

Waited for calendar to update after navigation
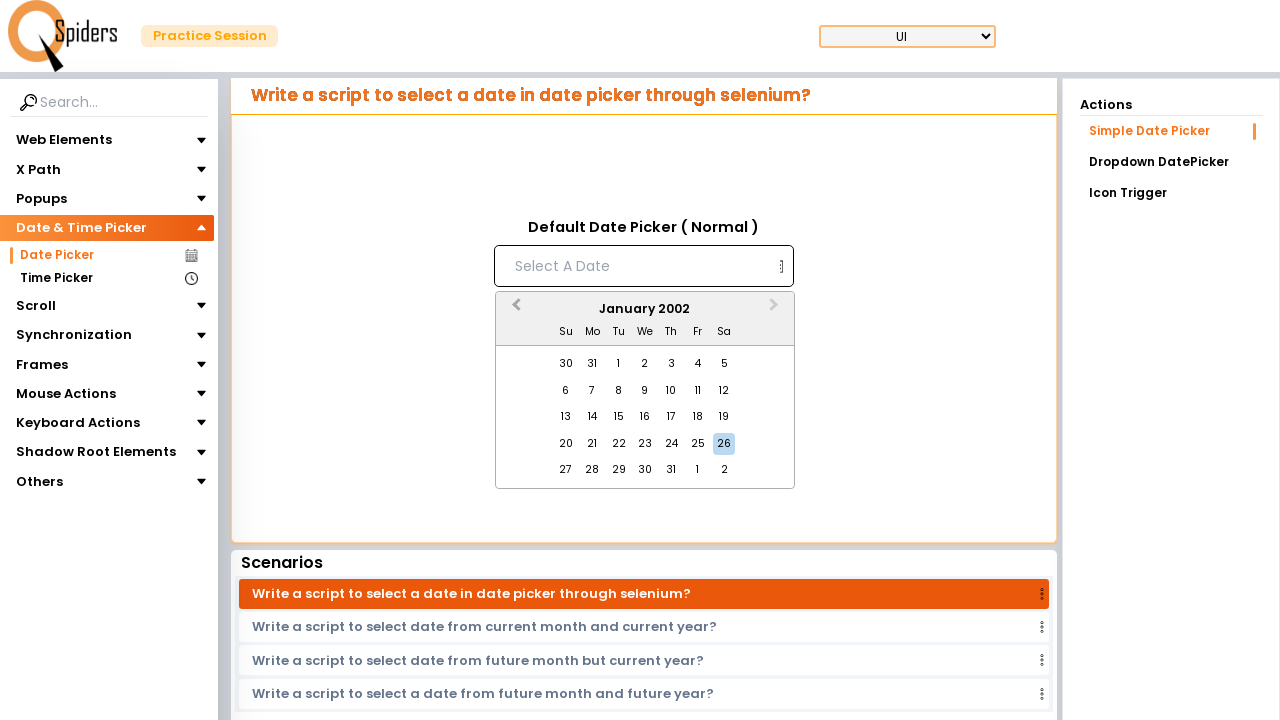

Clicked previous month navigation button in calendar at (514, 310) on xpath=//button[contains(@class,'react-datepicker__navigation react-datepicker__n
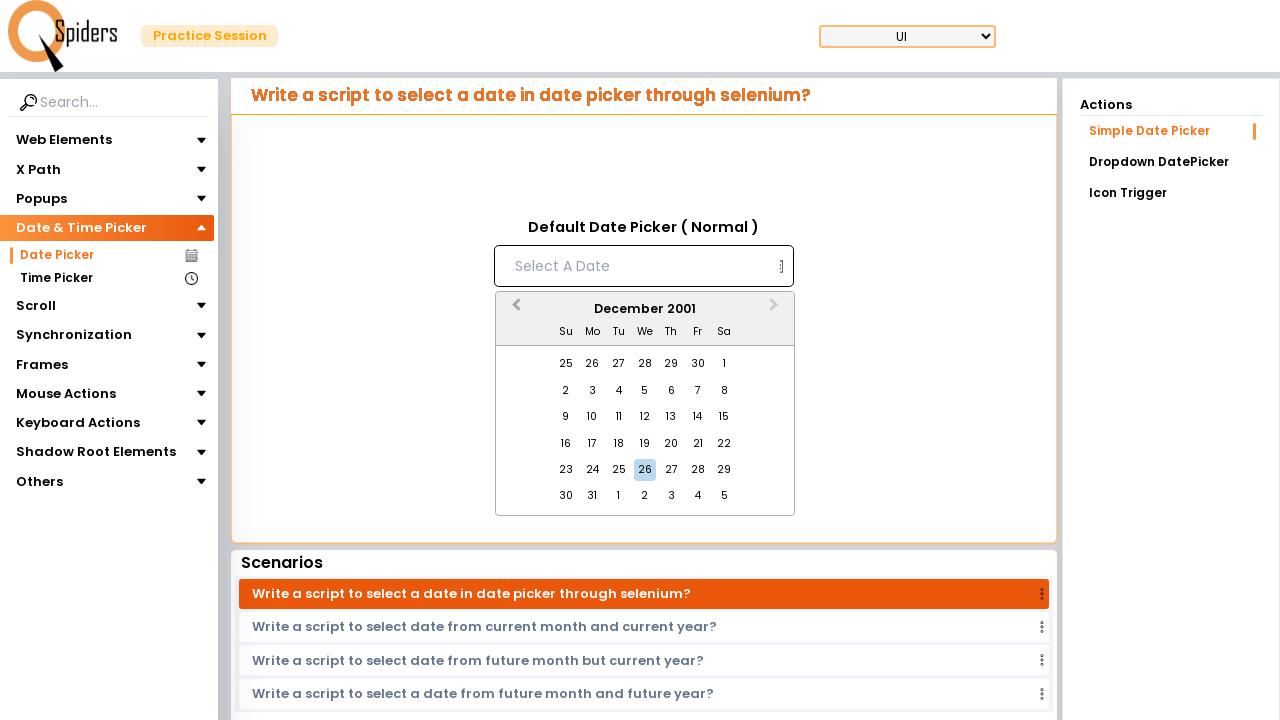

Waited for calendar to update after navigation
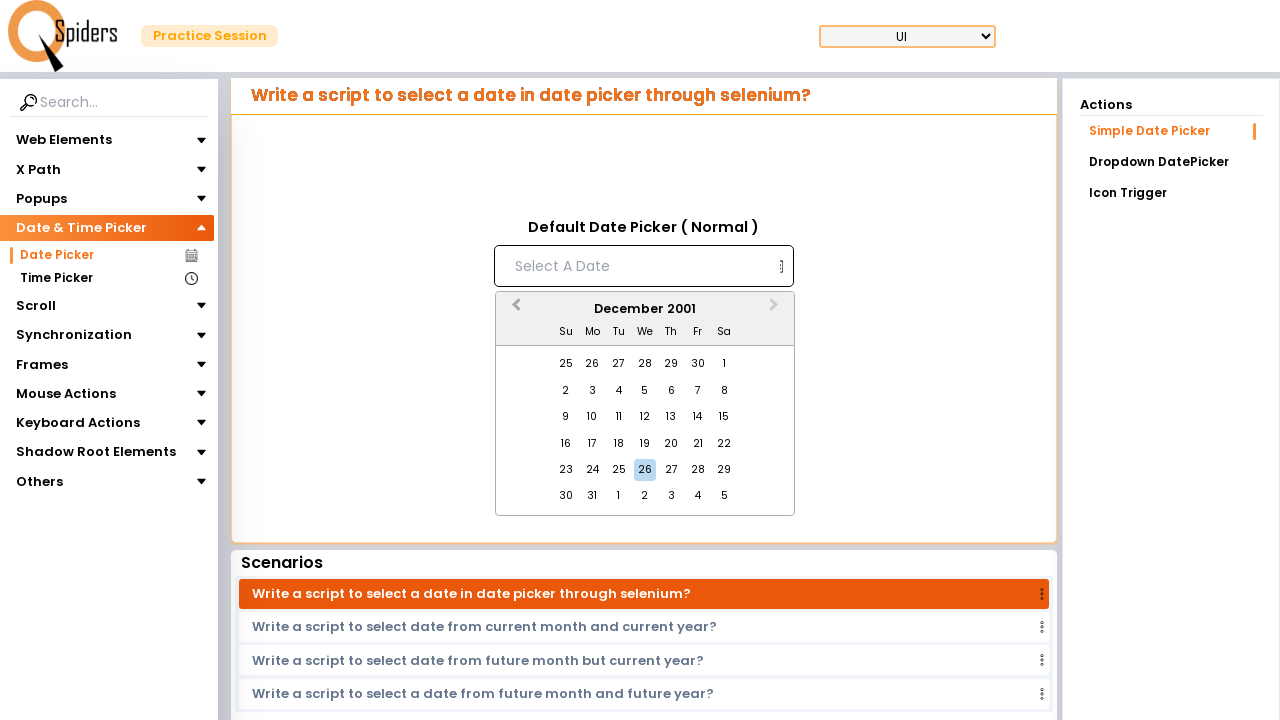

Clicked previous month navigation button in calendar at (514, 310) on xpath=//button[contains(@class,'react-datepicker__navigation react-datepicker__n
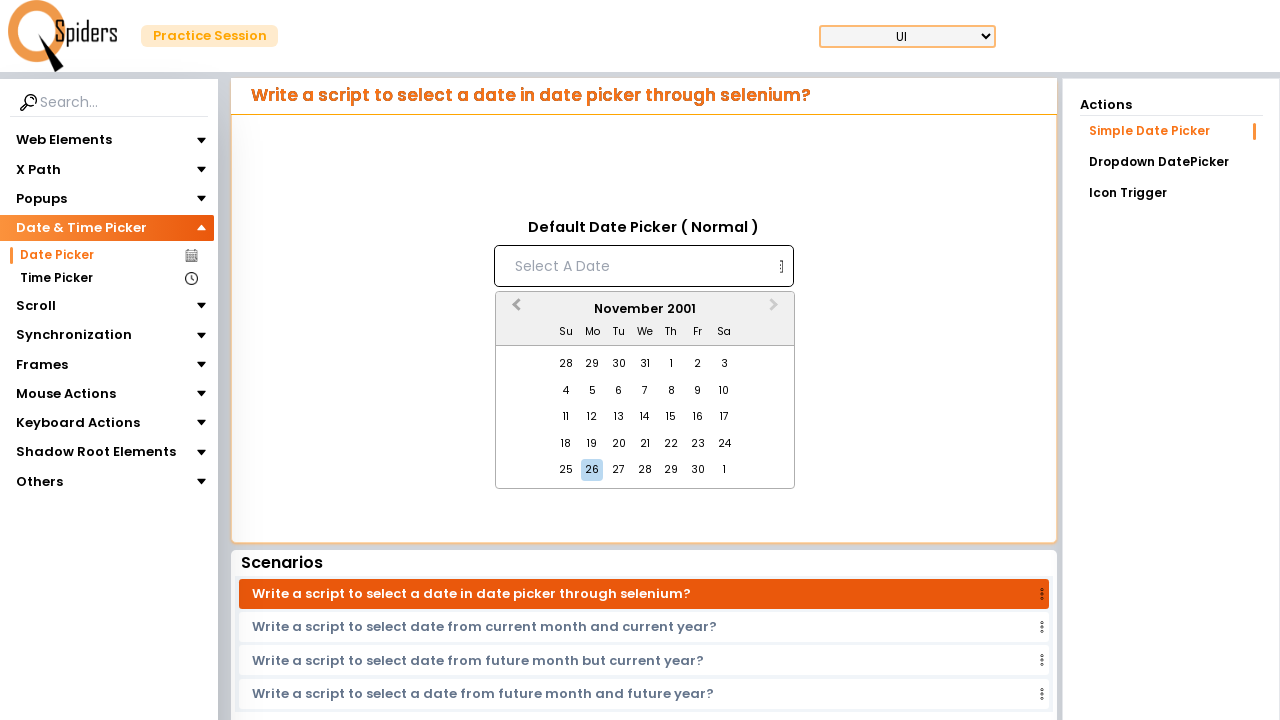

Waited for calendar to update after navigation
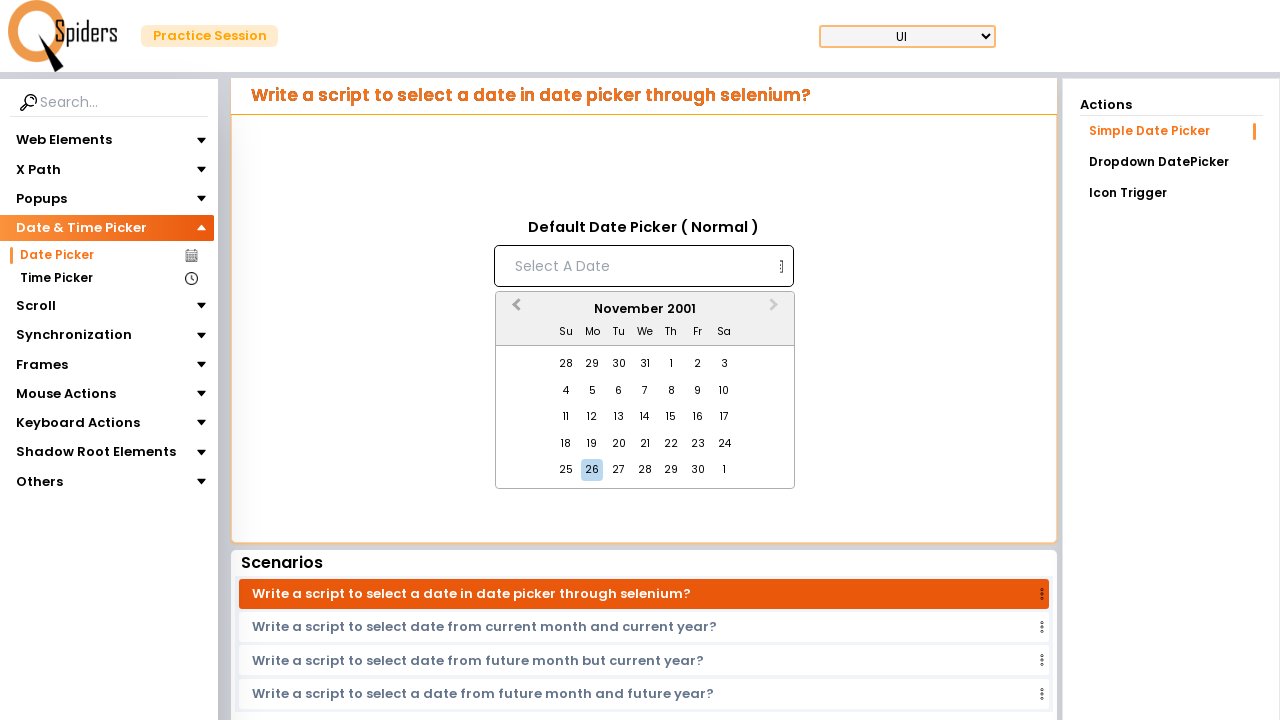

Clicked previous month navigation button in calendar at (514, 310) on xpath=//button[contains(@class,'react-datepicker__navigation react-datepicker__n
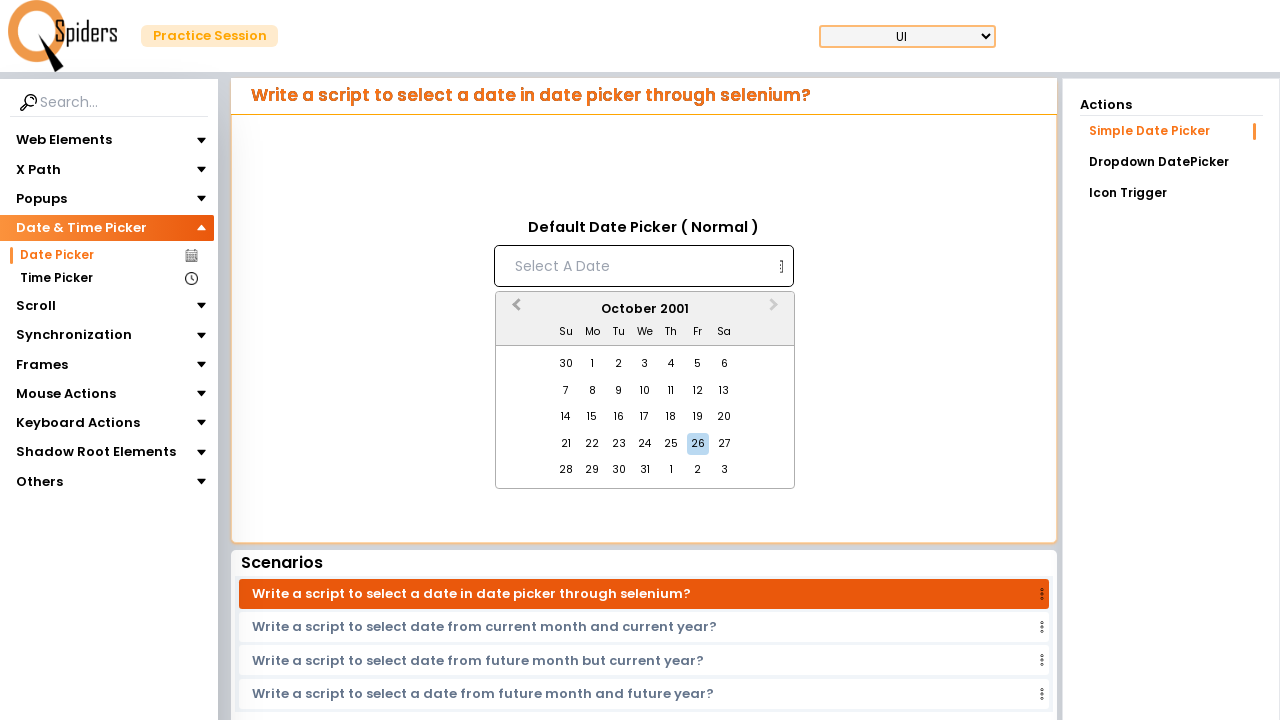

Waited for calendar to update after navigation
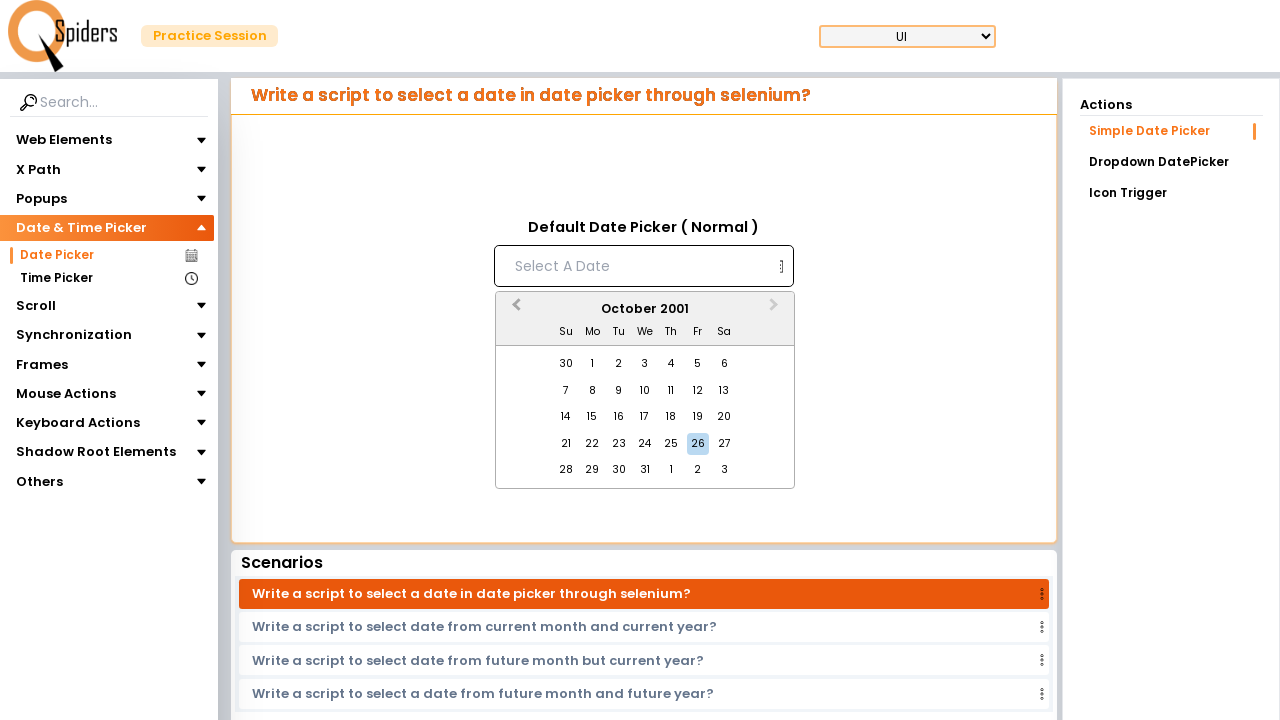

Clicked previous month navigation button in calendar at (514, 310) on xpath=//button[contains(@class,'react-datepicker__navigation react-datepicker__n
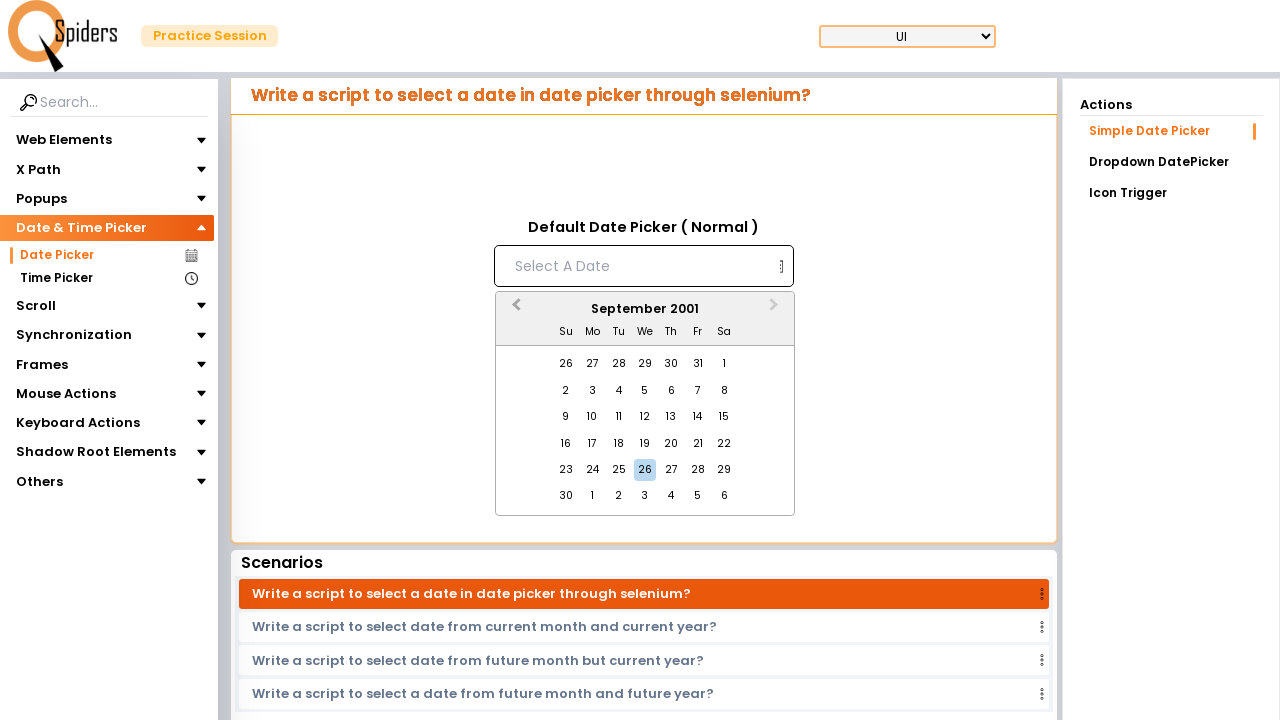

Waited for calendar to update after navigation
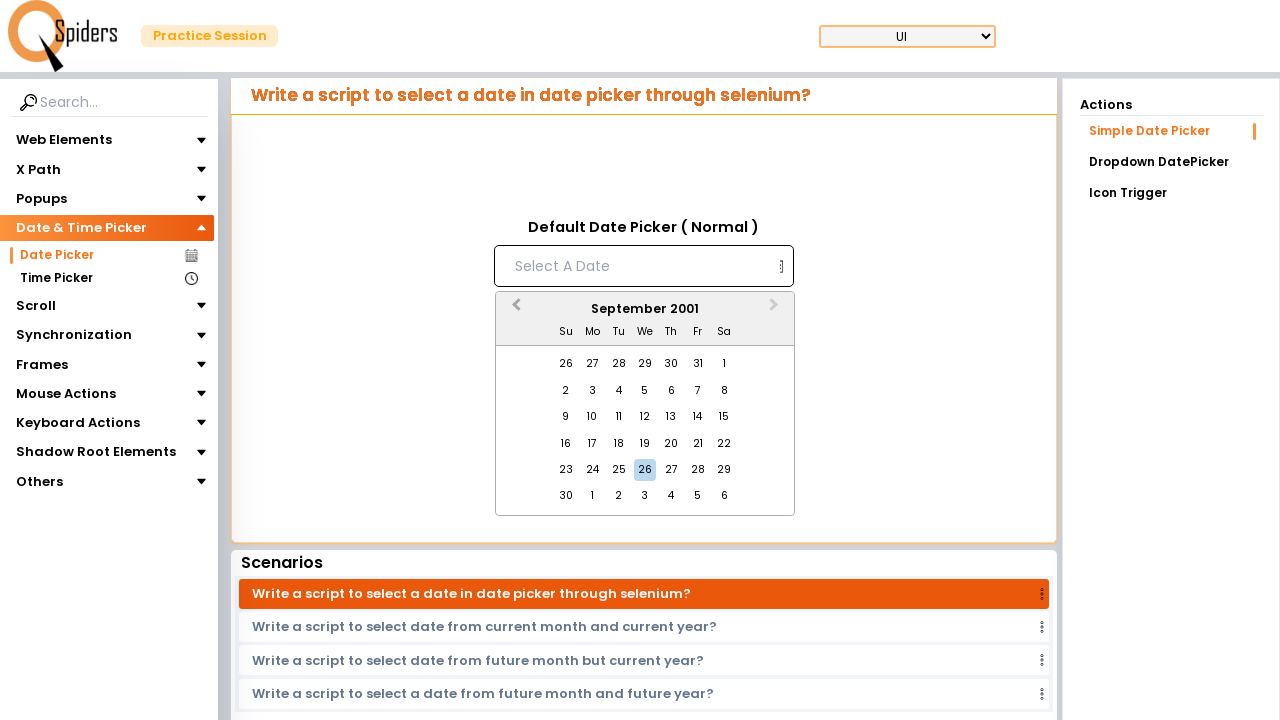

Clicked previous month navigation button in calendar at (514, 310) on xpath=//button[contains(@class,'react-datepicker__navigation react-datepicker__n
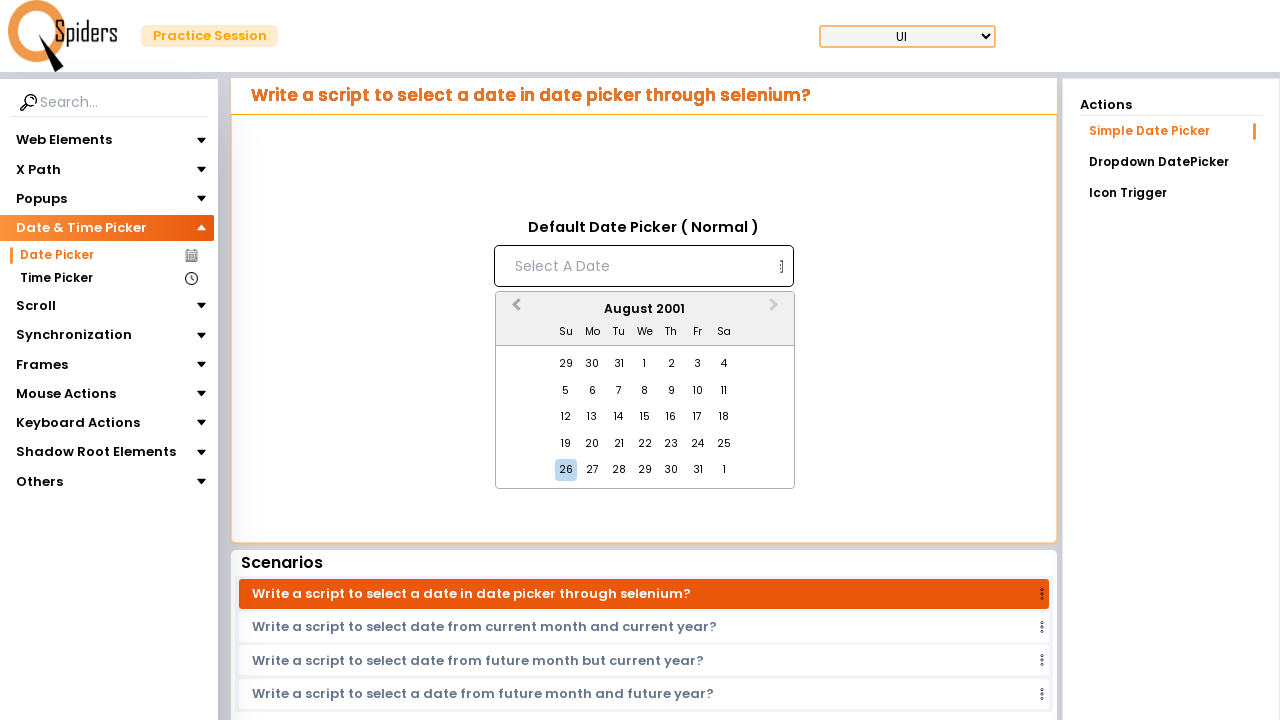

Waited for calendar to update after navigation
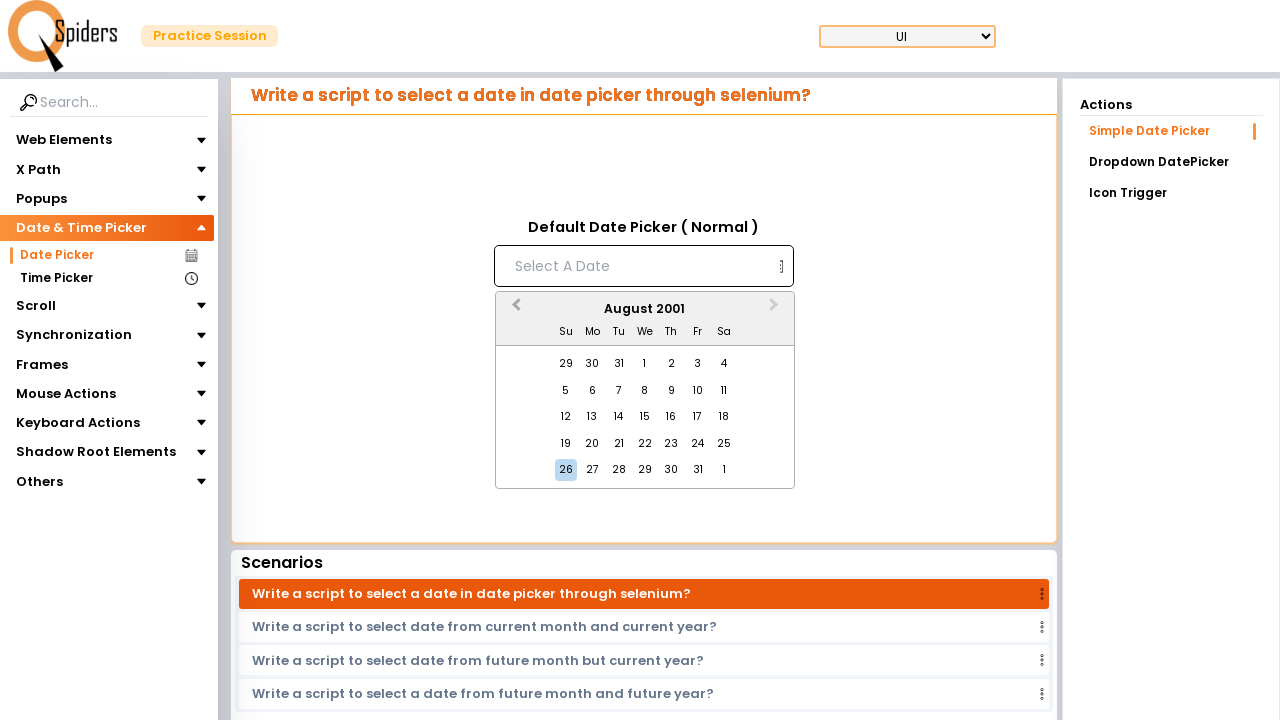

Clicked previous month navigation button in calendar at (514, 310) on xpath=//button[contains(@class,'react-datepicker__navigation react-datepicker__n
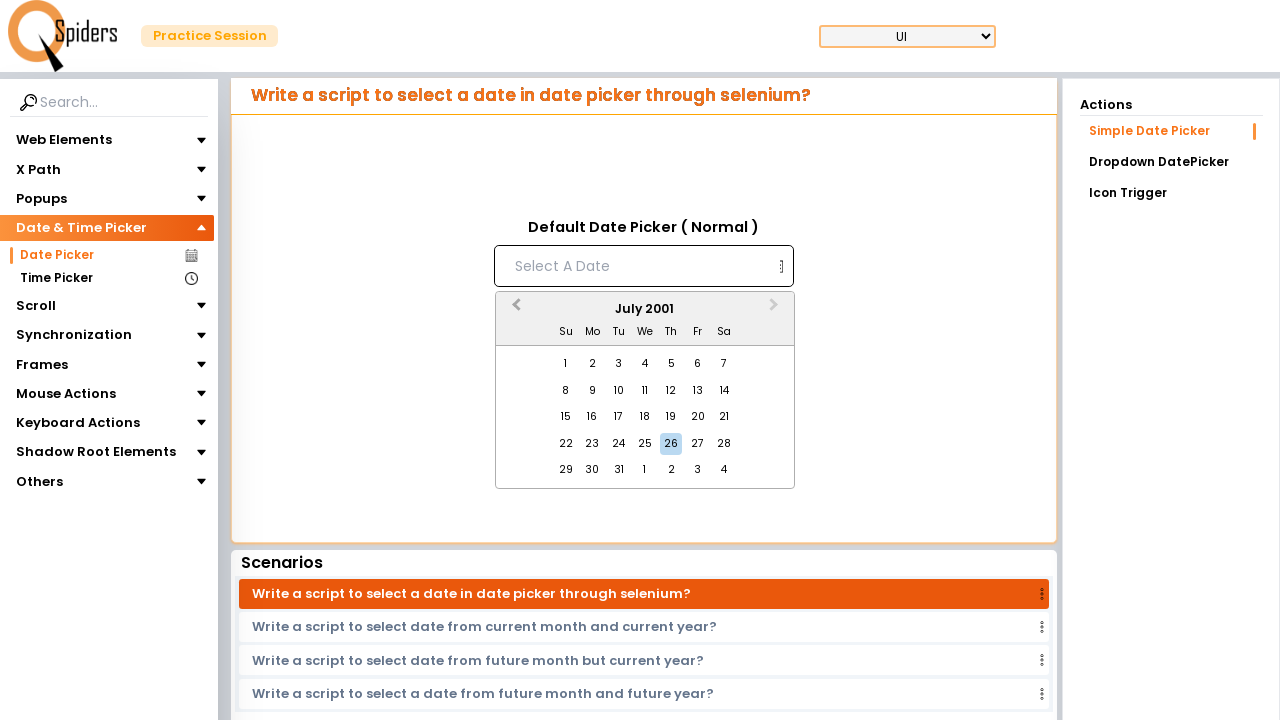

Waited for calendar to update after navigation
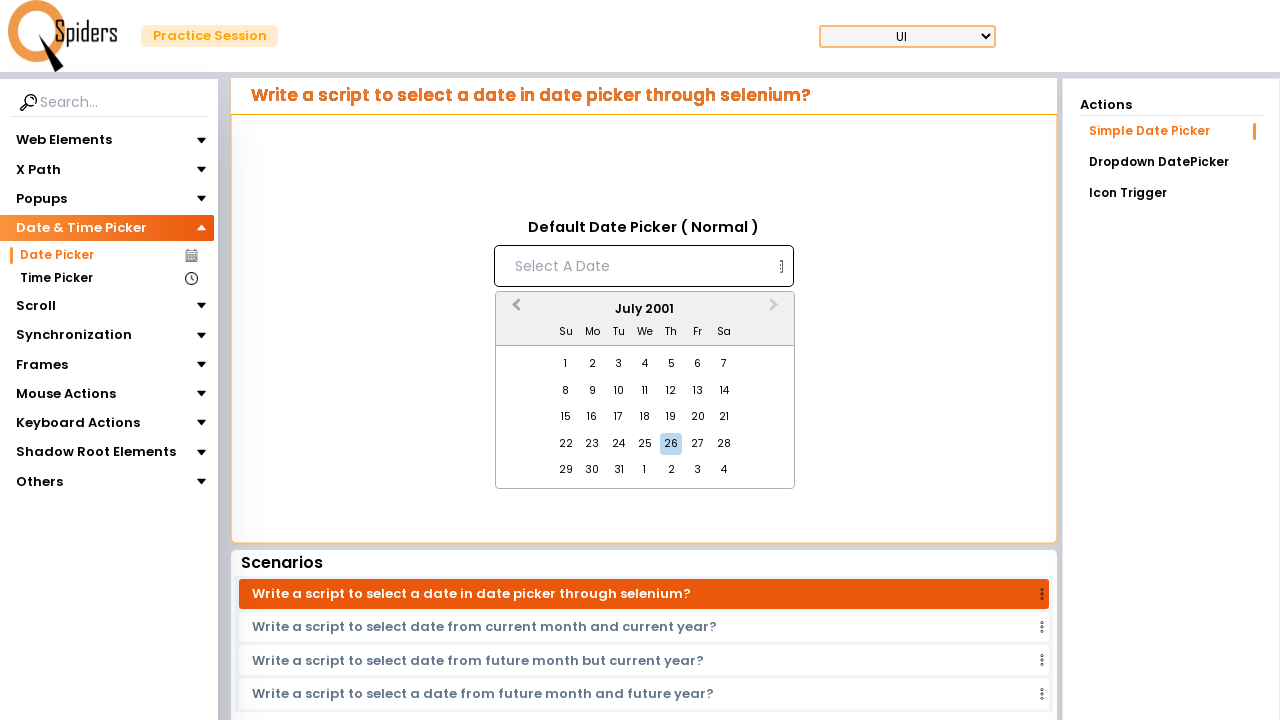

Clicked previous month navigation button in calendar at (514, 310) on xpath=//button[contains(@class,'react-datepicker__navigation react-datepicker__n
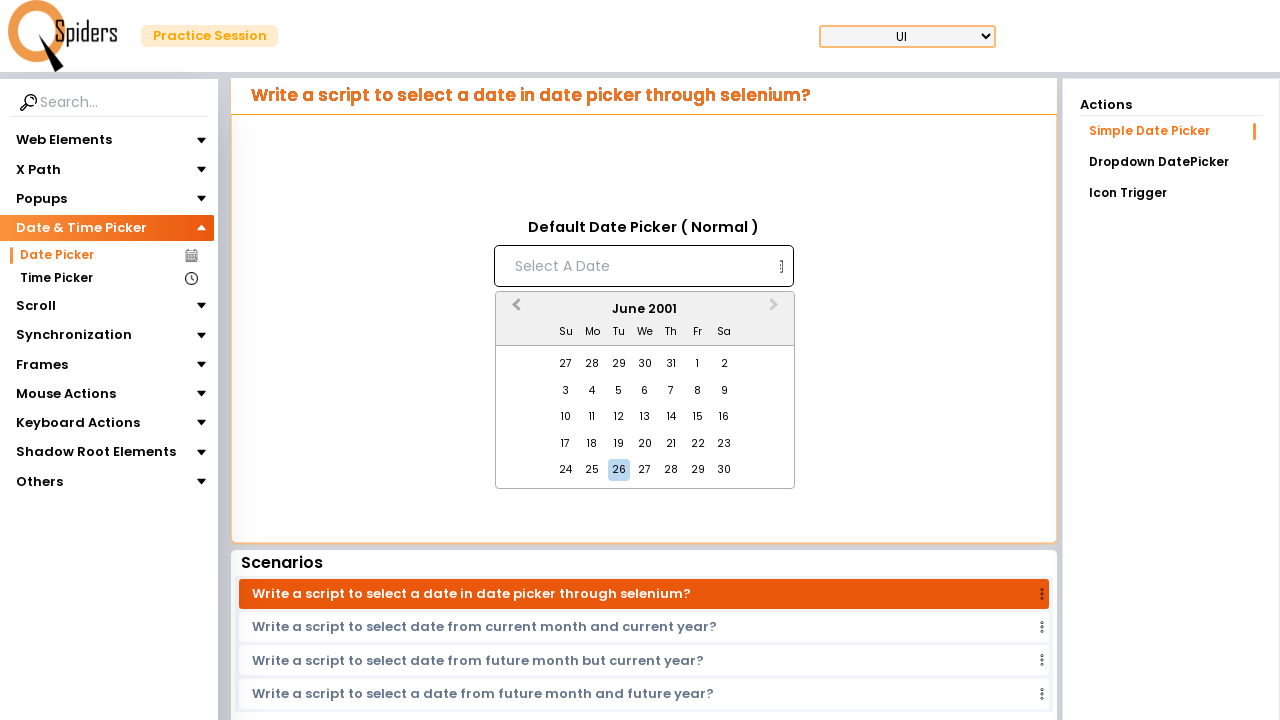

Waited for calendar to update after navigation
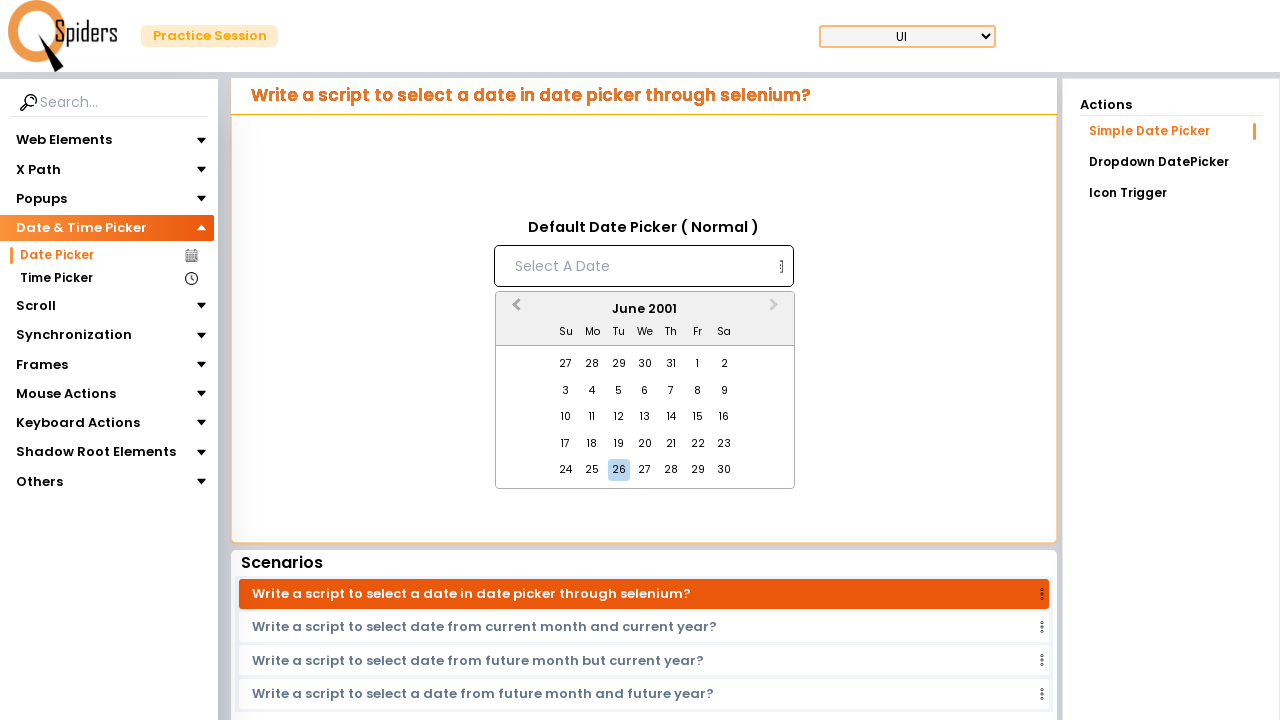

Navigated to June 2001 in calendar
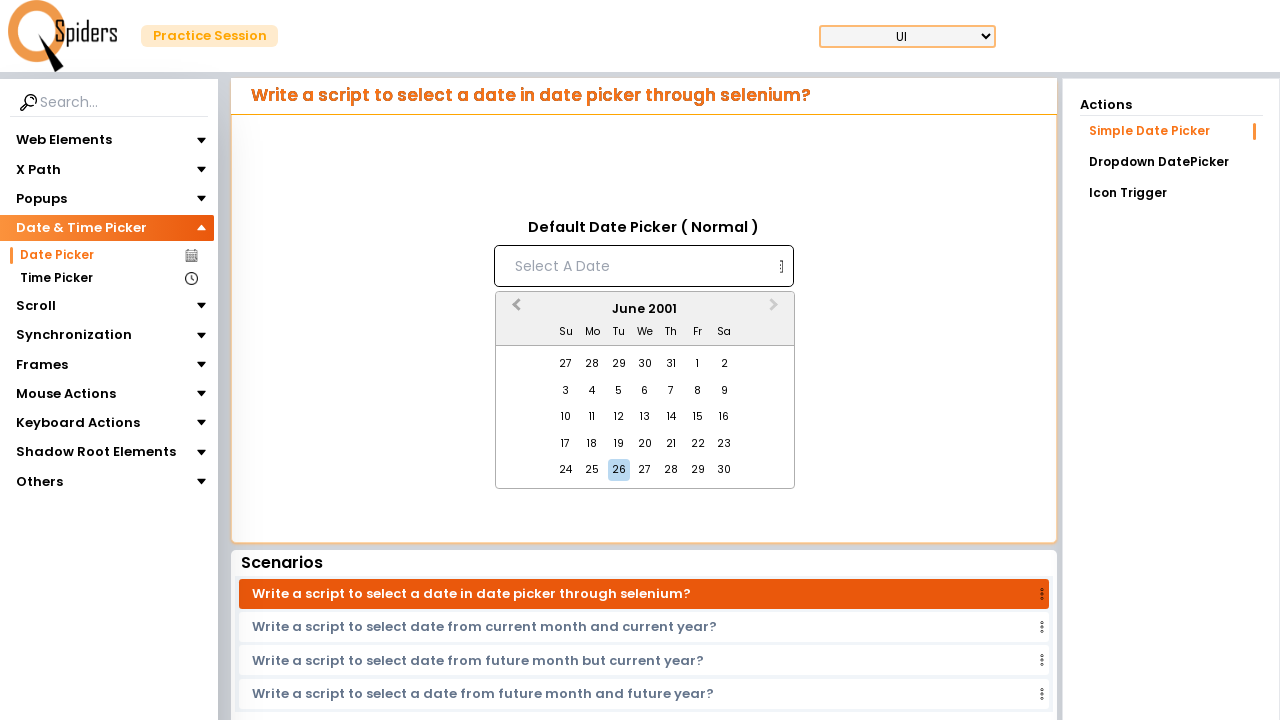

Selected June 1st, 2001 from calendar at (698, 364) on xpath=//div[@class='react-datepicker__day react-datepicker__day--001']
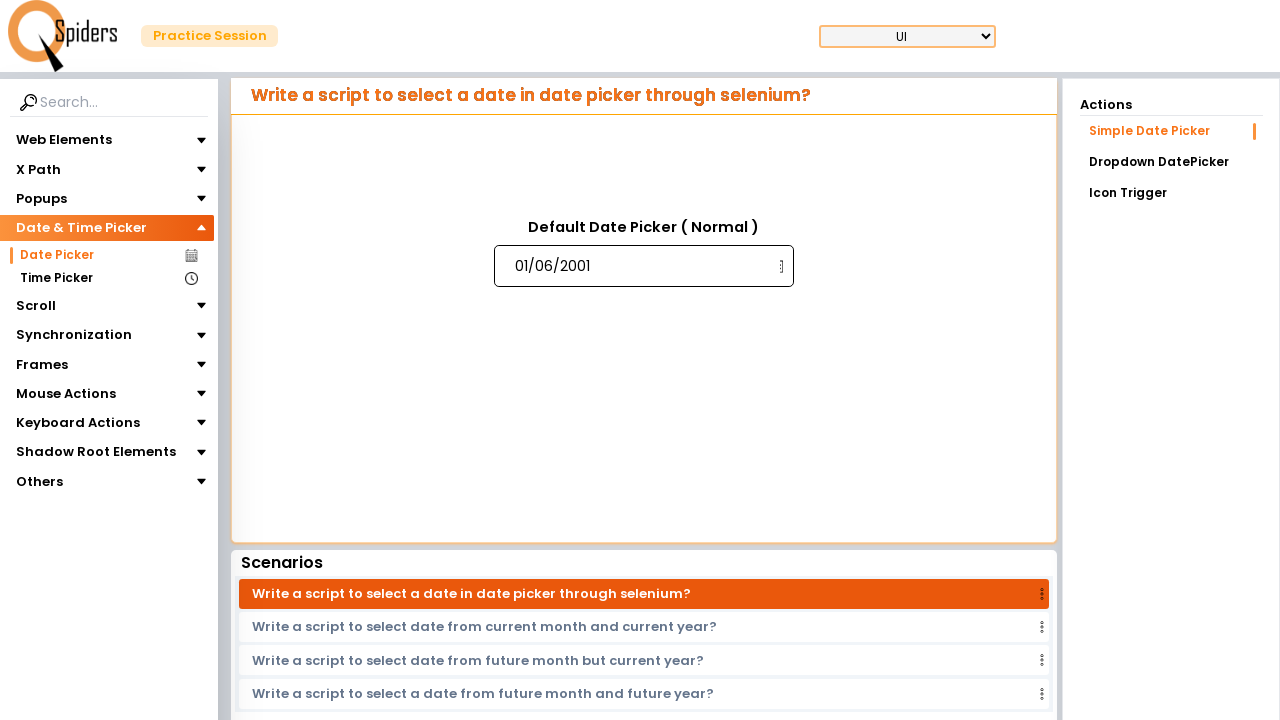

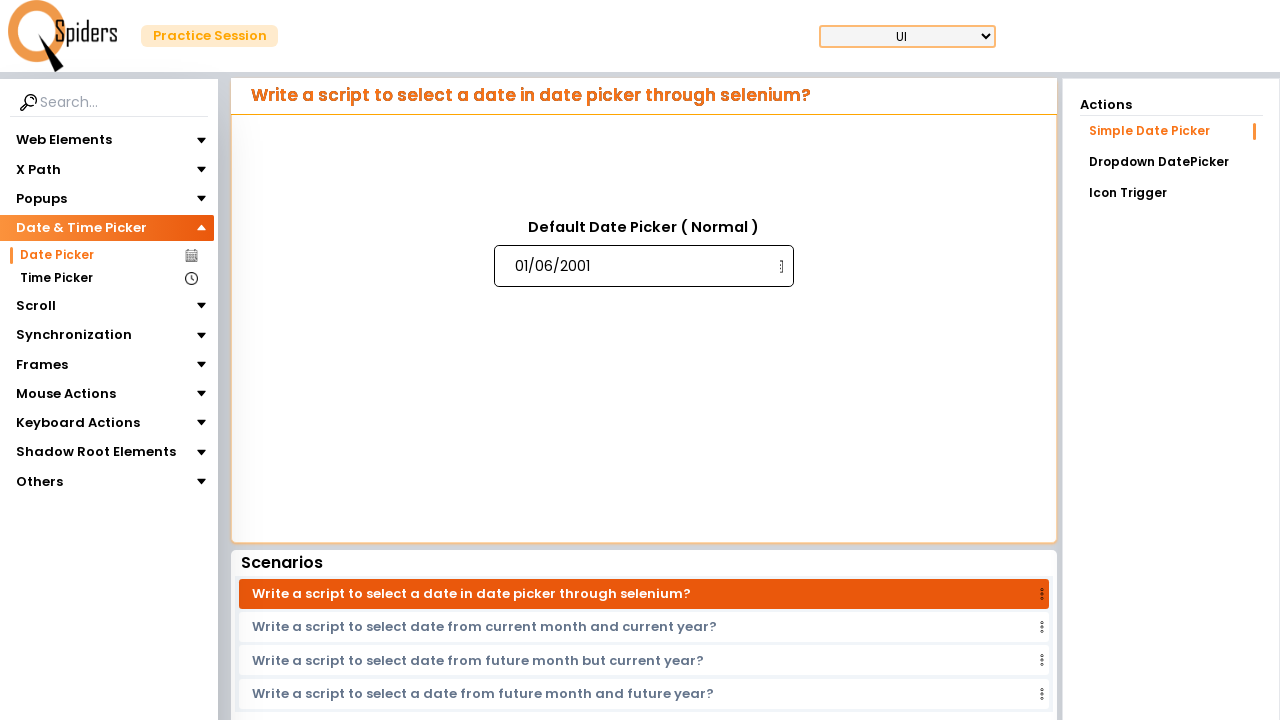